Tests date picker calendar widget by clicking to open it and navigating to select July 4, 2007

Starting URL: https://kristinek.github.io/site/examples/actions

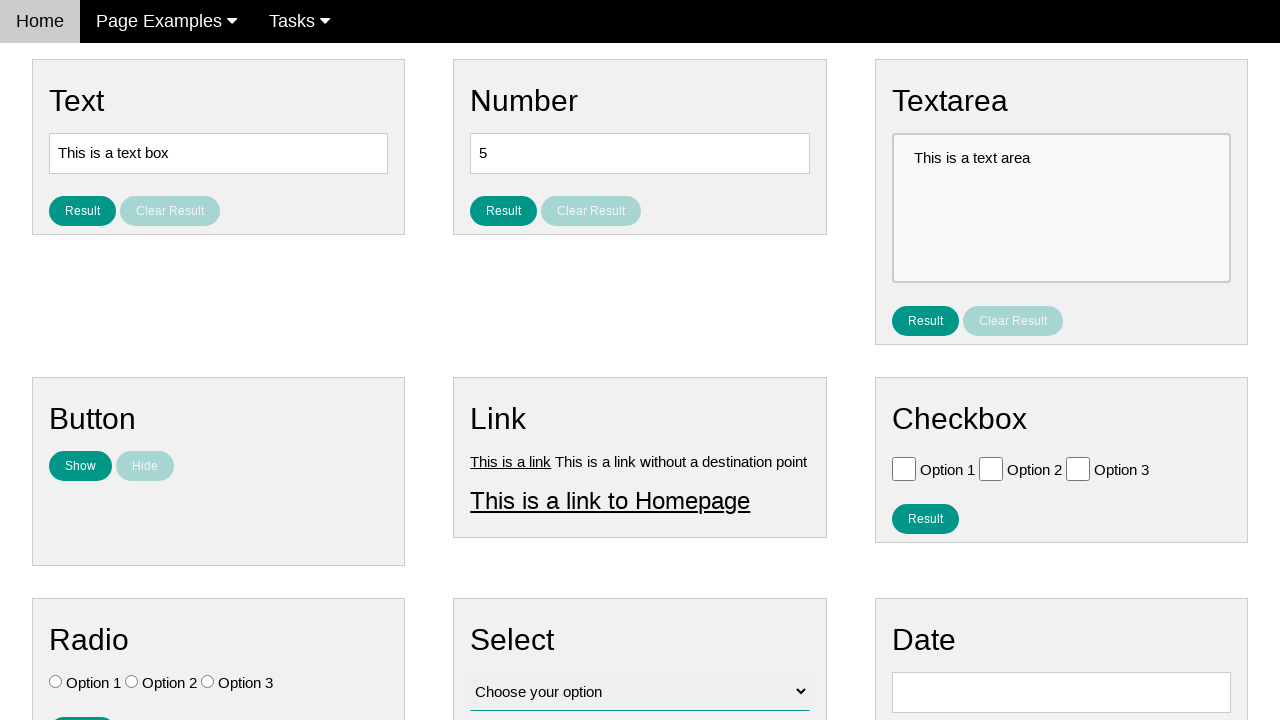

Clicked date input field to open calendar widget at (1061, 692) on #vfb-8
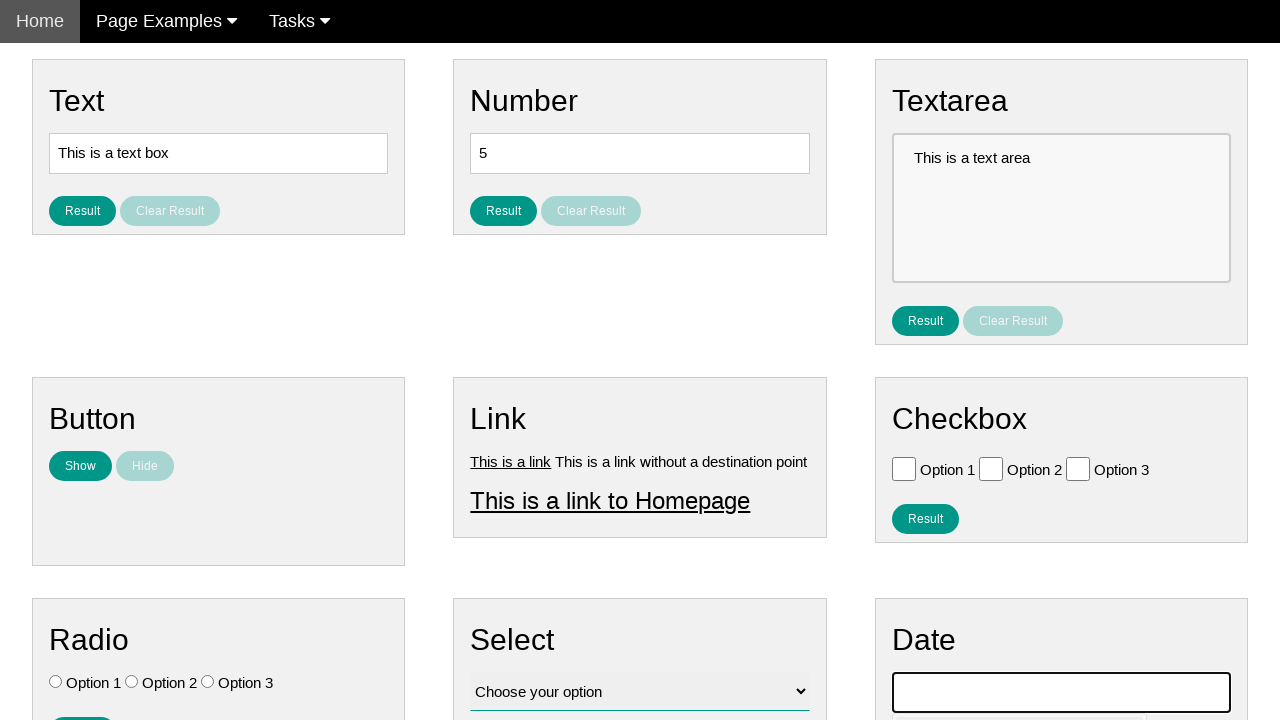

Calendar widget appeared with date picker title
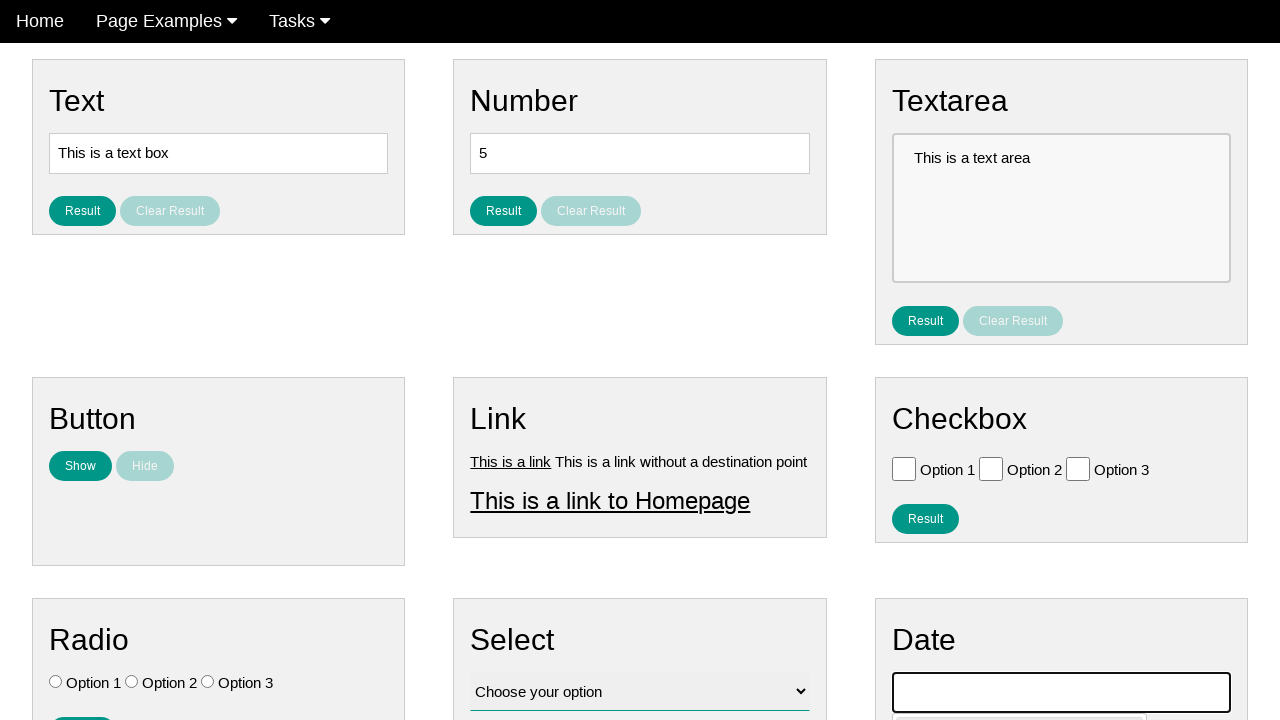

Clicked previous month button to navigate backwards in calendar at (912, 408) on .ui-datepicker-prev
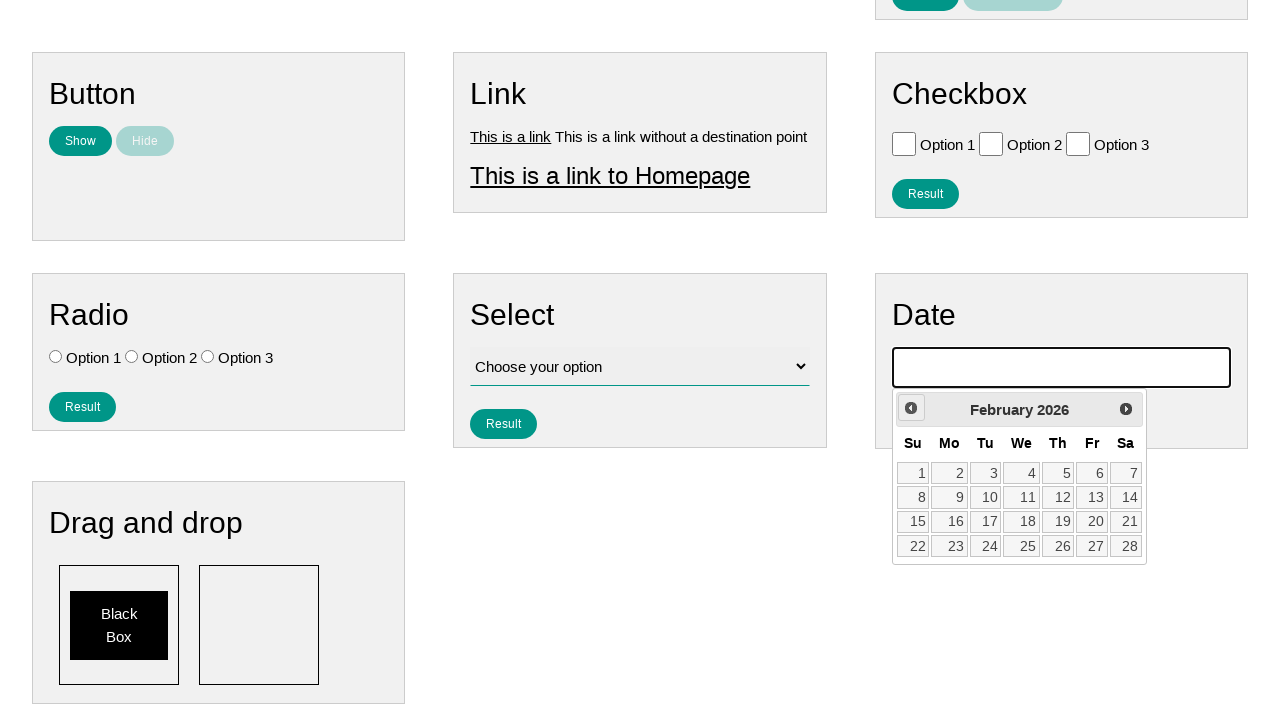

Waited 100ms for calendar to update
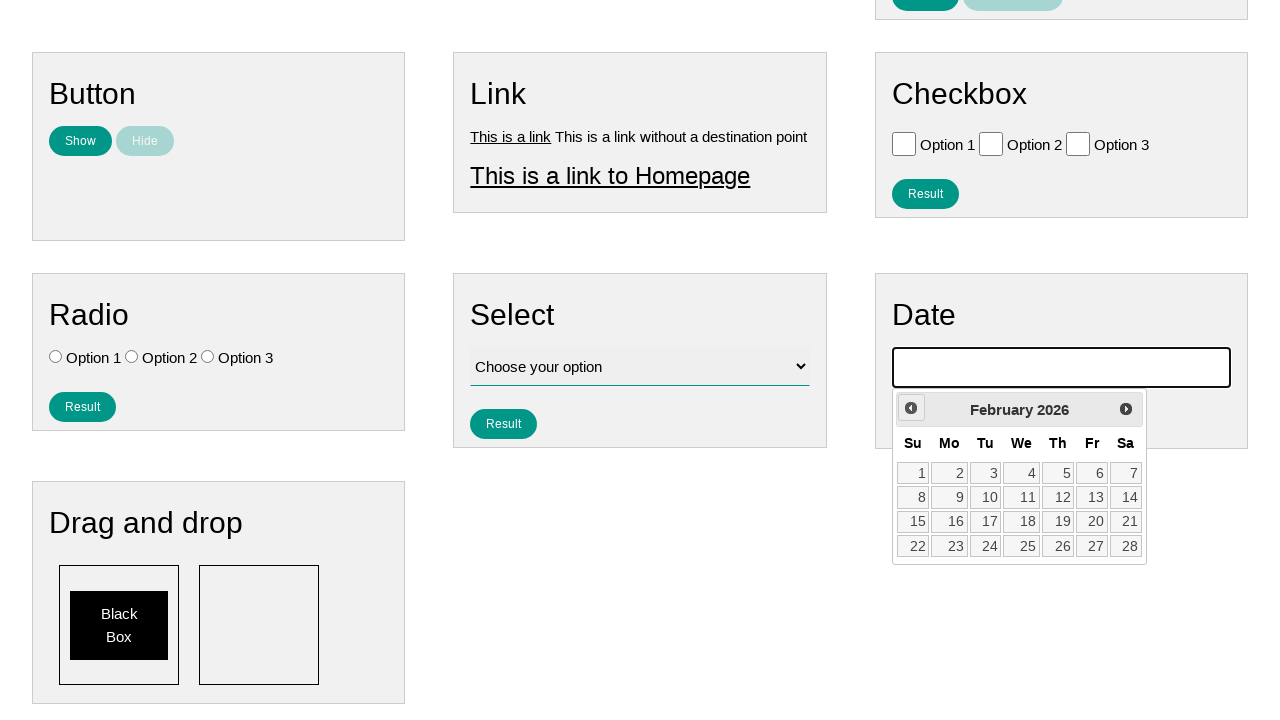

Clicked previous month button to navigate backwards in calendar at (911, 408) on .ui-datepicker-prev
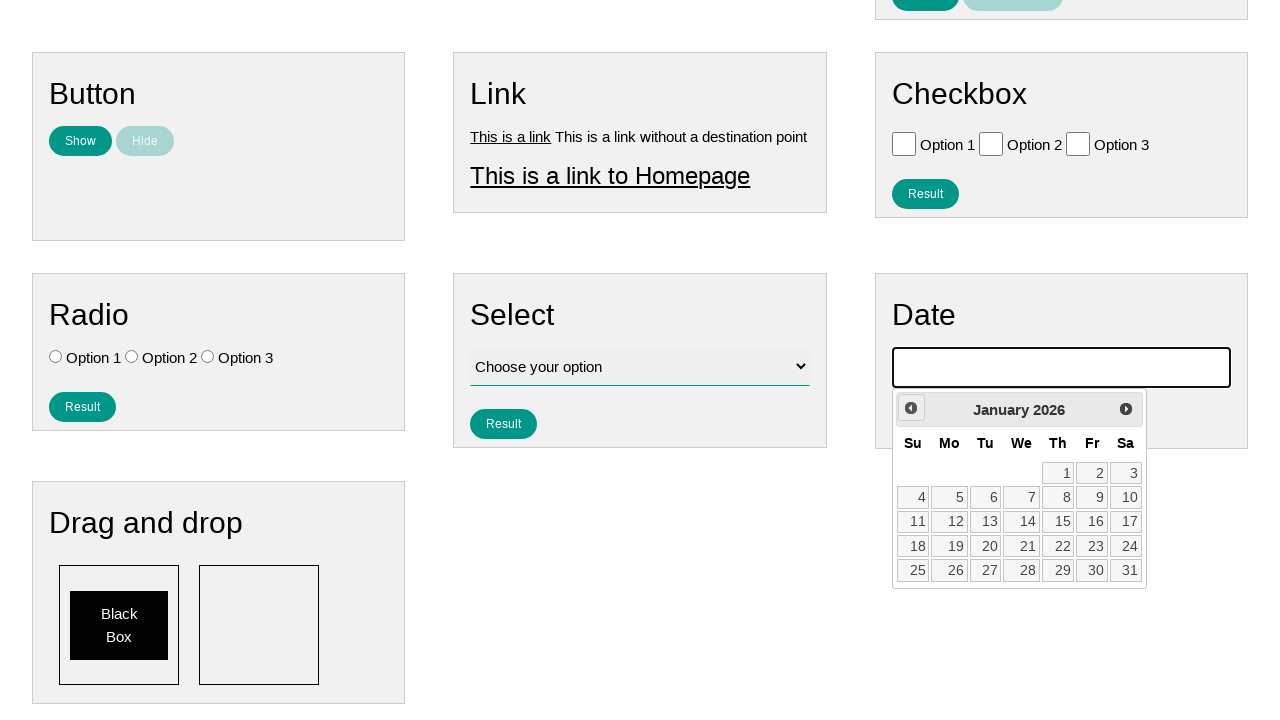

Waited 100ms for calendar to update
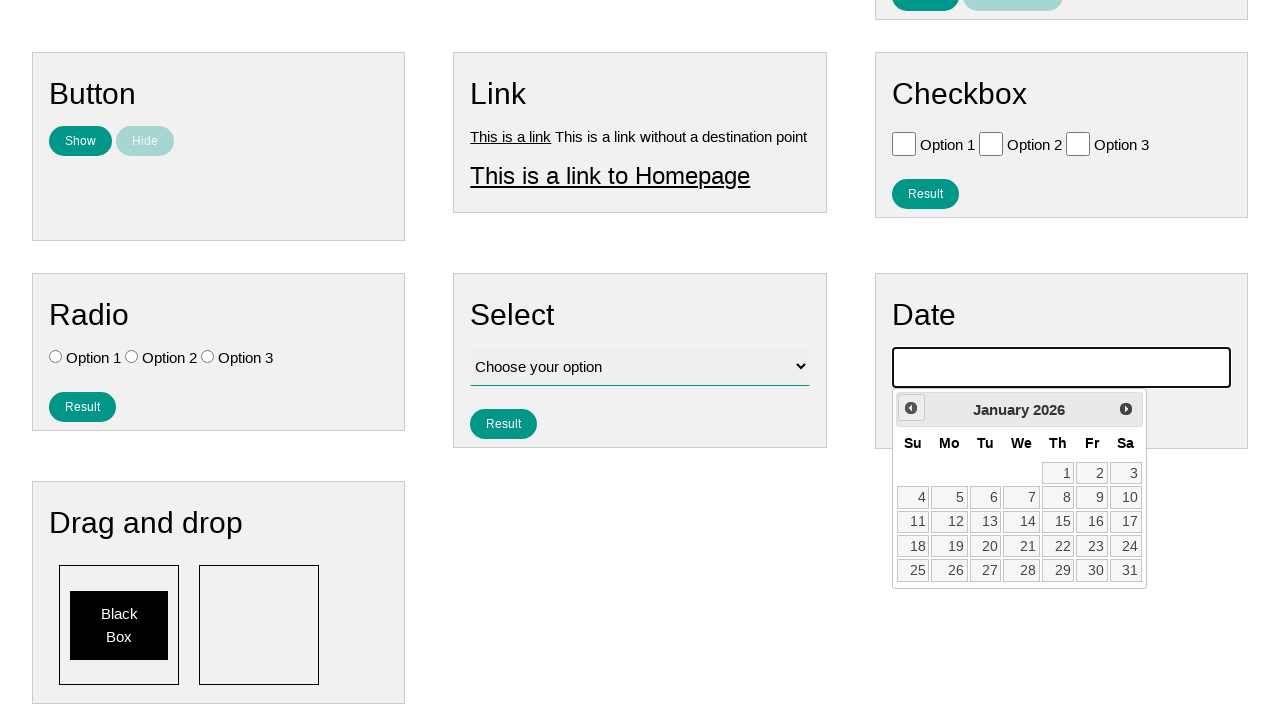

Clicked previous month button to navigate backwards in calendar at (911, 408) on .ui-datepicker-prev
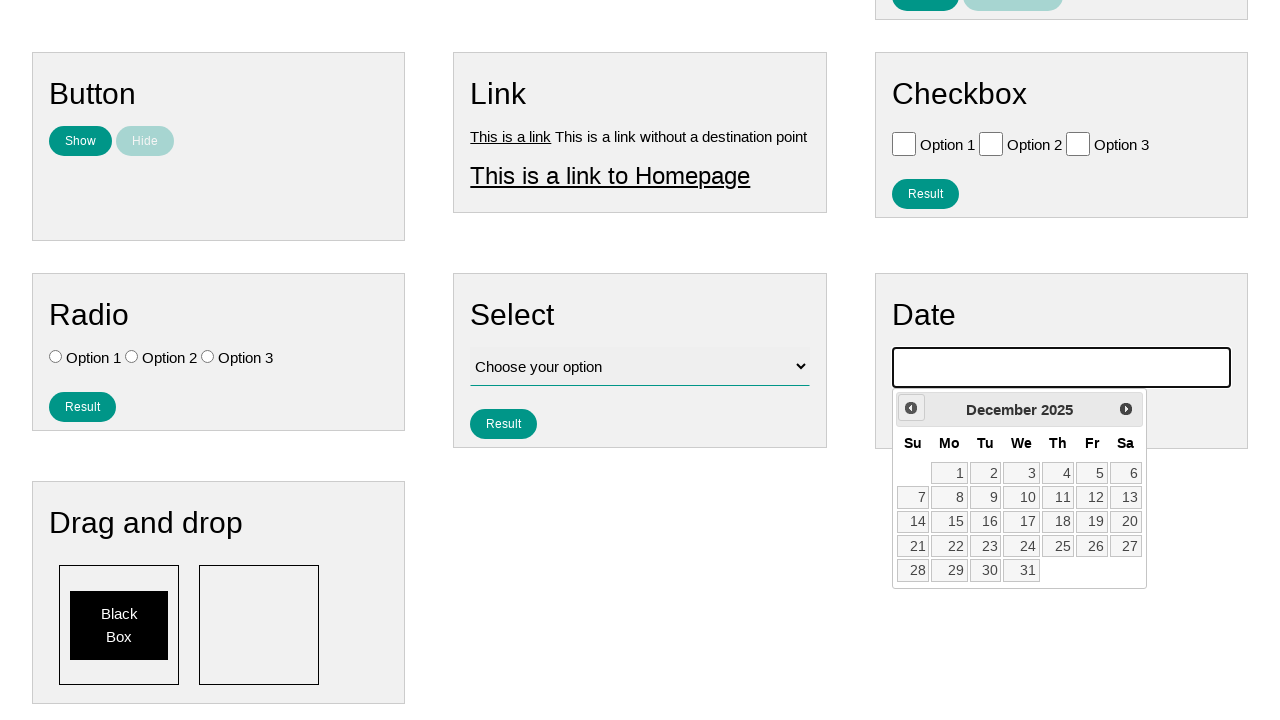

Waited 100ms for calendar to update
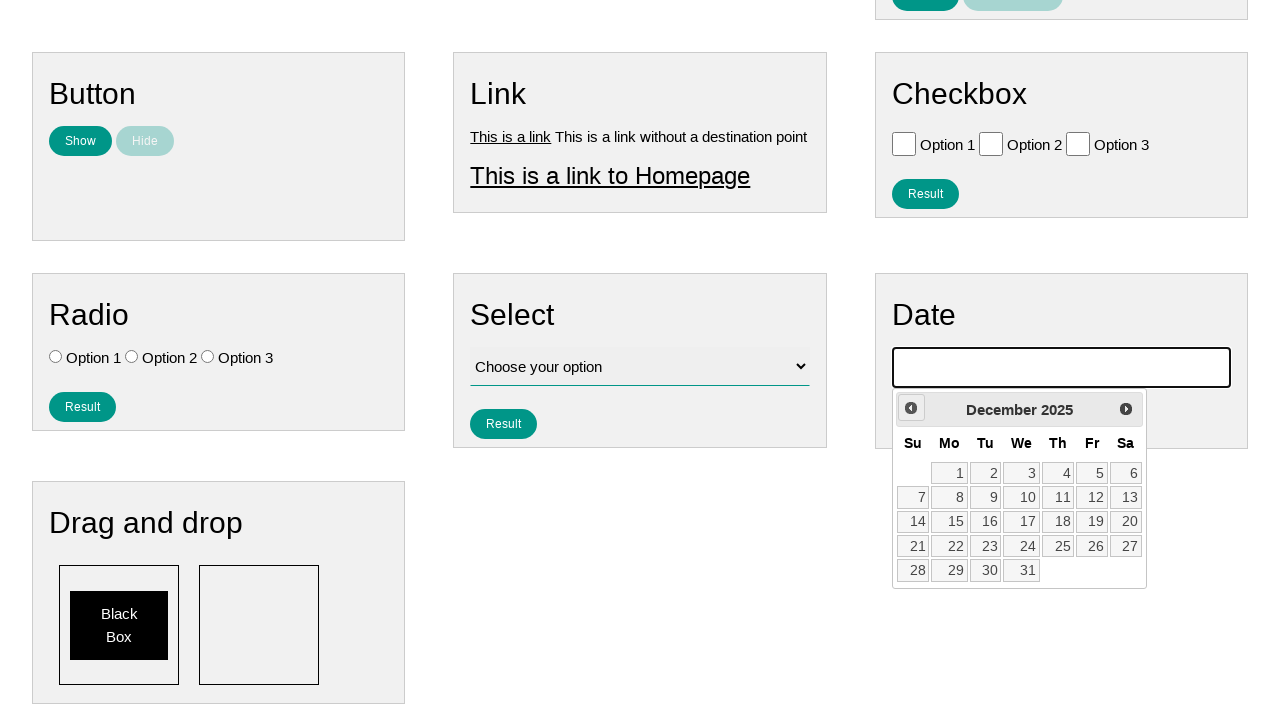

Clicked previous month button to navigate backwards in calendar at (911, 408) on .ui-datepicker-prev
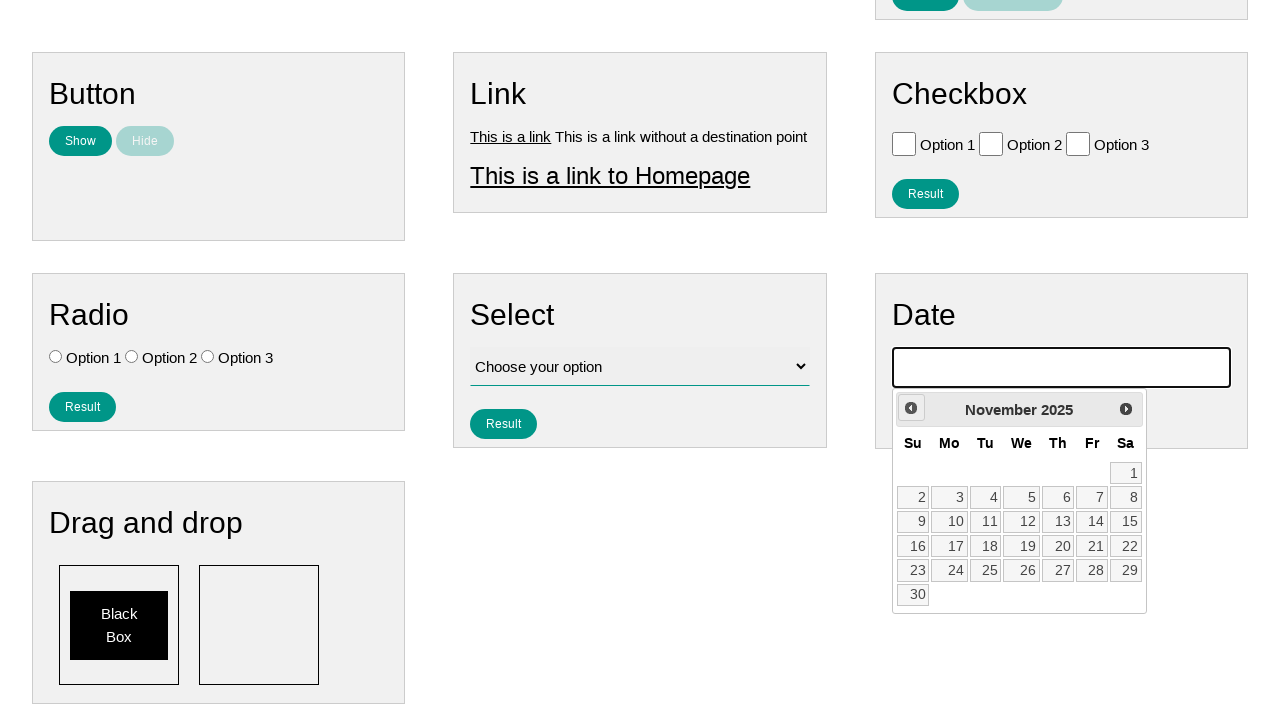

Waited 100ms for calendar to update
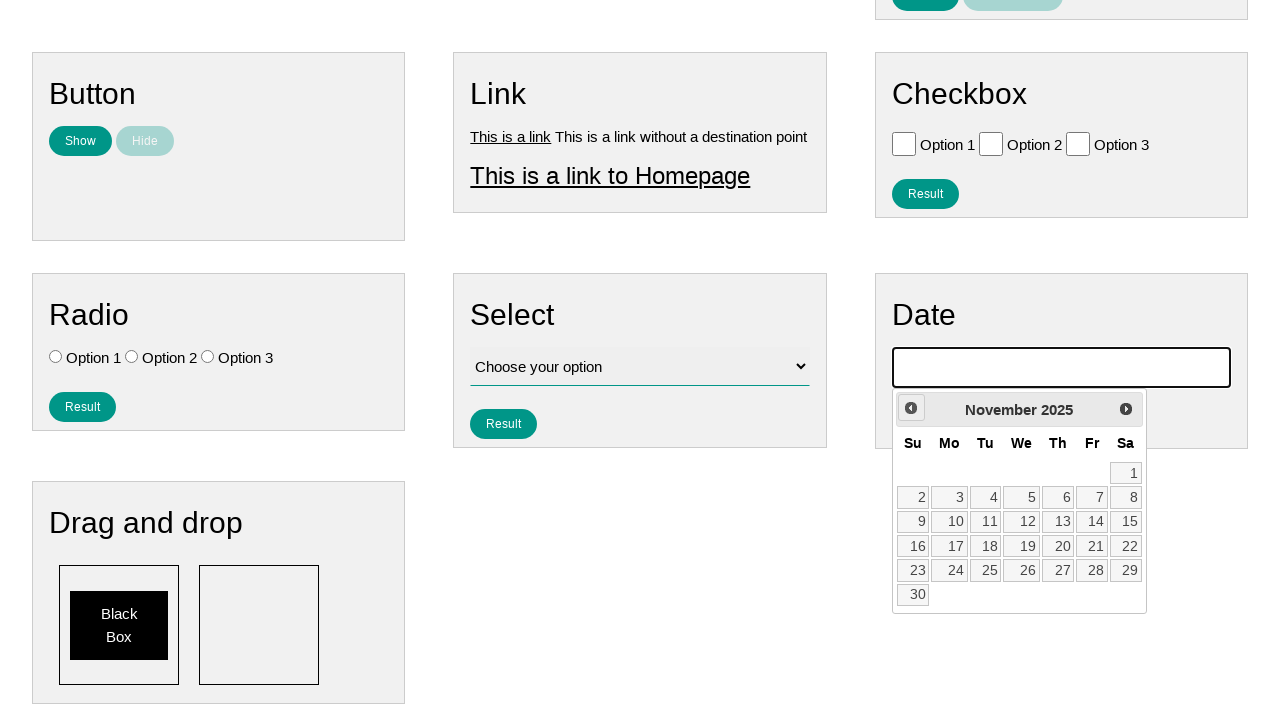

Clicked previous month button to navigate backwards in calendar at (911, 408) on .ui-datepicker-prev
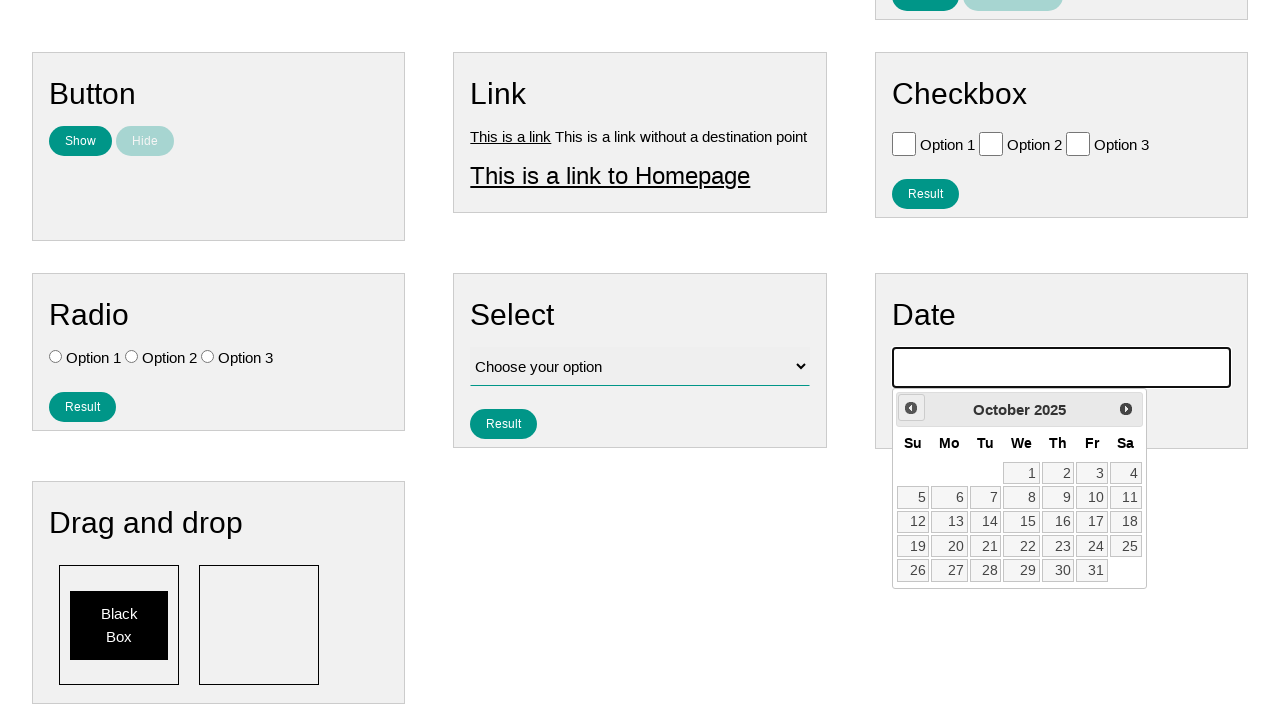

Waited 100ms for calendar to update
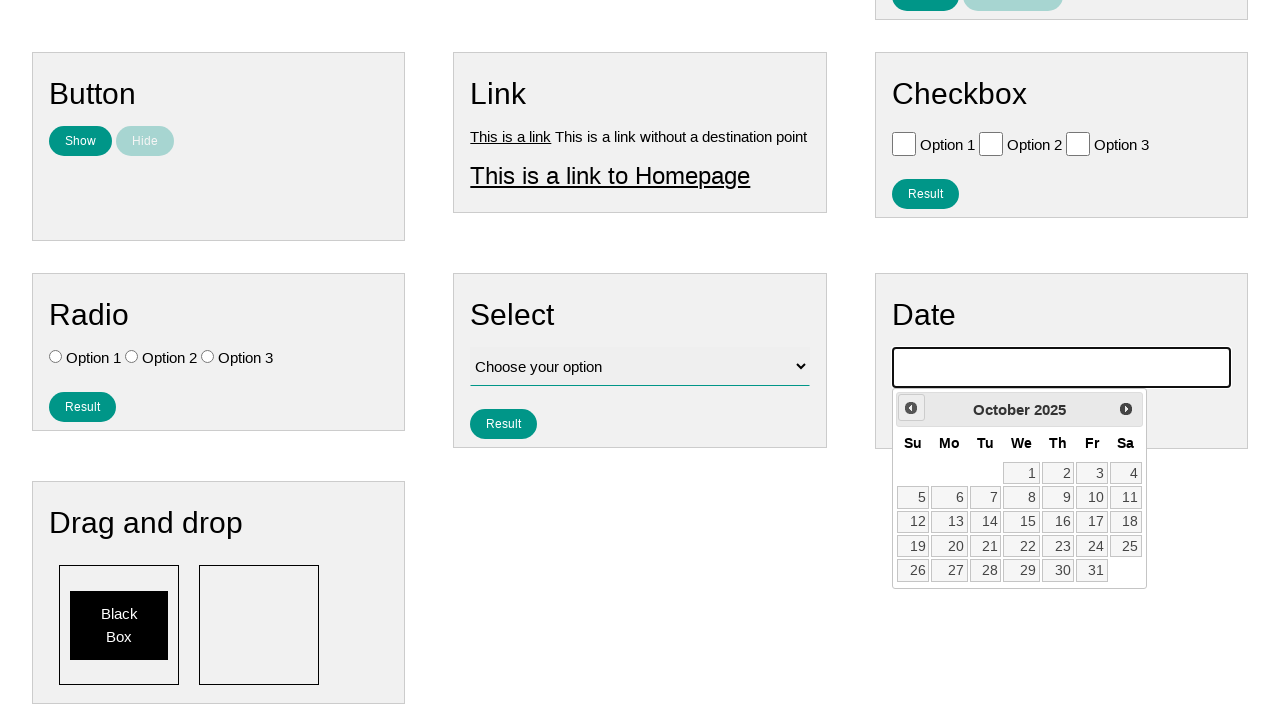

Clicked previous month button to navigate backwards in calendar at (911, 408) on .ui-datepicker-prev
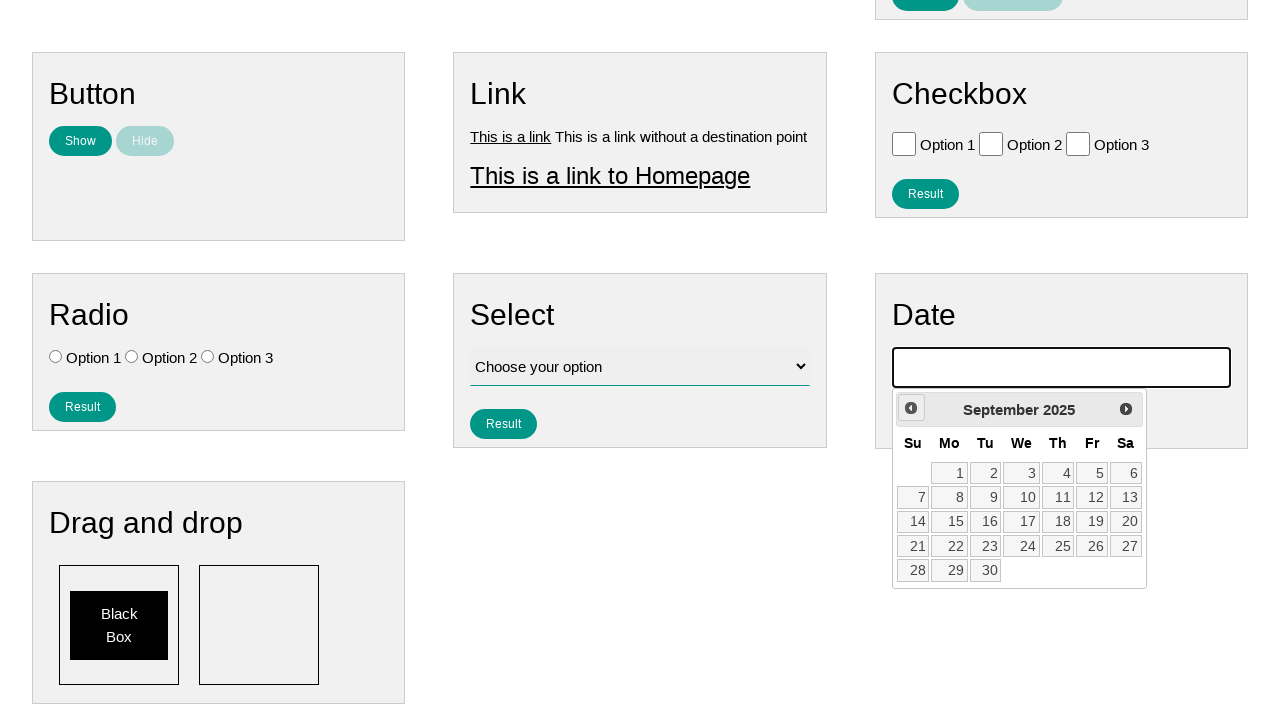

Waited 100ms for calendar to update
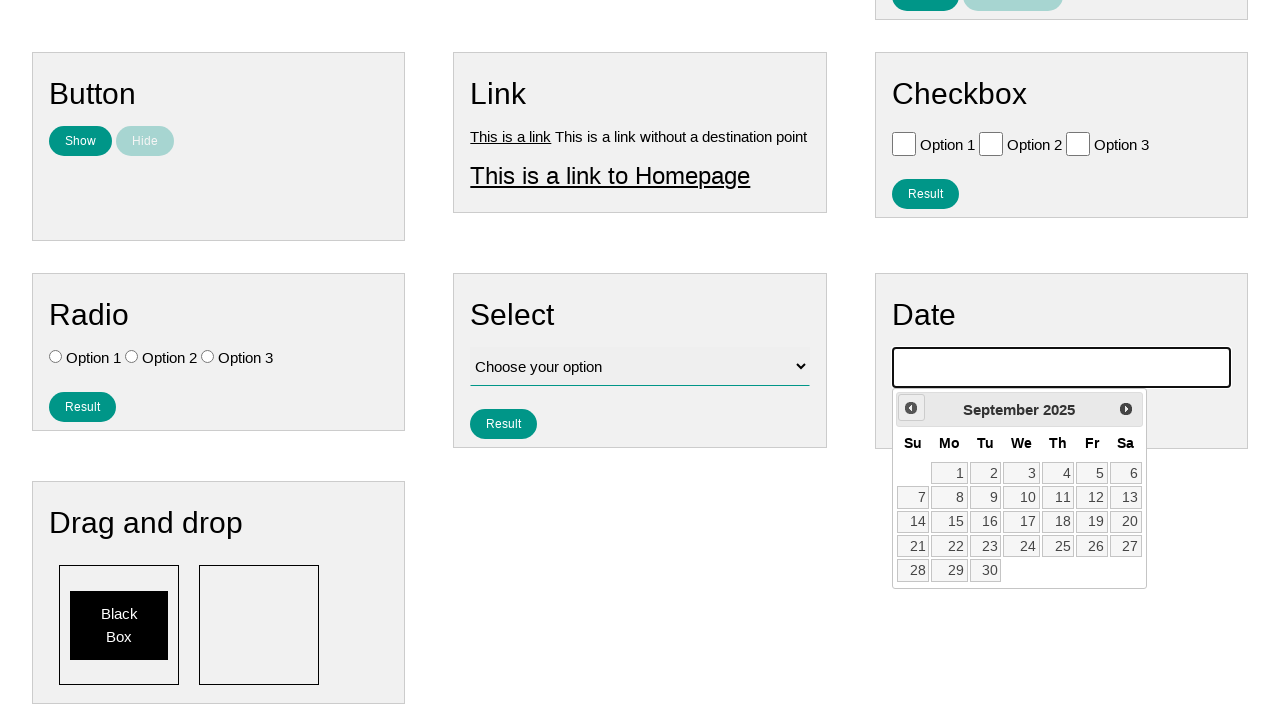

Clicked previous month button to navigate backwards in calendar at (911, 408) on .ui-datepicker-prev
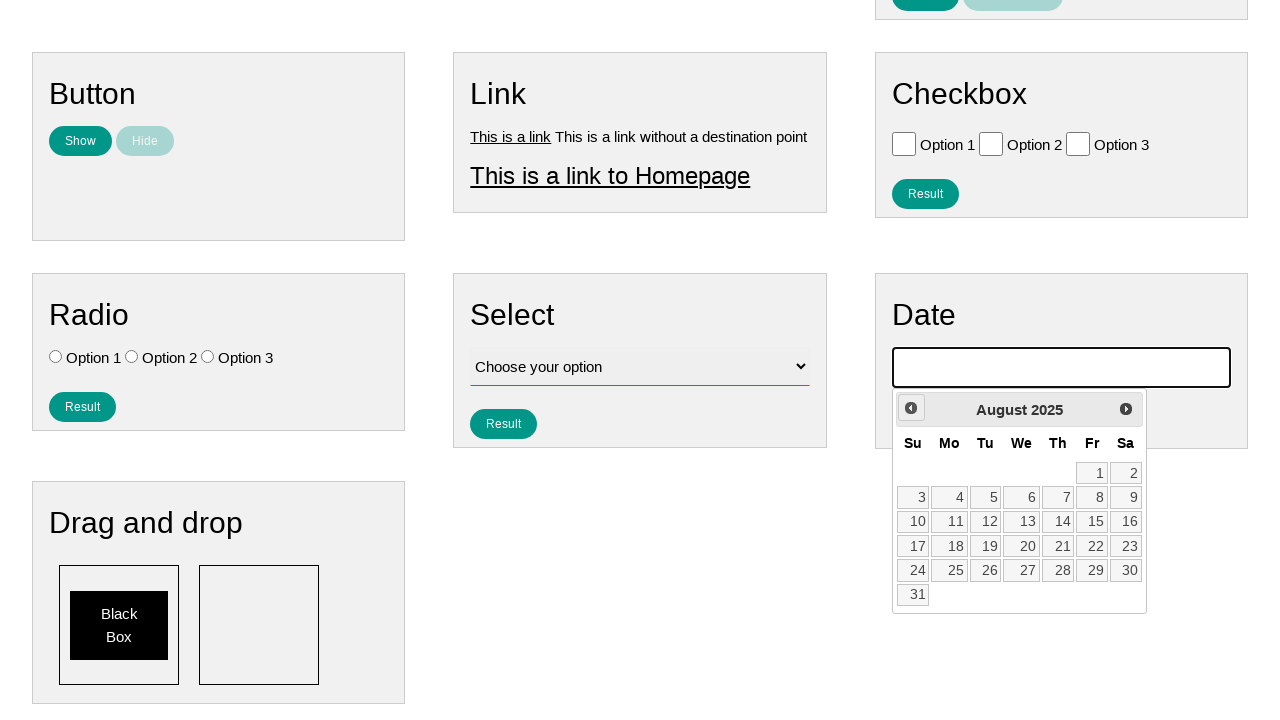

Waited 100ms for calendar to update
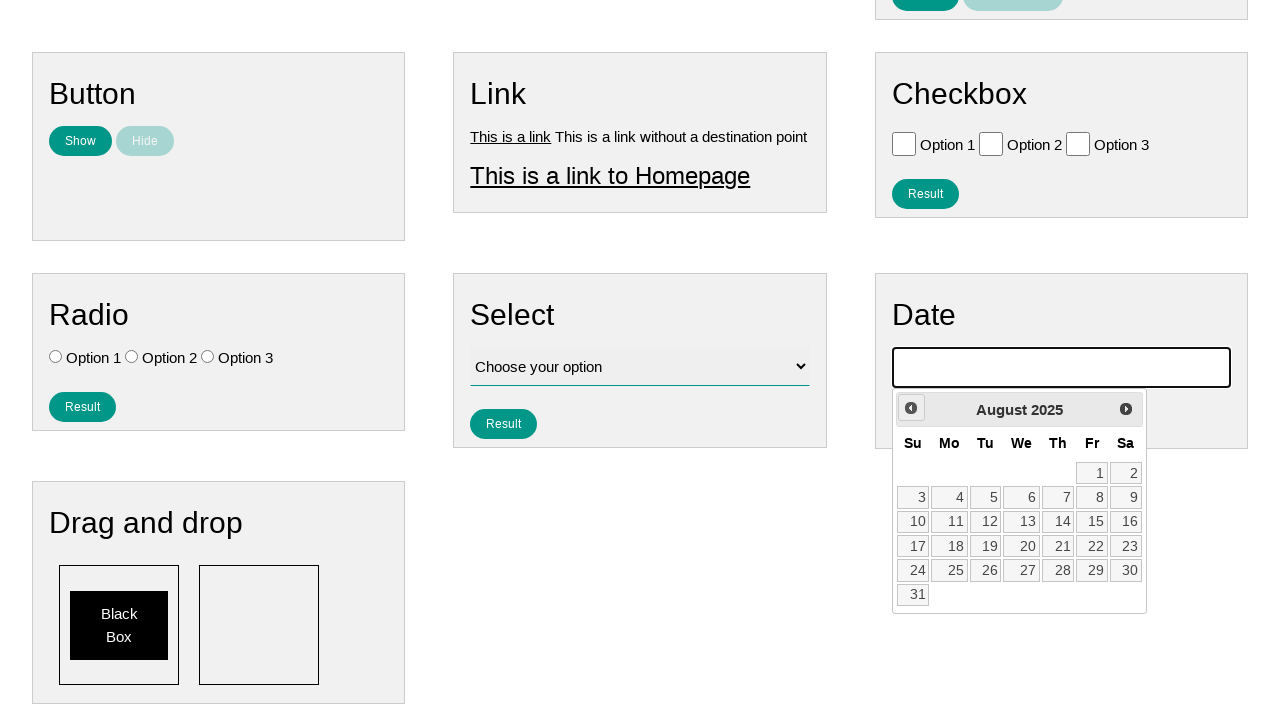

Clicked previous month button to navigate backwards in calendar at (911, 408) on .ui-datepicker-prev
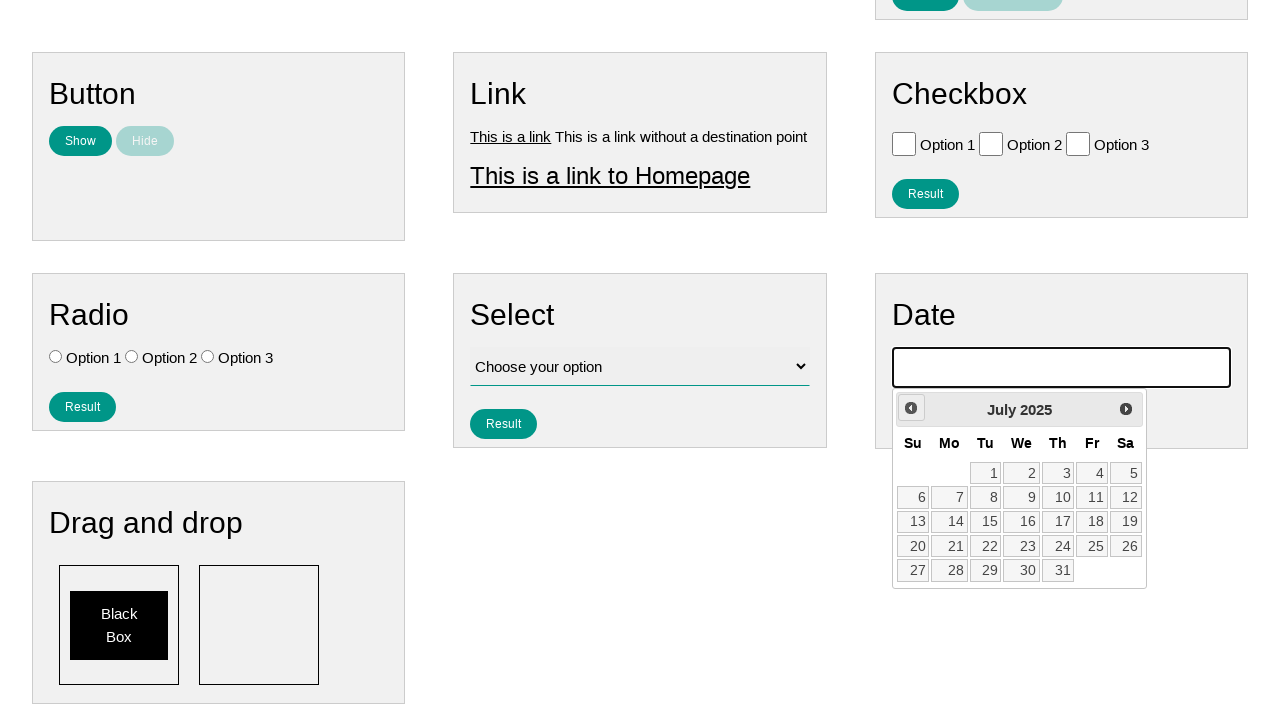

Waited 100ms for calendar to update
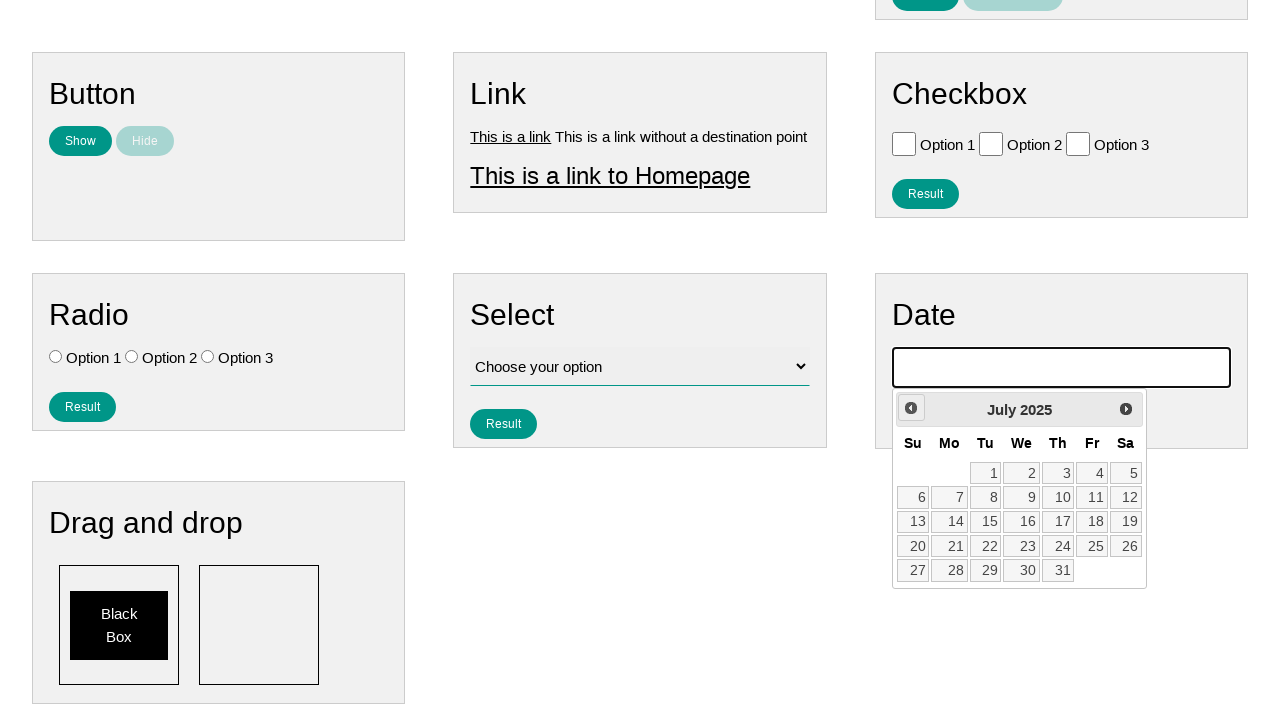

Clicked previous month button to navigate backwards in calendar at (911, 408) on .ui-datepicker-prev
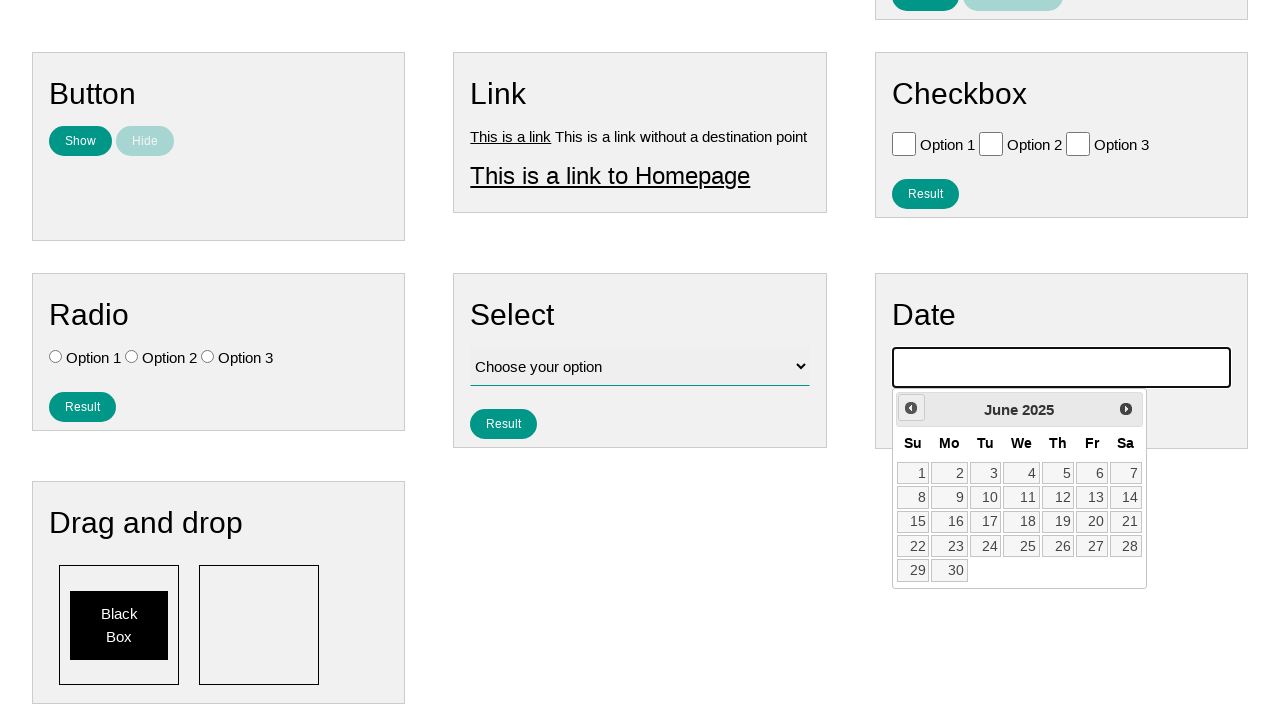

Waited 100ms for calendar to update
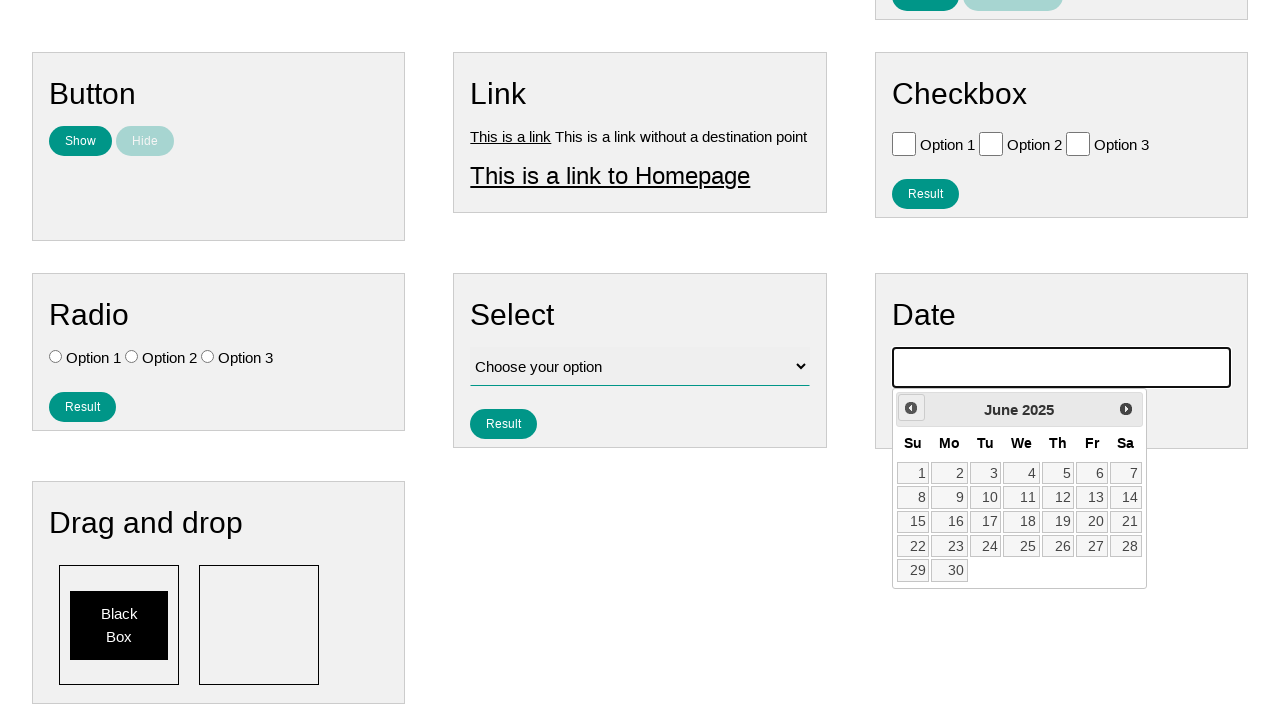

Clicked previous month button to navigate backwards in calendar at (911, 408) on .ui-datepicker-prev
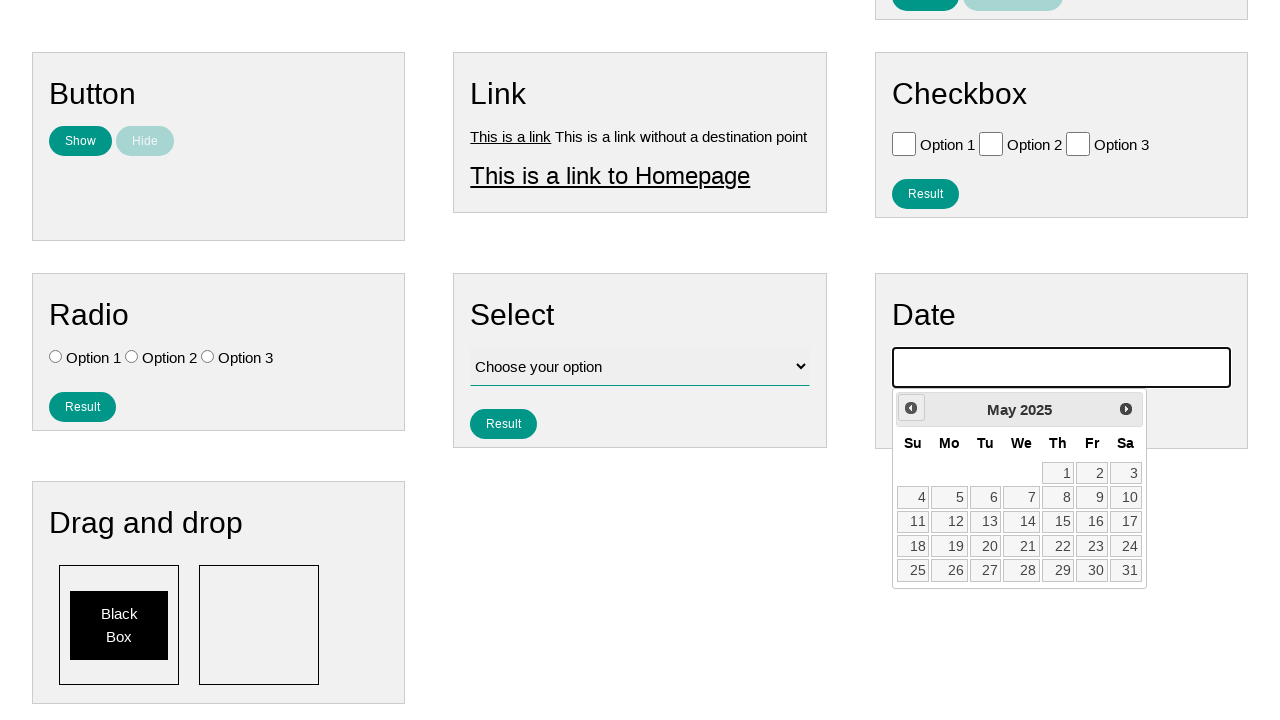

Waited 100ms for calendar to update
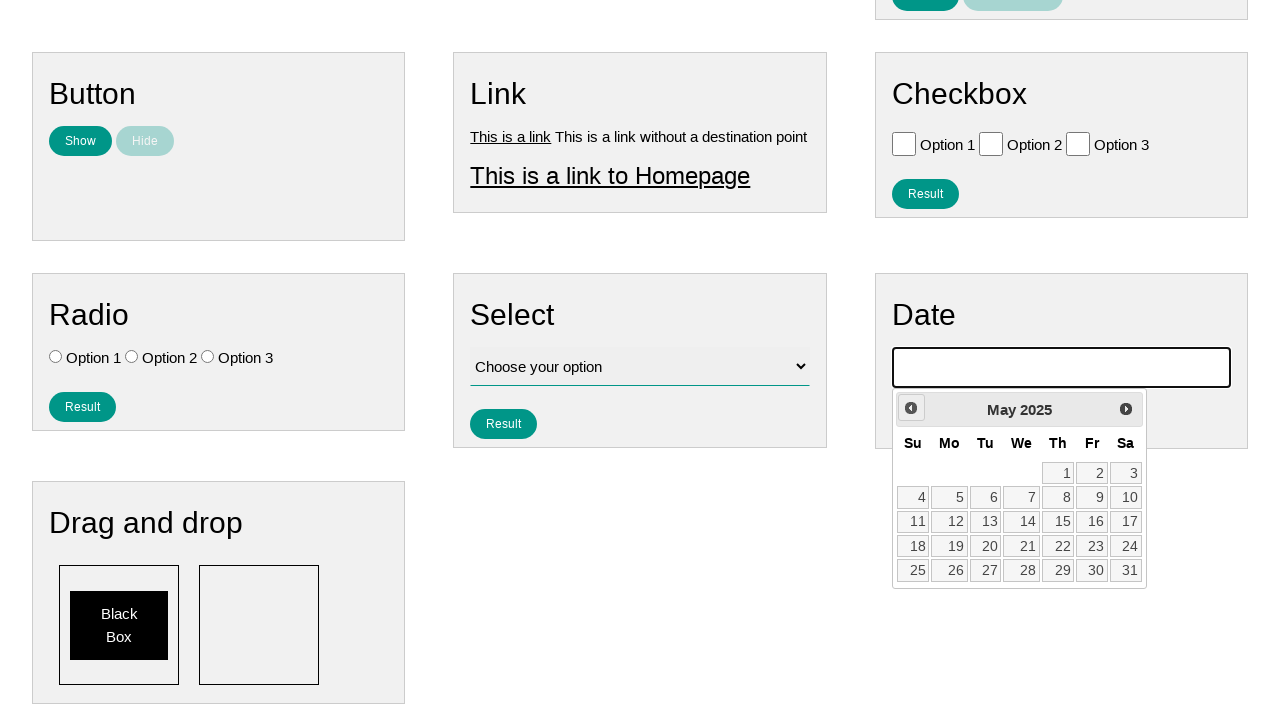

Clicked previous month button to navigate backwards in calendar at (911, 408) on .ui-datepicker-prev
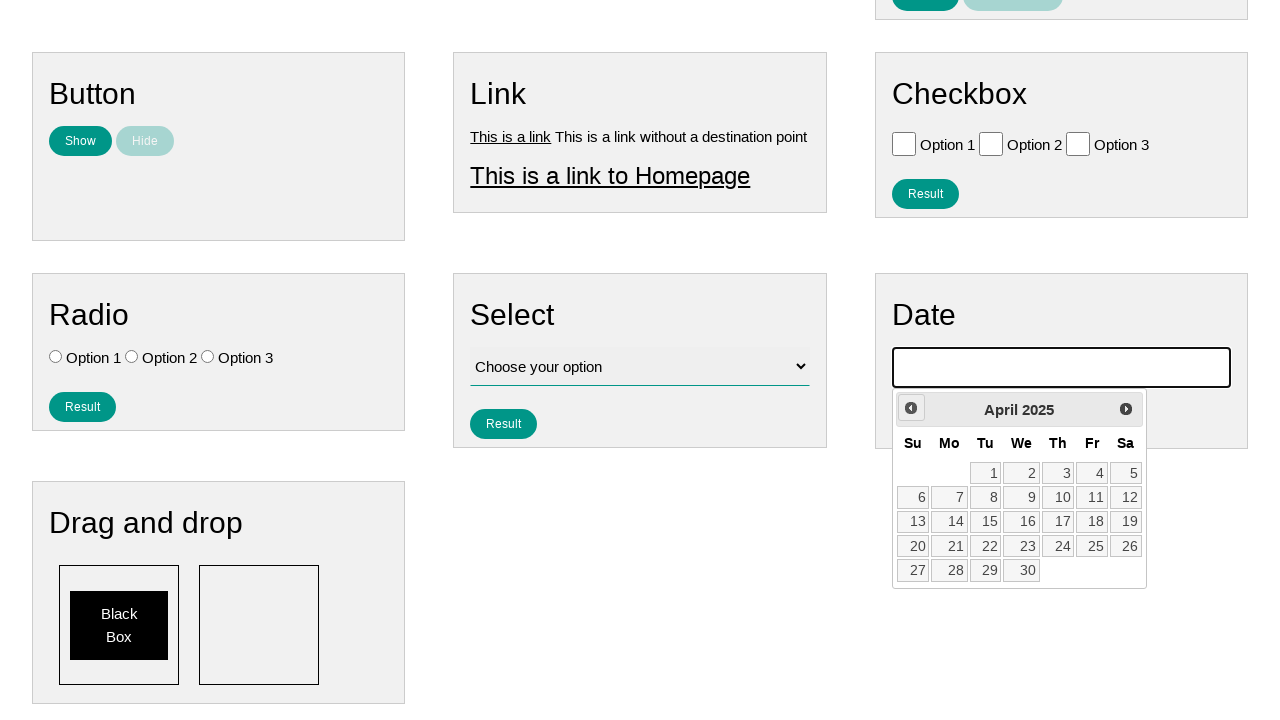

Waited 100ms for calendar to update
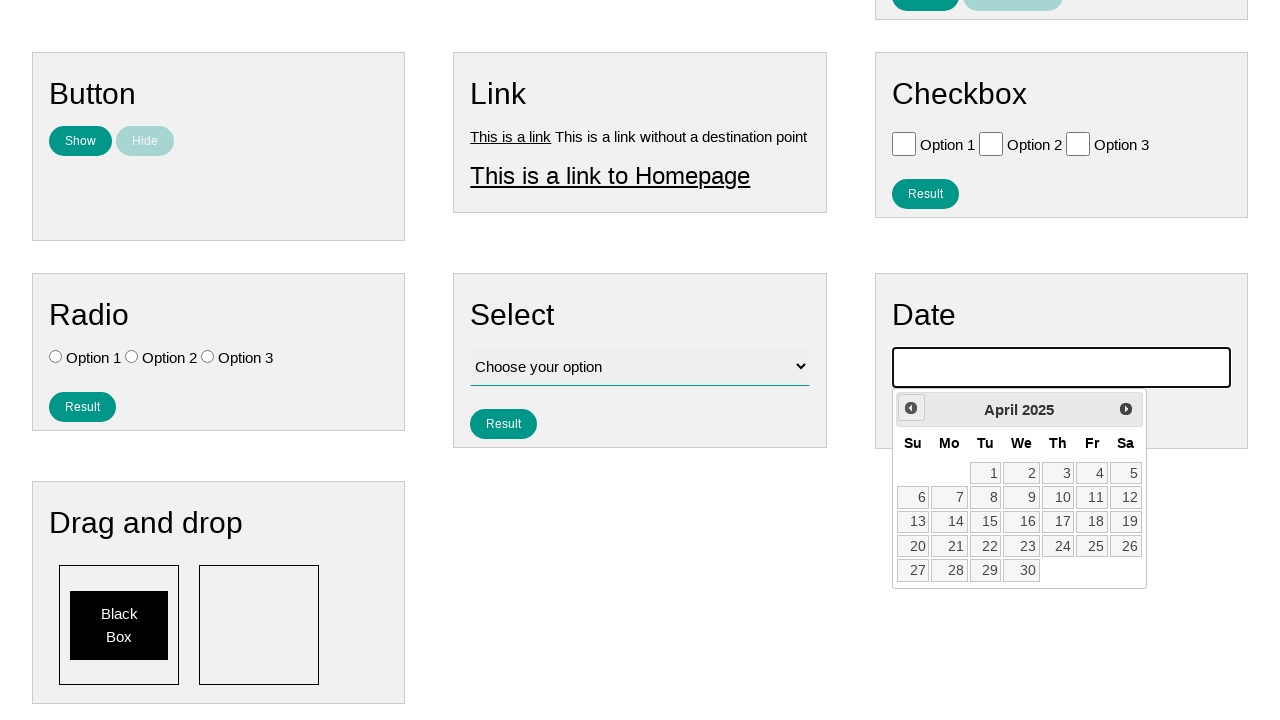

Clicked previous month button to navigate backwards in calendar at (911, 408) on .ui-datepicker-prev
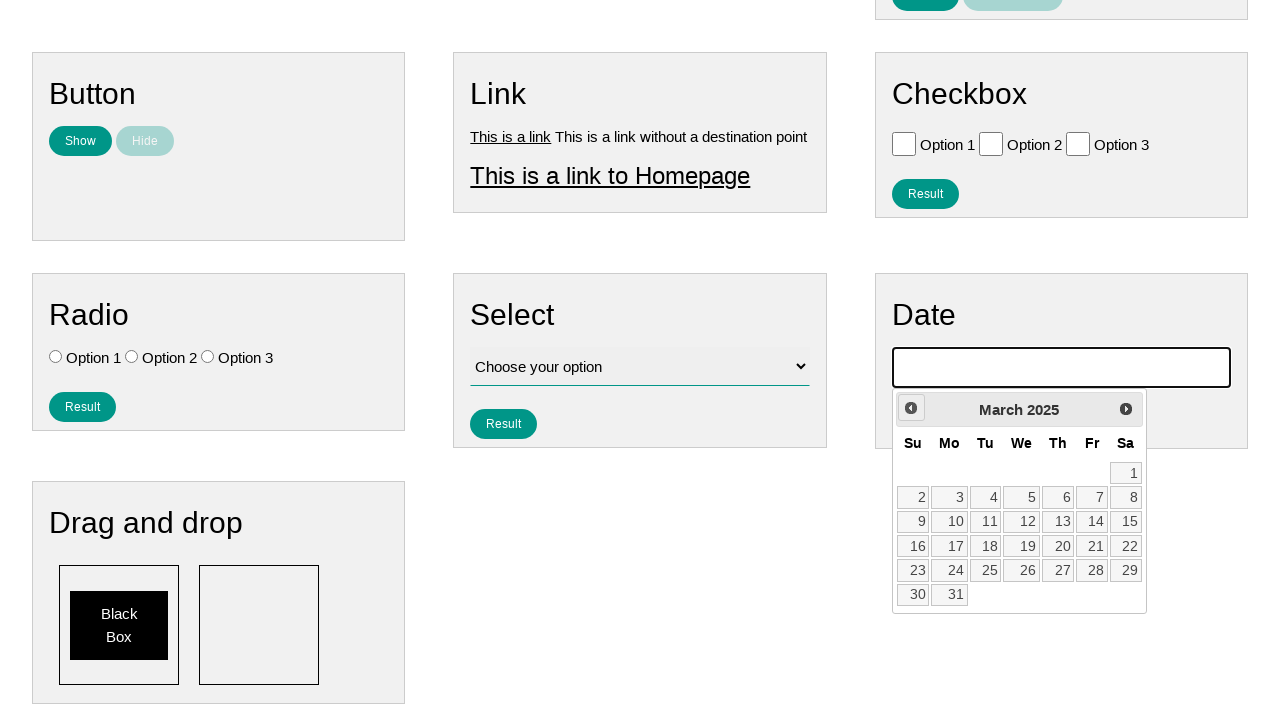

Waited 100ms for calendar to update
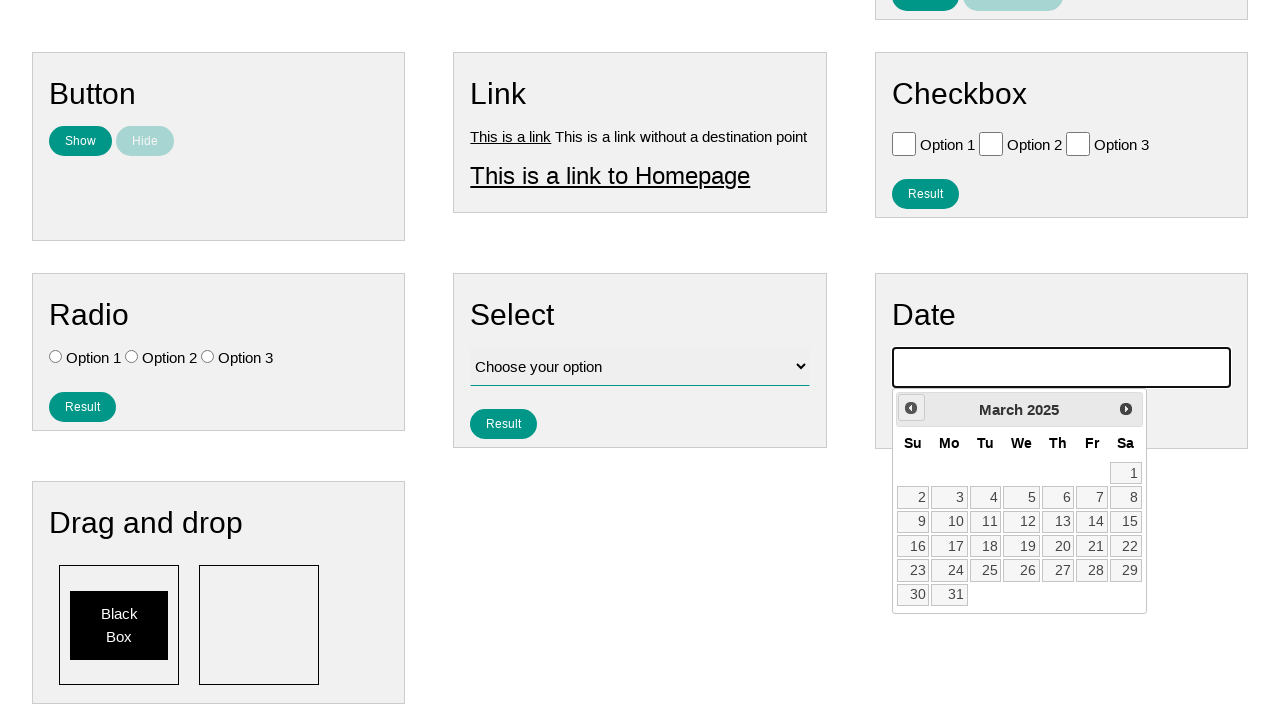

Clicked previous month button to navigate backwards in calendar at (911, 408) on .ui-datepicker-prev
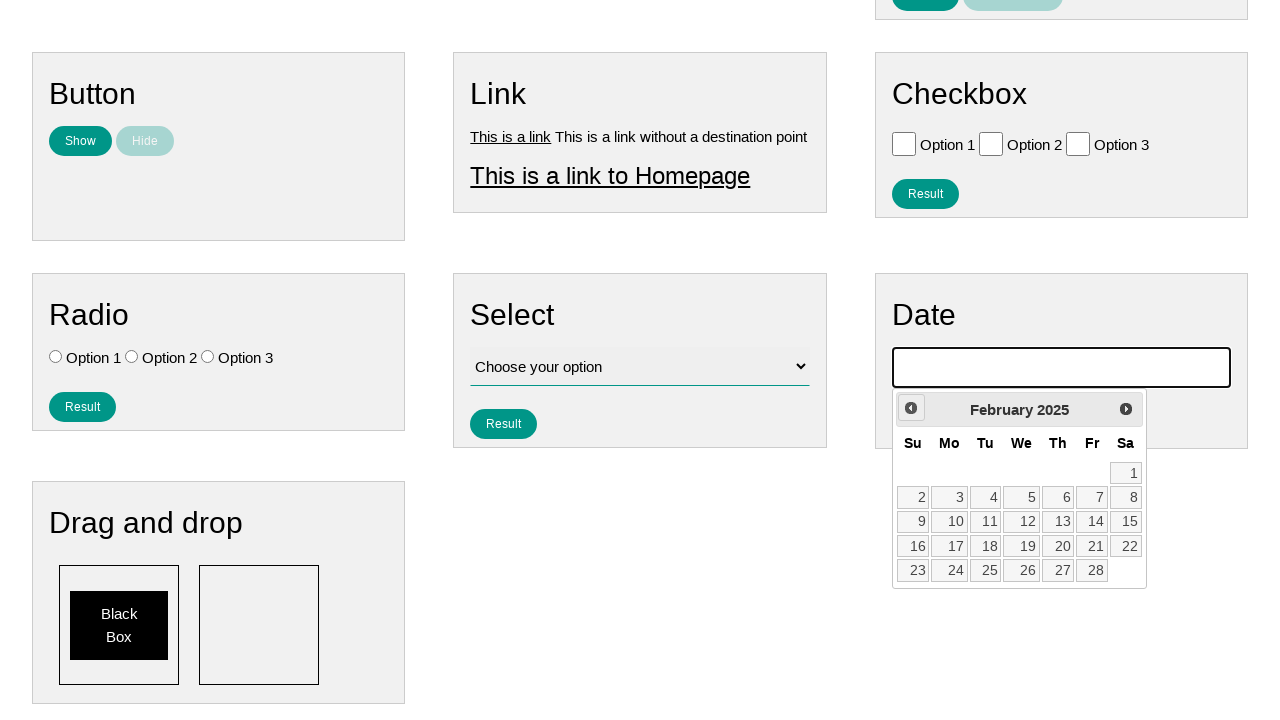

Waited 100ms for calendar to update
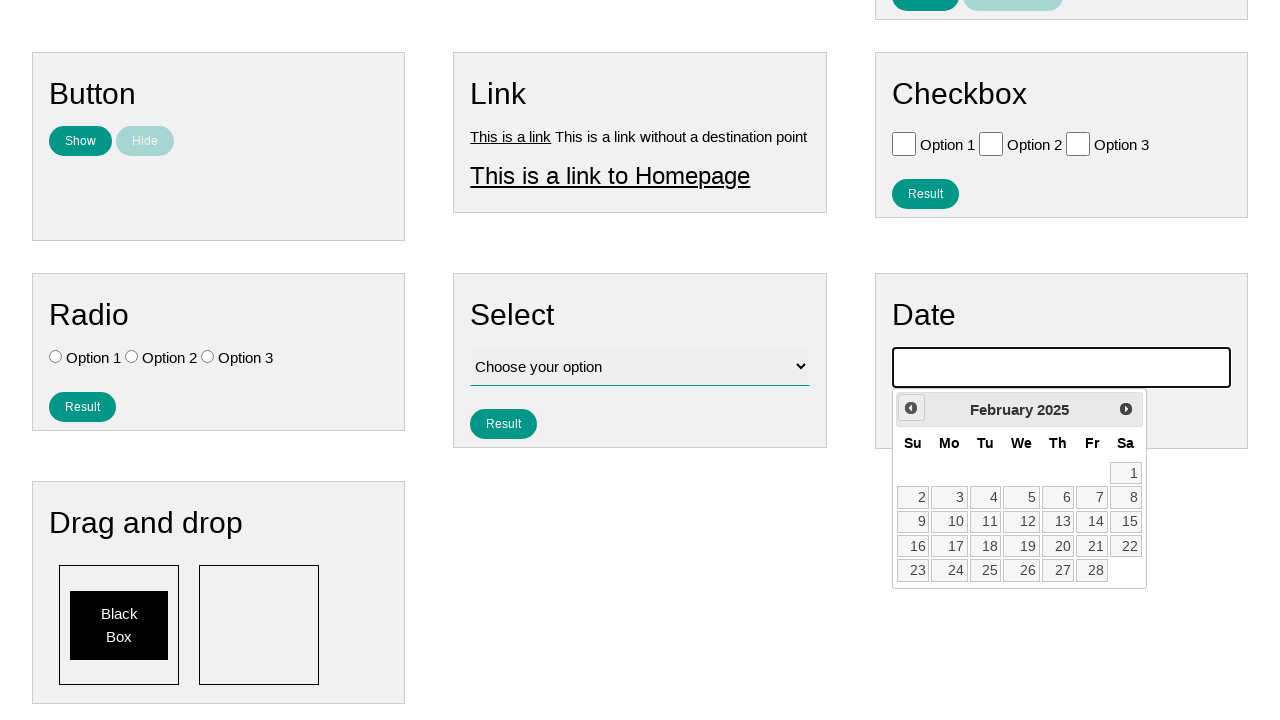

Clicked previous month button to navigate backwards in calendar at (911, 408) on .ui-datepicker-prev
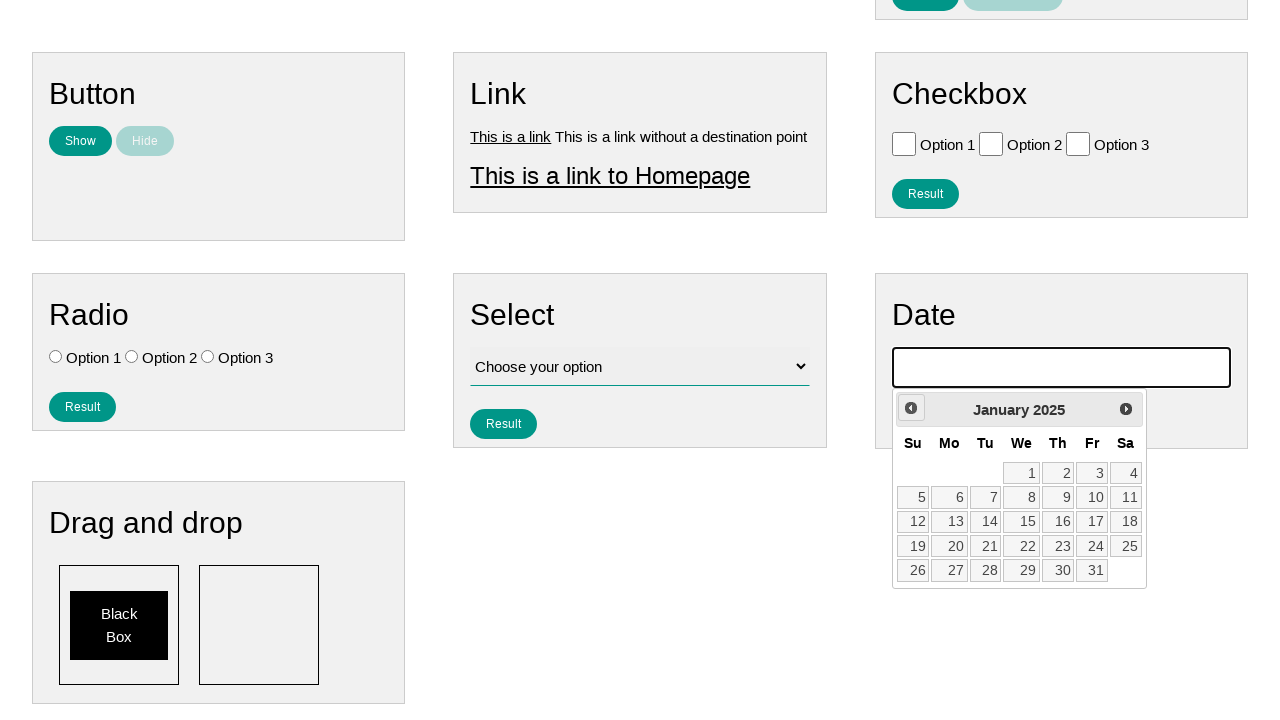

Waited 100ms for calendar to update
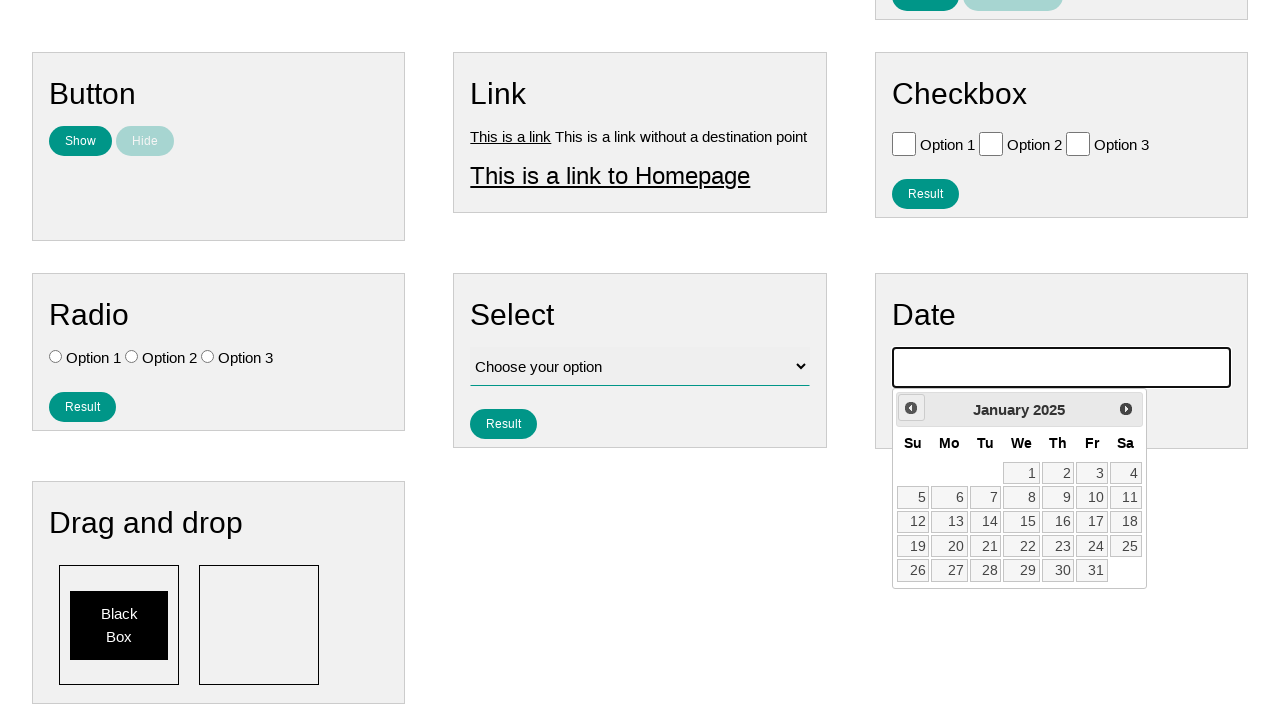

Clicked previous month button to navigate backwards in calendar at (911, 408) on .ui-datepicker-prev
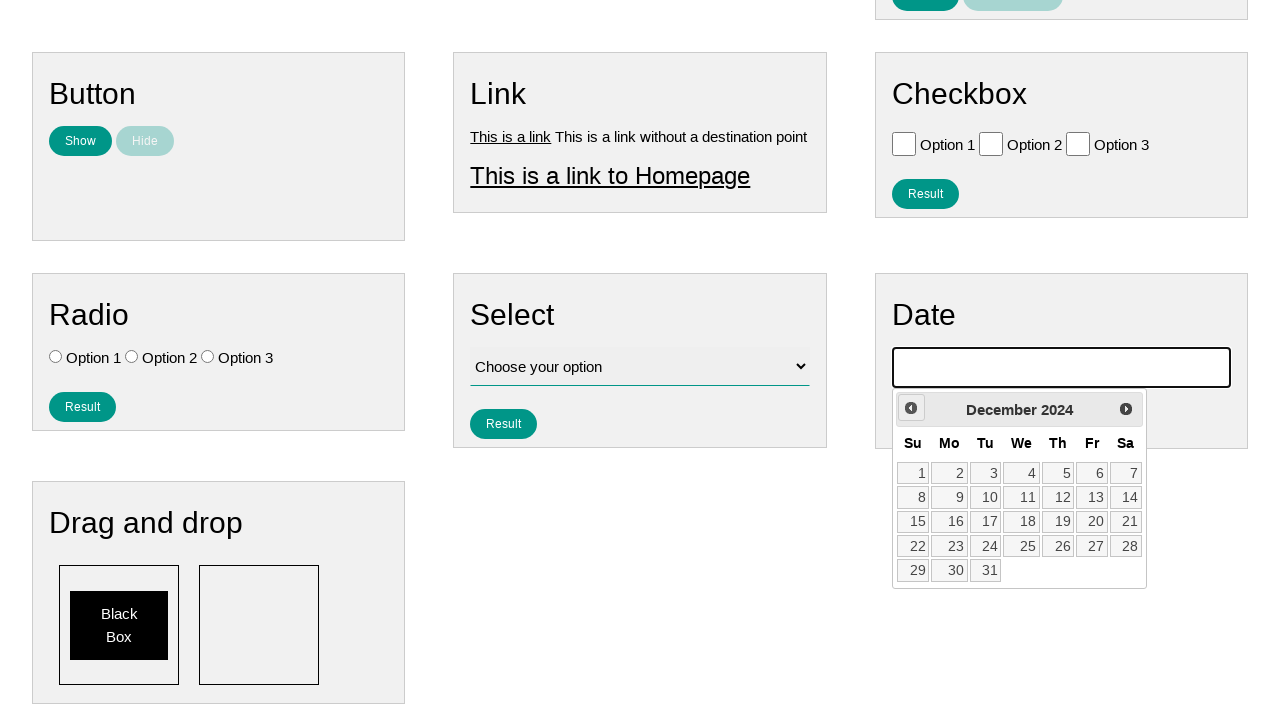

Waited 100ms for calendar to update
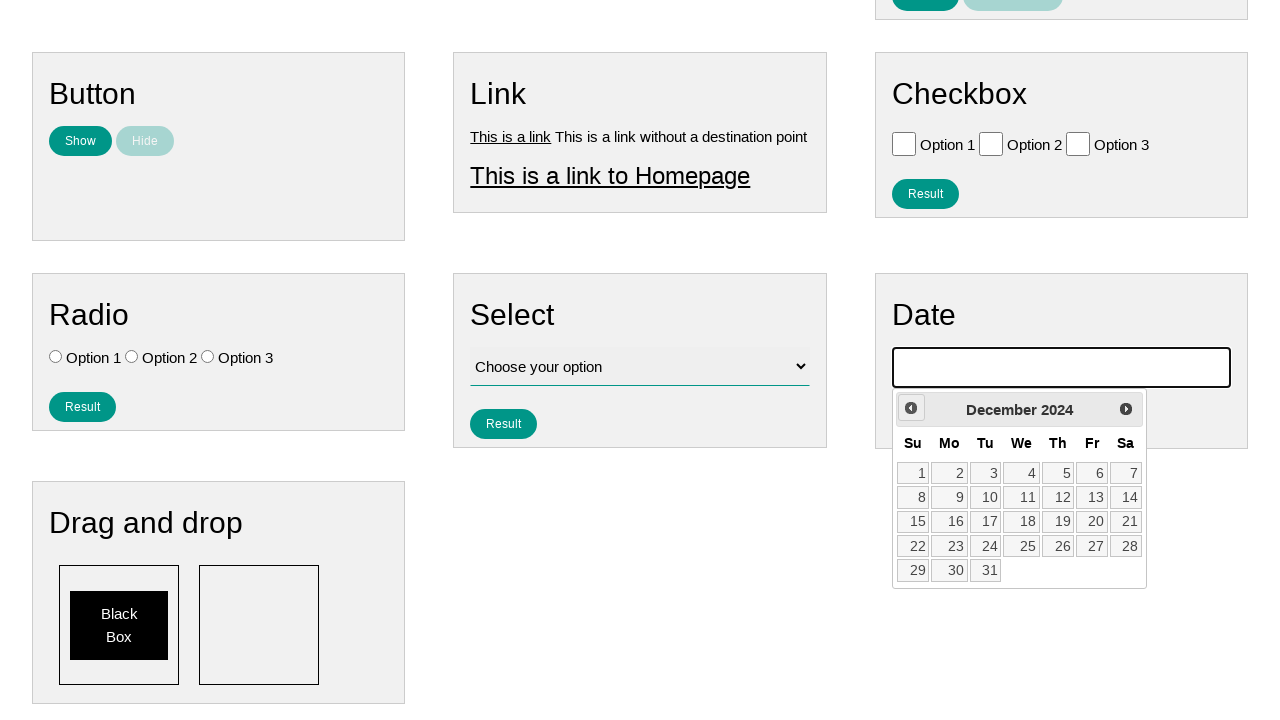

Clicked previous month button to navigate backwards in calendar at (911, 408) on .ui-datepicker-prev
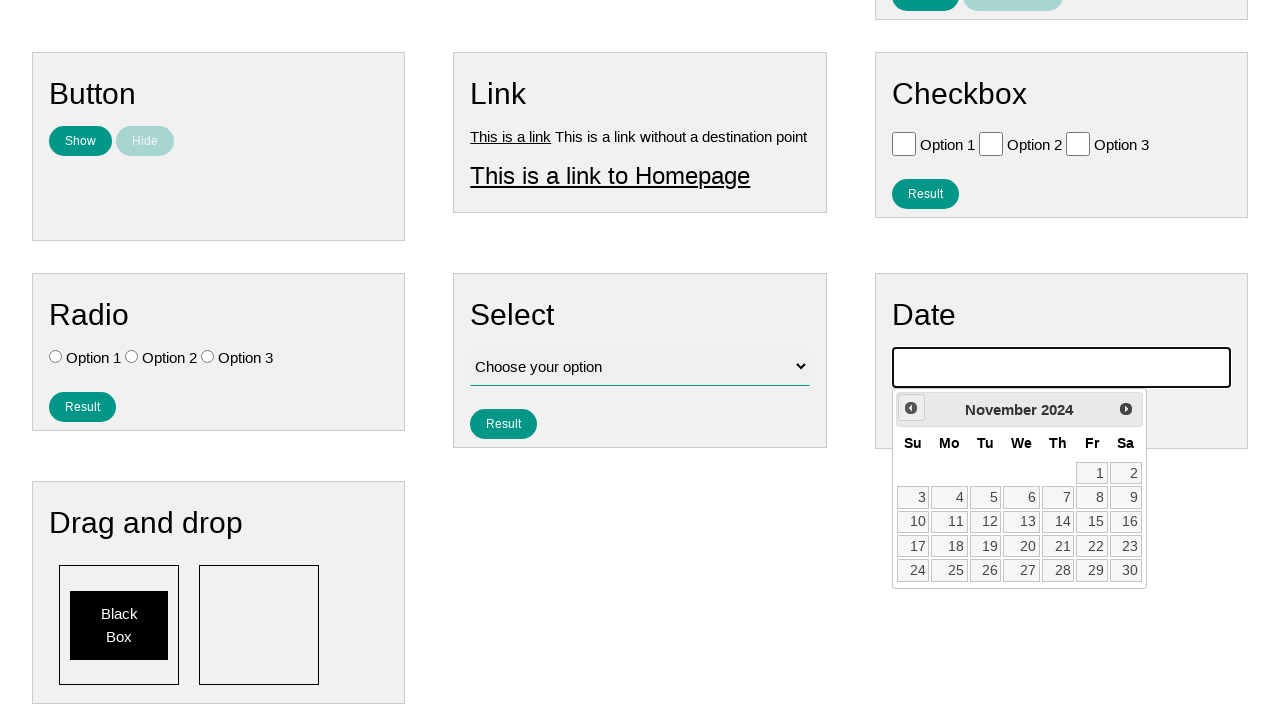

Waited 100ms for calendar to update
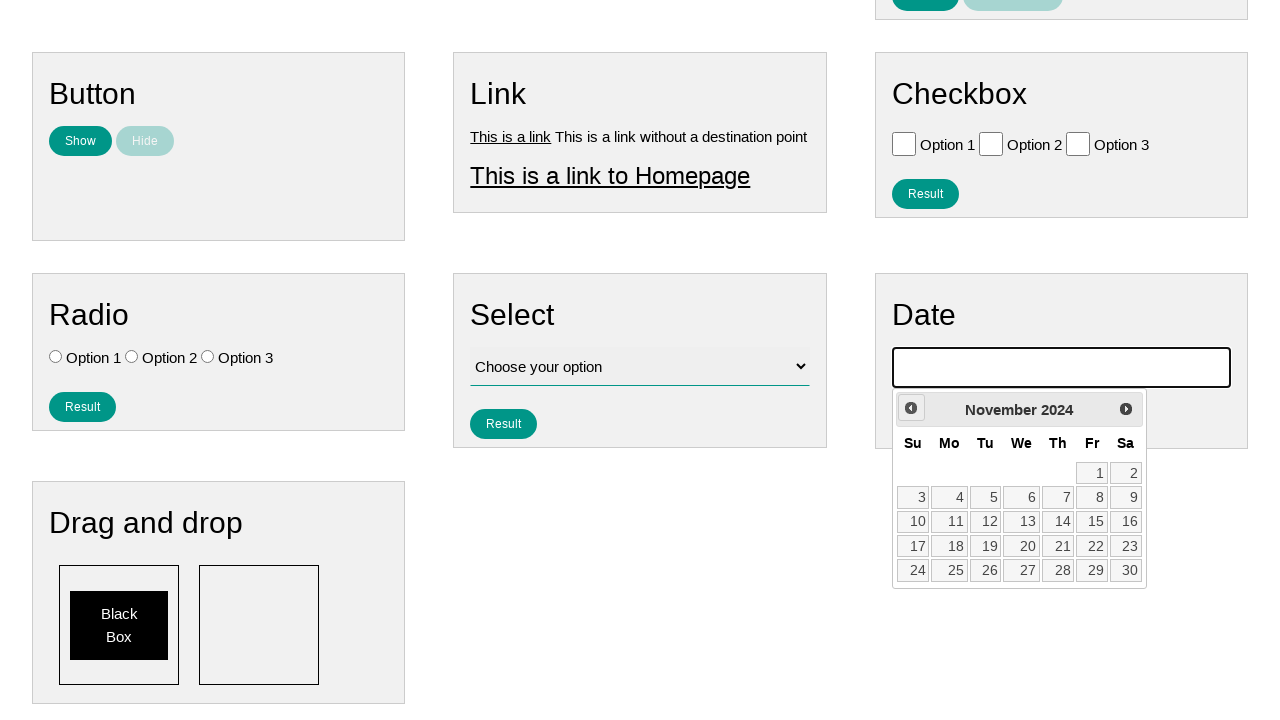

Clicked previous month button to navigate backwards in calendar at (911, 408) on .ui-datepicker-prev
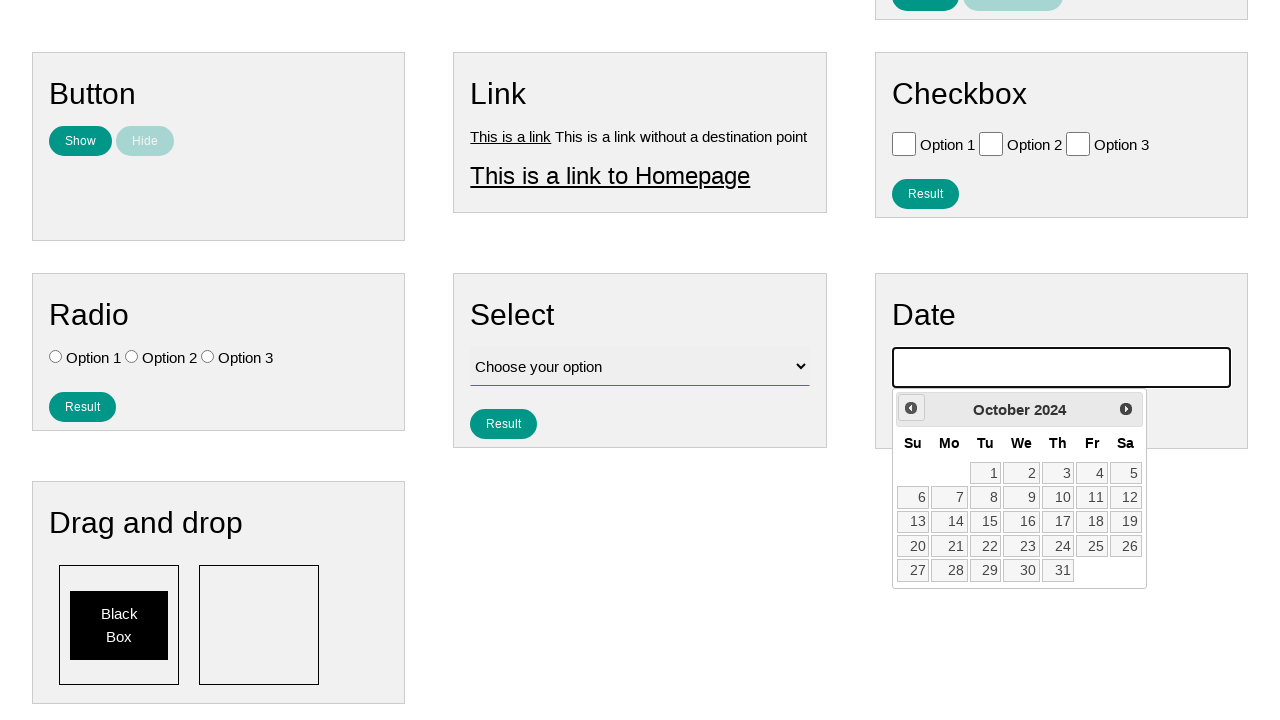

Waited 100ms for calendar to update
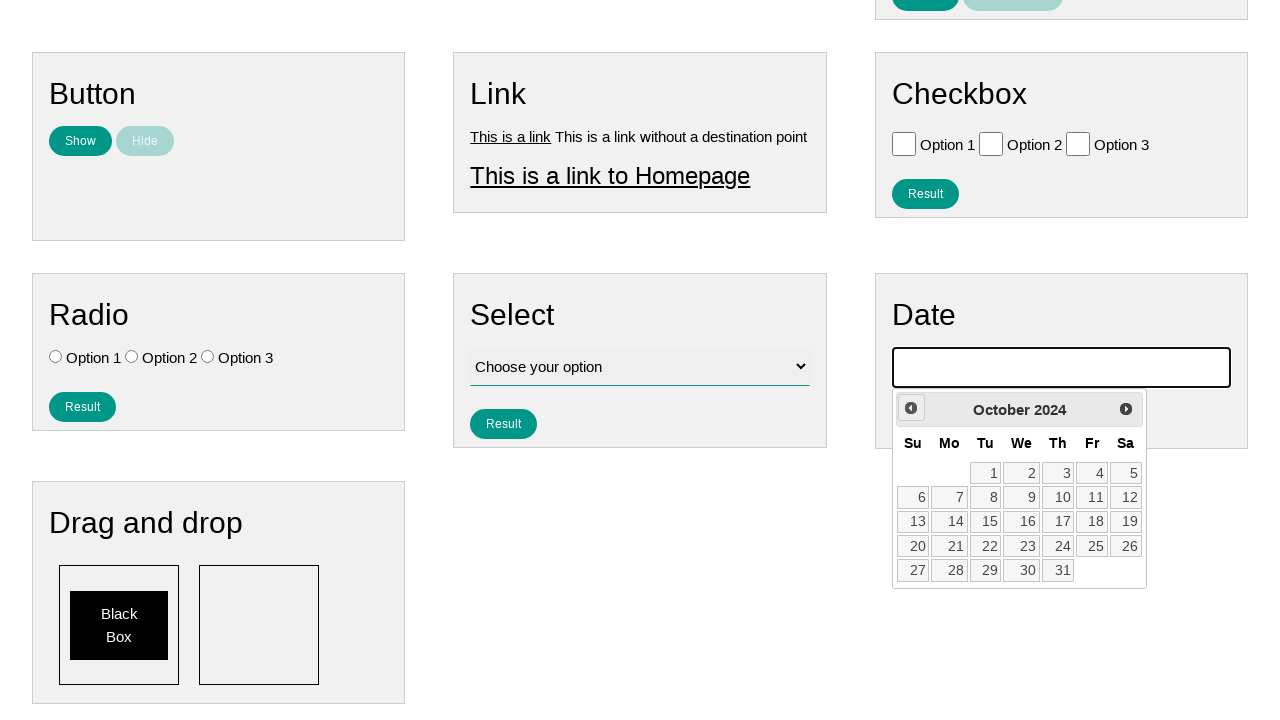

Clicked previous month button to navigate backwards in calendar at (911, 408) on .ui-datepicker-prev
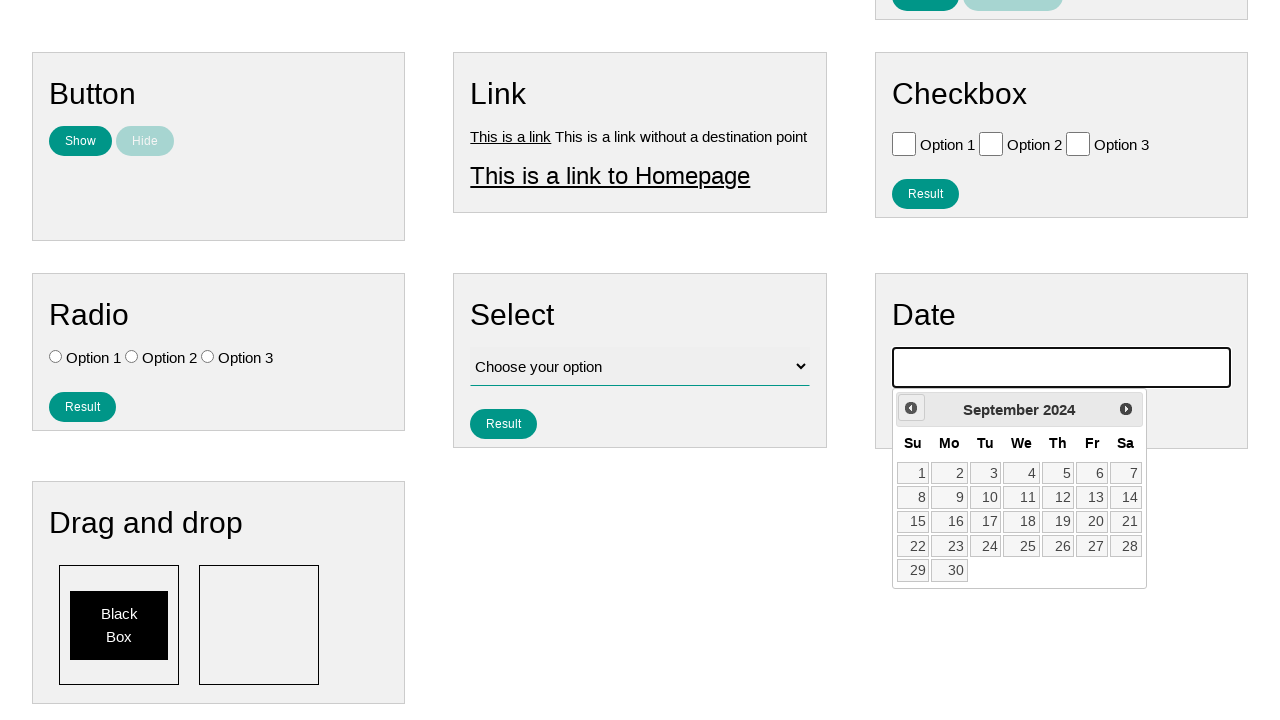

Waited 100ms for calendar to update
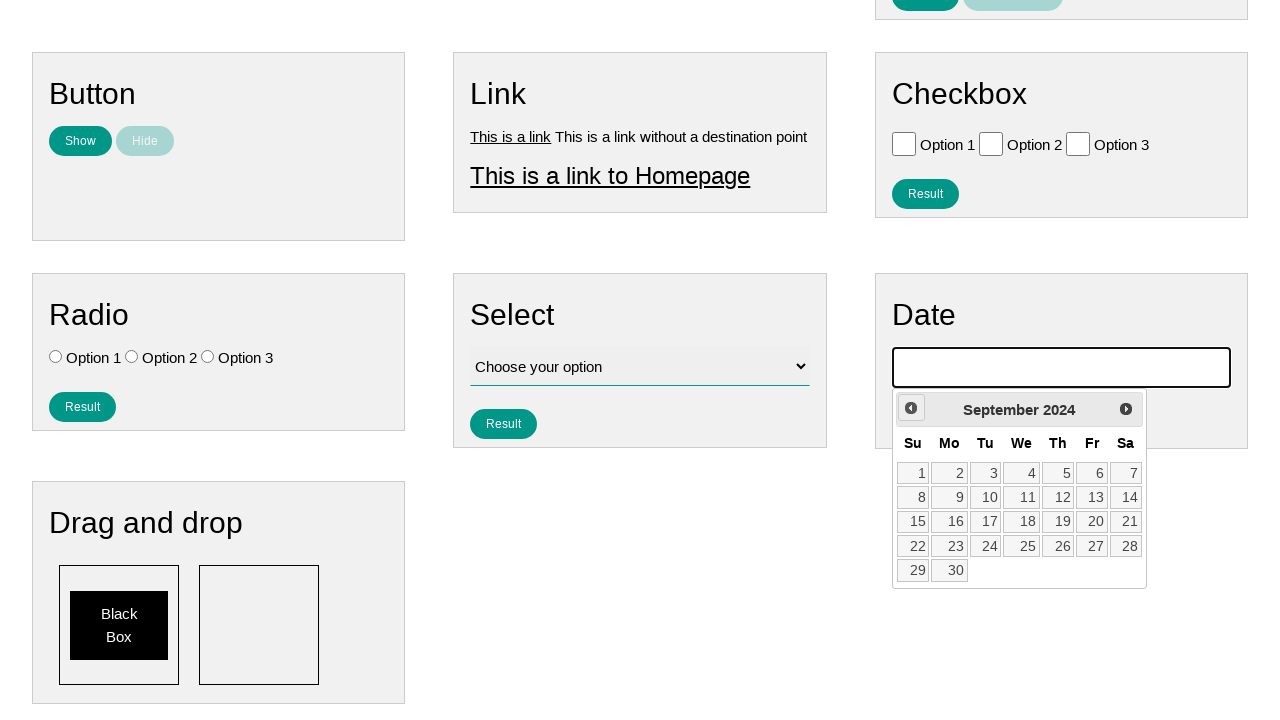

Clicked previous month button to navigate backwards in calendar at (911, 408) on .ui-datepicker-prev
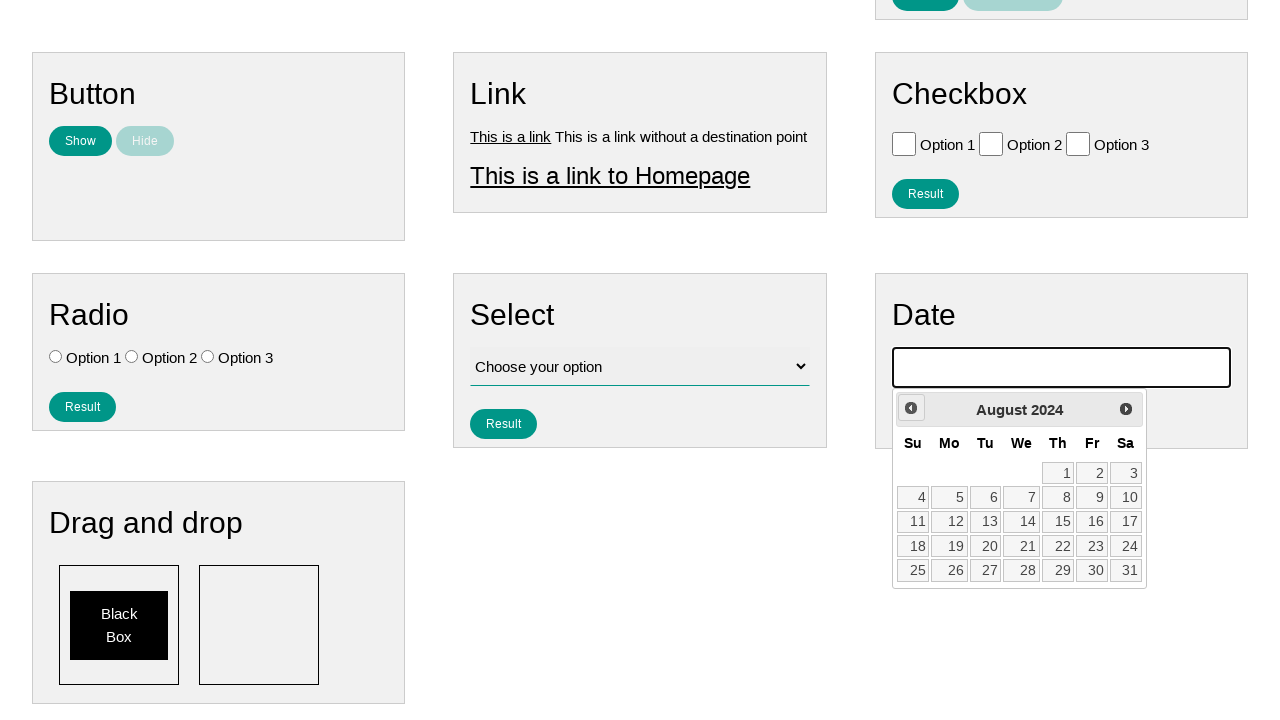

Waited 100ms for calendar to update
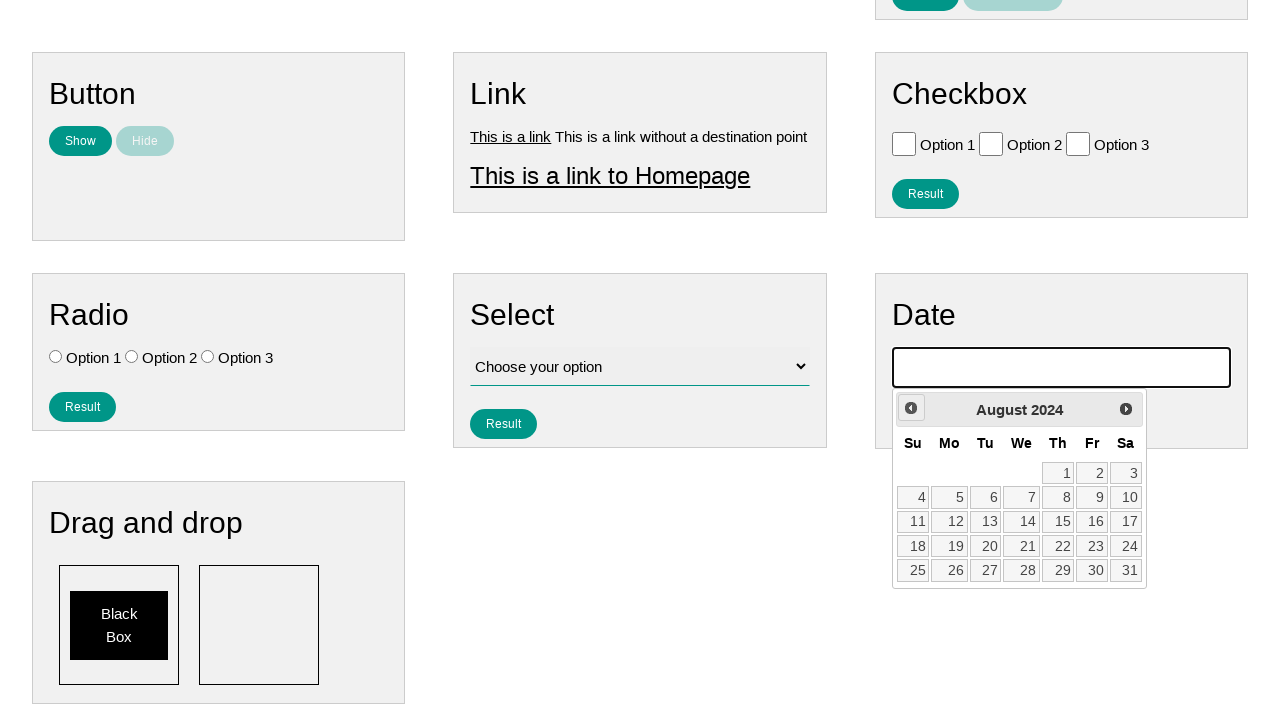

Clicked previous month button to navigate backwards in calendar at (911, 408) on .ui-datepicker-prev
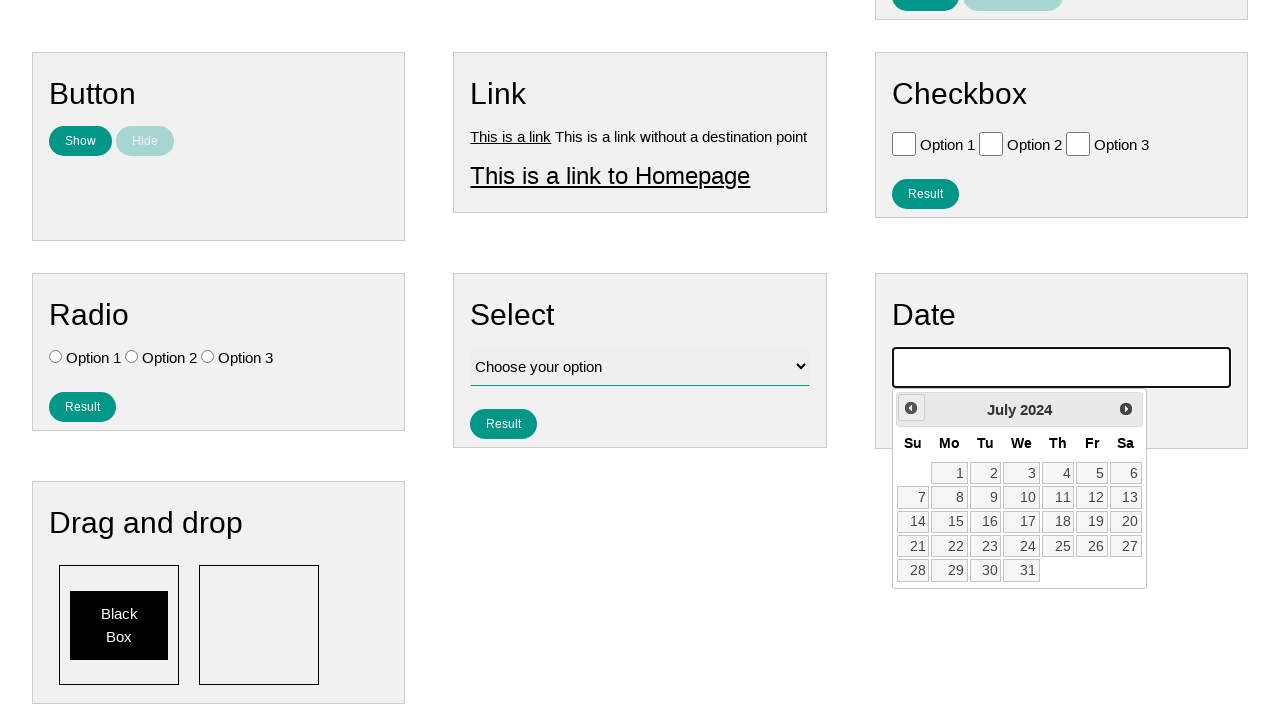

Waited 100ms for calendar to update
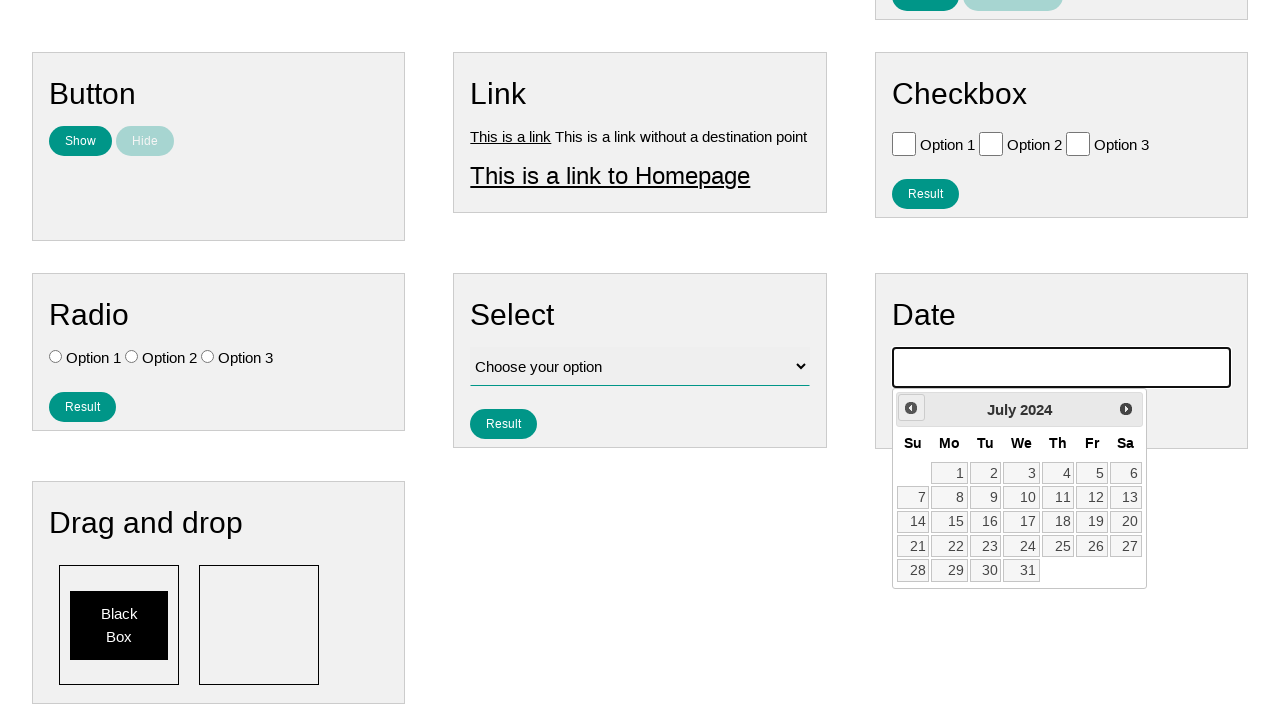

Clicked previous month button to navigate backwards in calendar at (911, 408) on .ui-datepicker-prev
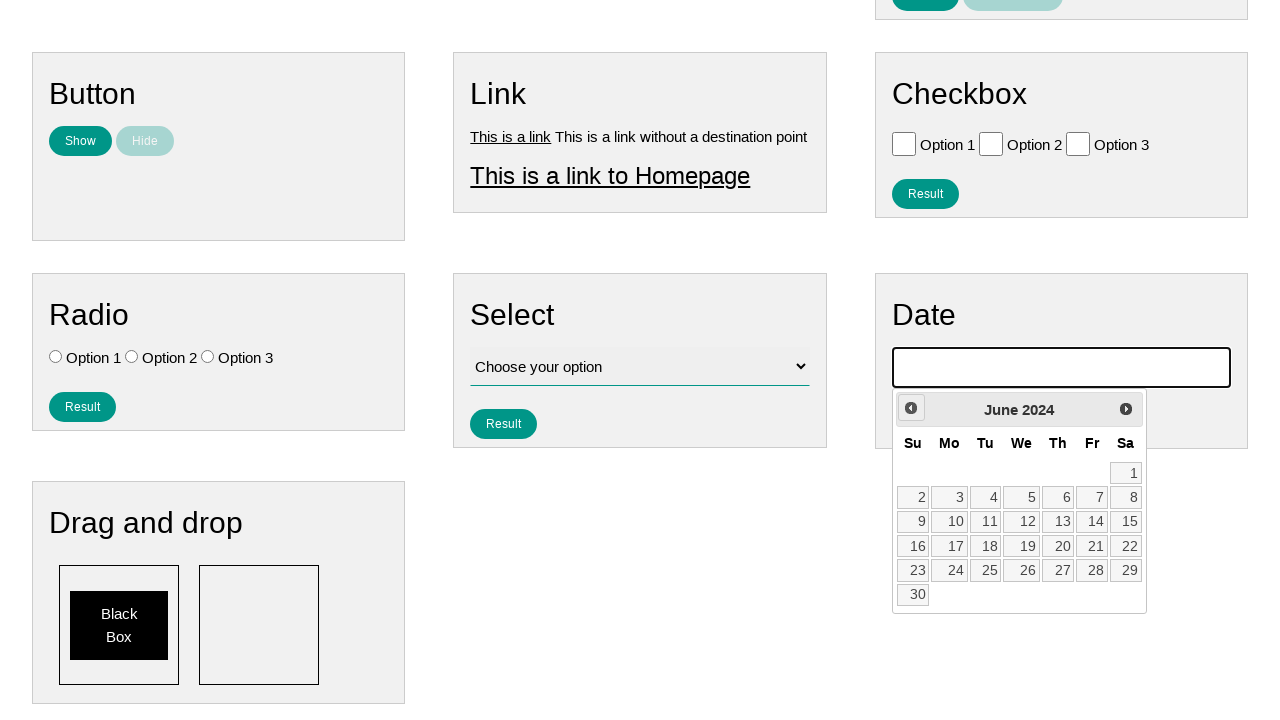

Waited 100ms for calendar to update
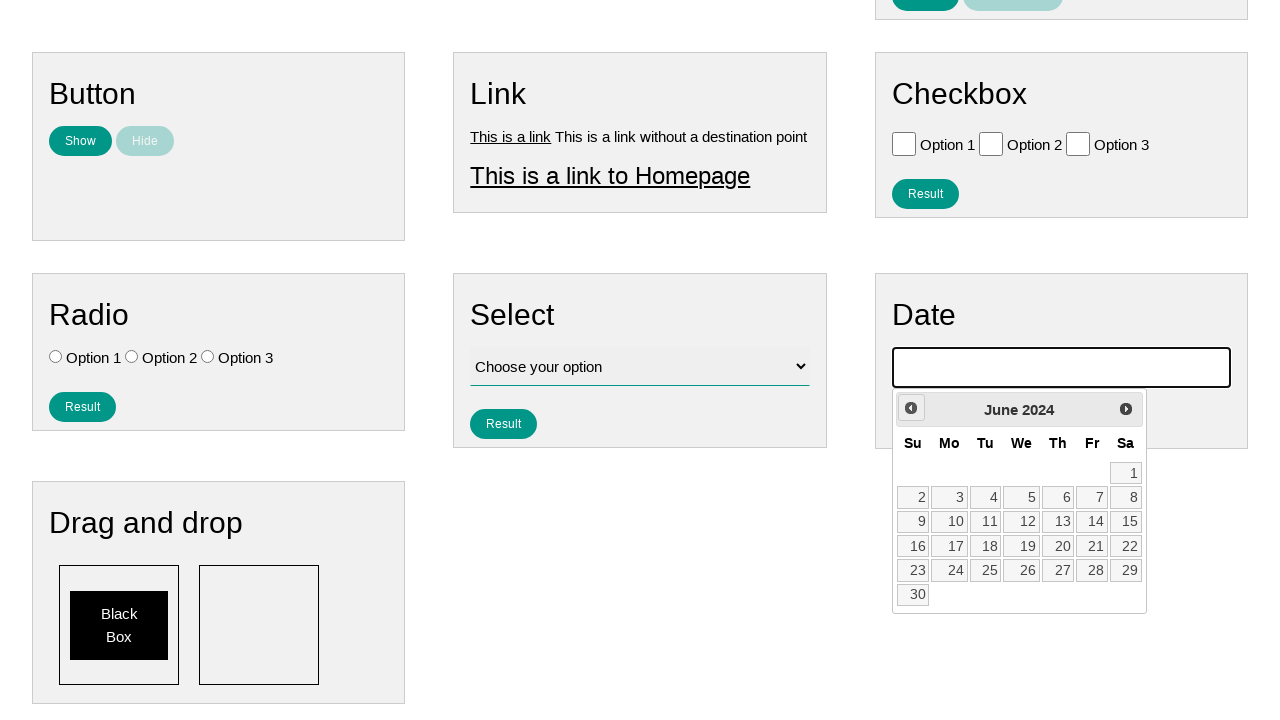

Clicked previous month button to navigate backwards in calendar at (911, 408) on .ui-datepicker-prev
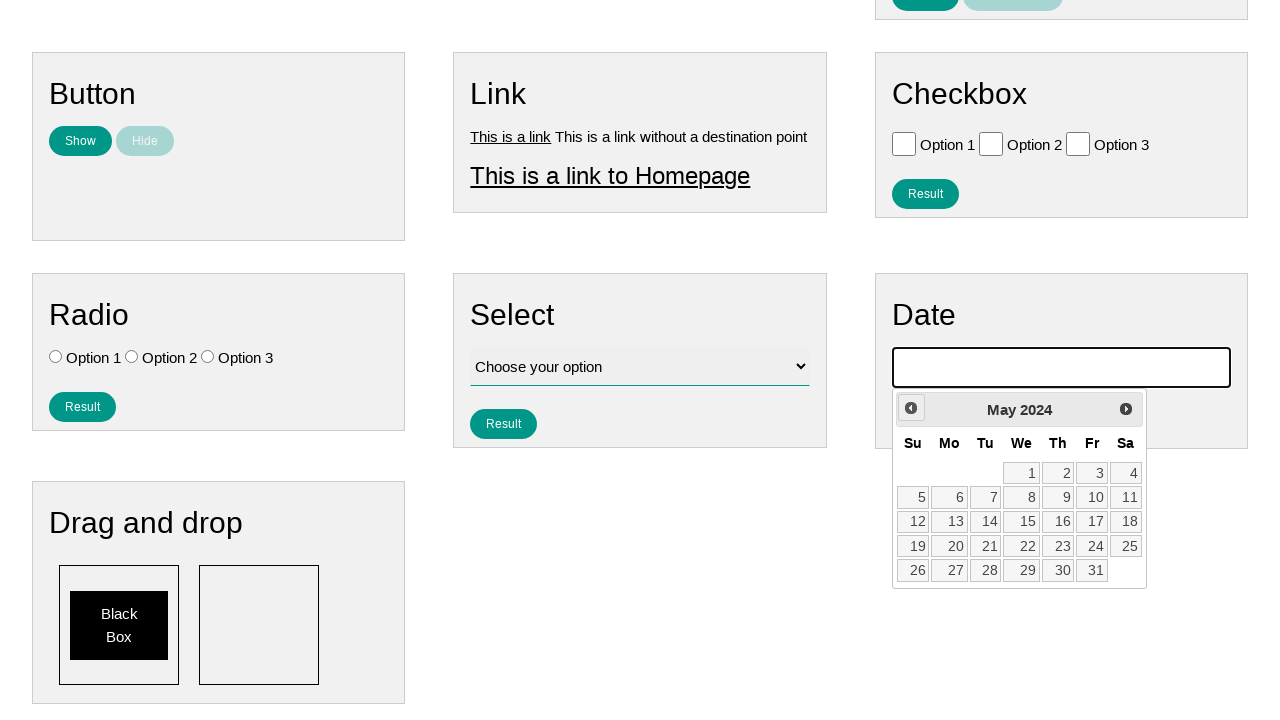

Waited 100ms for calendar to update
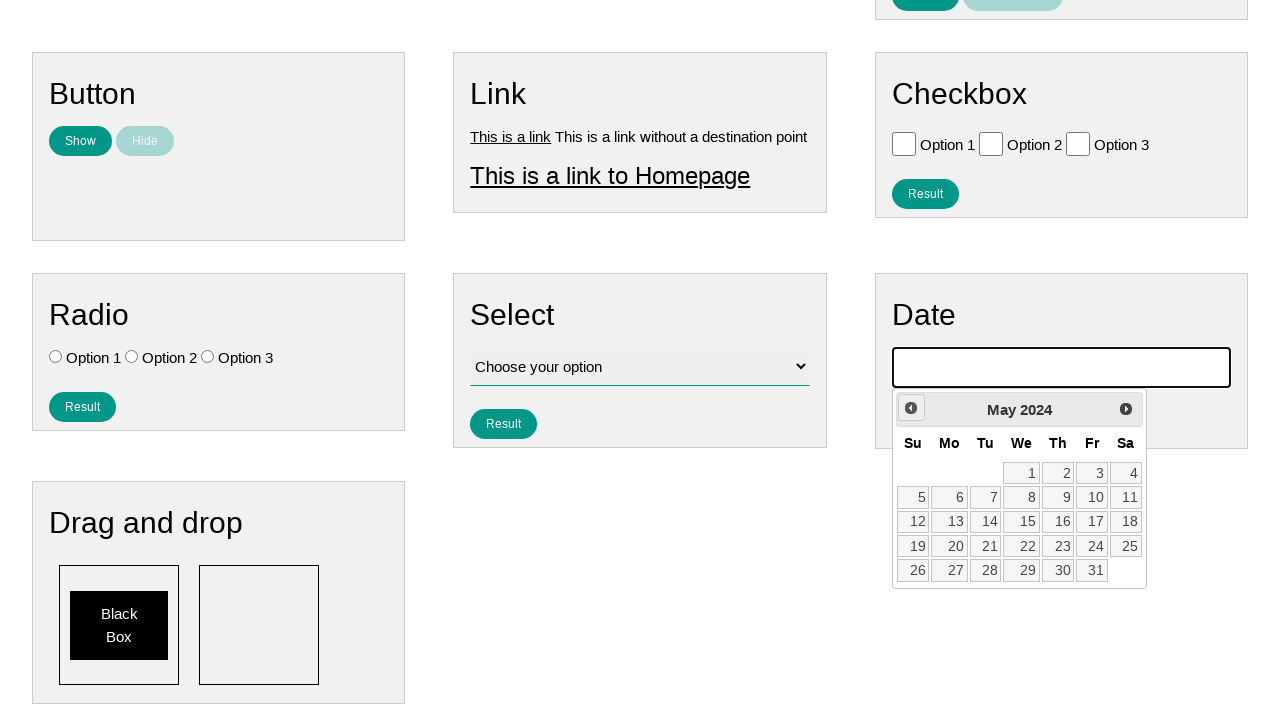

Clicked previous month button to navigate backwards in calendar at (911, 408) on .ui-datepicker-prev
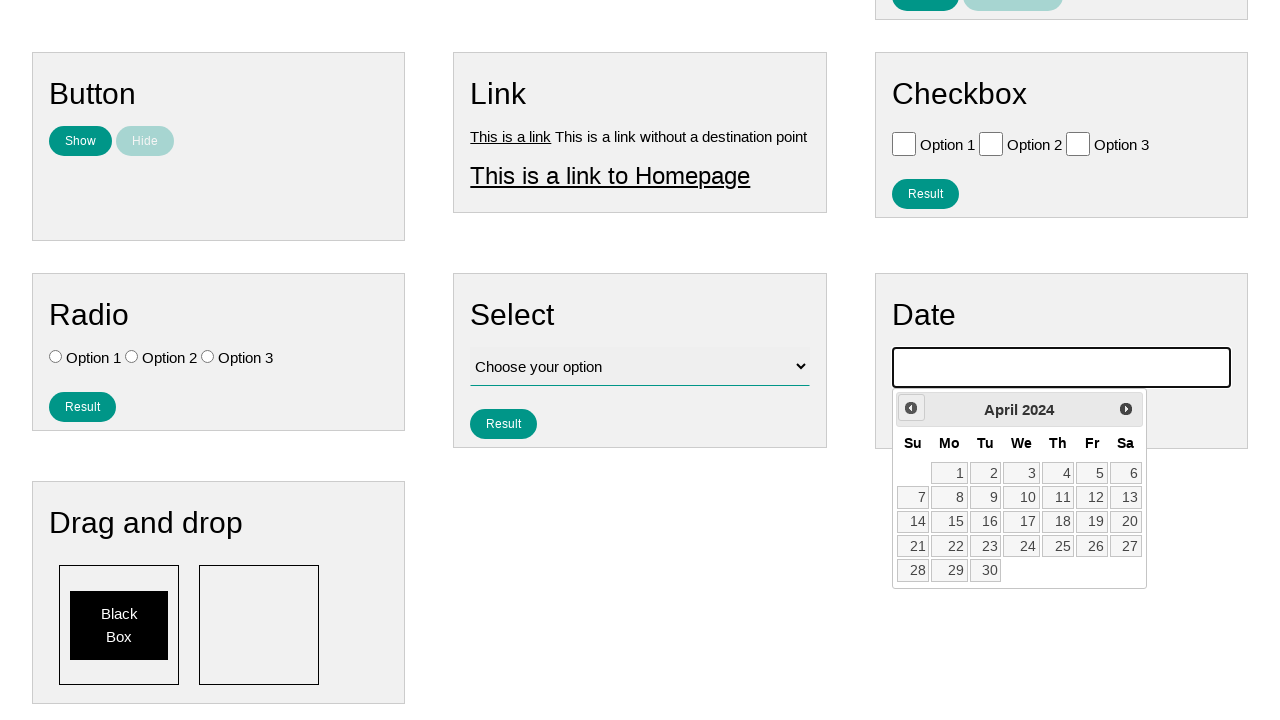

Waited 100ms for calendar to update
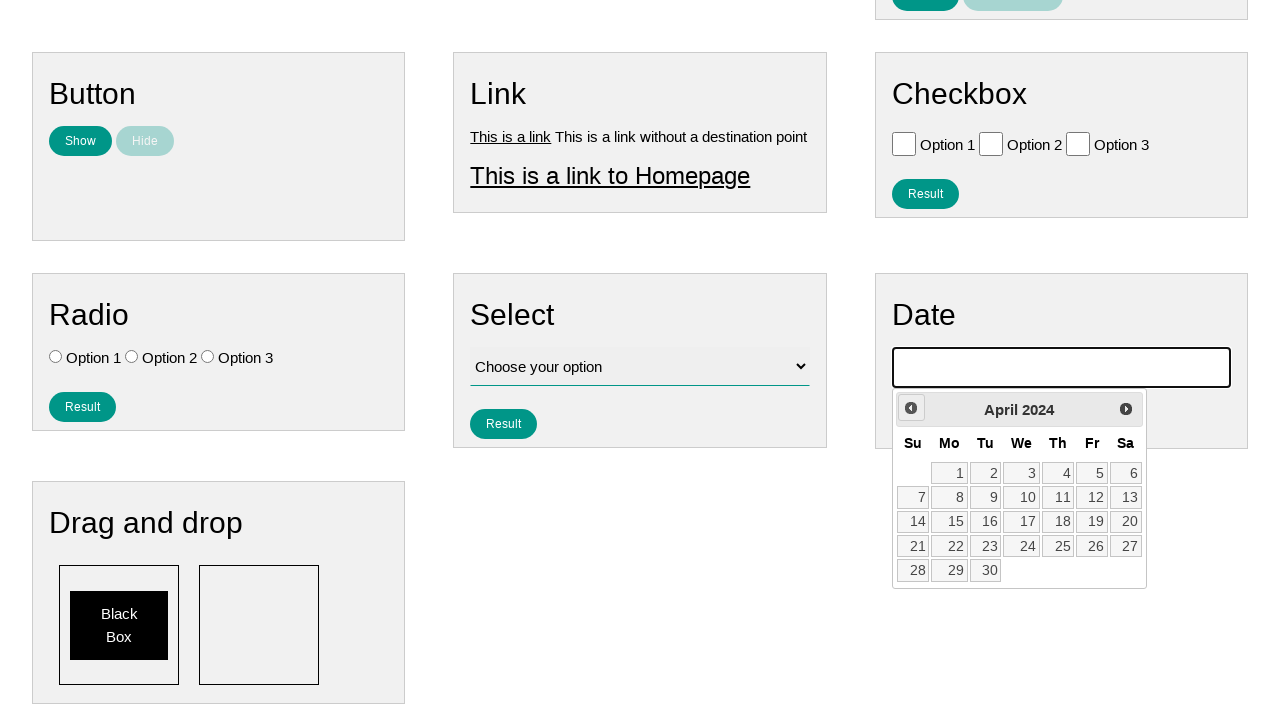

Clicked previous month button to navigate backwards in calendar at (911, 408) on .ui-datepicker-prev
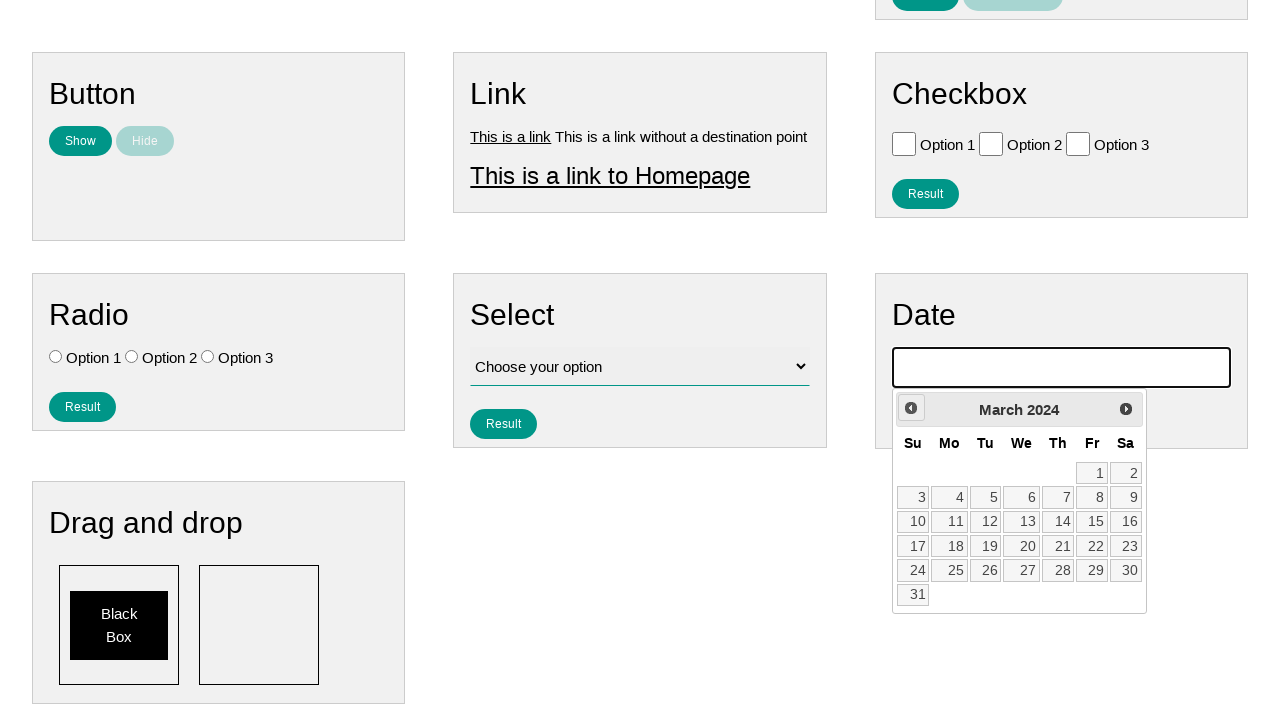

Waited 100ms for calendar to update
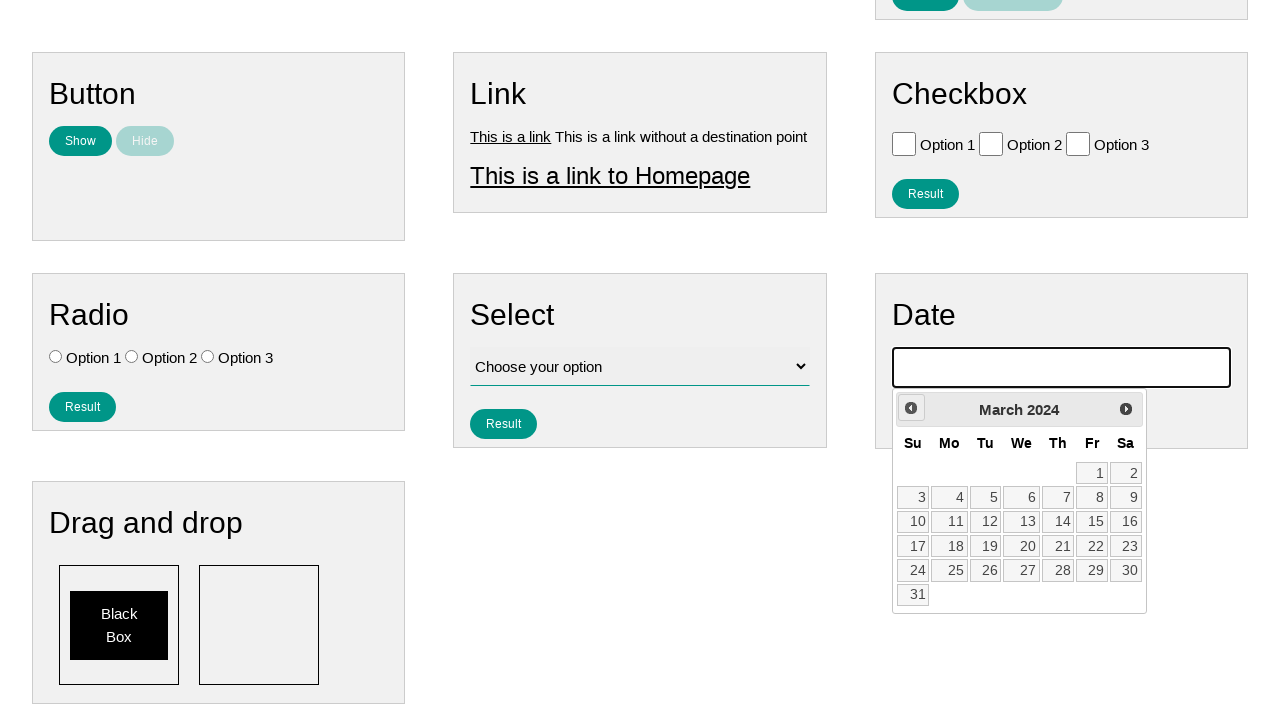

Clicked previous month button to navigate backwards in calendar at (911, 408) on .ui-datepicker-prev
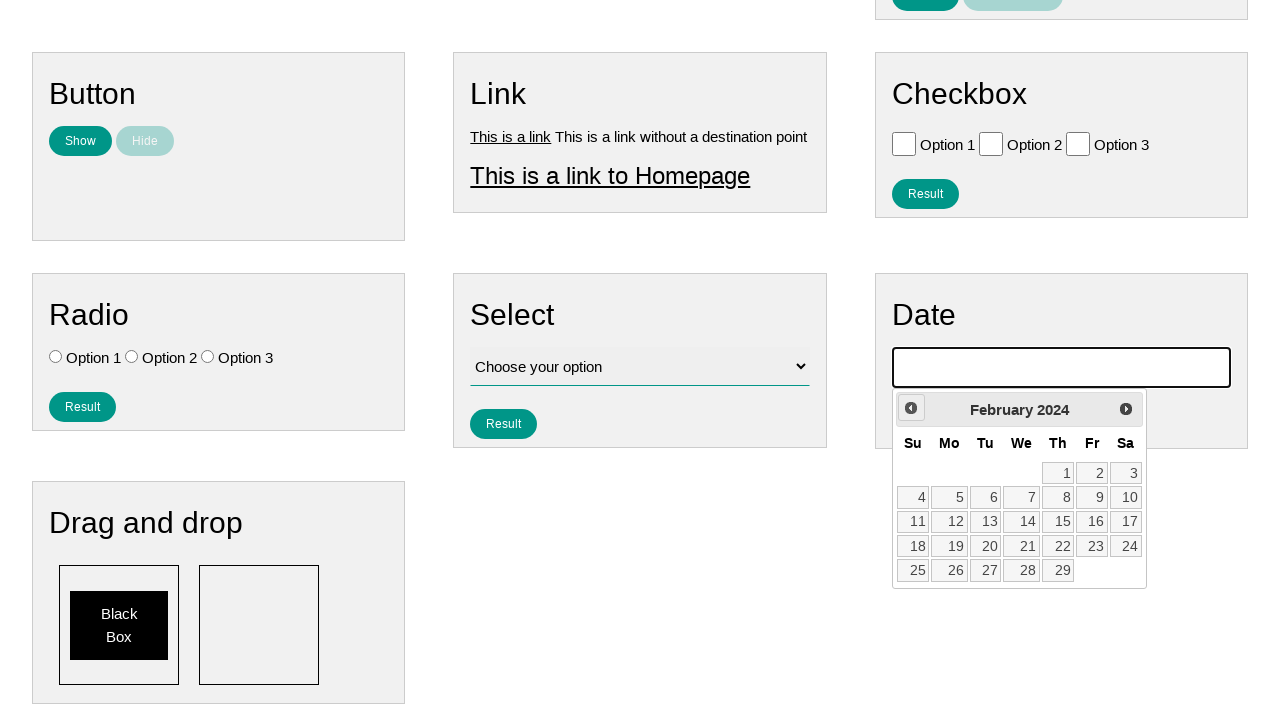

Waited 100ms for calendar to update
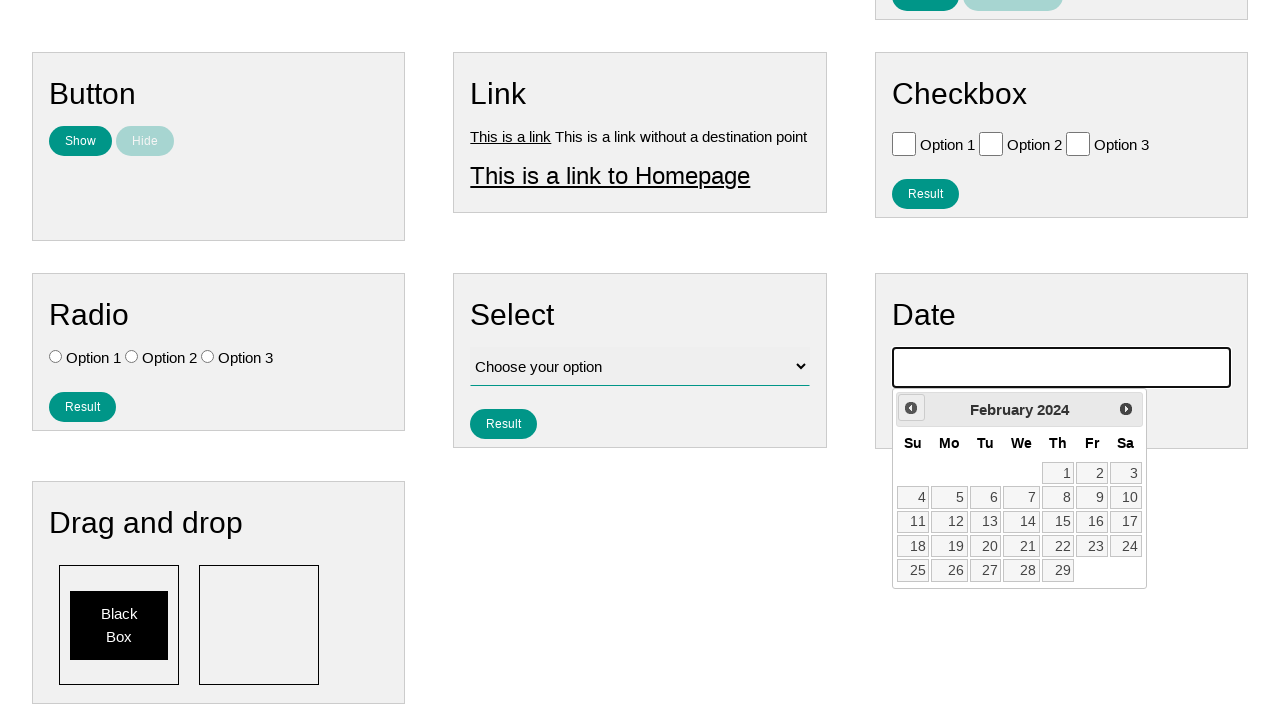

Clicked previous month button to navigate backwards in calendar at (911, 408) on .ui-datepicker-prev
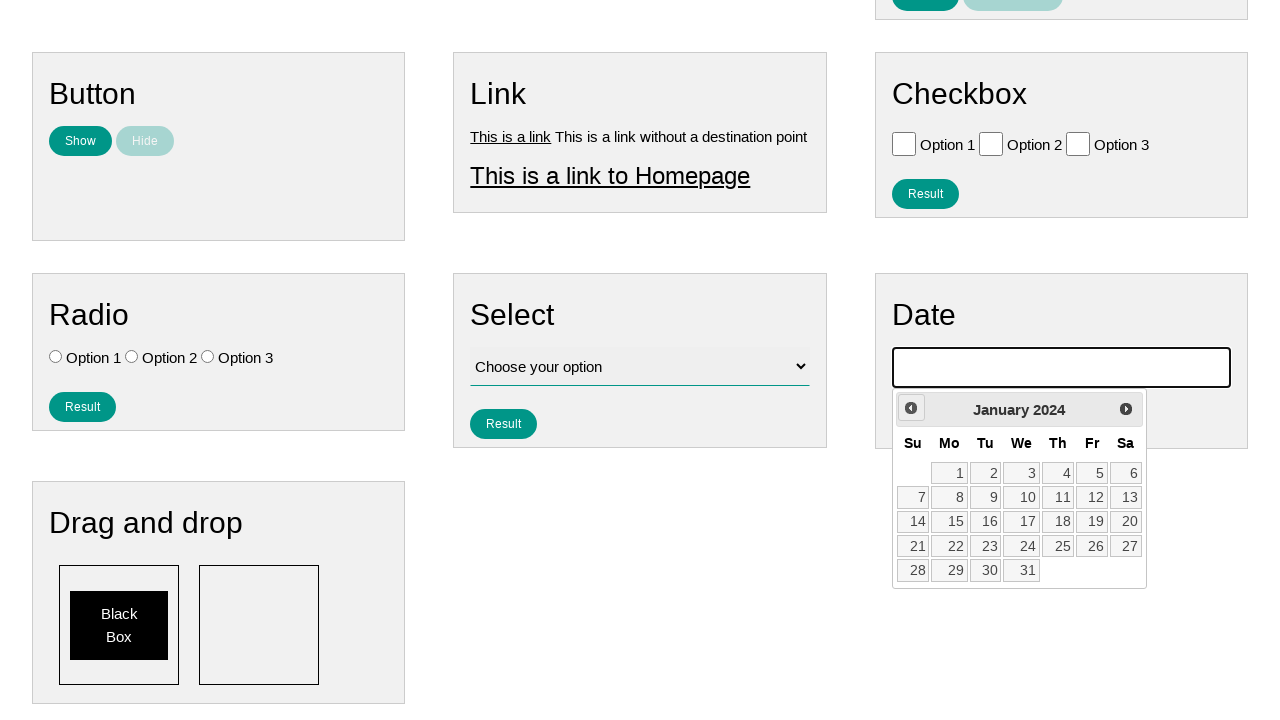

Waited 100ms for calendar to update
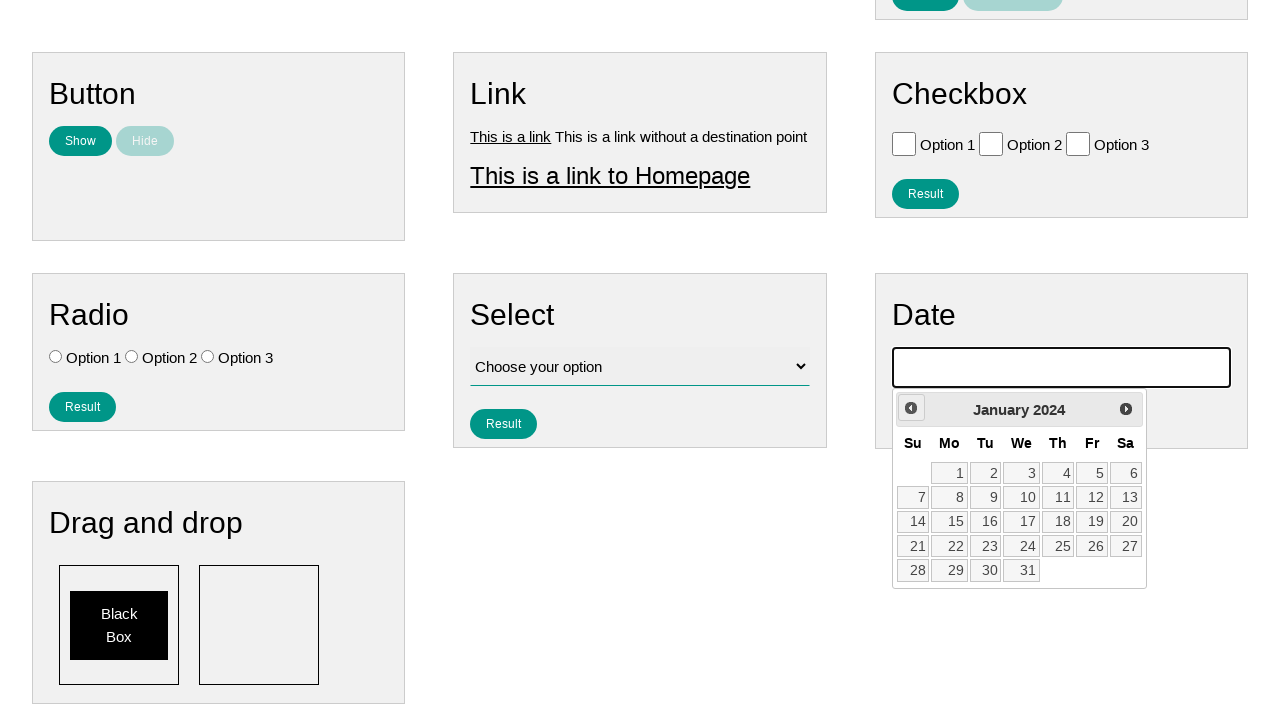

Clicked previous month button to navigate backwards in calendar at (911, 408) on .ui-datepicker-prev
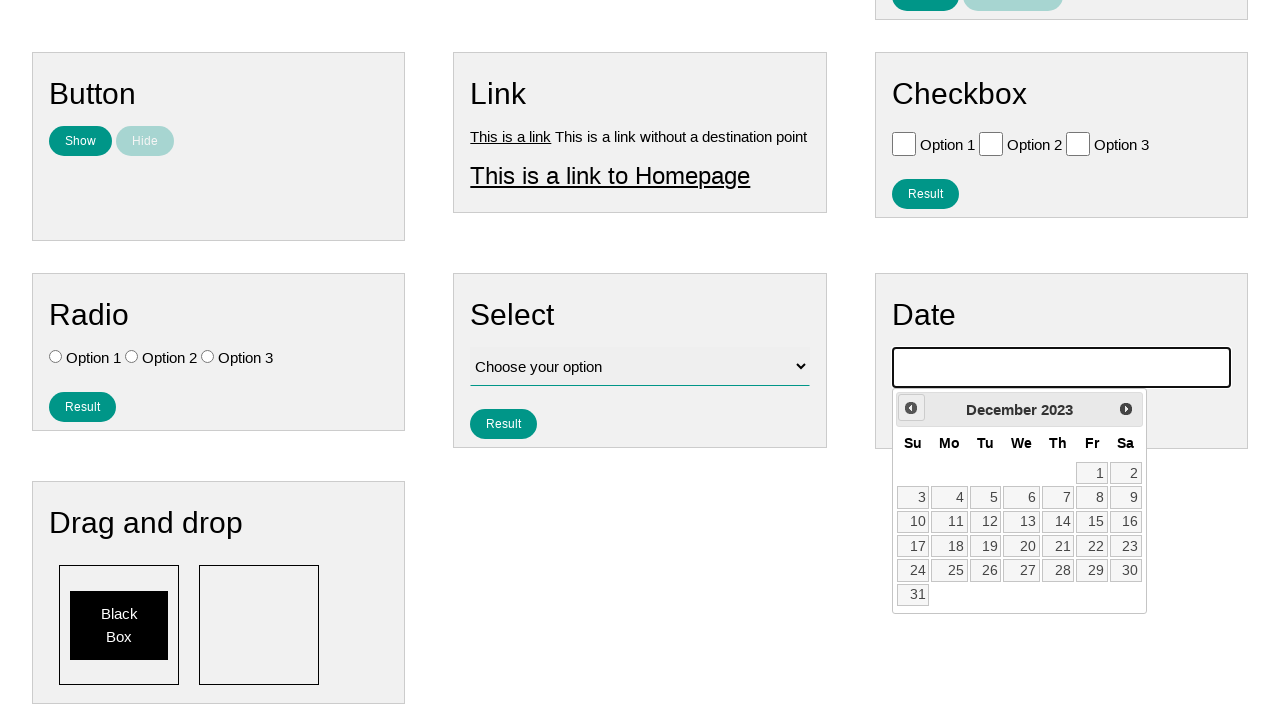

Waited 100ms for calendar to update
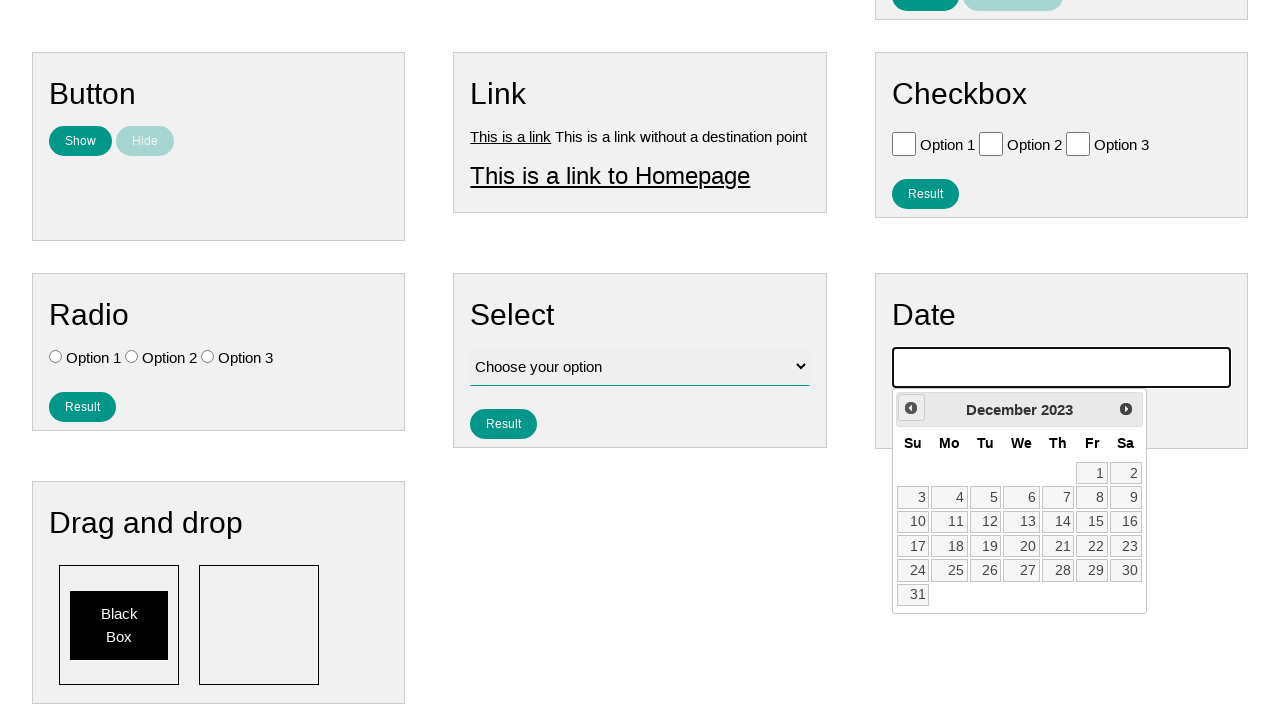

Clicked previous month button to navigate backwards in calendar at (911, 408) on .ui-datepicker-prev
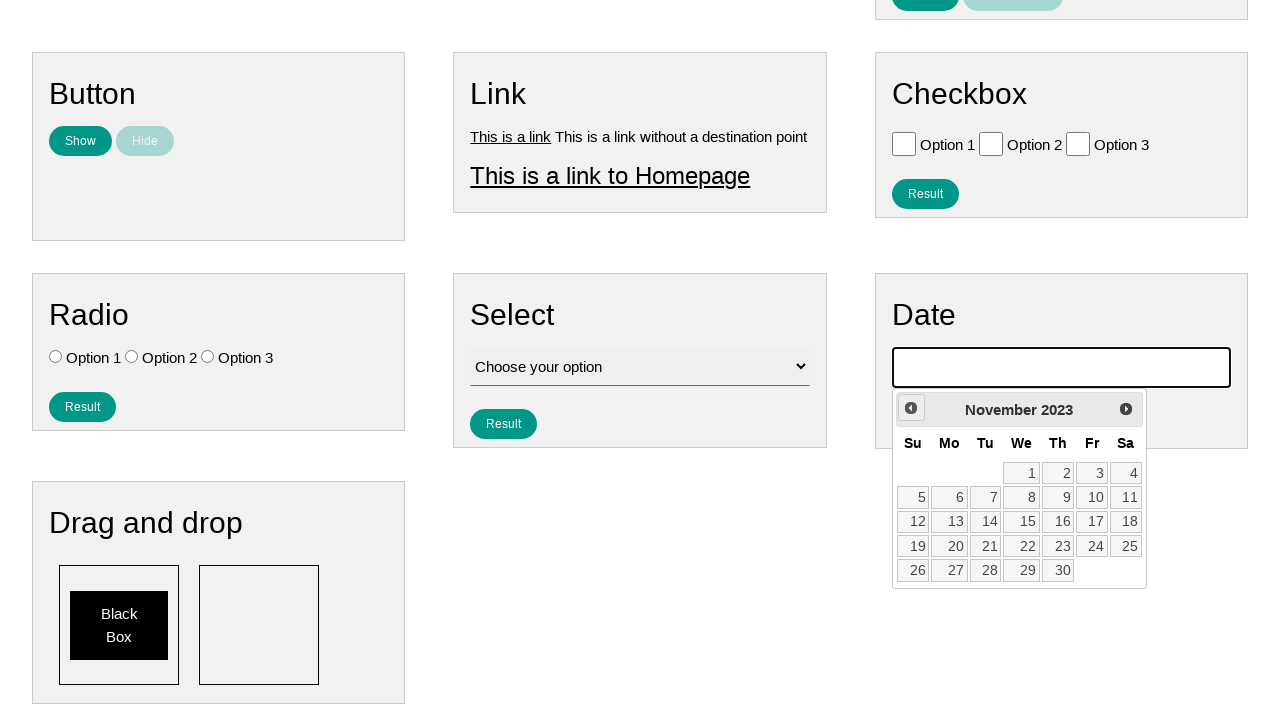

Waited 100ms for calendar to update
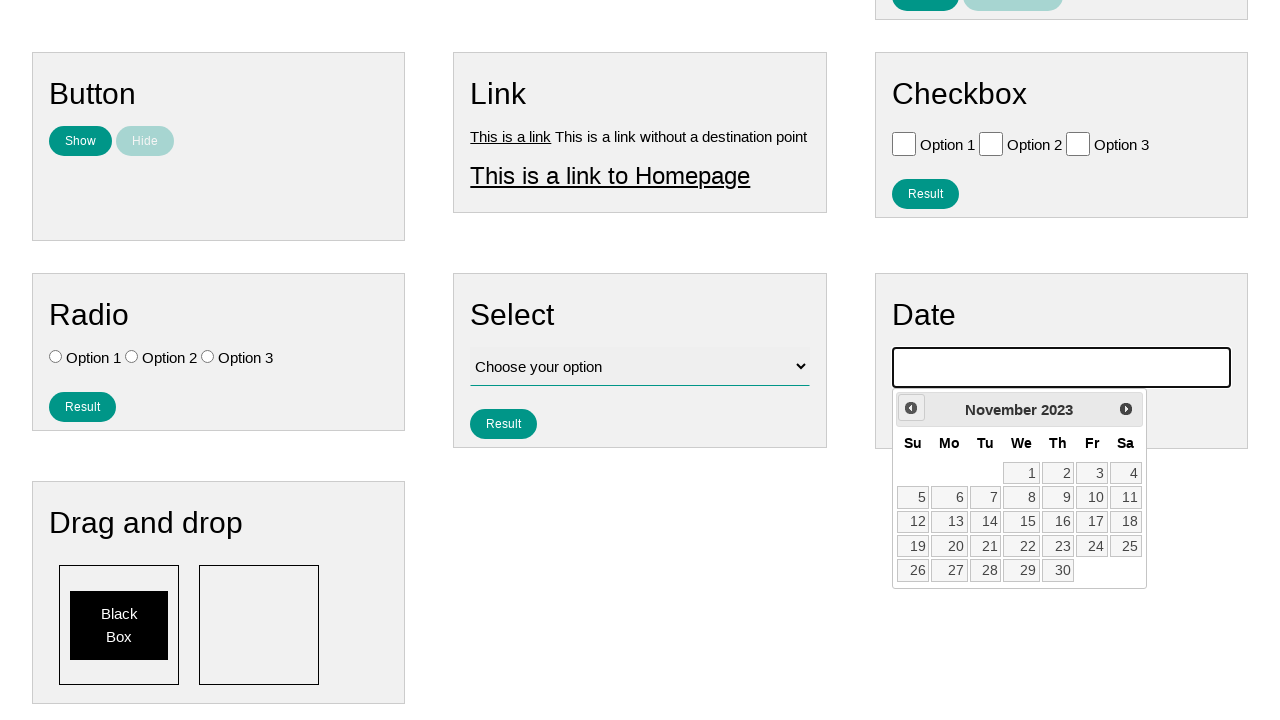

Clicked previous month button to navigate backwards in calendar at (911, 408) on .ui-datepicker-prev
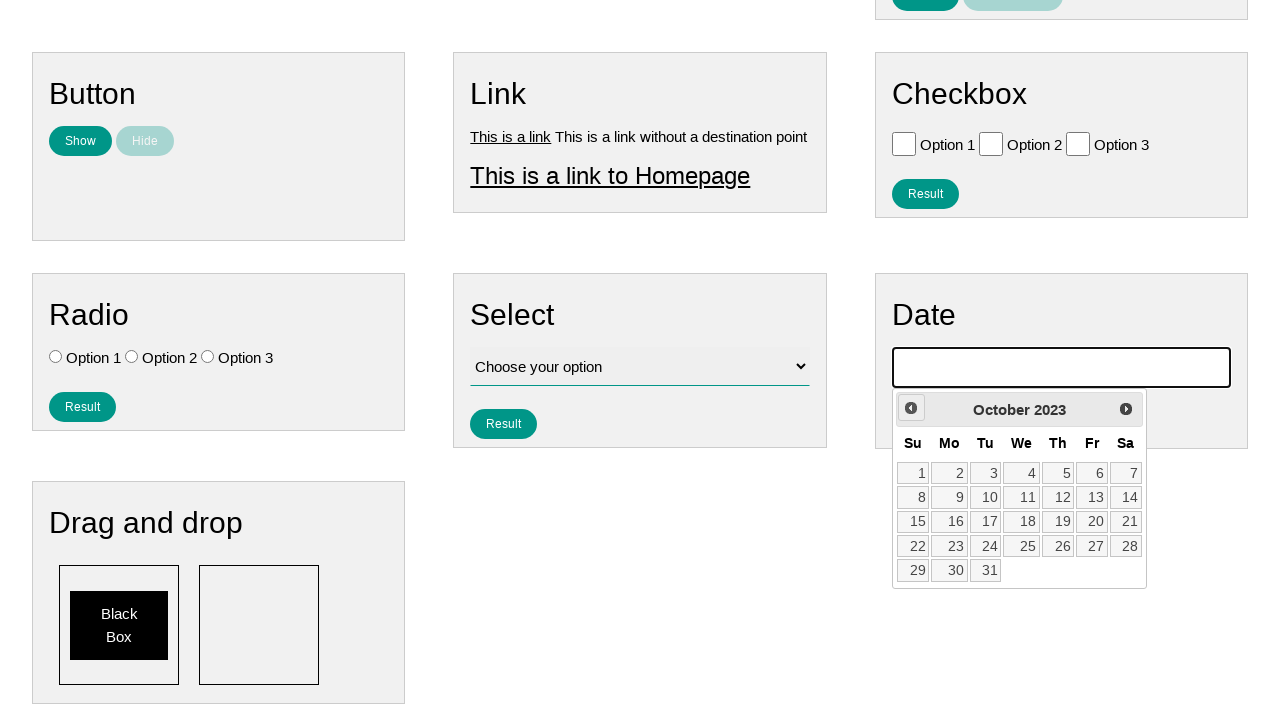

Waited 100ms for calendar to update
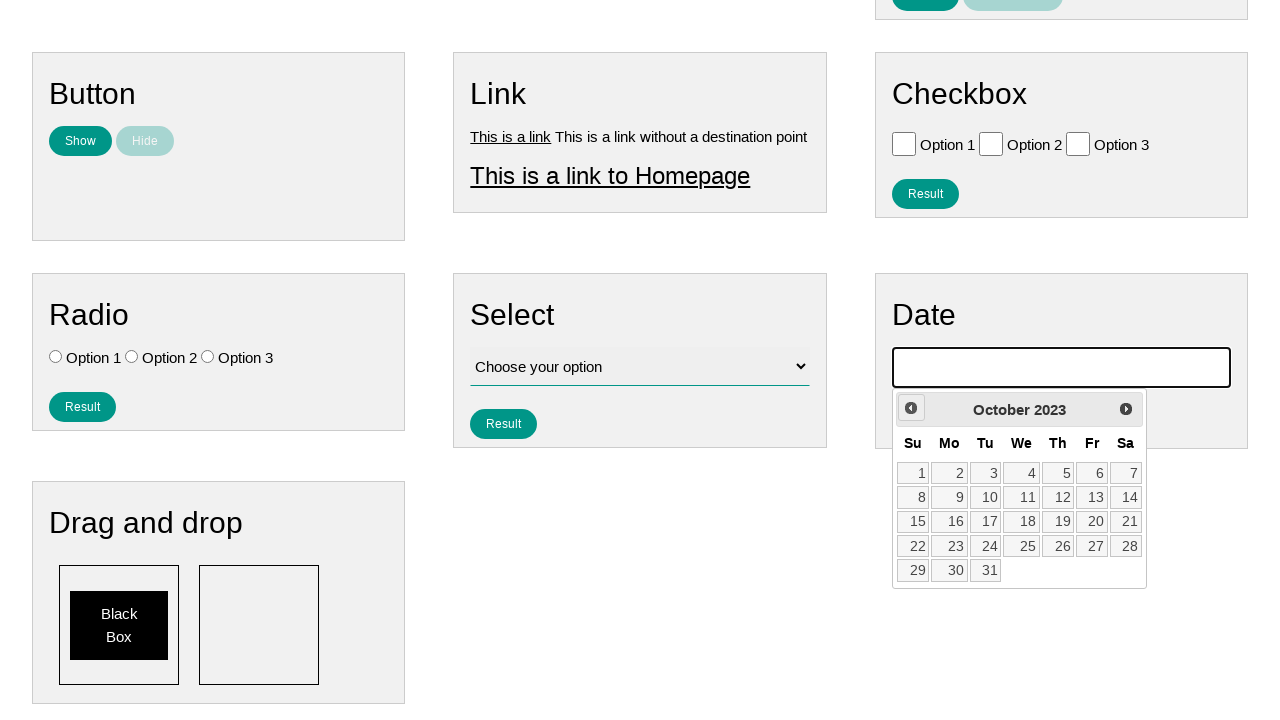

Clicked previous month button to navigate backwards in calendar at (911, 408) on .ui-datepicker-prev
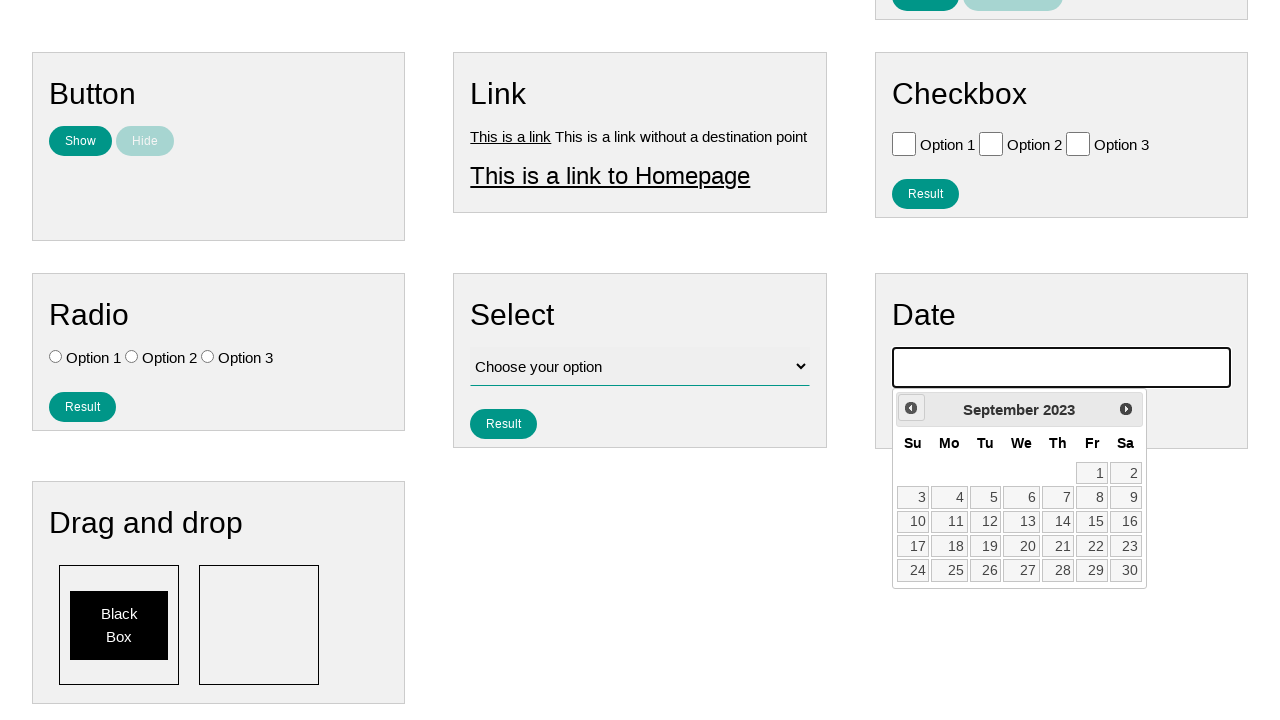

Waited 100ms for calendar to update
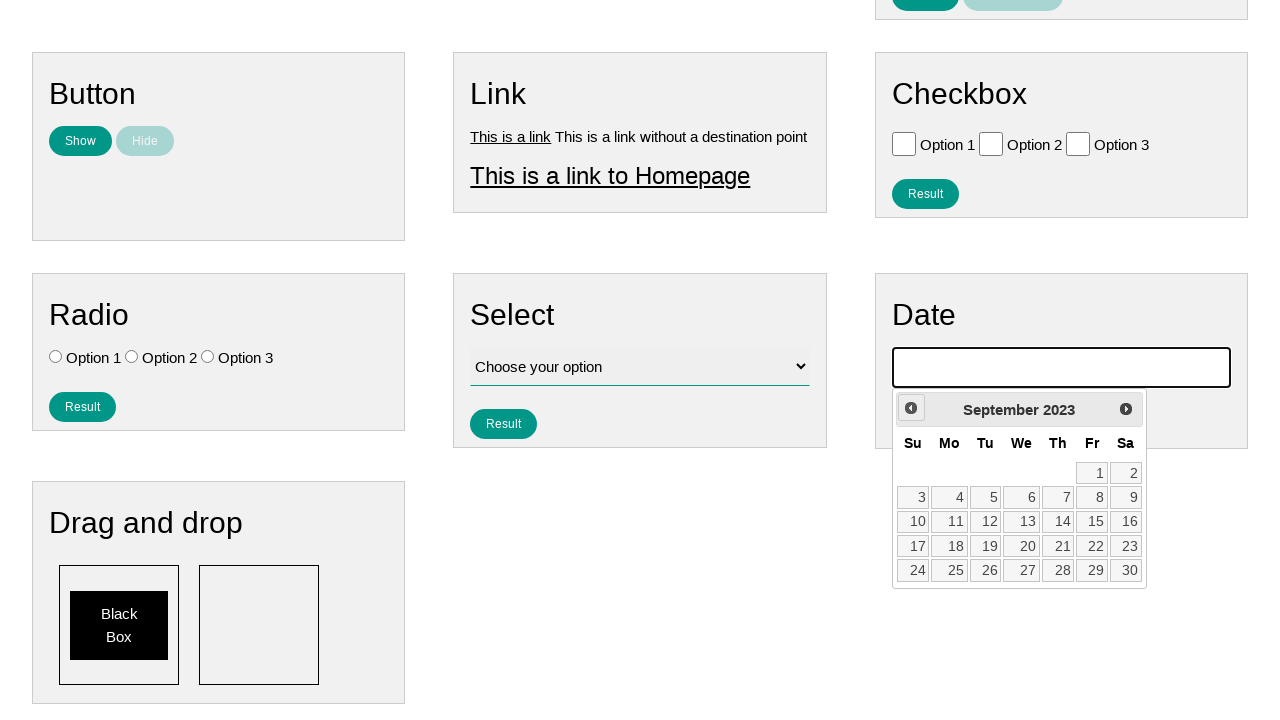

Clicked previous month button to navigate backwards in calendar at (911, 408) on .ui-datepicker-prev
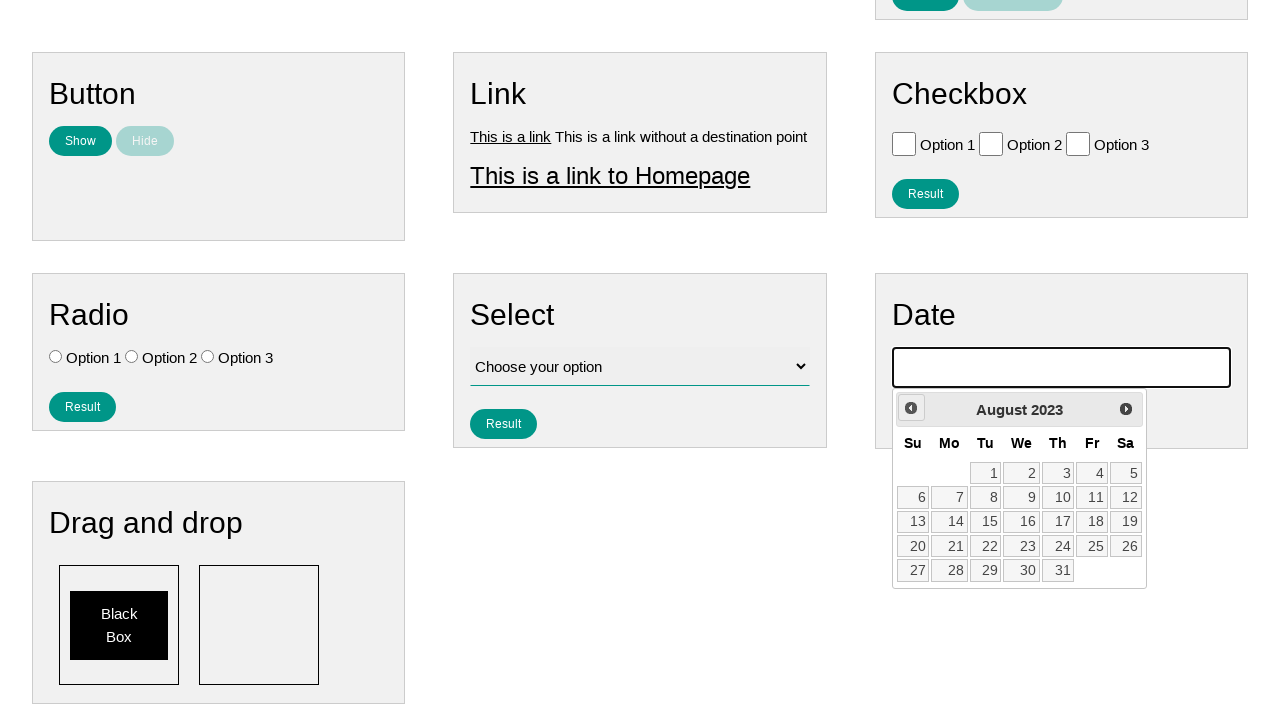

Waited 100ms for calendar to update
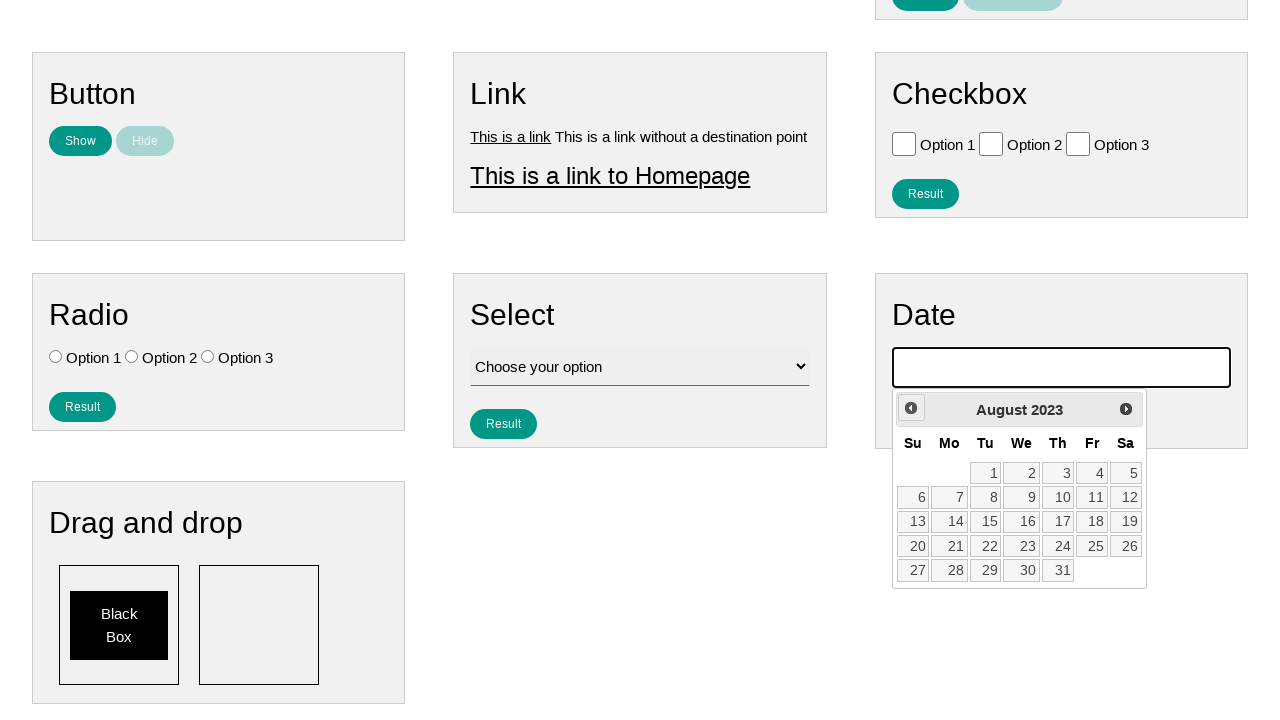

Clicked previous month button to navigate backwards in calendar at (911, 408) on .ui-datepicker-prev
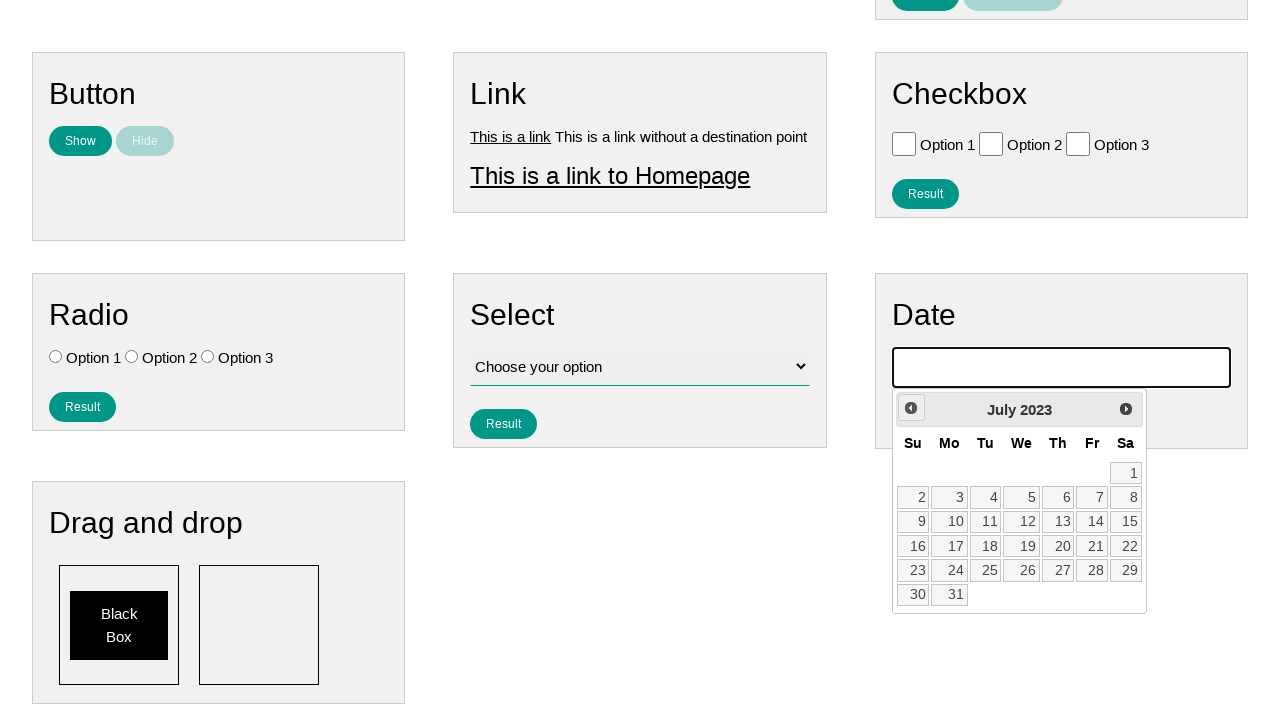

Waited 100ms for calendar to update
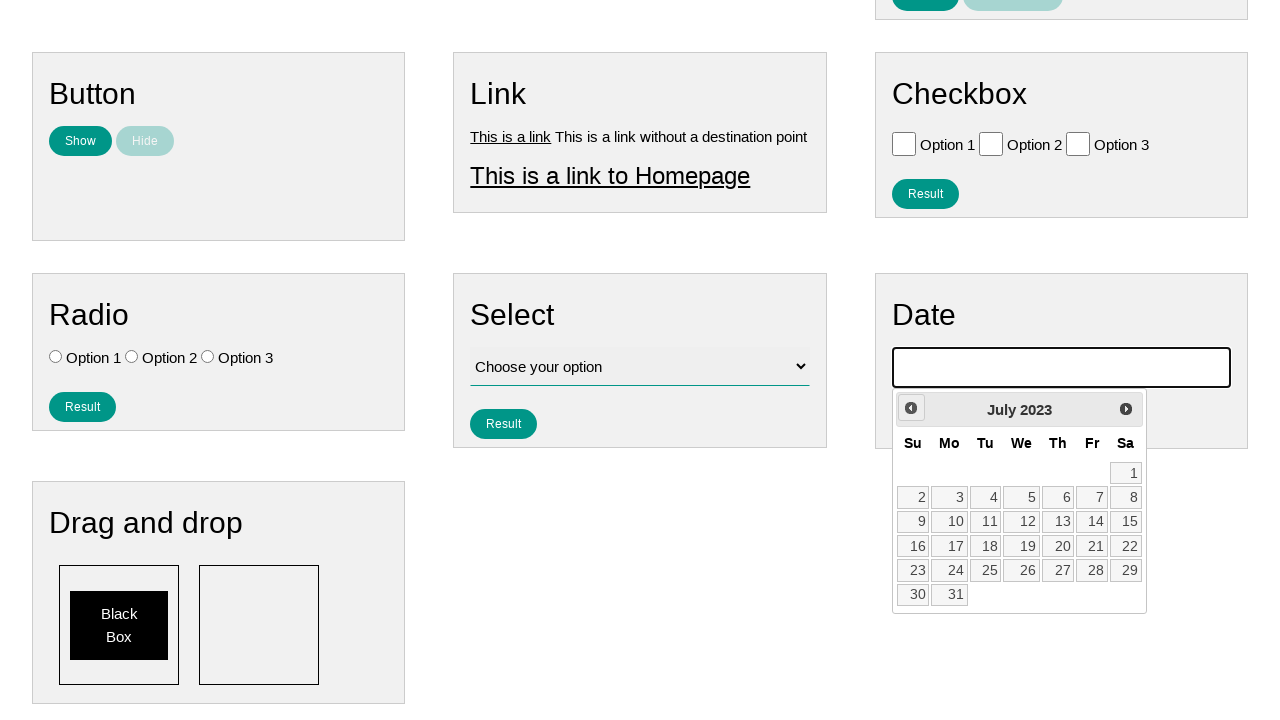

Clicked previous month button to navigate backwards in calendar at (911, 408) on .ui-datepicker-prev
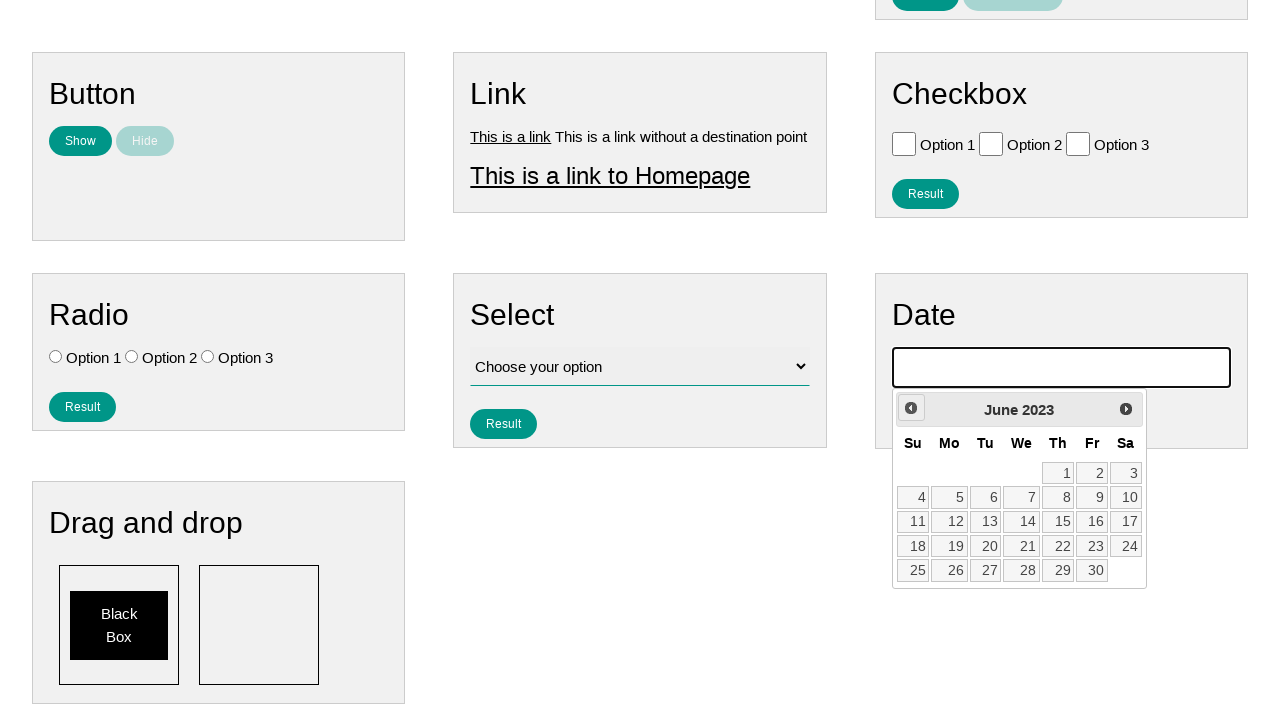

Waited 100ms for calendar to update
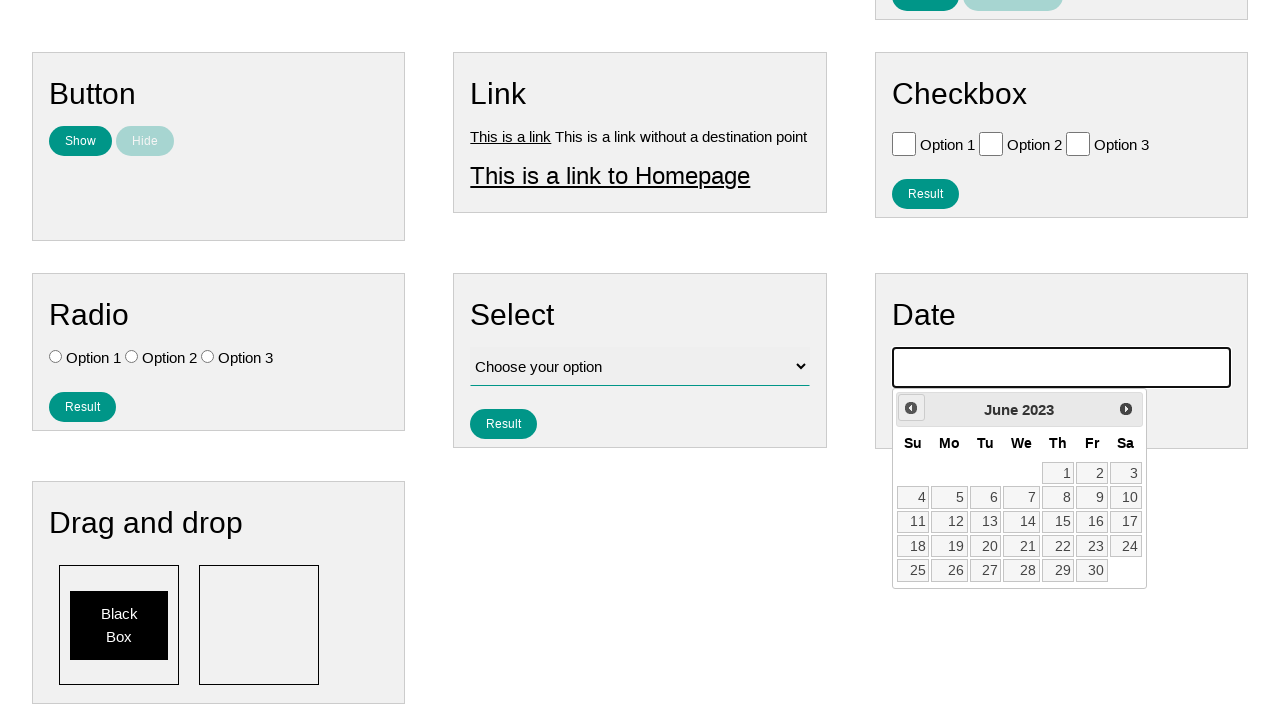

Clicked previous month button to navigate backwards in calendar at (911, 408) on .ui-datepicker-prev
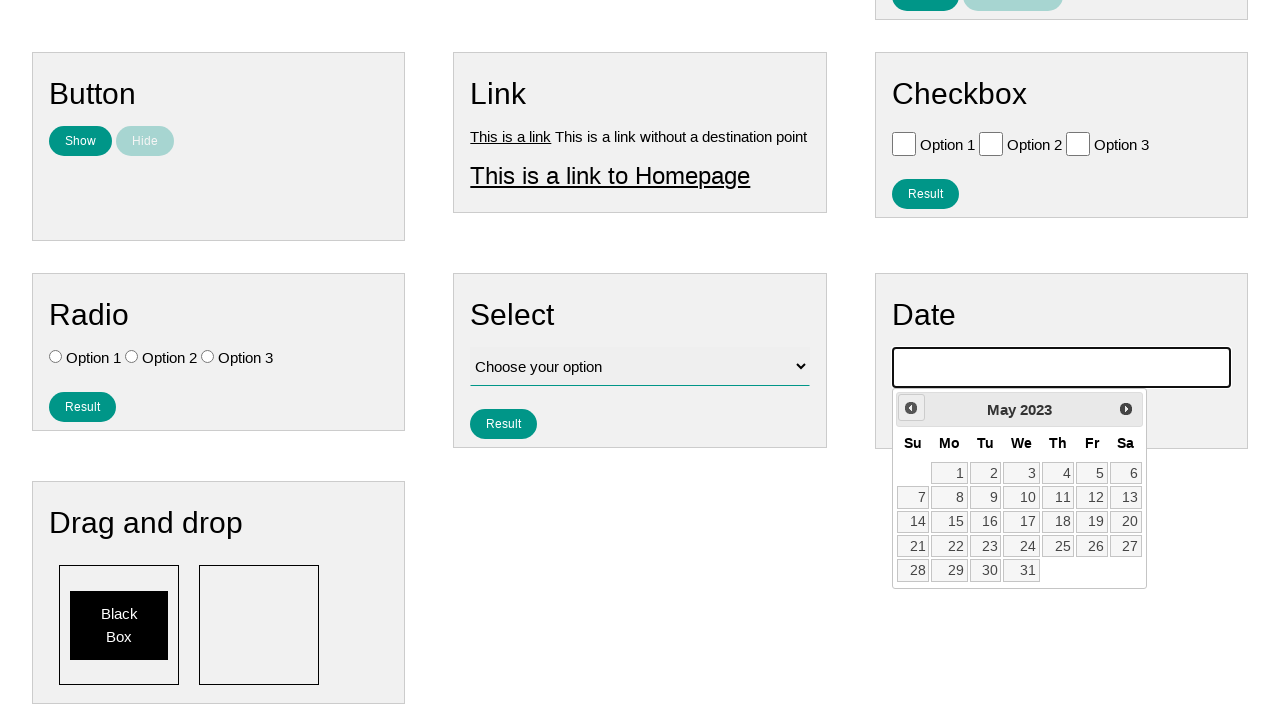

Waited 100ms for calendar to update
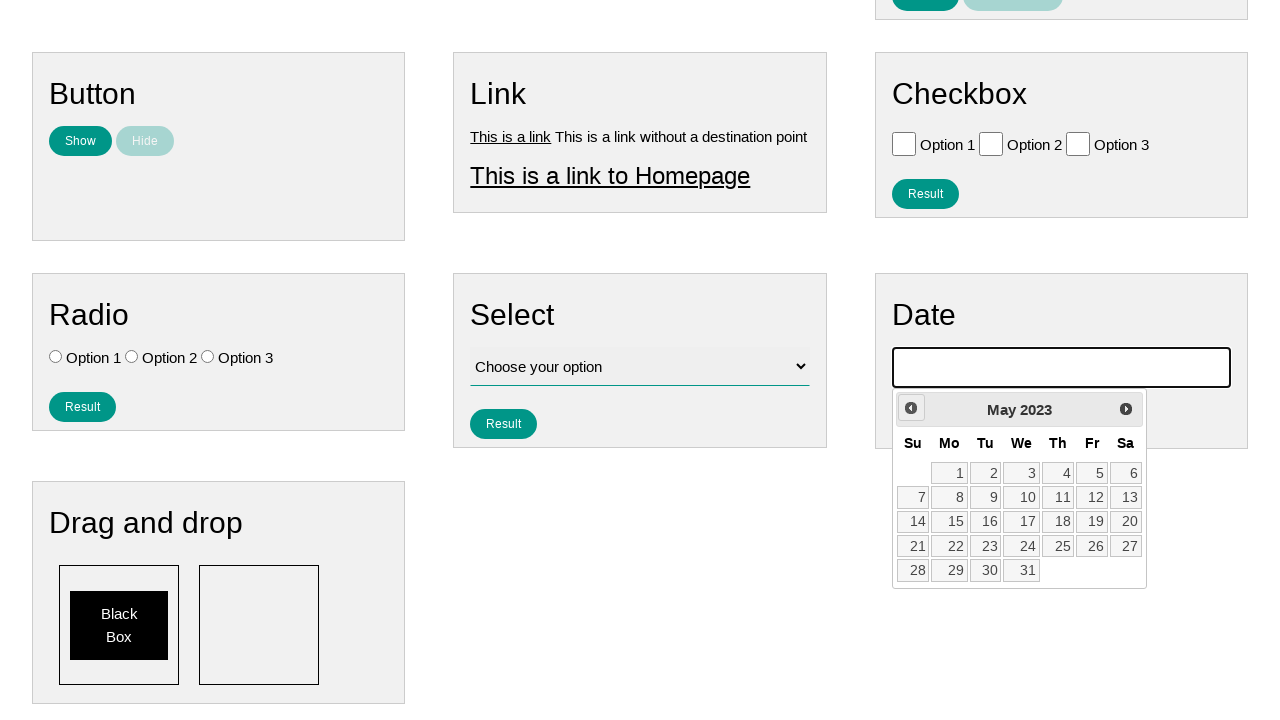

Clicked previous month button to navigate backwards in calendar at (911, 408) on .ui-datepicker-prev
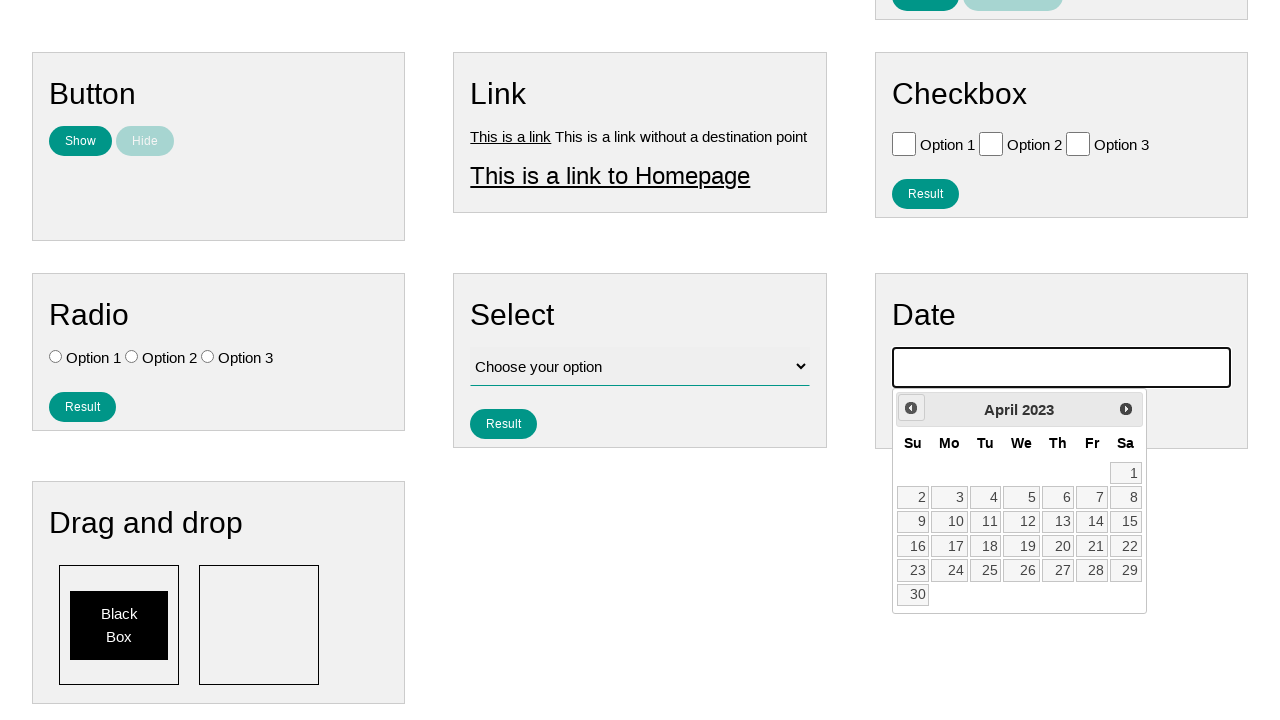

Waited 100ms for calendar to update
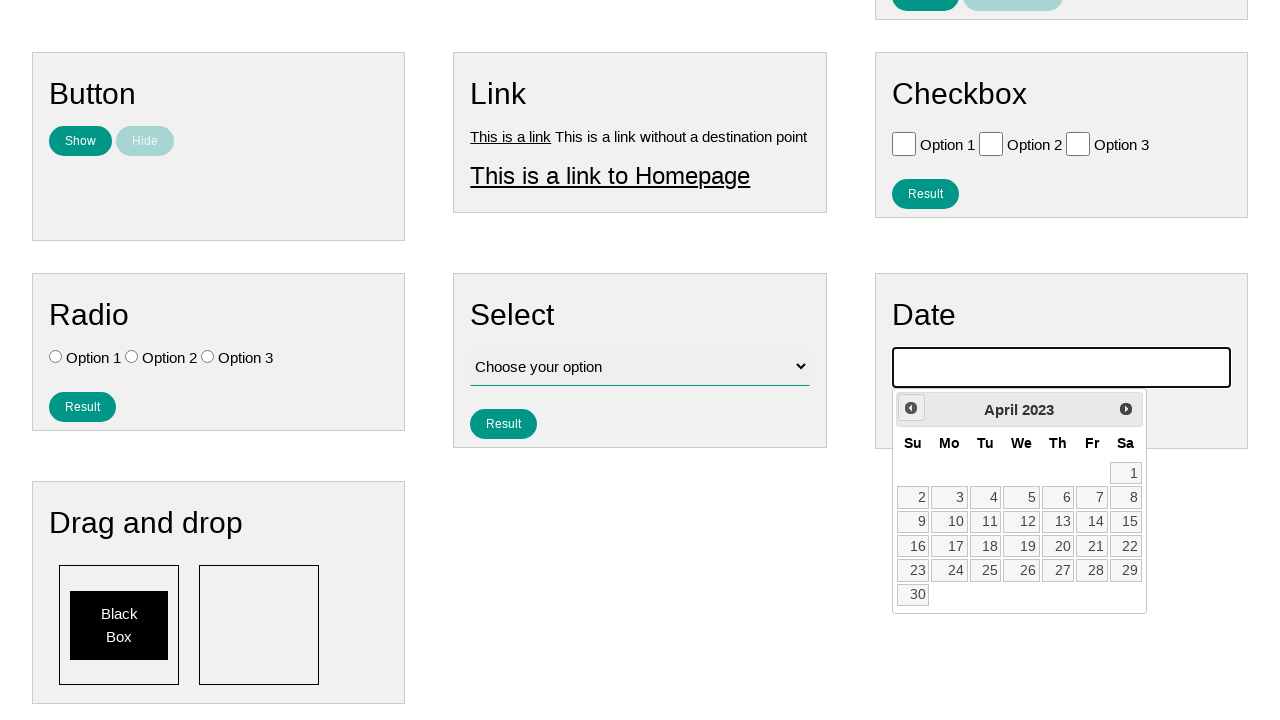

Clicked previous month button to navigate backwards in calendar at (911, 408) on .ui-datepicker-prev
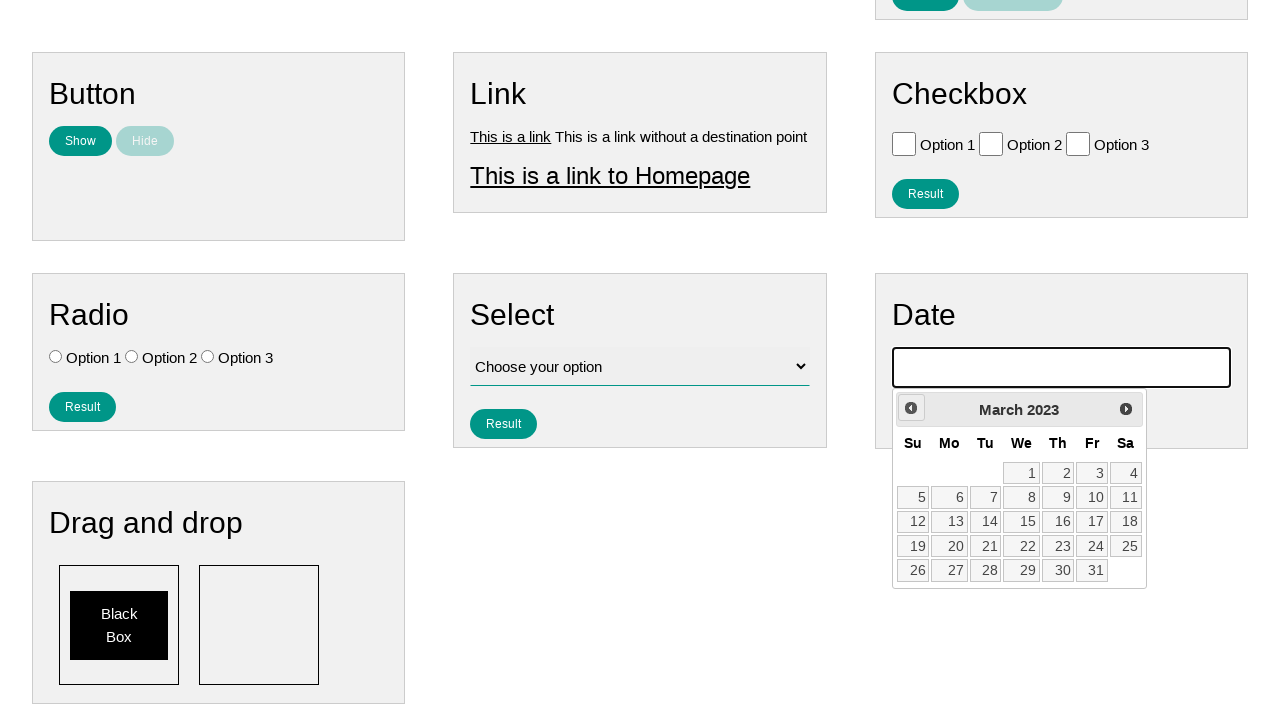

Waited 100ms for calendar to update
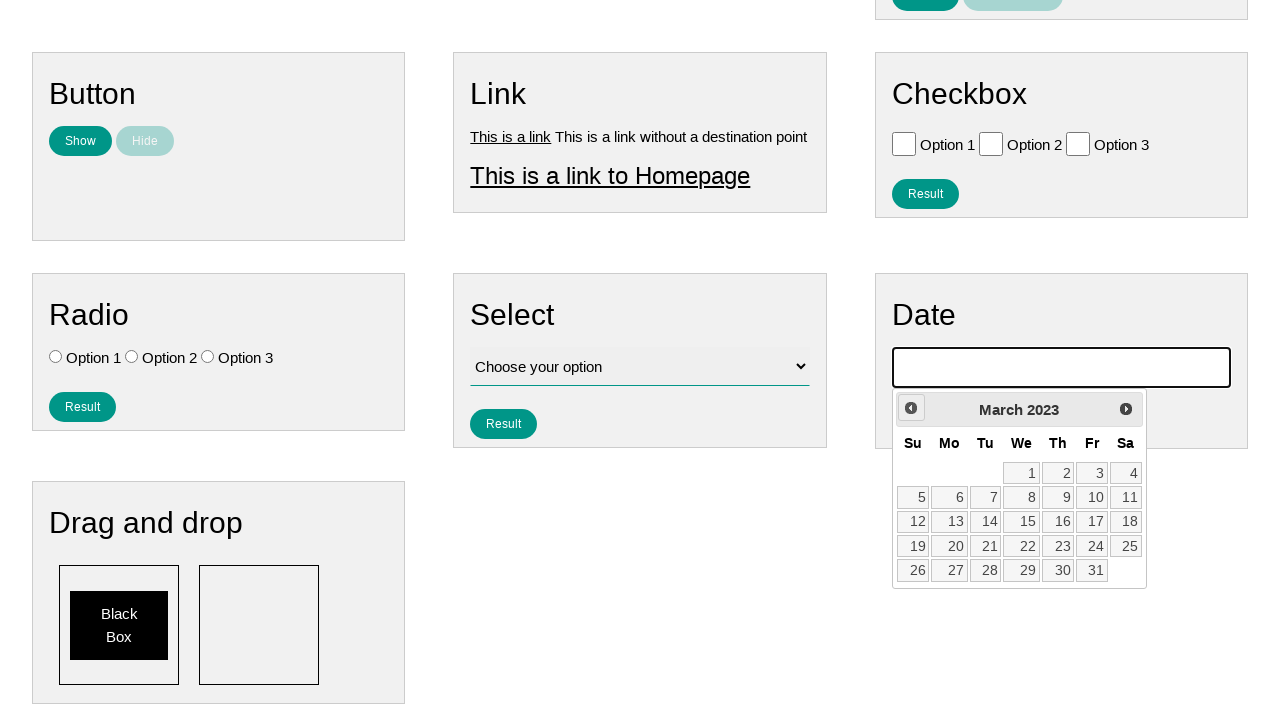

Clicked previous month button to navigate backwards in calendar at (911, 408) on .ui-datepicker-prev
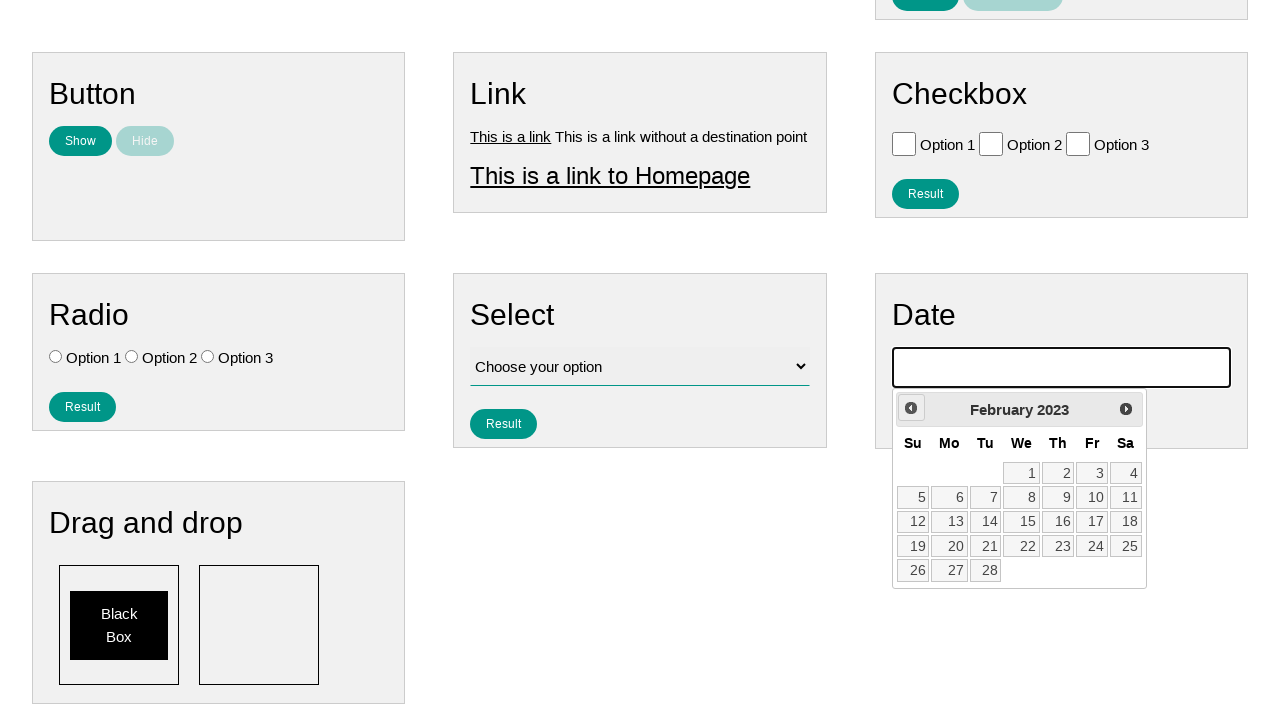

Waited 100ms for calendar to update
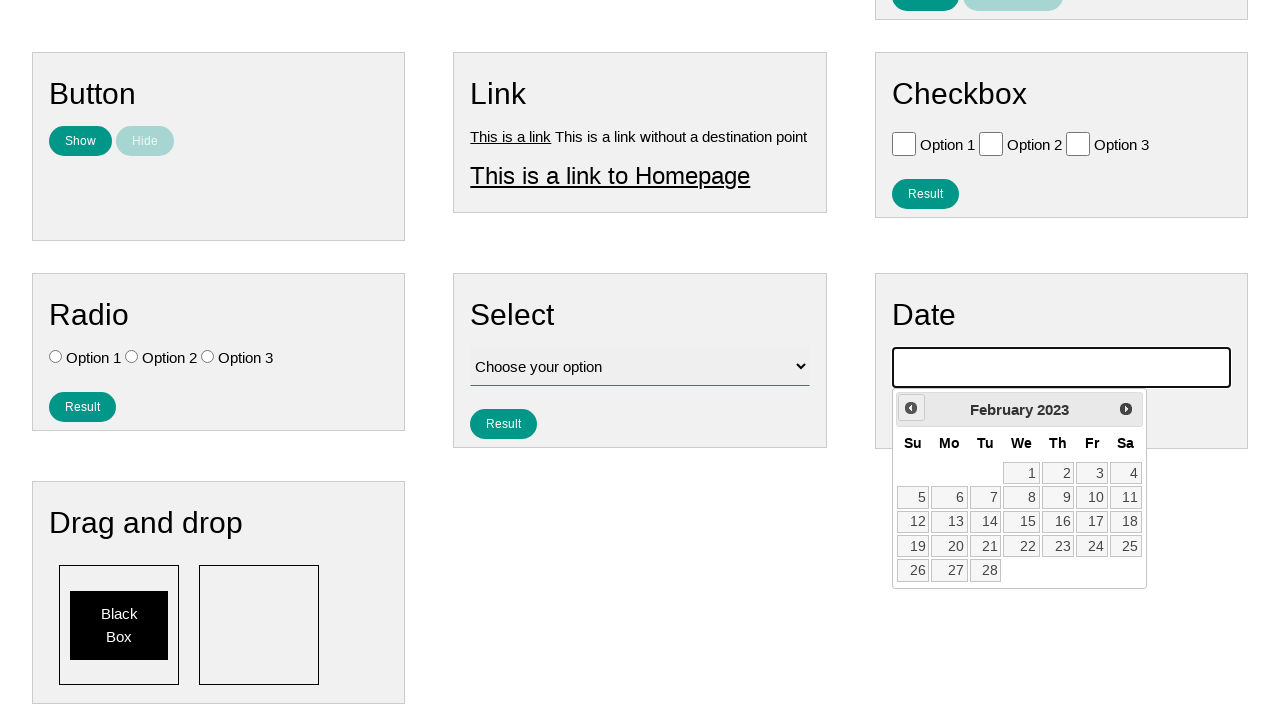

Clicked previous month button to navigate backwards in calendar at (911, 408) on .ui-datepicker-prev
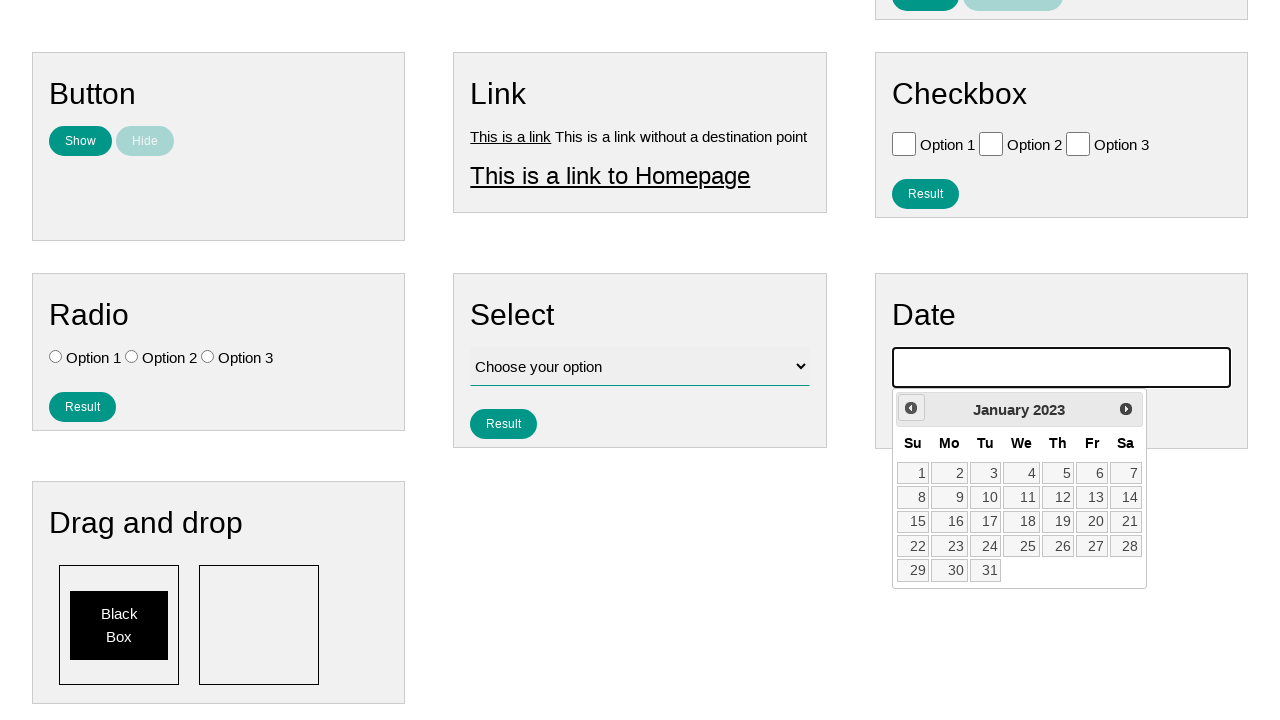

Waited 100ms for calendar to update
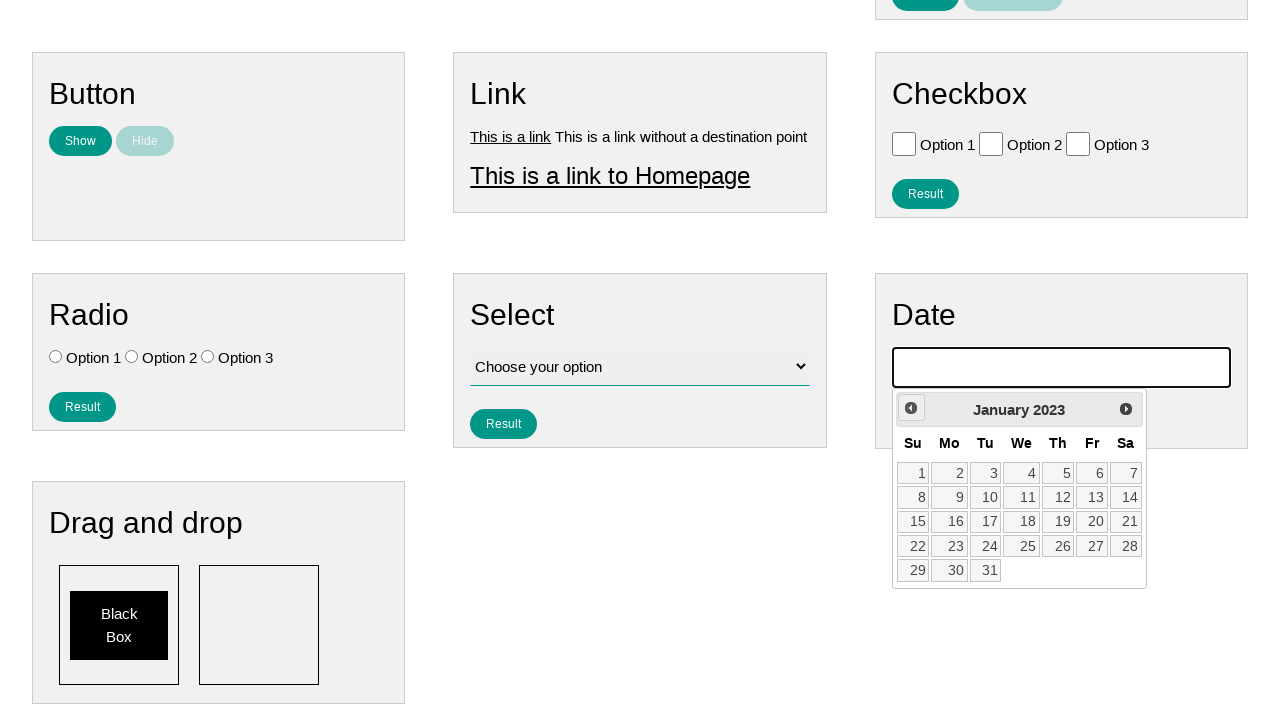

Clicked previous month button to navigate backwards in calendar at (911, 408) on .ui-datepicker-prev
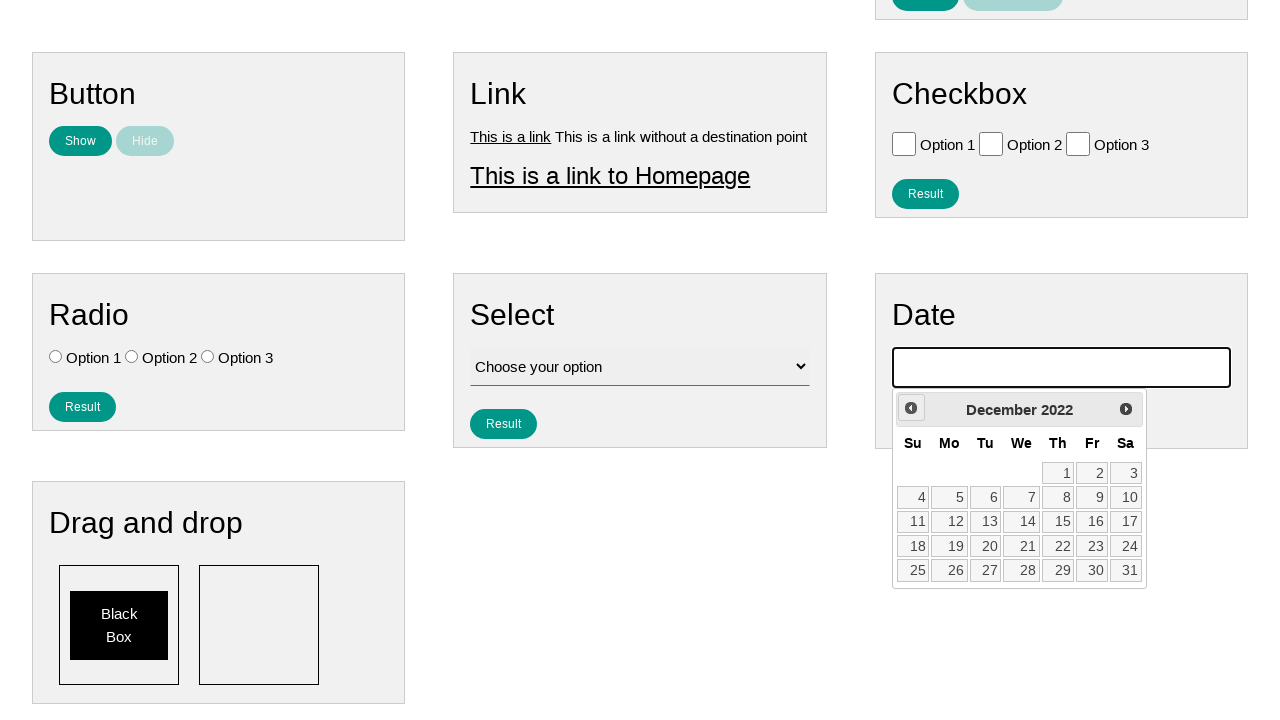

Waited 100ms for calendar to update
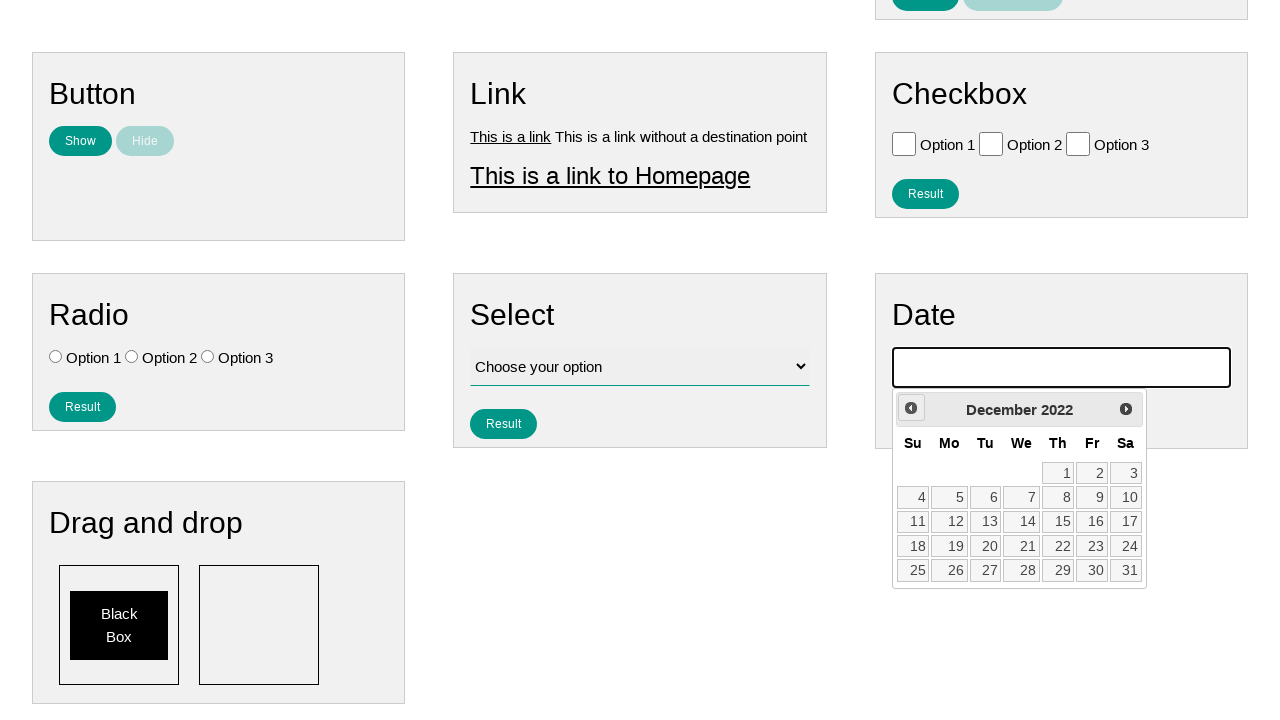

Clicked previous month button to navigate backwards in calendar at (911, 408) on .ui-datepicker-prev
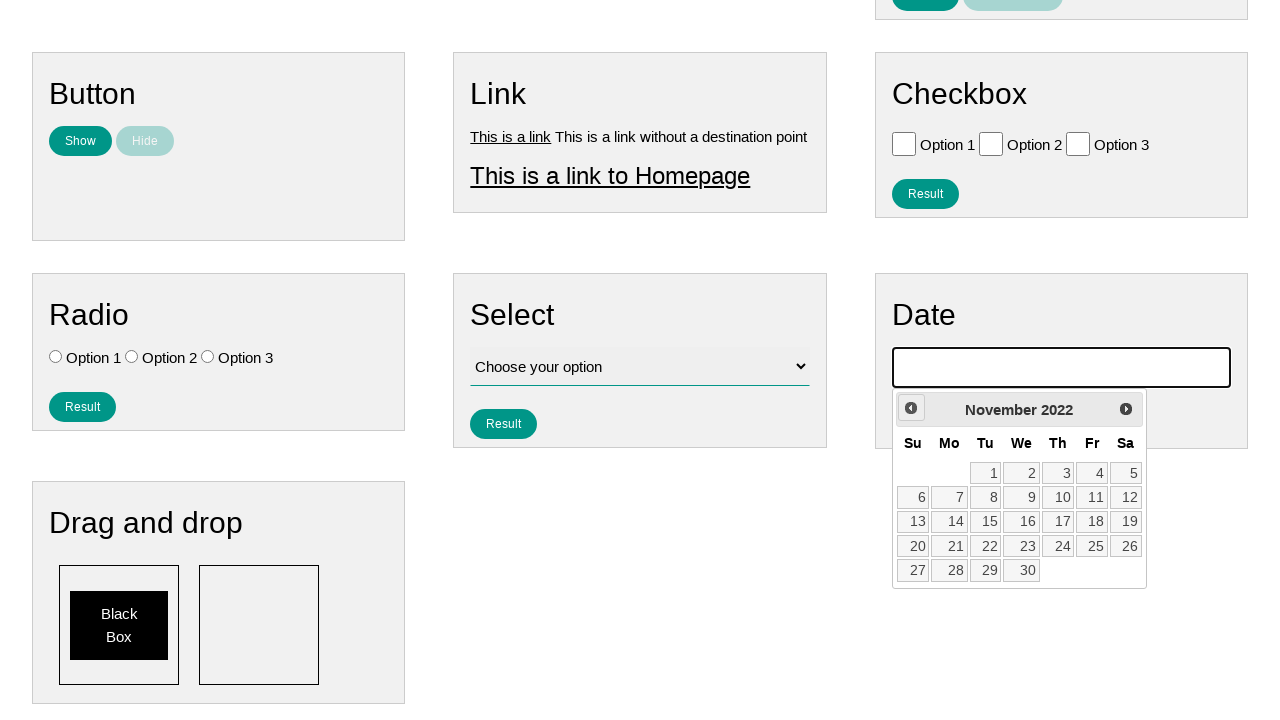

Waited 100ms for calendar to update
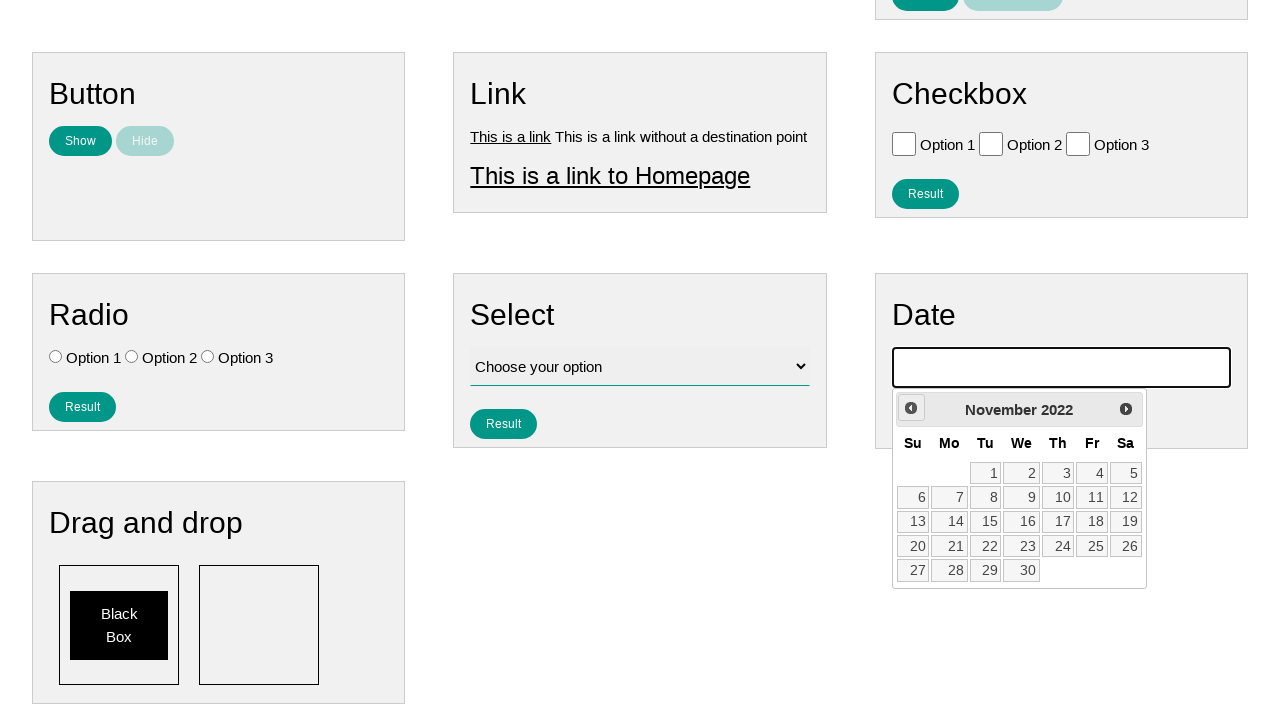

Clicked previous month button to navigate backwards in calendar at (911, 408) on .ui-datepicker-prev
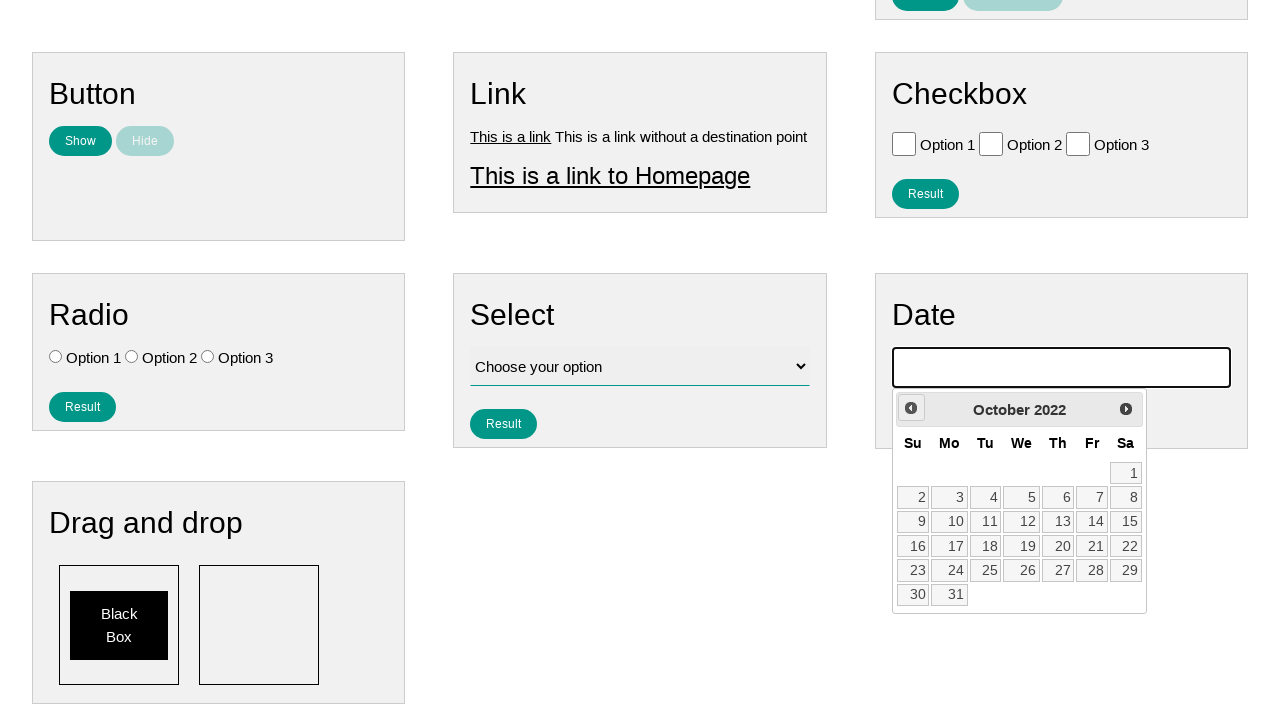

Waited 100ms for calendar to update
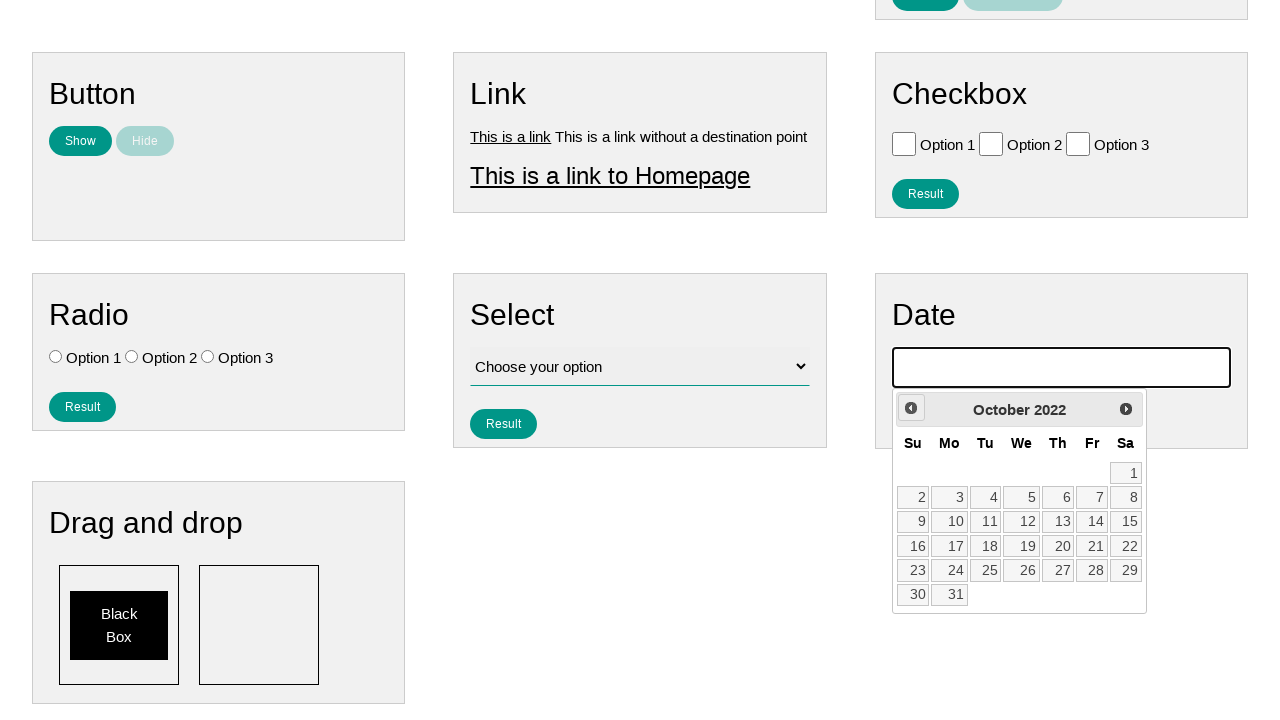

Clicked previous month button to navigate backwards in calendar at (911, 408) on .ui-datepicker-prev
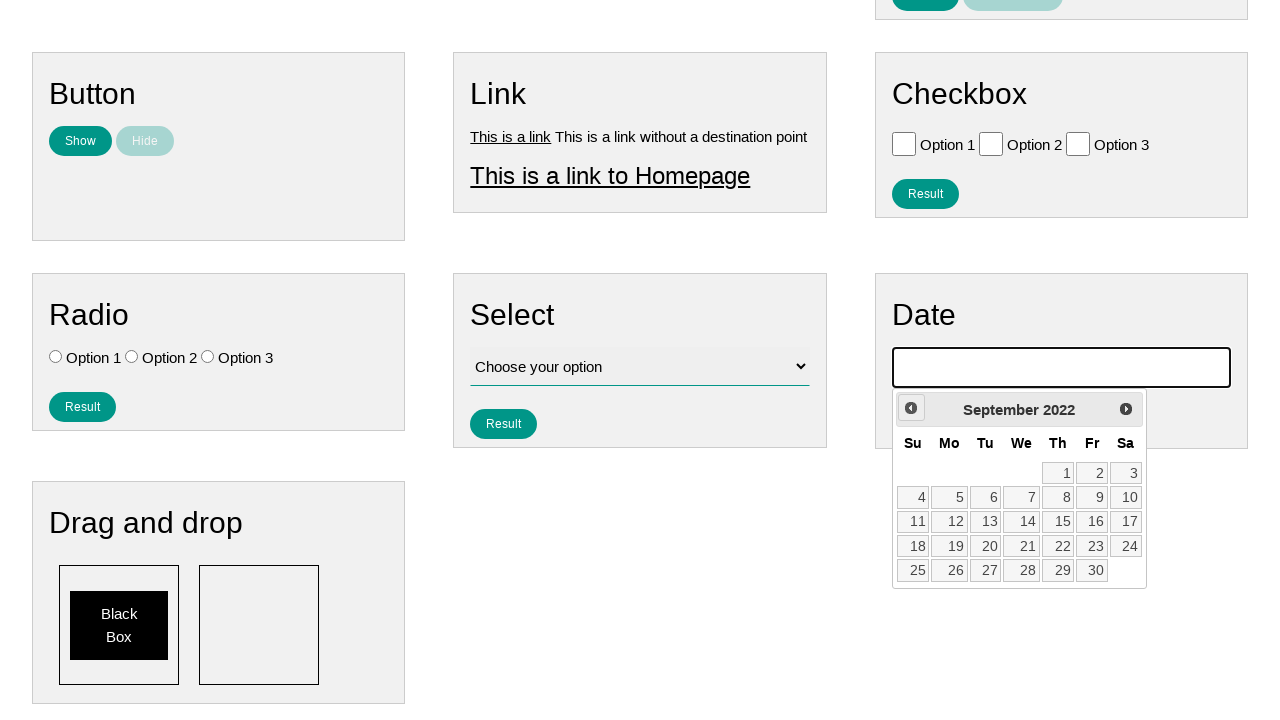

Waited 100ms for calendar to update
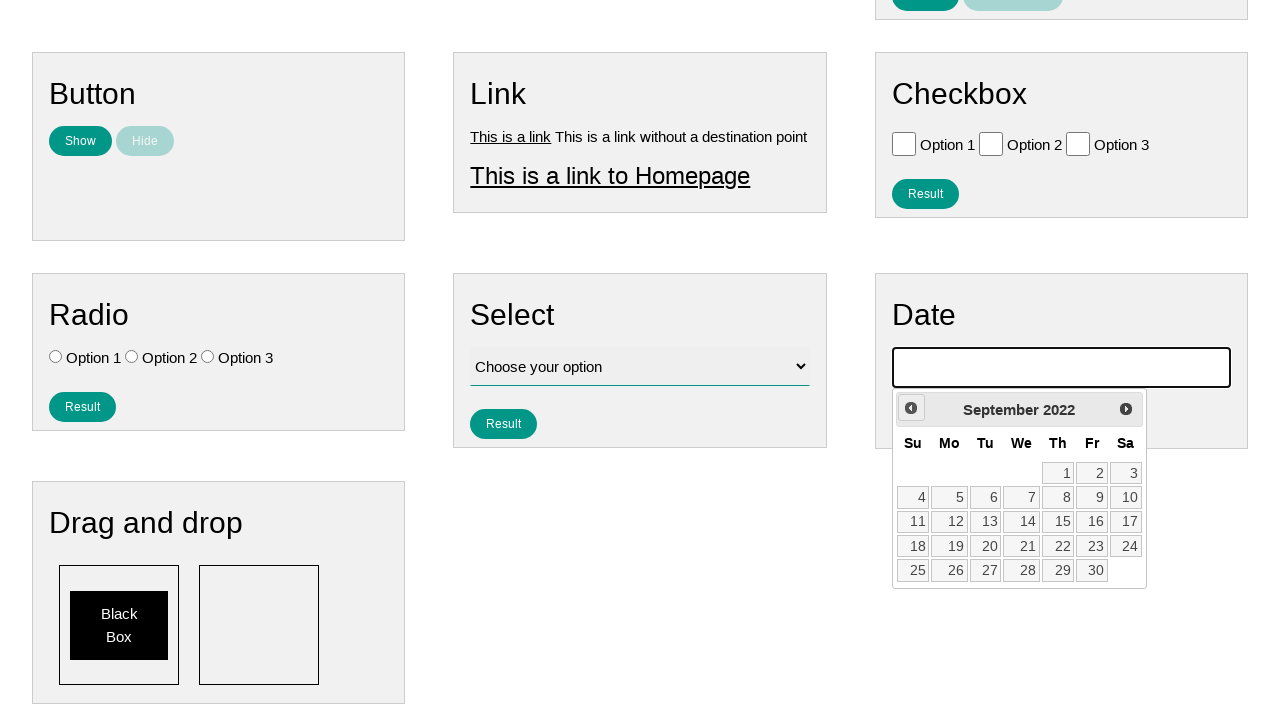

Clicked previous month button to navigate backwards in calendar at (911, 408) on .ui-datepicker-prev
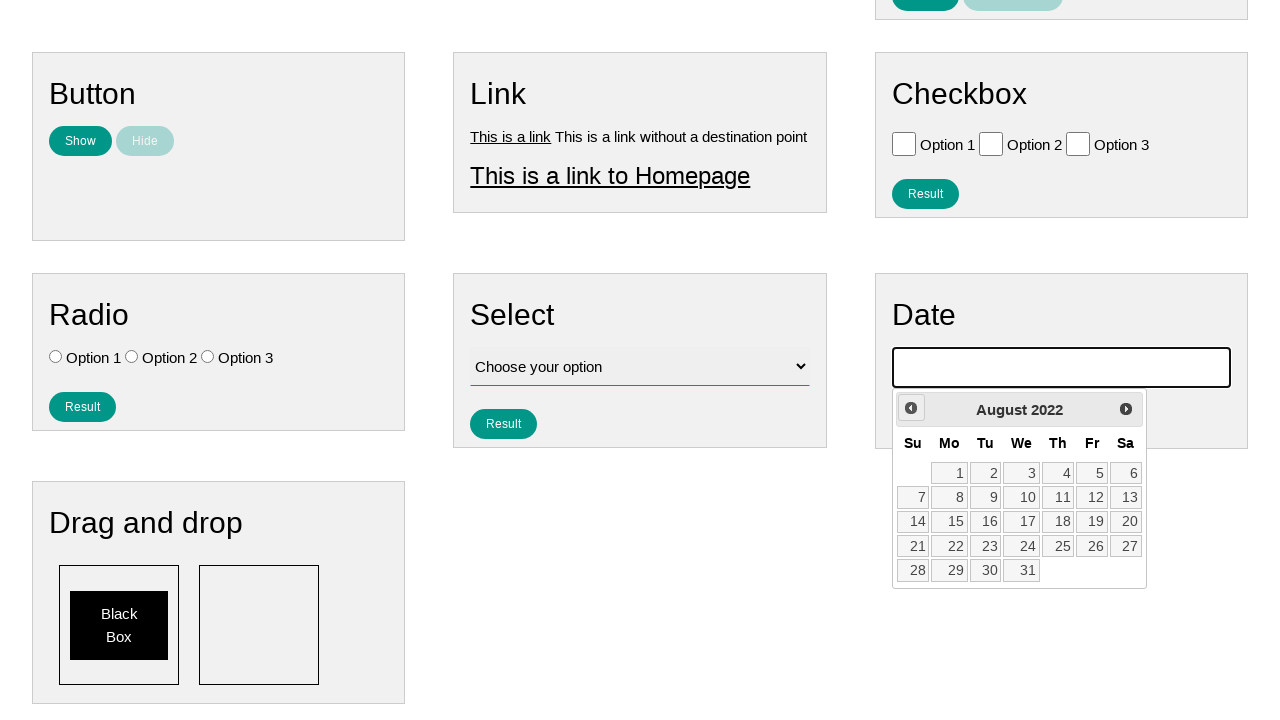

Waited 100ms for calendar to update
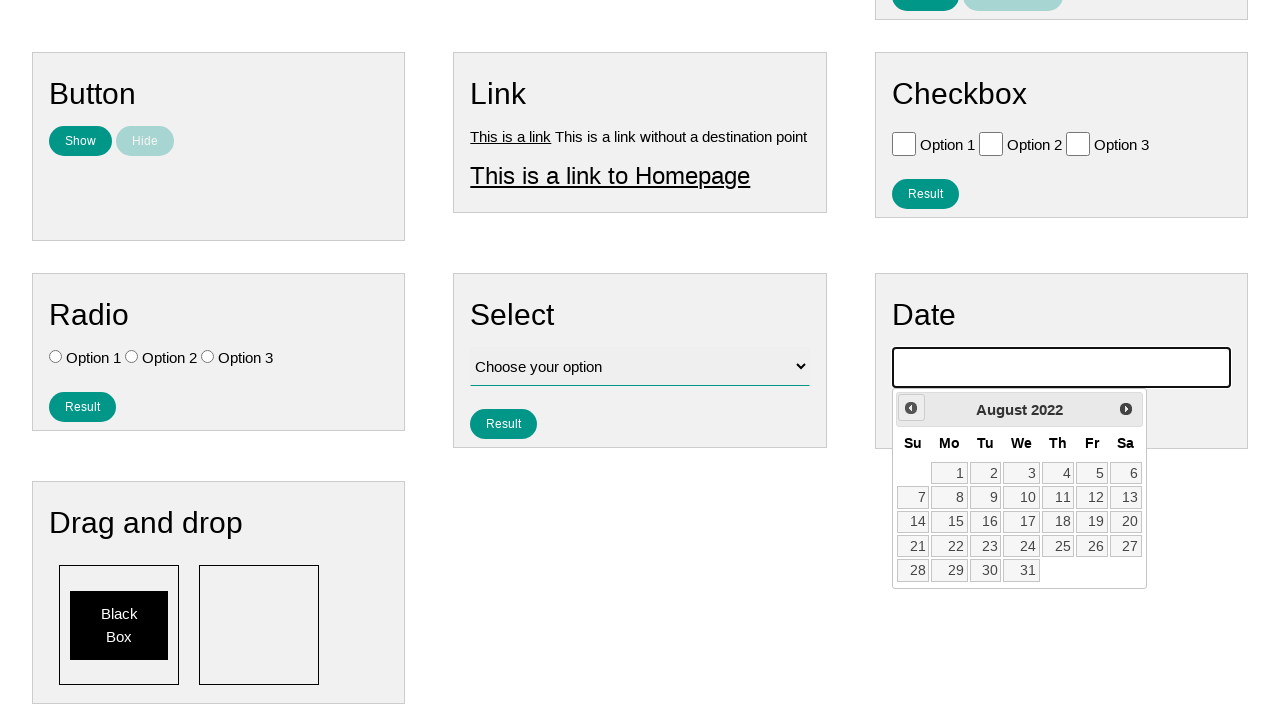

Clicked previous month button to navigate backwards in calendar at (911, 408) on .ui-datepicker-prev
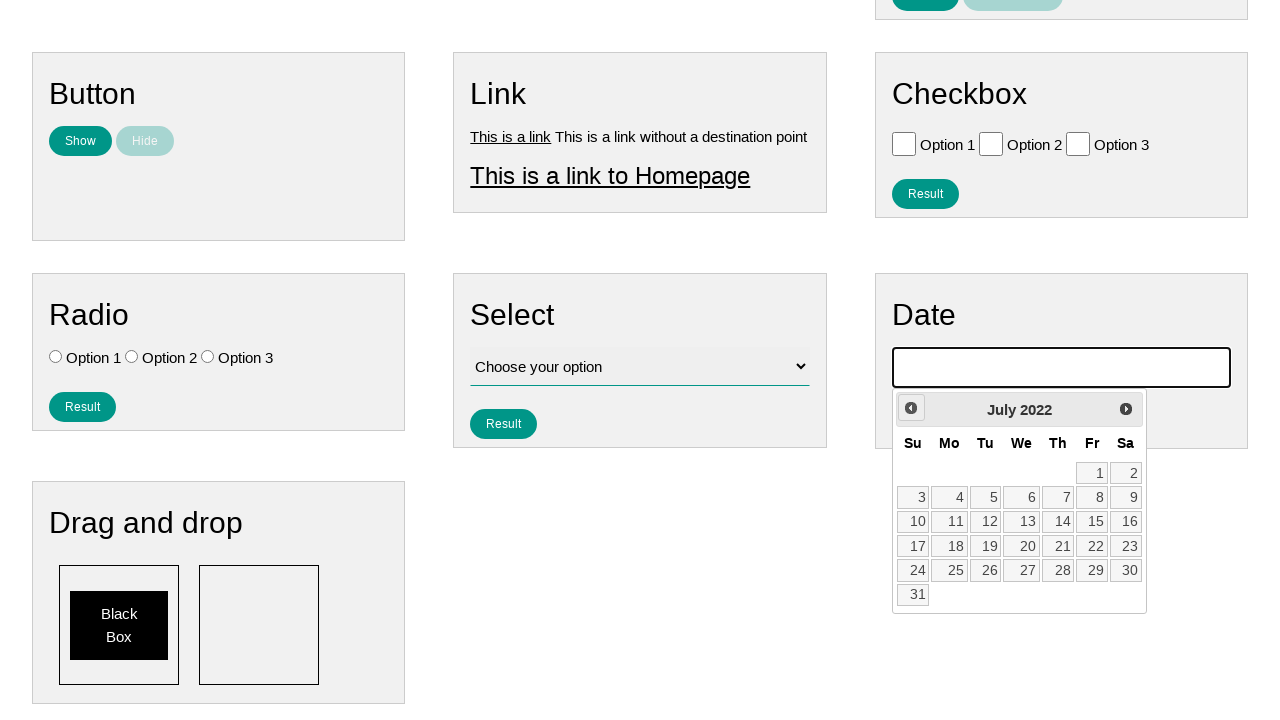

Waited 100ms for calendar to update
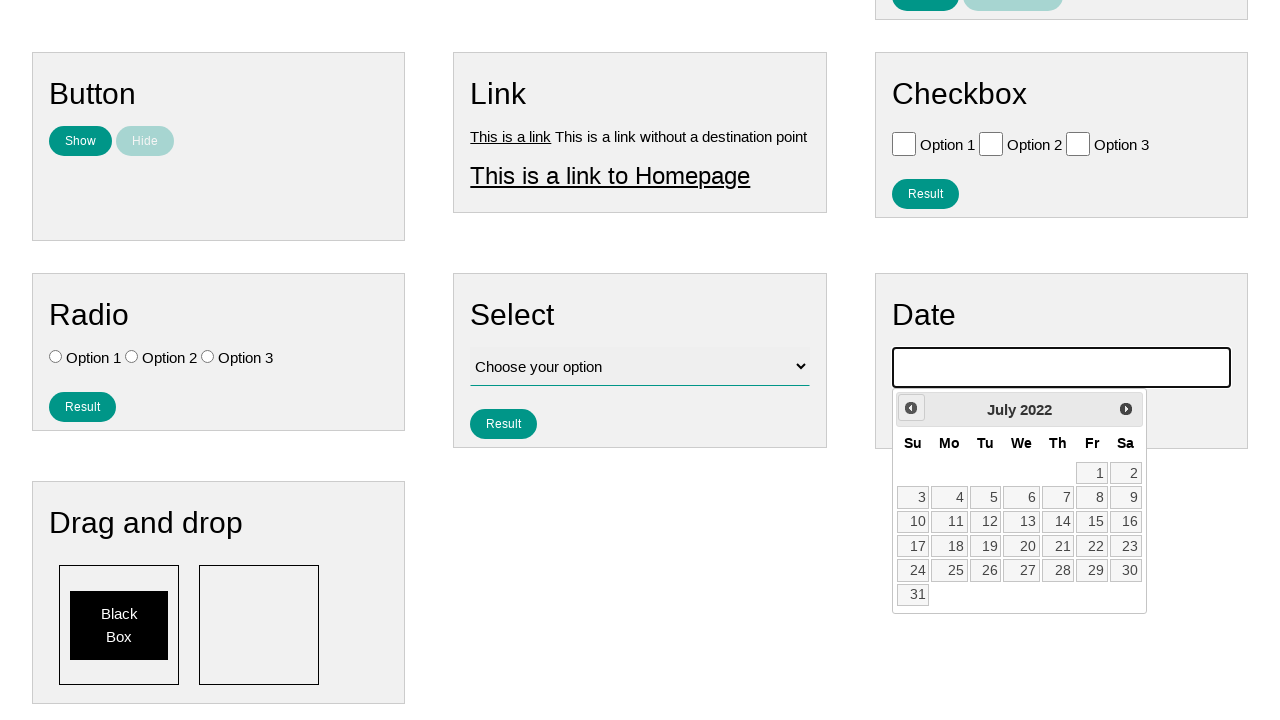

Clicked previous month button to navigate backwards in calendar at (911, 408) on .ui-datepicker-prev
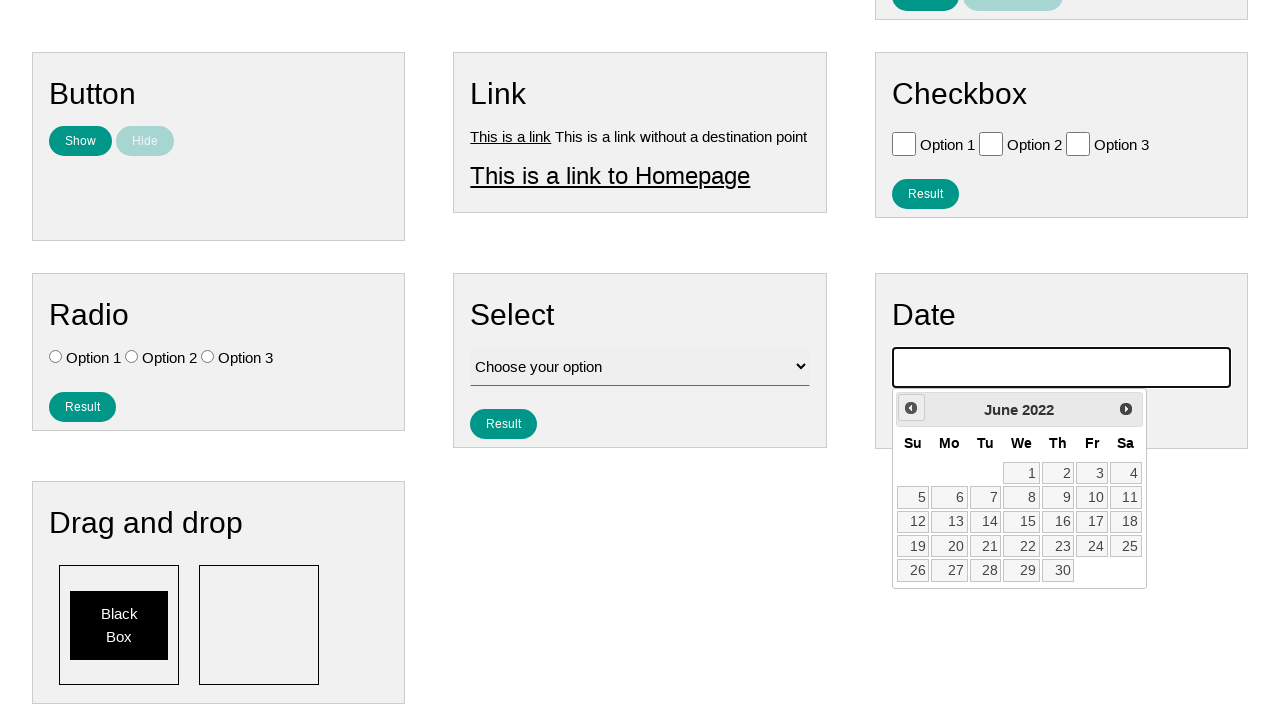

Waited 100ms for calendar to update
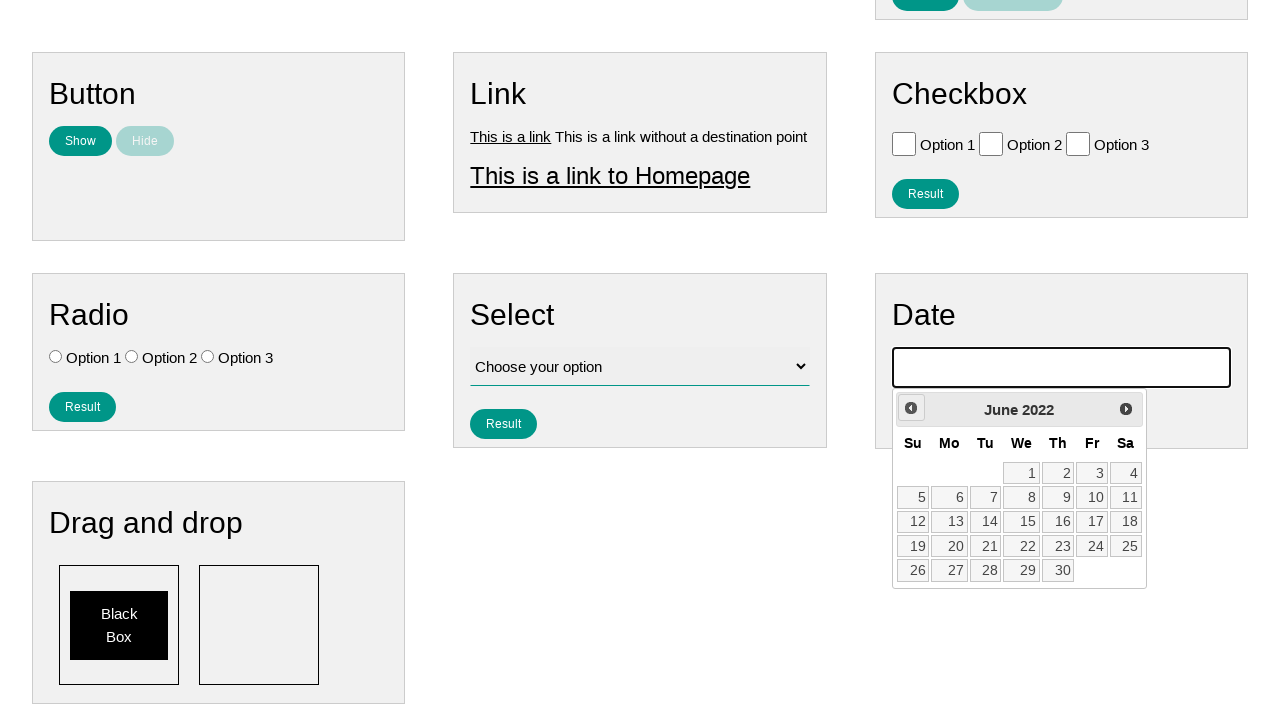

Clicked previous month button to navigate backwards in calendar at (911, 408) on .ui-datepicker-prev
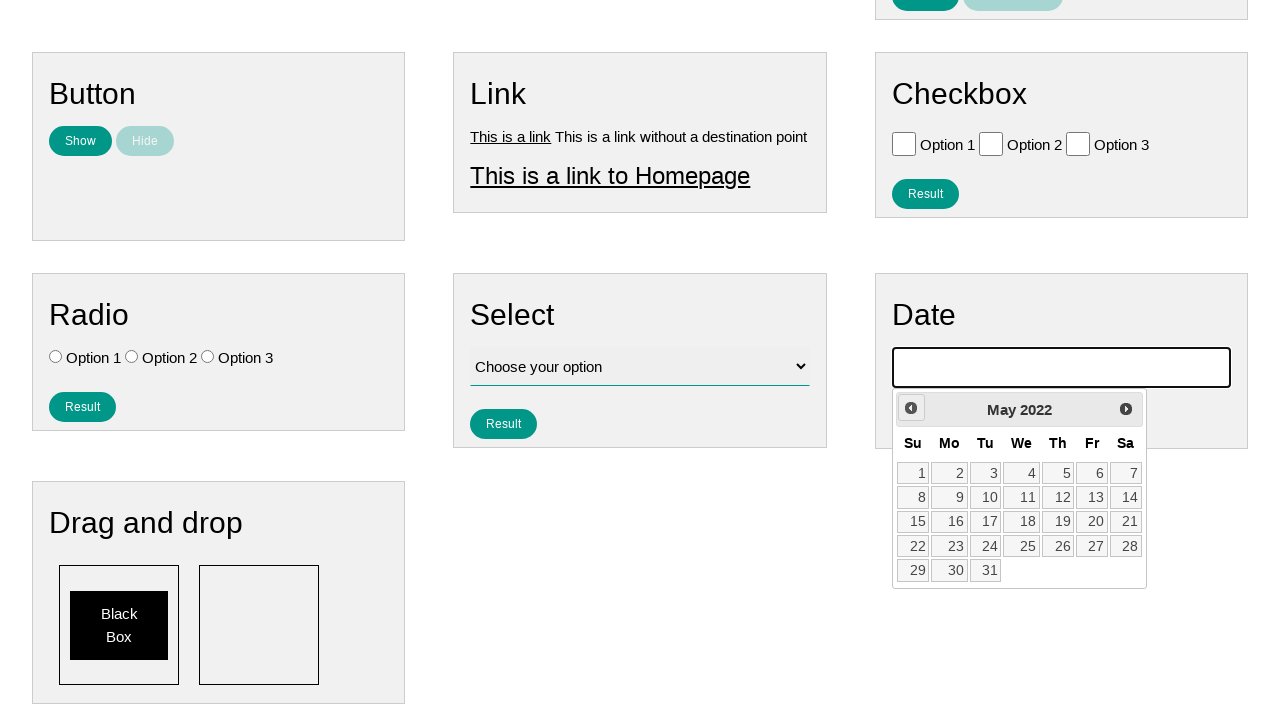

Waited 100ms for calendar to update
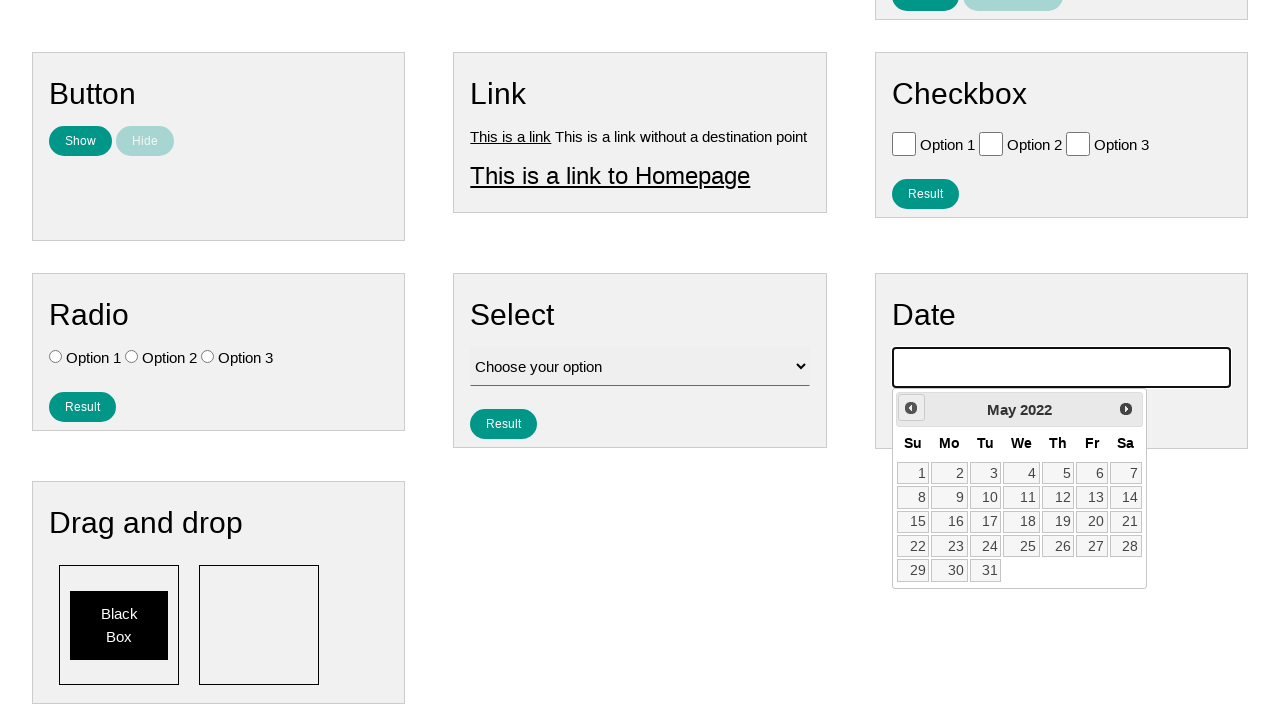

Clicked previous month button to navigate backwards in calendar at (911, 408) on .ui-datepicker-prev
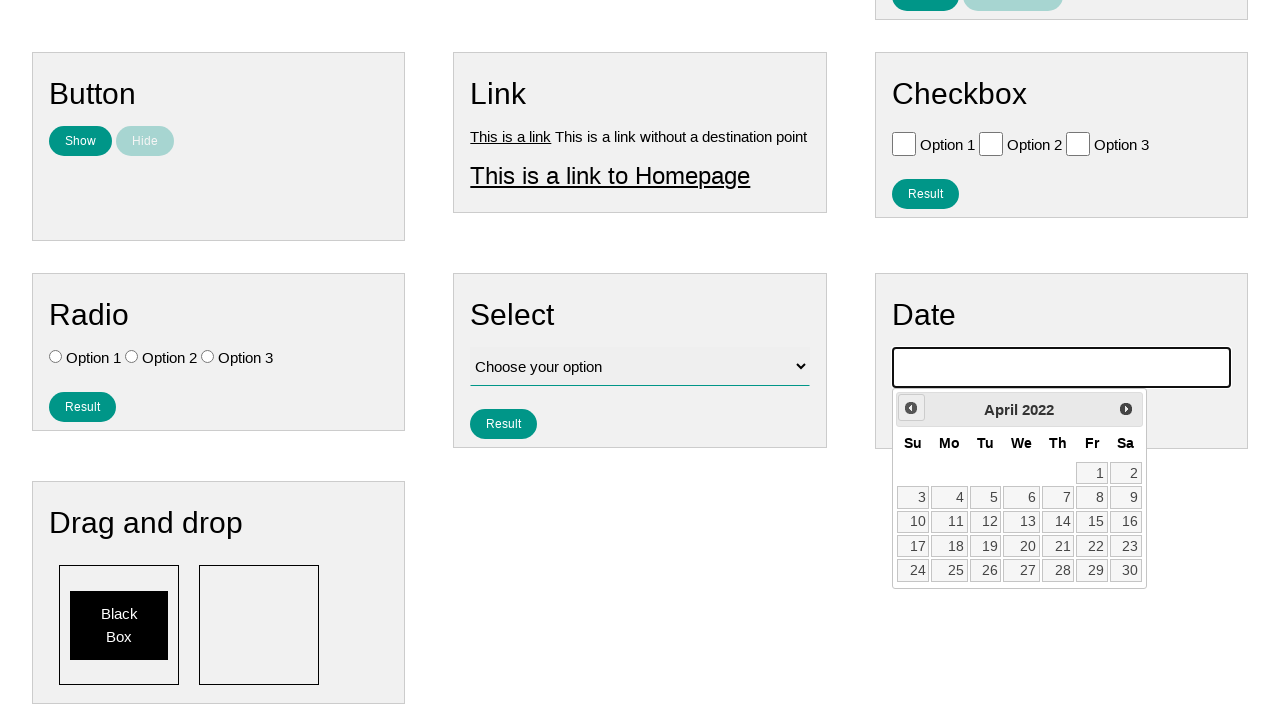

Waited 100ms for calendar to update
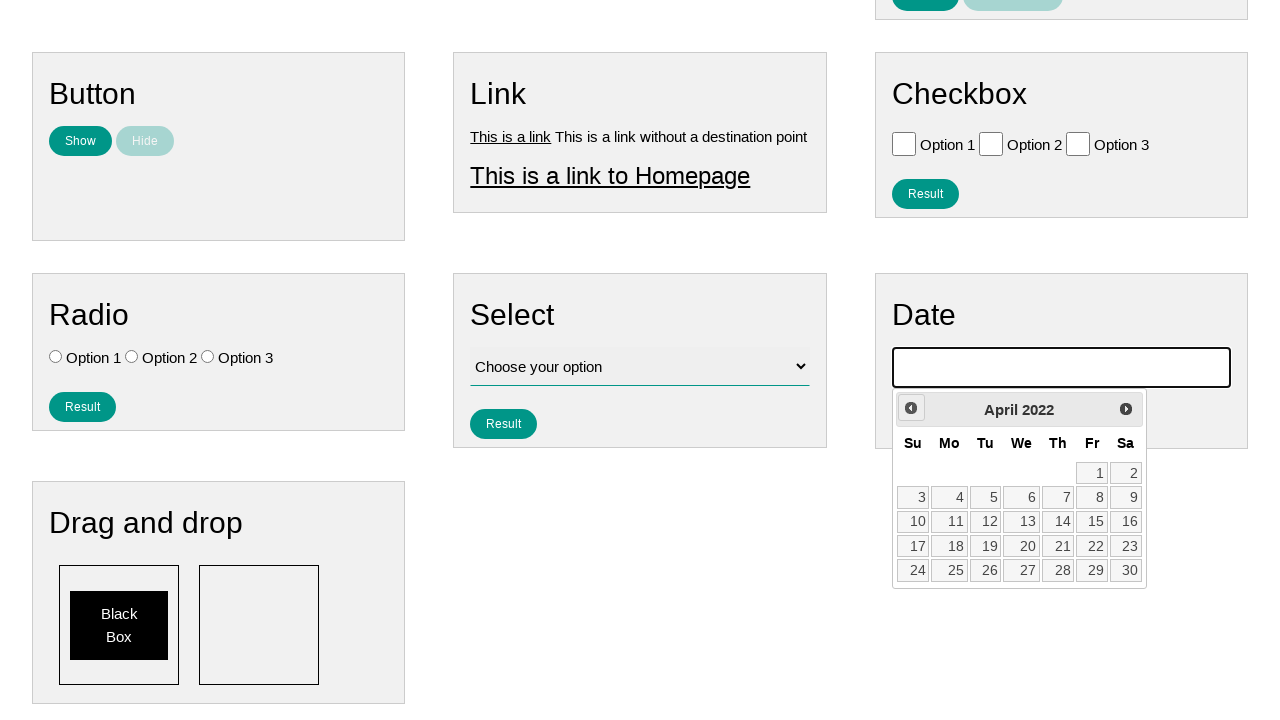

Clicked previous month button to navigate backwards in calendar at (911, 408) on .ui-datepicker-prev
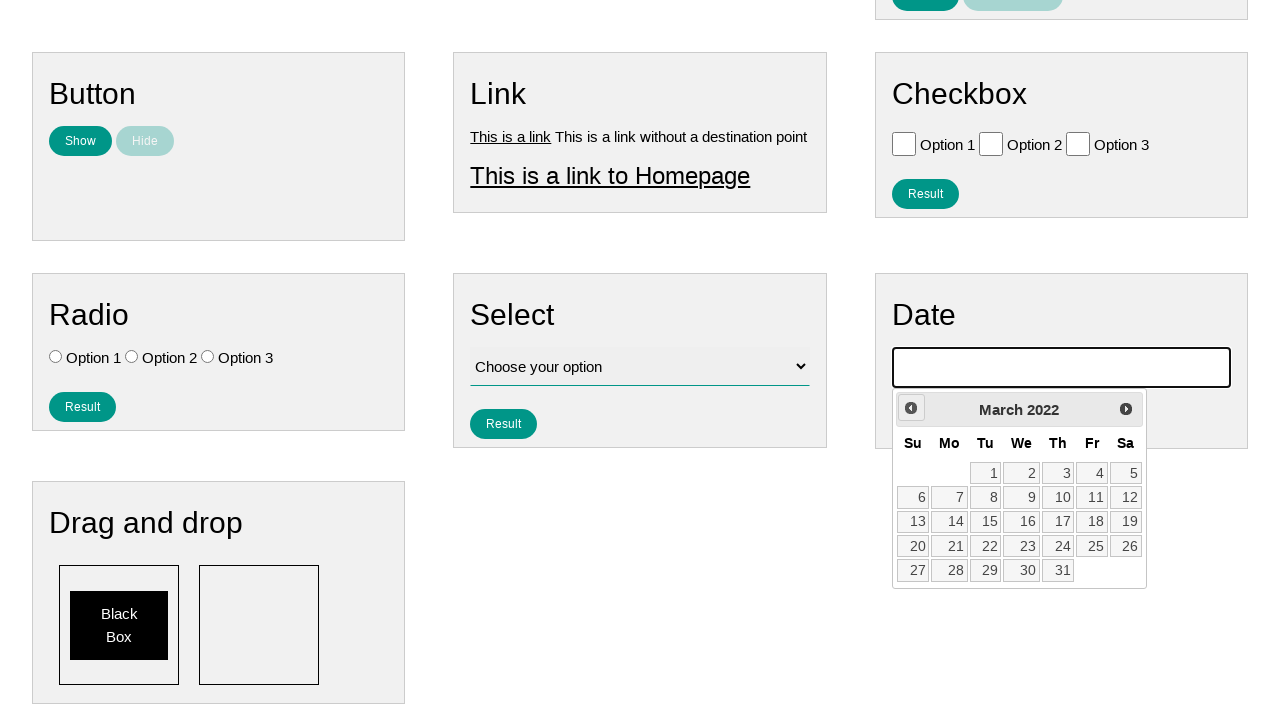

Waited 100ms for calendar to update
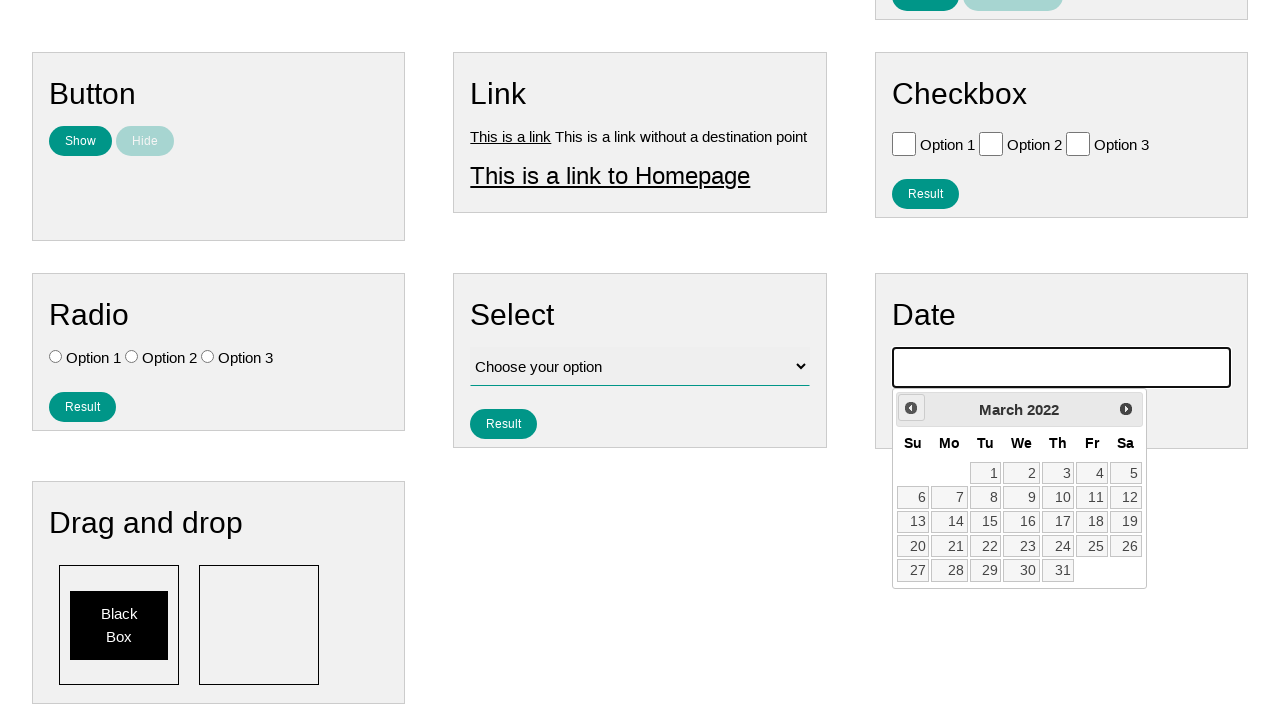

Clicked previous month button to navigate backwards in calendar at (911, 408) on .ui-datepicker-prev
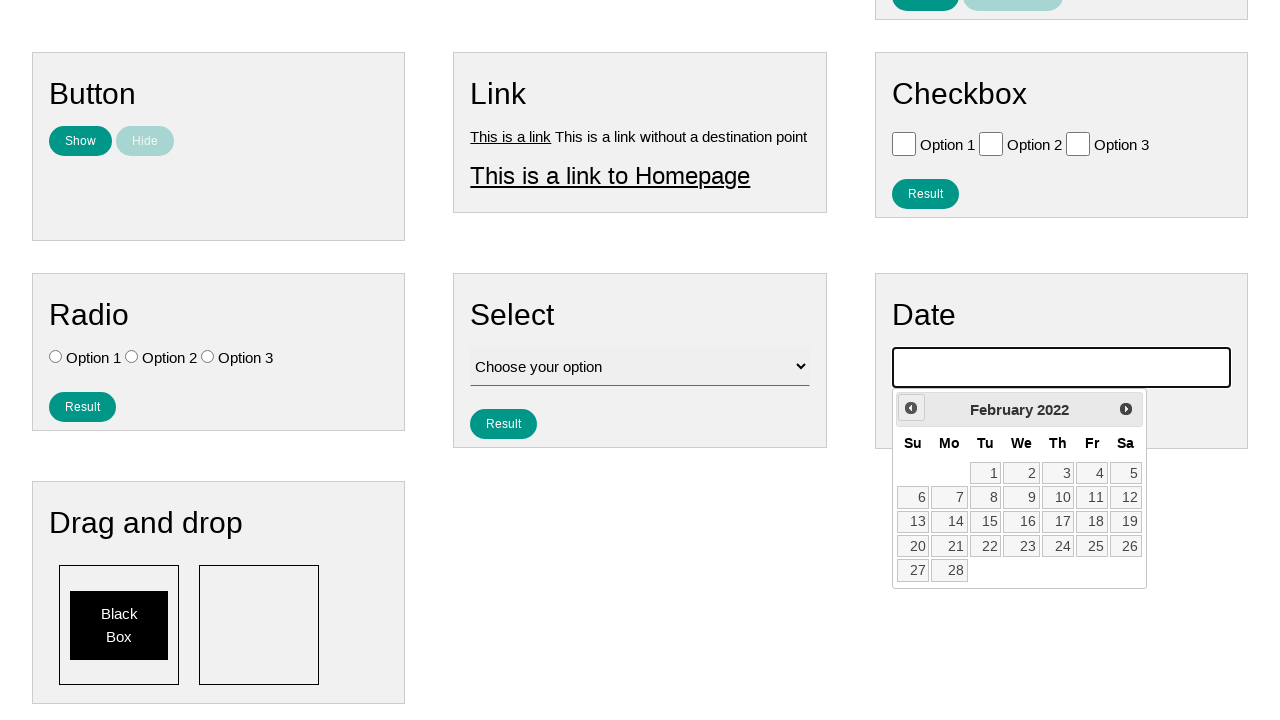

Waited 100ms for calendar to update
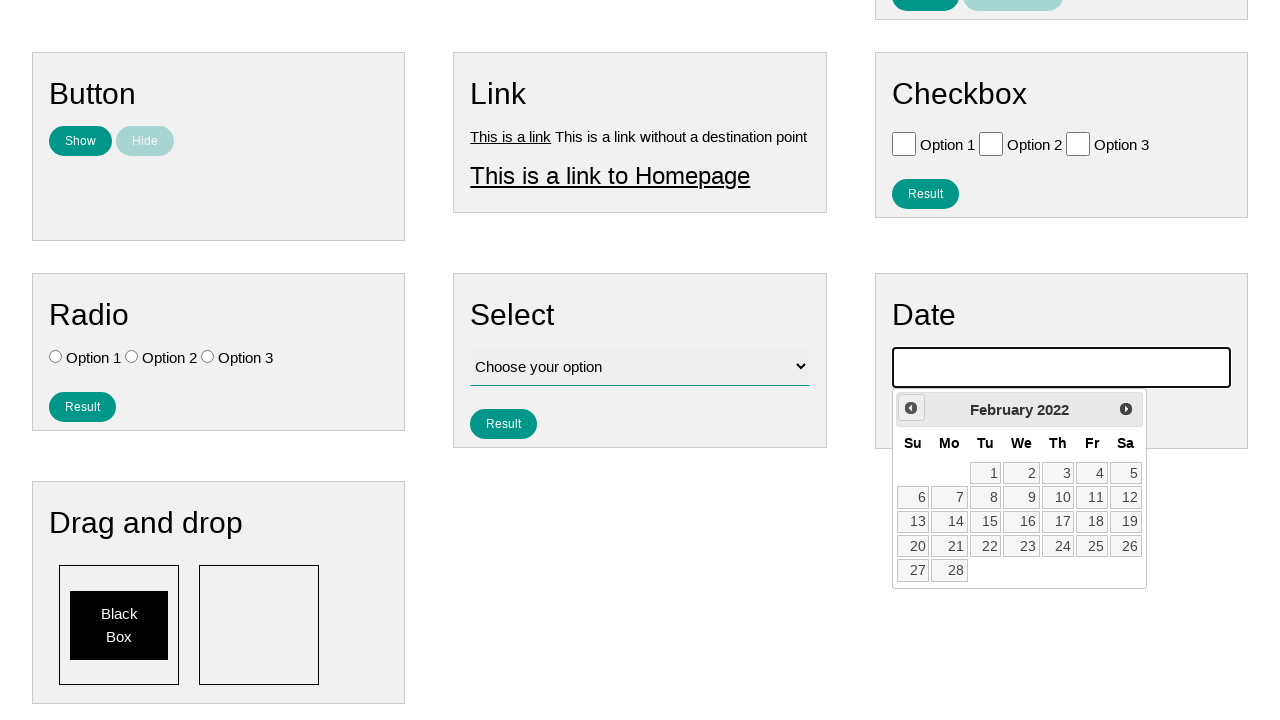

Clicked previous month button to navigate backwards in calendar at (911, 408) on .ui-datepicker-prev
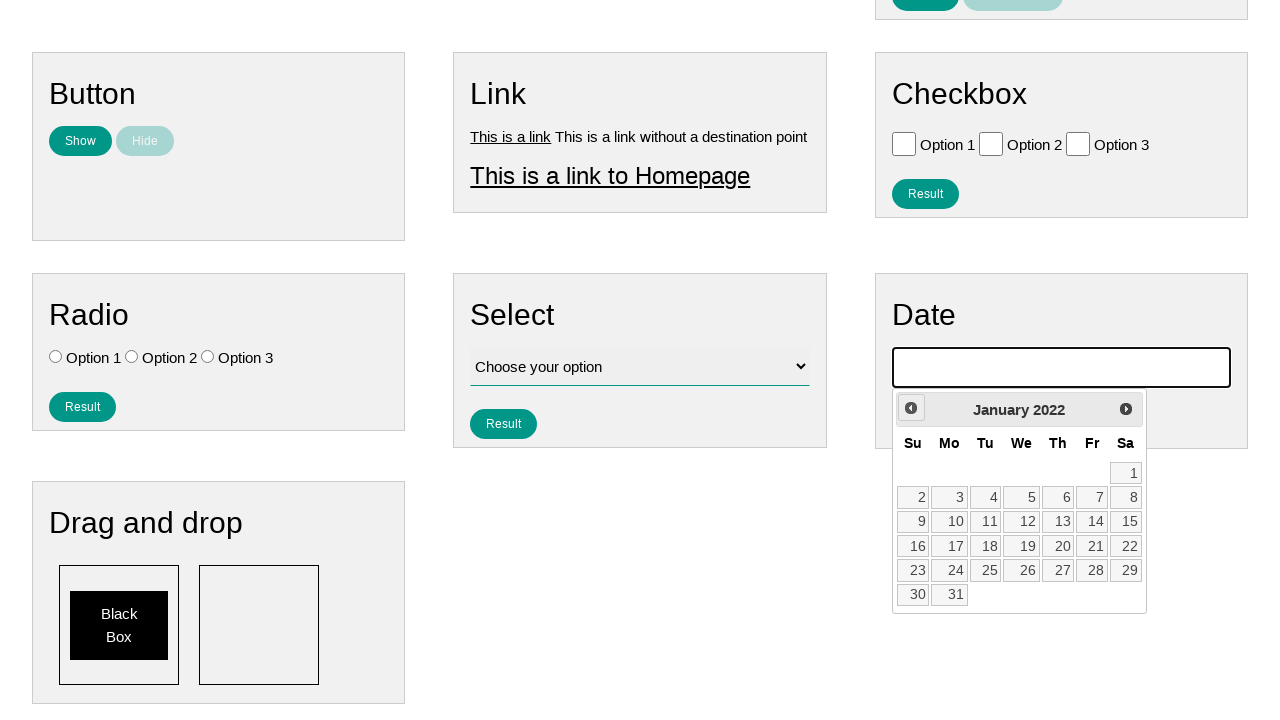

Waited 100ms for calendar to update
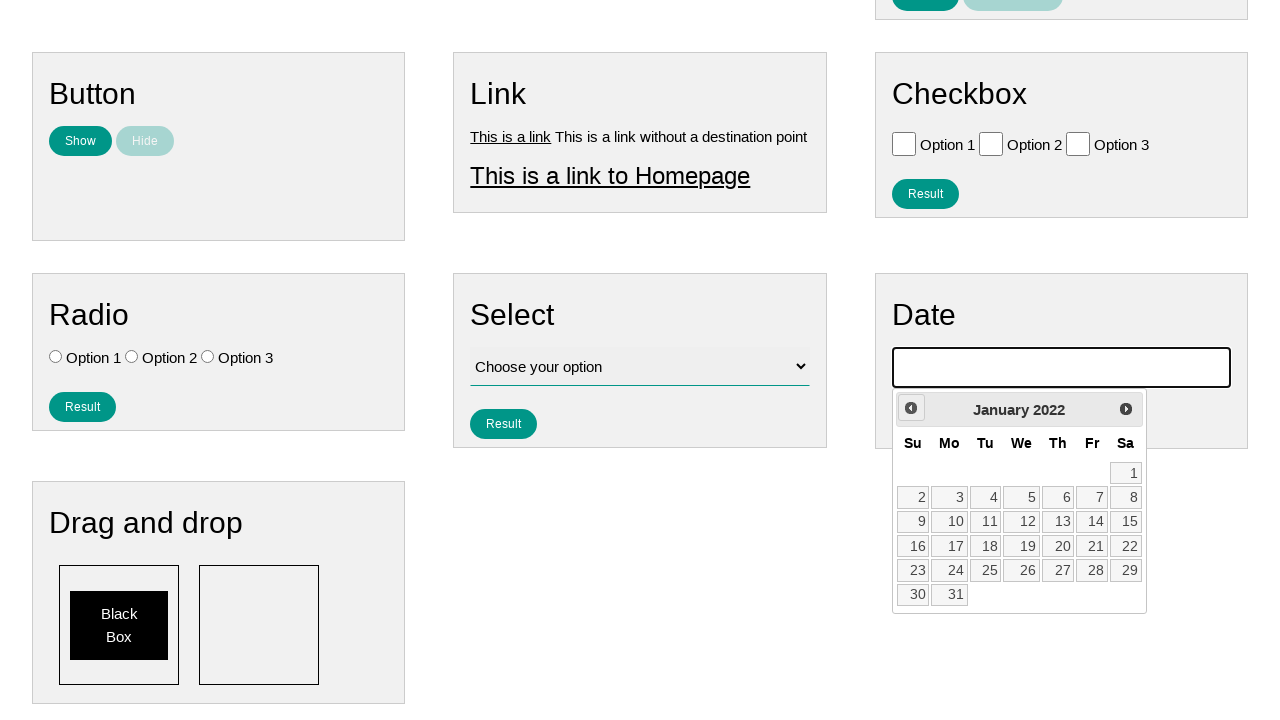

Clicked previous month button to navigate backwards in calendar at (911, 408) on .ui-datepicker-prev
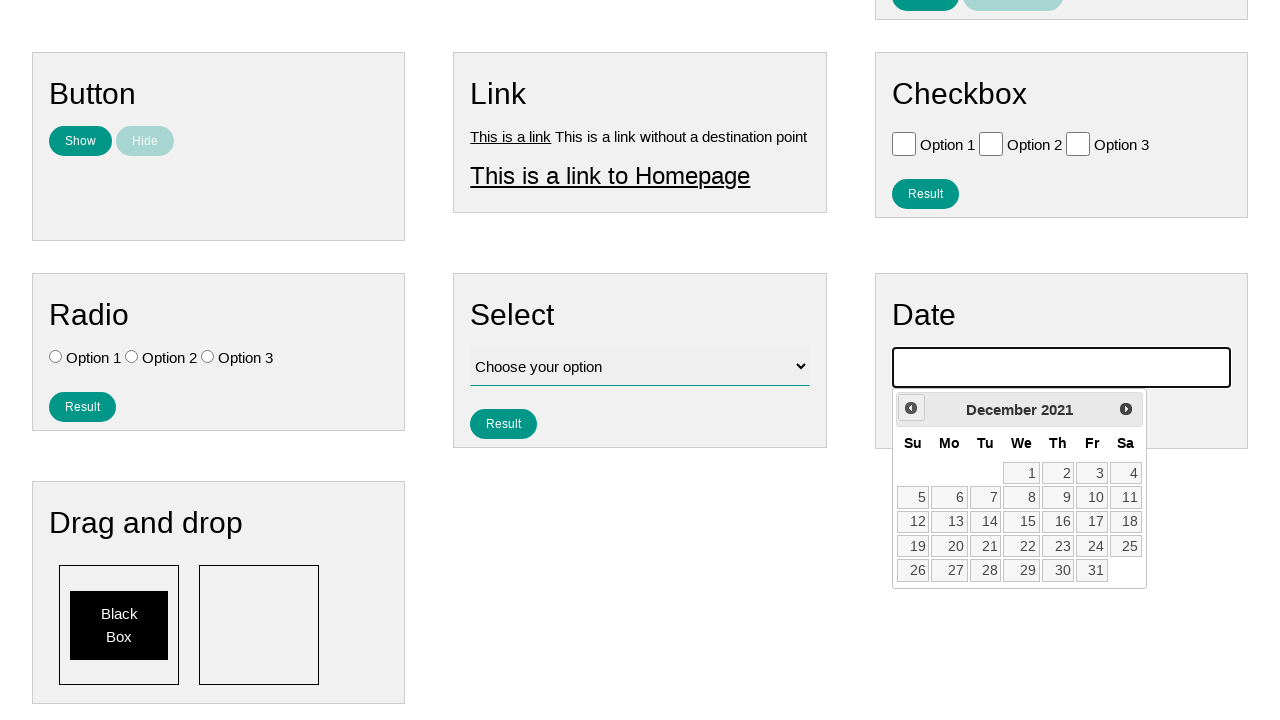

Waited 100ms for calendar to update
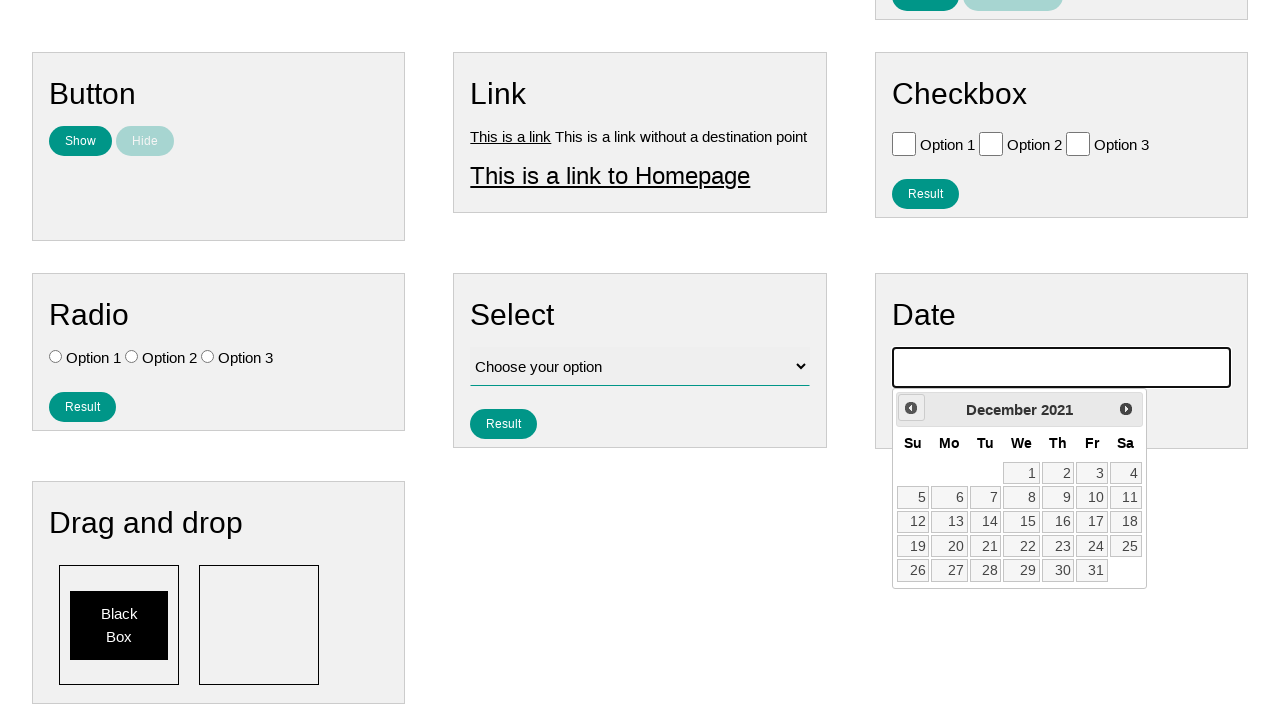

Clicked previous month button to navigate backwards in calendar at (911, 408) on .ui-datepicker-prev
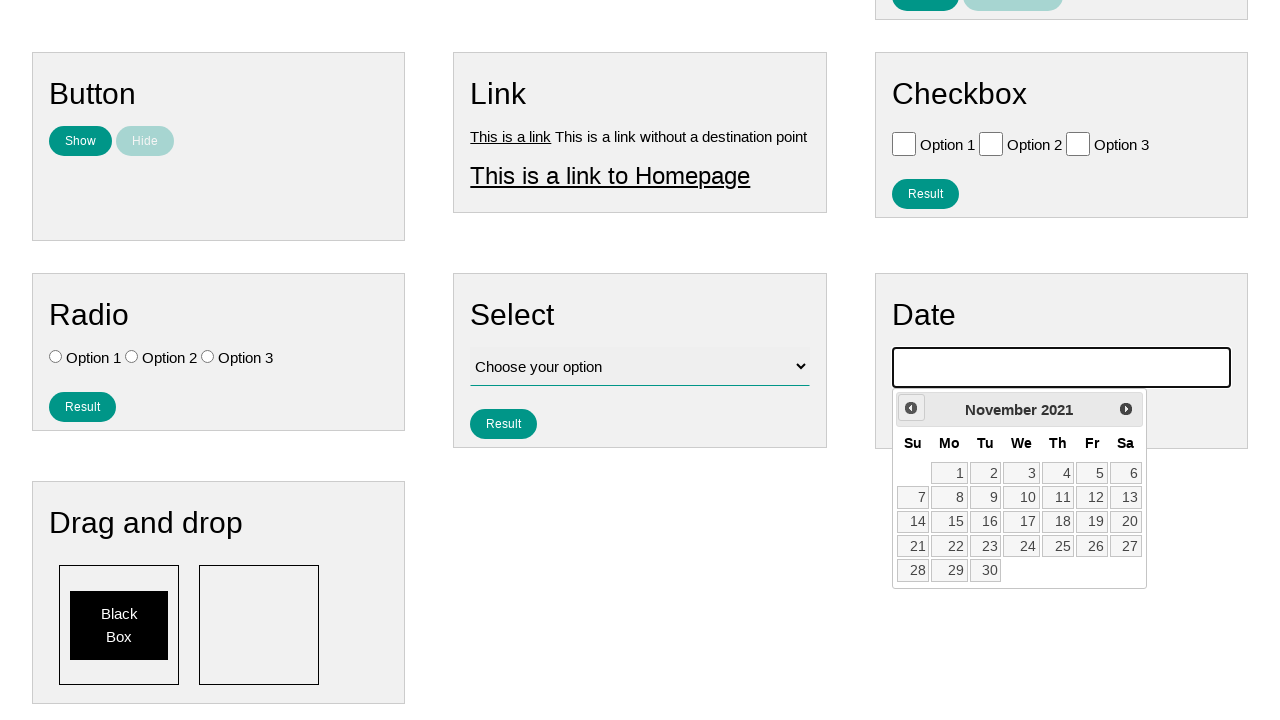

Waited 100ms for calendar to update
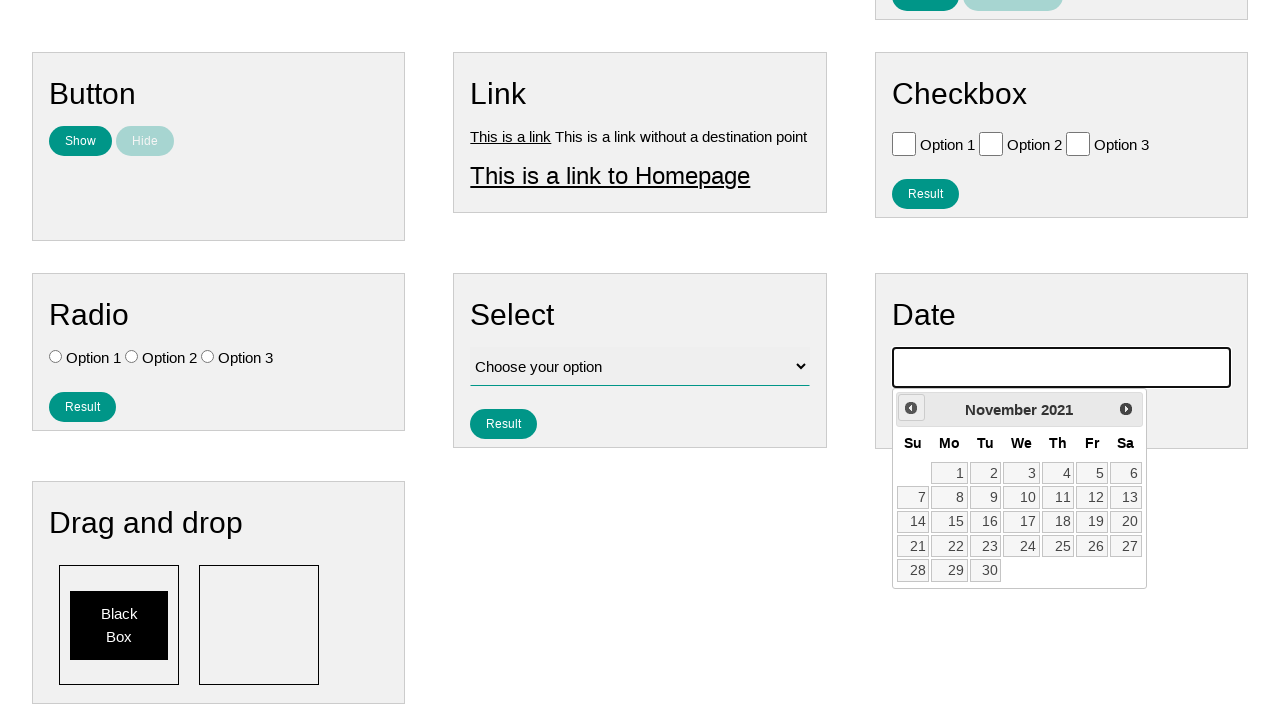

Clicked previous month button to navigate backwards in calendar at (911, 408) on .ui-datepicker-prev
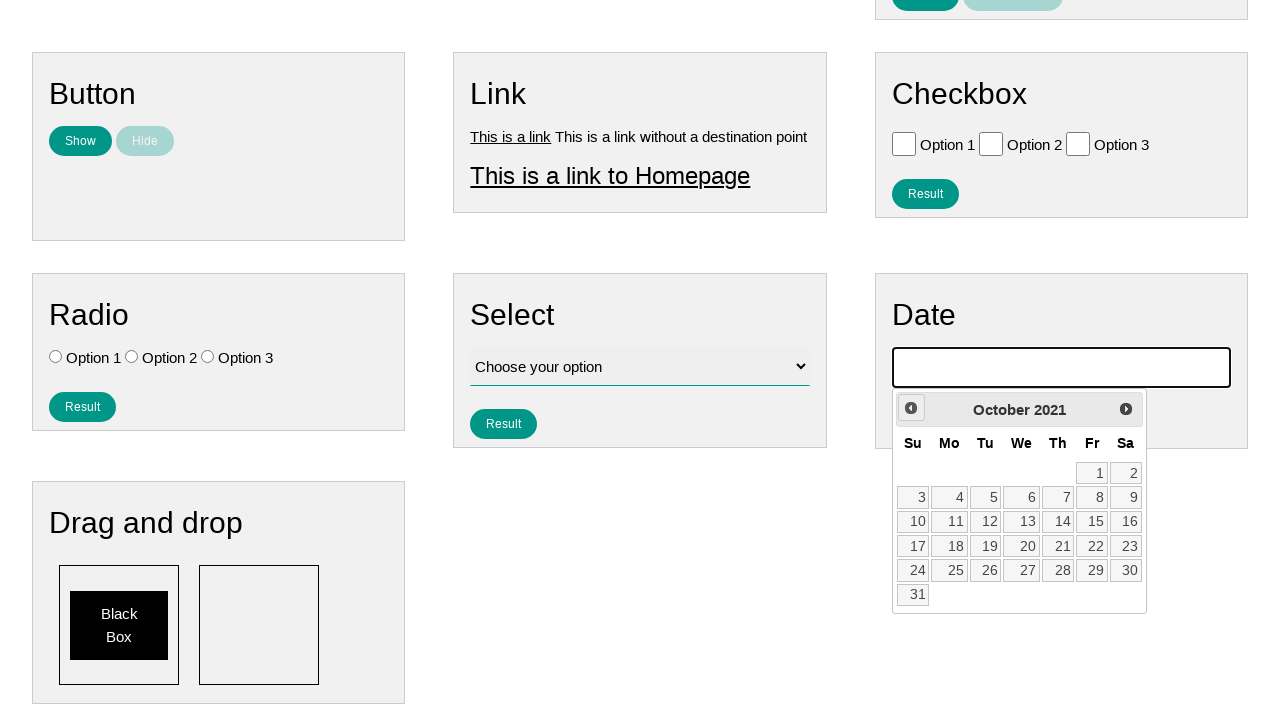

Waited 100ms for calendar to update
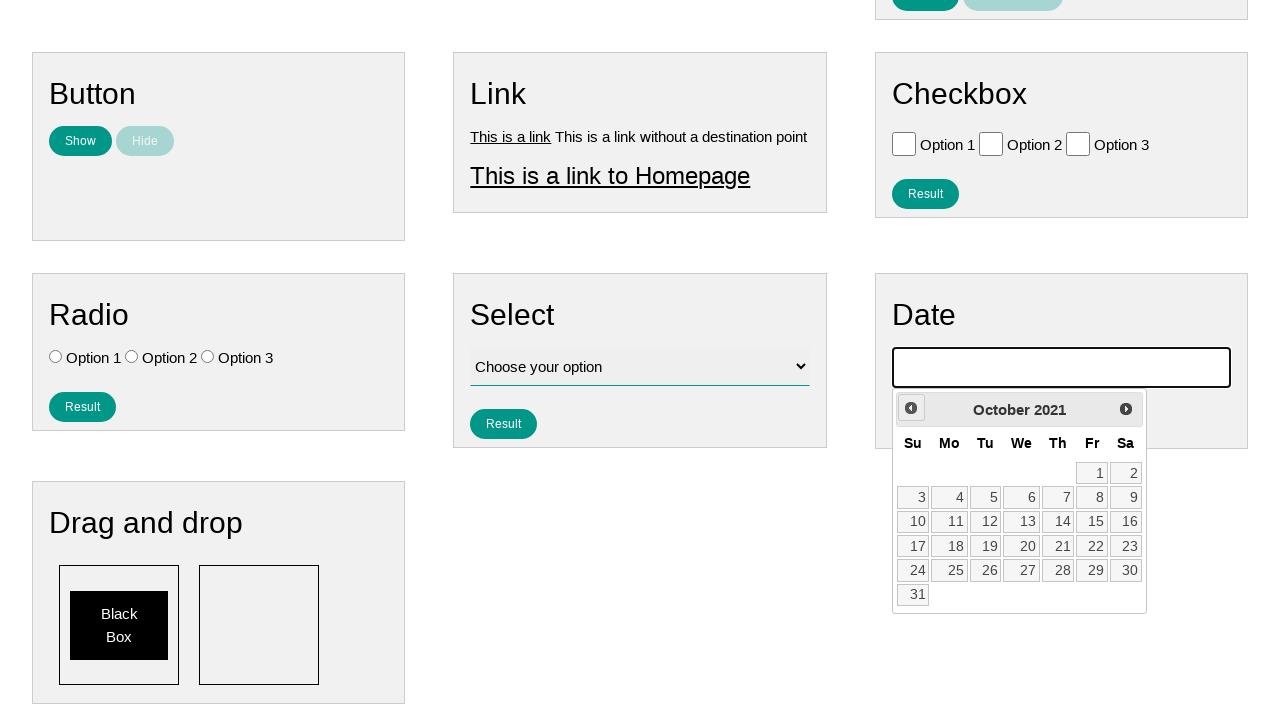

Clicked previous month button to navigate backwards in calendar at (911, 408) on .ui-datepicker-prev
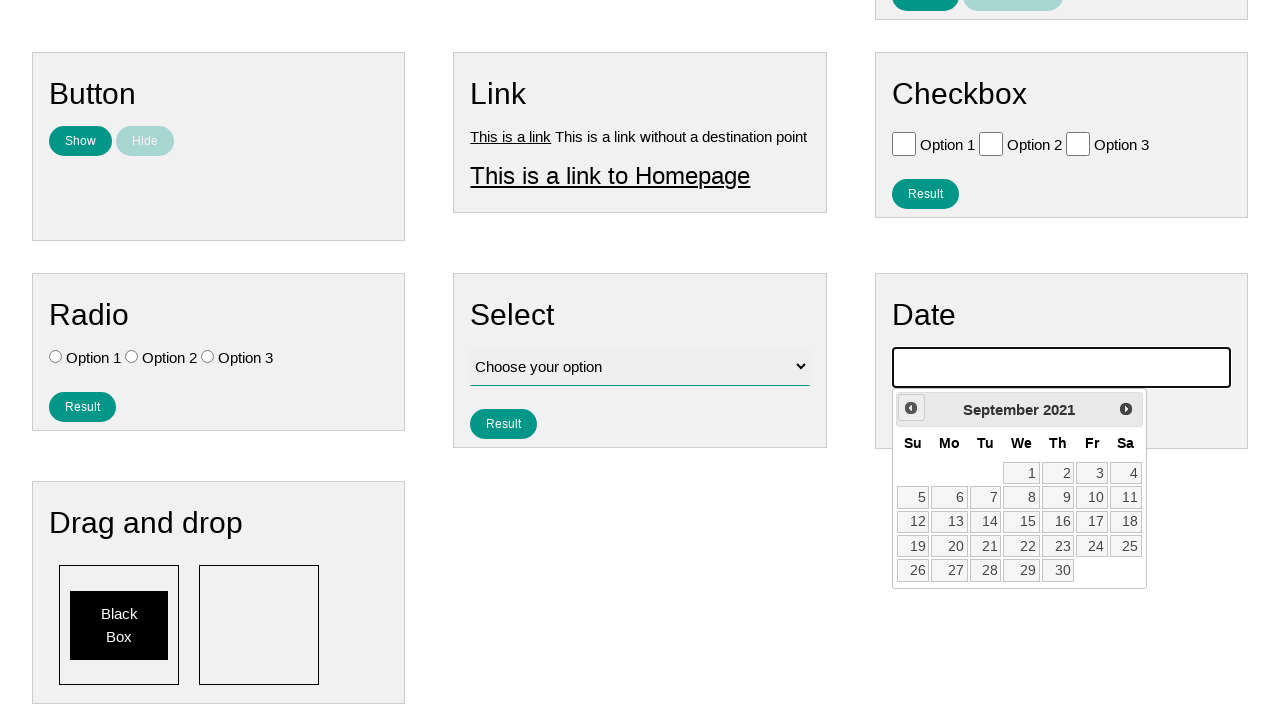

Waited 100ms for calendar to update
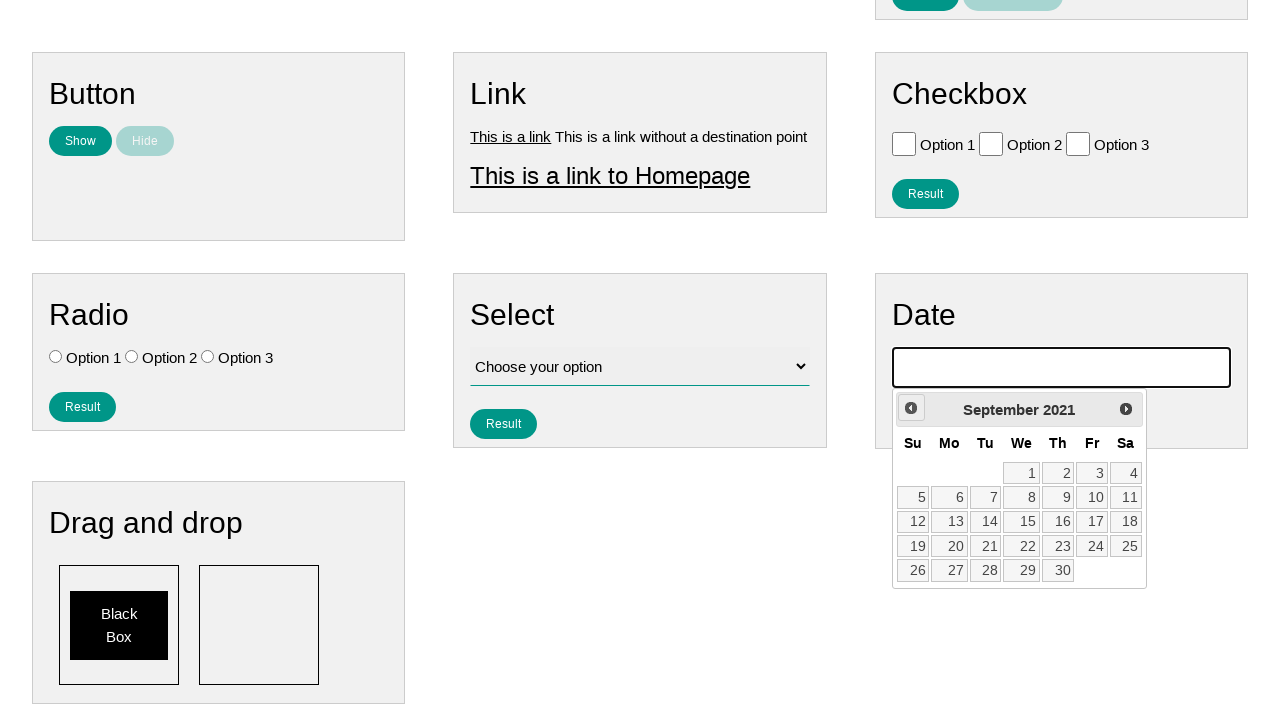

Clicked previous month button to navigate backwards in calendar at (911, 408) on .ui-datepicker-prev
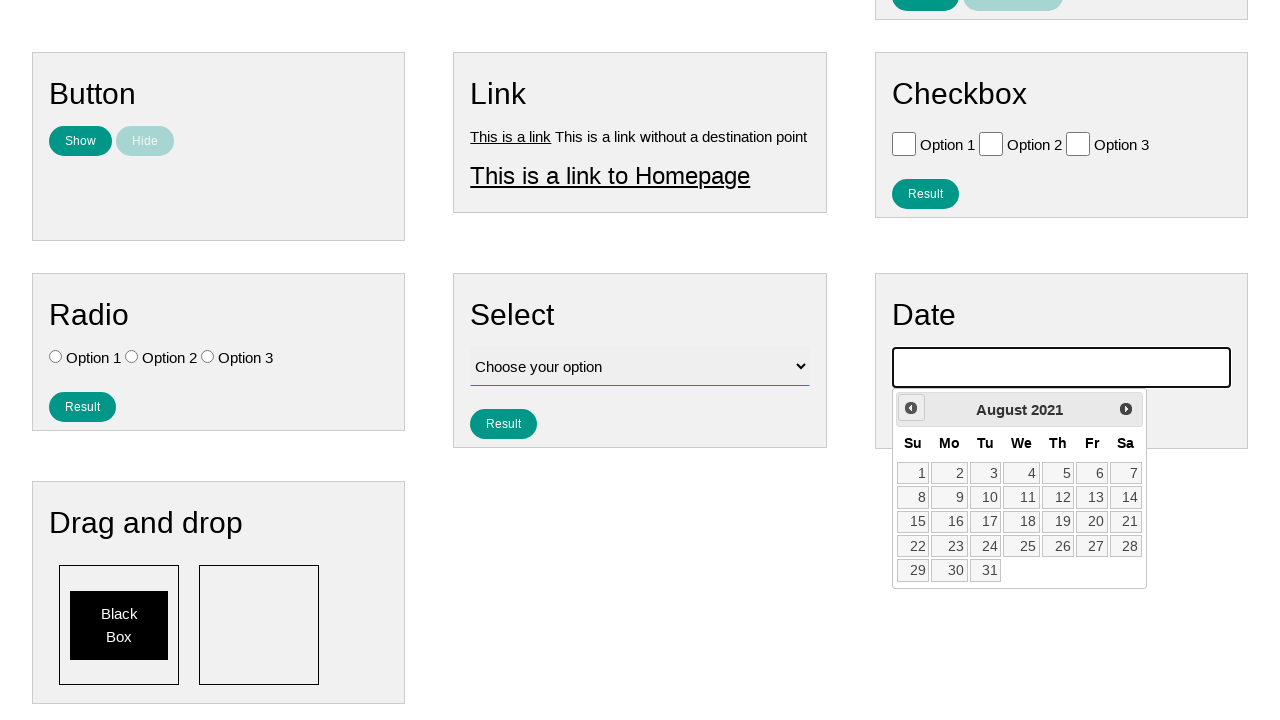

Waited 100ms for calendar to update
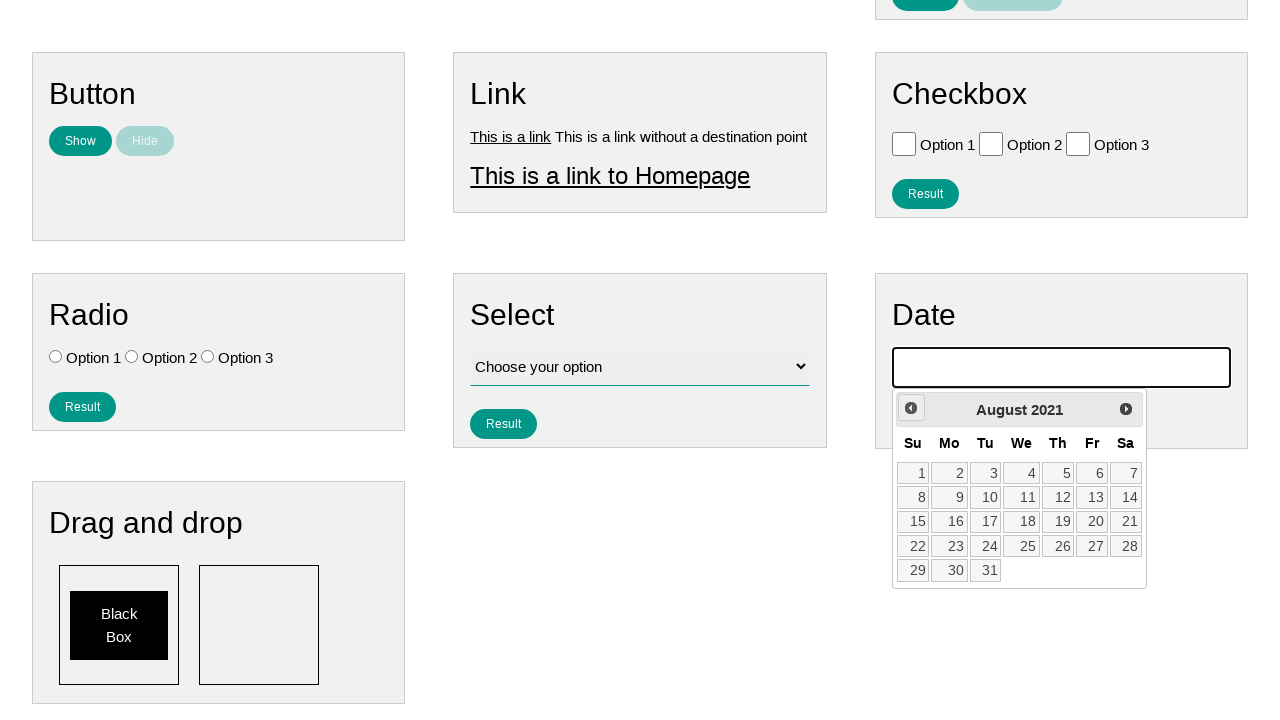

Clicked previous month button to navigate backwards in calendar at (911, 408) on .ui-datepicker-prev
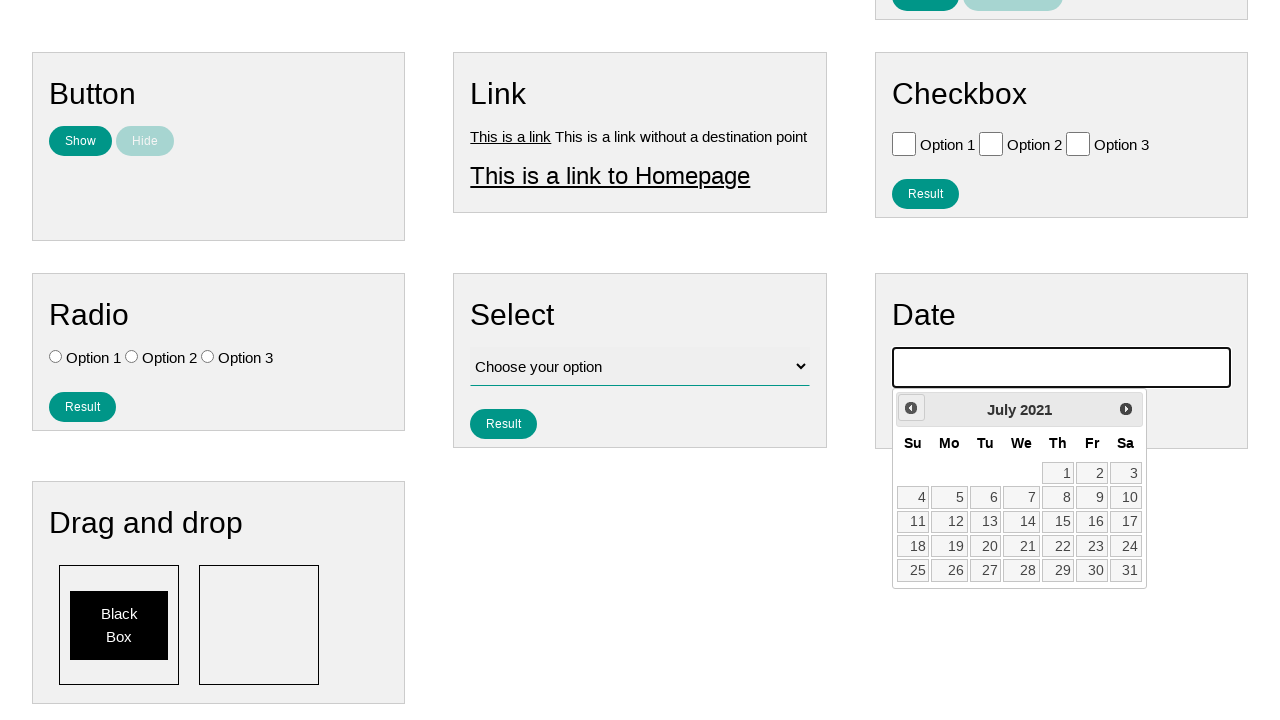

Waited 100ms for calendar to update
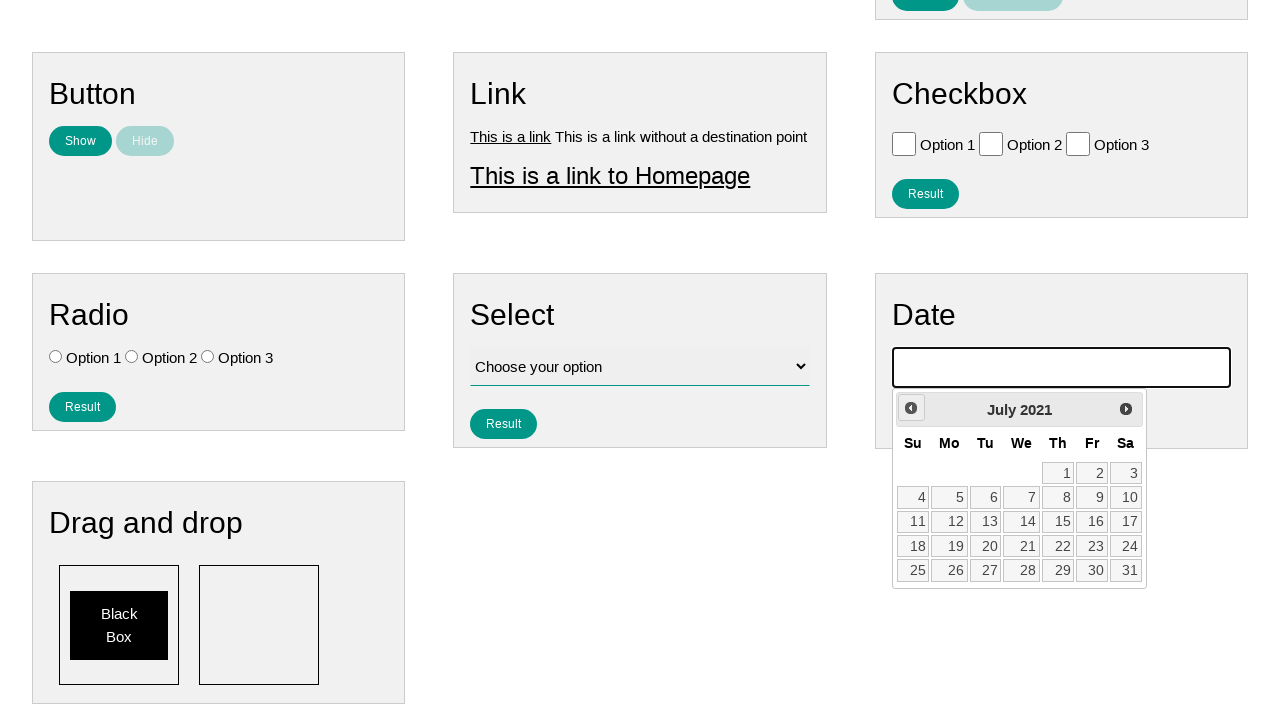

Clicked previous month button to navigate backwards in calendar at (911, 408) on .ui-datepicker-prev
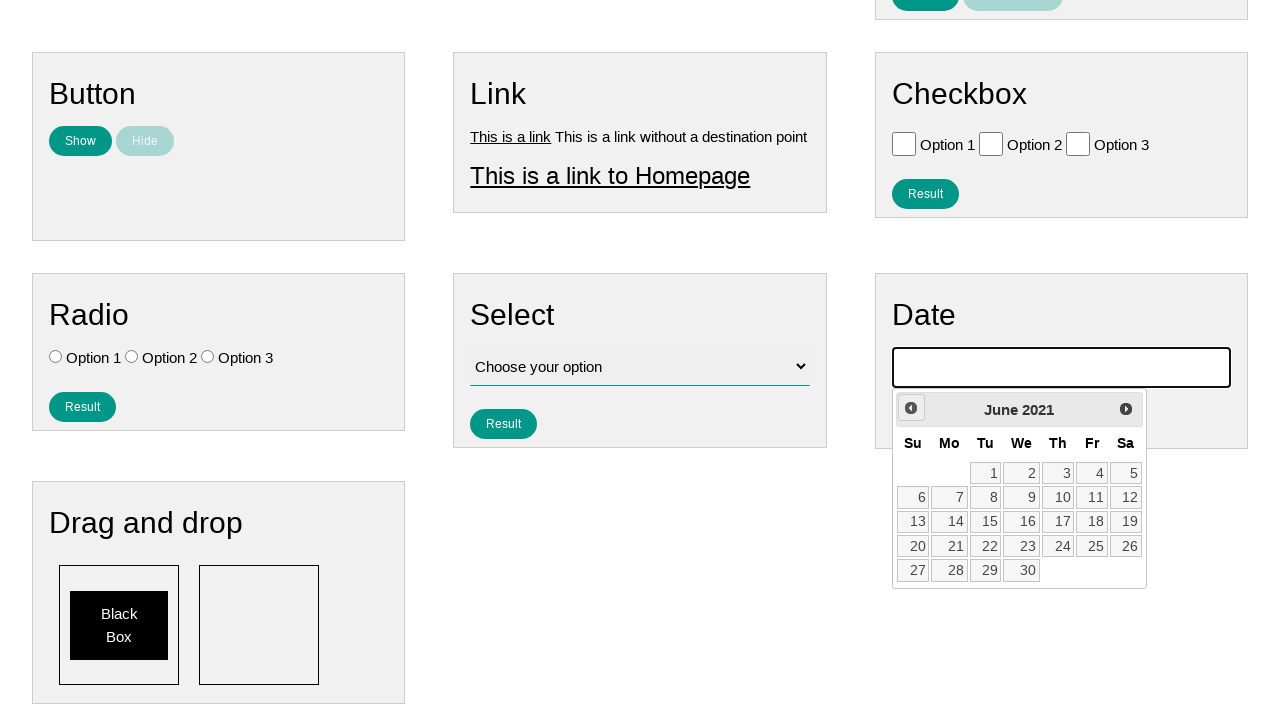

Waited 100ms for calendar to update
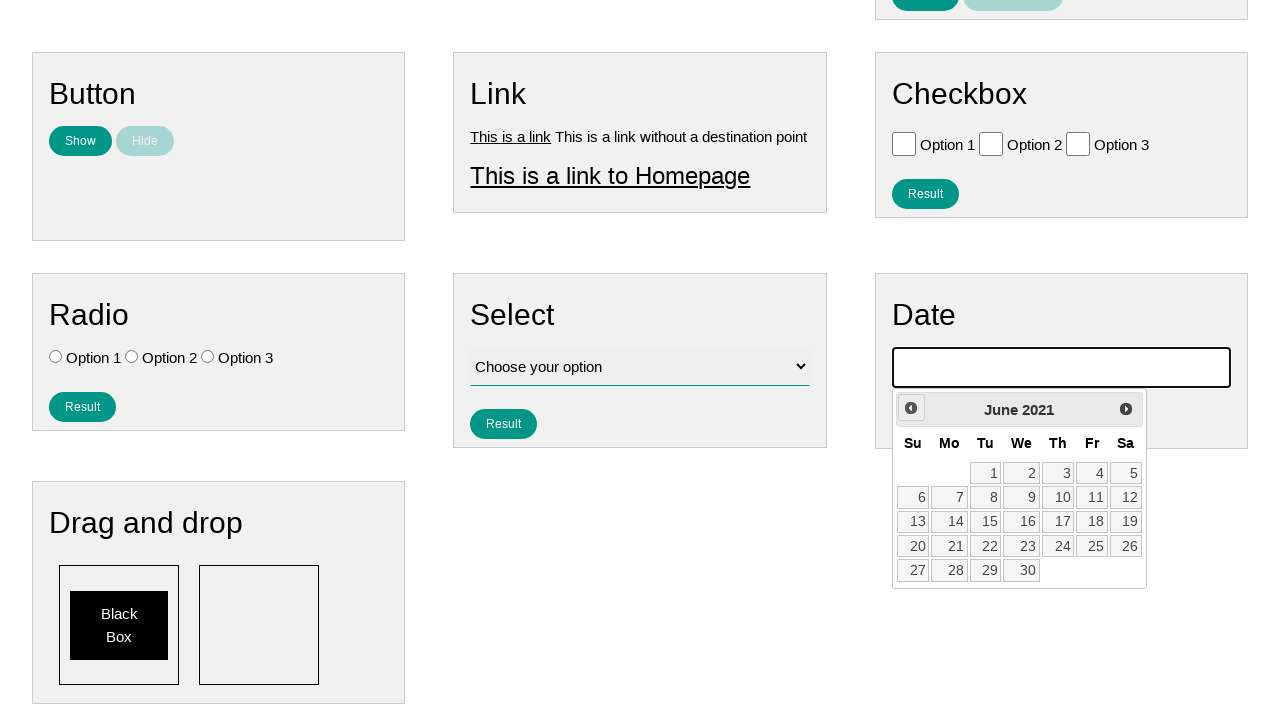

Clicked previous month button to navigate backwards in calendar at (911, 408) on .ui-datepicker-prev
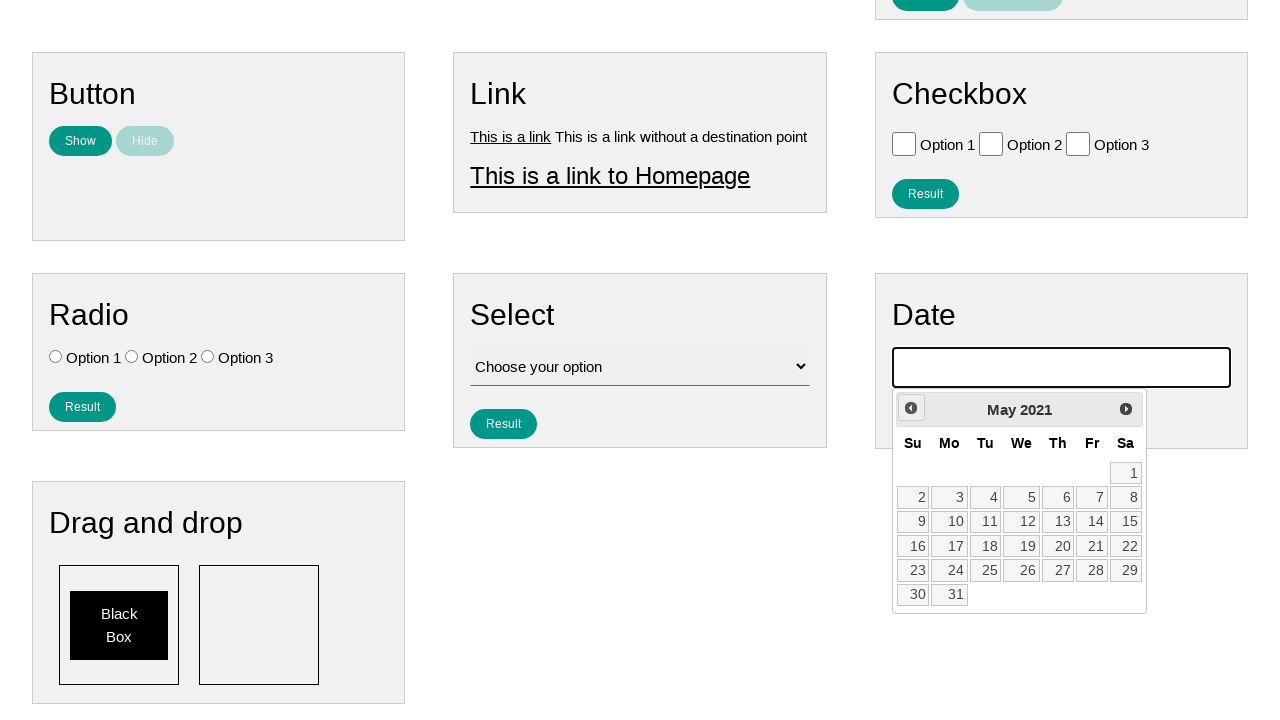

Waited 100ms for calendar to update
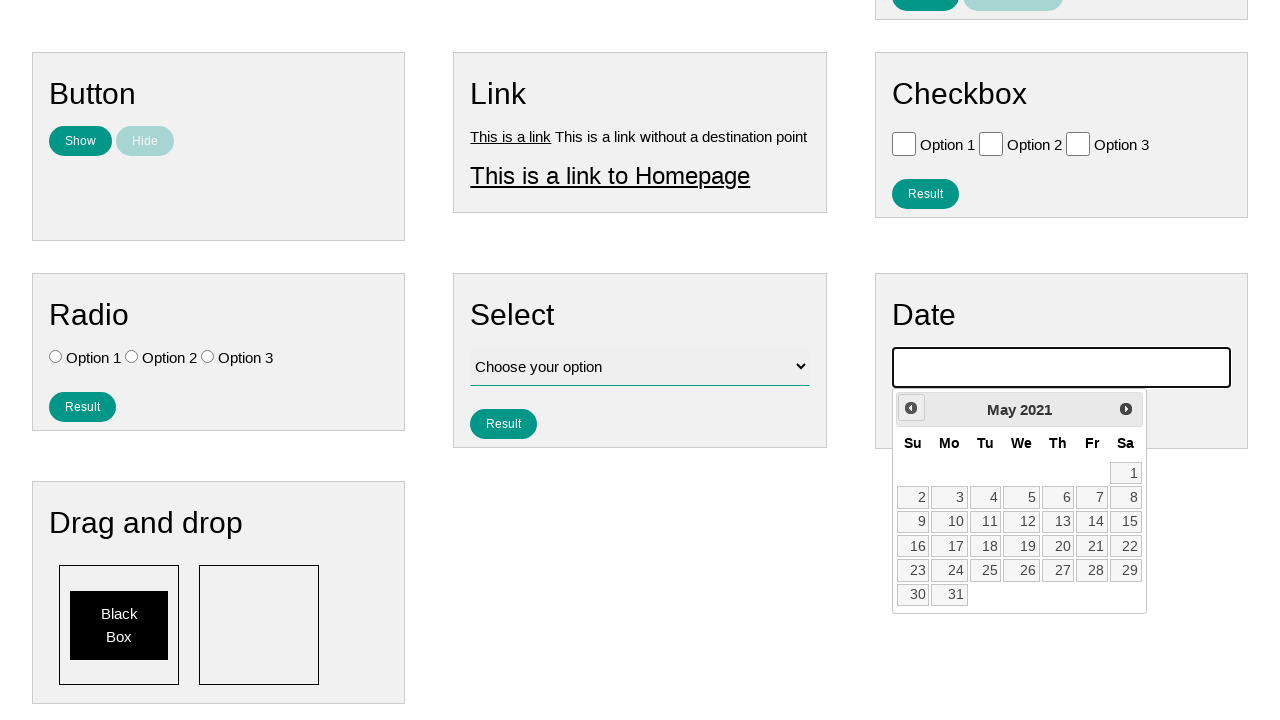

Clicked previous month button to navigate backwards in calendar at (911, 408) on .ui-datepicker-prev
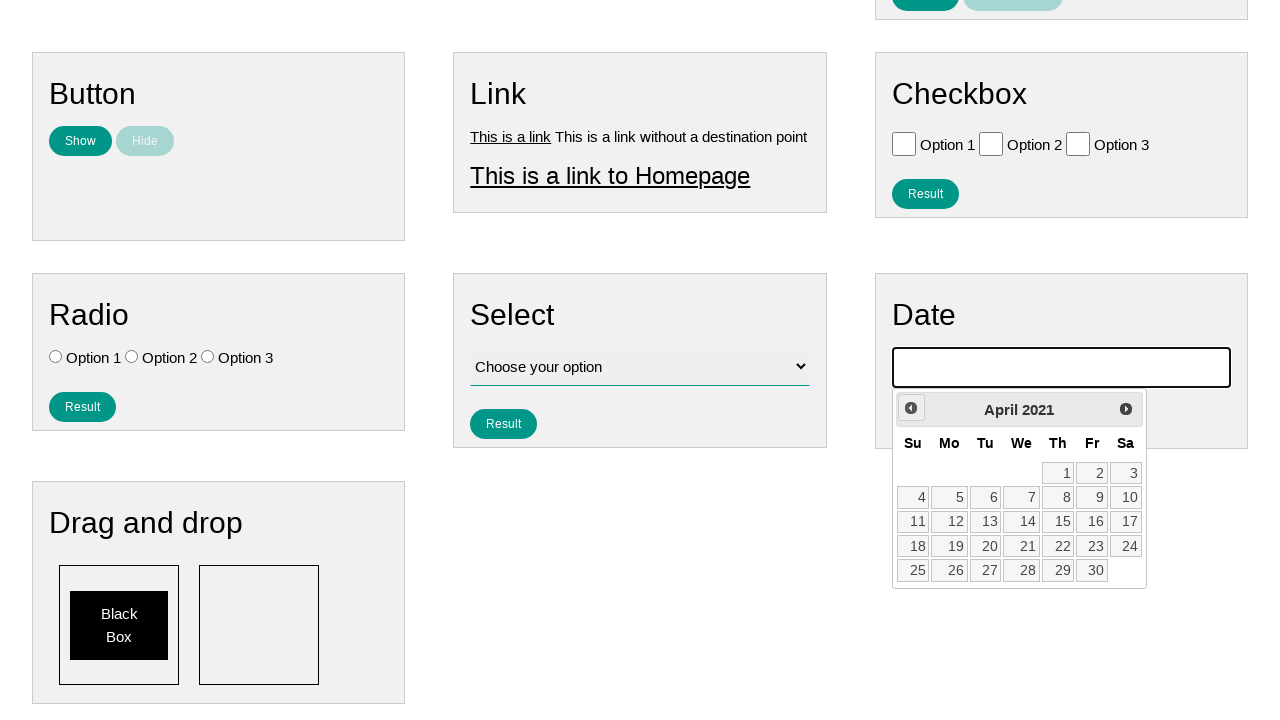

Waited 100ms for calendar to update
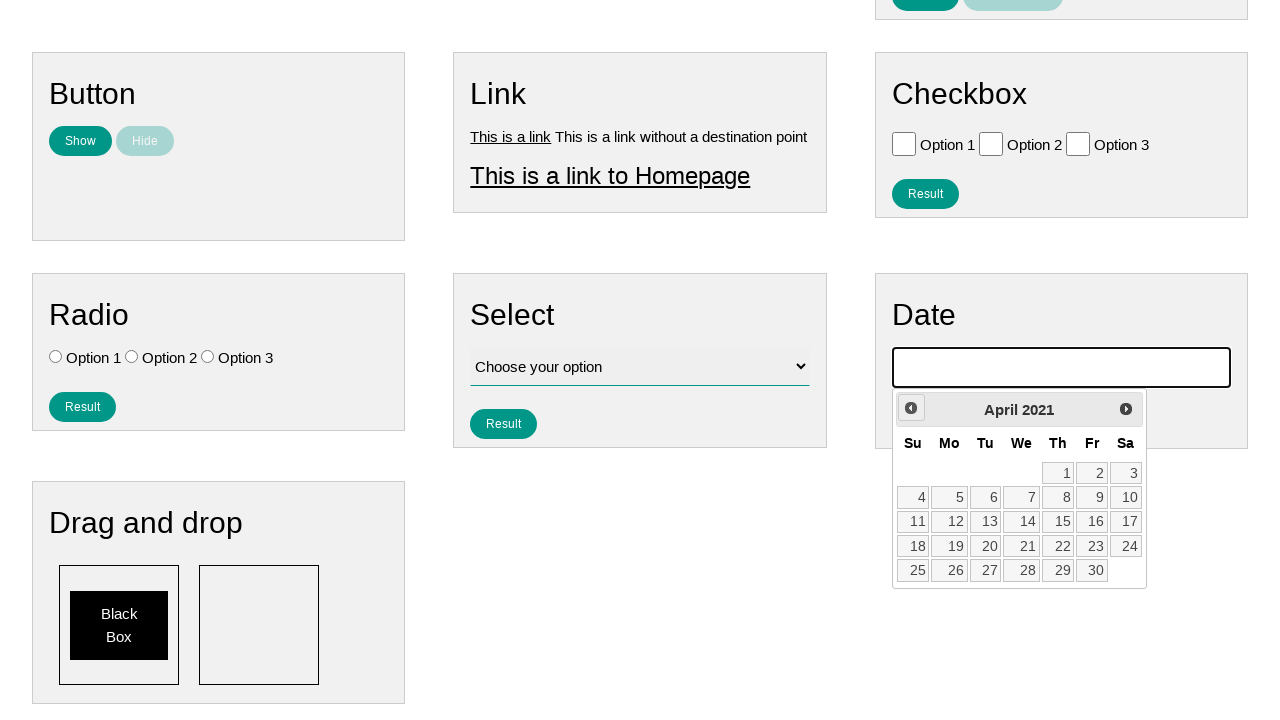

Clicked previous month button to navigate backwards in calendar at (911, 408) on .ui-datepicker-prev
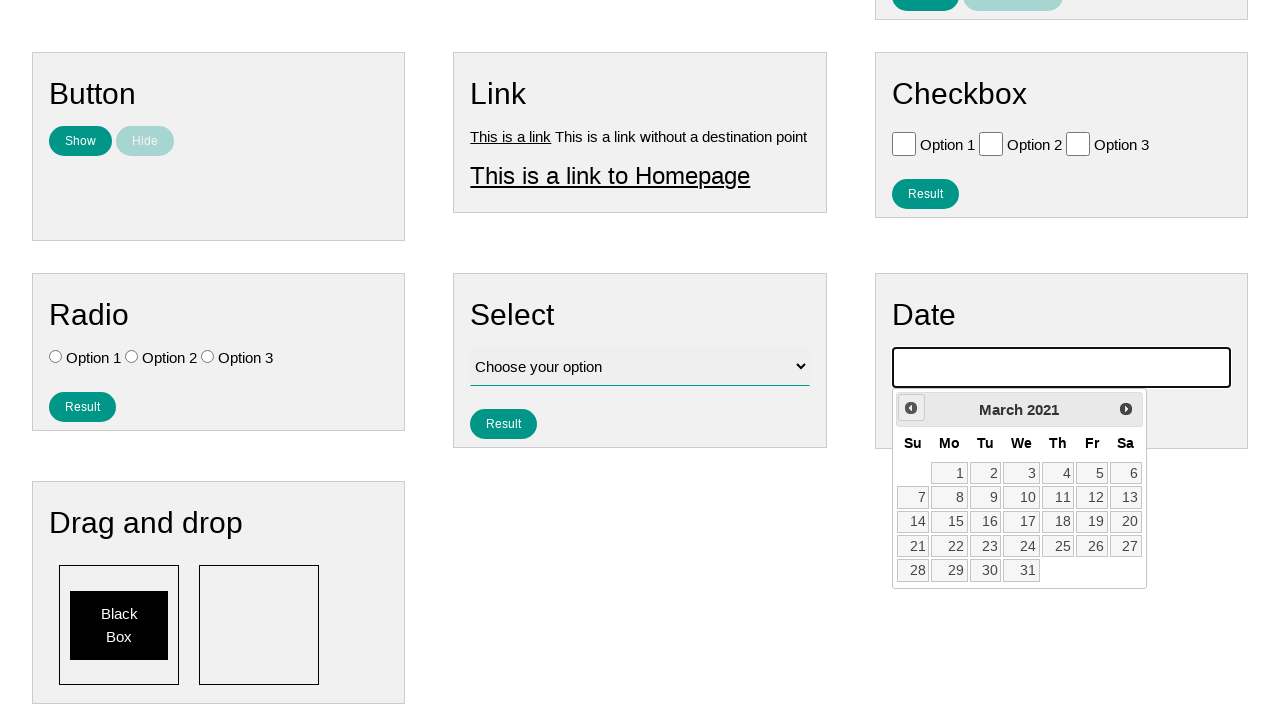

Waited 100ms for calendar to update
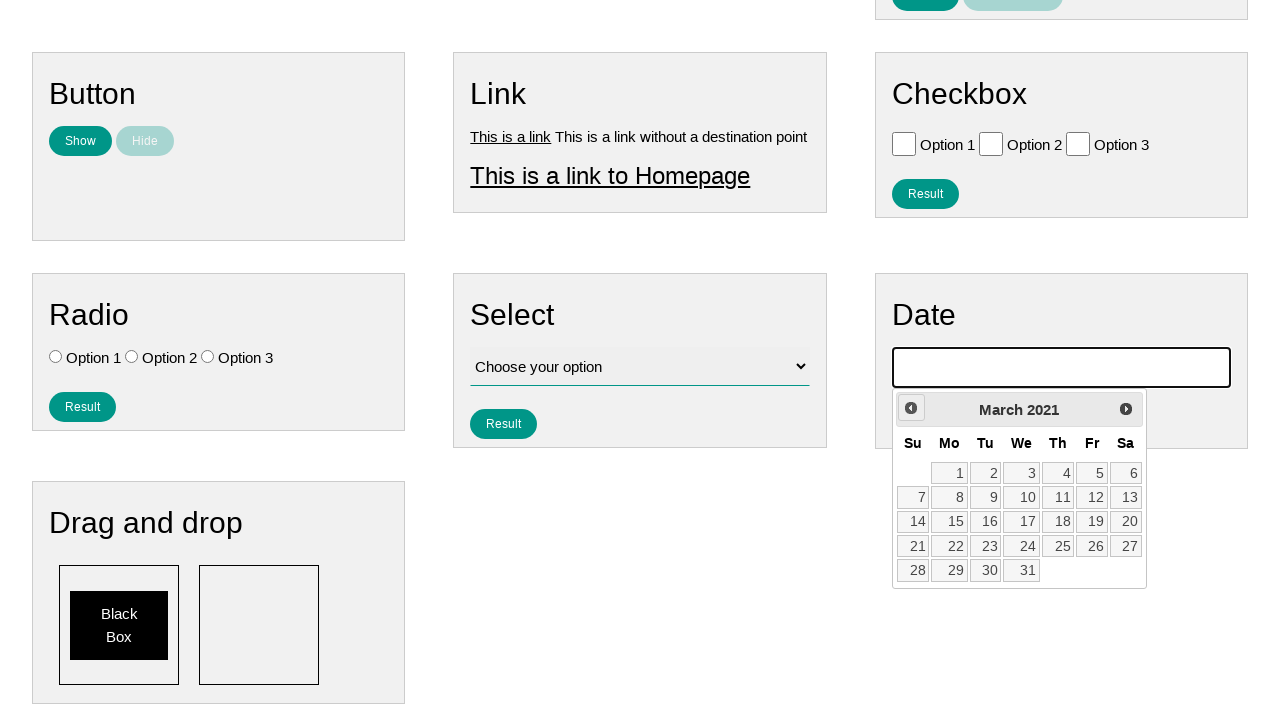

Clicked previous month button to navigate backwards in calendar at (911, 408) on .ui-datepicker-prev
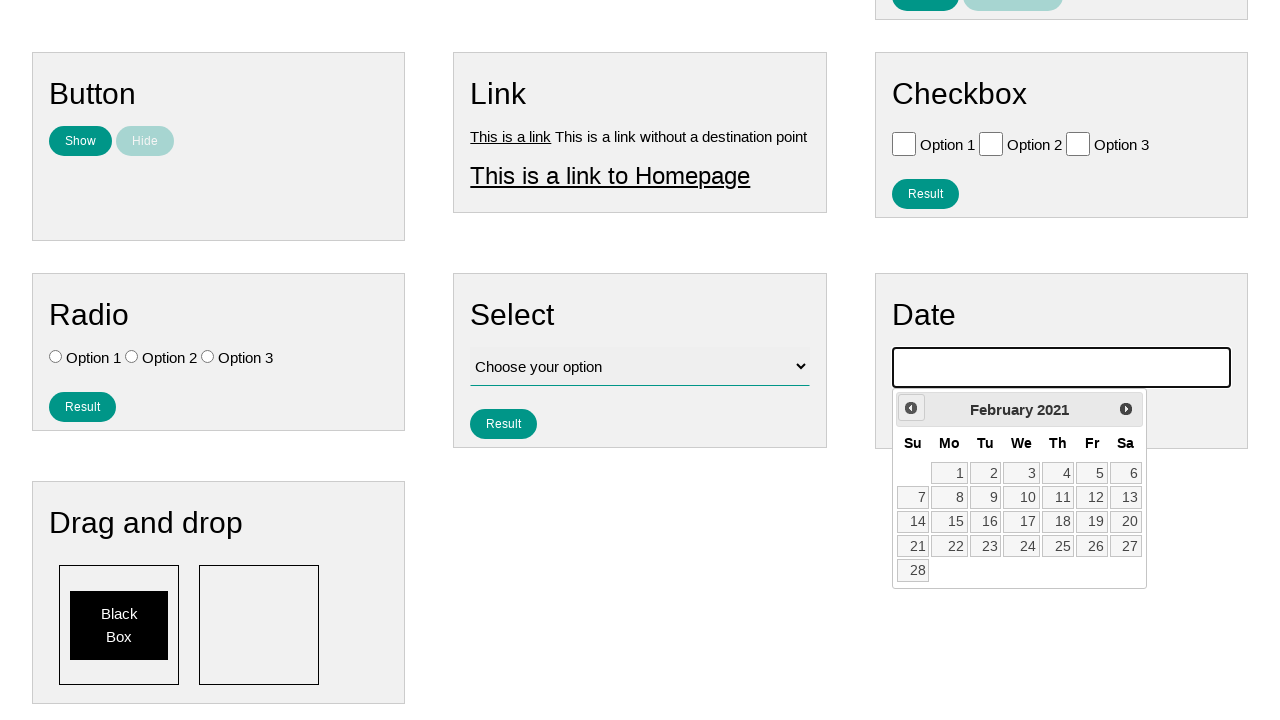

Waited 100ms for calendar to update
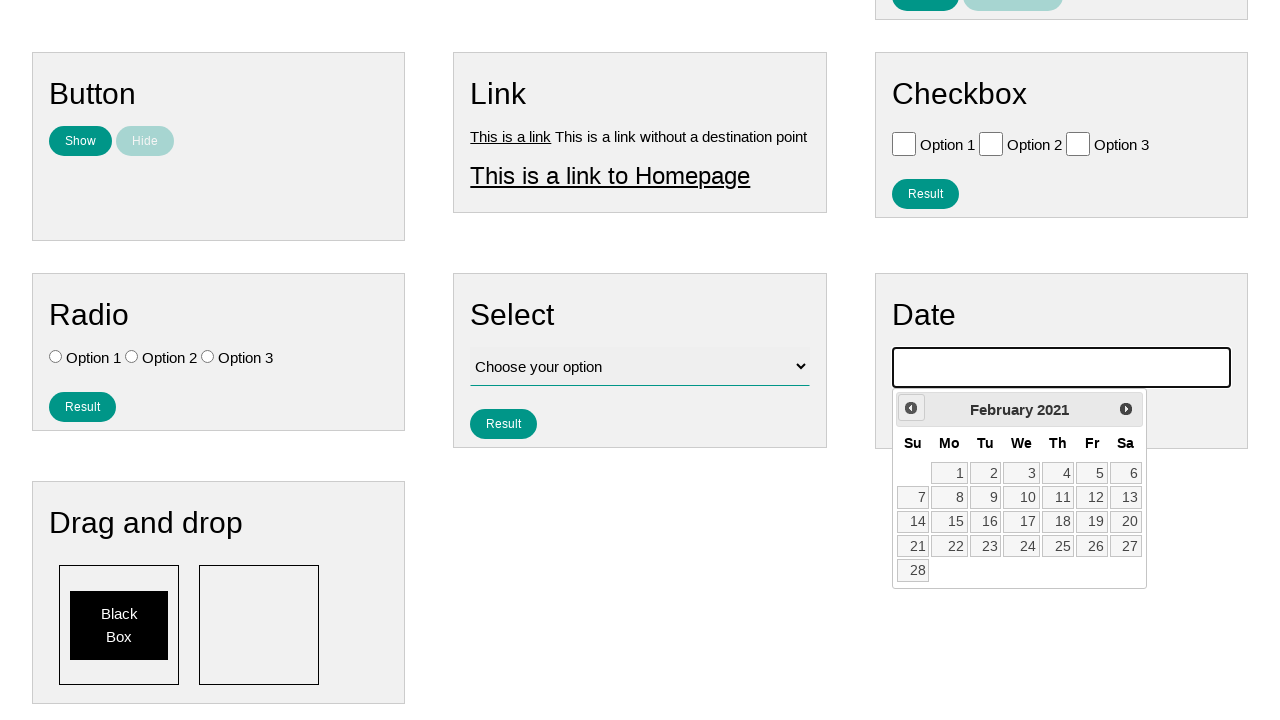

Clicked previous month button to navigate backwards in calendar at (911, 408) on .ui-datepicker-prev
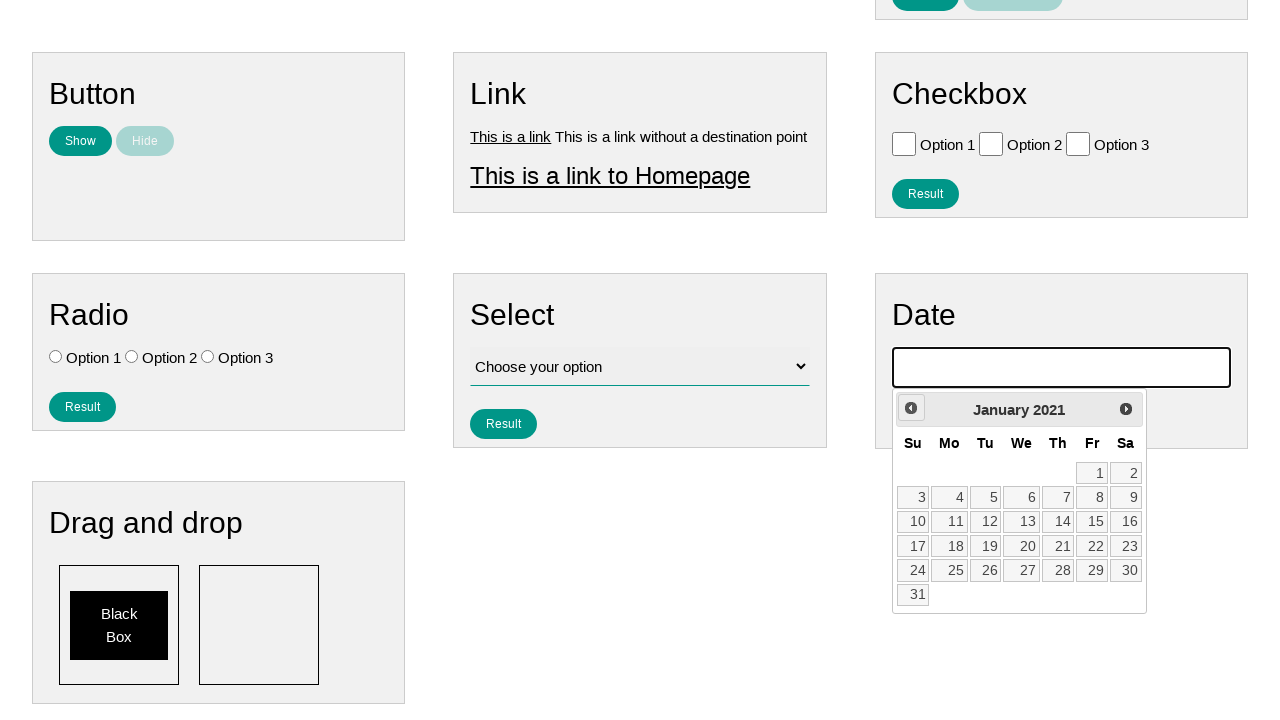

Waited 100ms for calendar to update
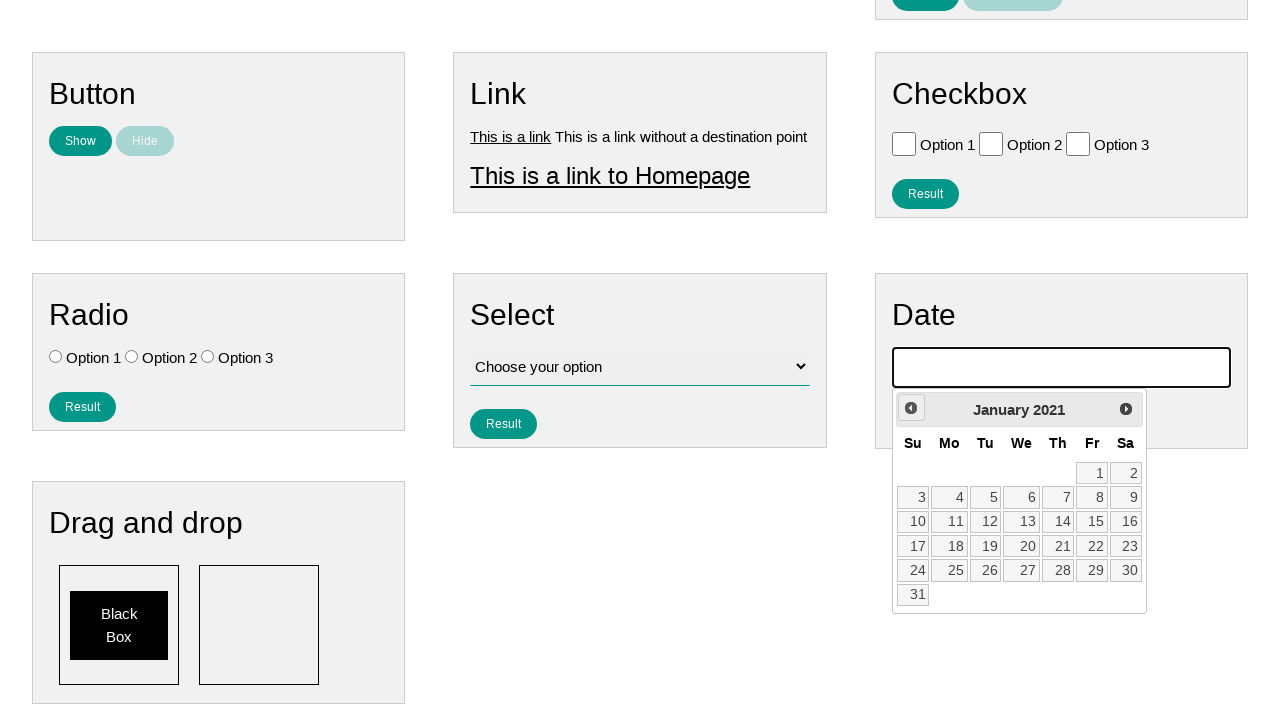

Clicked previous month button to navigate backwards in calendar at (911, 408) on .ui-datepicker-prev
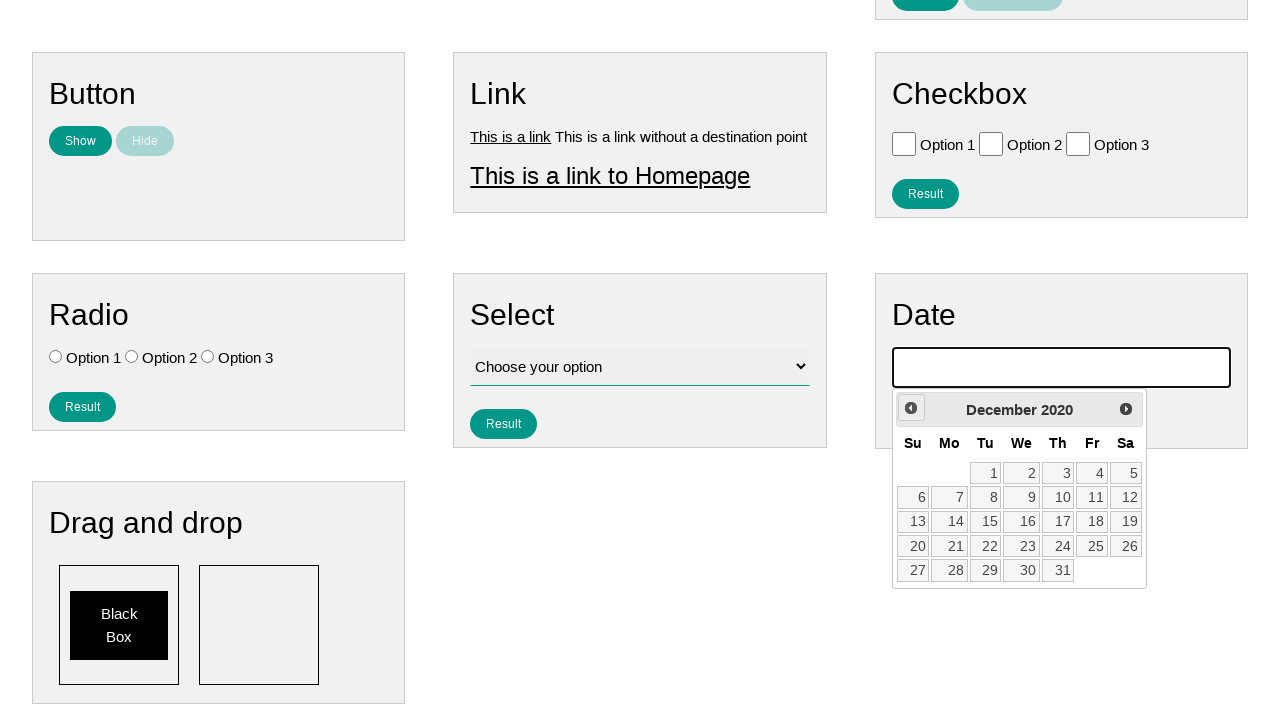

Waited 100ms for calendar to update
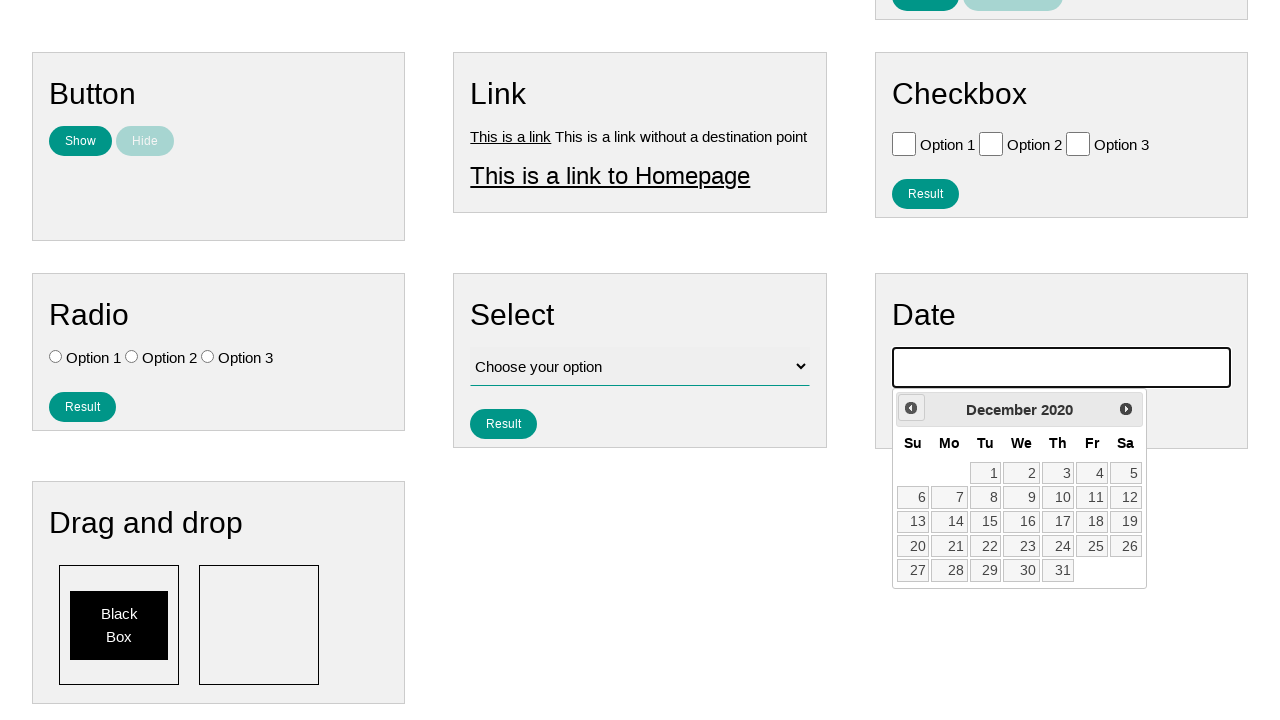

Clicked previous month button to navigate backwards in calendar at (911, 408) on .ui-datepicker-prev
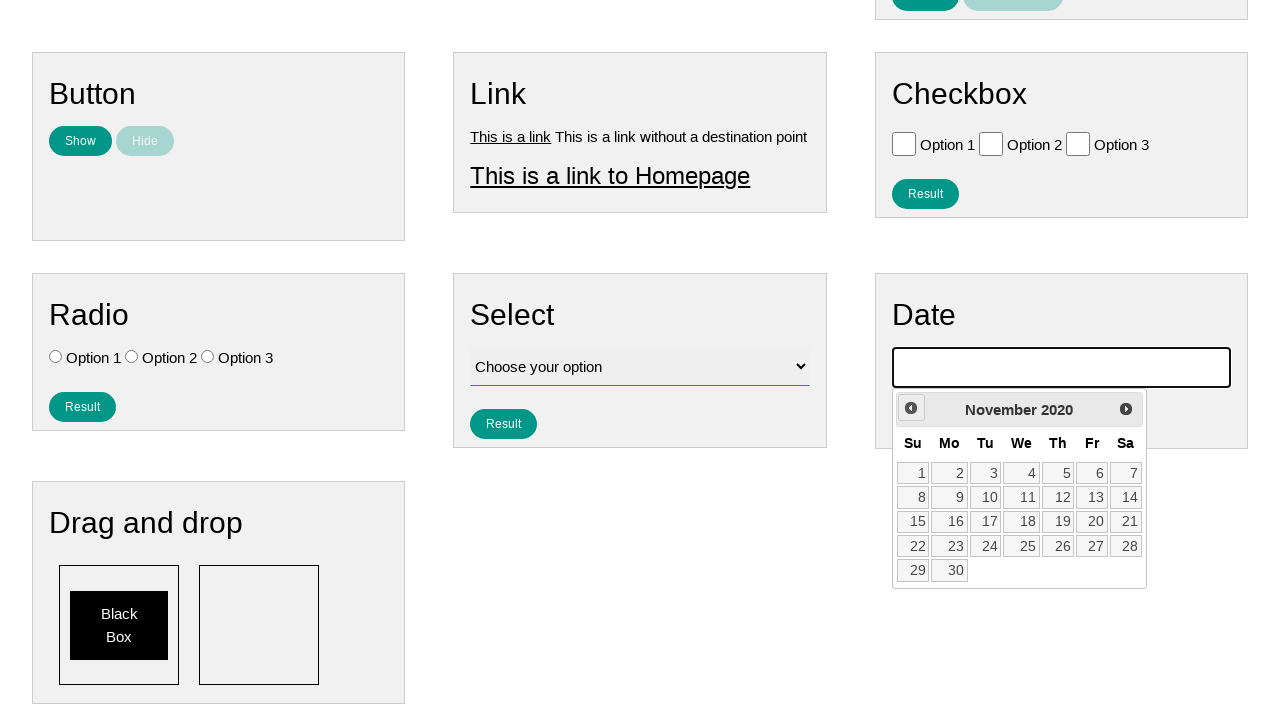

Waited 100ms for calendar to update
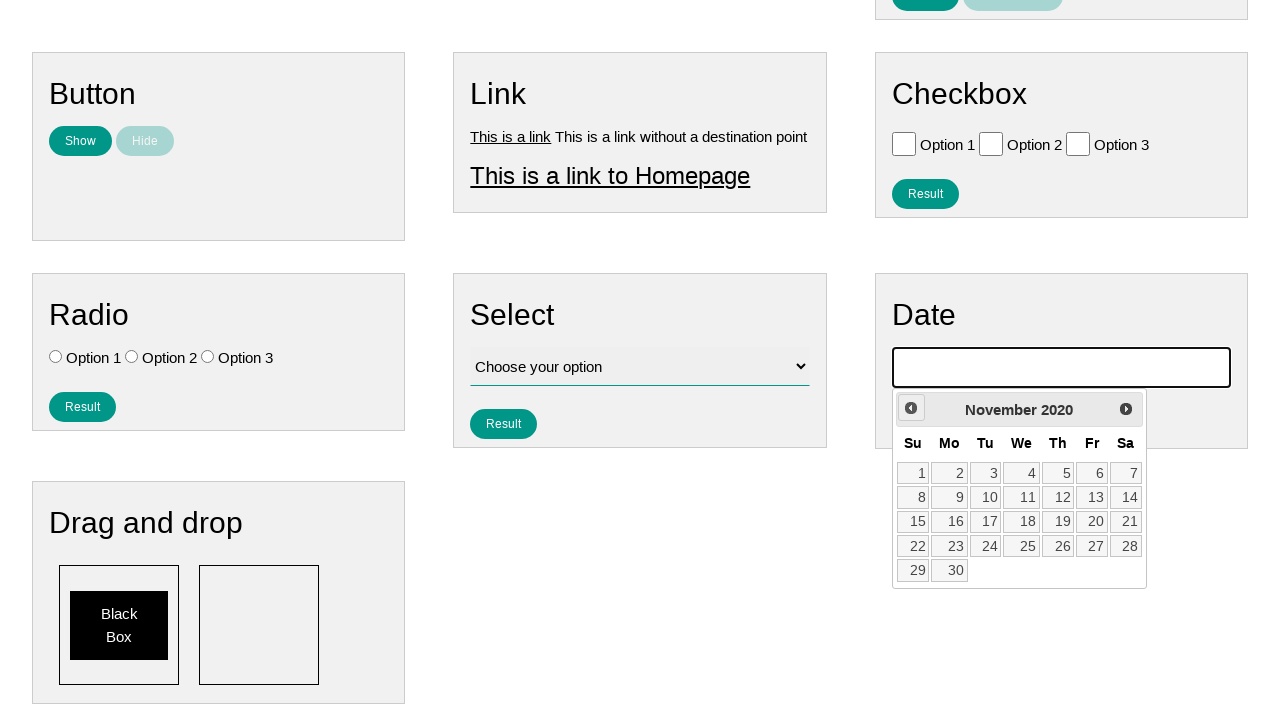

Clicked previous month button to navigate backwards in calendar at (911, 408) on .ui-datepicker-prev
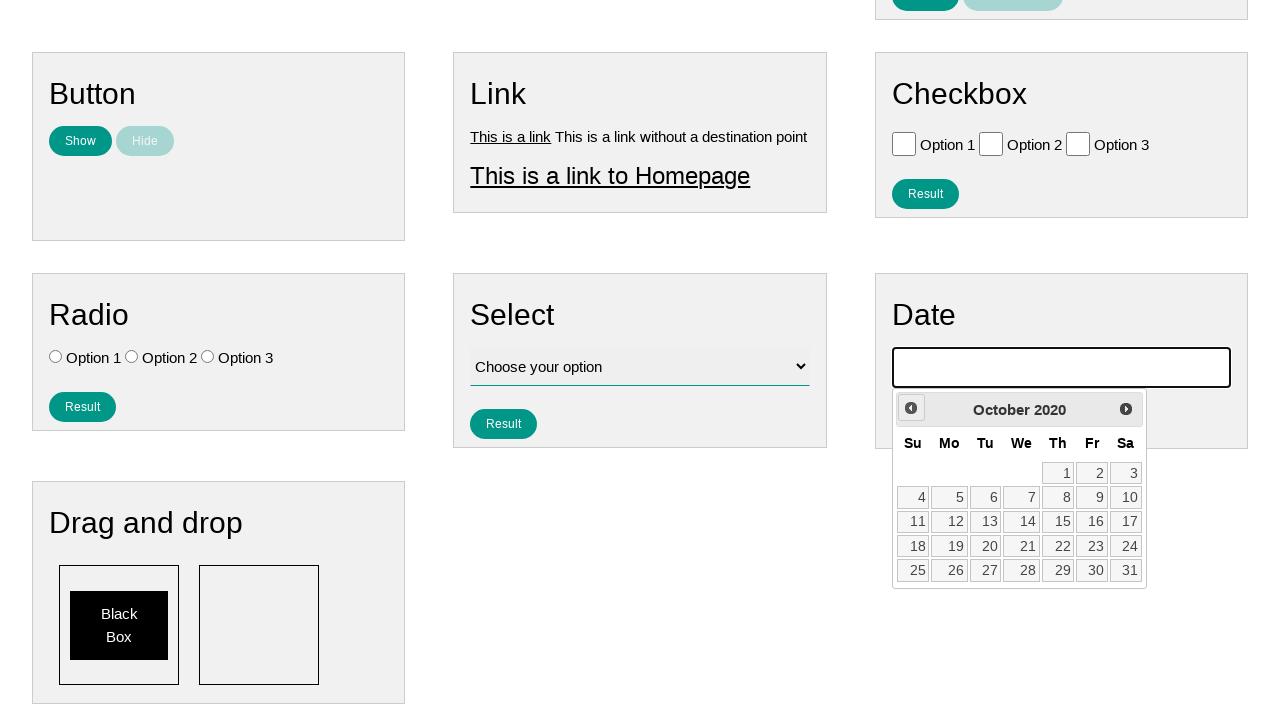

Waited 100ms for calendar to update
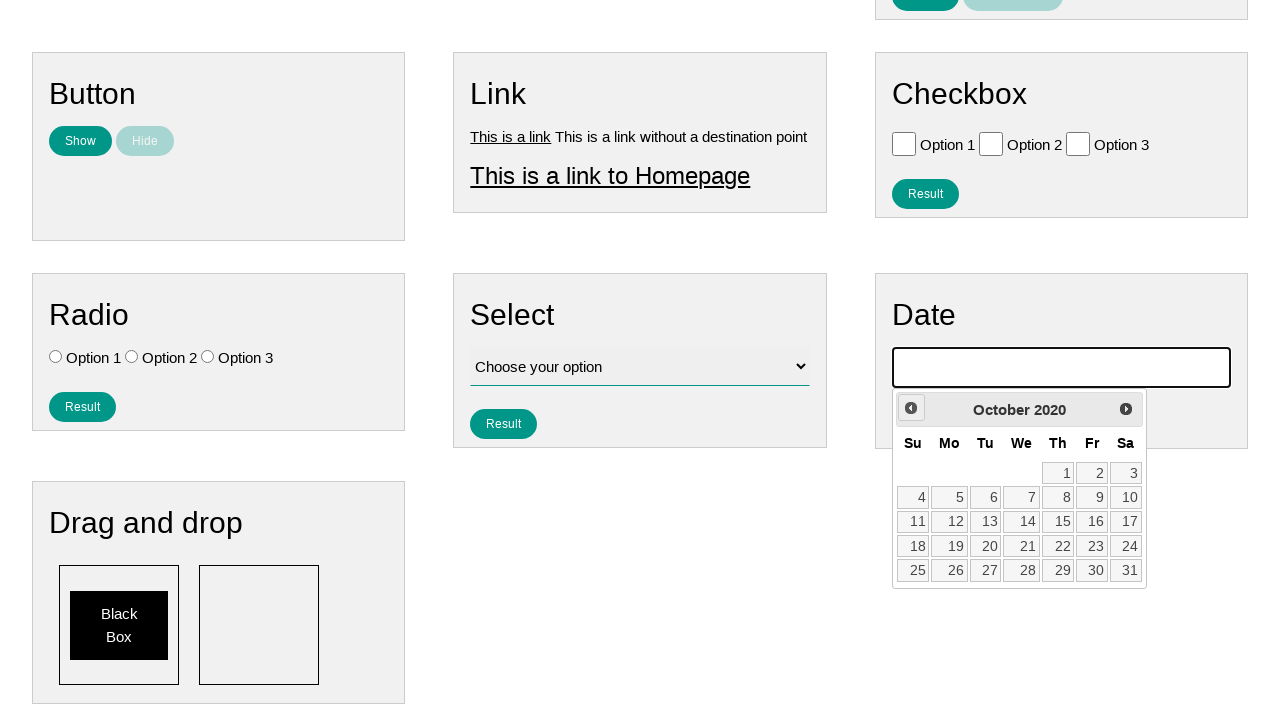

Clicked previous month button to navigate backwards in calendar at (911, 408) on .ui-datepicker-prev
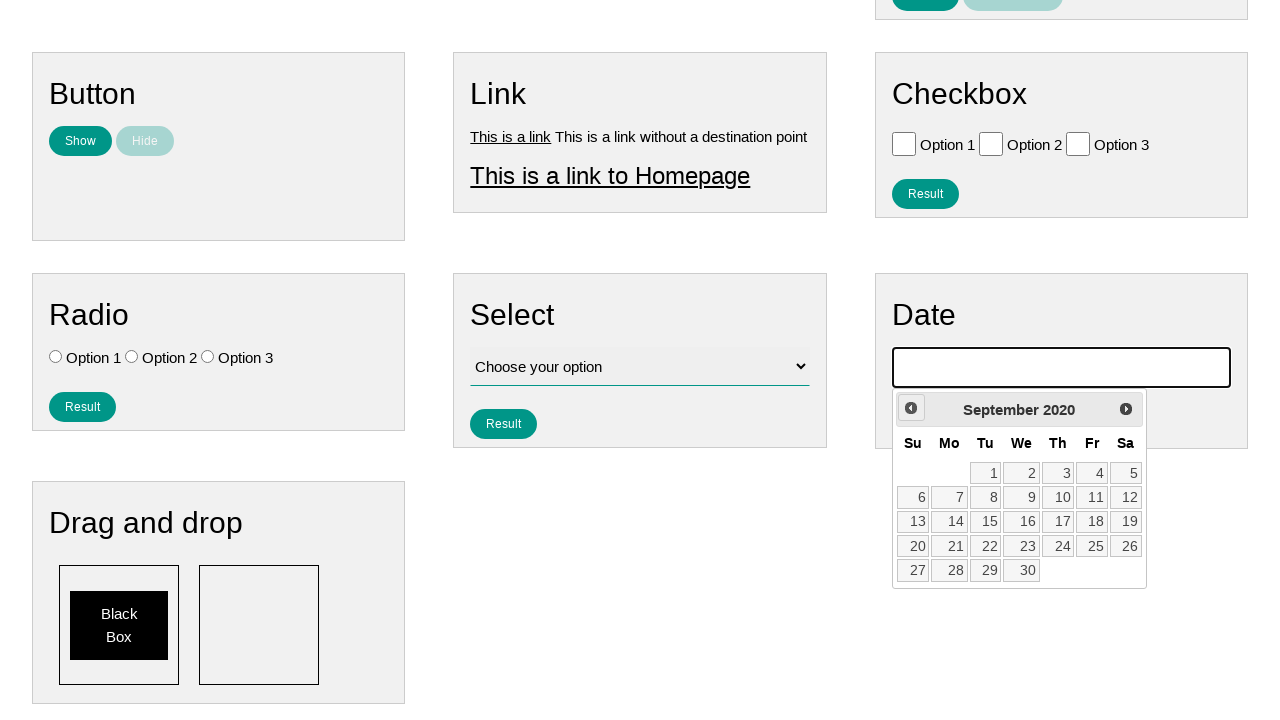

Waited 100ms for calendar to update
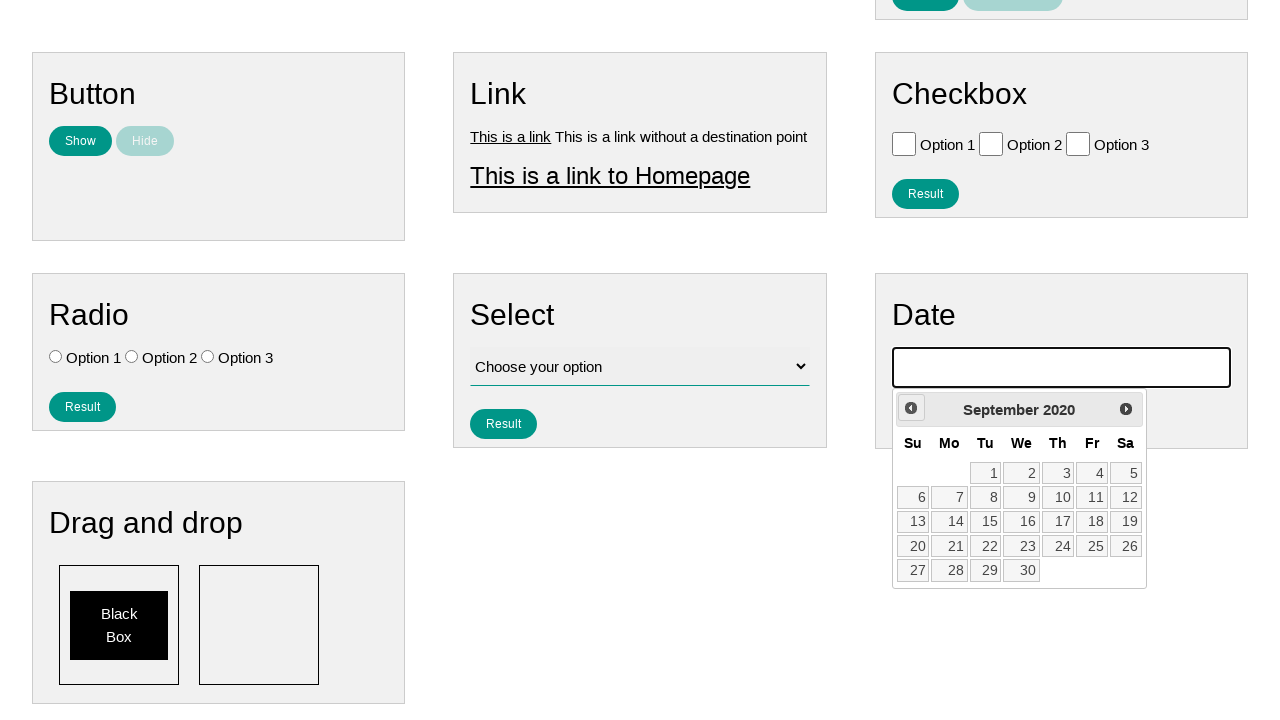

Clicked previous month button to navigate backwards in calendar at (911, 408) on .ui-datepicker-prev
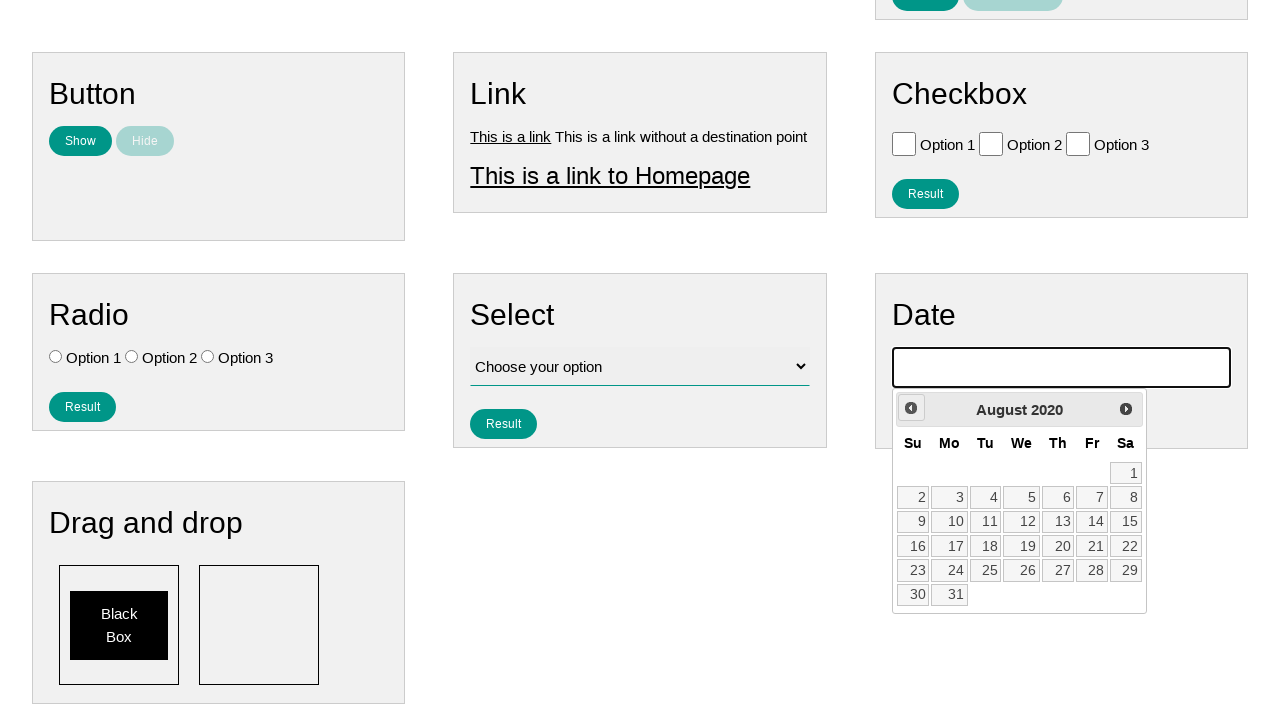

Waited 100ms for calendar to update
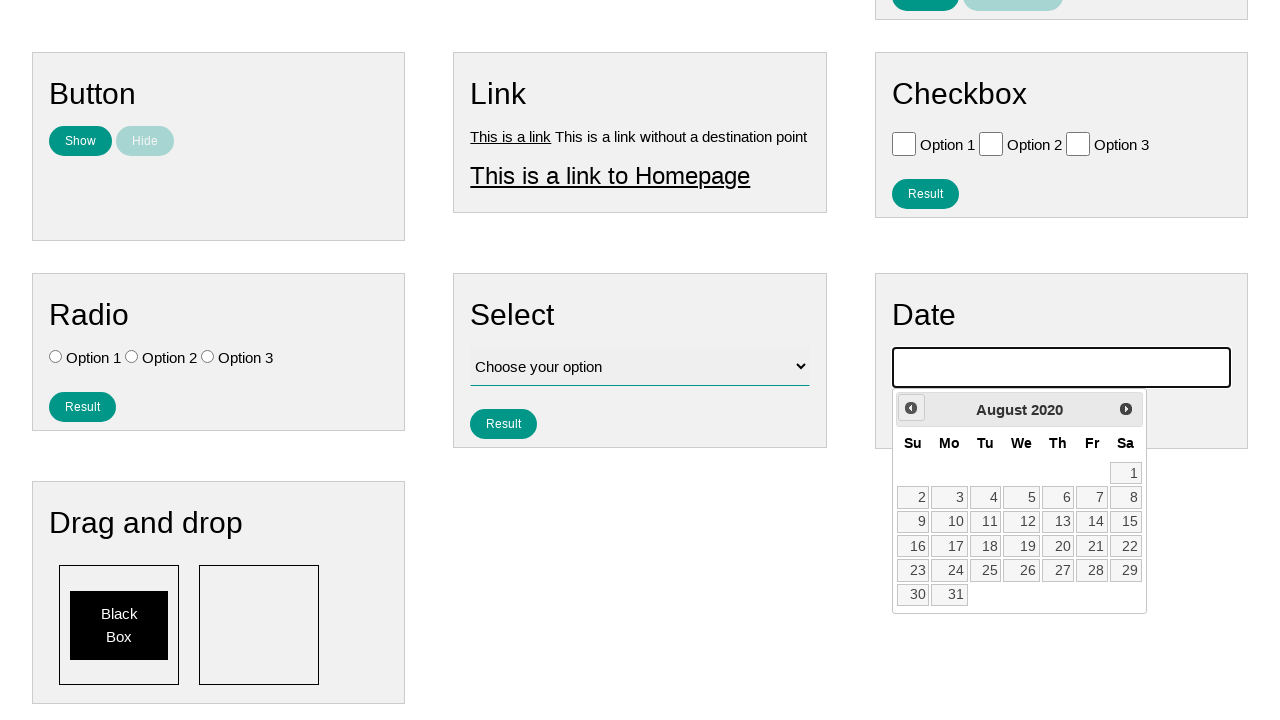

Clicked previous month button to navigate backwards in calendar at (911, 408) on .ui-datepicker-prev
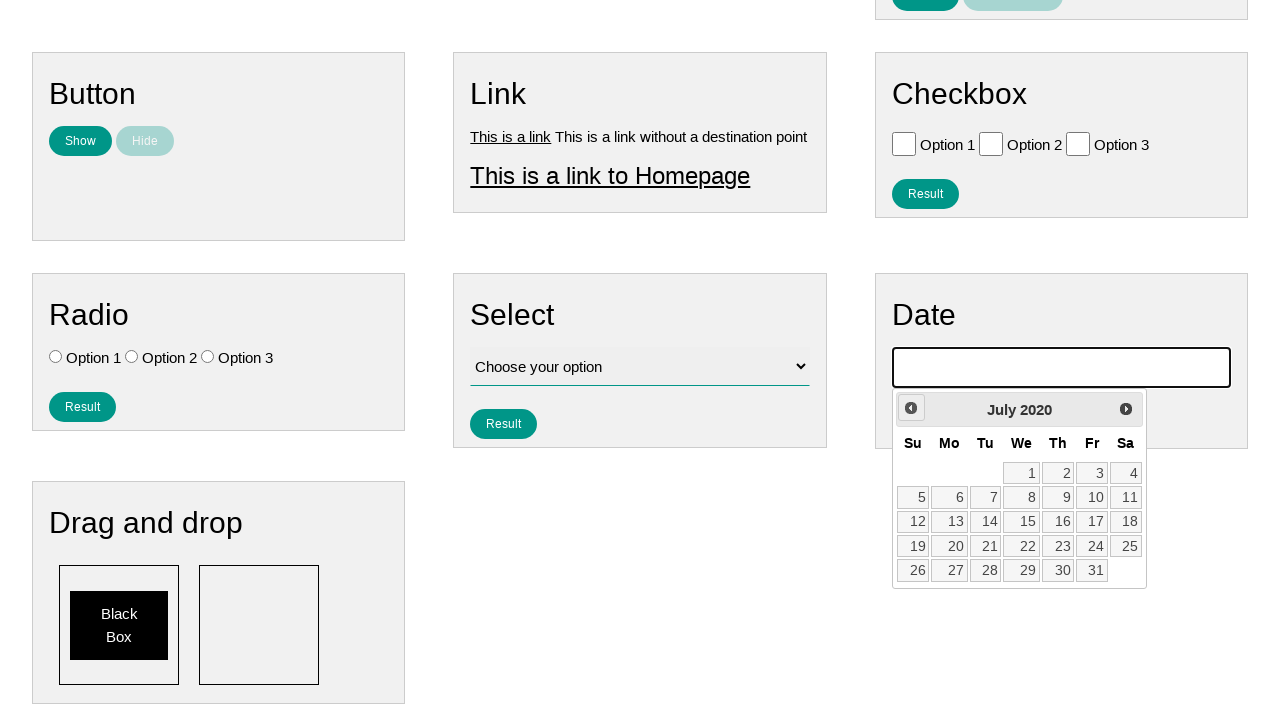

Waited 100ms for calendar to update
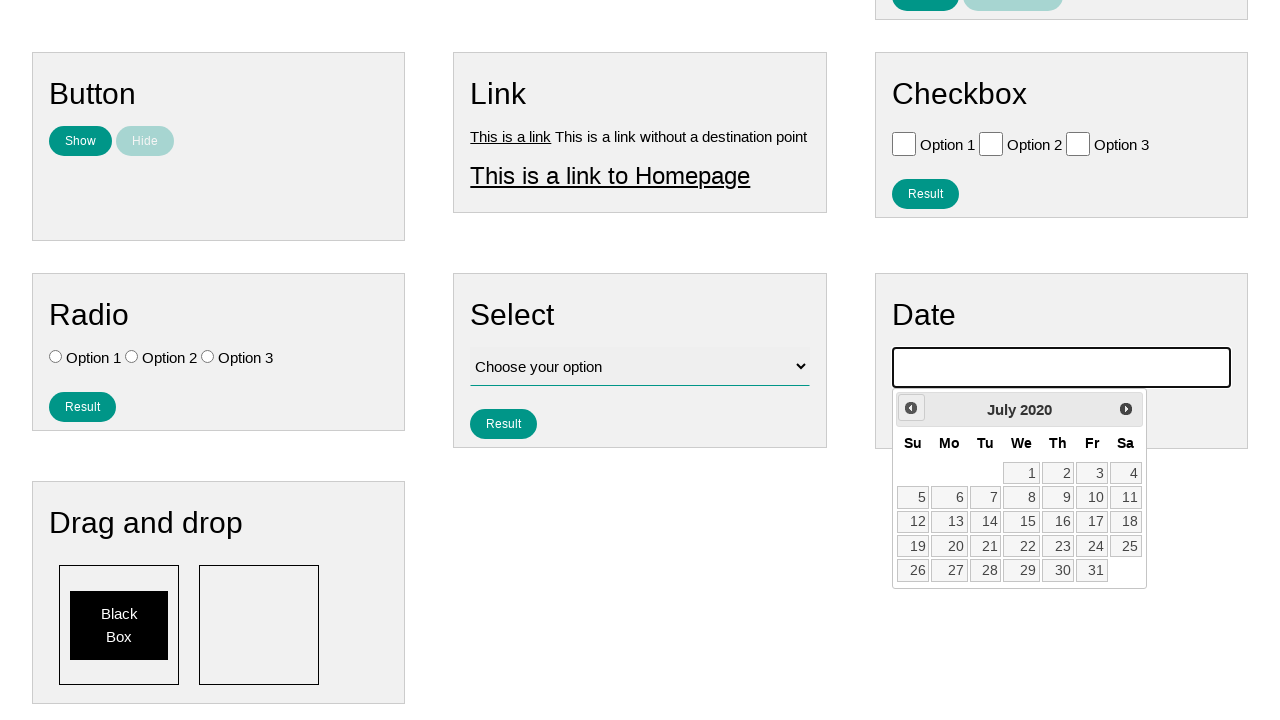

Clicked previous month button to navigate backwards in calendar at (911, 408) on .ui-datepicker-prev
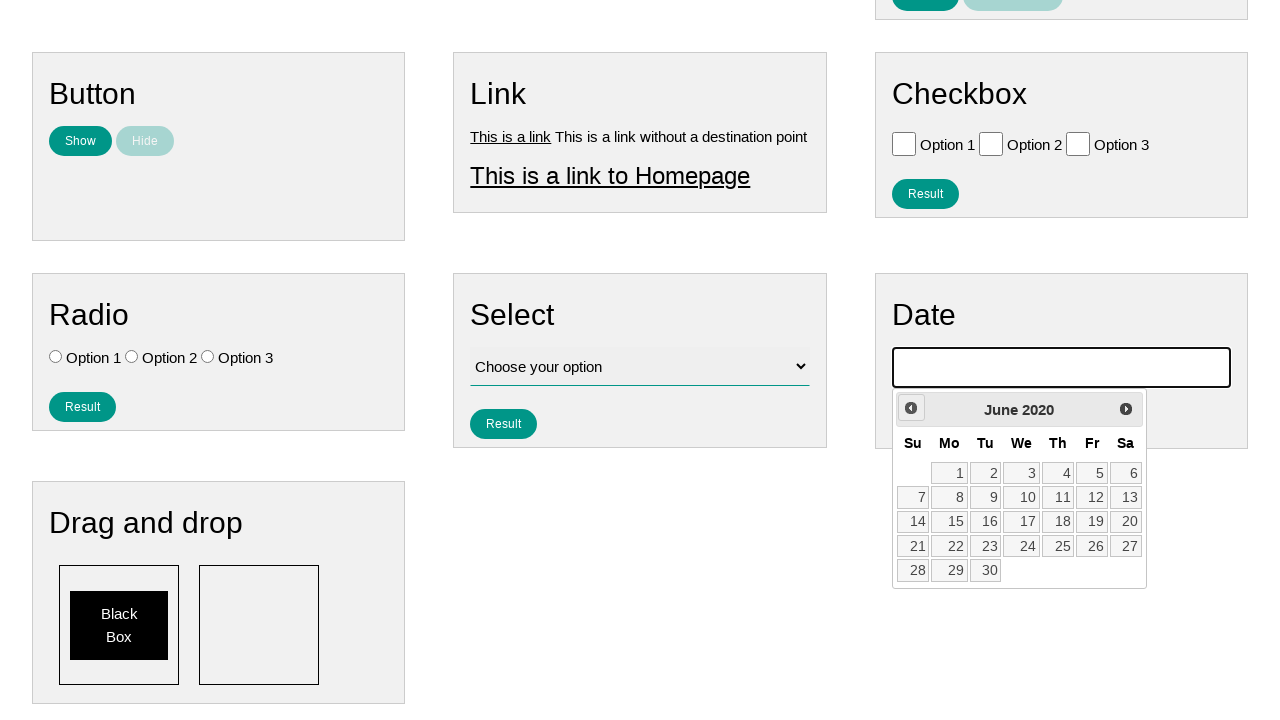

Waited 100ms for calendar to update
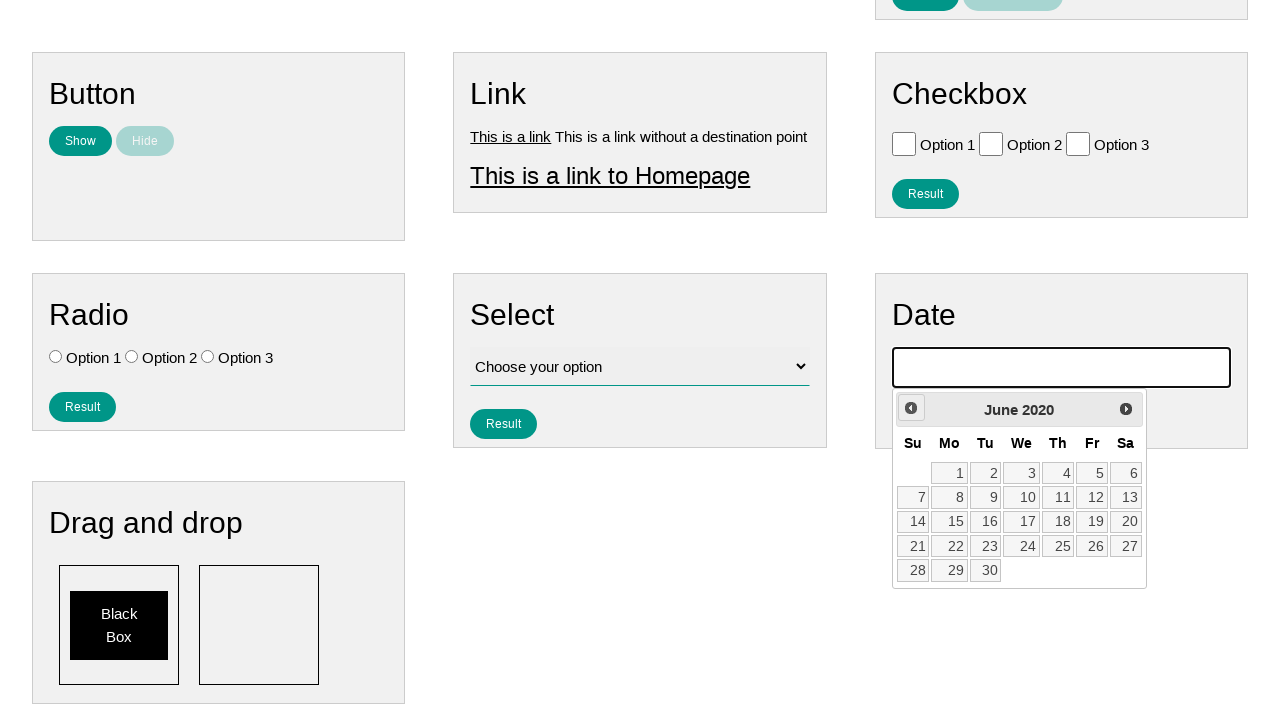

Clicked previous month button to navigate backwards in calendar at (911, 408) on .ui-datepicker-prev
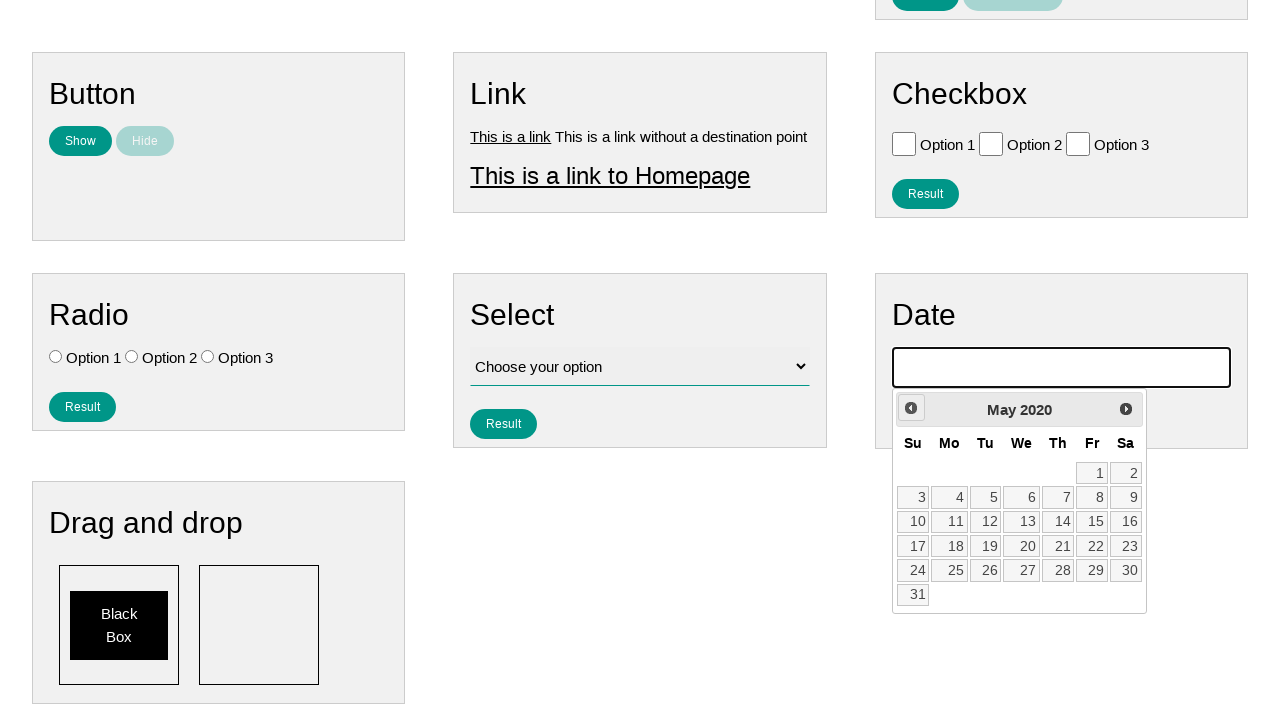

Waited 100ms for calendar to update
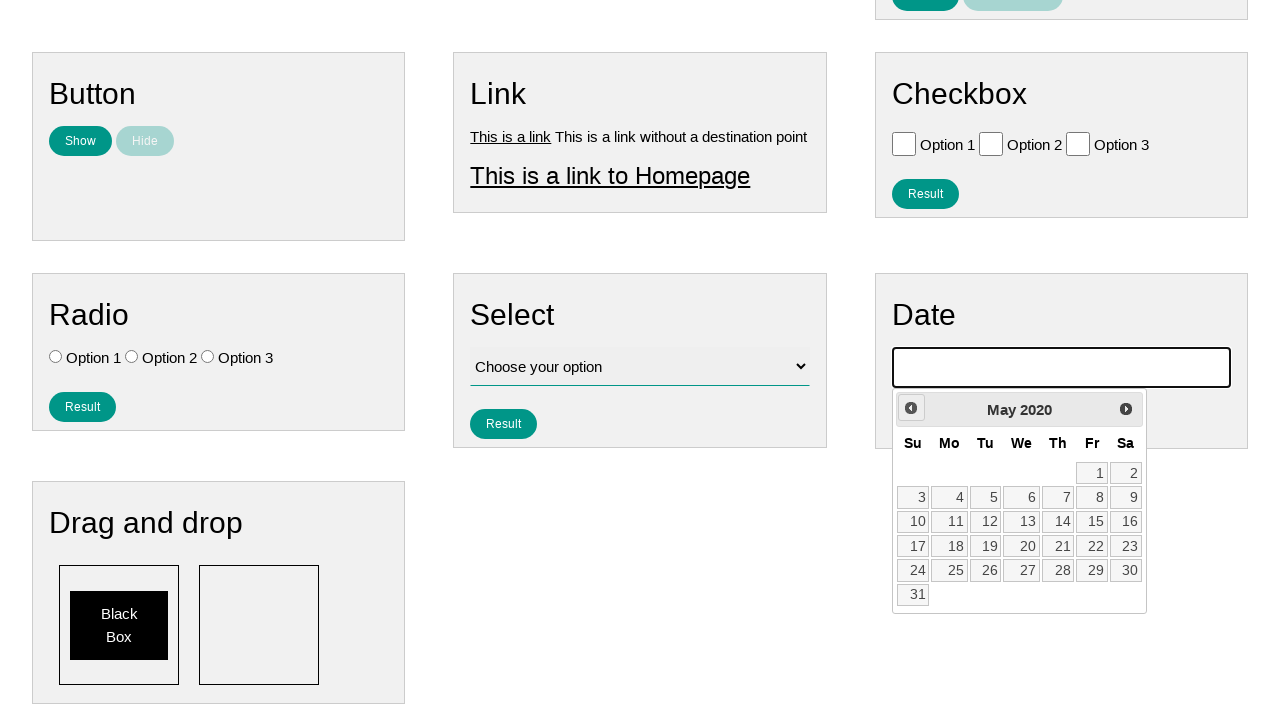

Clicked previous month button to navigate backwards in calendar at (911, 408) on .ui-datepicker-prev
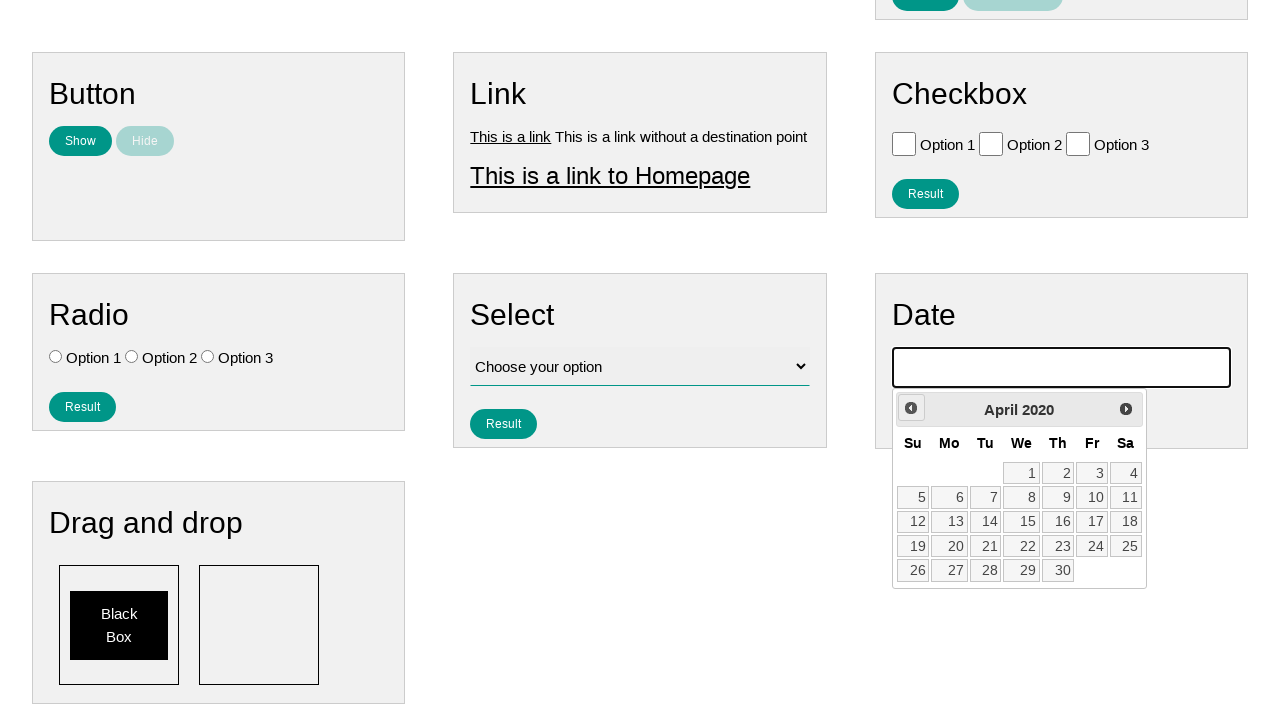

Waited 100ms for calendar to update
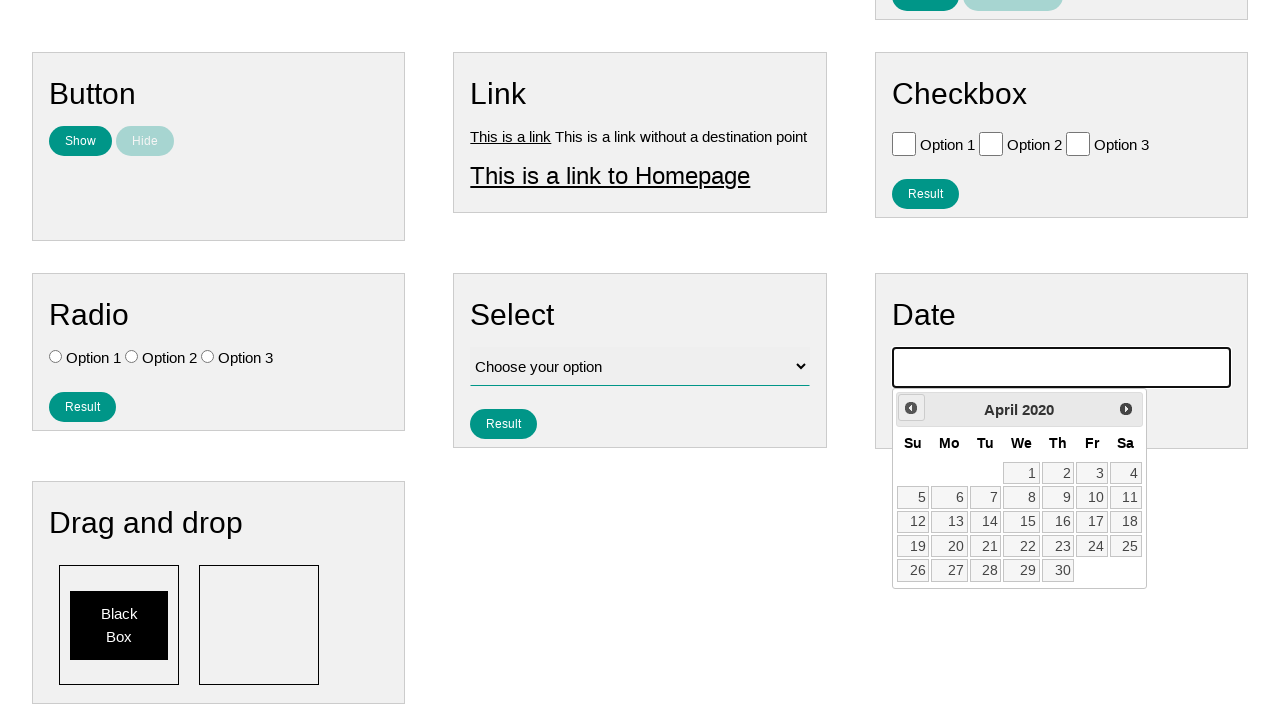

Clicked previous month button to navigate backwards in calendar at (911, 408) on .ui-datepicker-prev
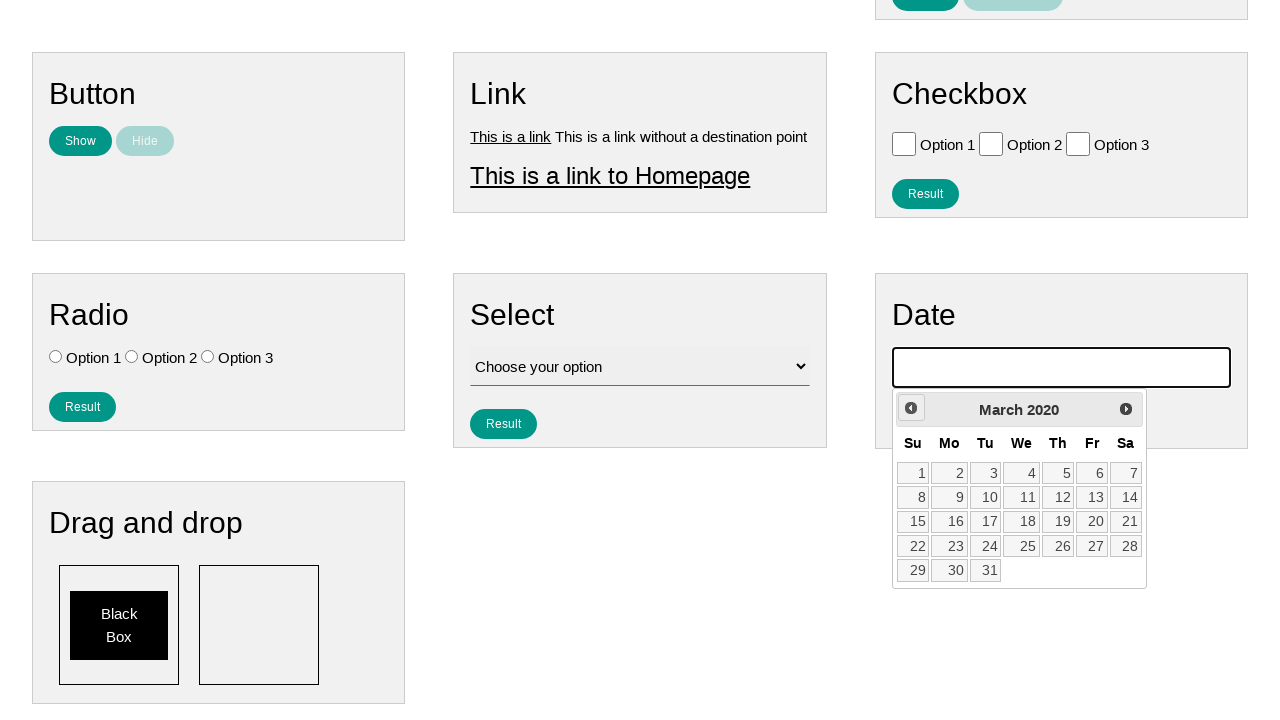

Waited 100ms for calendar to update
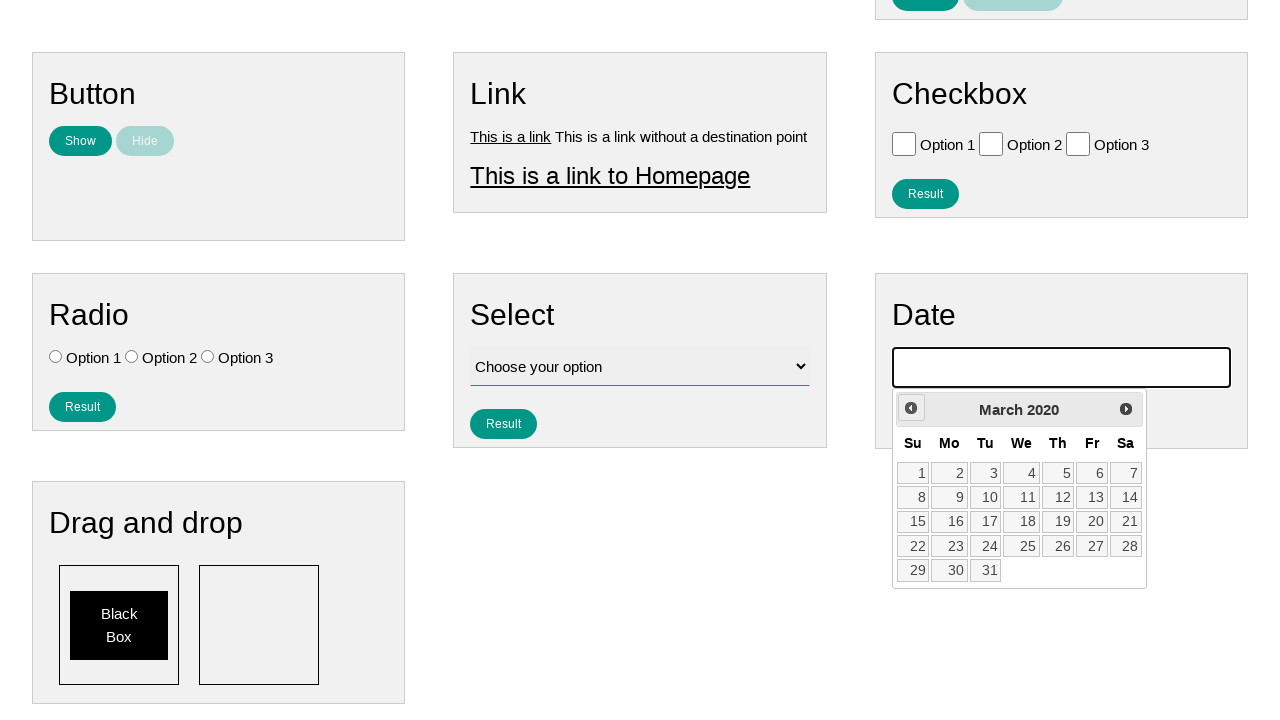

Clicked previous month button to navigate backwards in calendar at (911, 408) on .ui-datepicker-prev
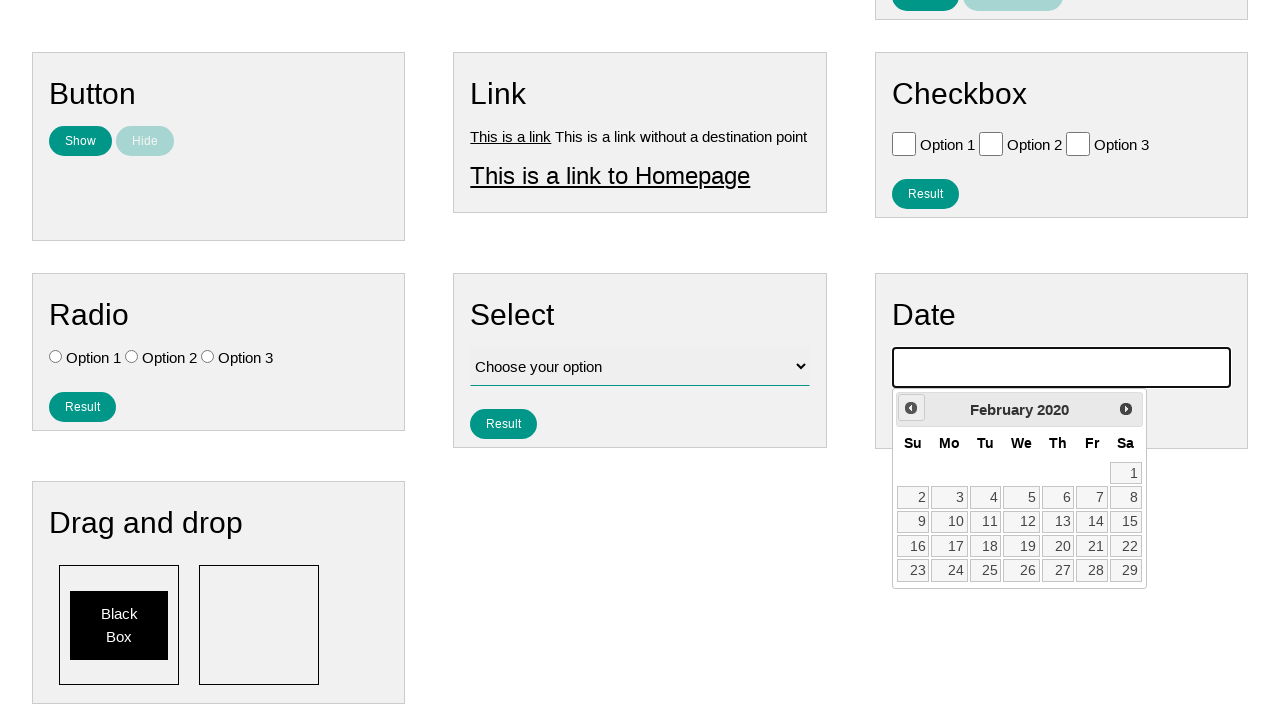

Waited 100ms for calendar to update
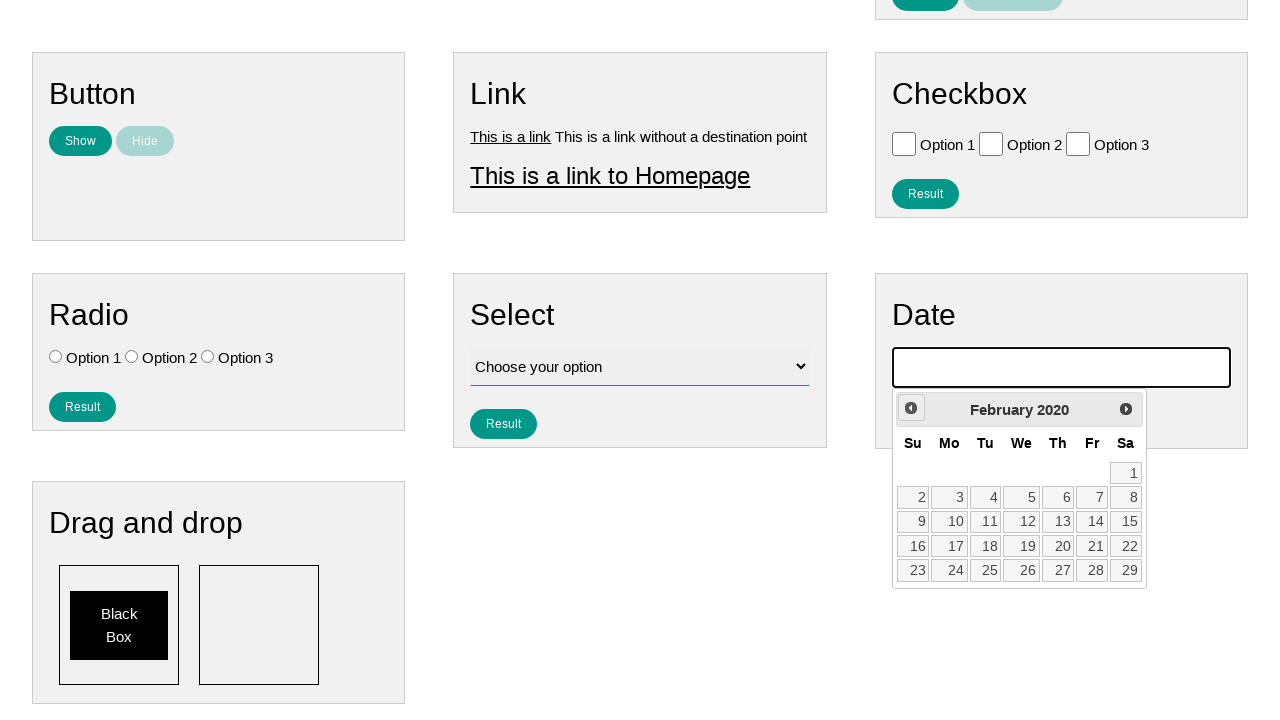

Clicked previous month button to navigate backwards in calendar at (911, 408) on .ui-datepicker-prev
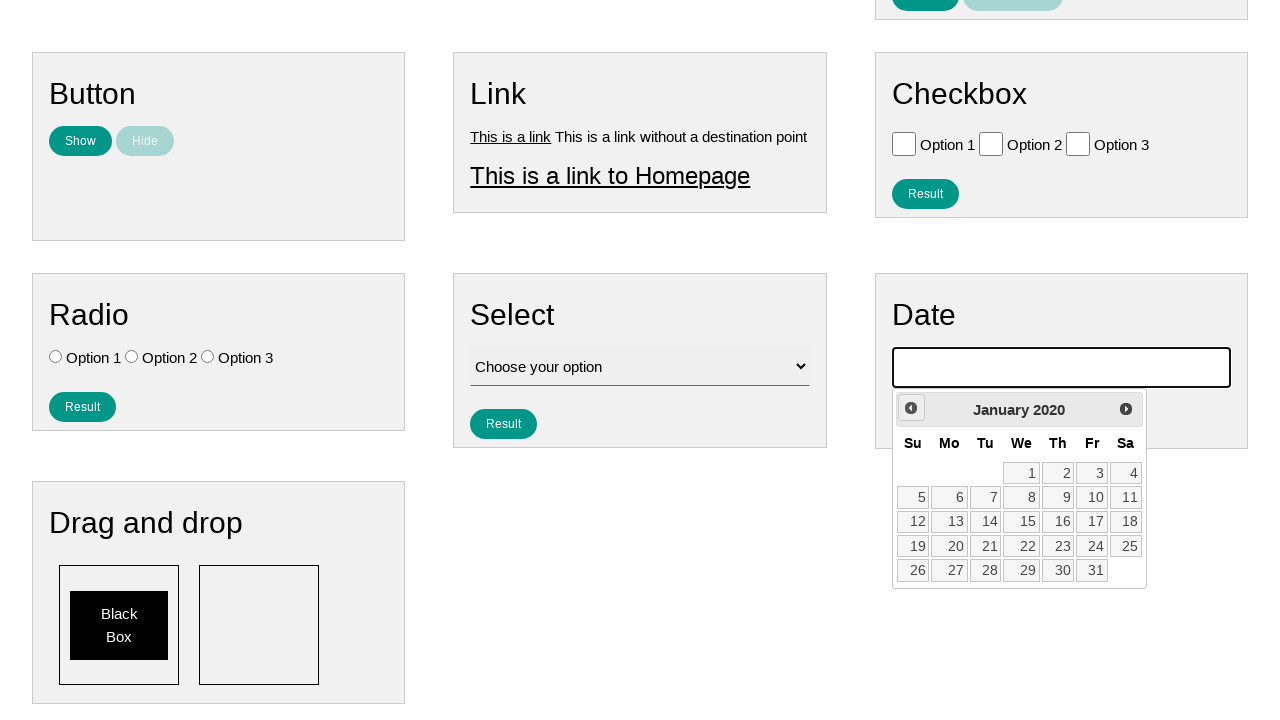

Waited 100ms for calendar to update
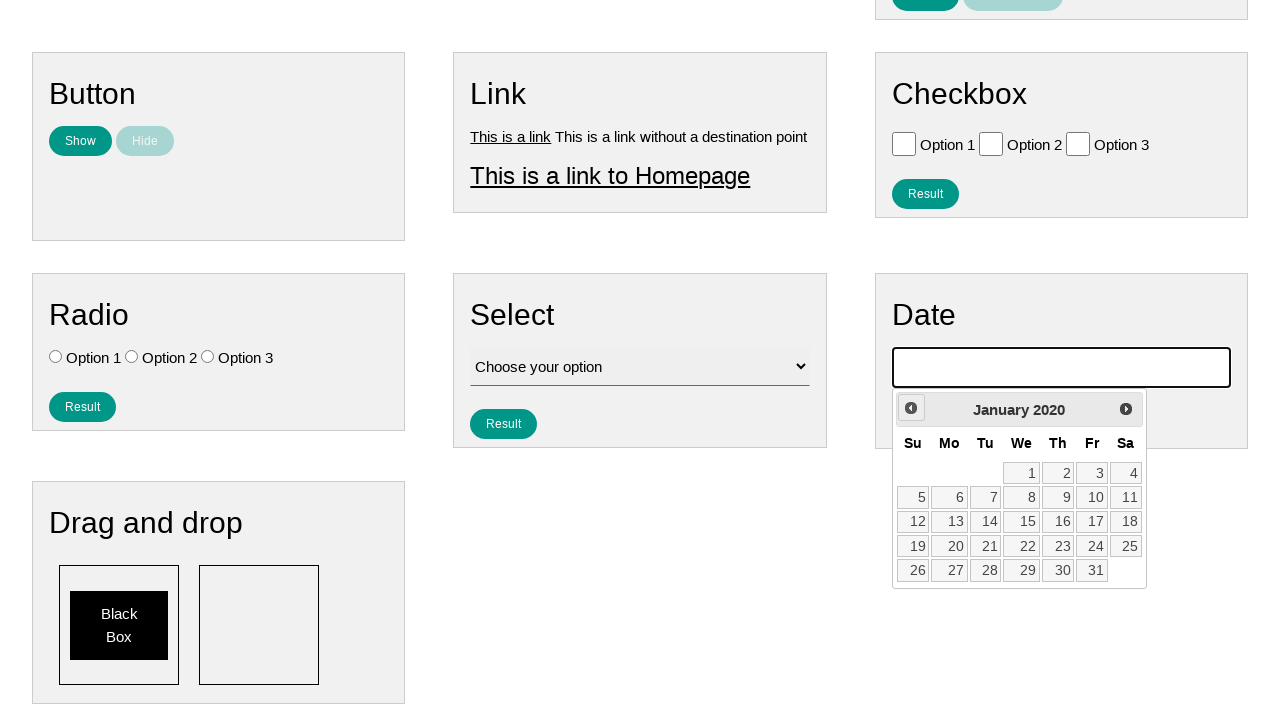

Clicked previous month button to navigate backwards in calendar at (911, 408) on .ui-datepicker-prev
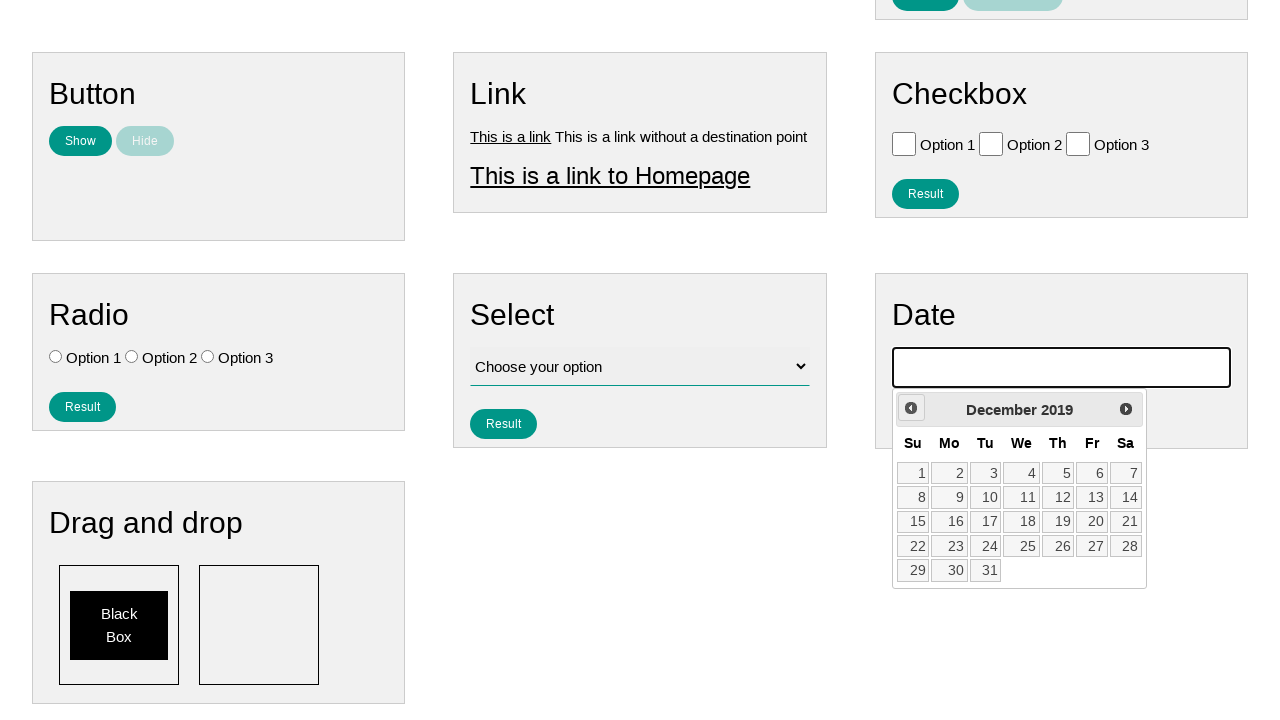

Waited 100ms for calendar to update
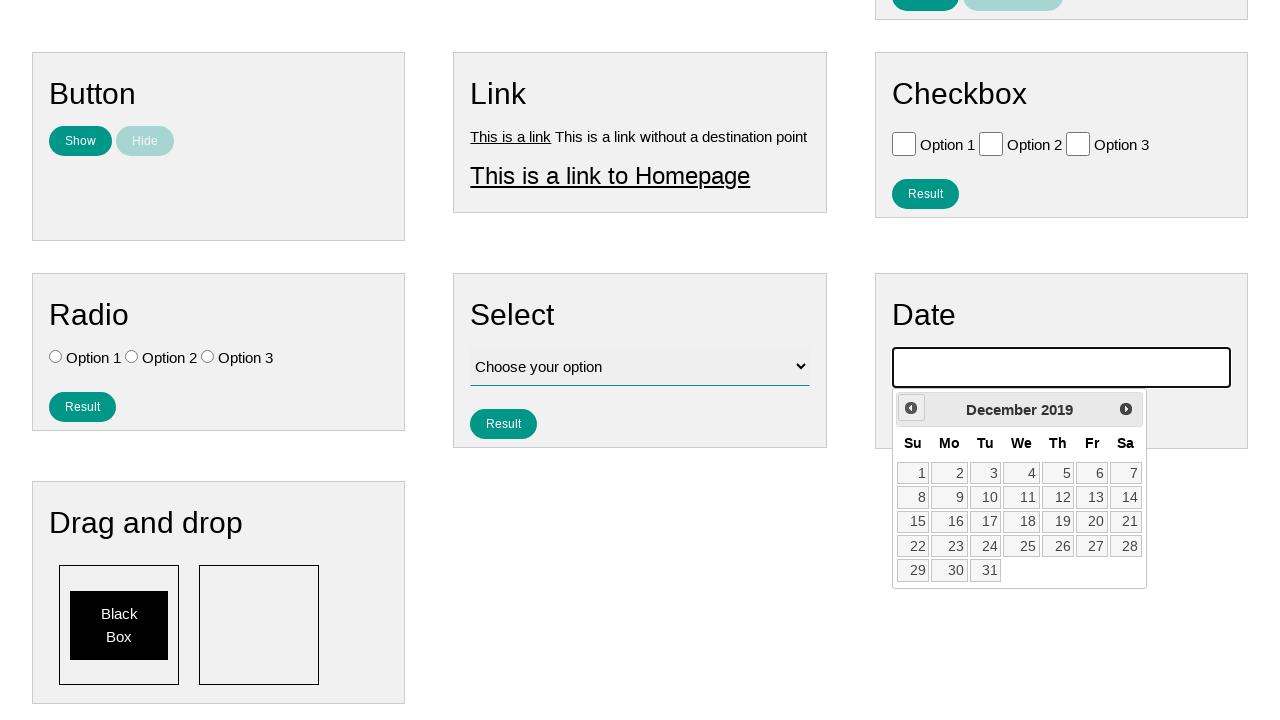

Clicked previous month button to navigate backwards in calendar at (911, 408) on .ui-datepicker-prev
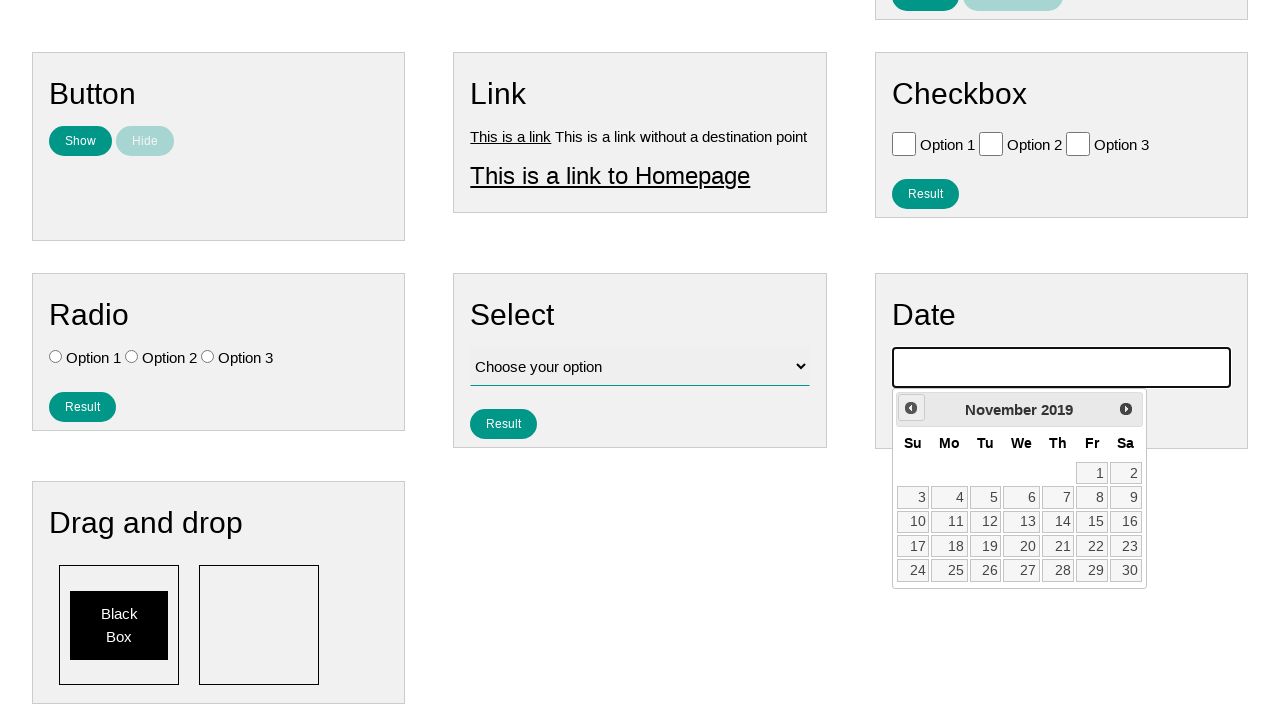

Waited 100ms for calendar to update
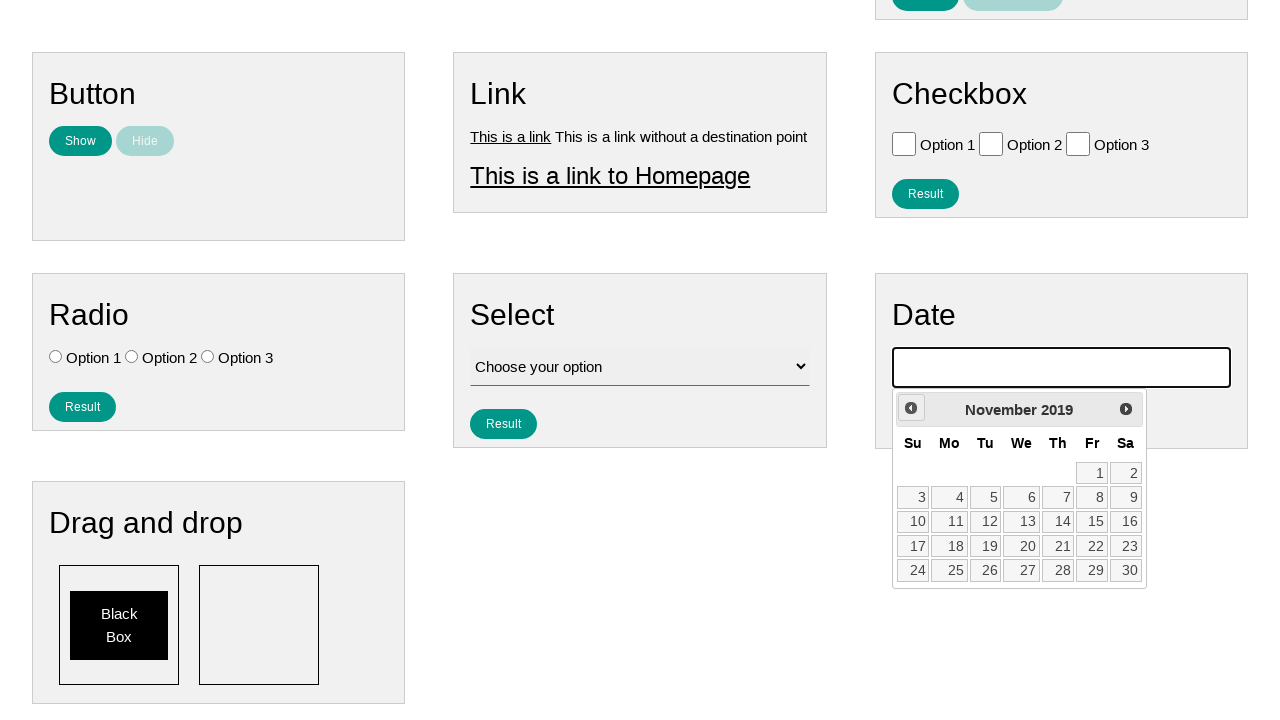

Clicked previous month button to navigate backwards in calendar at (911, 408) on .ui-datepicker-prev
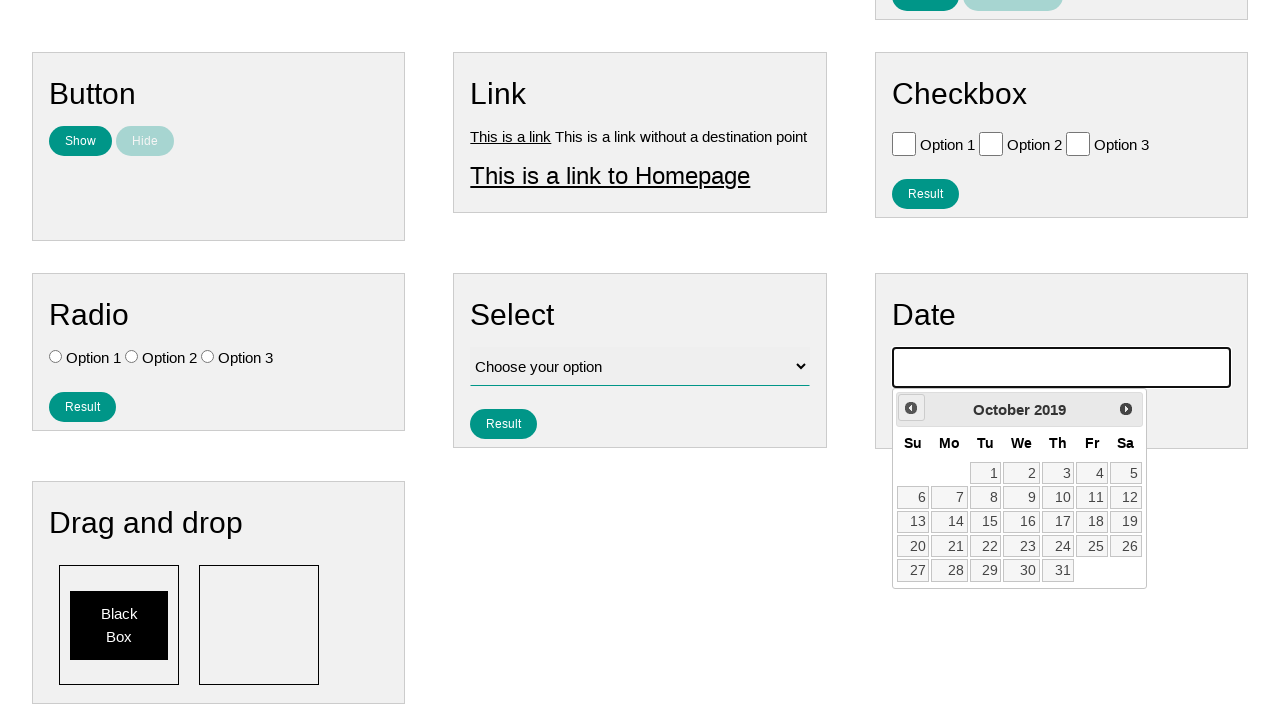

Waited 100ms for calendar to update
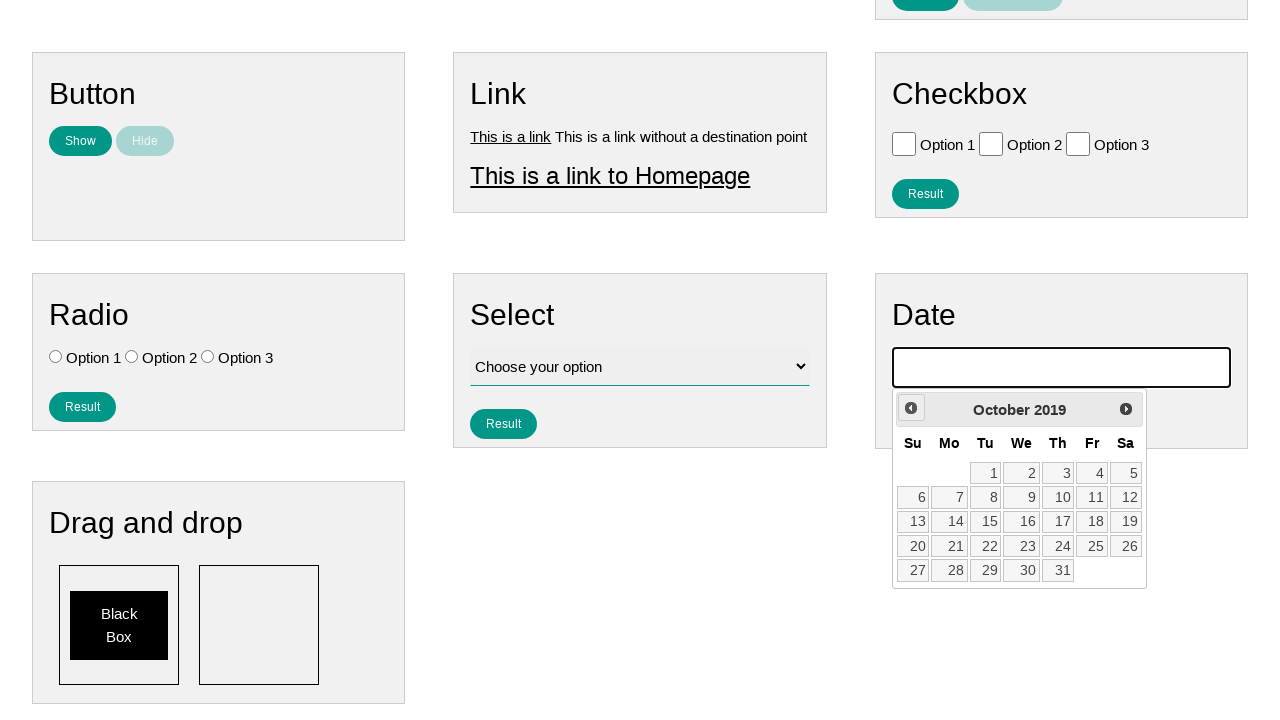

Clicked previous month button to navigate backwards in calendar at (911, 408) on .ui-datepicker-prev
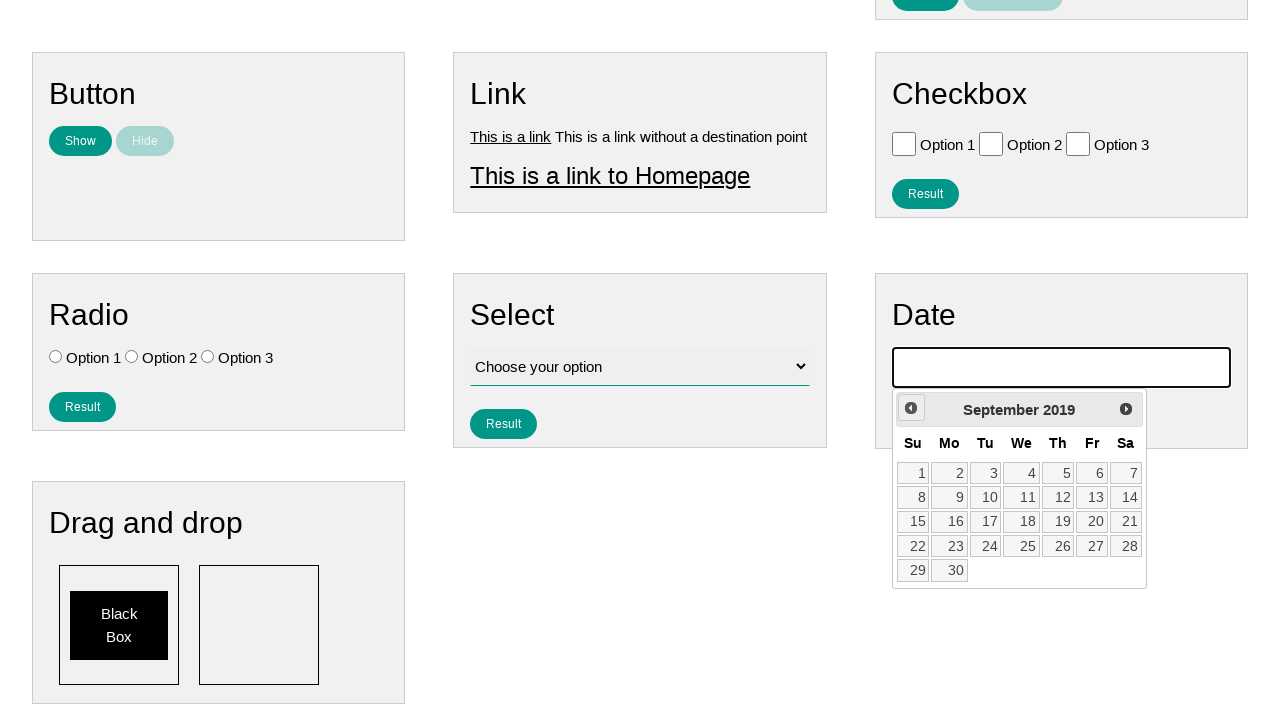

Waited 100ms for calendar to update
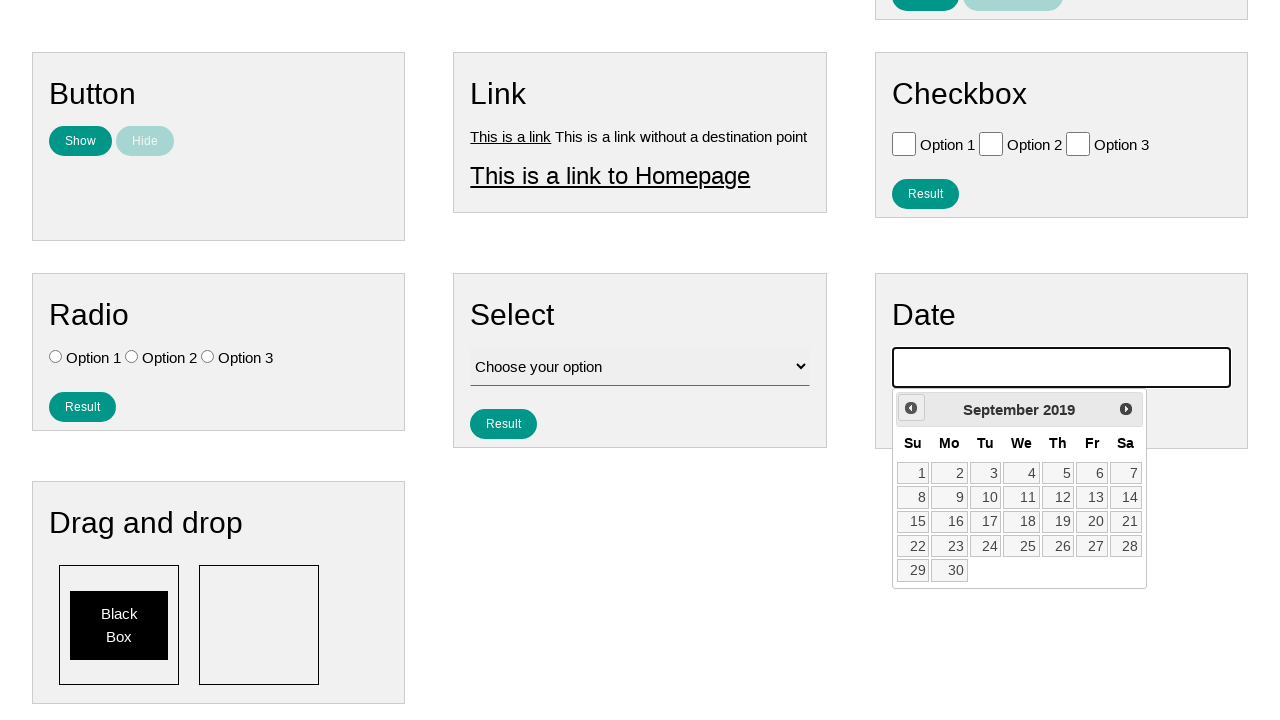

Clicked previous month button to navigate backwards in calendar at (911, 408) on .ui-datepicker-prev
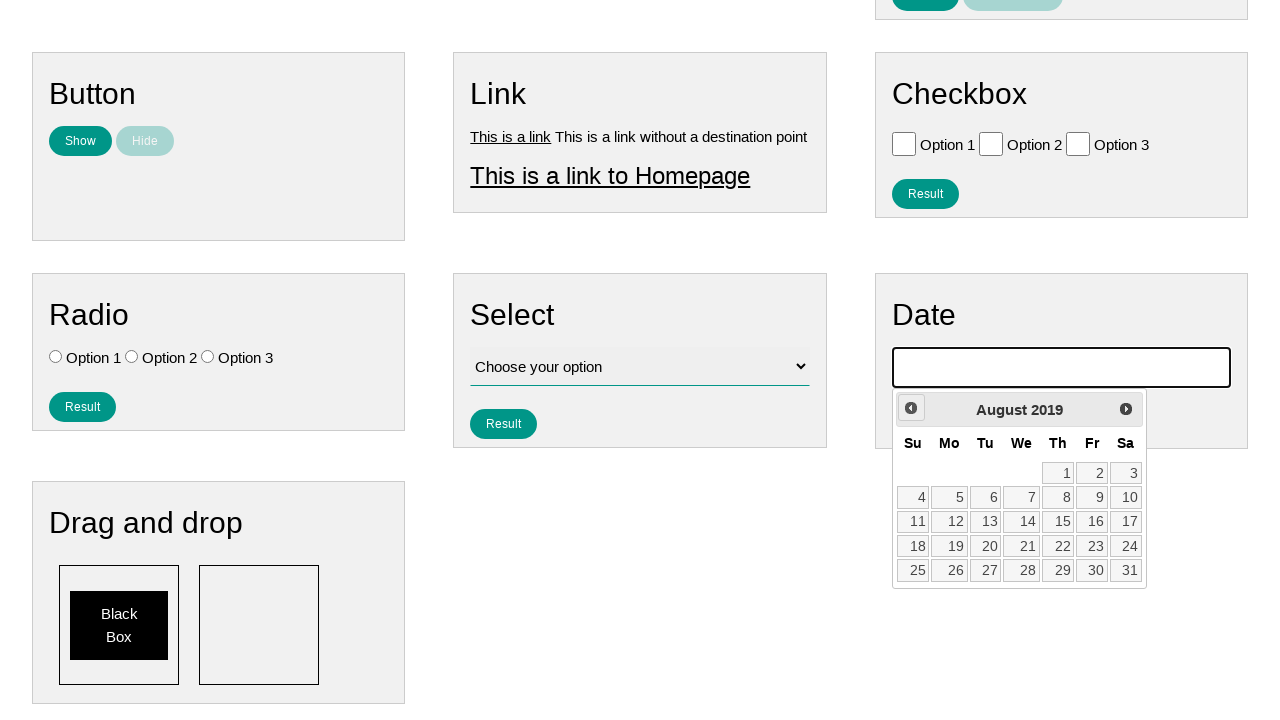

Waited 100ms for calendar to update
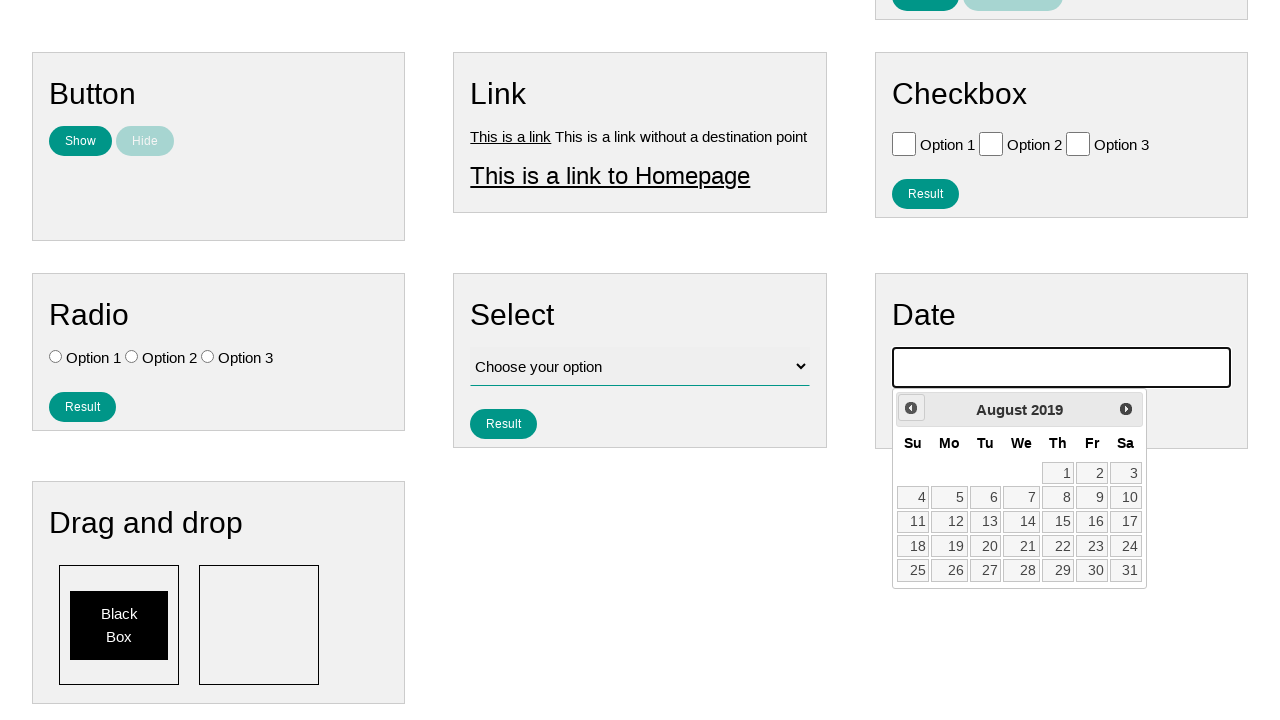

Clicked previous month button to navigate backwards in calendar at (911, 408) on .ui-datepicker-prev
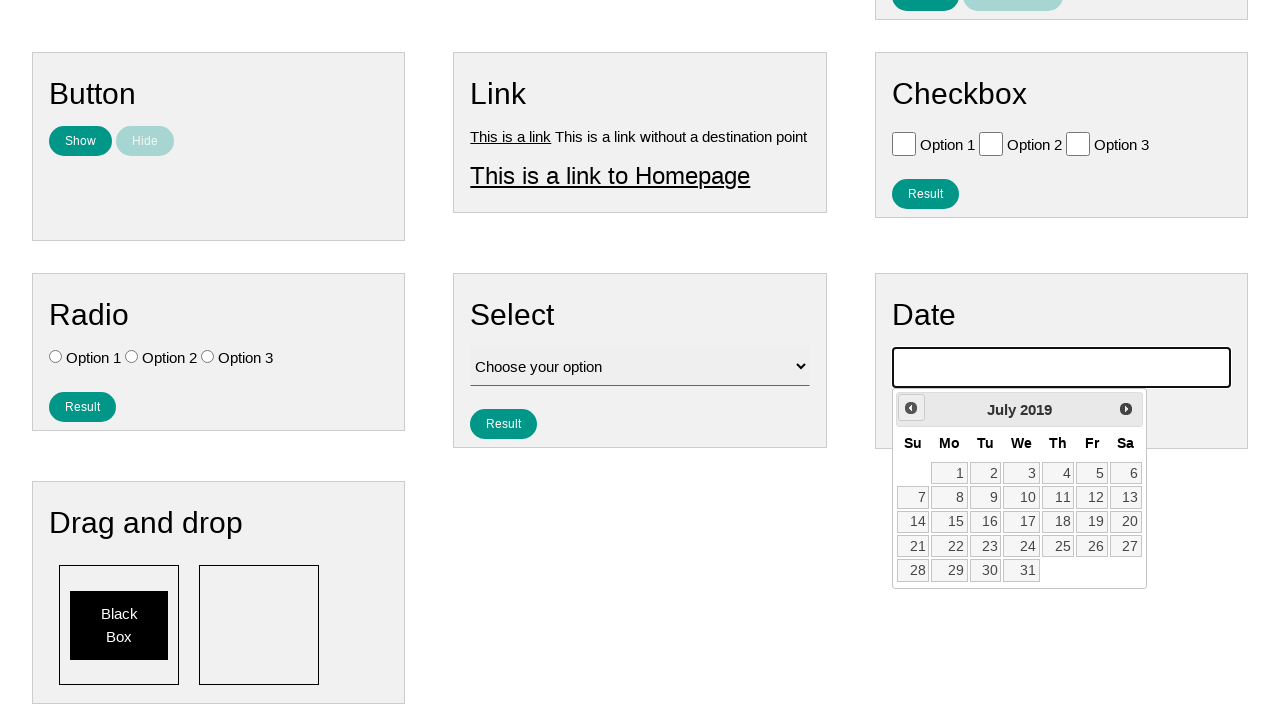

Waited 100ms for calendar to update
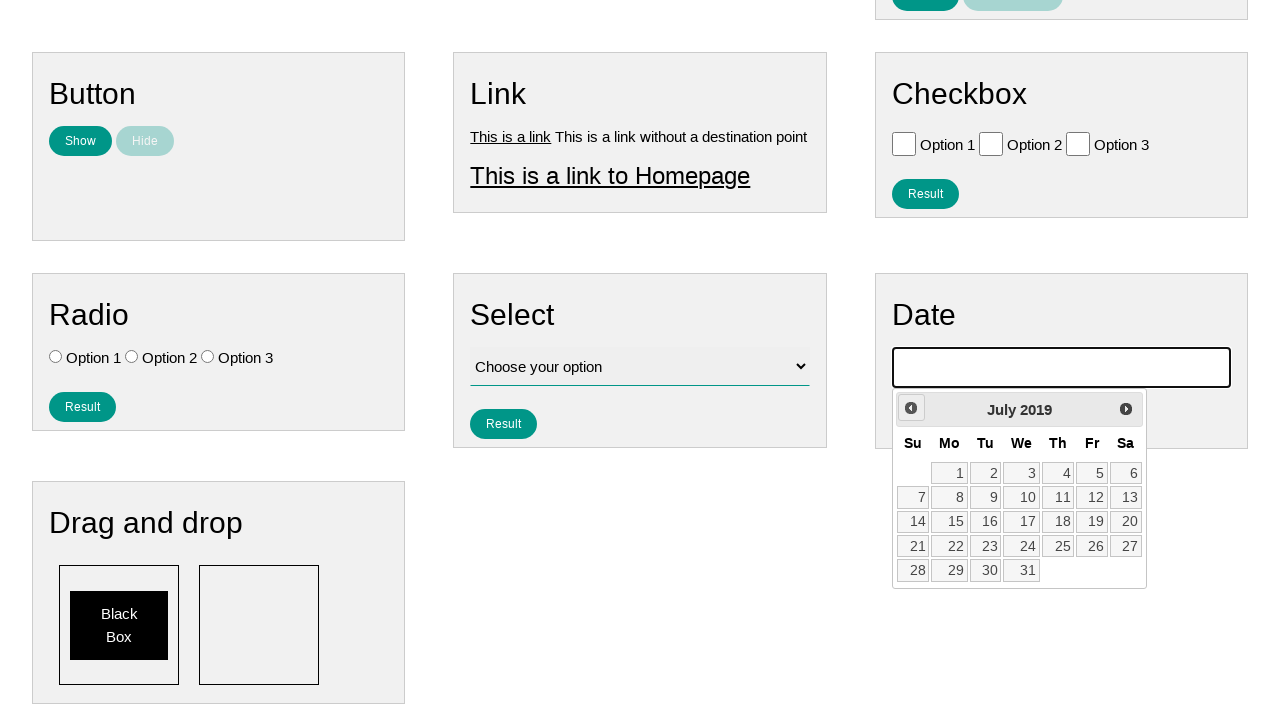

Clicked previous month button to navigate backwards in calendar at (911, 408) on .ui-datepicker-prev
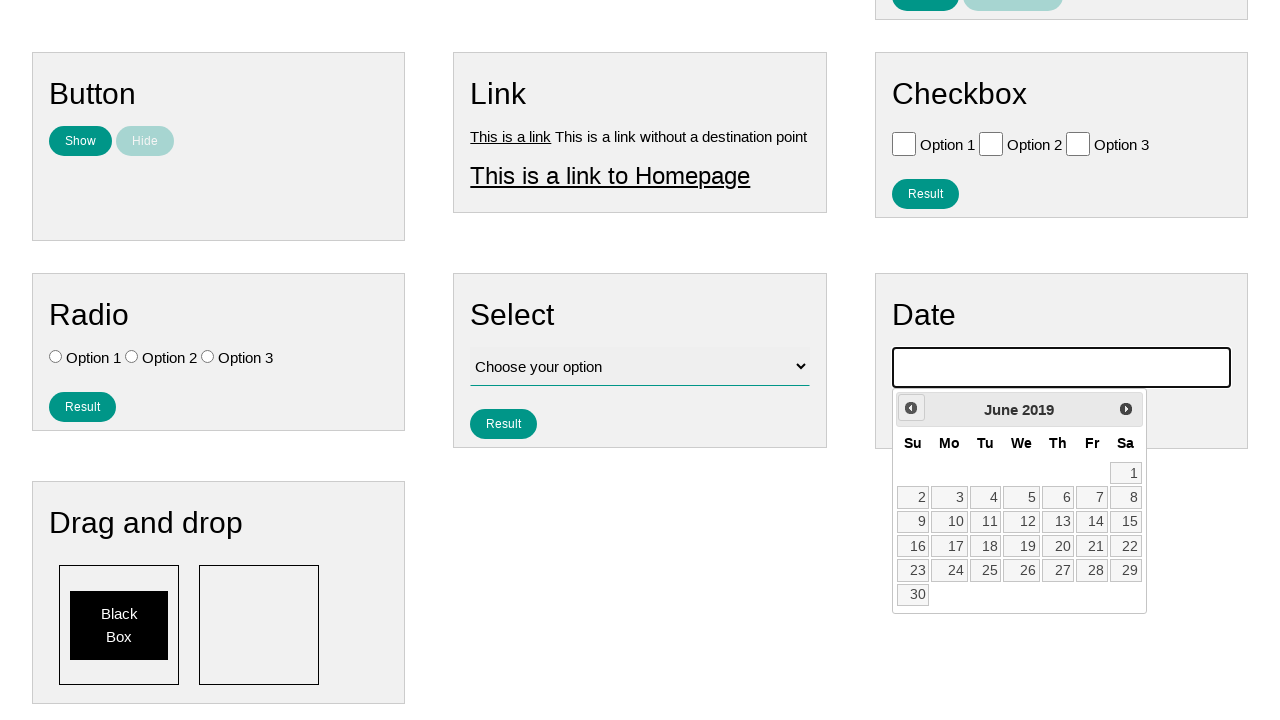

Waited 100ms for calendar to update
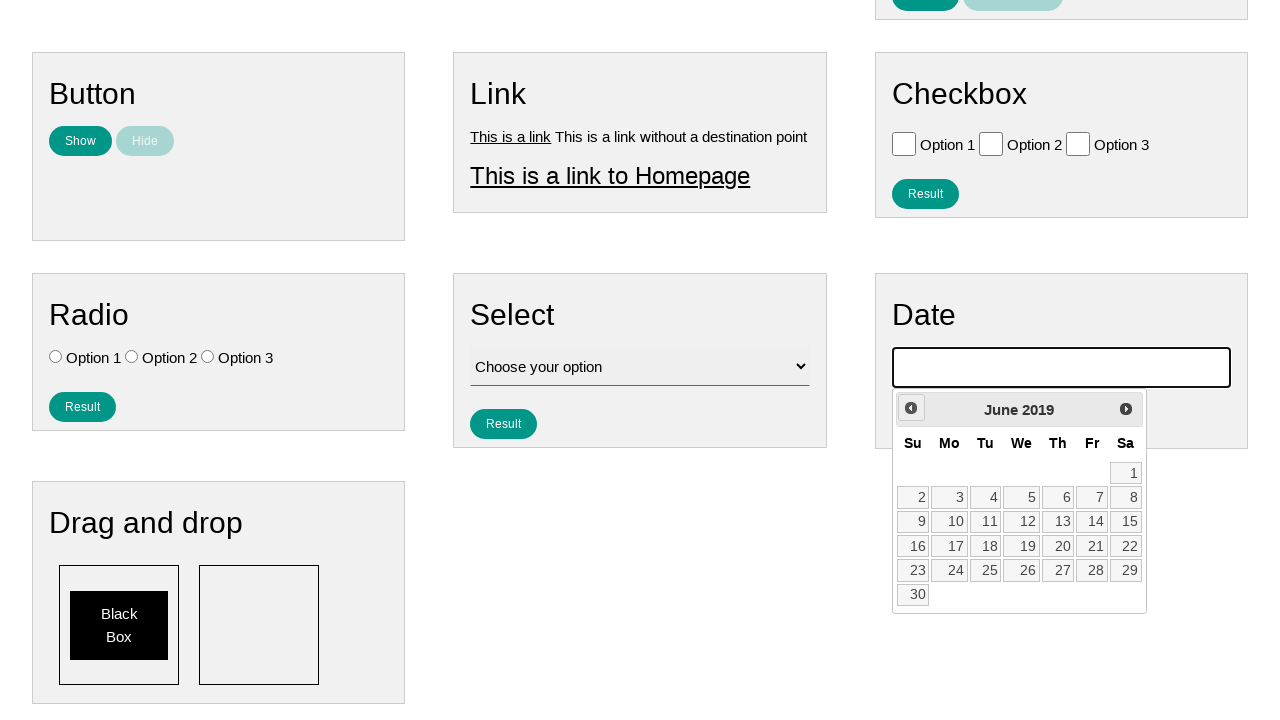

Clicked previous month button to navigate backwards in calendar at (911, 408) on .ui-datepicker-prev
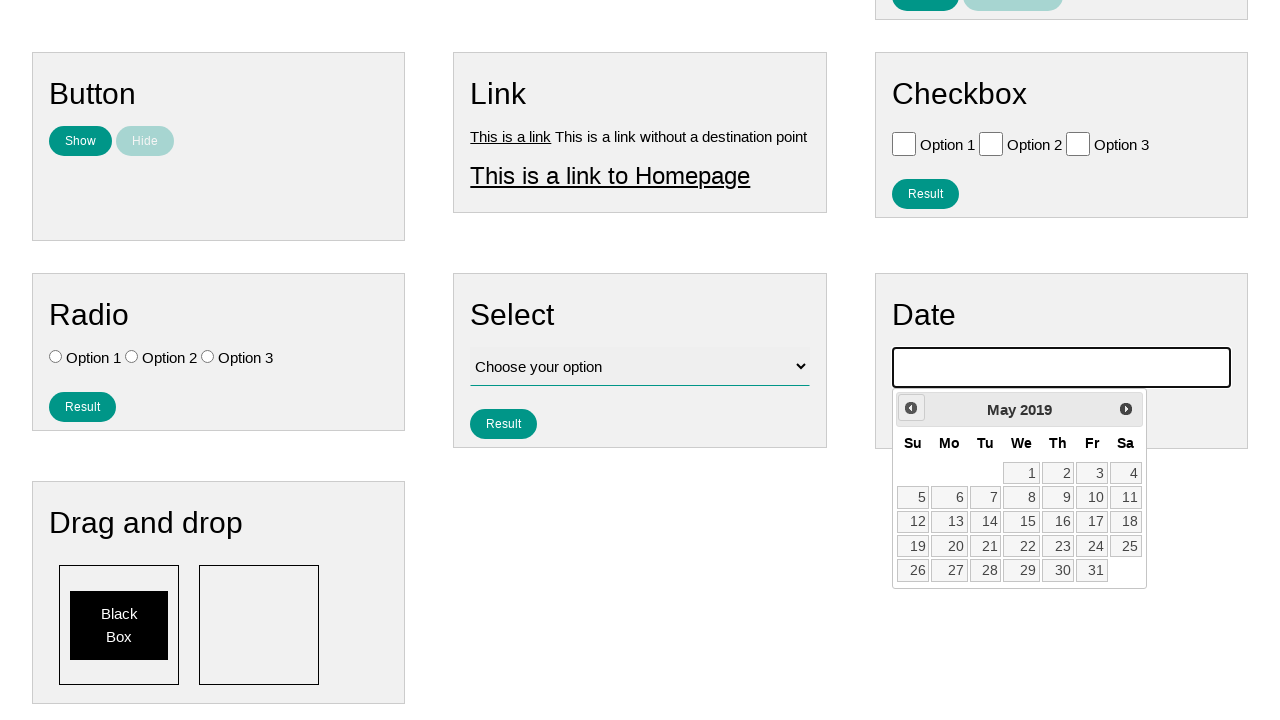

Waited 100ms for calendar to update
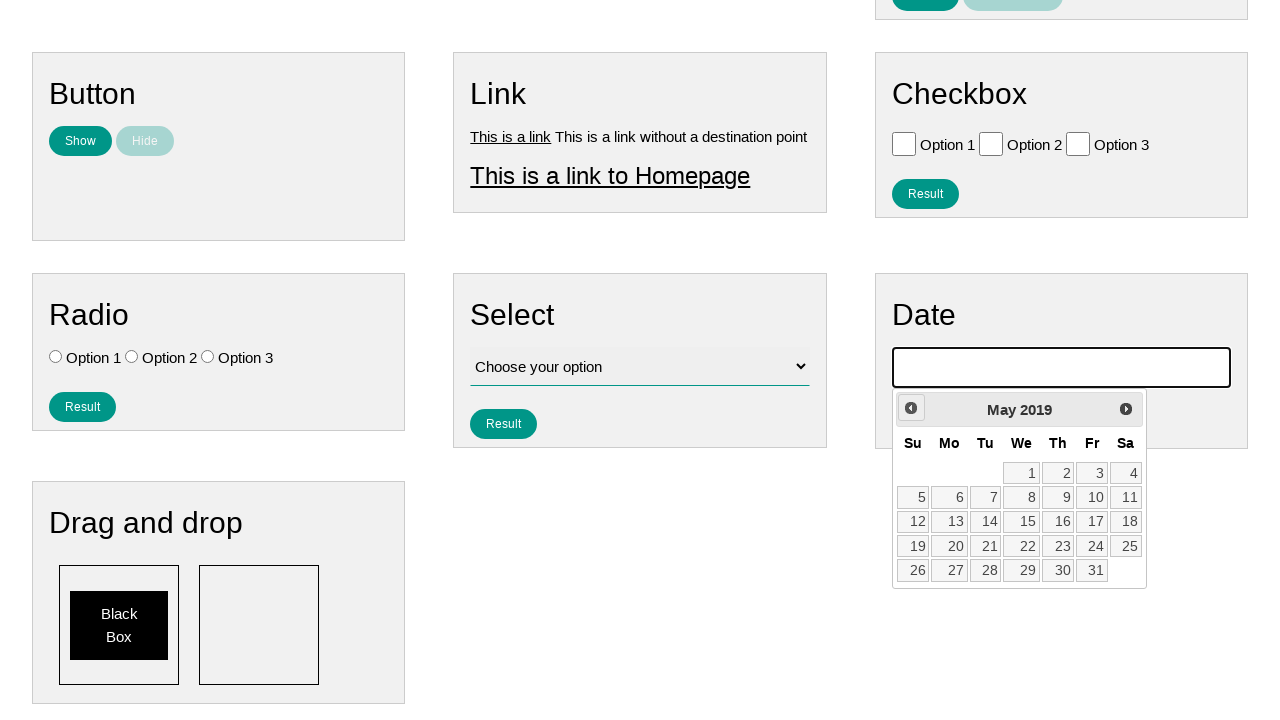

Clicked previous month button to navigate backwards in calendar at (911, 408) on .ui-datepicker-prev
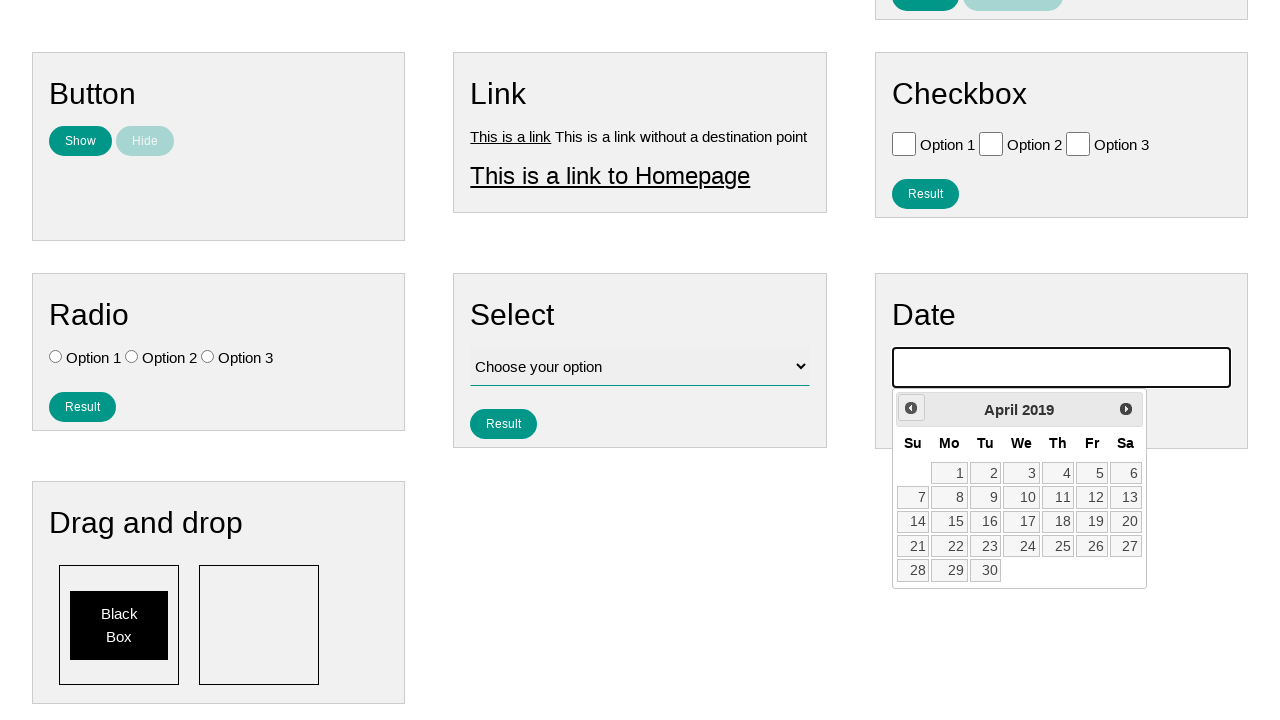

Waited 100ms for calendar to update
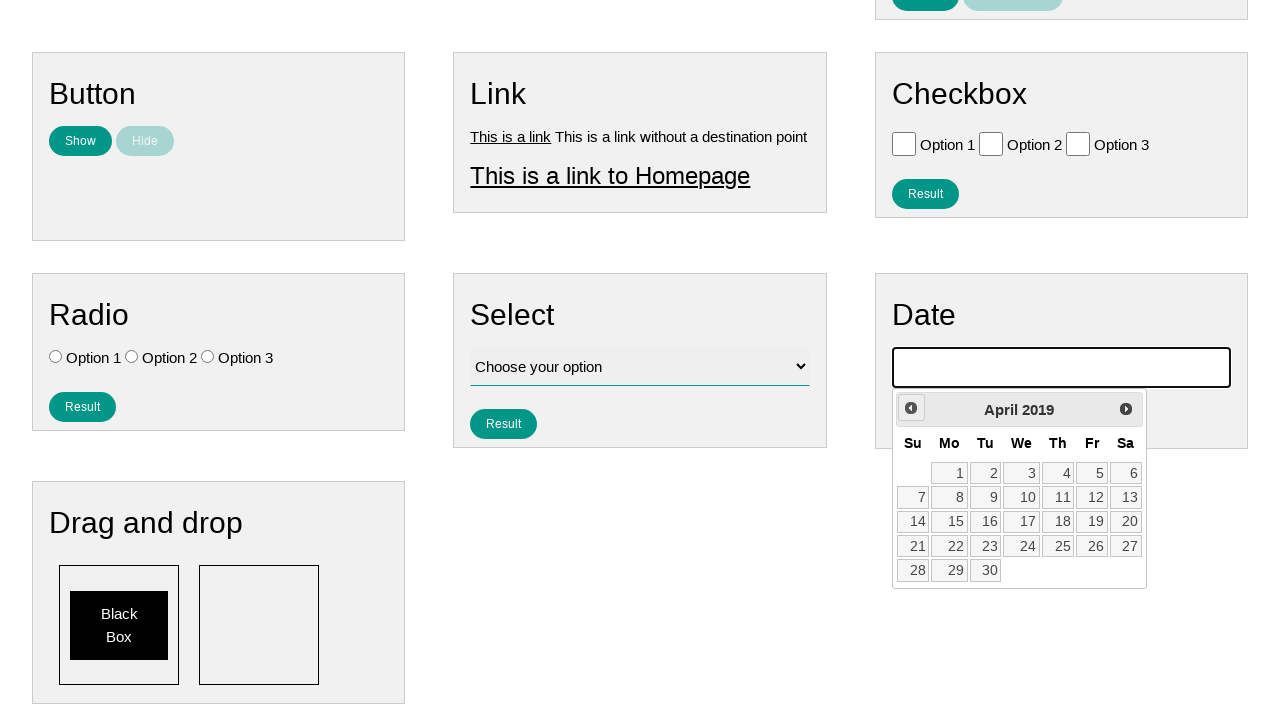

Clicked previous month button to navigate backwards in calendar at (911, 408) on .ui-datepicker-prev
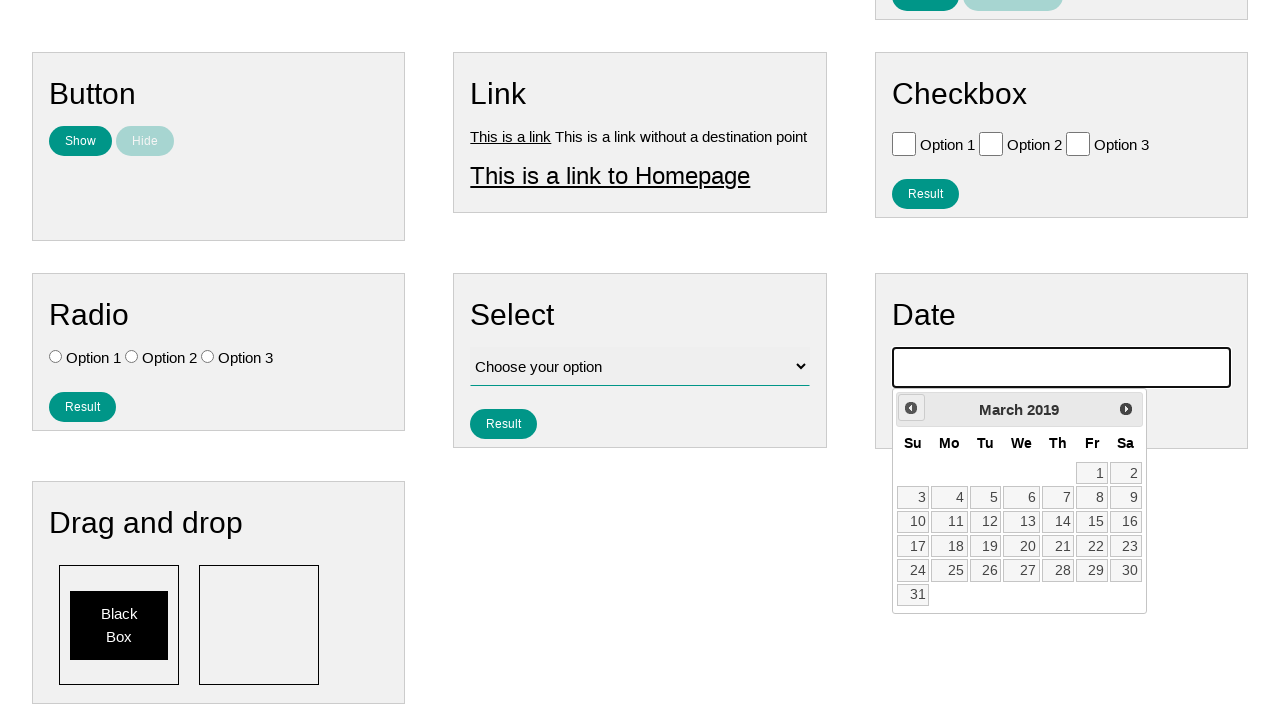

Waited 100ms for calendar to update
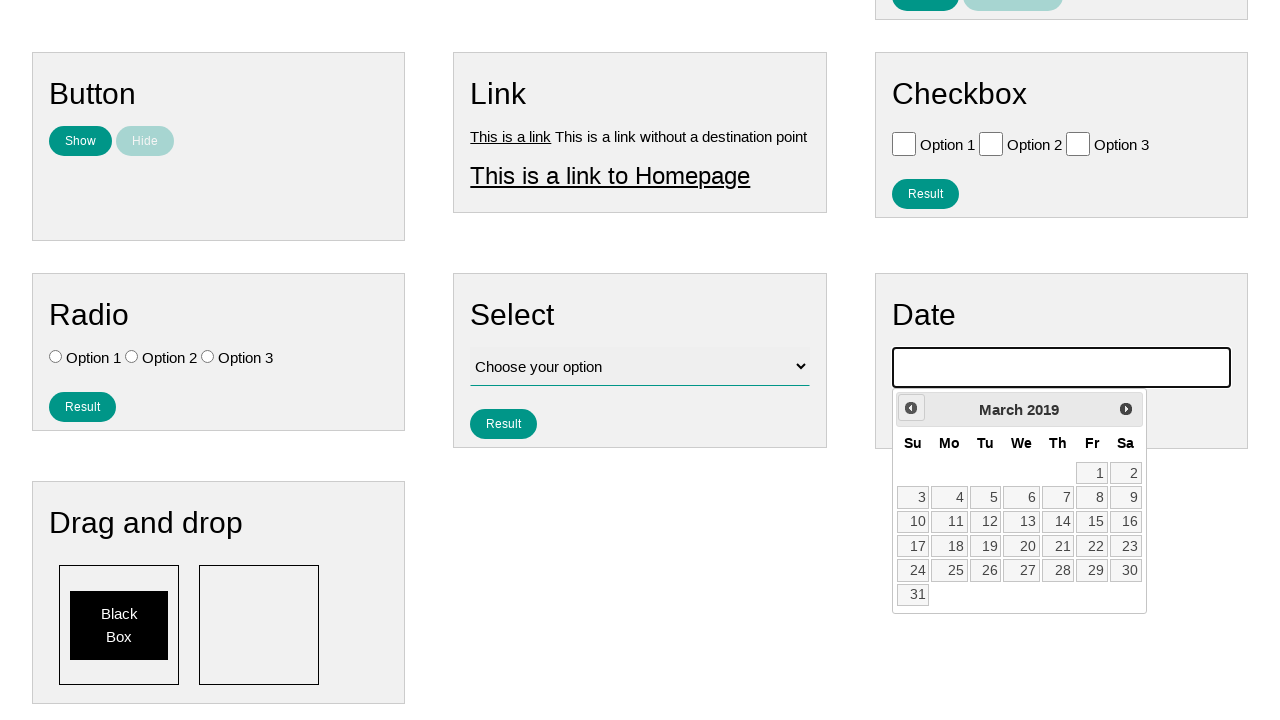

Clicked previous month button to navigate backwards in calendar at (911, 408) on .ui-datepicker-prev
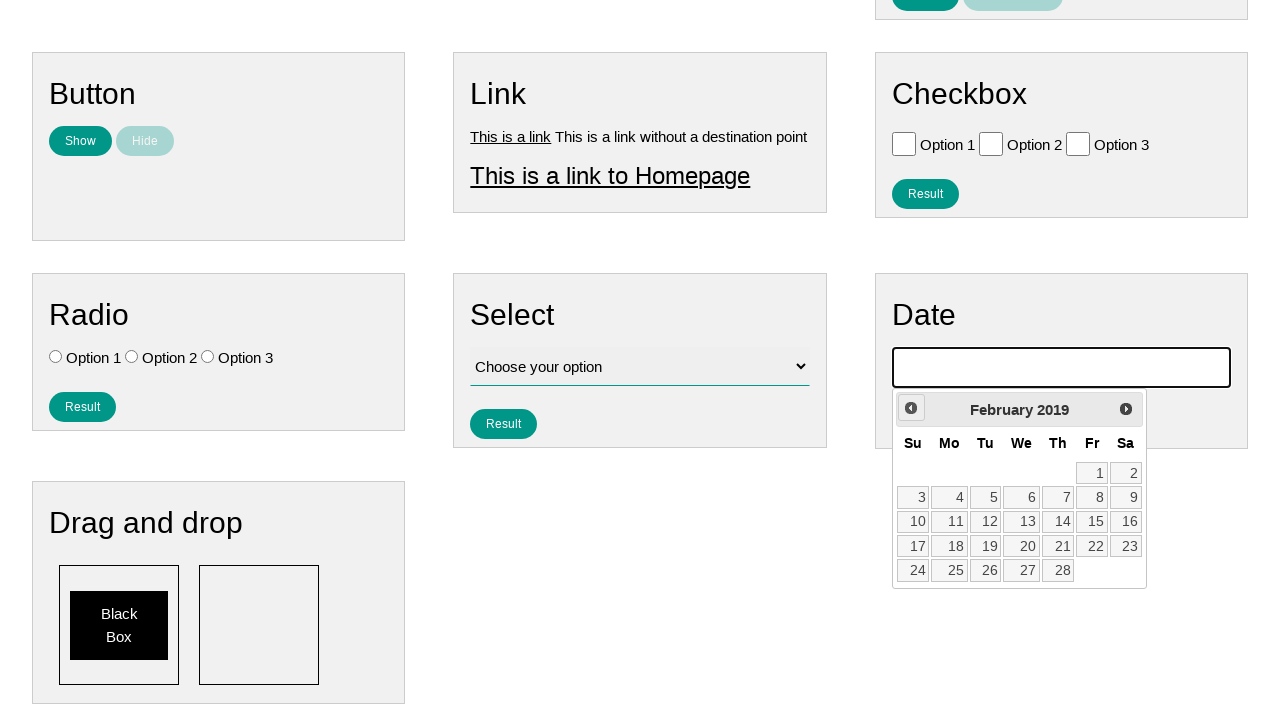

Waited 100ms for calendar to update
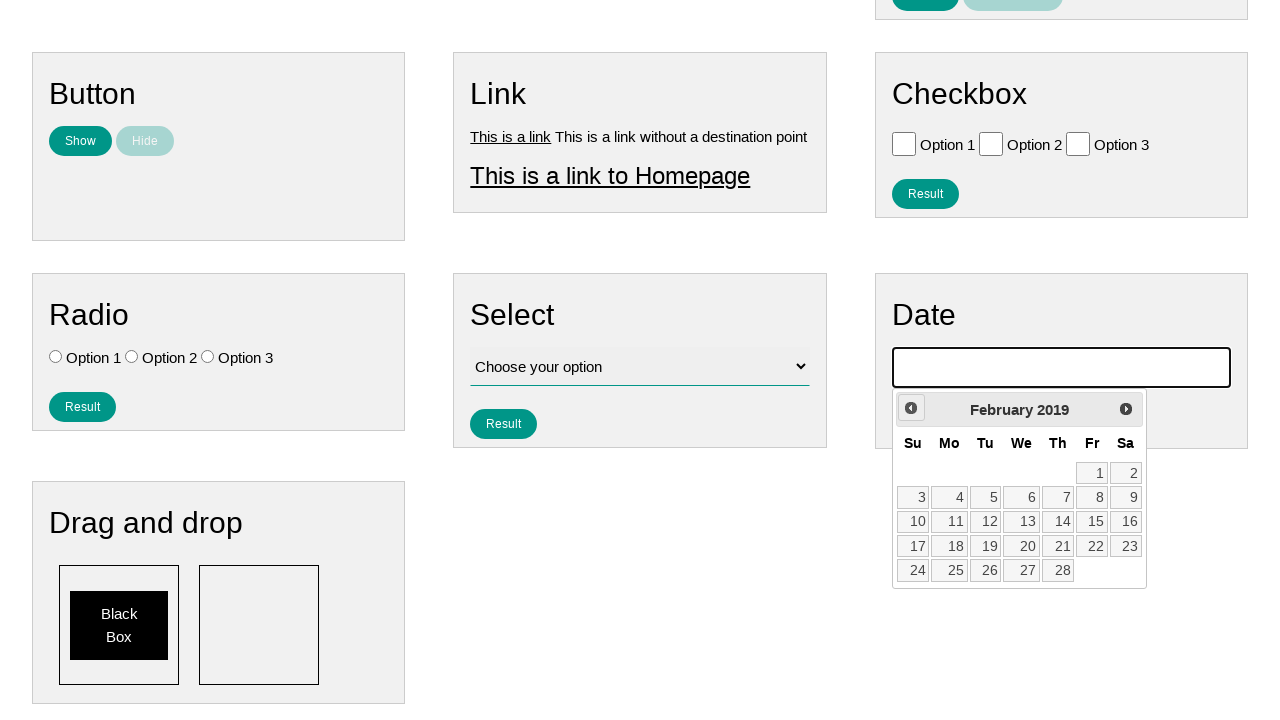

Clicked previous month button to navigate backwards in calendar at (911, 408) on .ui-datepicker-prev
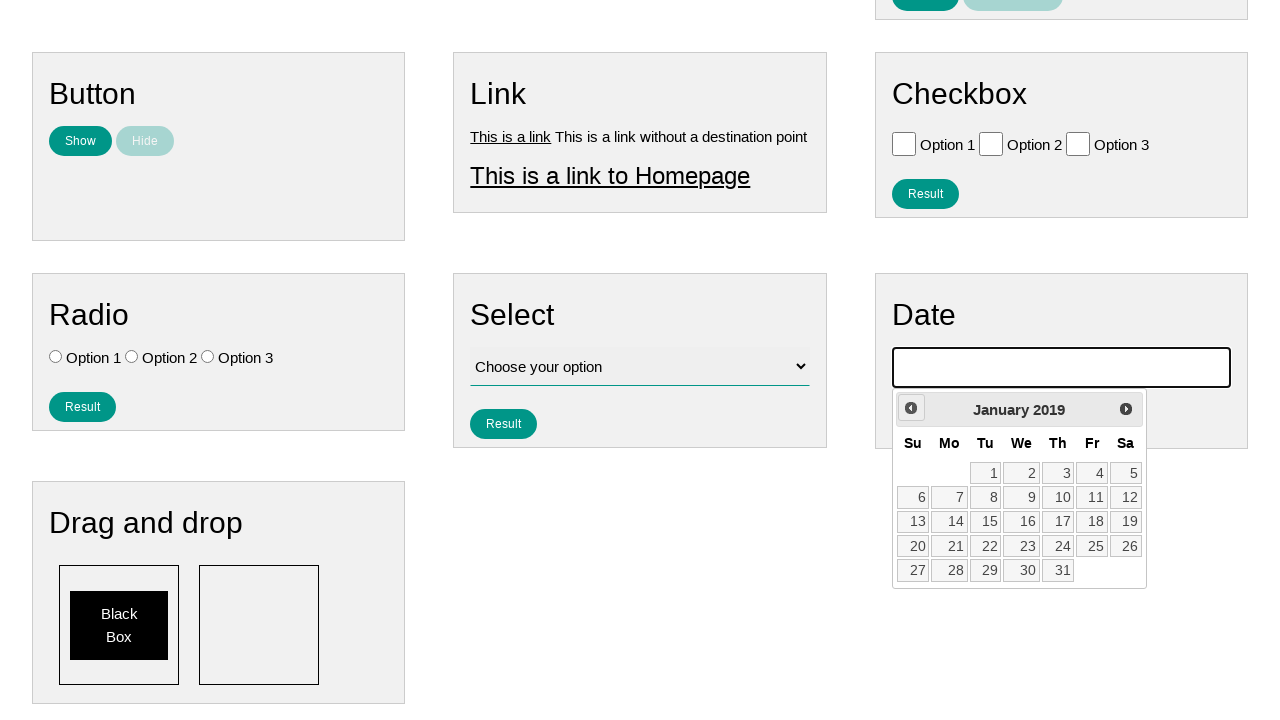

Waited 100ms for calendar to update
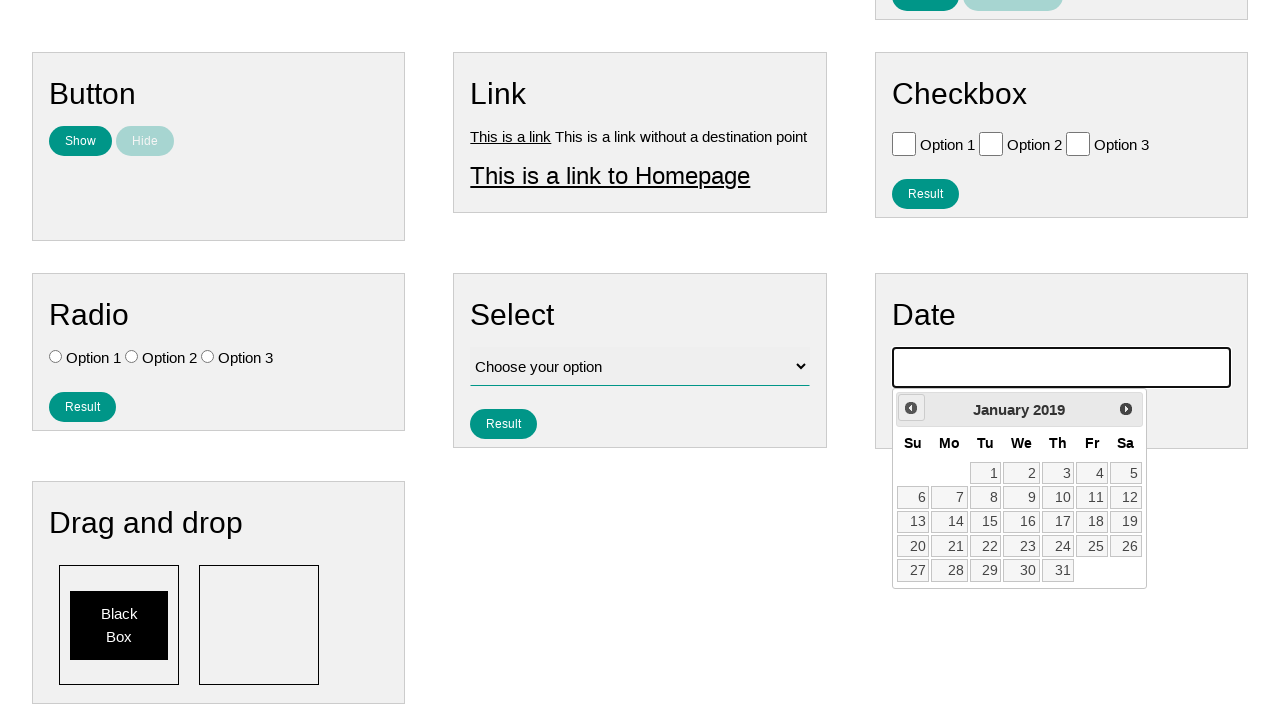

Clicked previous month button to navigate backwards in calendar at (911, 408) on .ui-datepicker-prev
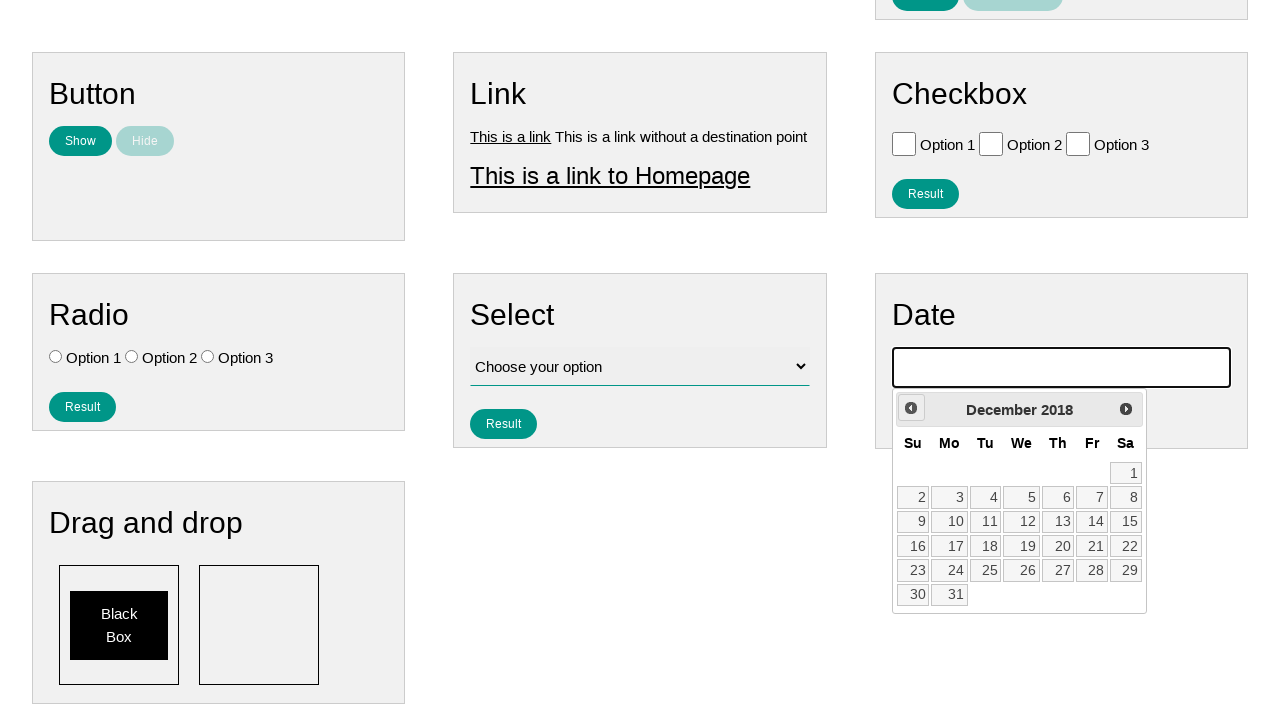

Waited 100ms for calendar to update
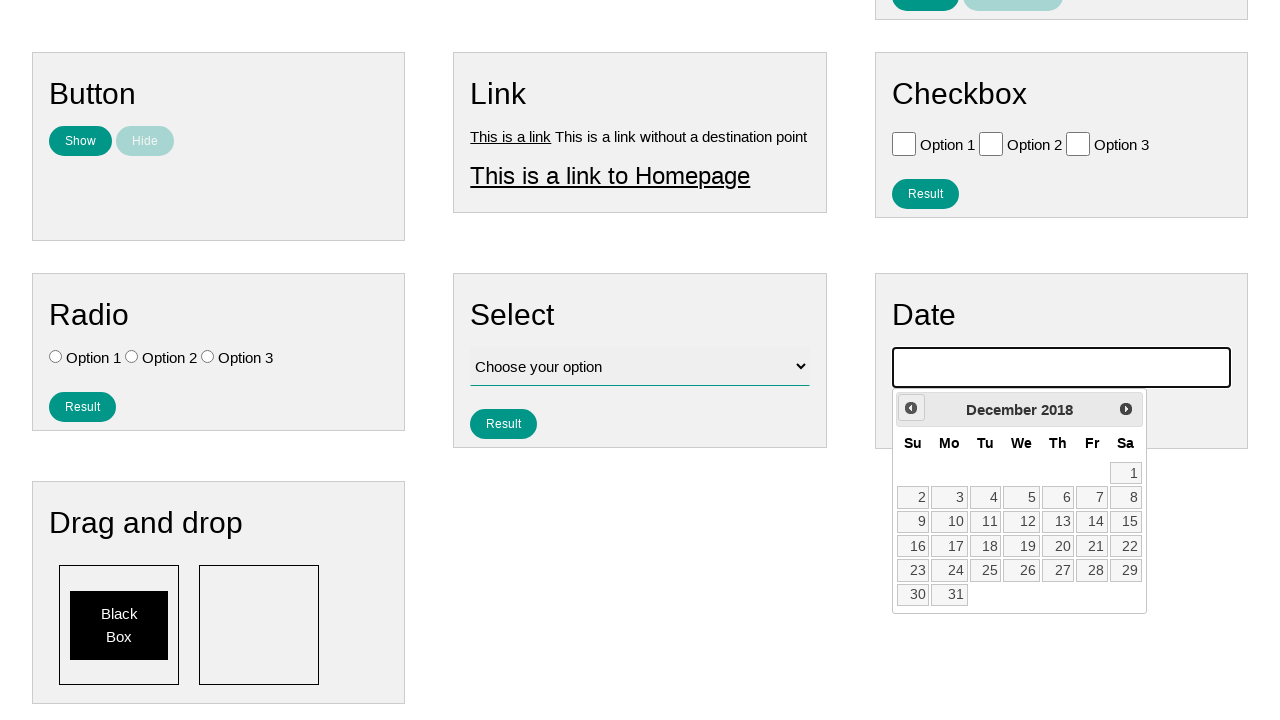

Clicked previous month button to navigate backwards in calendar at (911, 408) on .ui-datepicker-prev
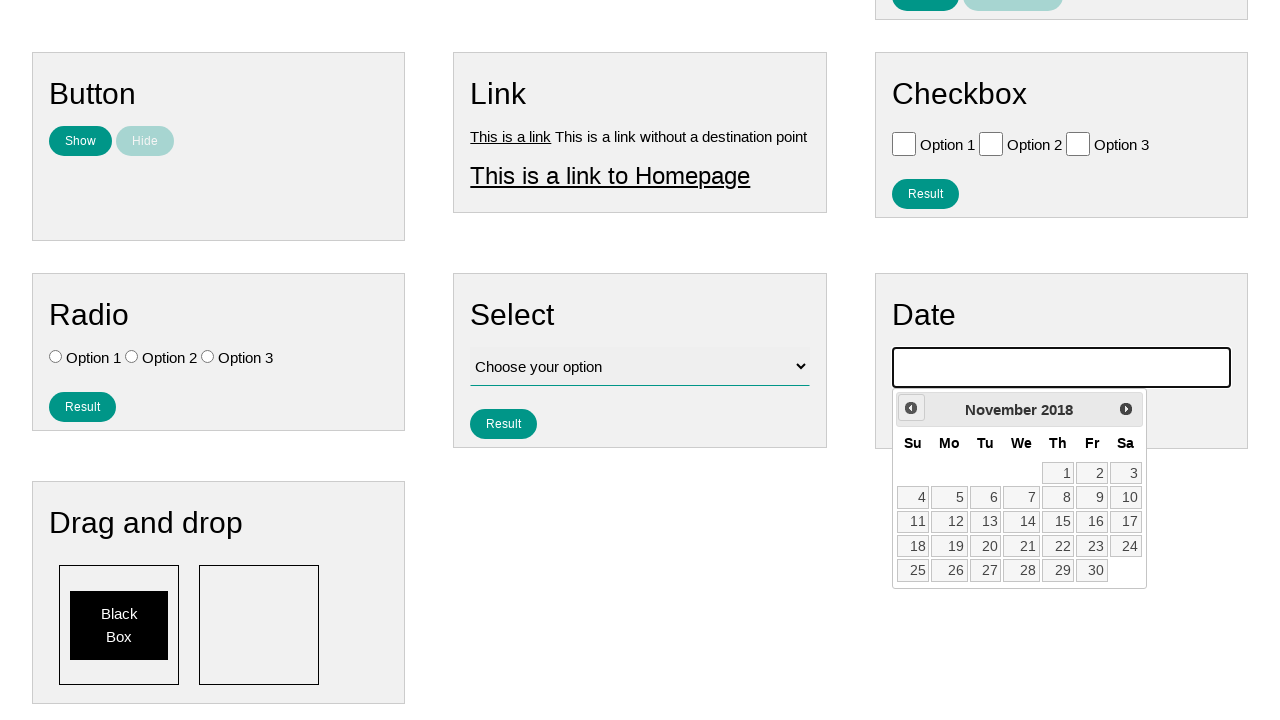

Waited 100ms for calendar to update
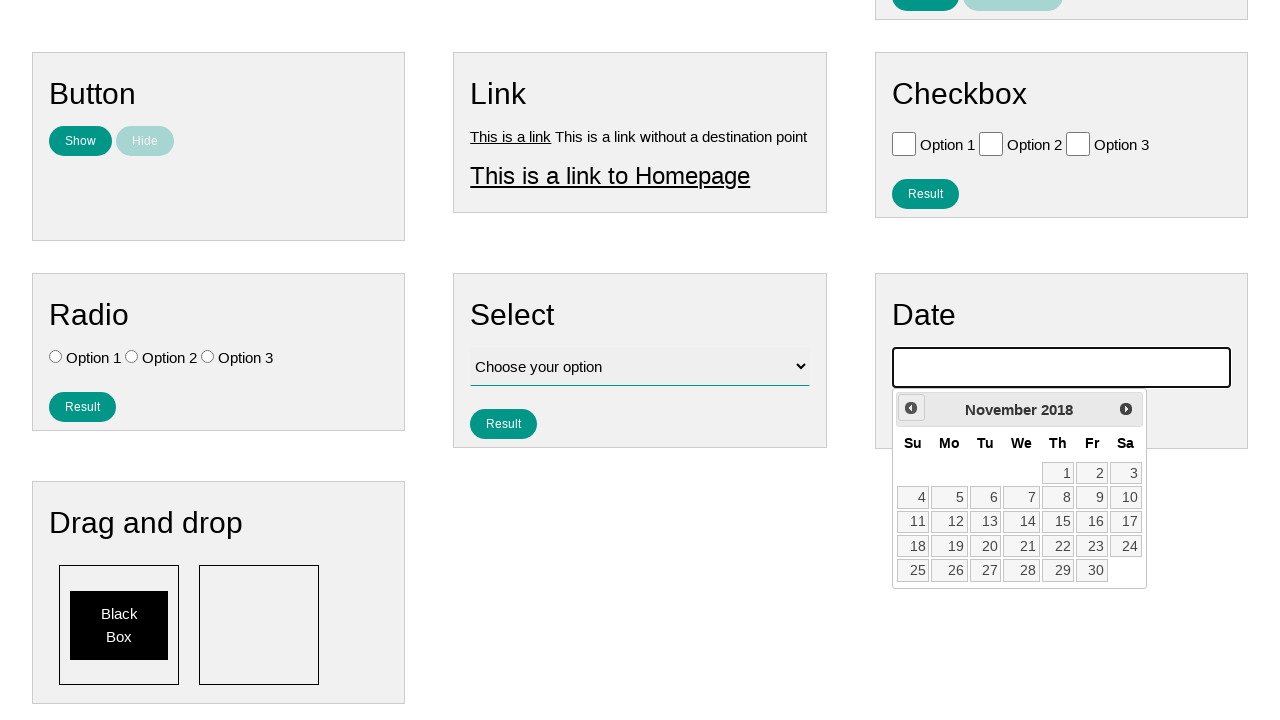

Clicked previous month button to navigate backwards in calendar at (911, 408) on .ui-datepicker-prev
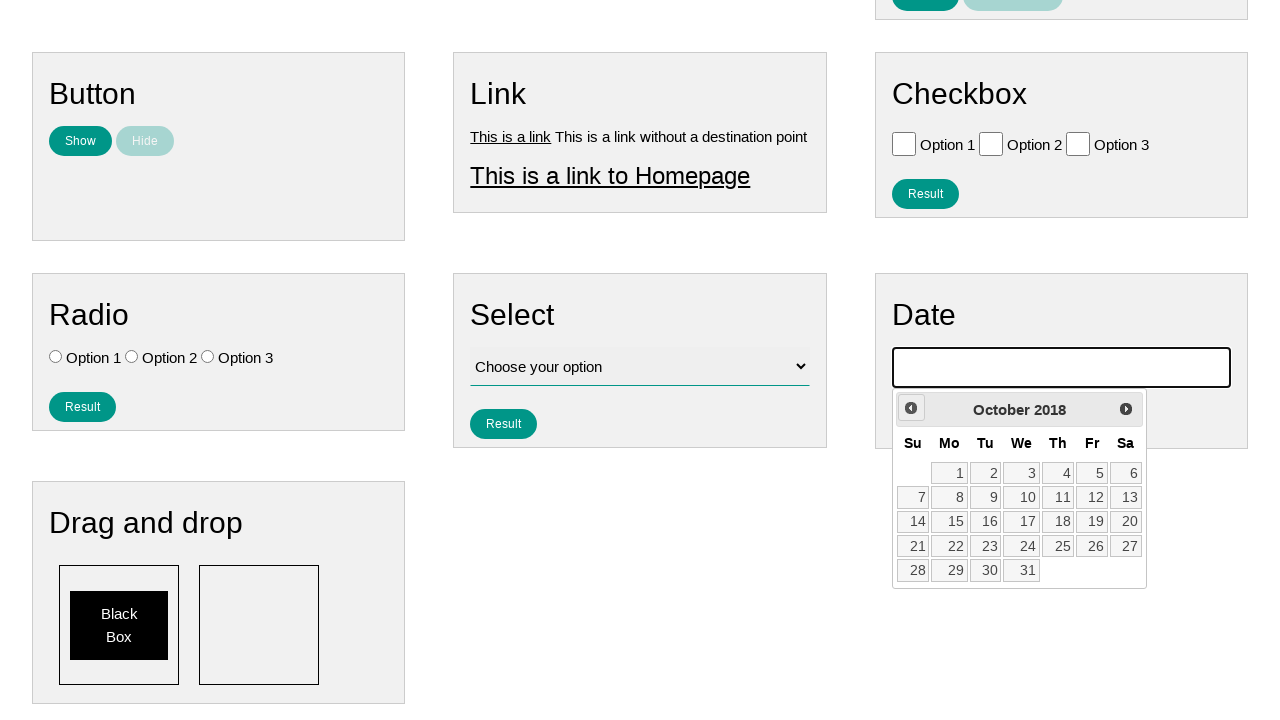

Waited 100ms for calendar to update
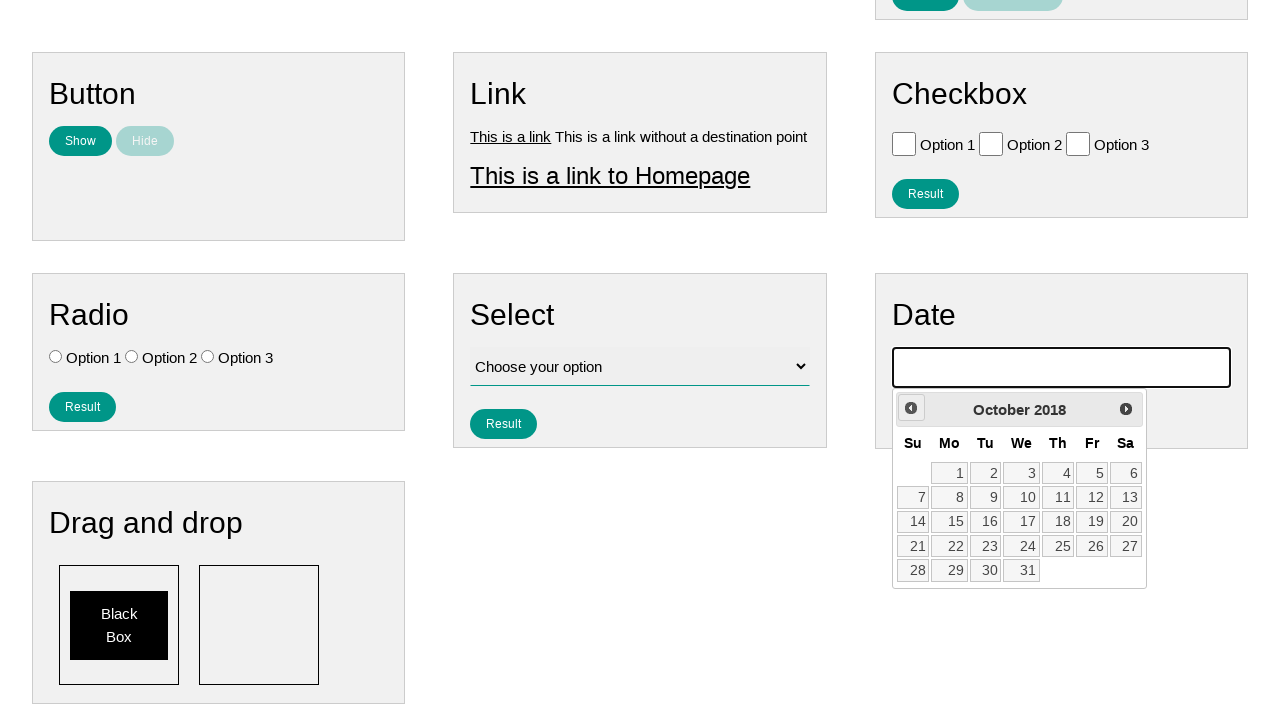

Clicked previous month button to navigate backwards in calendar at (911, 408) on .ui-datepicker-prev
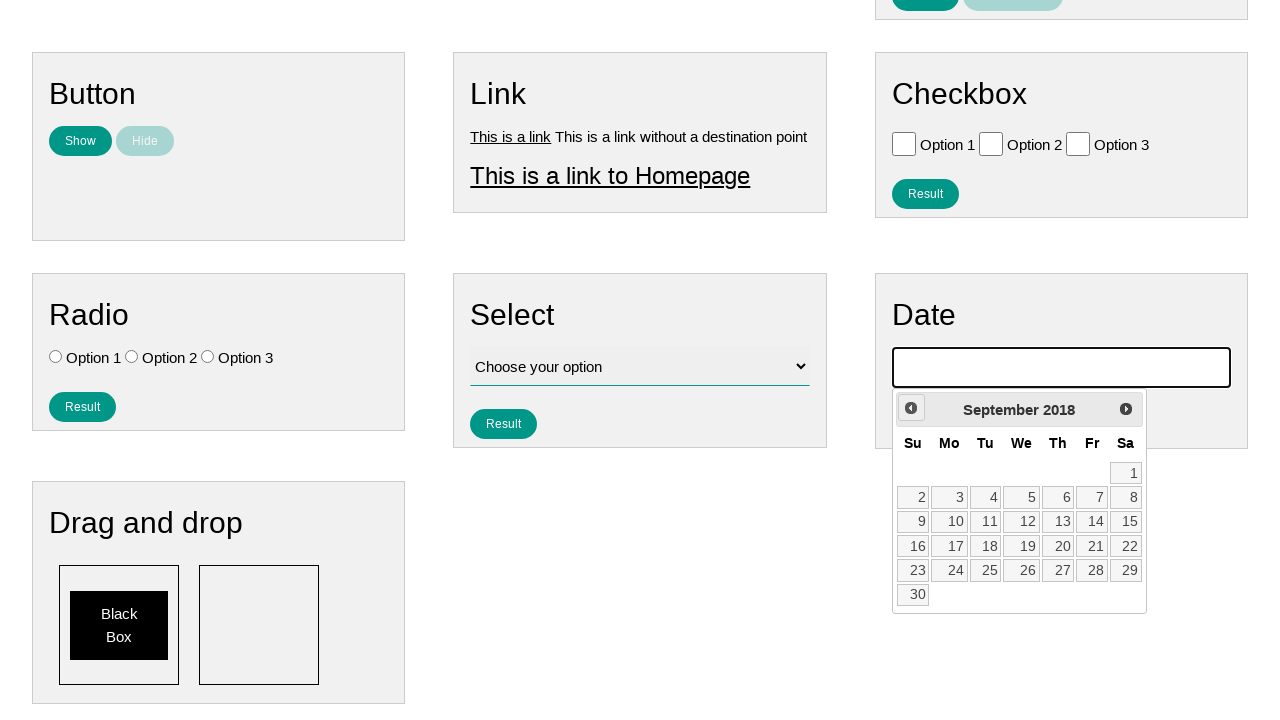

Waited 100ms for calendar to update
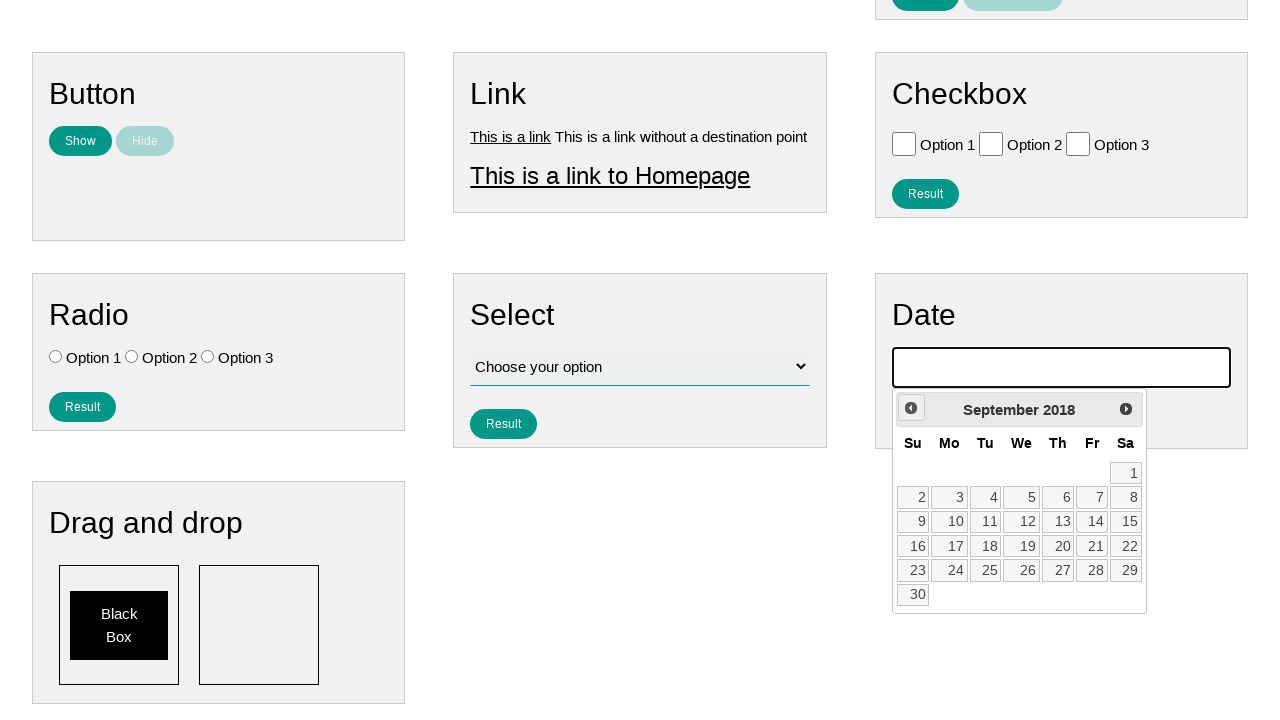

Clicked previous month button to navigate backwards in calendar at (911, 408) on .ui-datepicker-prev
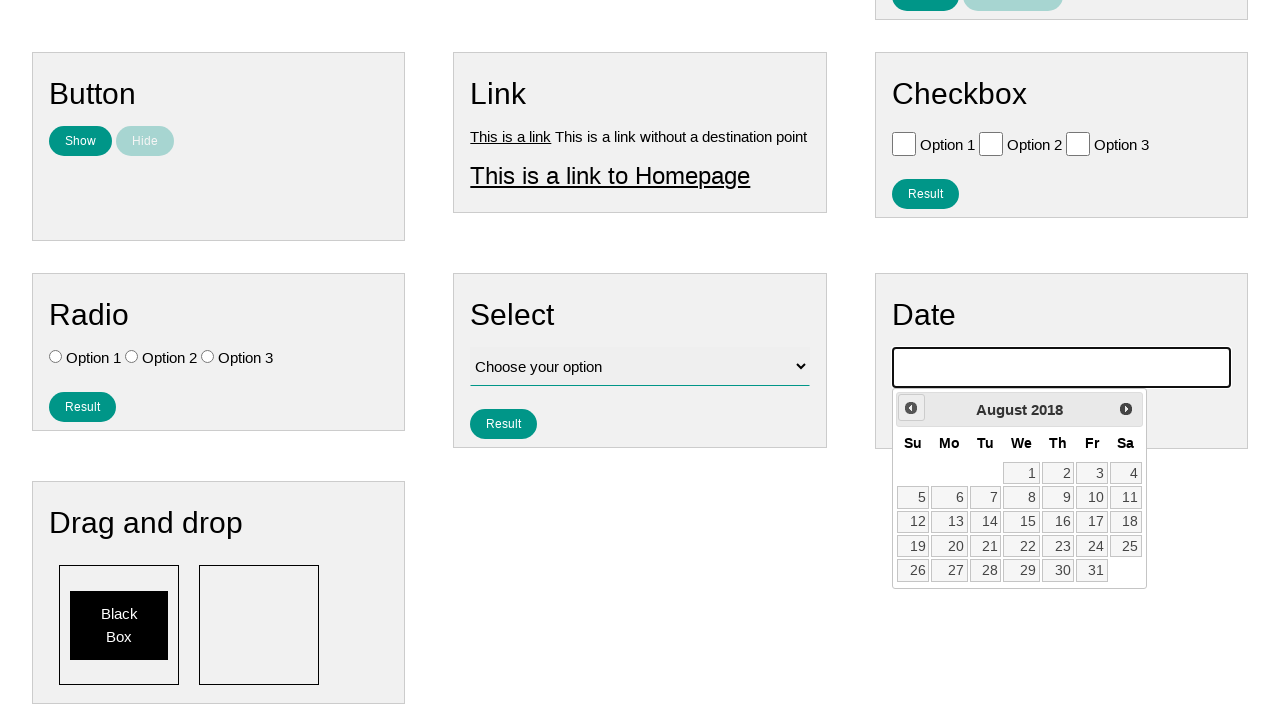

Waited 100ms for calendar to update
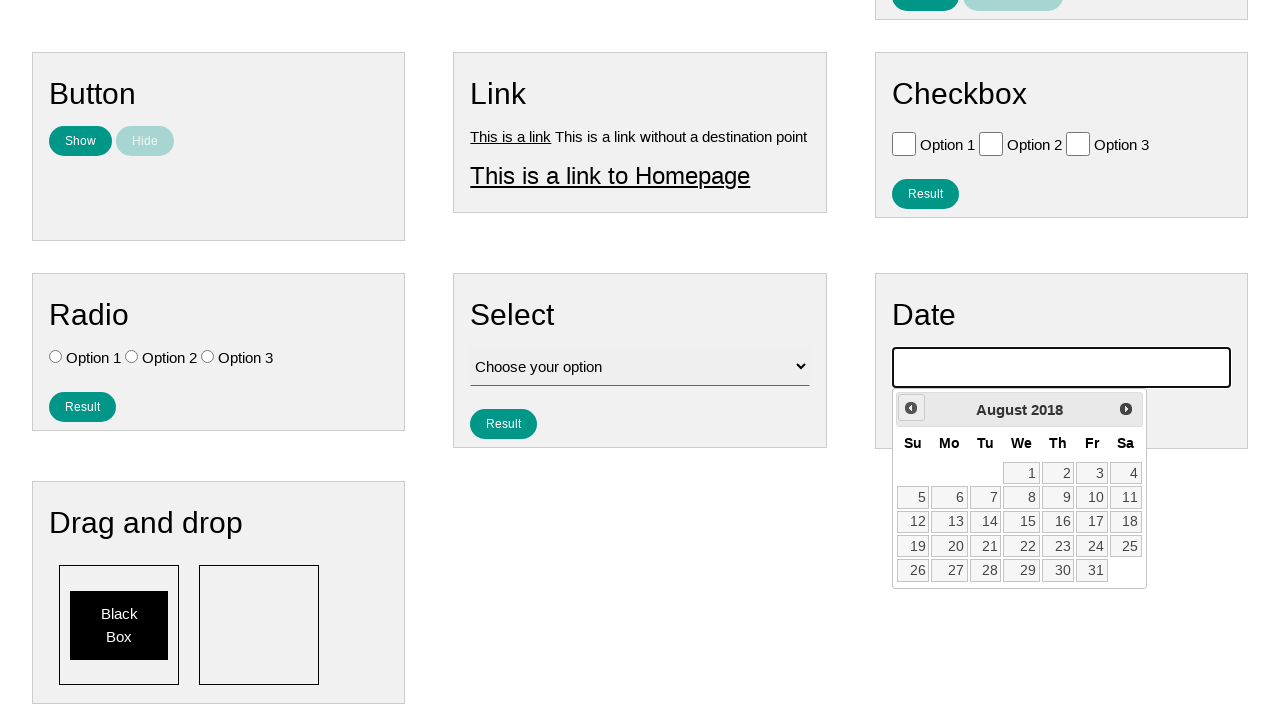

Clicked previous month button to navigate backwards in calendar at (911, 408) on .ui-datepicker-prev
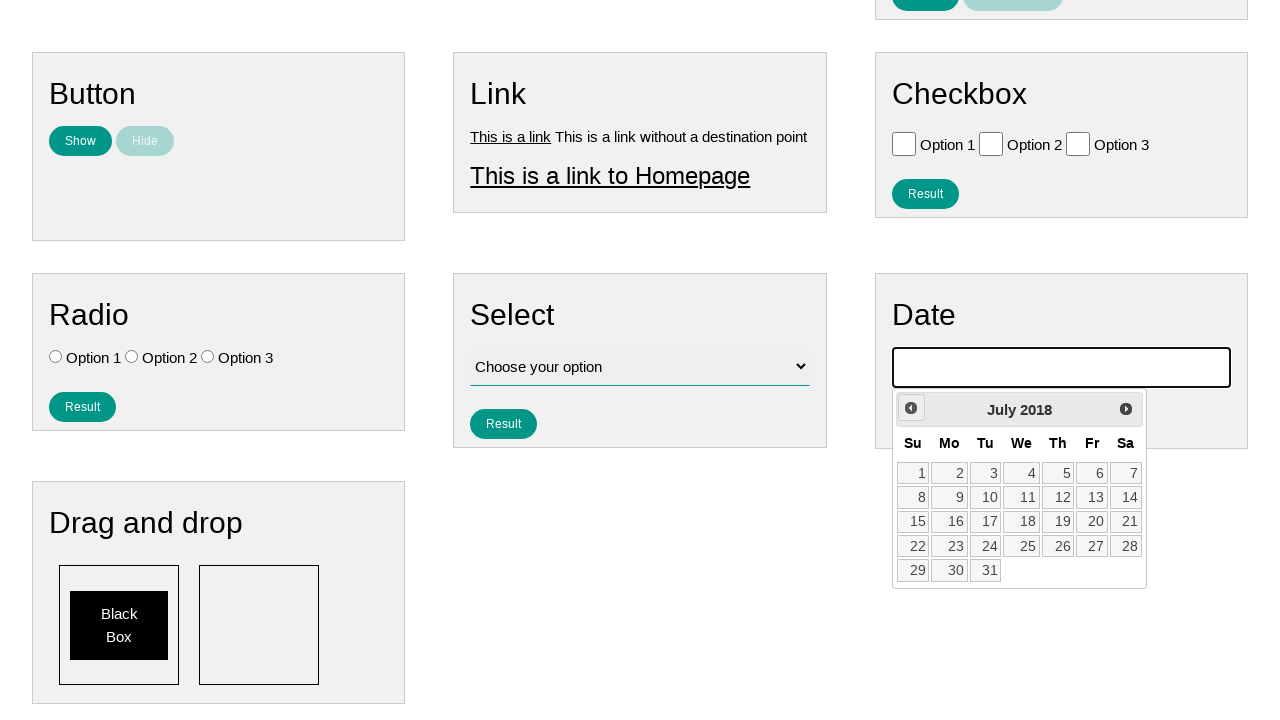

Waited 100ms for calendar to update
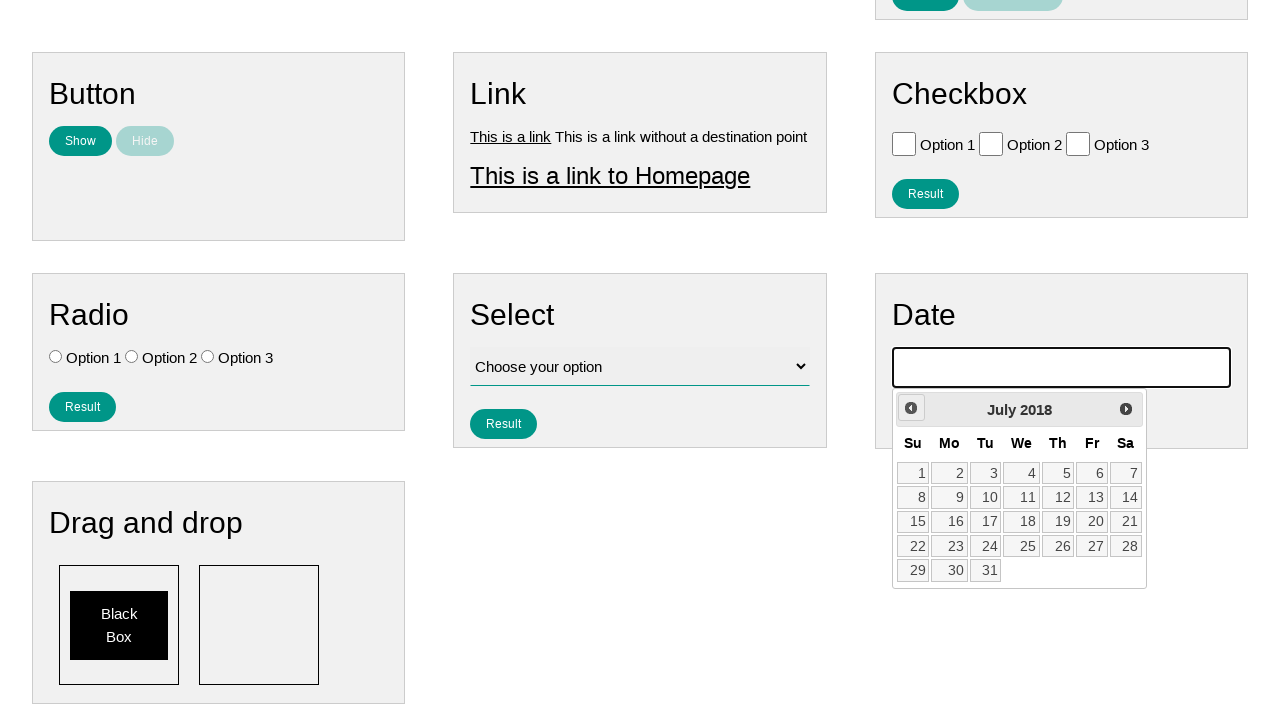

Clicked previous month button to navigate backwards in calendar at (911, 408) on .ui-datepicker-prev
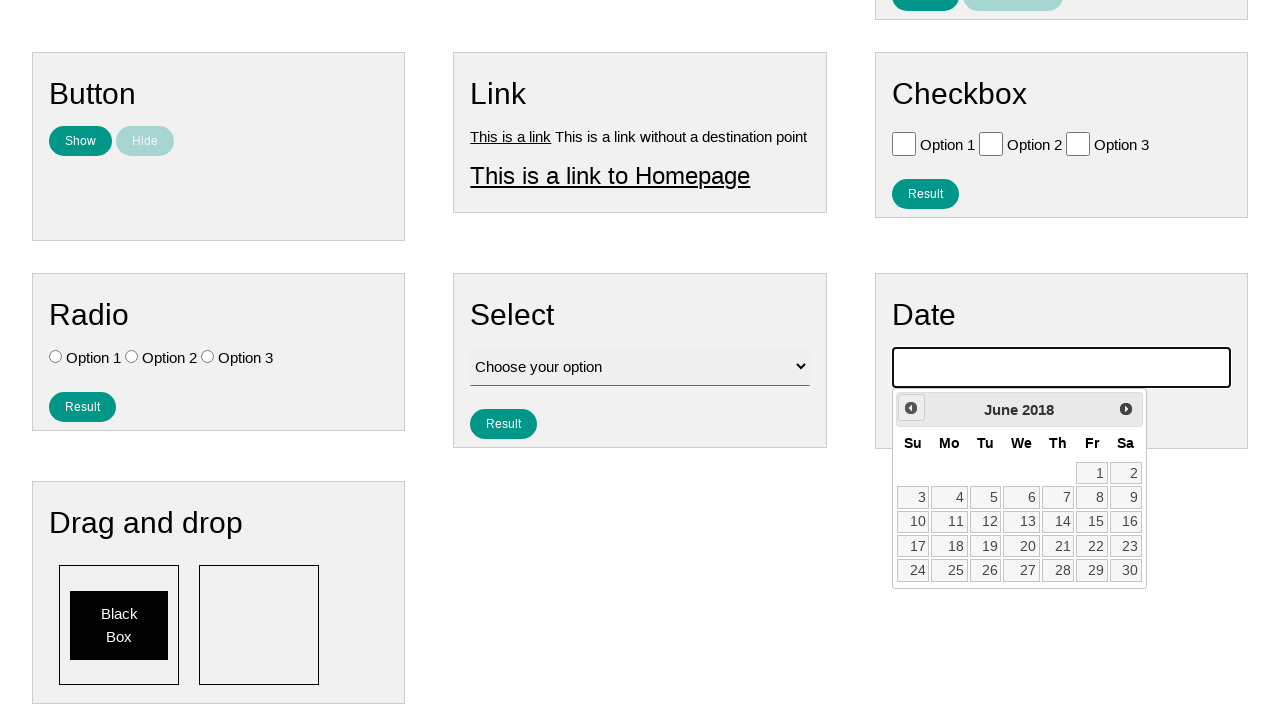

Waited 100ms for calendar to update
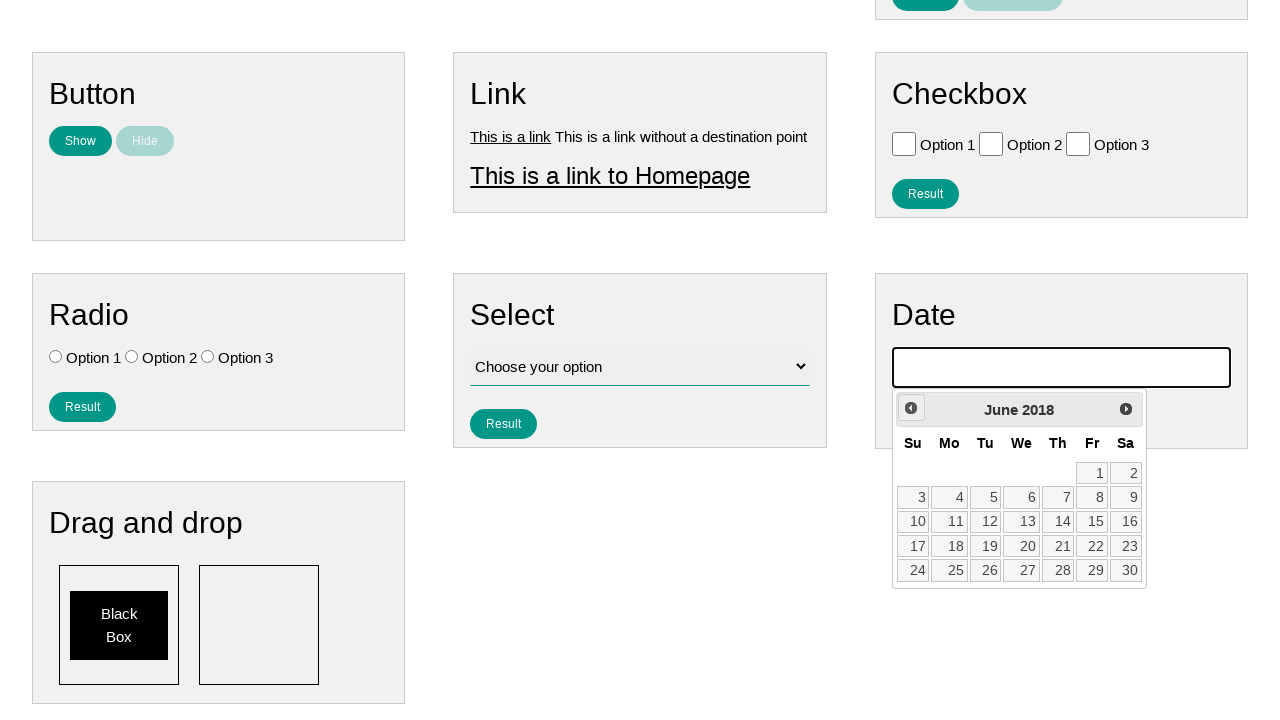

Clicked previous month button to navigate backwards in calendar at (911, 408) on .ui-datepicker-prev
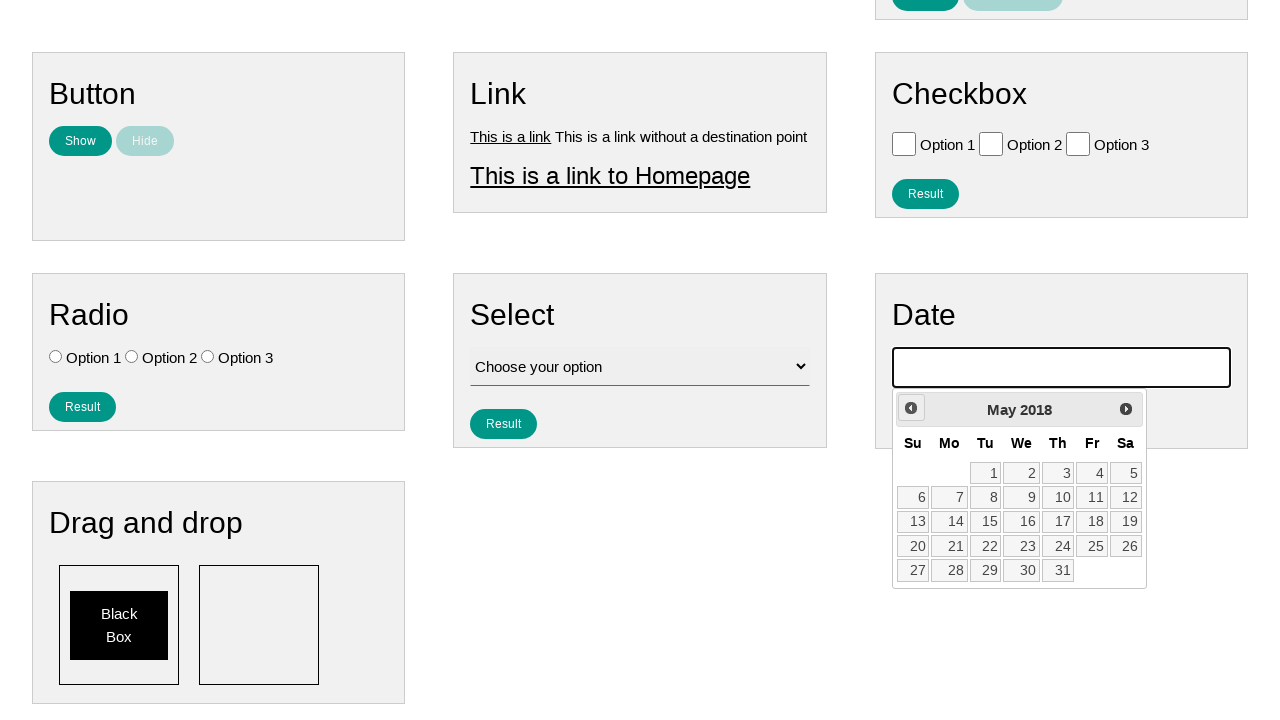

Waited 100ms for calendar to update
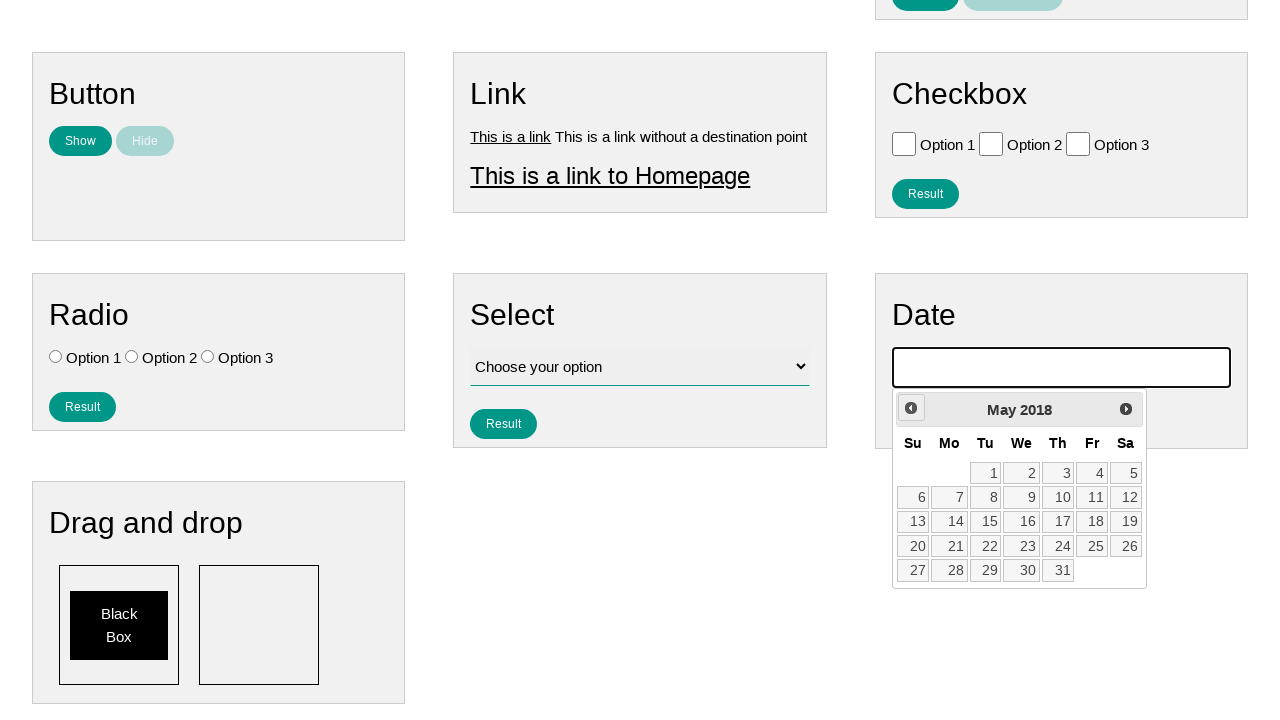

Clicked previous month button to navigate backwards in calendar at (911, 408) on .ui-datepicker-prev
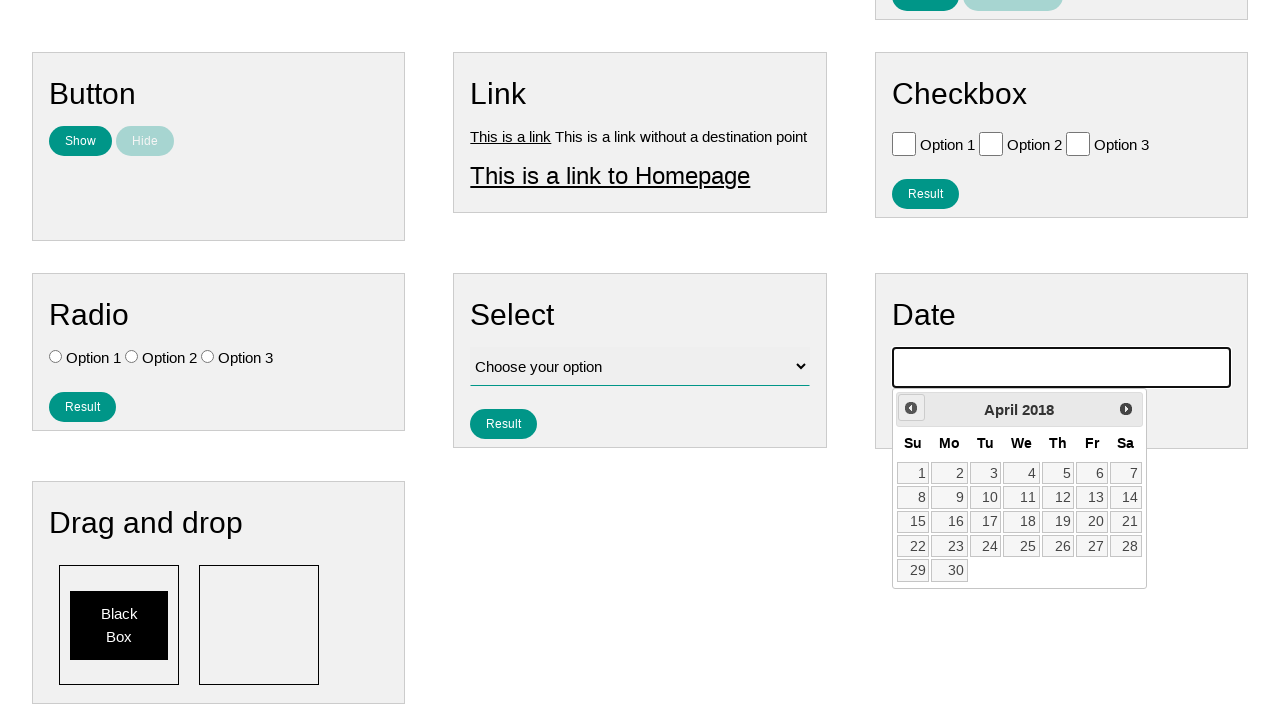

Waited 100ms for calendar to update
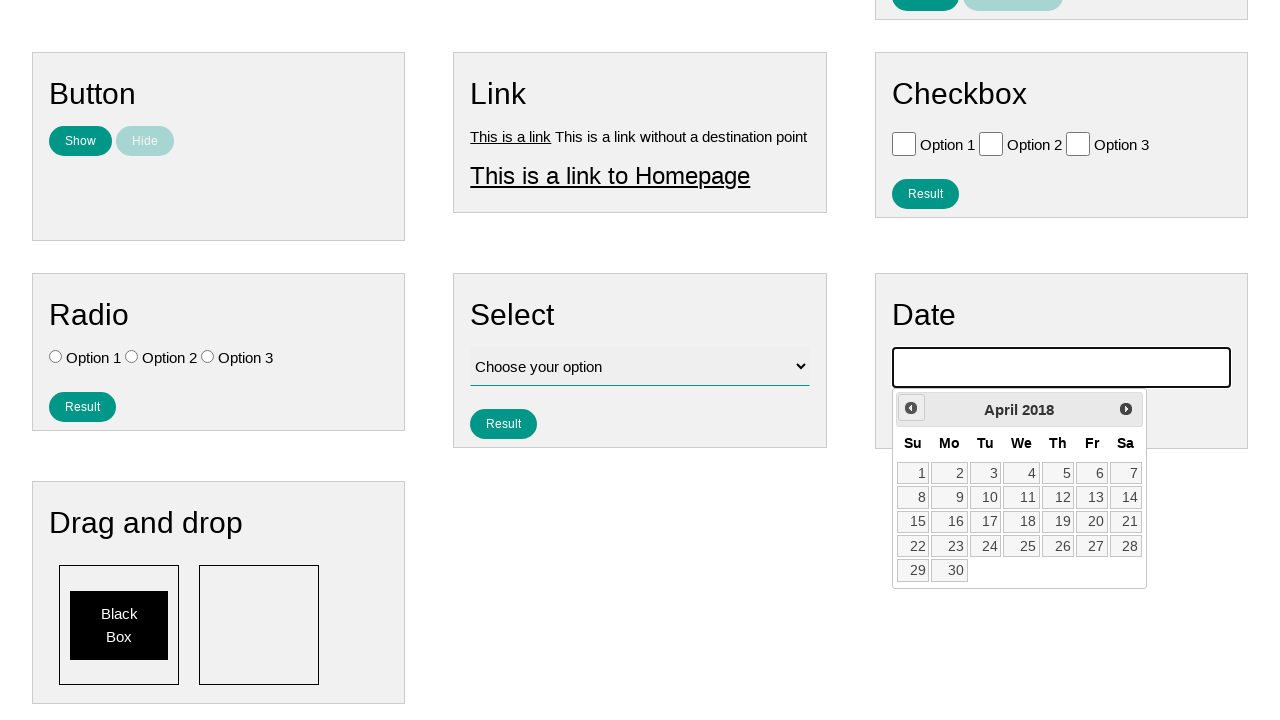

Clicked previous month button to navigate backwards in calendar at (911, 408) on .ui-datepicker-prev
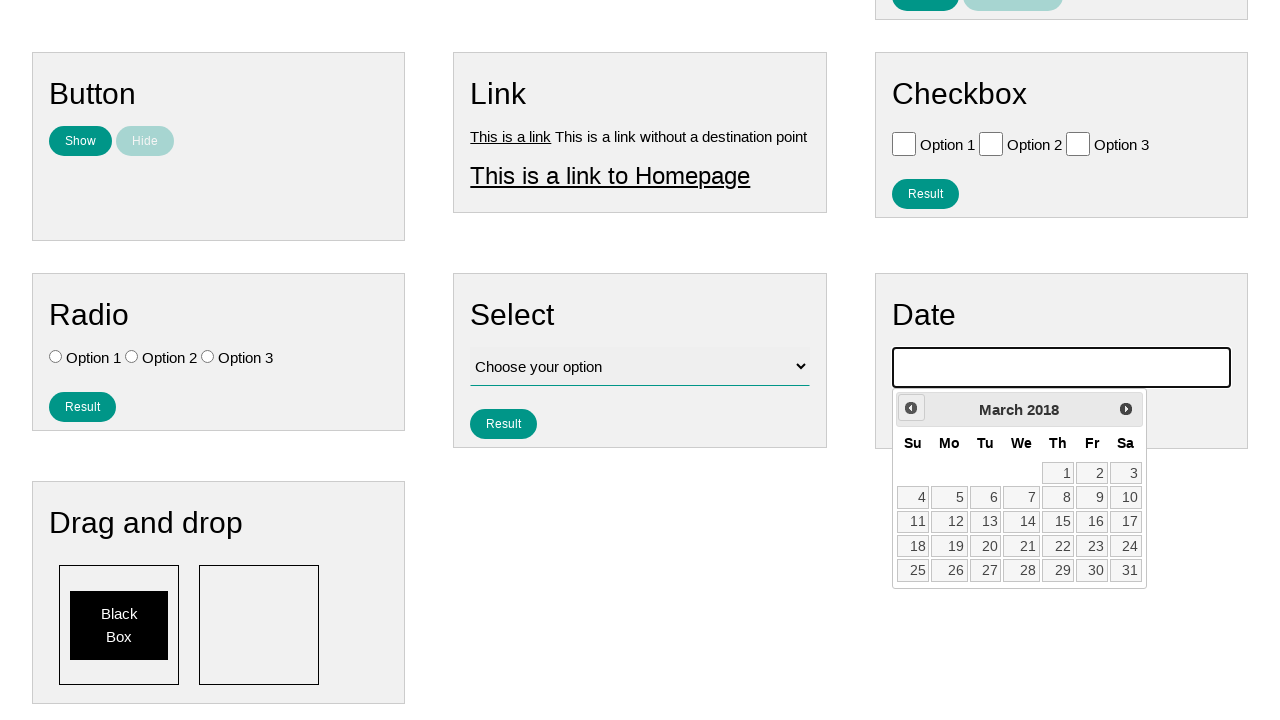

Waited 100ms for calendar to update
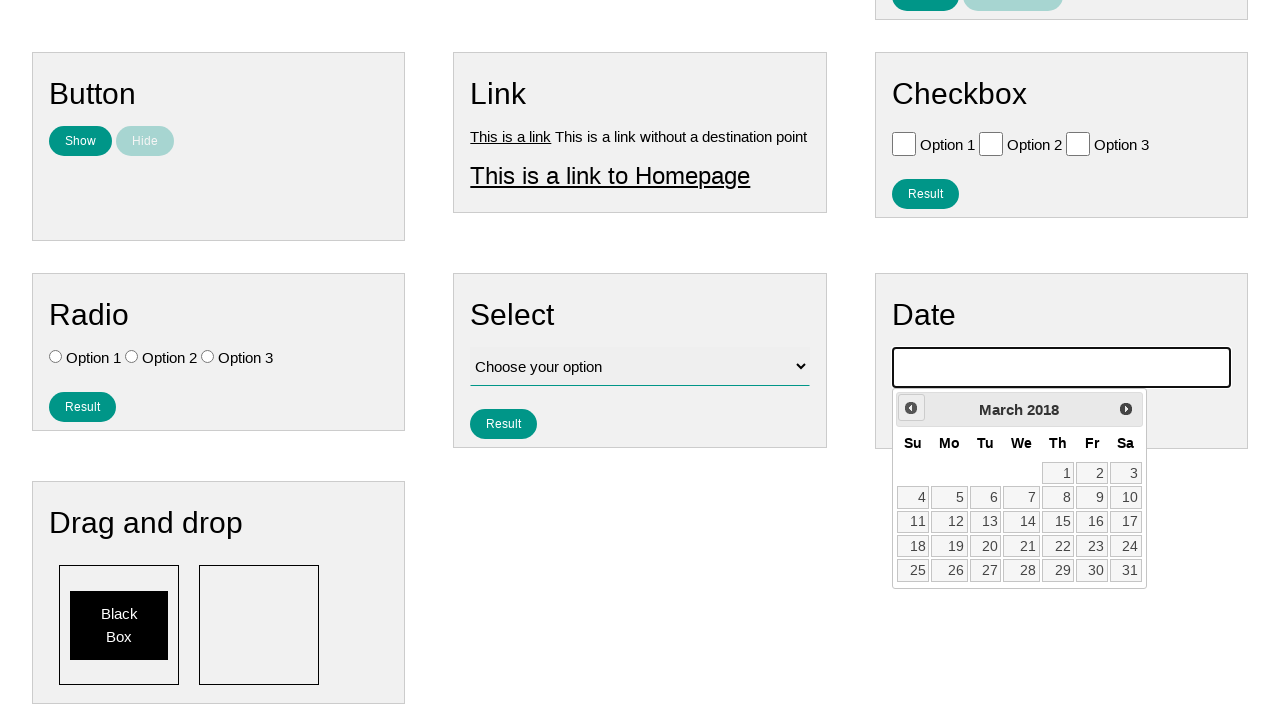

Clicked previous month button to navigate backwards in calendar at (911, 408) on .ui-datepicker-prev
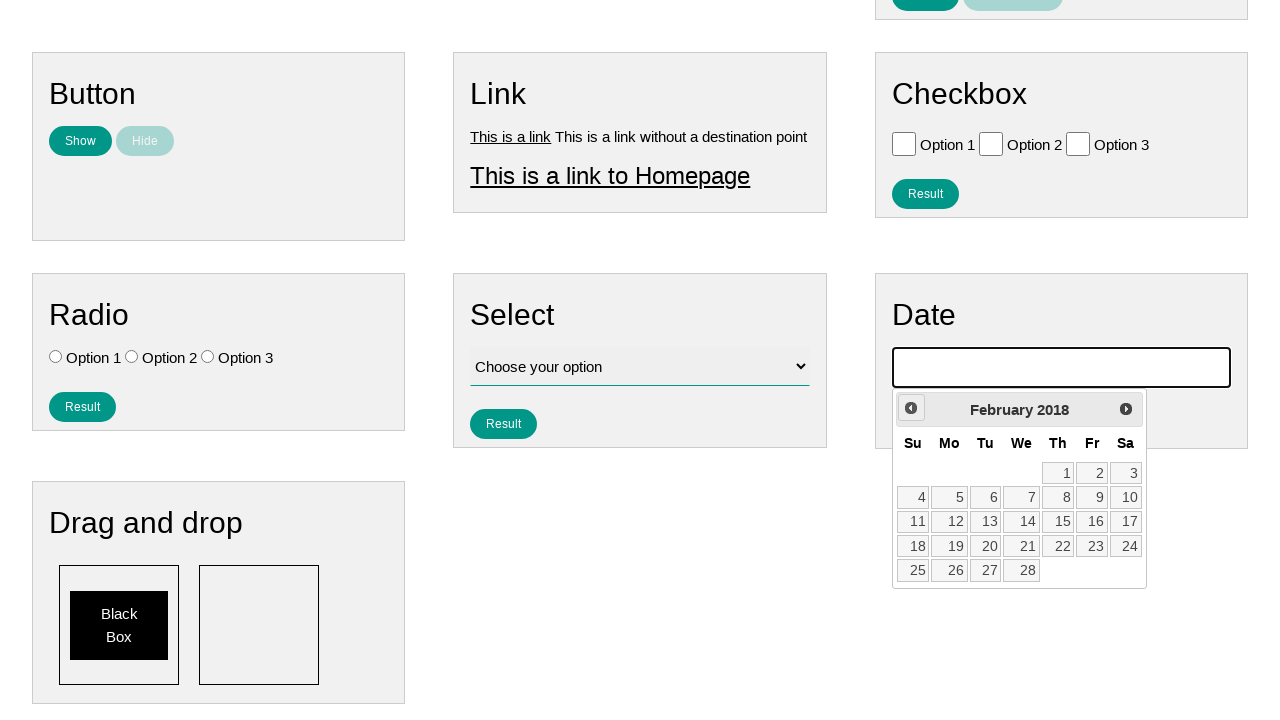

Waited 100ms for calendar to update
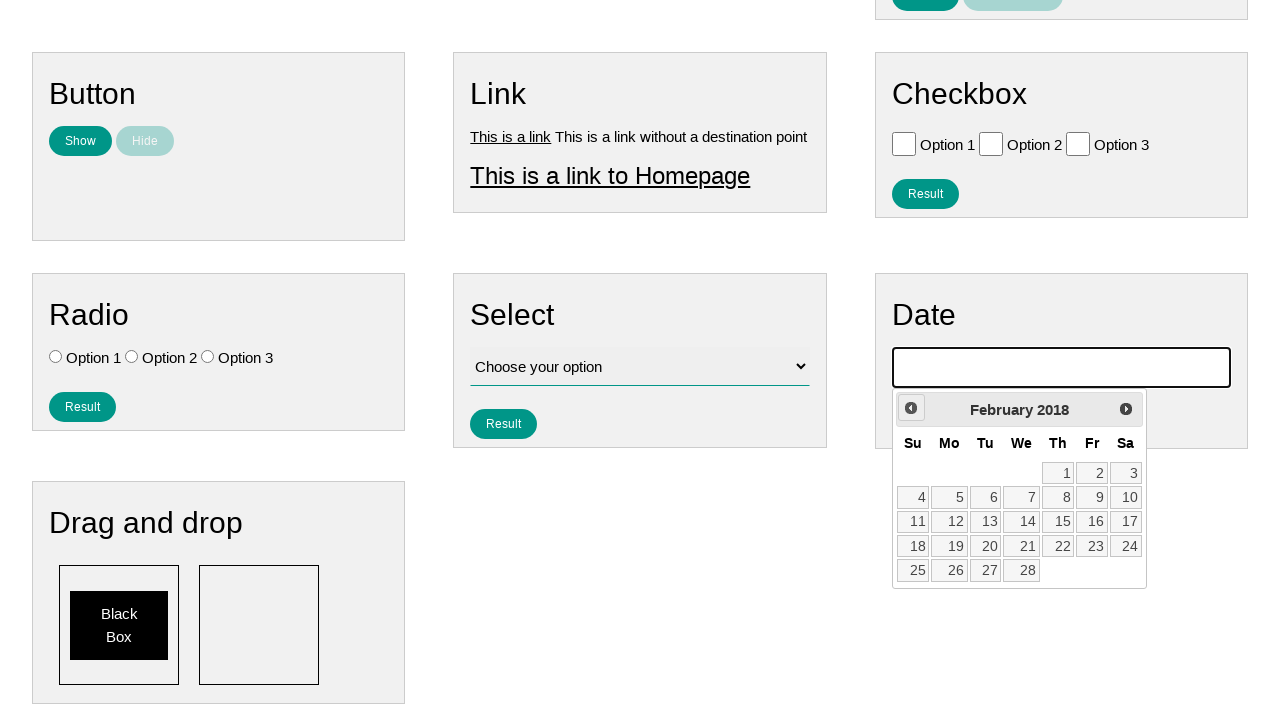

Clicked previous month button to navigate backwards in calendar at (911, 408) on .ui-datepicker-prev
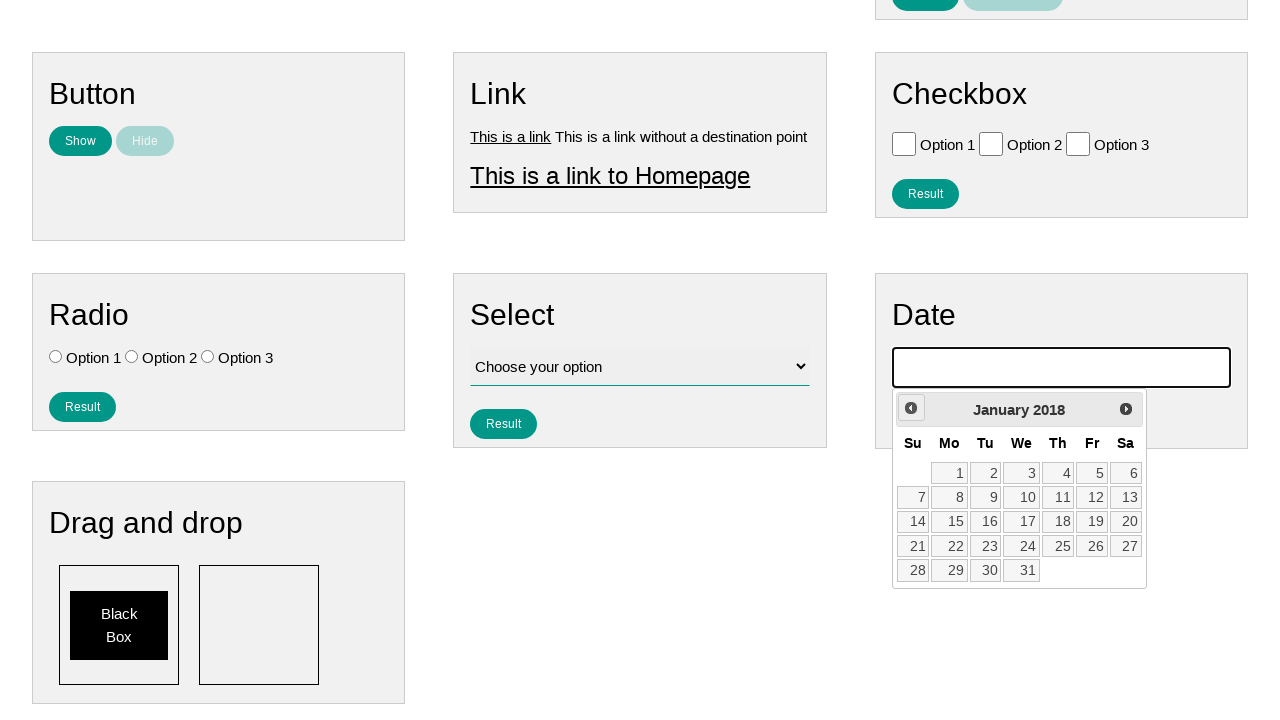

Waited 100ms for calendar to update
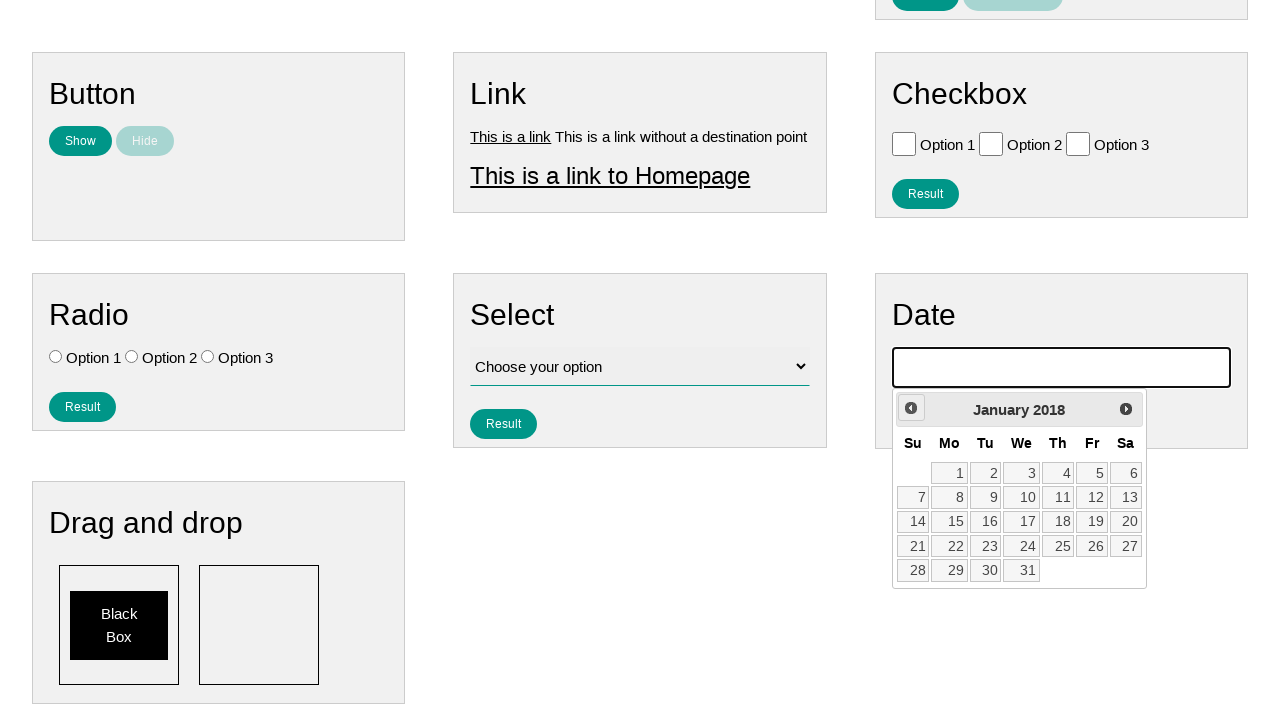

Clicked previous month button to navigate backwards in calendar at (911, 408) on .ui-datepicker-prev
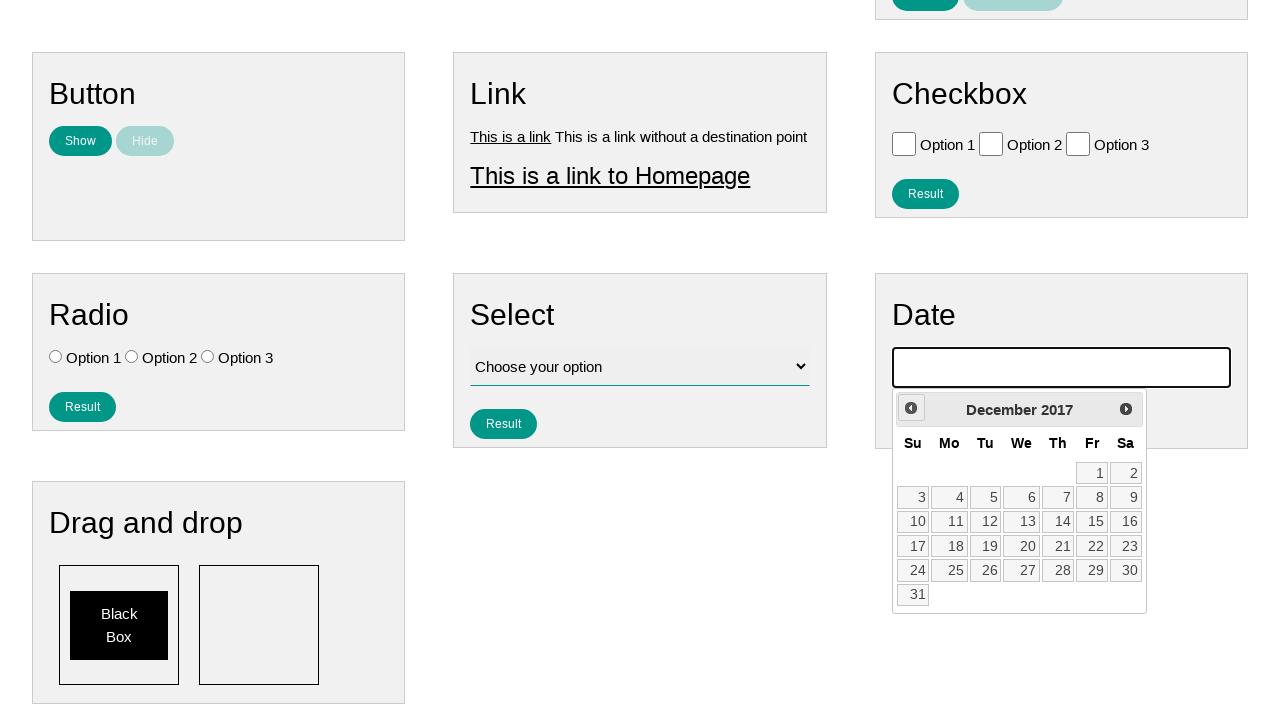

Waited 100ms for calendar to update
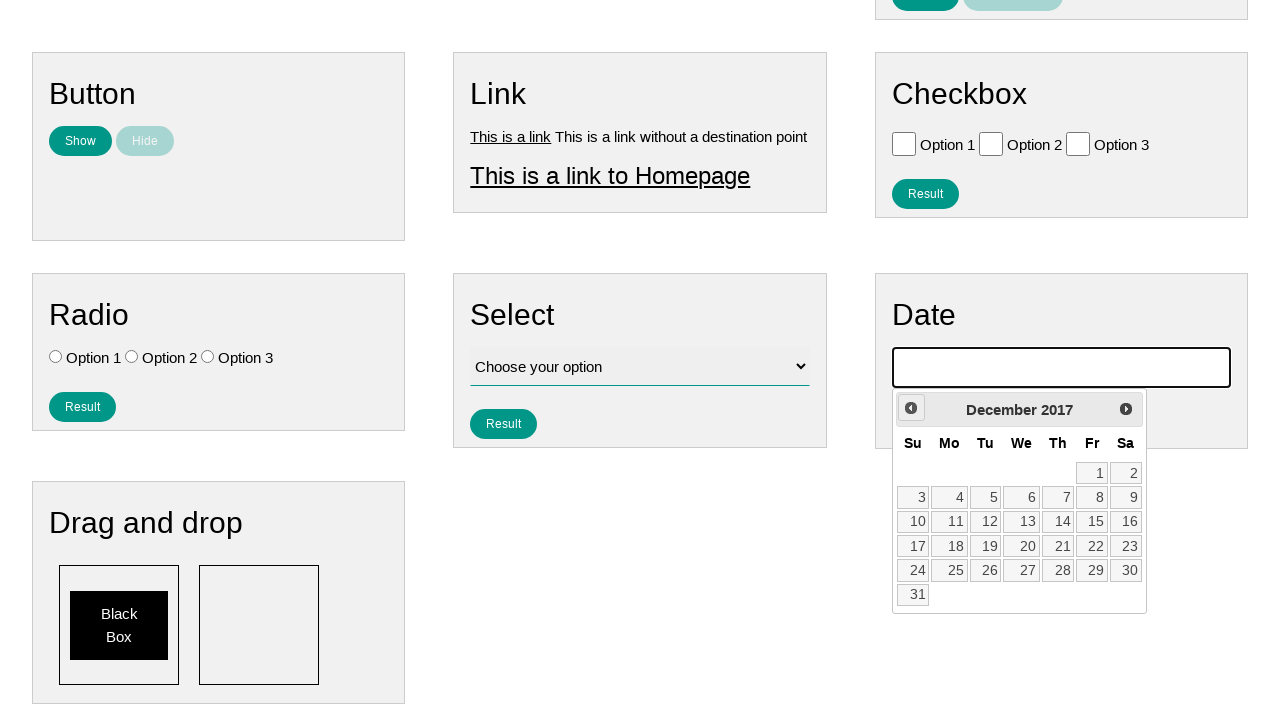

Clicked previous month button to navigate backwards in calendar at (911, 408) on .ui-datepicker-prev
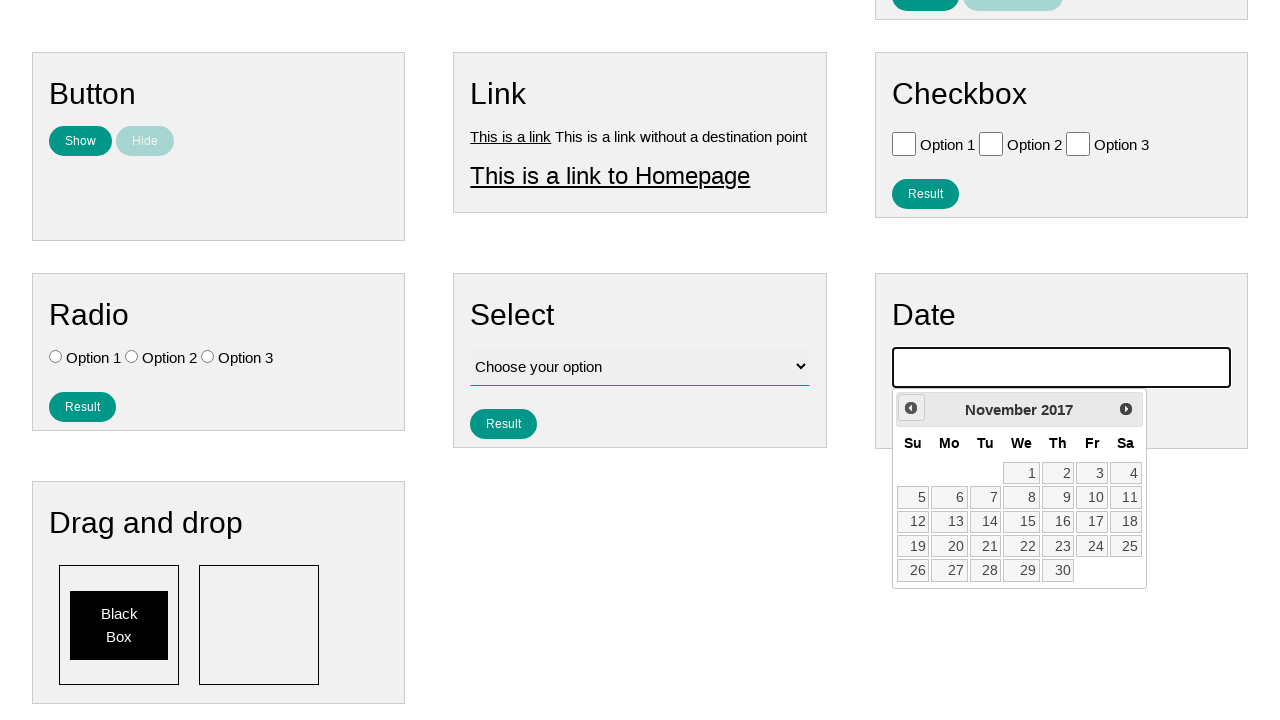

Waited 100ms for calendar to update
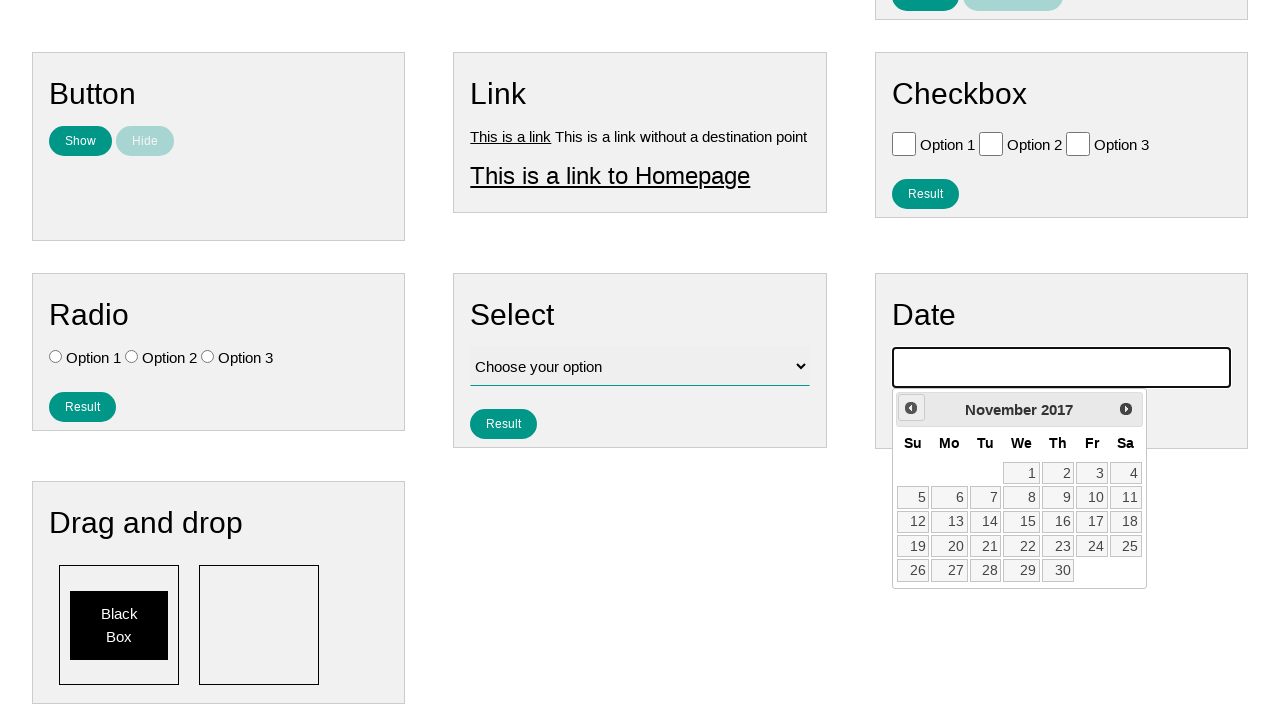

Clicked previous month button to navigate backwards in calendar at (911, 408) on .ui-datepicker-prev
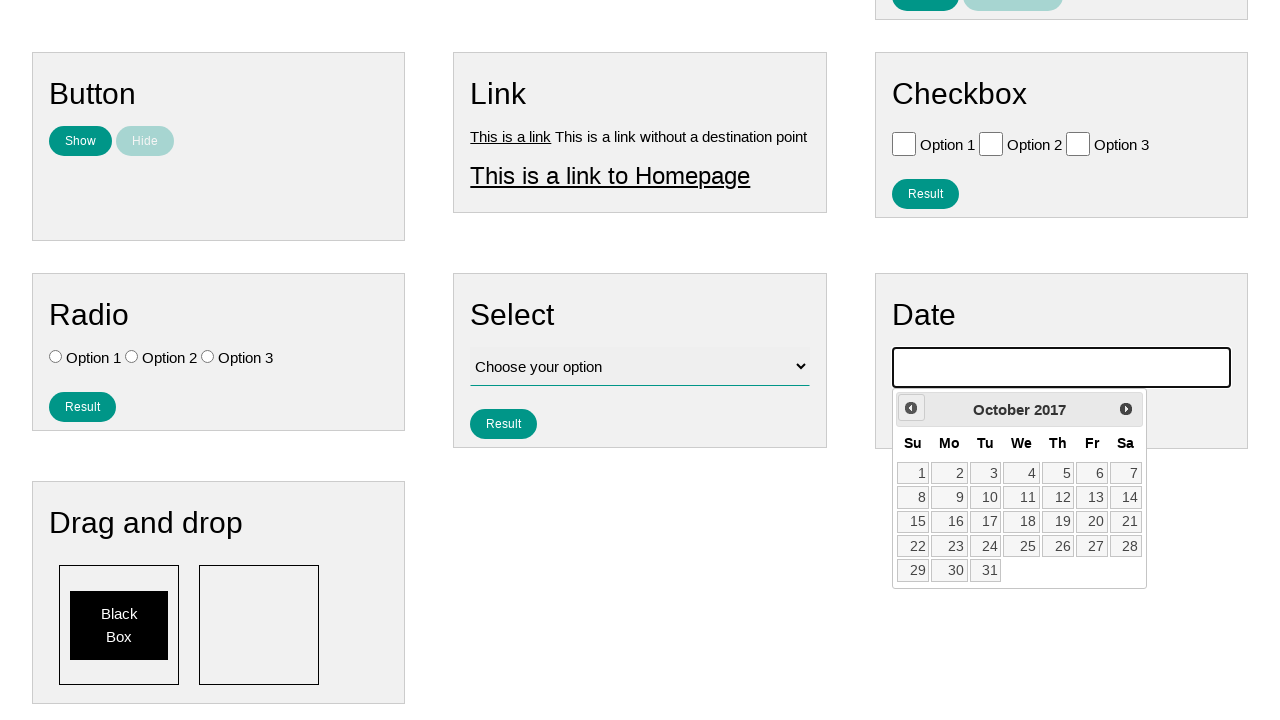

Waited 100ms for calendar to update
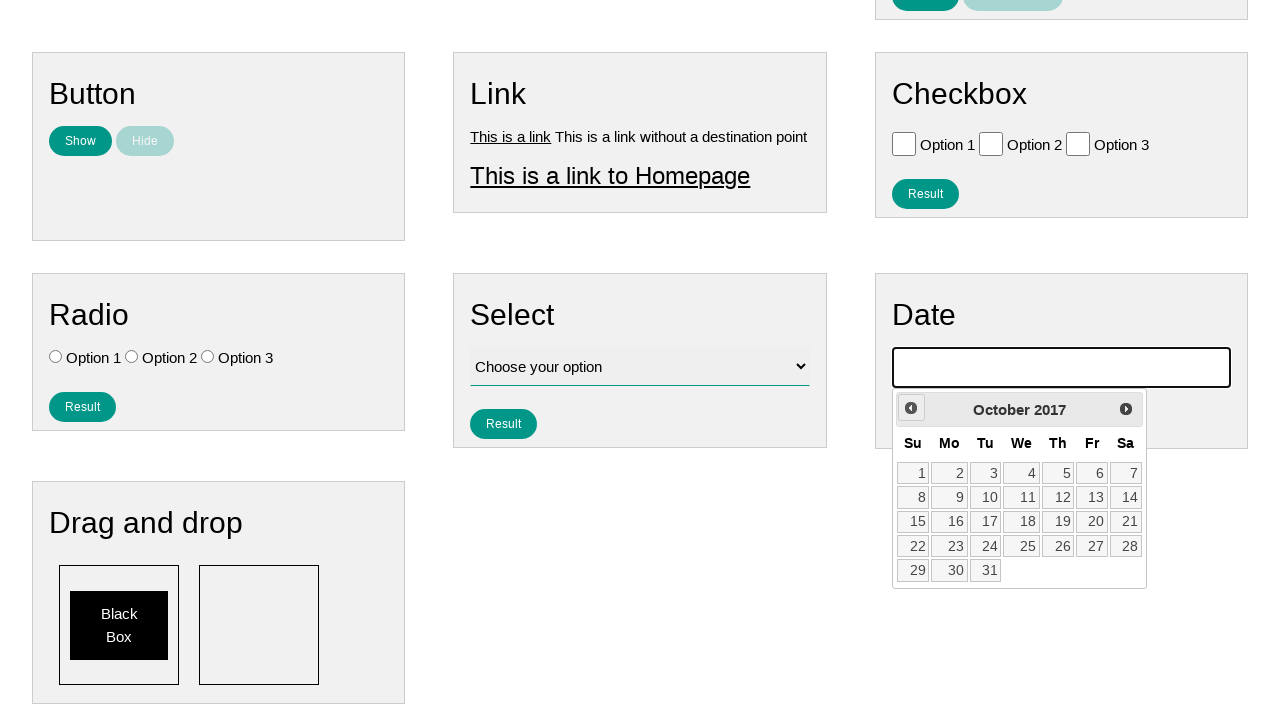

Clicked previous month button to navigate backwards in calendar at (911, 408) on .ui-datepicker-prev
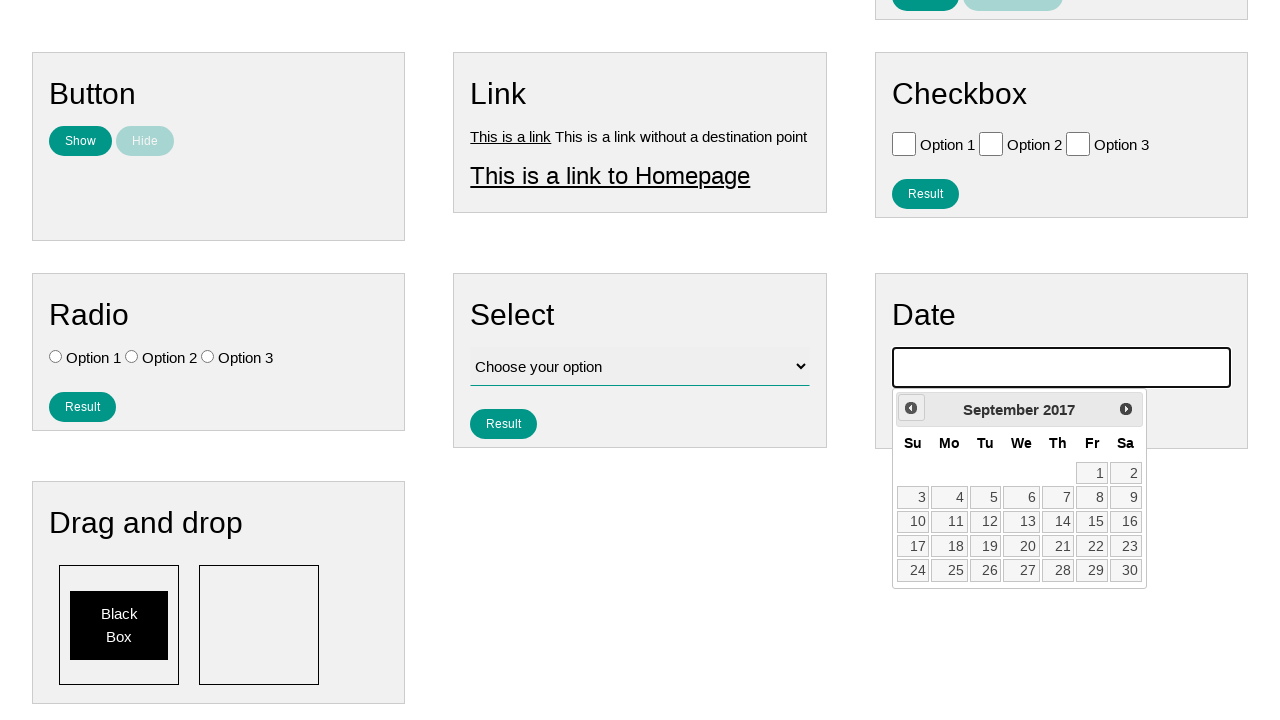

Waited 100ms for calendar to update
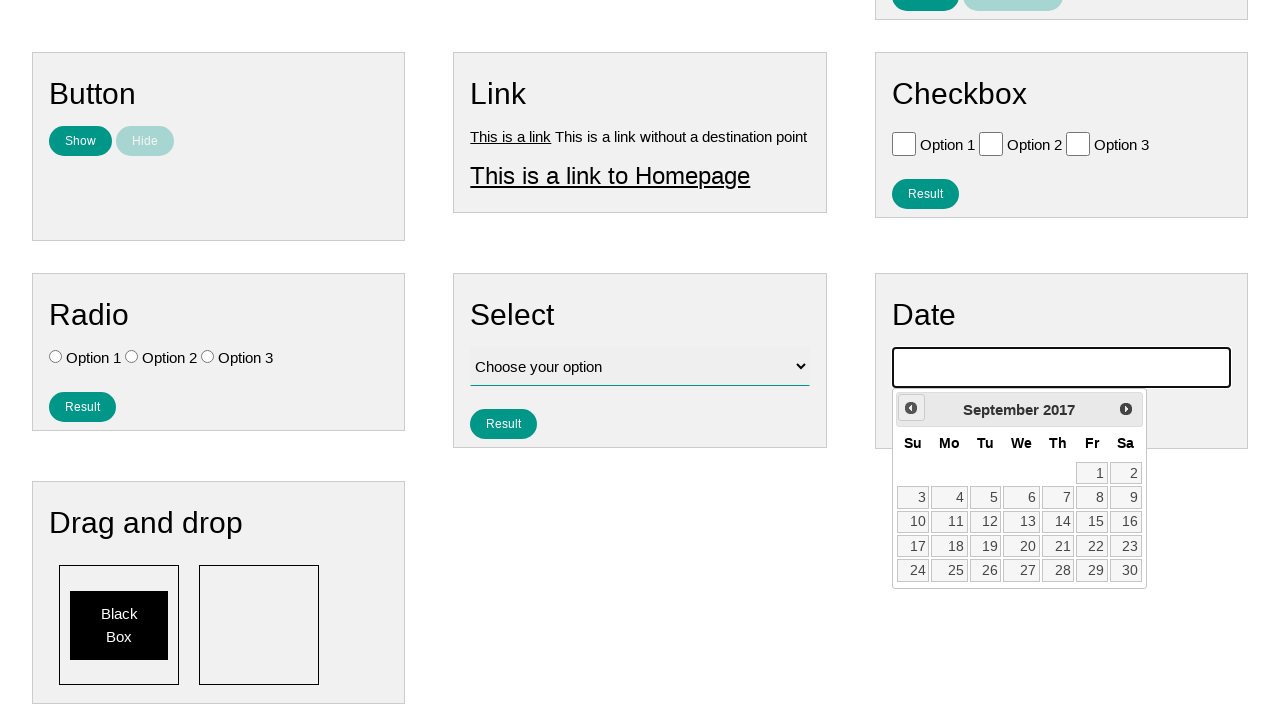

Clicked previous month button to navigate backwards in calendar at (911, 408) on .ui-datepicker-prev
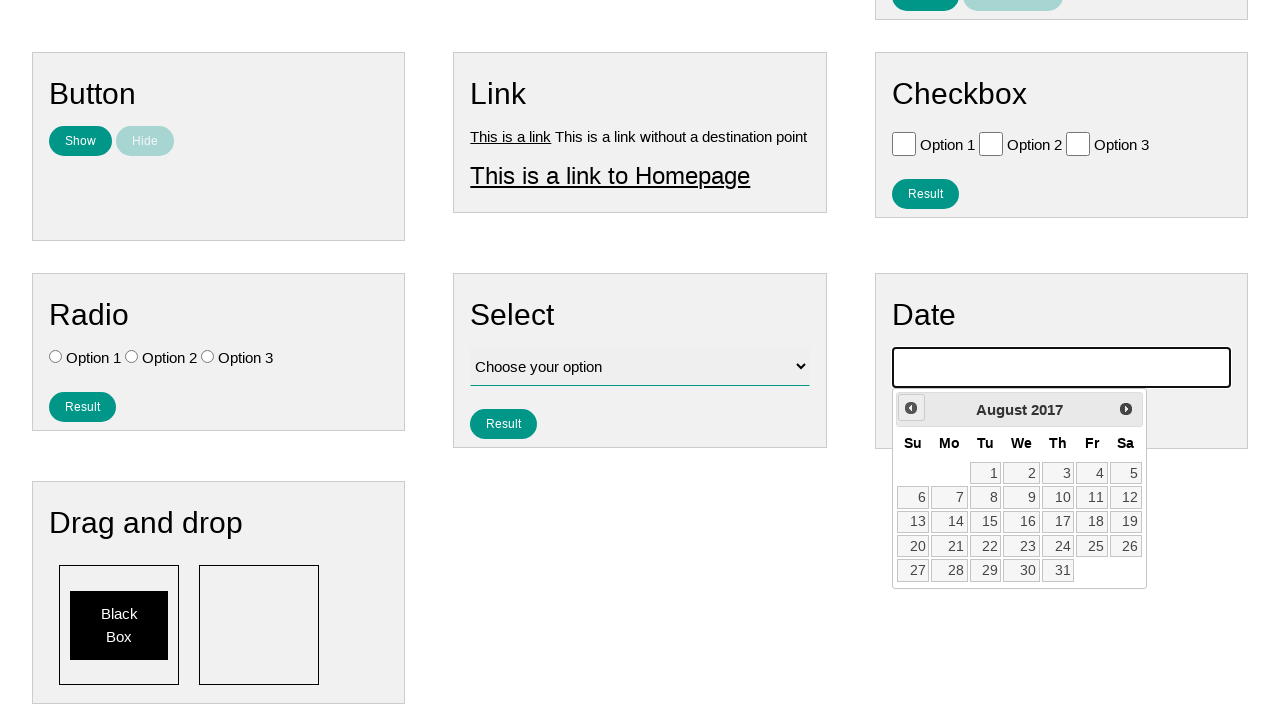

Waited 100ms for calendar to update
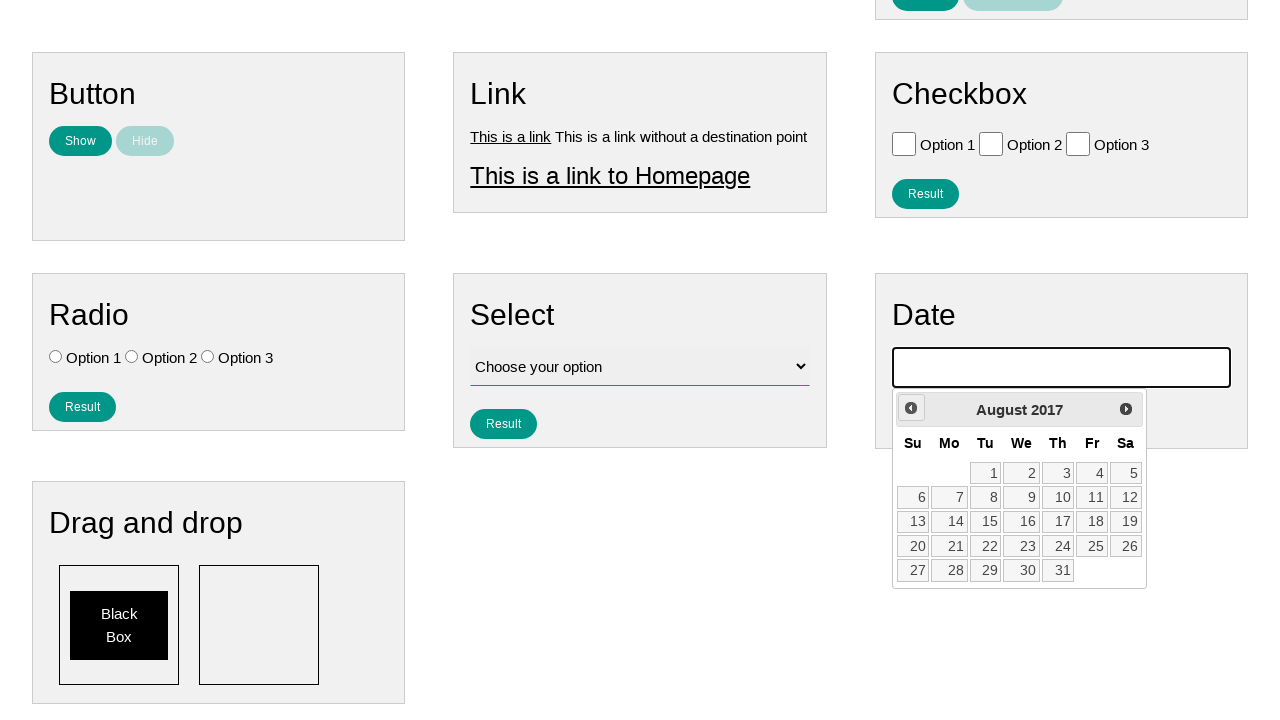

Clicked previous month button to navigate backwards in calendar at (911, 408) on .ui-datepicker-prev
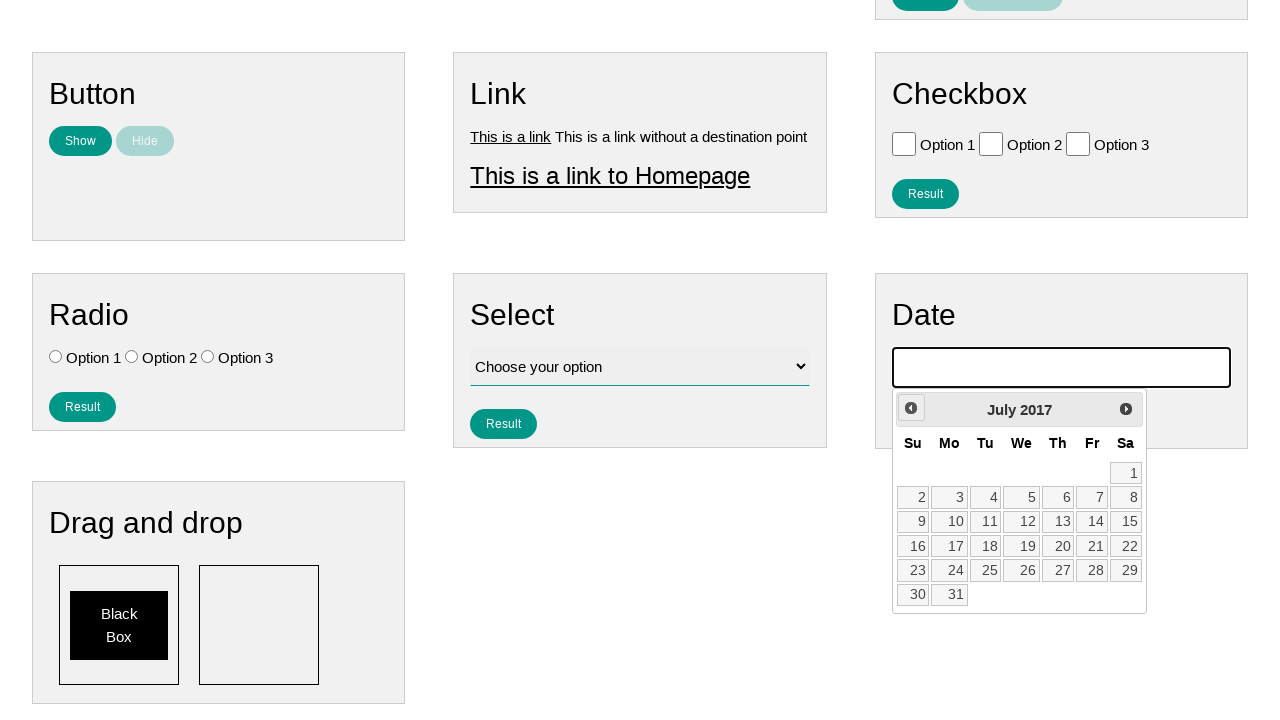

Waited 100ms for calendar to update
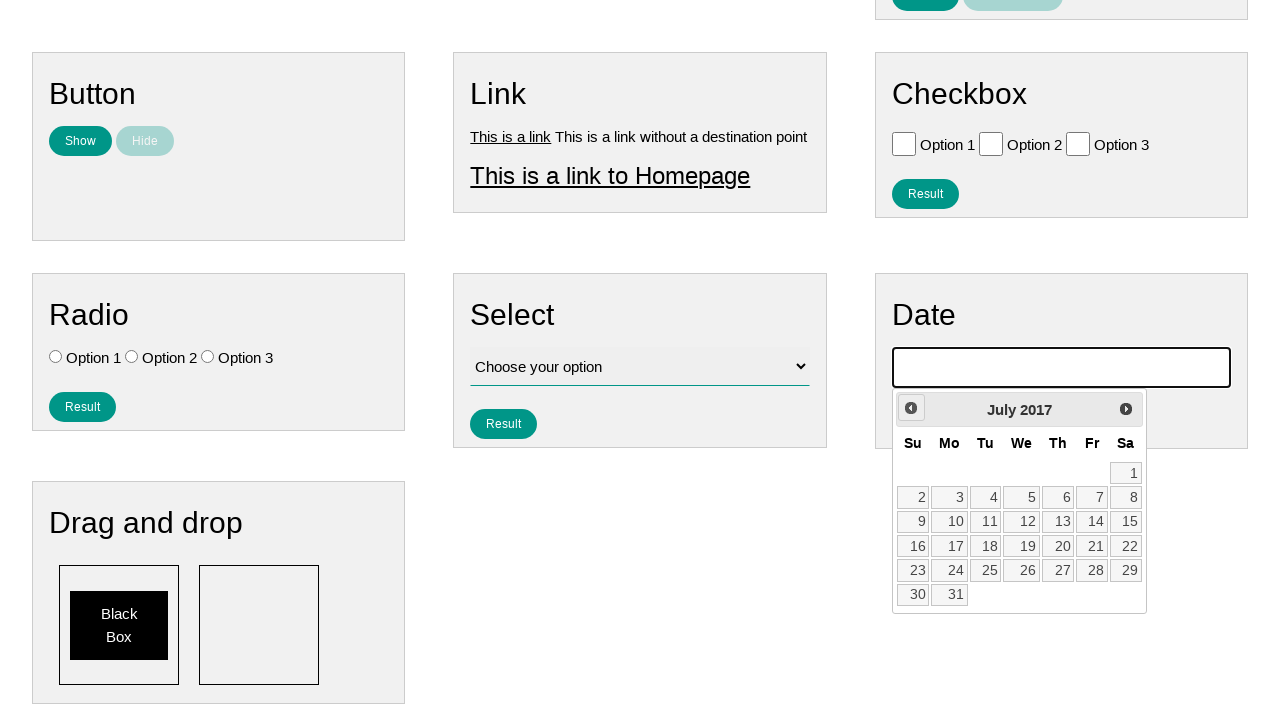

Clicked previous month button to navigate backwards in calendar at (911, 408) on .ui-datepicker-prev
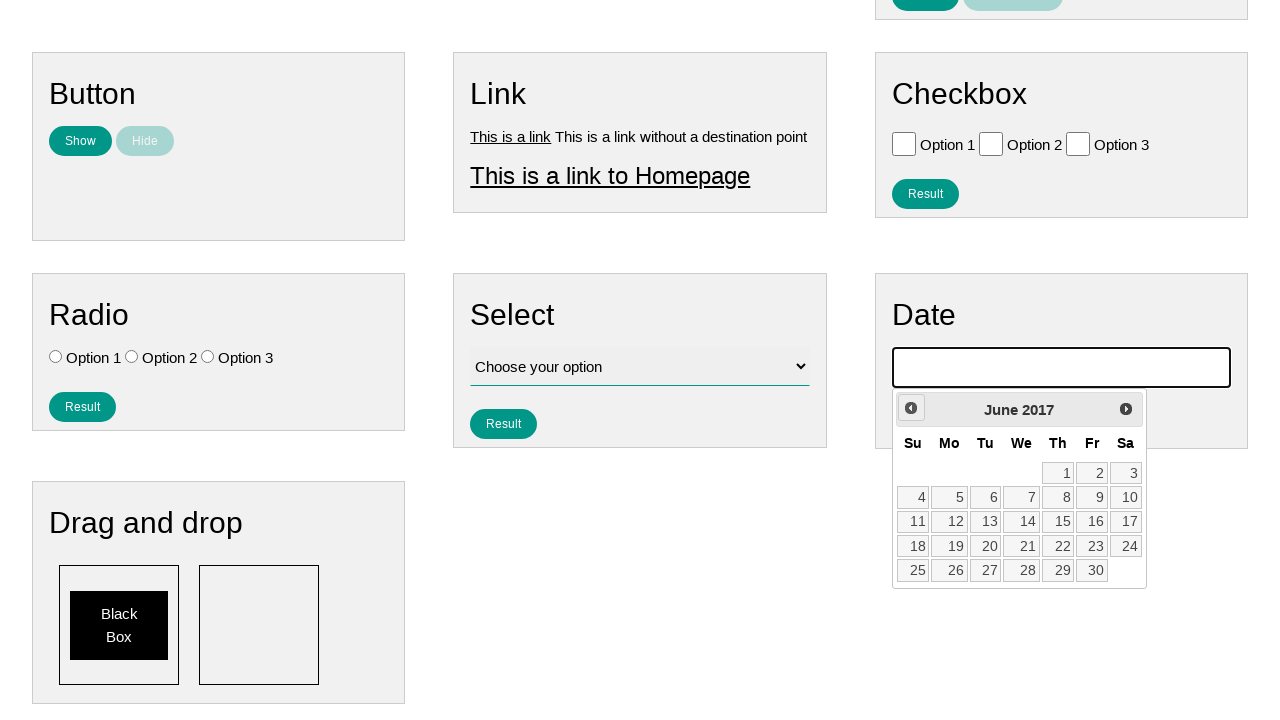

Waited 100ms for calendar to update
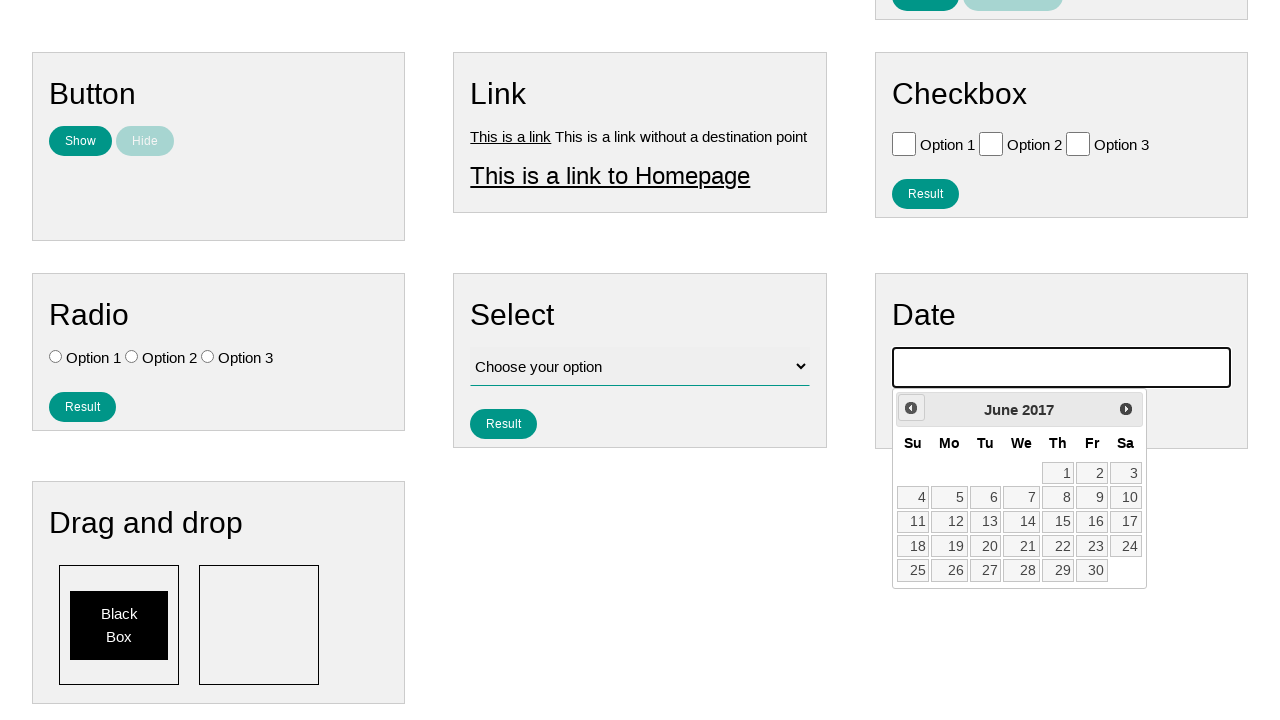

Clicked previous month button to navigate backwards in calendar at (911, 408) on .ui-datepicker-prev
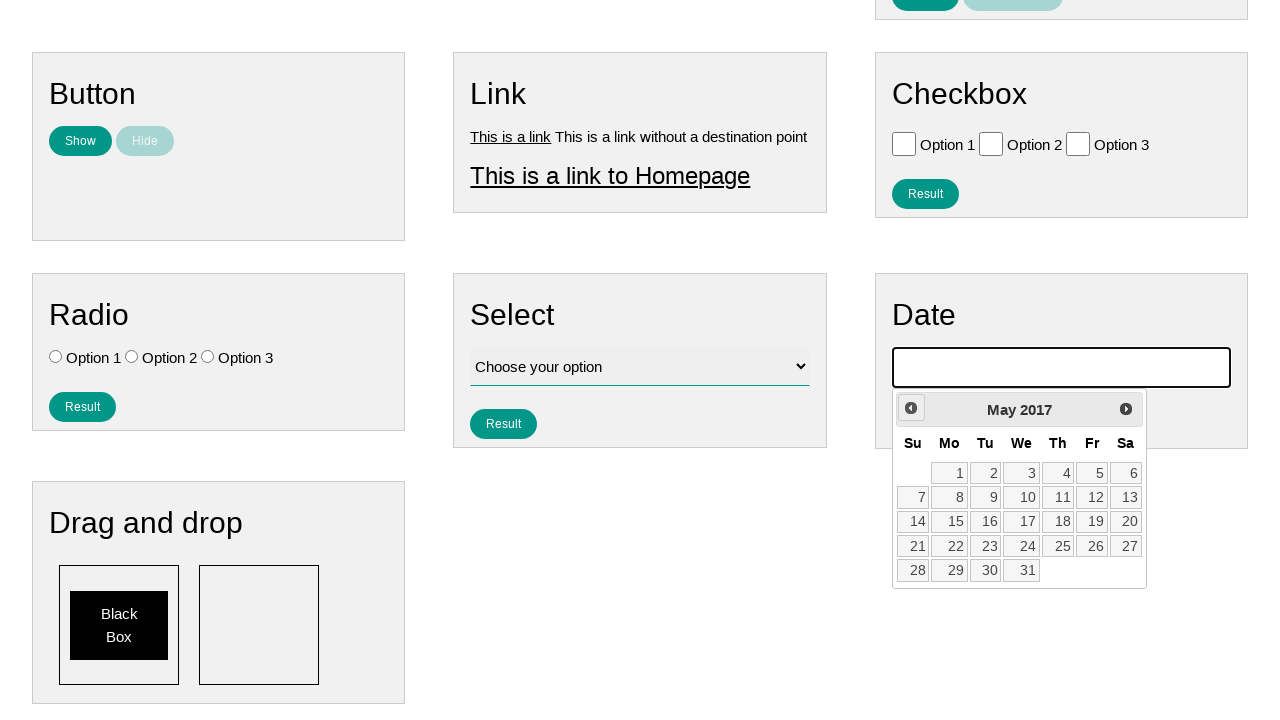

Waited 100ms for calendar to update
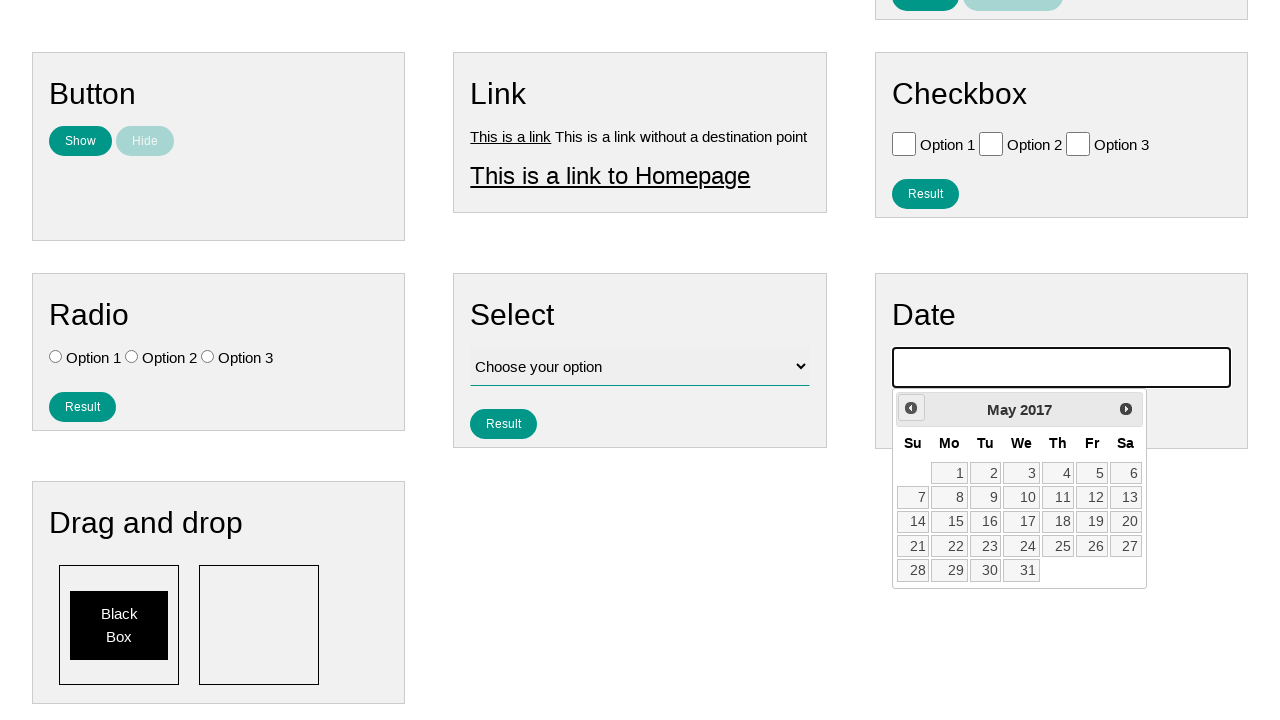

Clicked previous month button to navigate backwards in calendar at (911, 408) on .ui-datepicker-prev
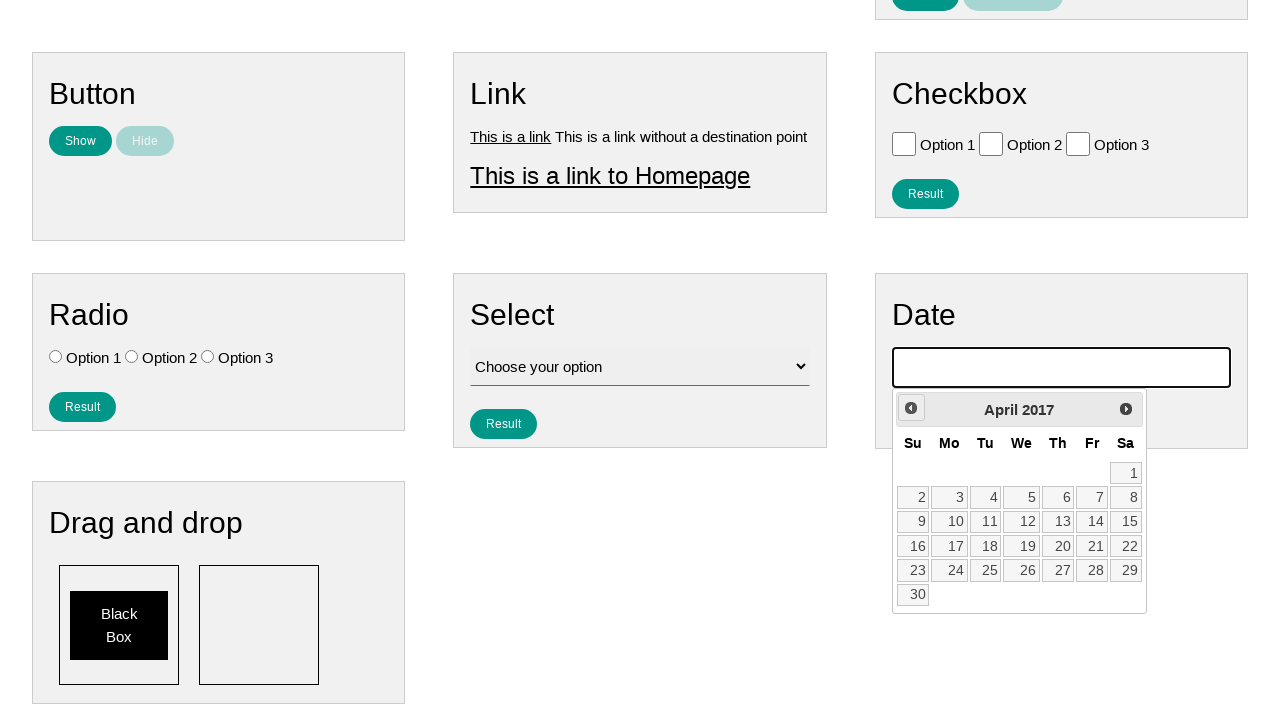

Waited 100ms for calendar to update
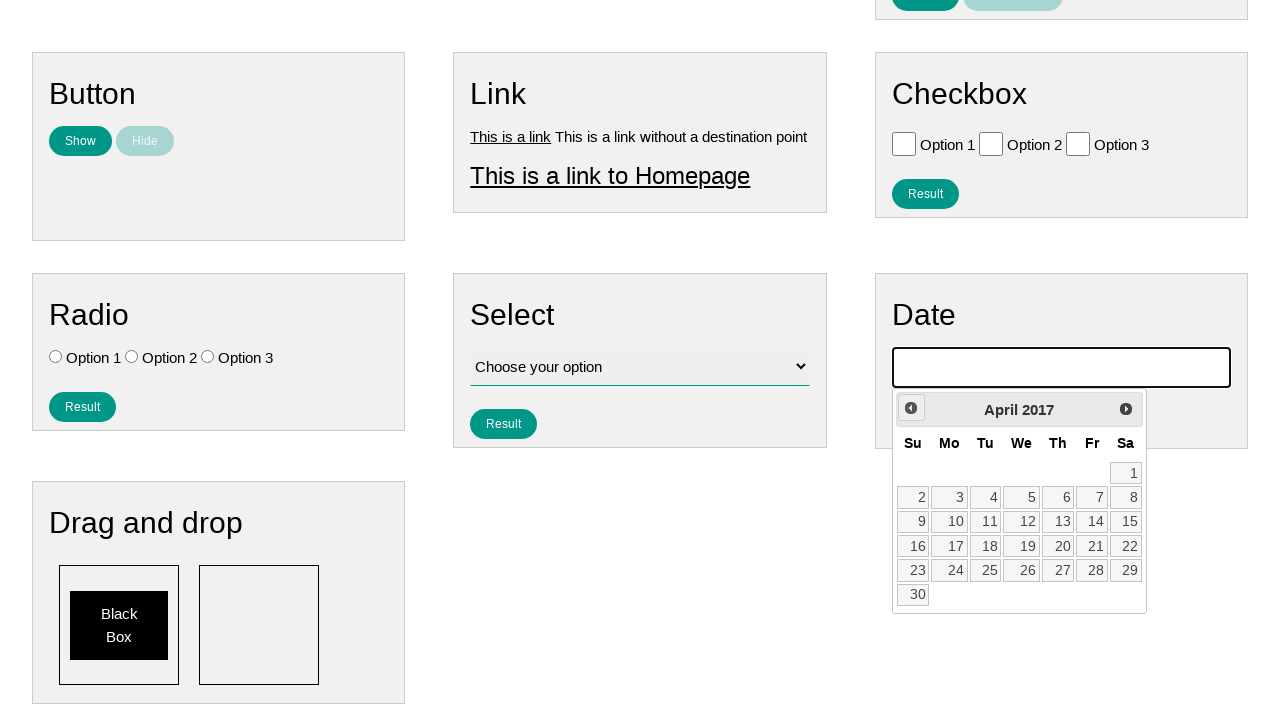

Clicked previous month button to navigate backwards in calendar at (911, 408) on .ui-datepicker-prev
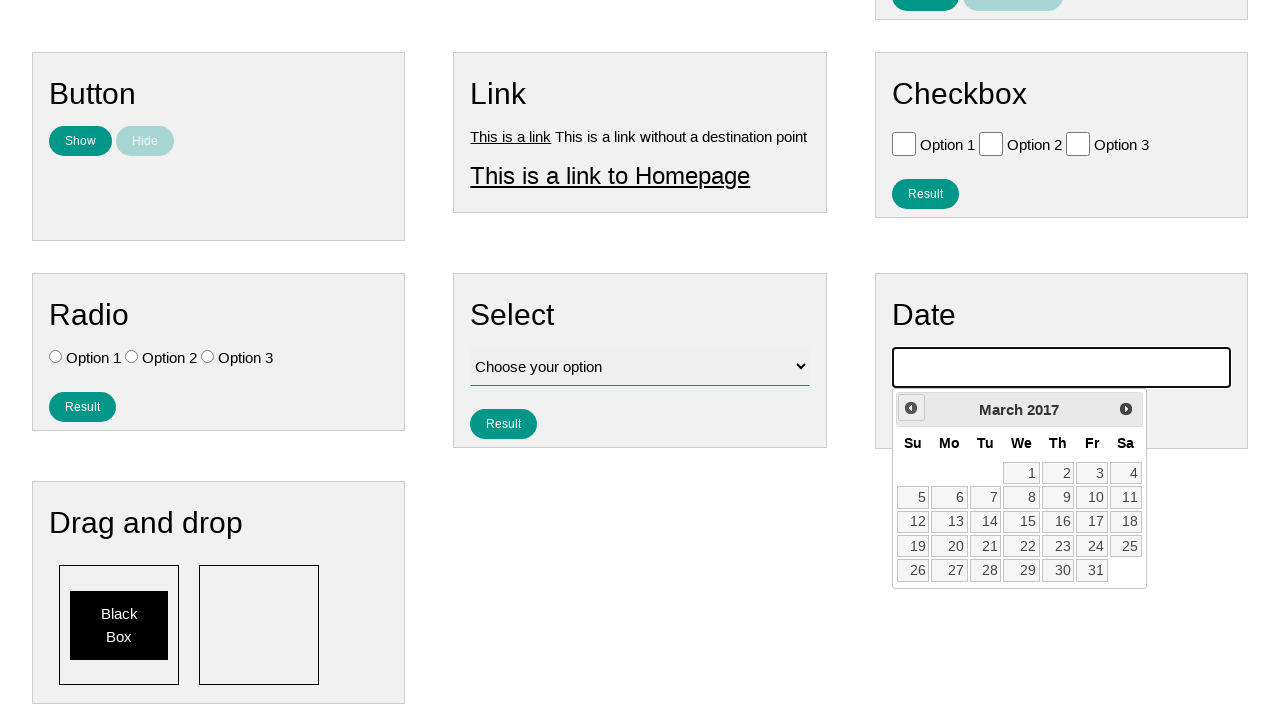

Waited 100ms for calendar to update
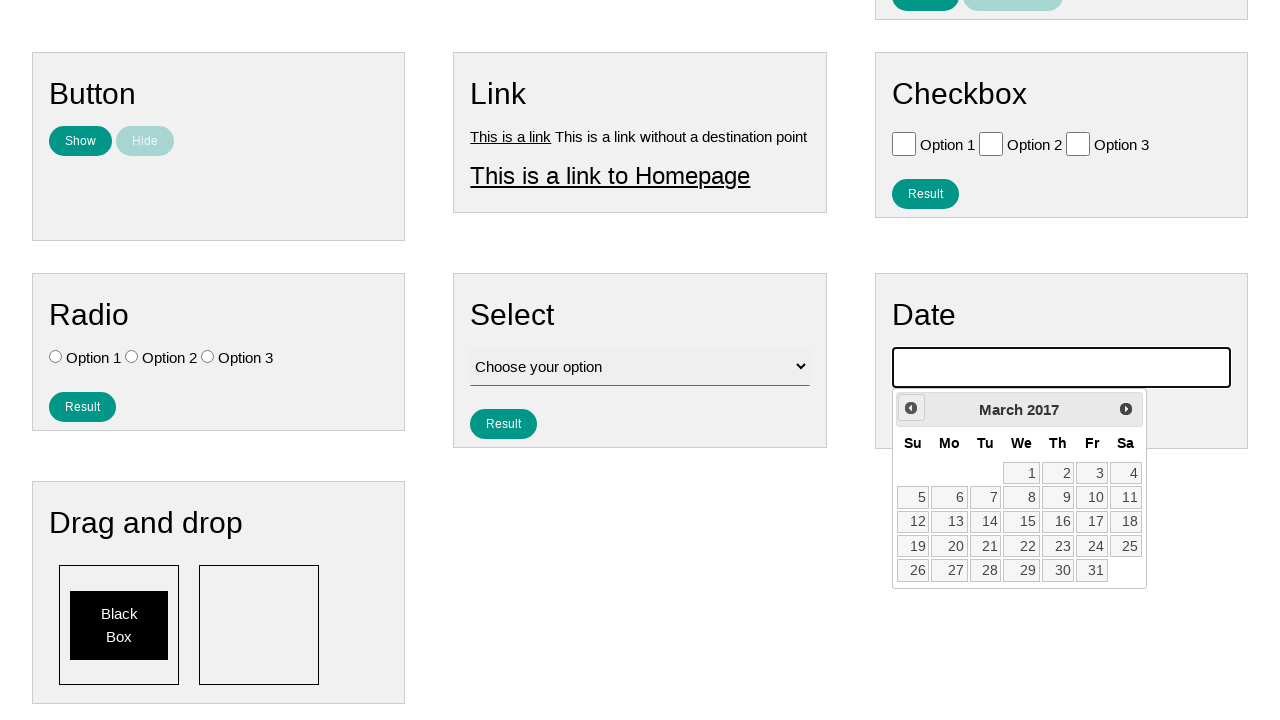

Clicked previous month button to navigate backwards in calendar at (911, 408) on .ui-datepicker-prev
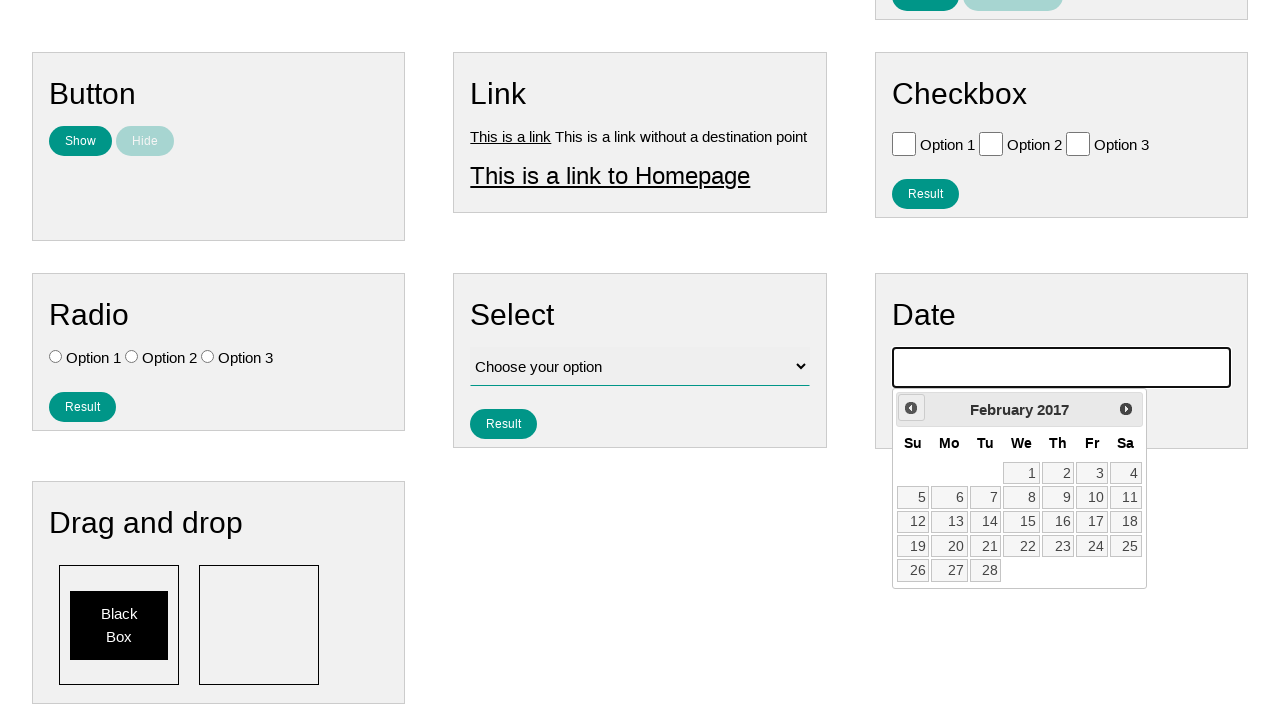

Waited 100ms for calendar to update
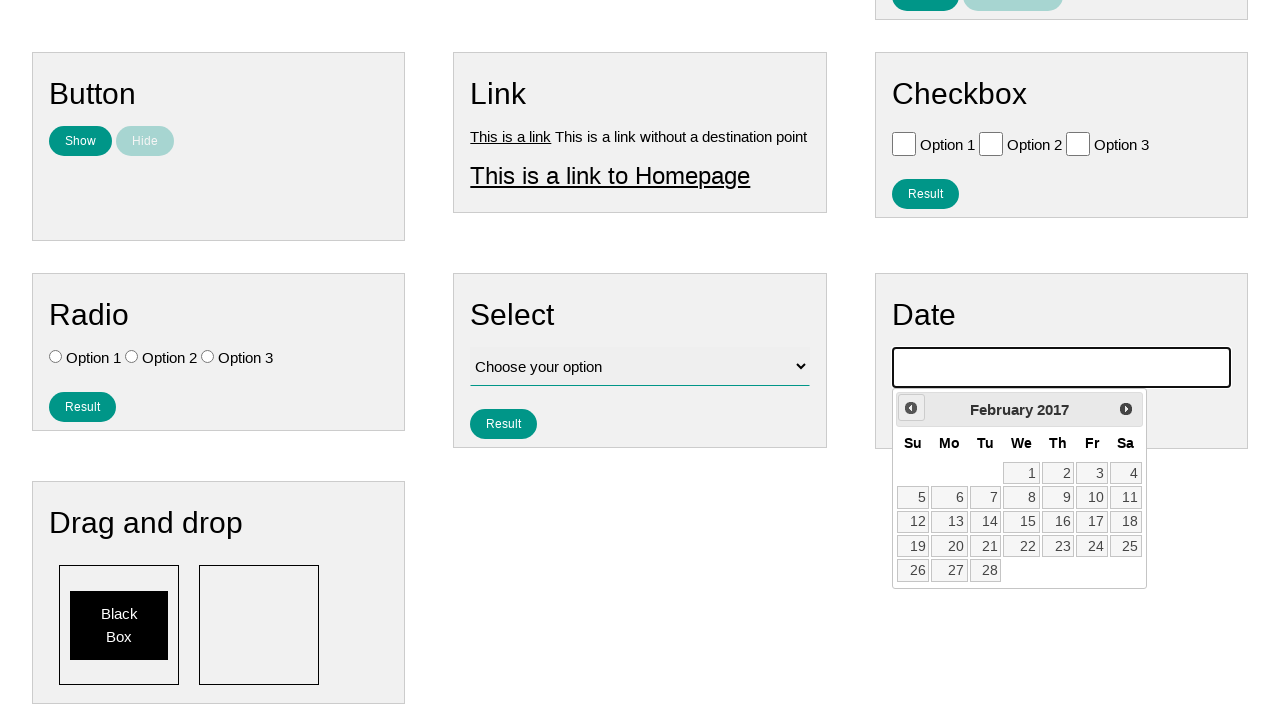

Clicked previous month button to navigate backwards in calendar at (911, 408) on .ui-datepicker-prev
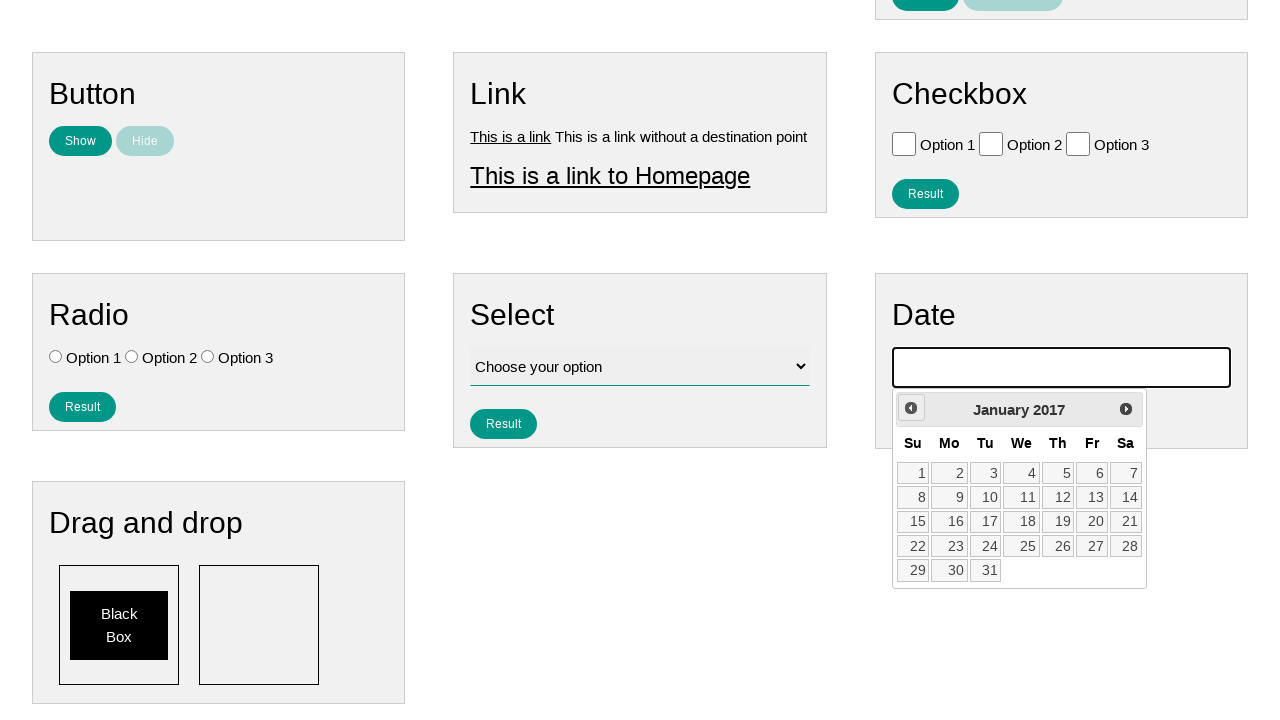

Waited 100ms for calendar to update
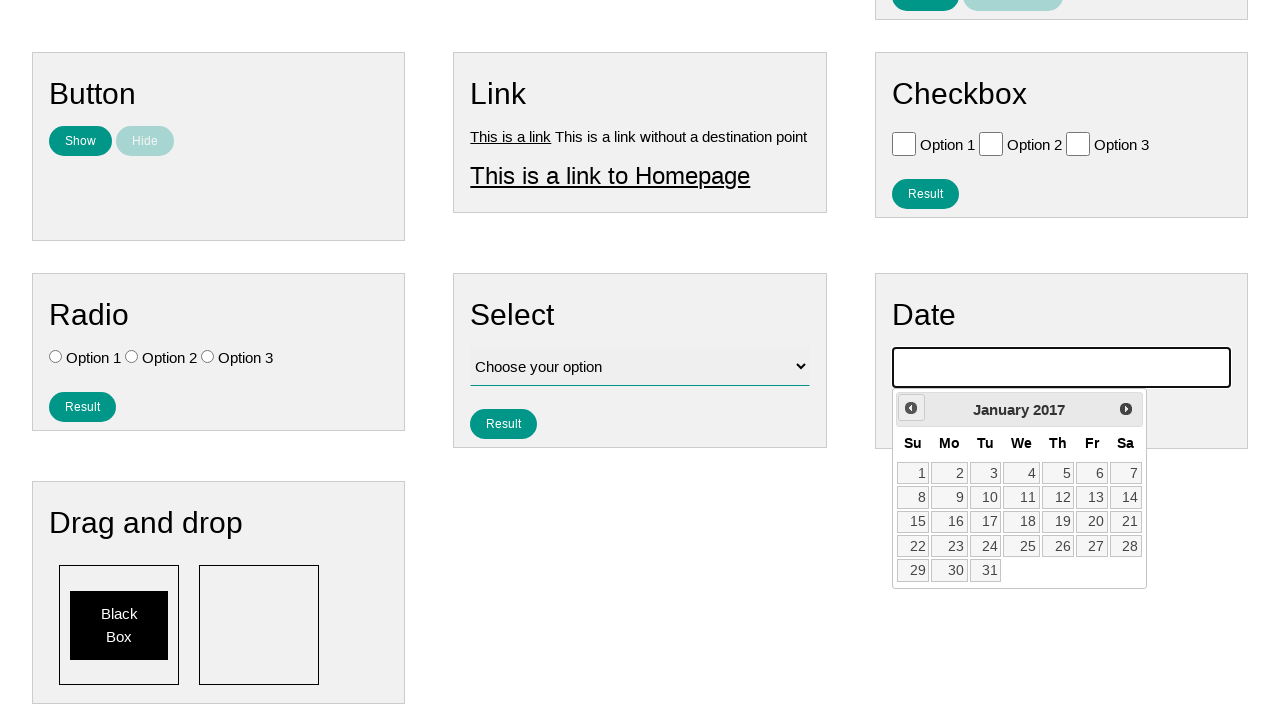

Clicked previous month button to navigate backwards in calendar at (911, 408) on .ui-datepicker-prev
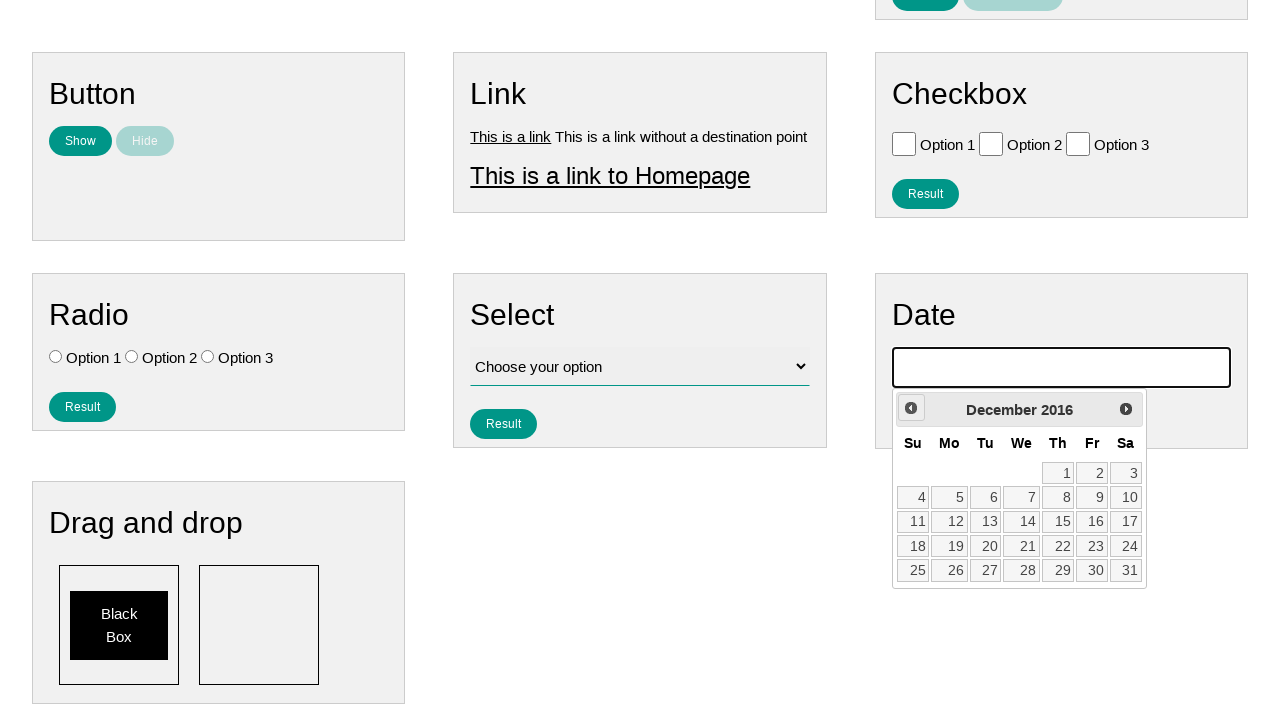

Waited 100ms for calendar to update
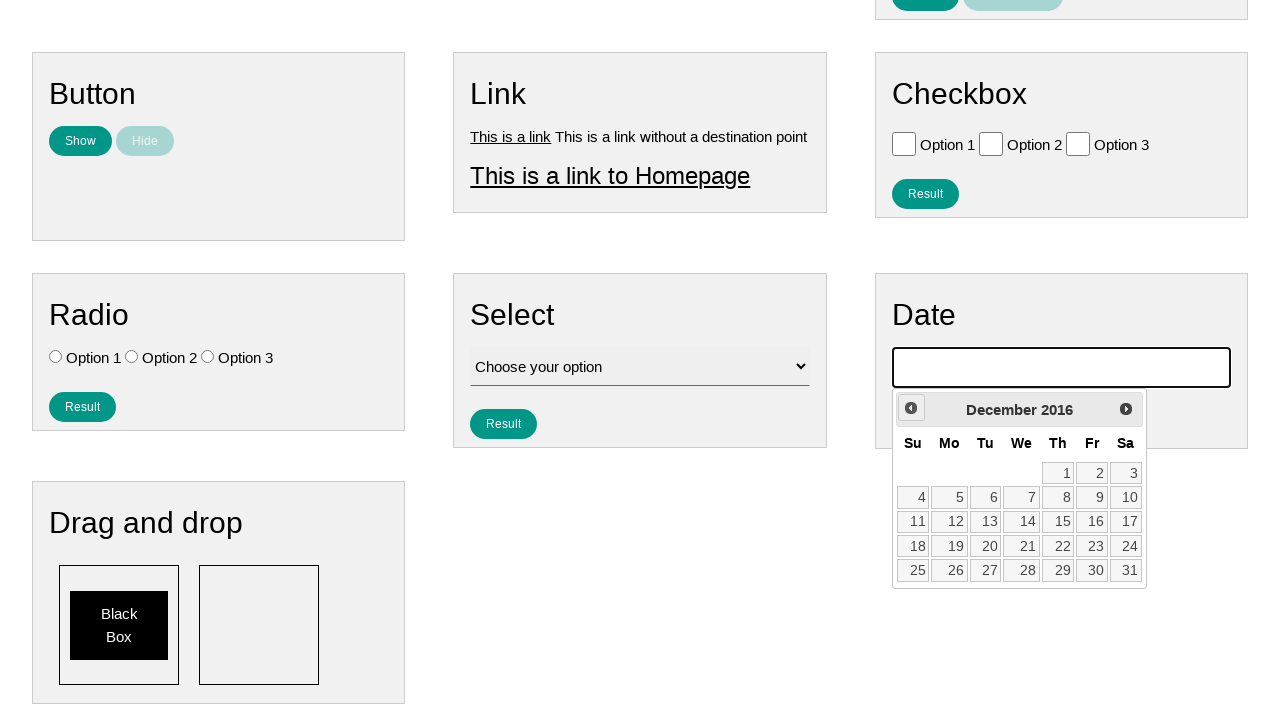

Clicked previous month button to navigate backwards in calendar at (911, 408) on .ui-datepicker-prev
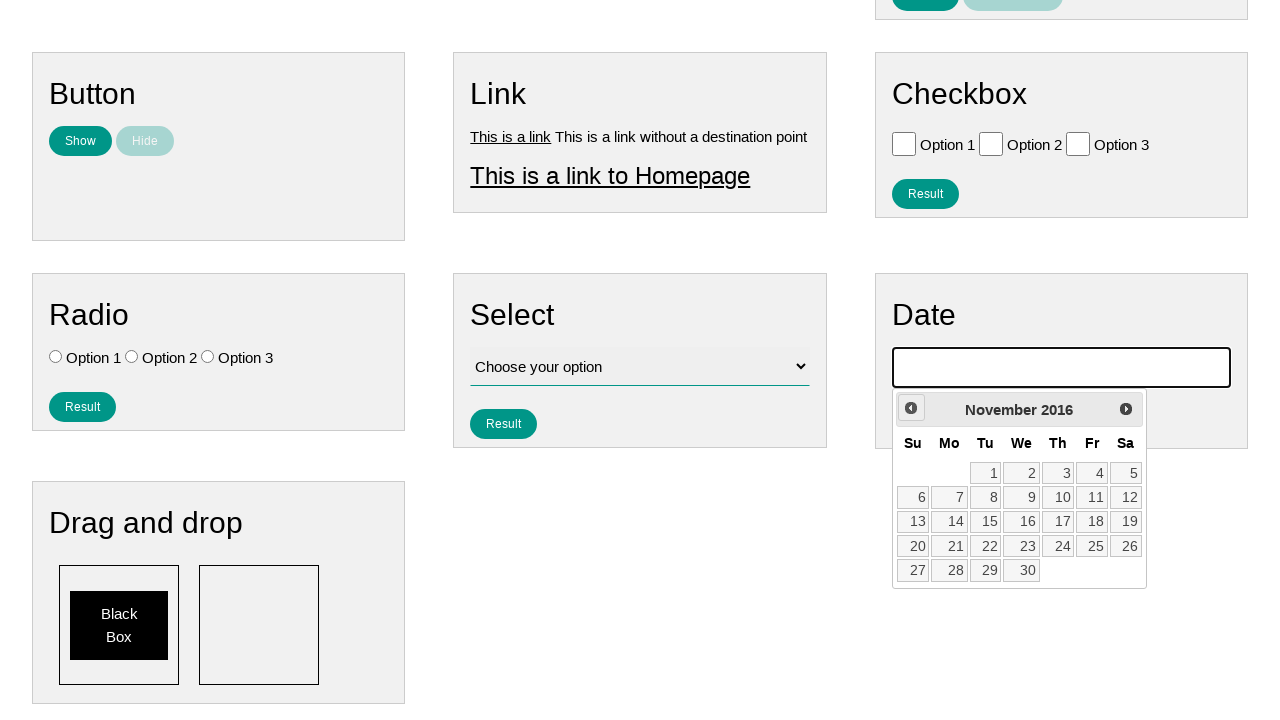

Waited 100ms for calendar to update
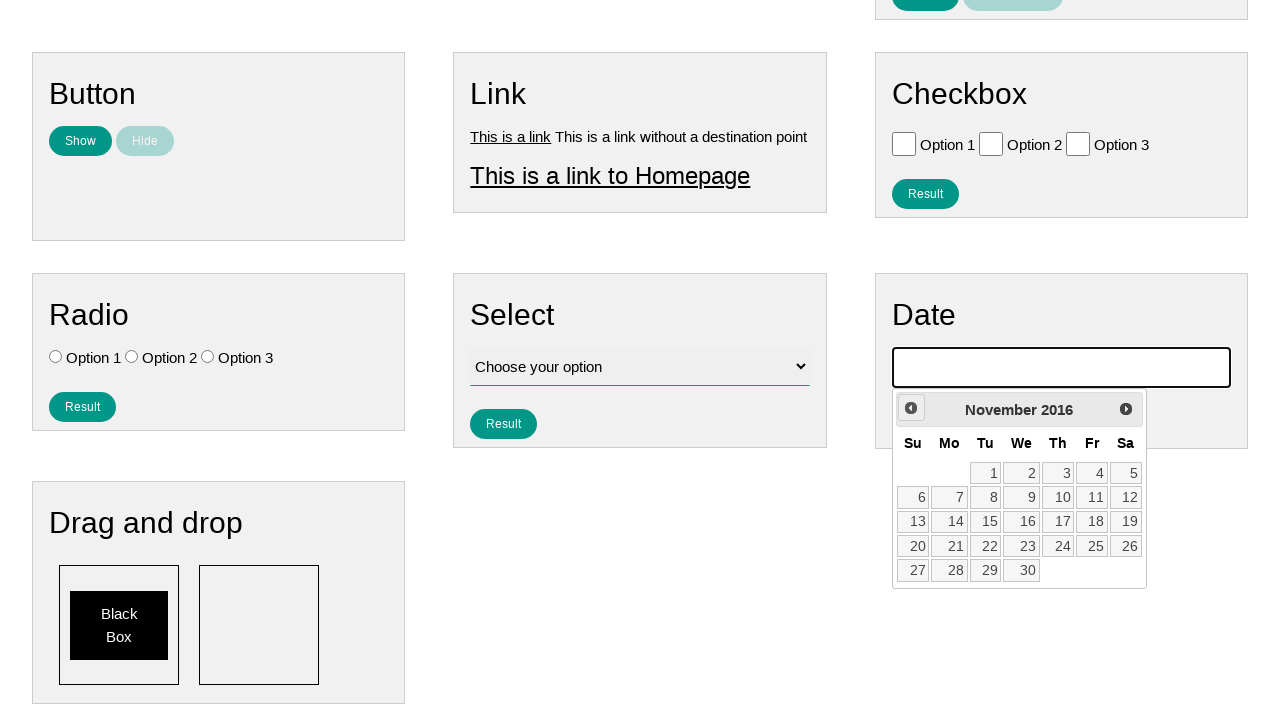

Clicked previous month button to navigate backwards in calendar at (911, 408) on .ui-datepicker-prev
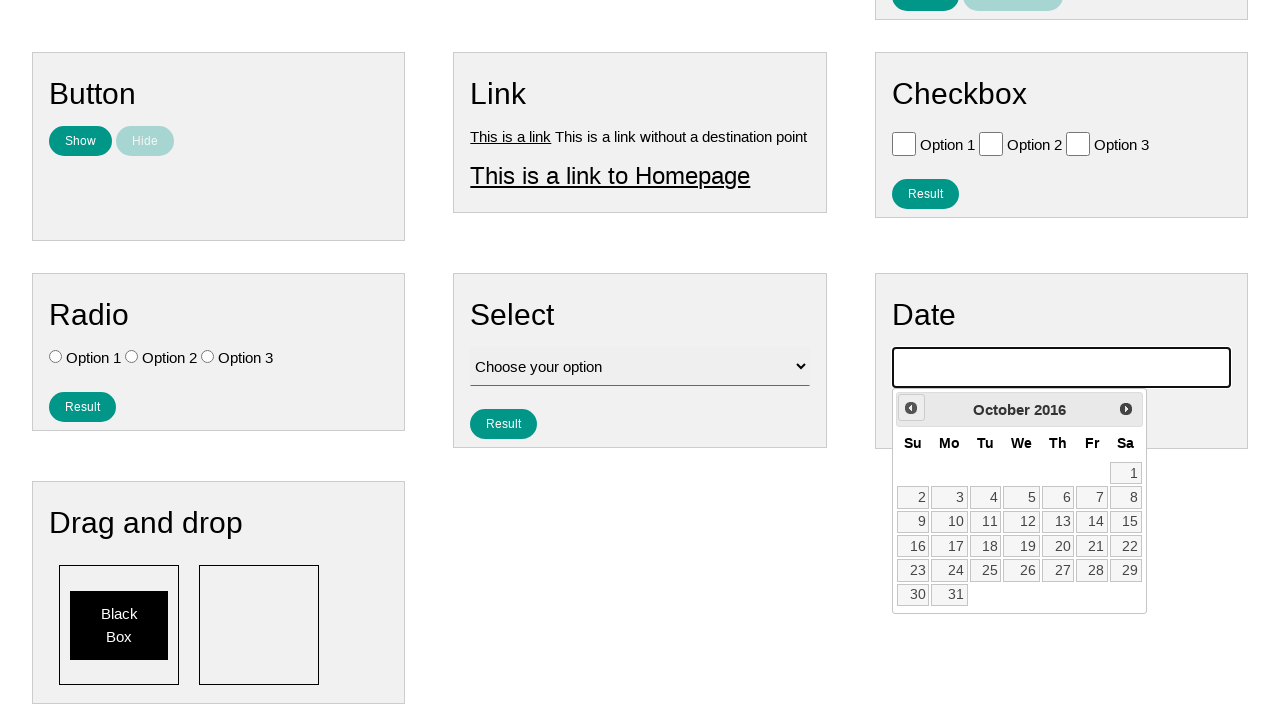

Waited 100ms for calendar to update
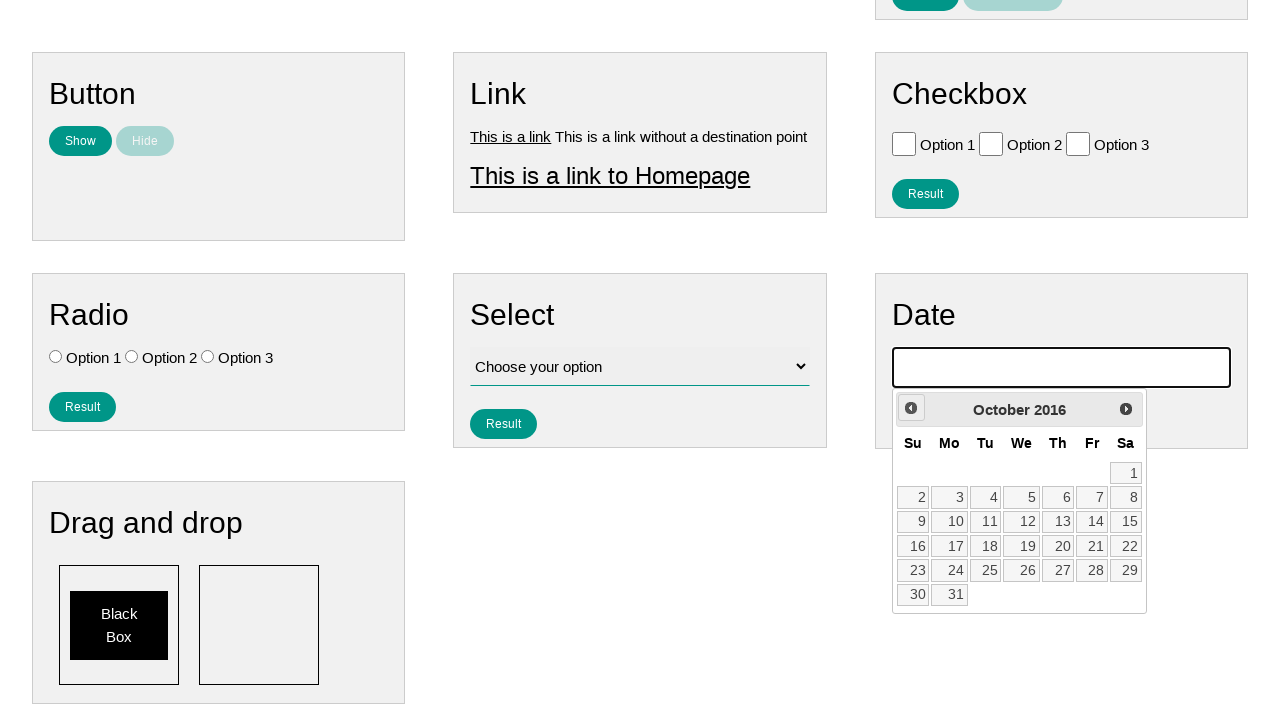

Clicked previous month button to navigate backwards in calendar at (911, 408) on .ui-datepicker-prev
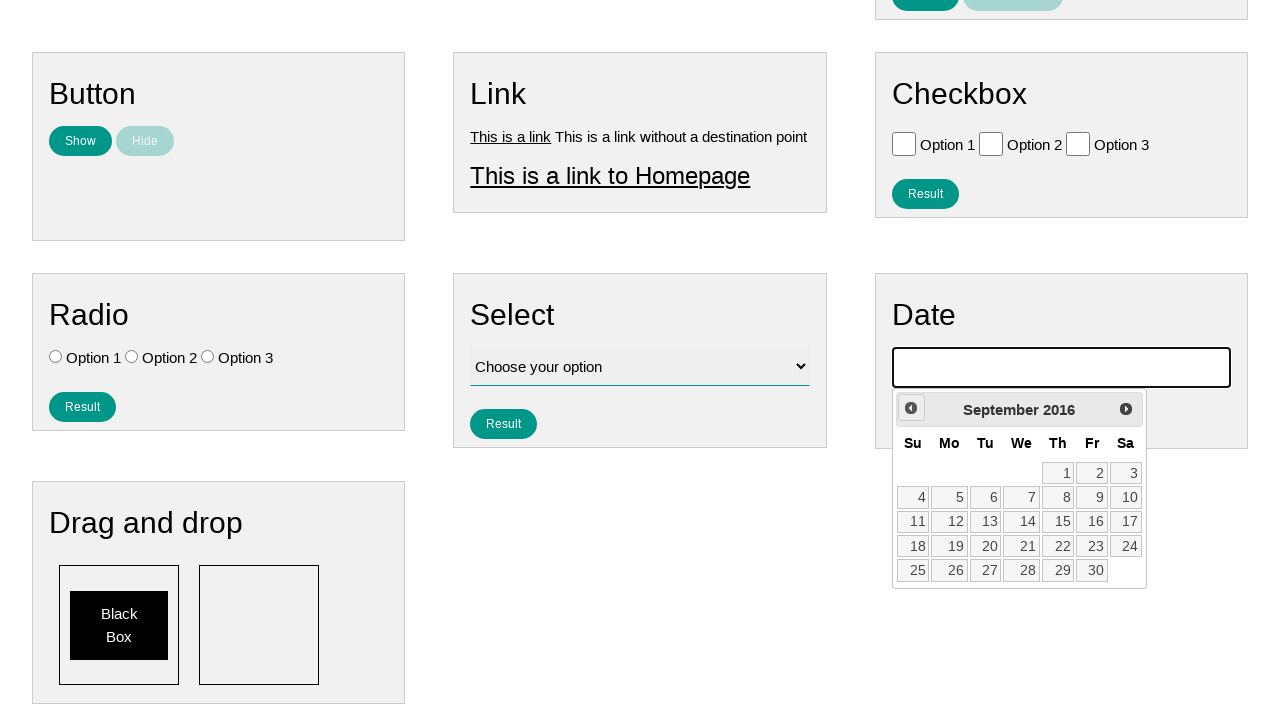

Waited 100ms for calendar to update
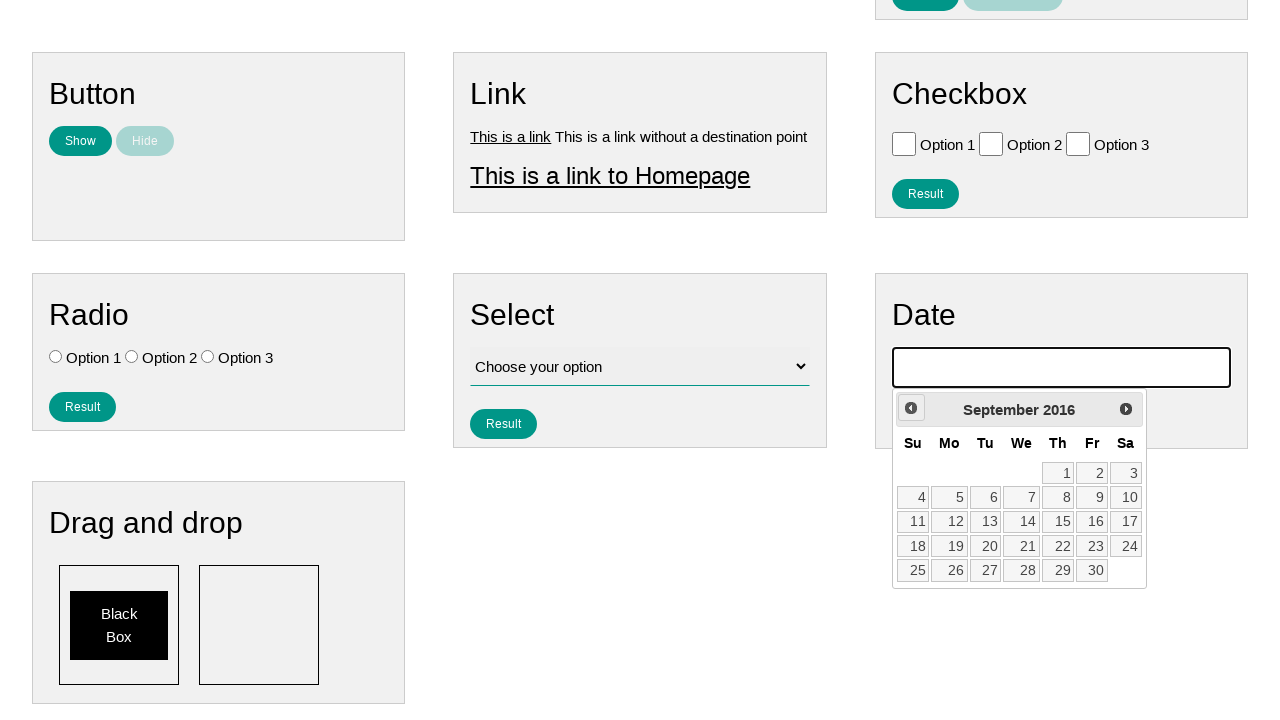

Clicked previous month button to navigate backwards in calendar at (911, 408) on .ui-datepicker-prev
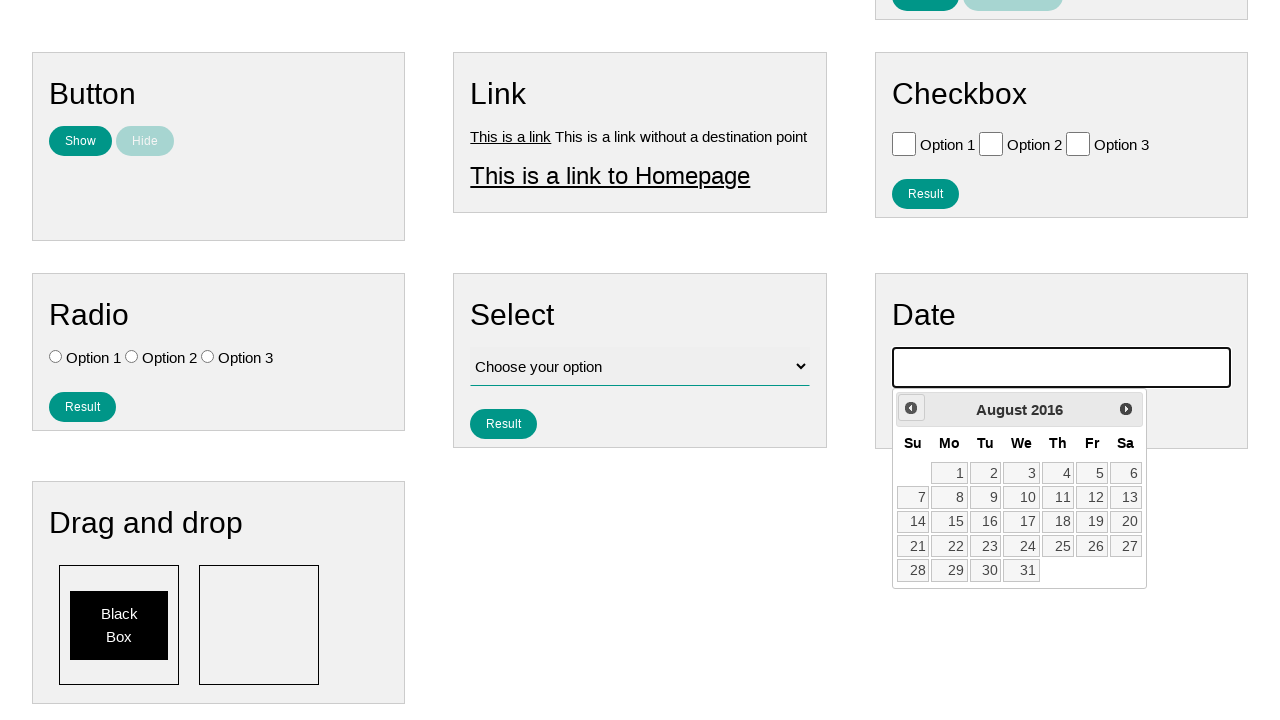

Waited 100ms for calendar to update
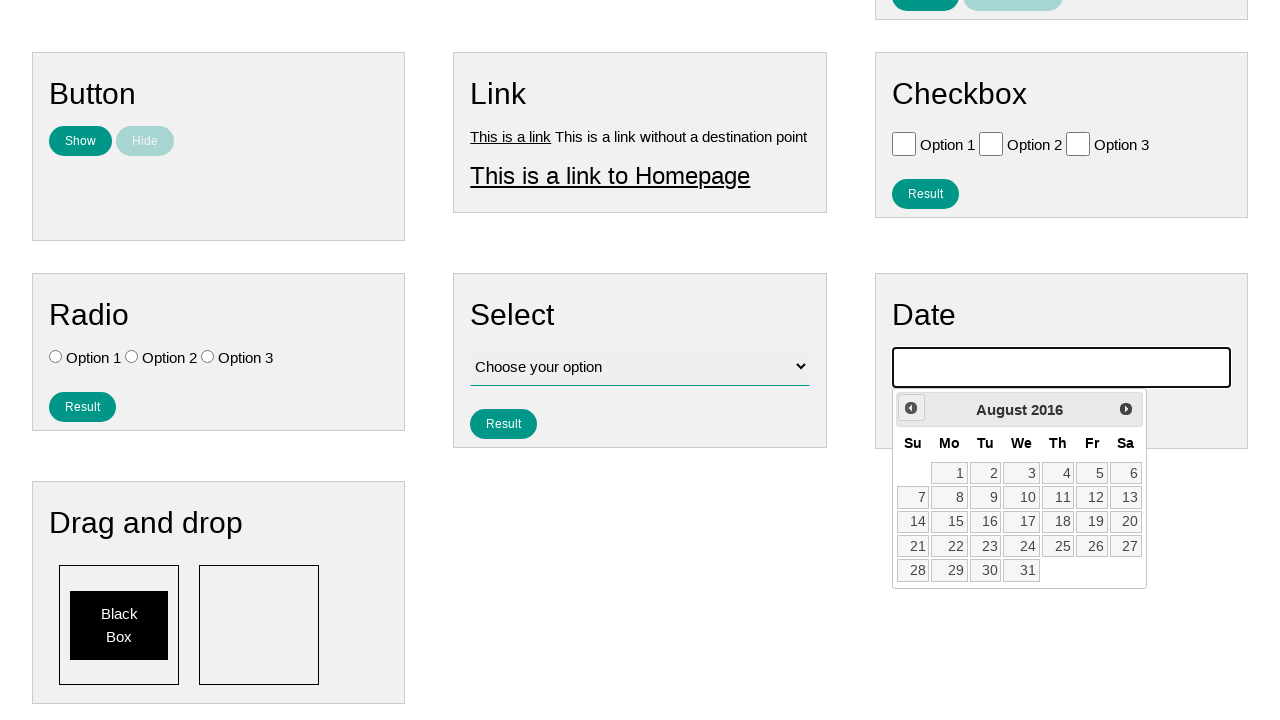

Clicked previous month button to navigate backwards in calendar at (911, 408) on .ui-datepicker-prev
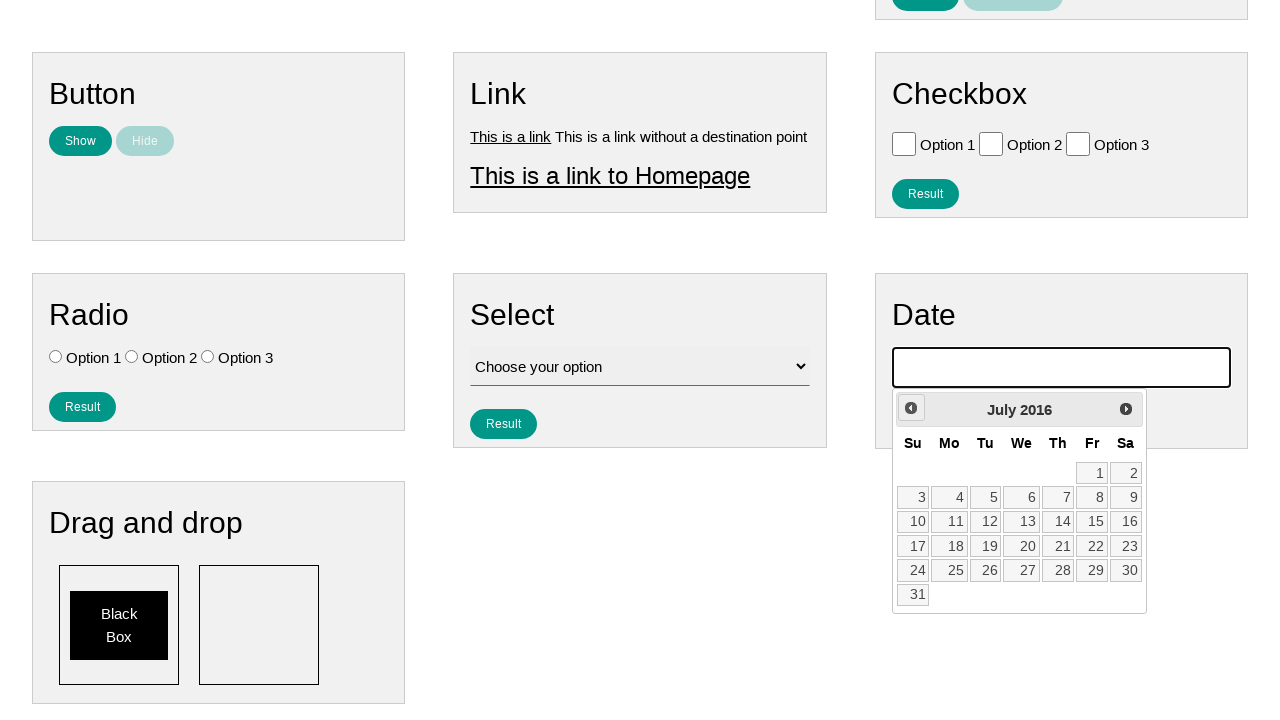

Waited 100ms for calendar to update
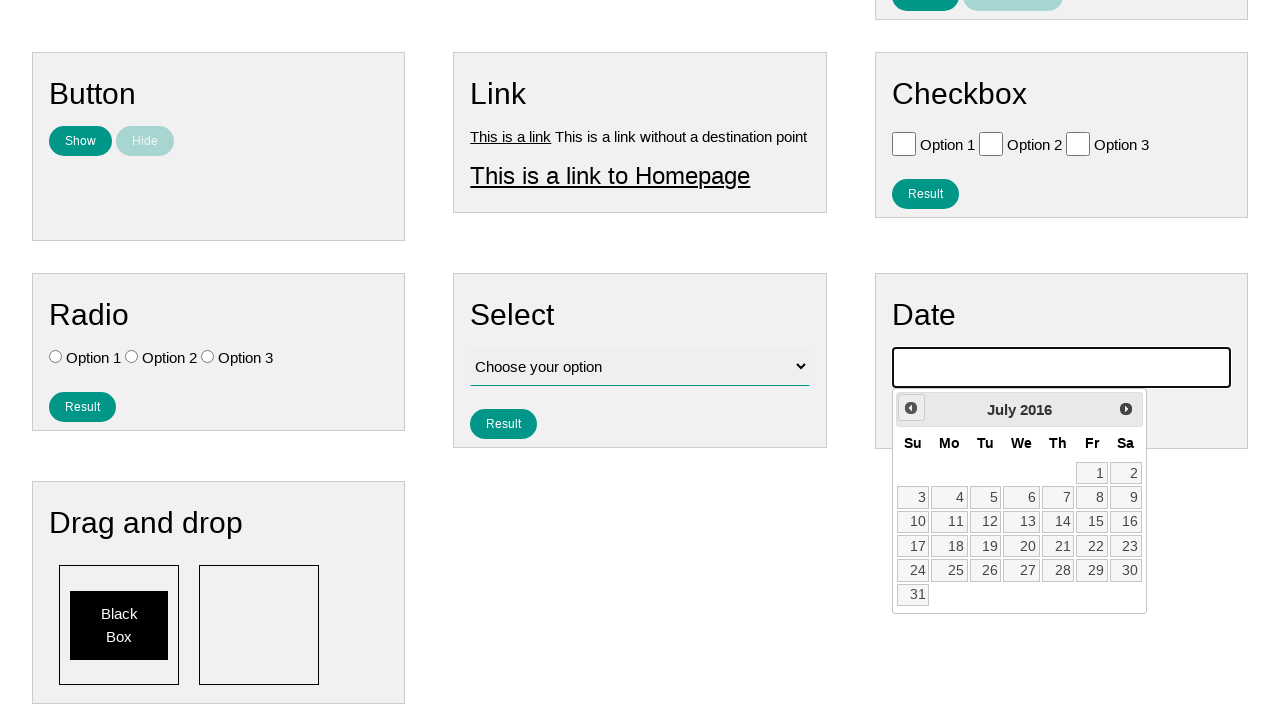

Clicked previous month button to navigate backwards in calendar at (911, 408) on .ui-datepicker-prev
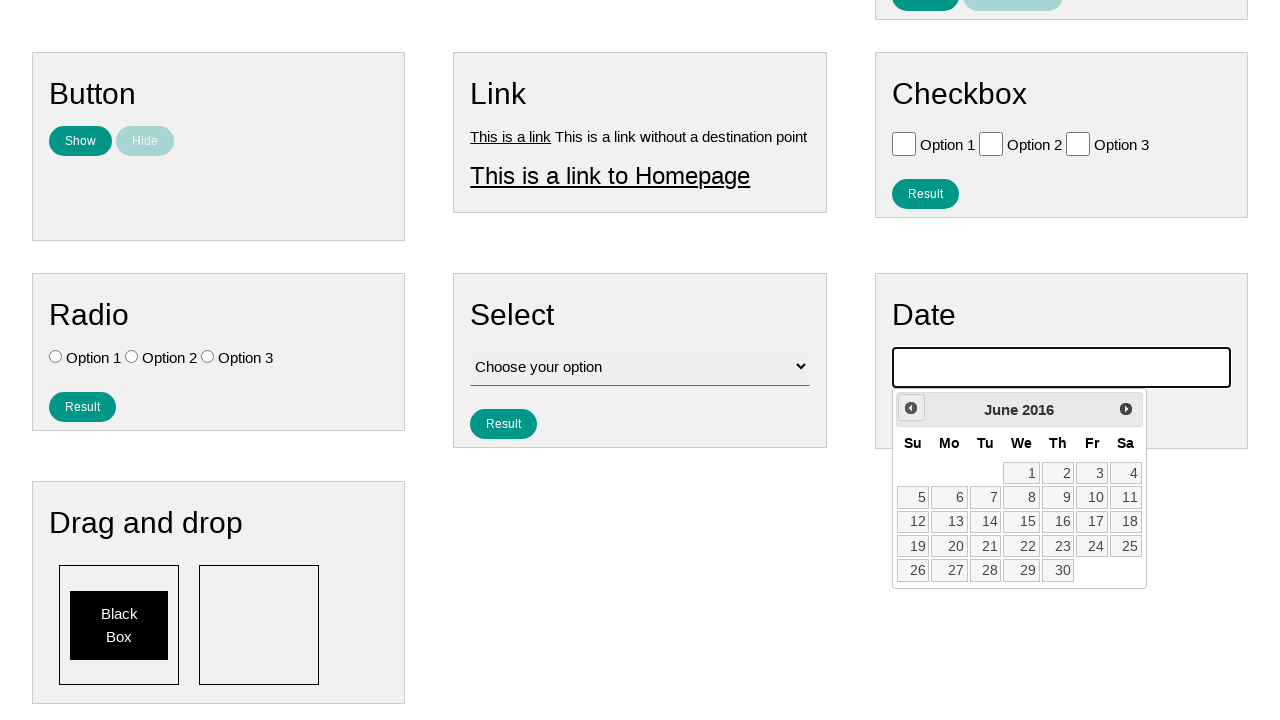

Waited 100ms for calendar to update
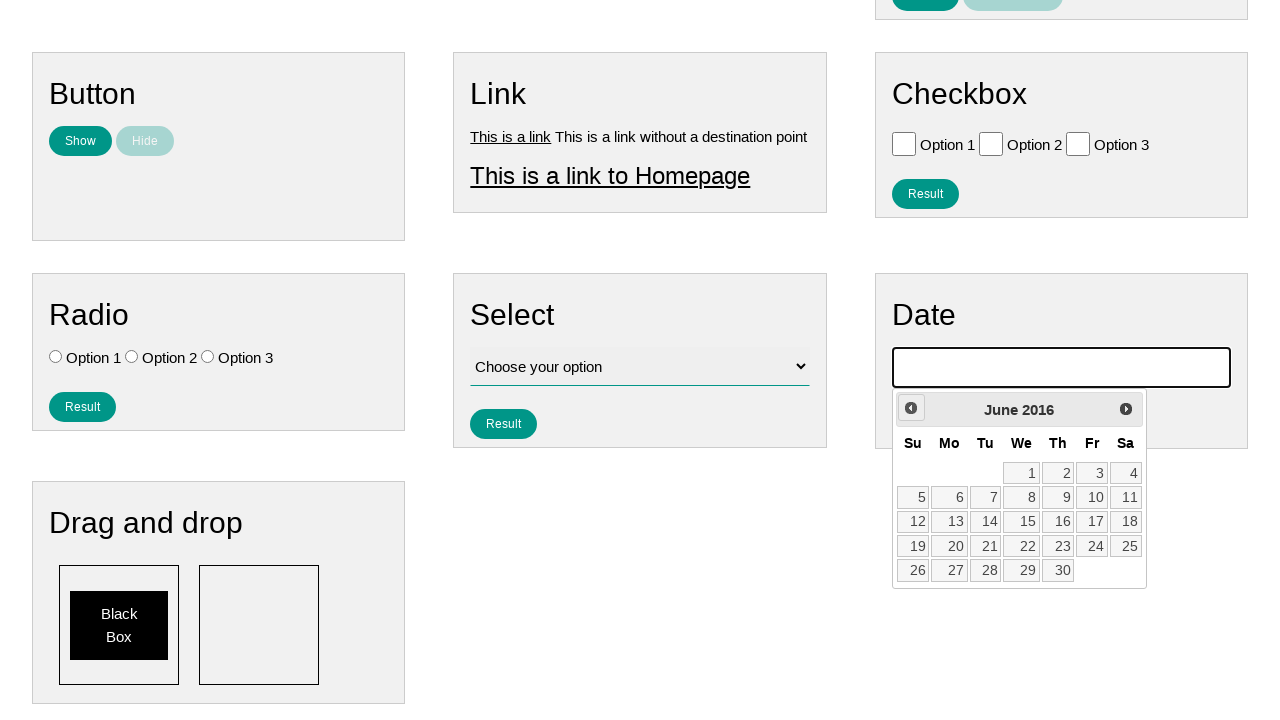

Clicked previous month button to navigate backwards in calendar at (911, 408) on .ui-datepicker-prev
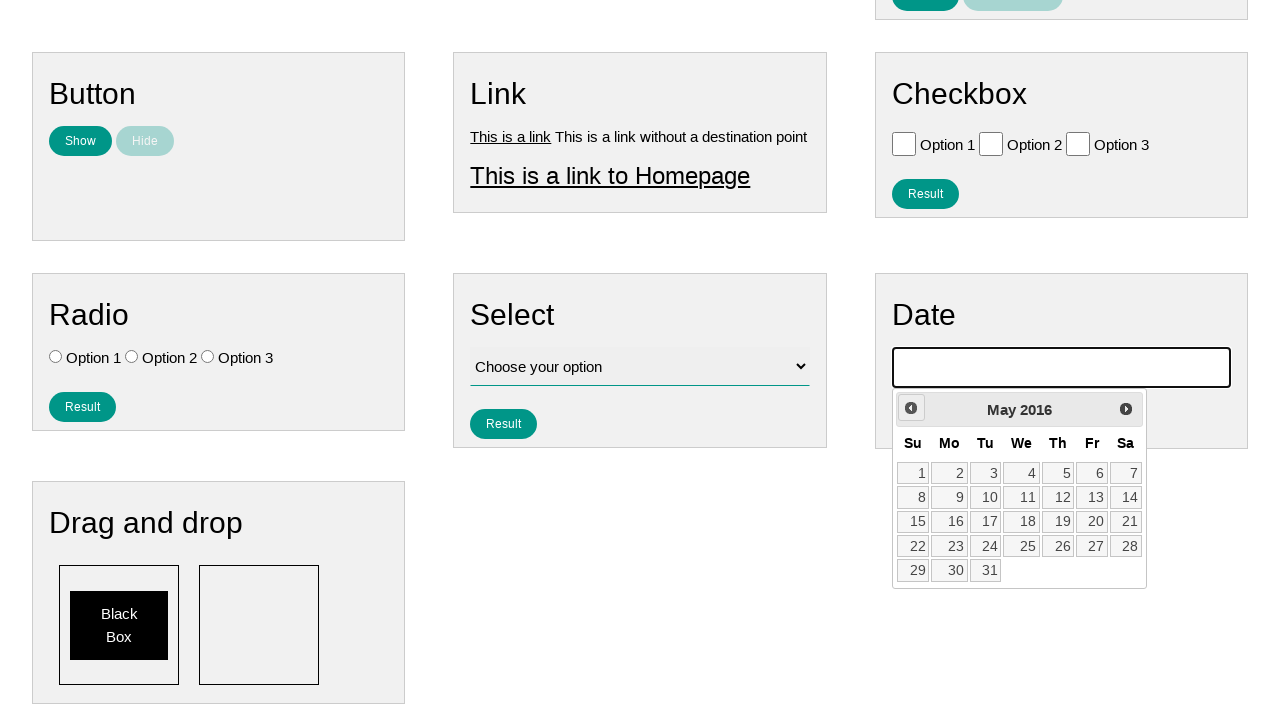

Waited 100ms for calendar to update
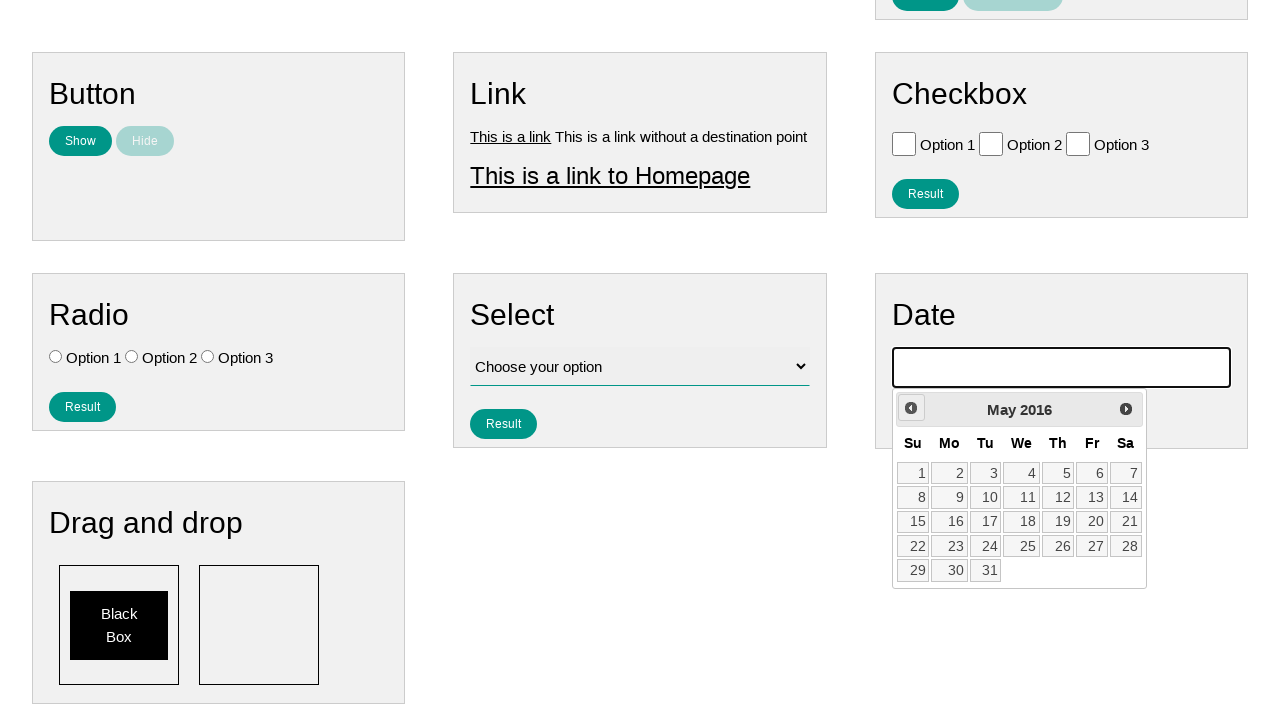

Clicked previous month button to navigate backwards in calendar at (911, 408) on .ui-datepicker-prev
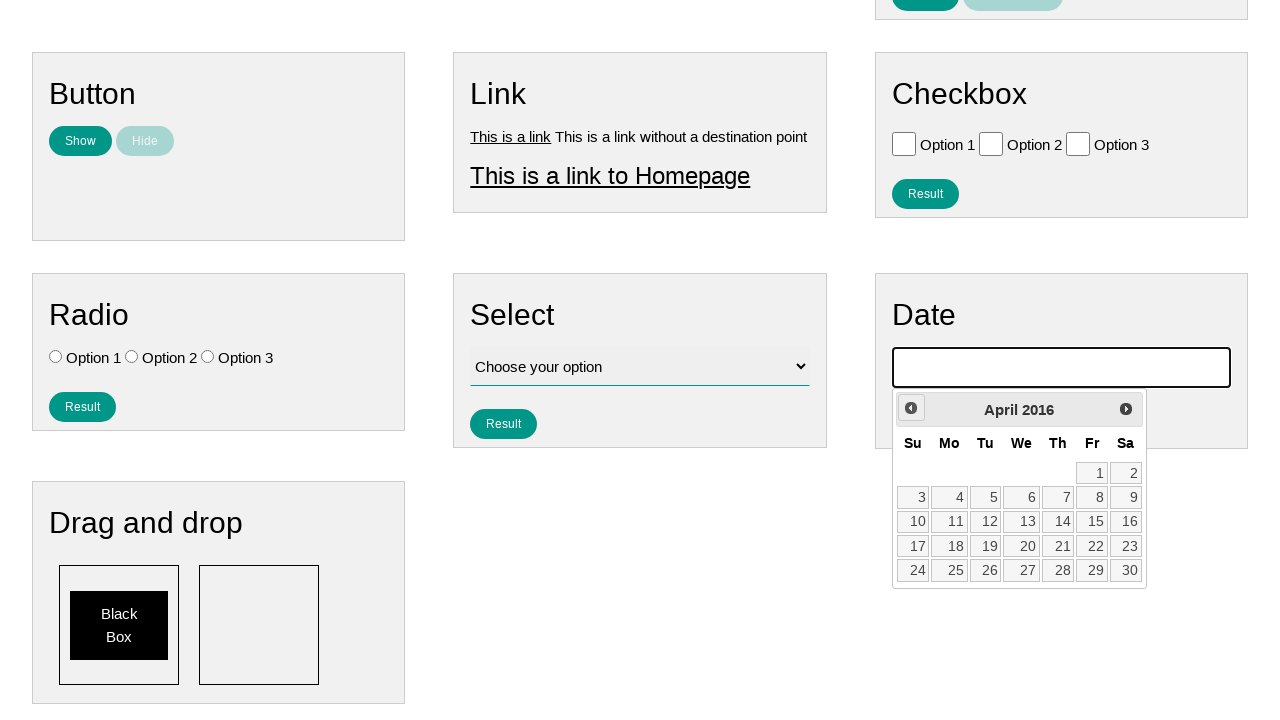

Waited 100ms for calendar to update
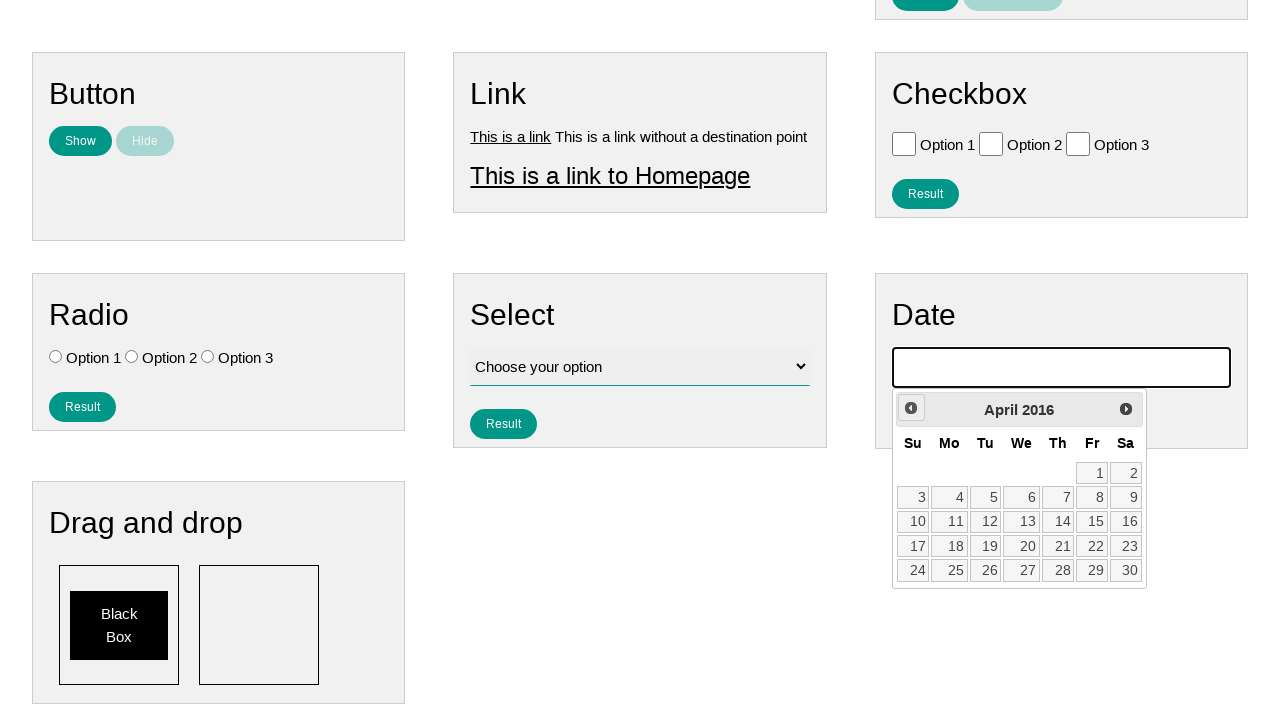

Clicked previous month button to navigate backwards in calendar at (911, 408) on .ui-datepicker-prev
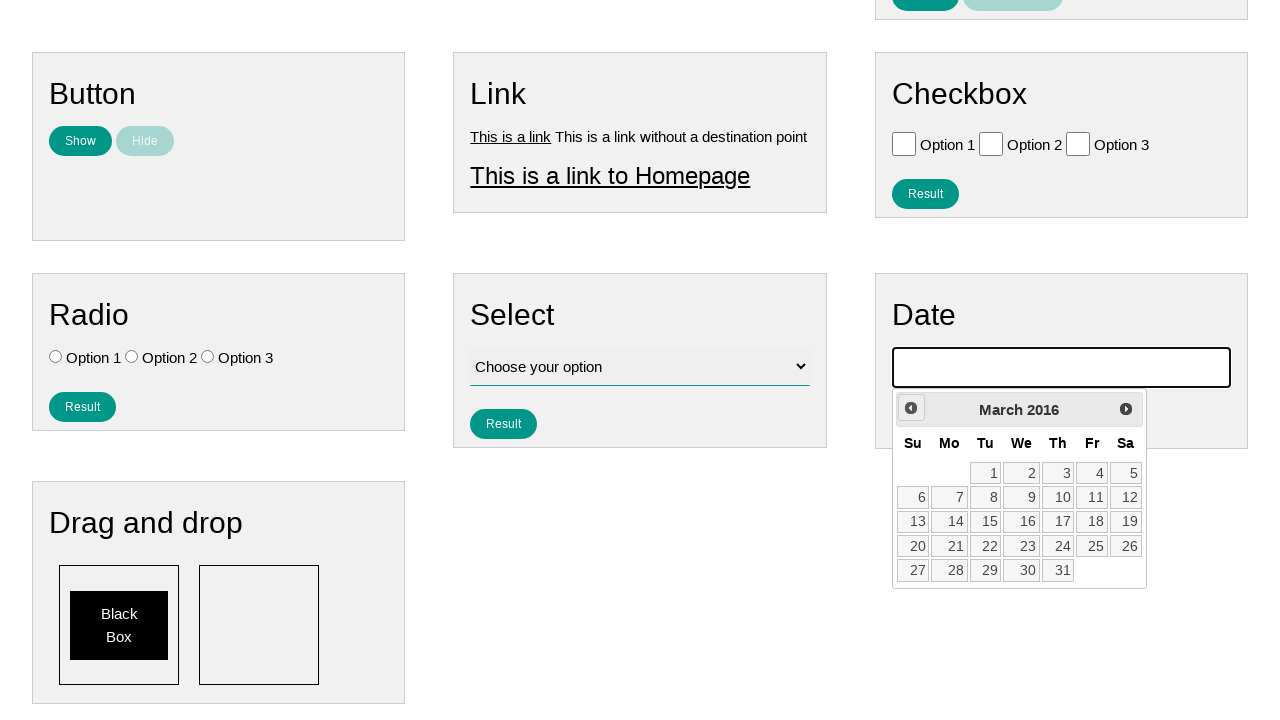

Waited 100ms for calendar to update
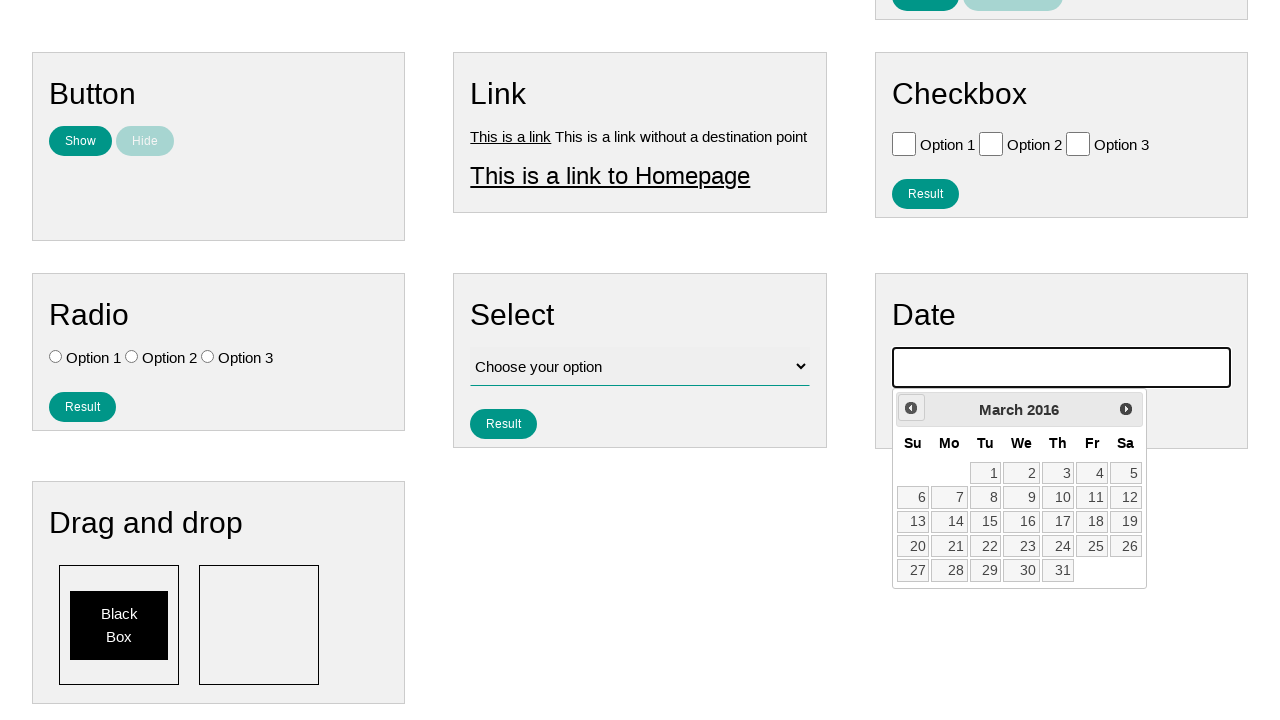

Clicked previous month button to navigate backwards in calendar at (911, 408) on .ui-datepicker-prev
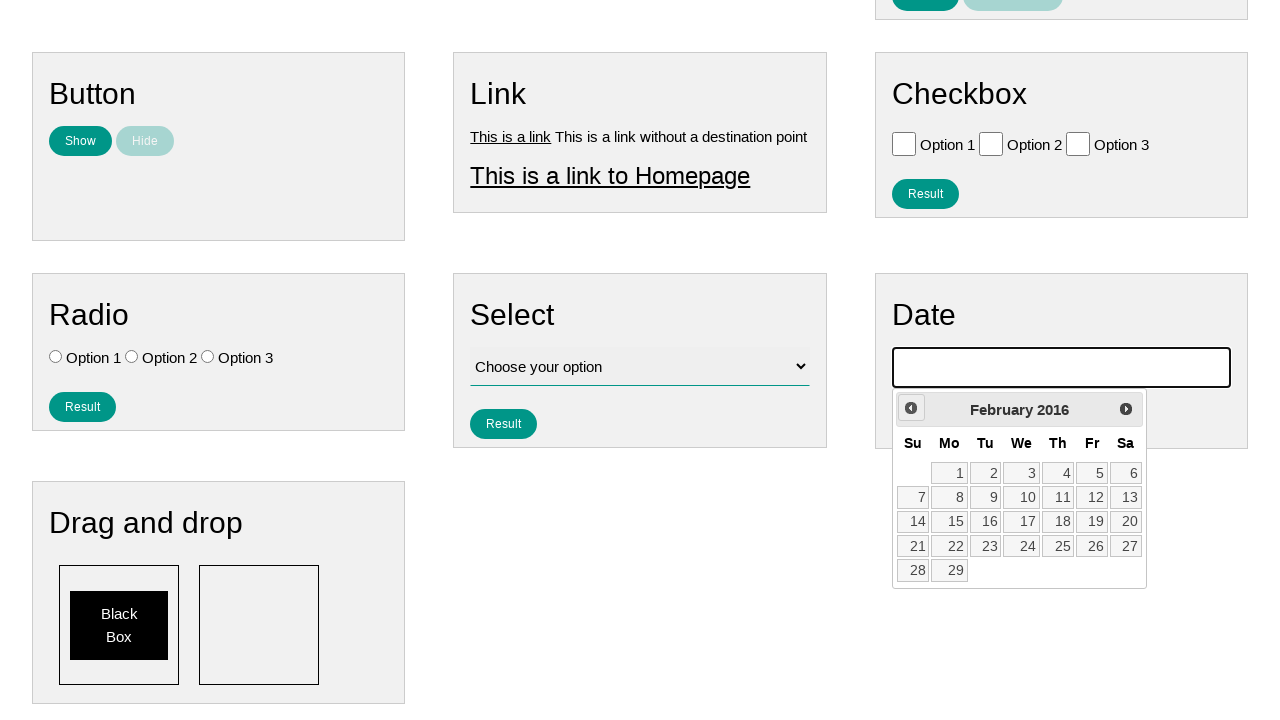

Waited 100ms for calendar to update
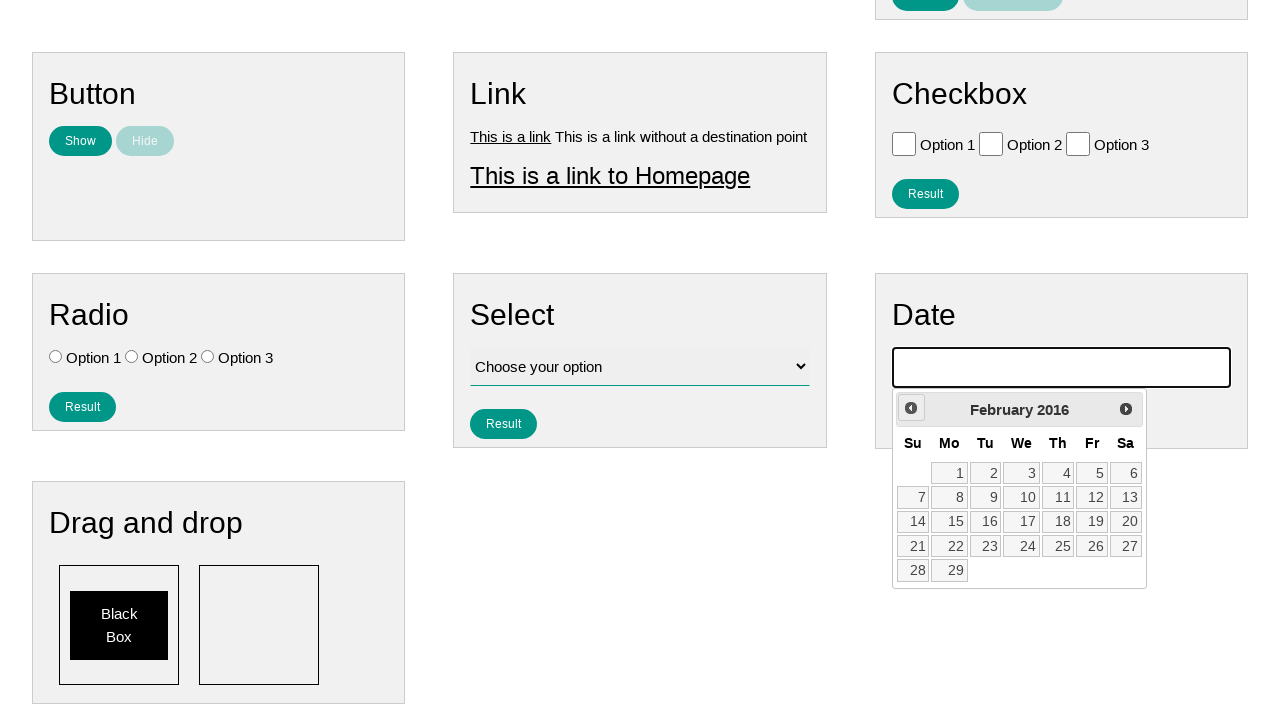

Clicked previous month button to navigate backwards in calendar at (911, 408) on .ui-datepicker-prev
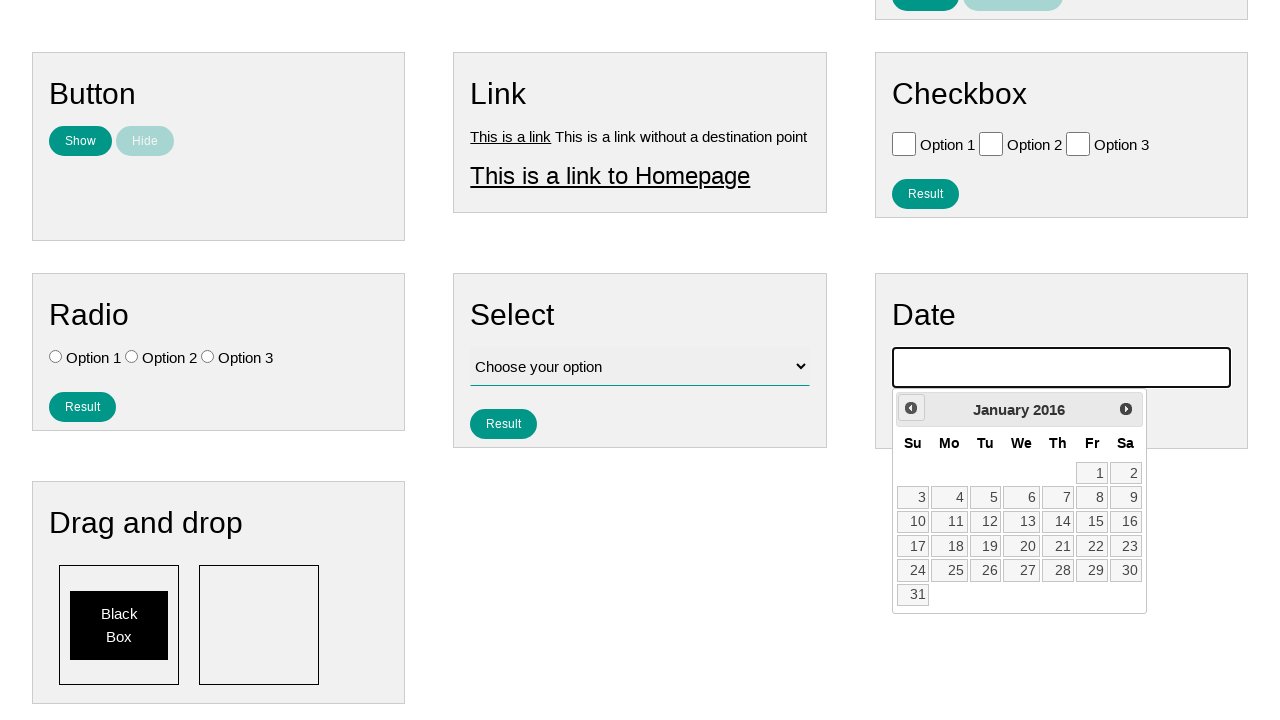

Waited 100ms for calendar to update
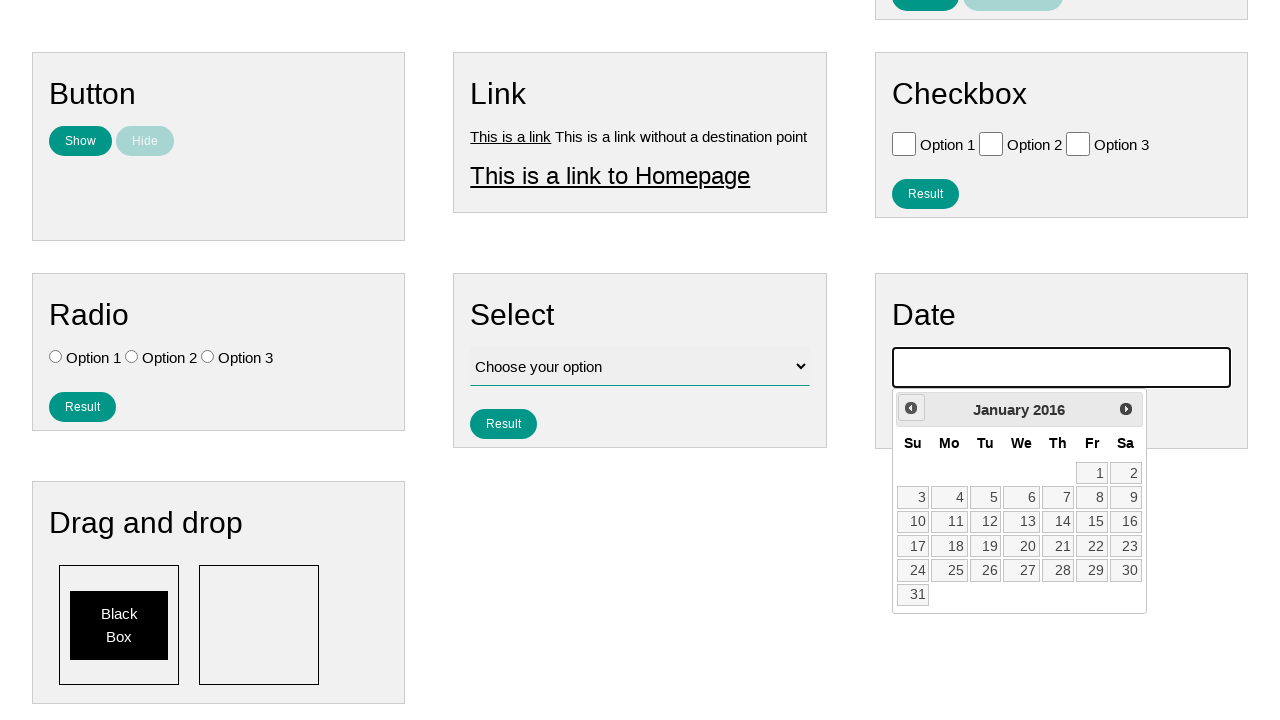

Clicked previous month button to navigate backwards in calendar at (911, 408) on .ui-datepicker-prev
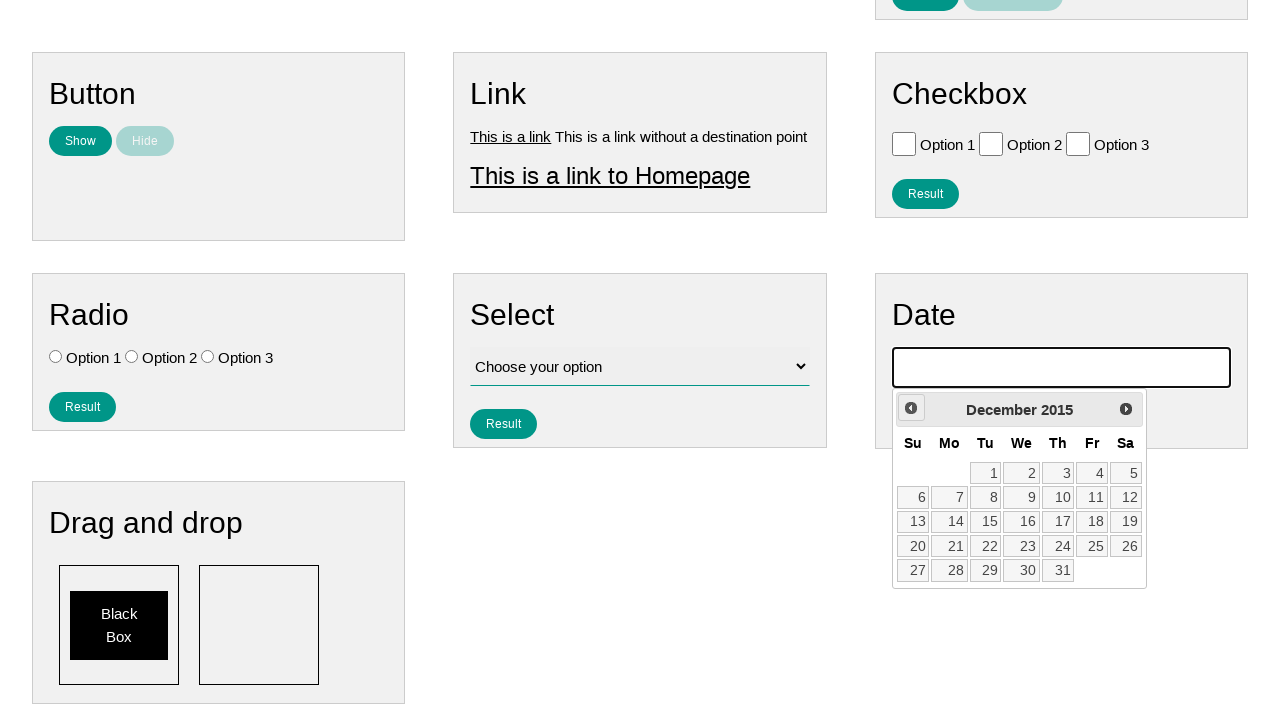

Waited 100ms for calendar to update
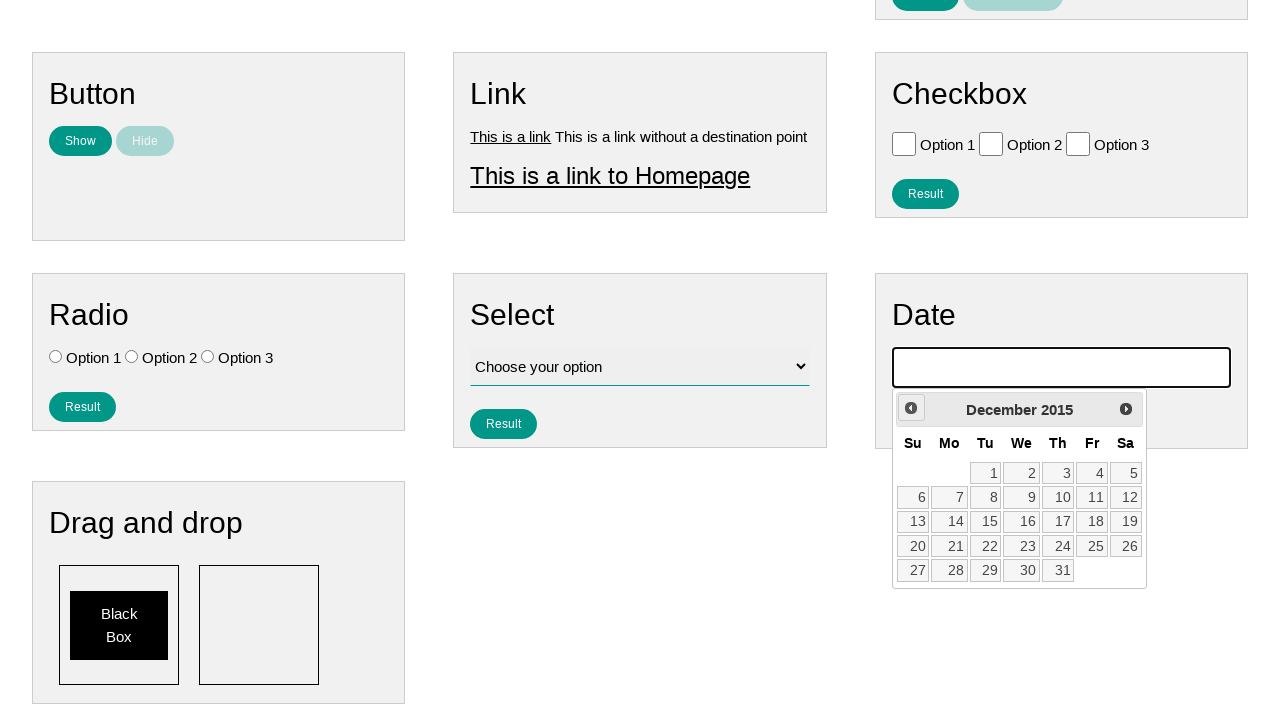

Clicked previous month button to navigate backwards in calendar at (911, 408) on .ui-datepicker-prev
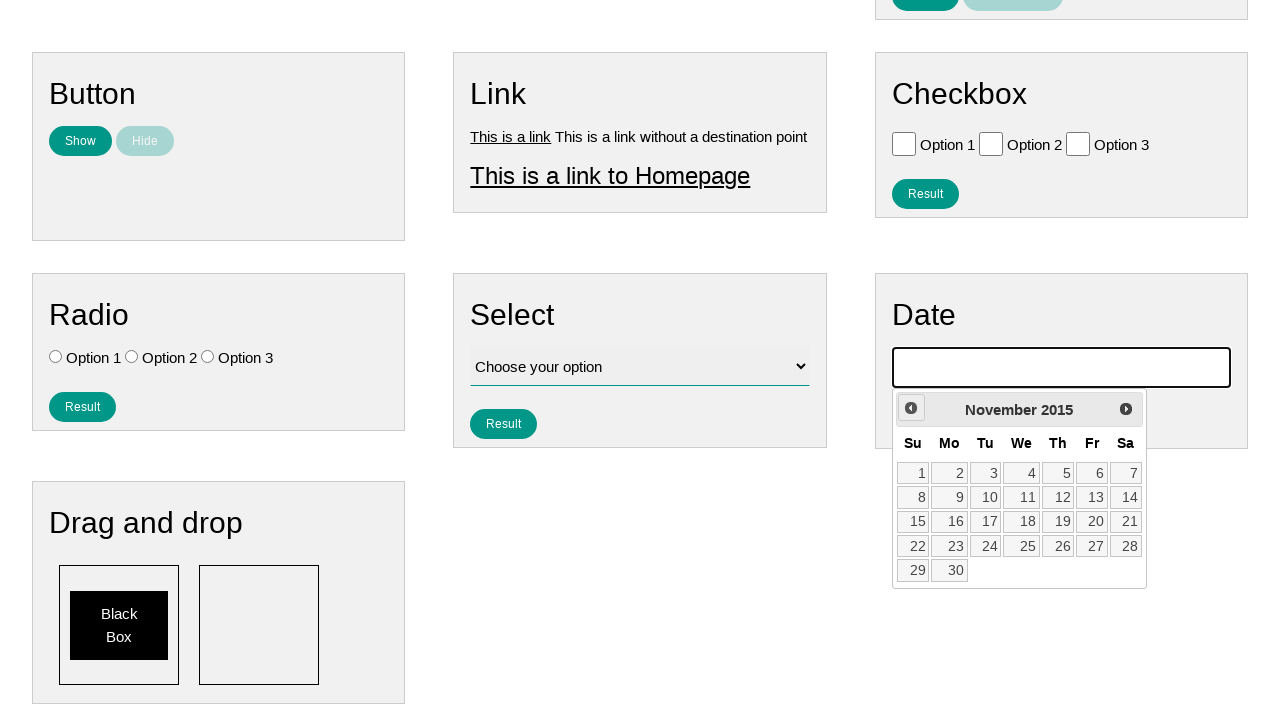

Waited 100ms for calendar to update
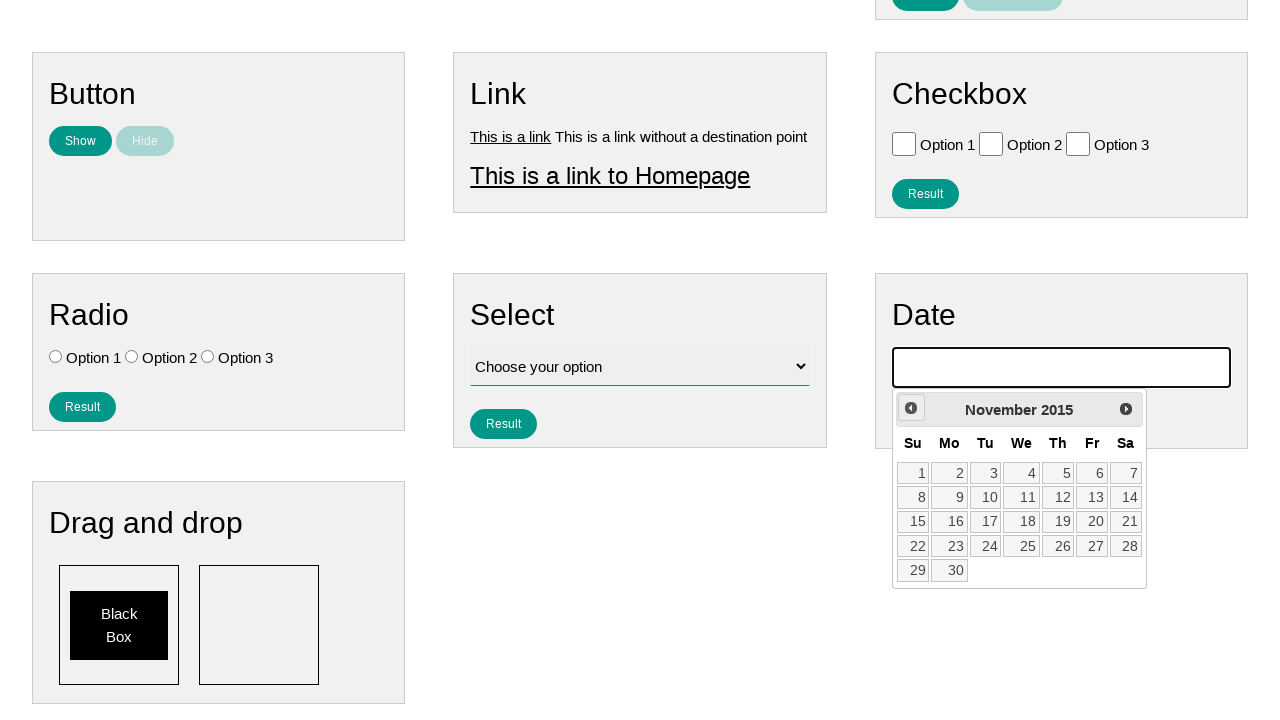

Clicked previous month button to navigate backwards in calendar at (911, 408) on .ui-datepicker-prev
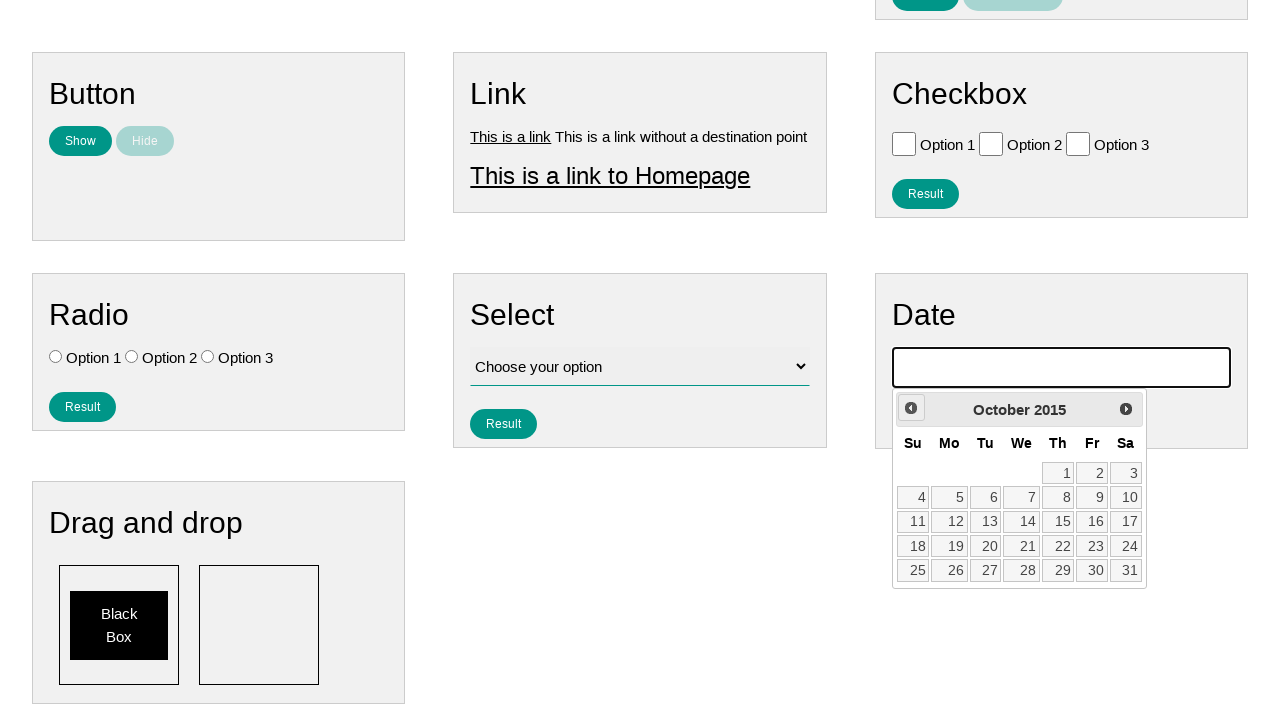

Waited 100ms for calendar to update
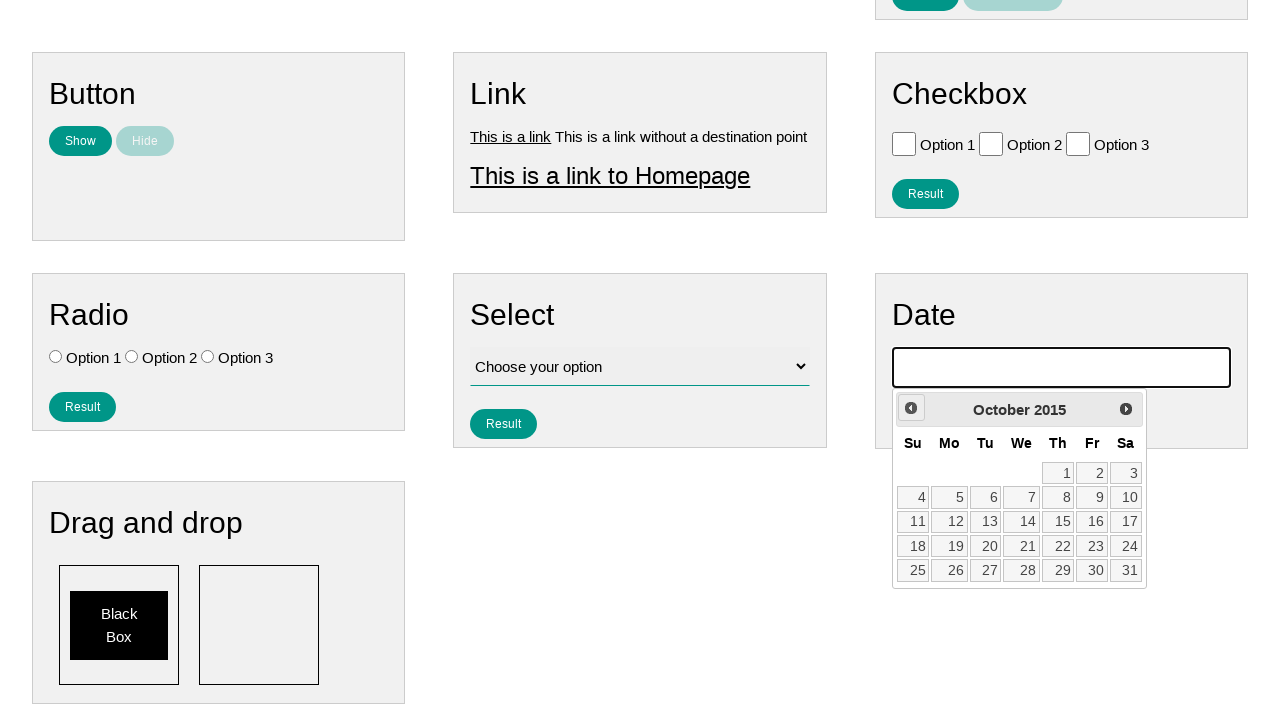

Clicked previous month button to navigate backwards in calendar at (911, 408) on .ui-datepicker-prev
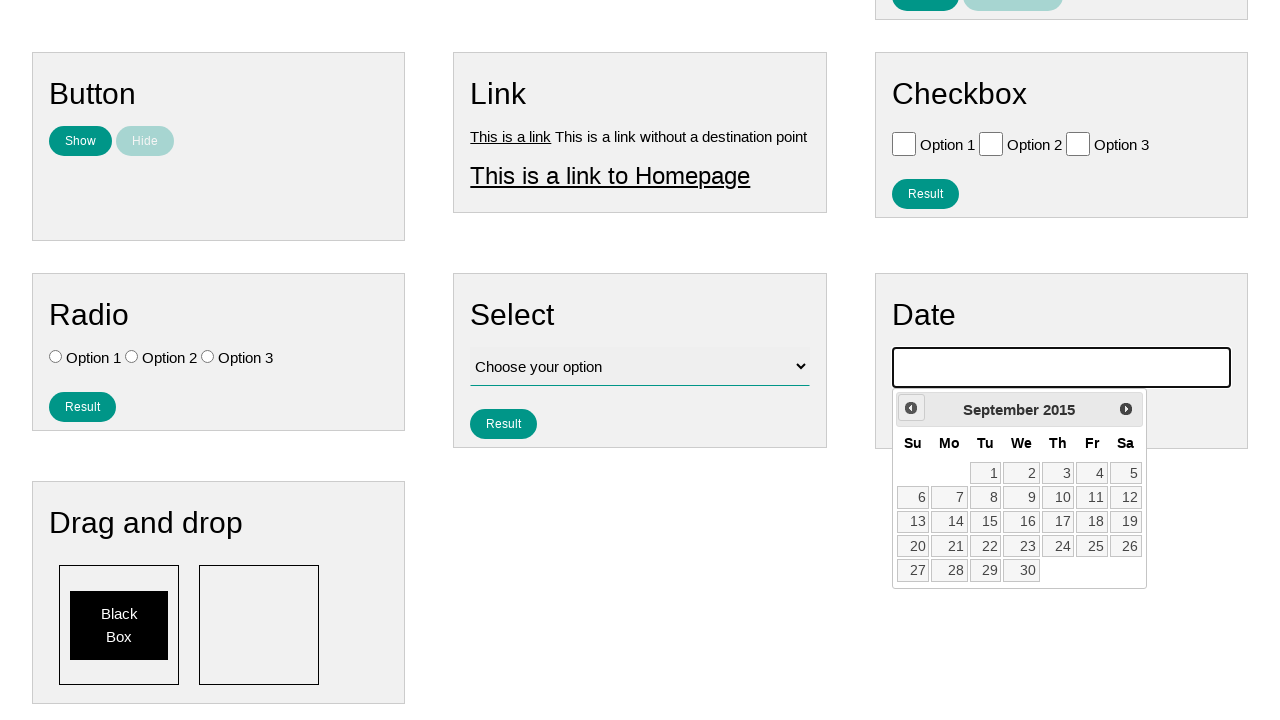

Waited 100ms for calendar to update
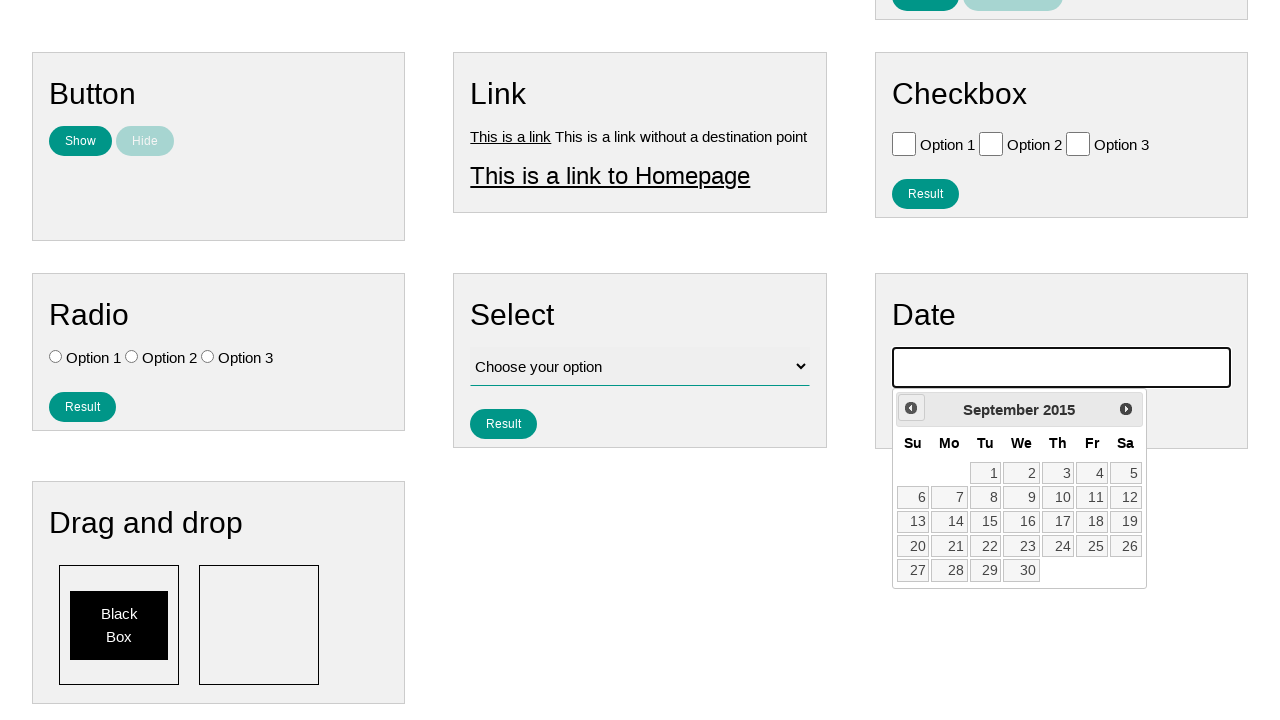

Clicked previous month button to navigate backwards in calendar at (911, 408) on .ui-datepicker-prev
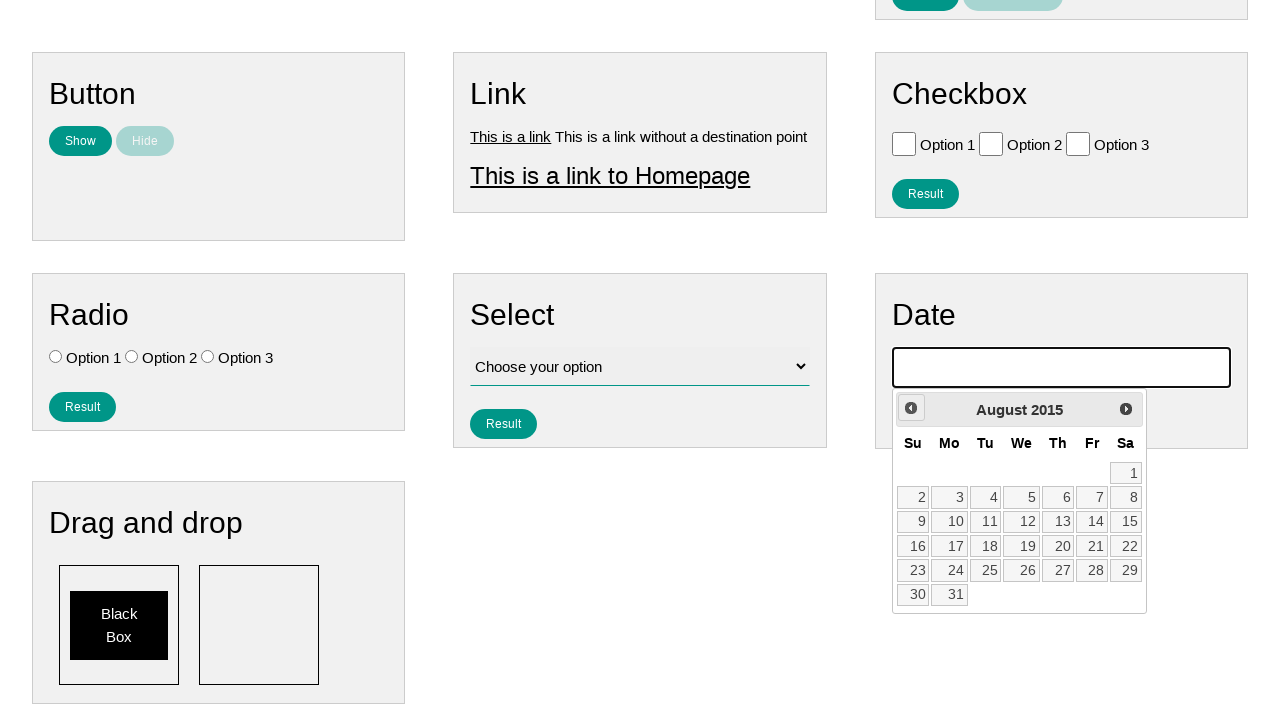

Waited 100ms for calendar to update
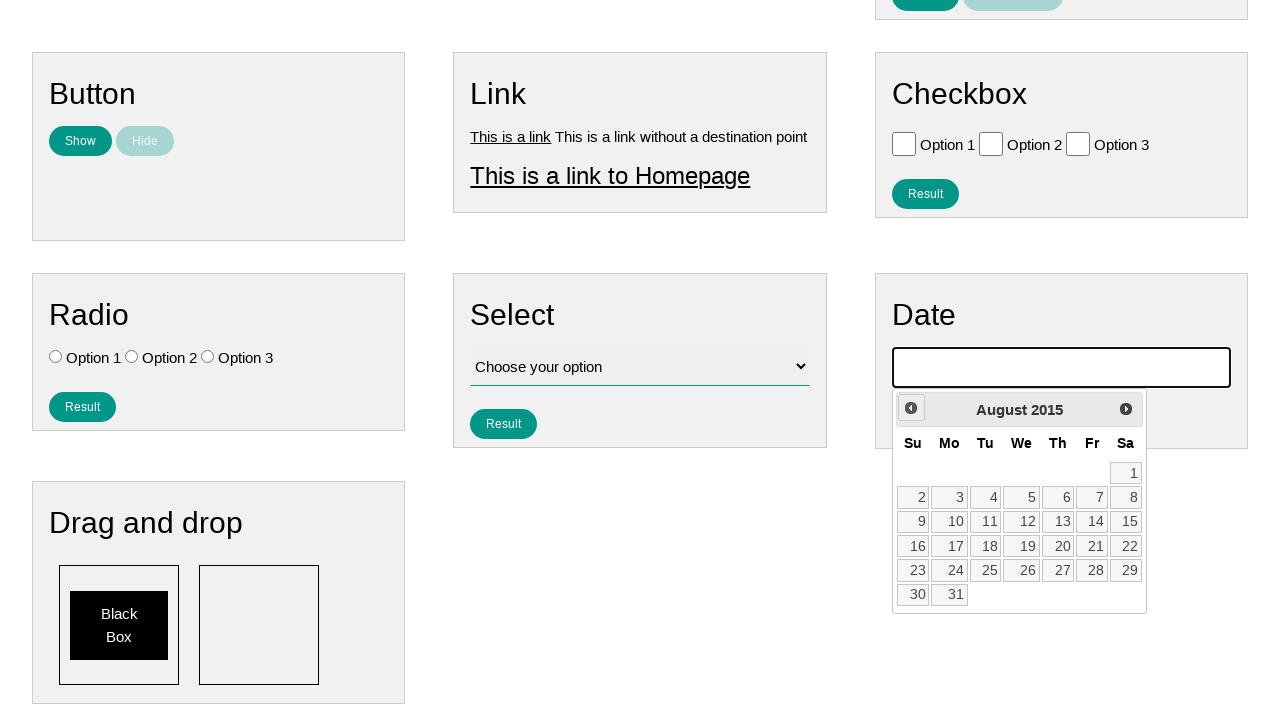

Clicked previous month button to navigate backwards in calendar at (911, 408) on .ui-datepicker-prev
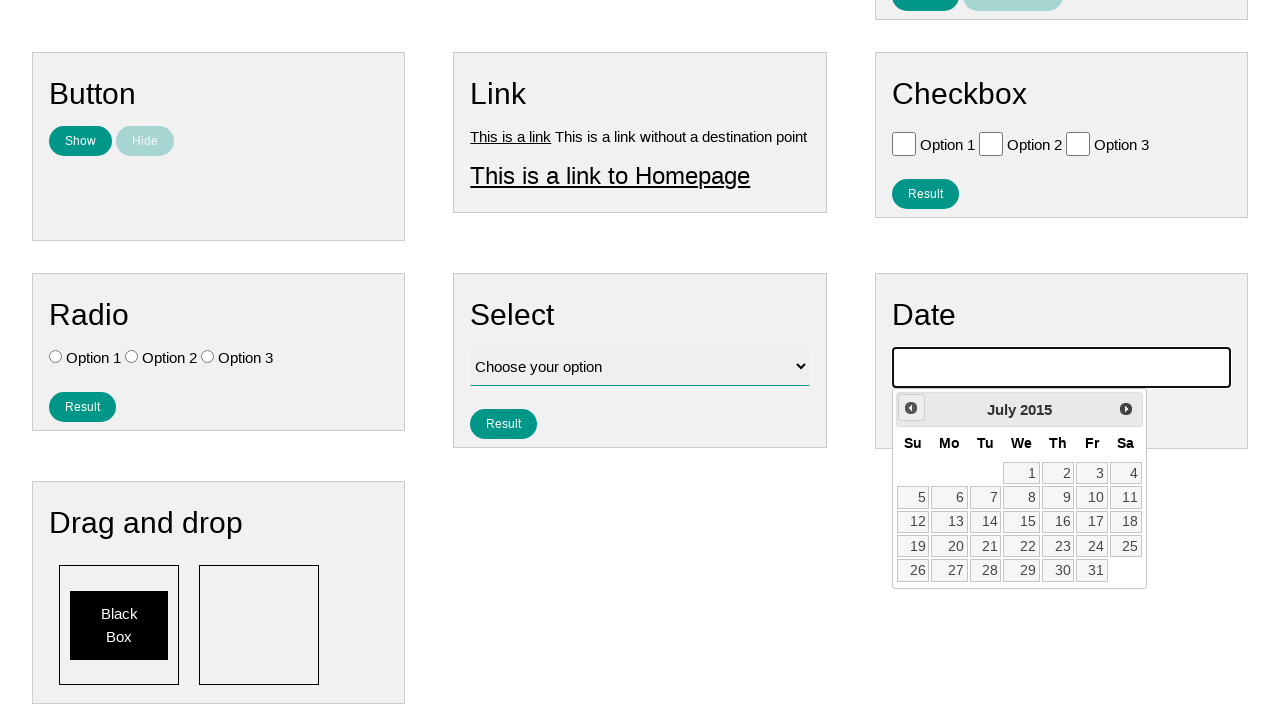

Waited 100ms for calendar to update
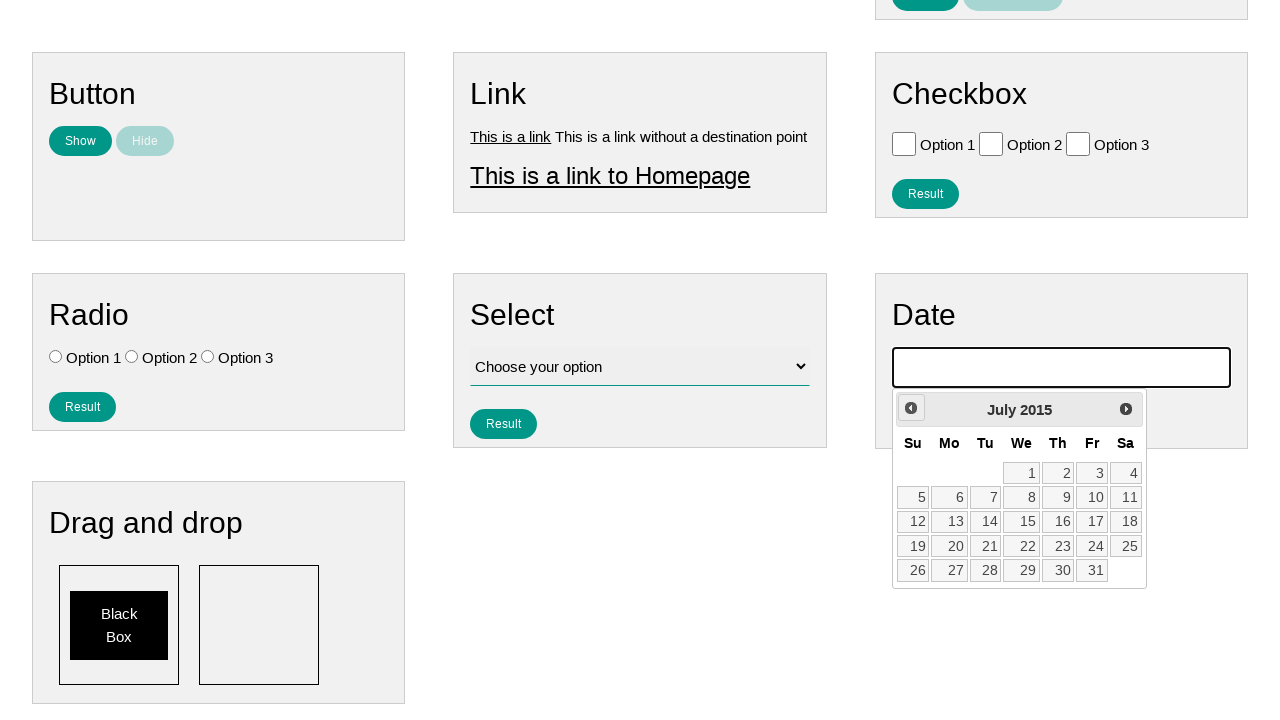

Clicked previous month button to navigate backwards in calendar at (911, 408) on .ui-datepicker-prev
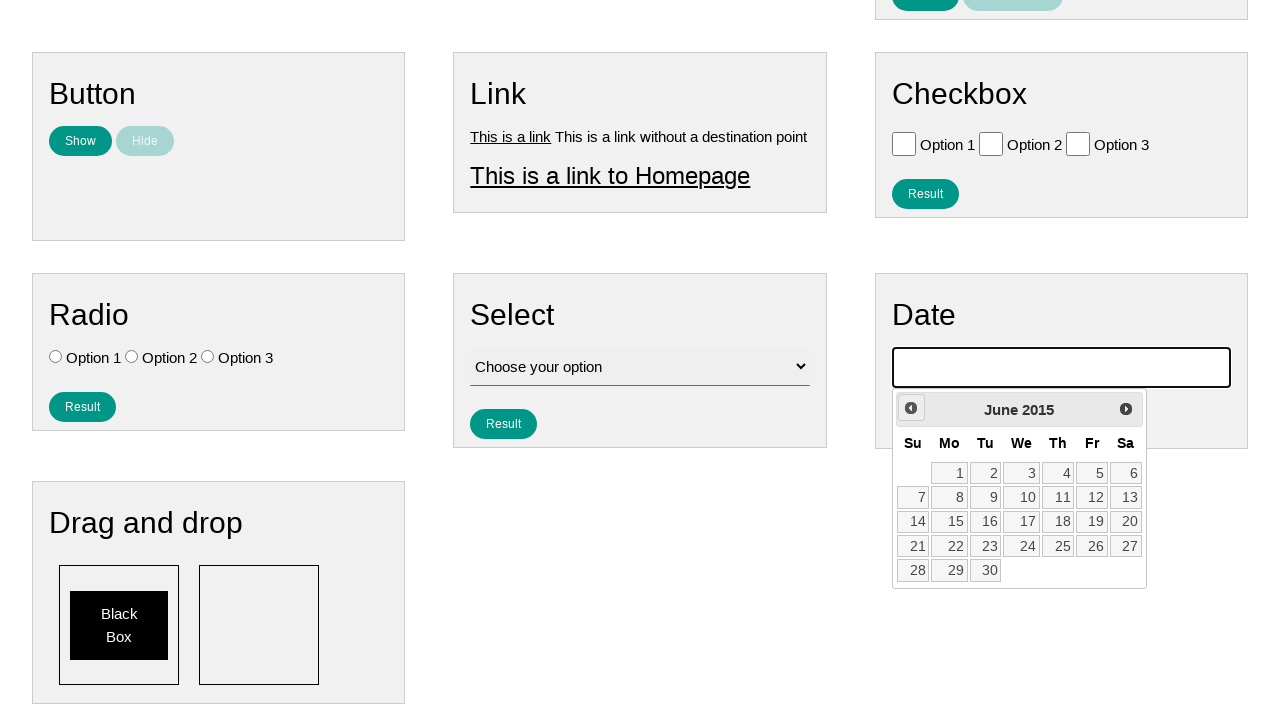

Waited 100ms for calendar to update
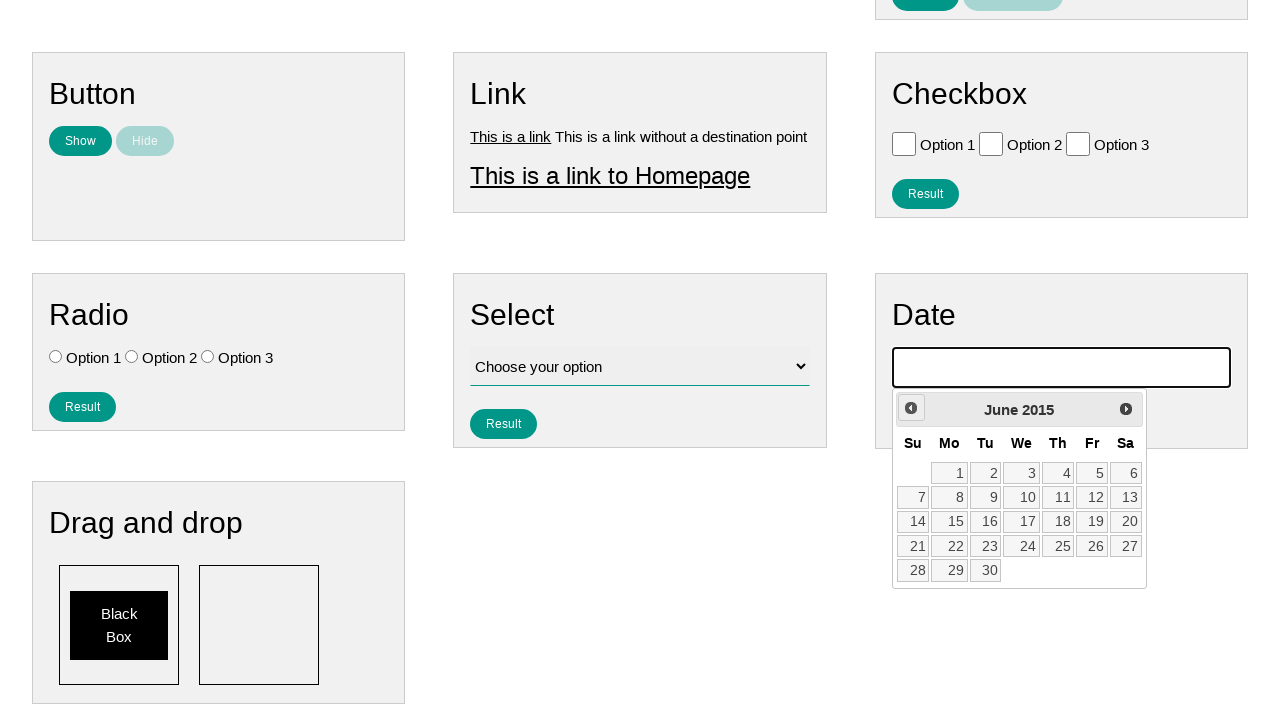

Clicked previous month button to navigate backwards in calendar at (911, 408) on .ui-datepicker-prev
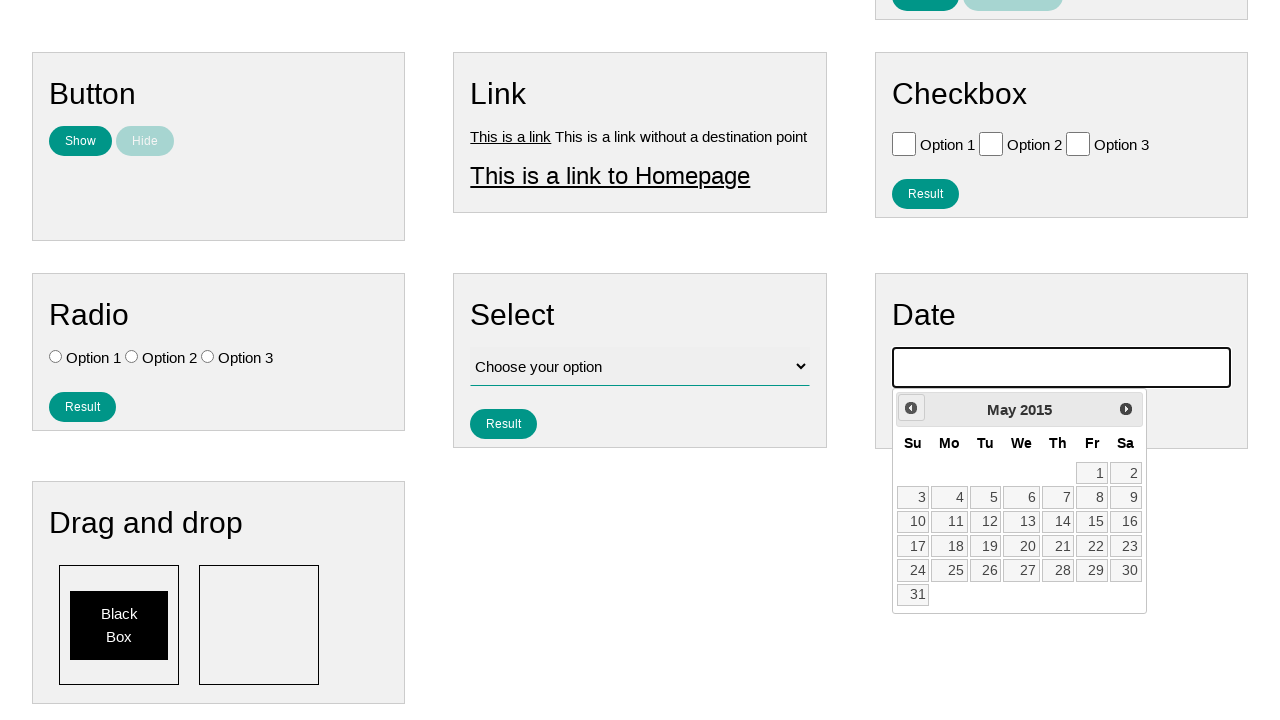

Waited 100ms for calendar to update
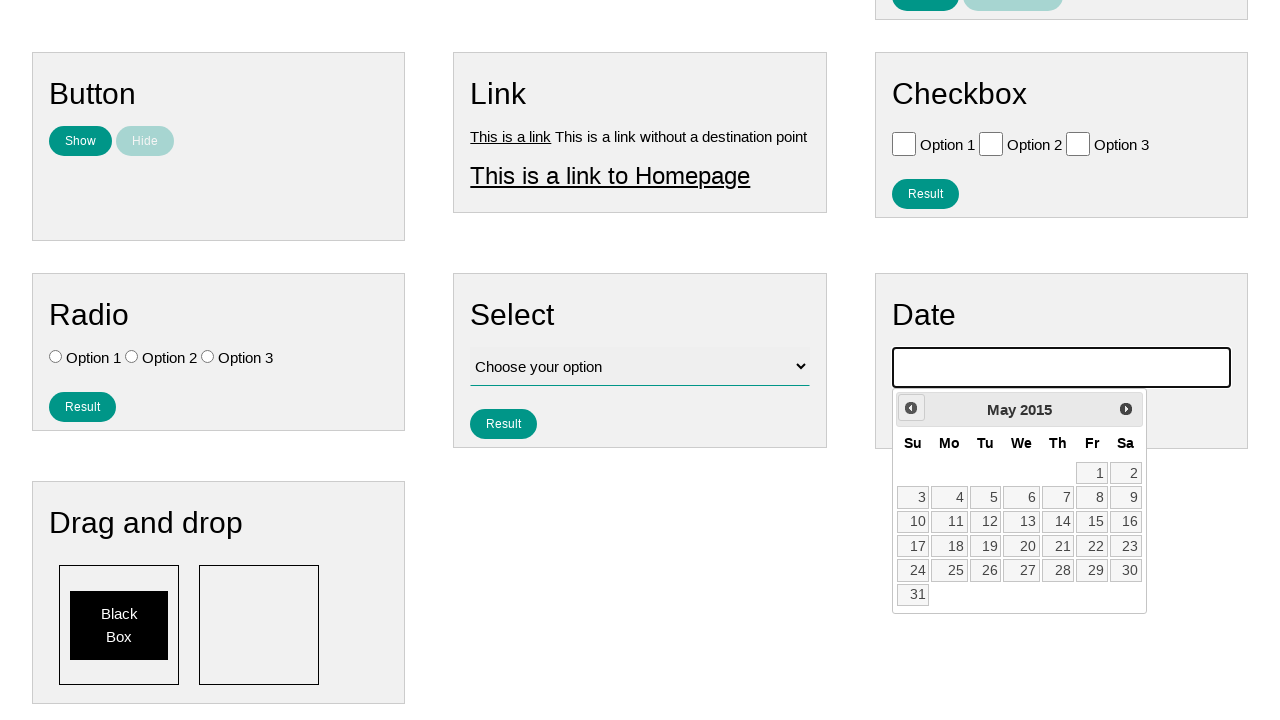

Clicked previous month button to navigate backwards in calendar at (911, 408) on .ui-datepicker-prev
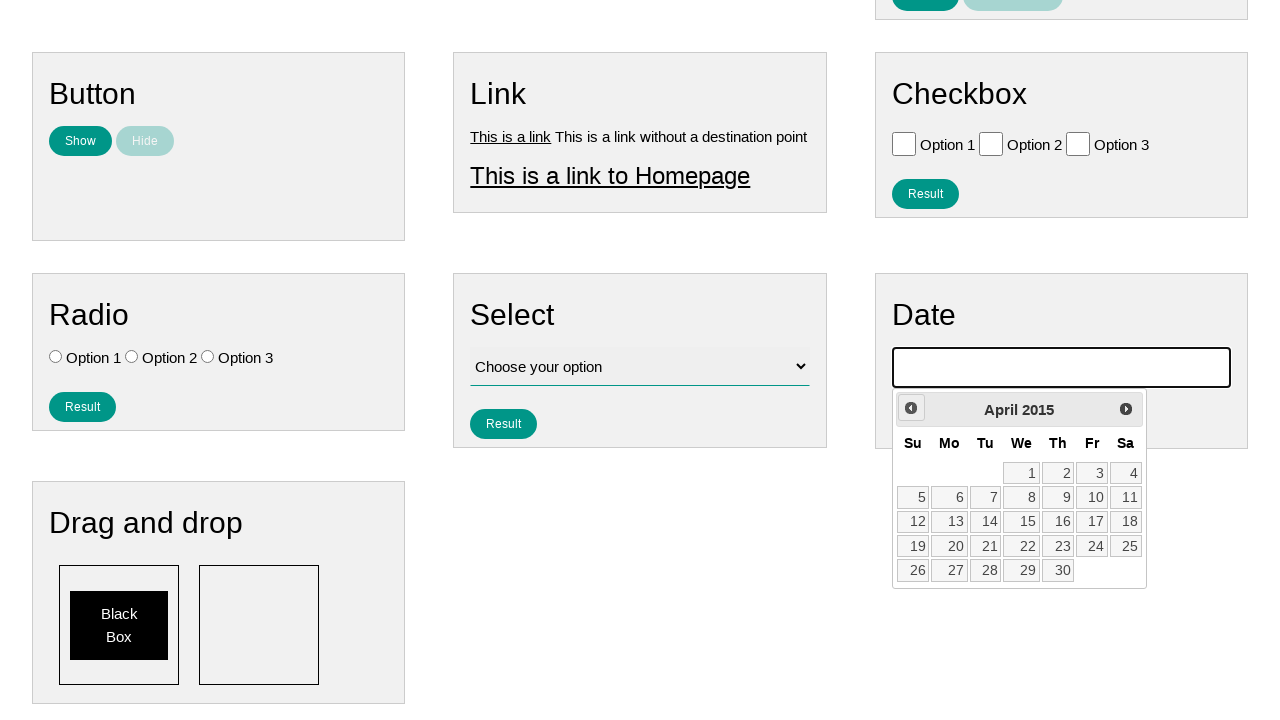

Waited 100ms for calendar to update
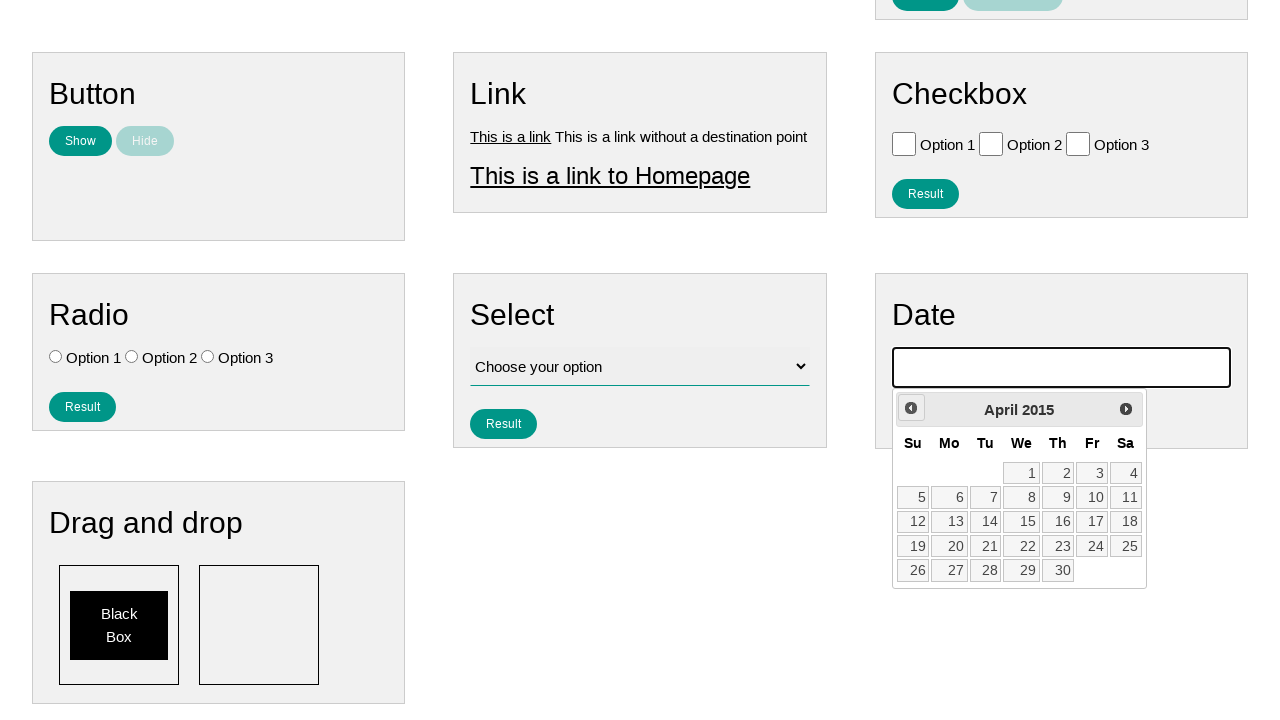

Clicked previous month button to navigate backwards in calendar at (911, 408) on .ui-datepicker-prev
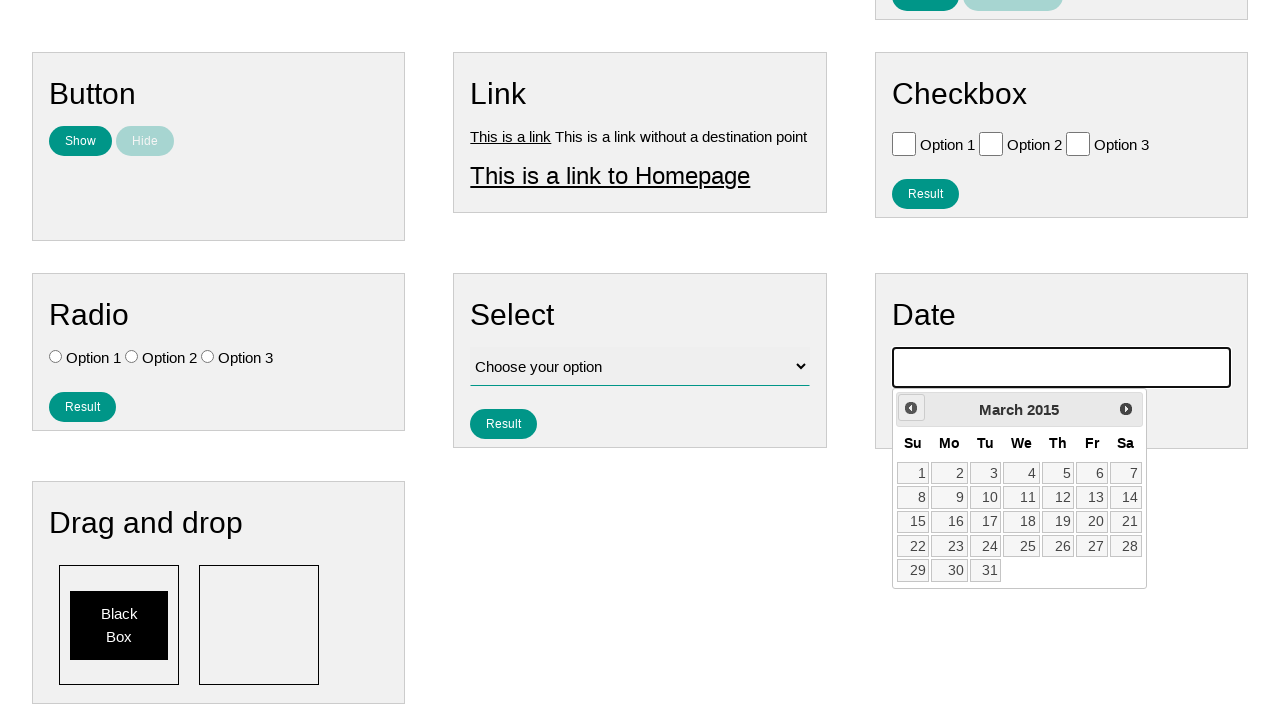

Waited 100ms for calendar to update
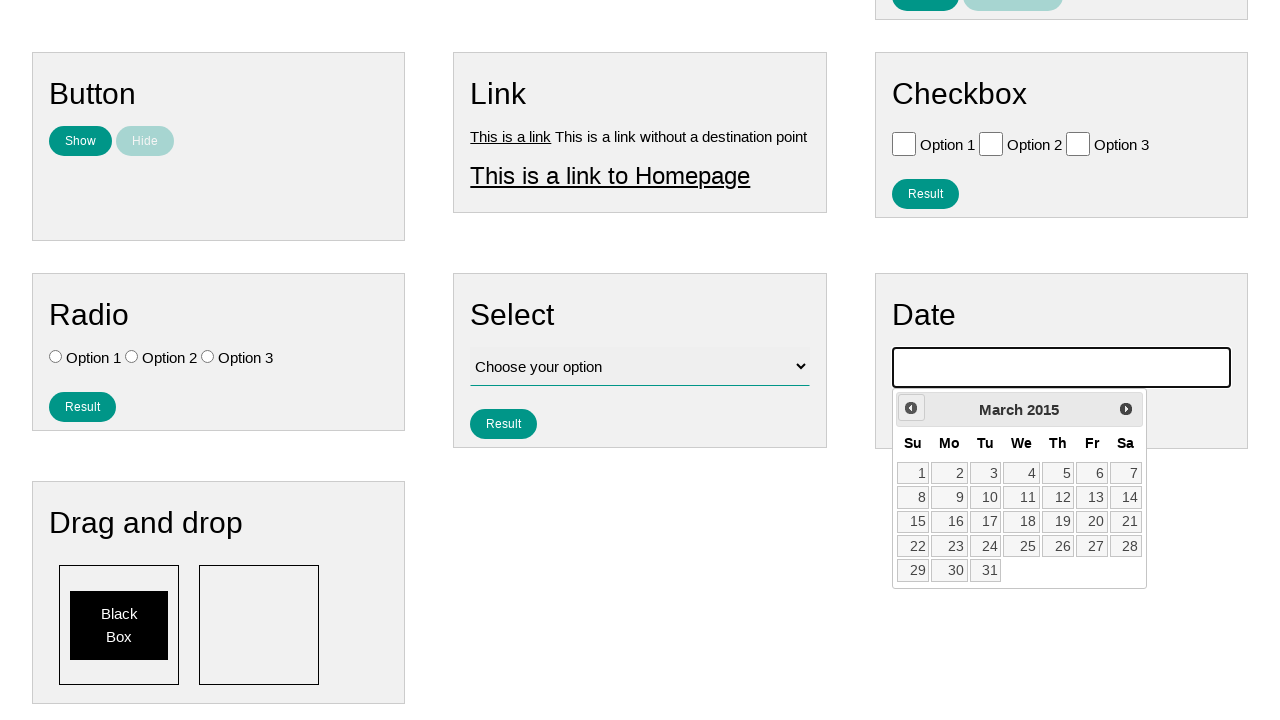

Clicked previous month button to navigate backwards in calendar at (911, 408) on .ui-datepicker-prev
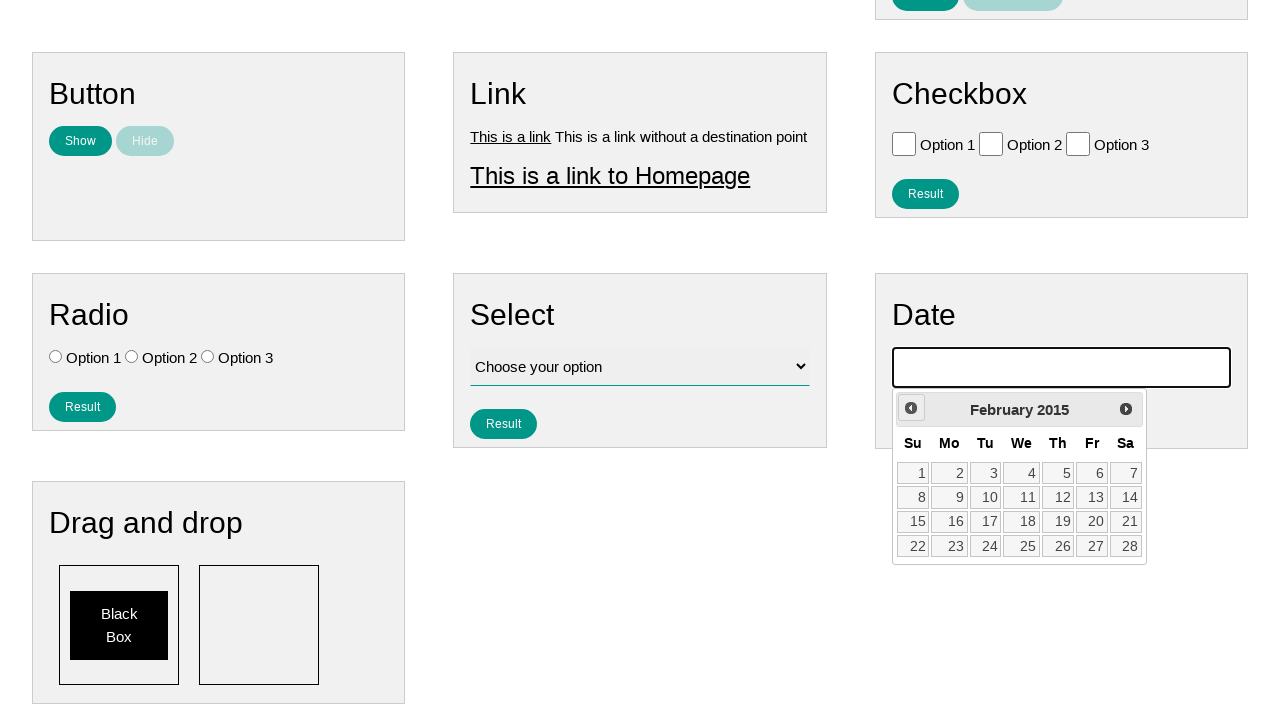

Waited 100ms for calendar to update
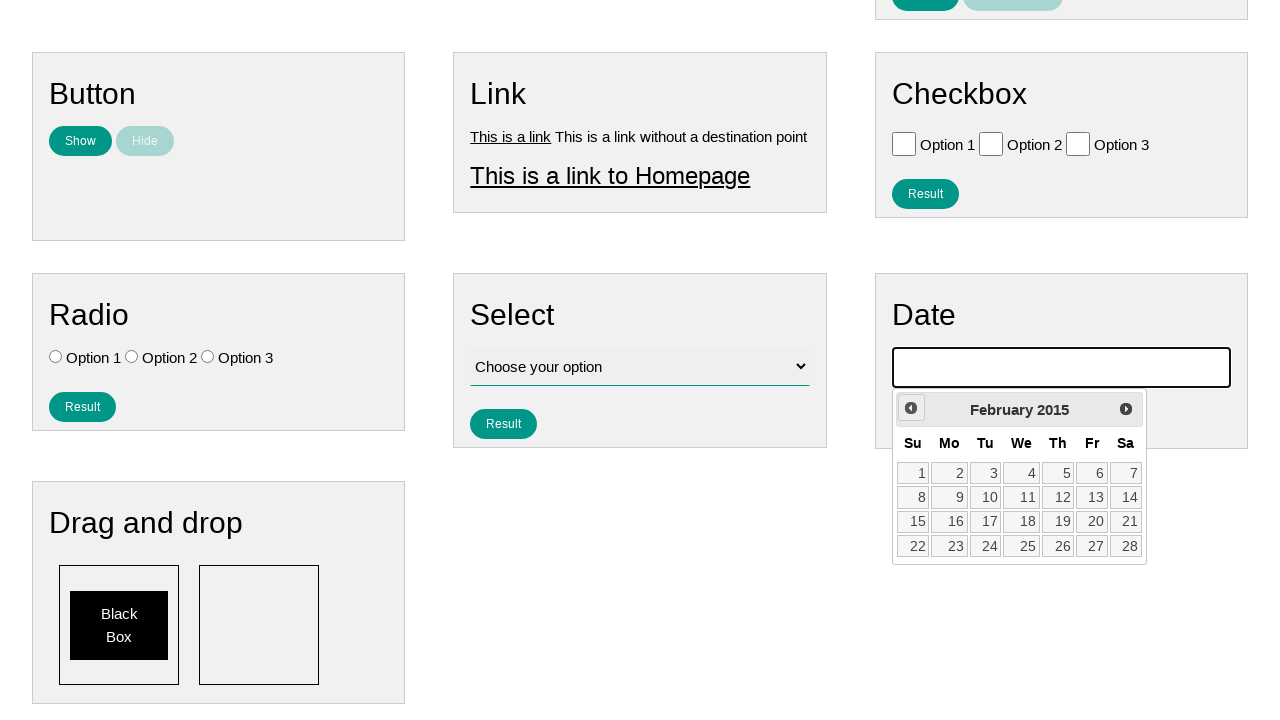

Clicked previous month button to navigate backwards in calendar at (911, 408) on .ui-datepicker-prev
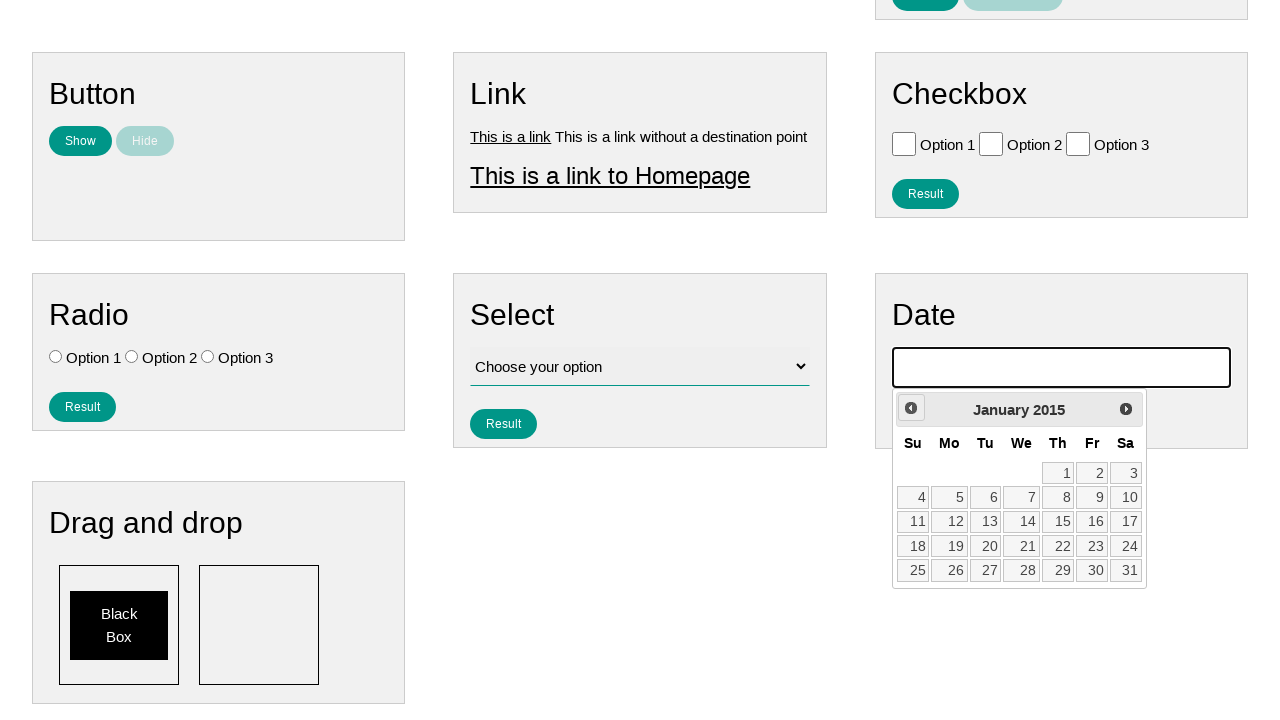

Waited 100ms for calendar to update
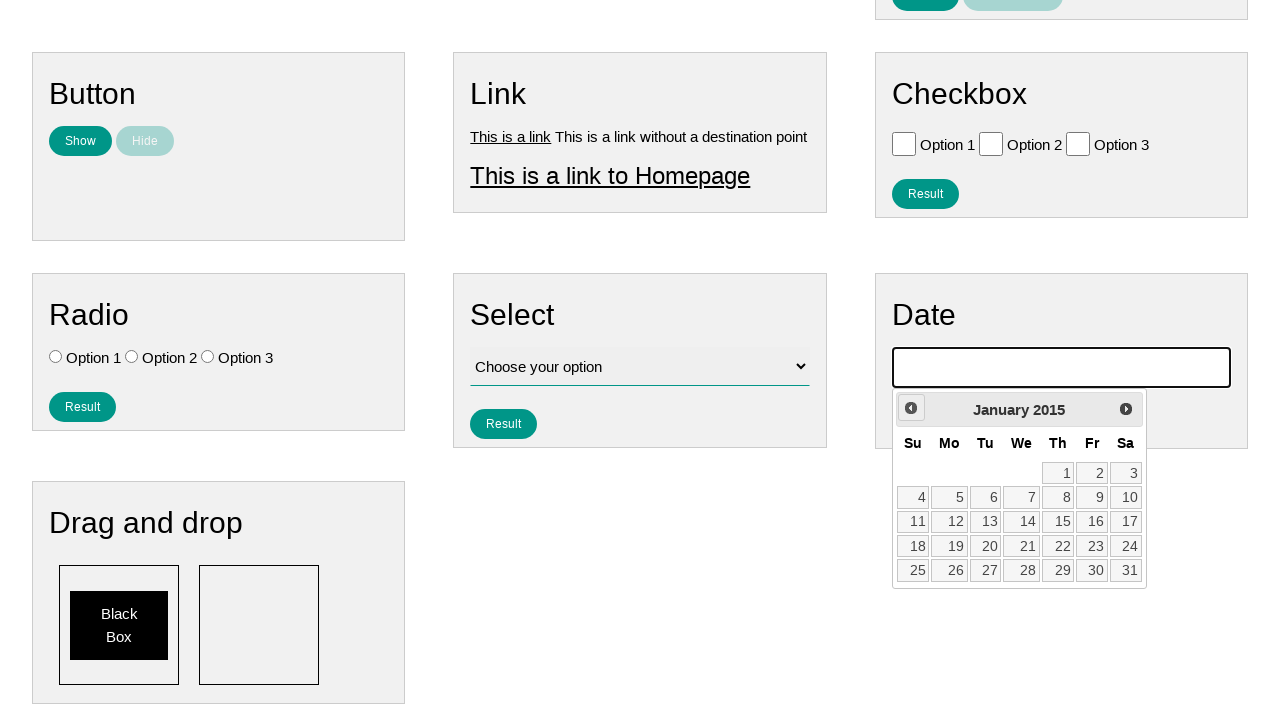

Clicked previous month button to navigate backwards in calendar at (911, 408) on .ui-datepicker-prev
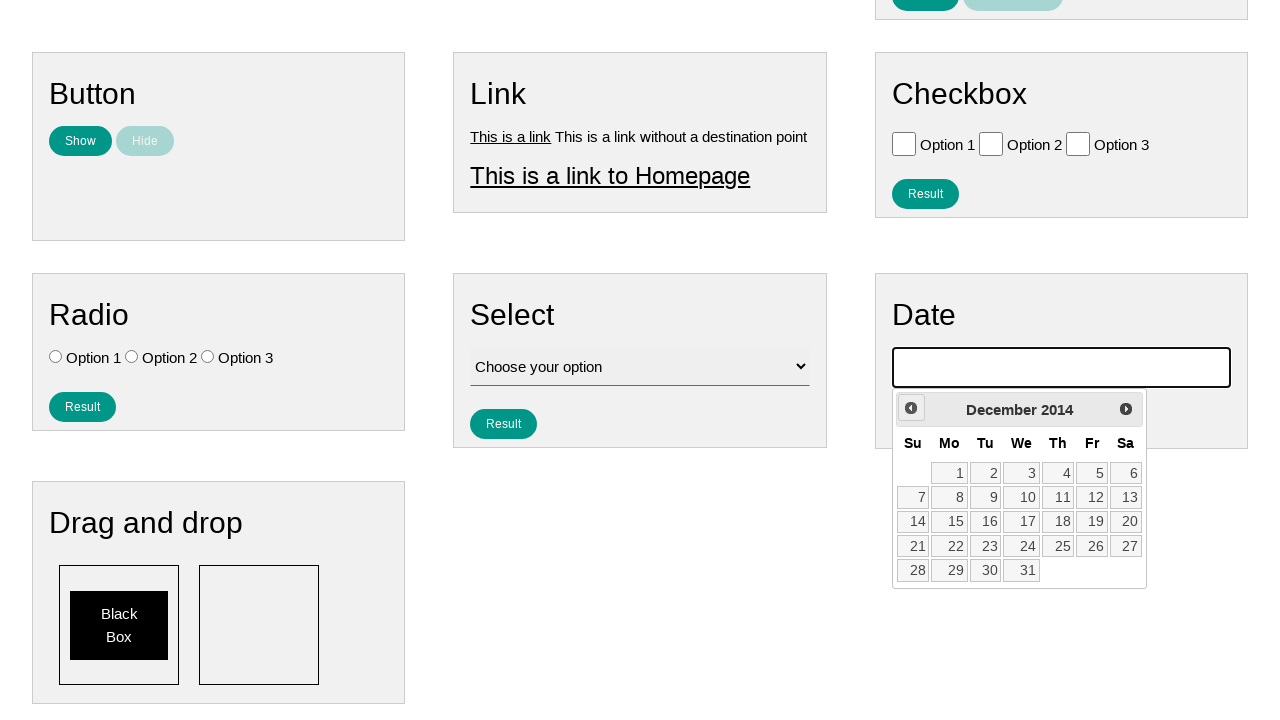

Waited 100ms for calendar to update
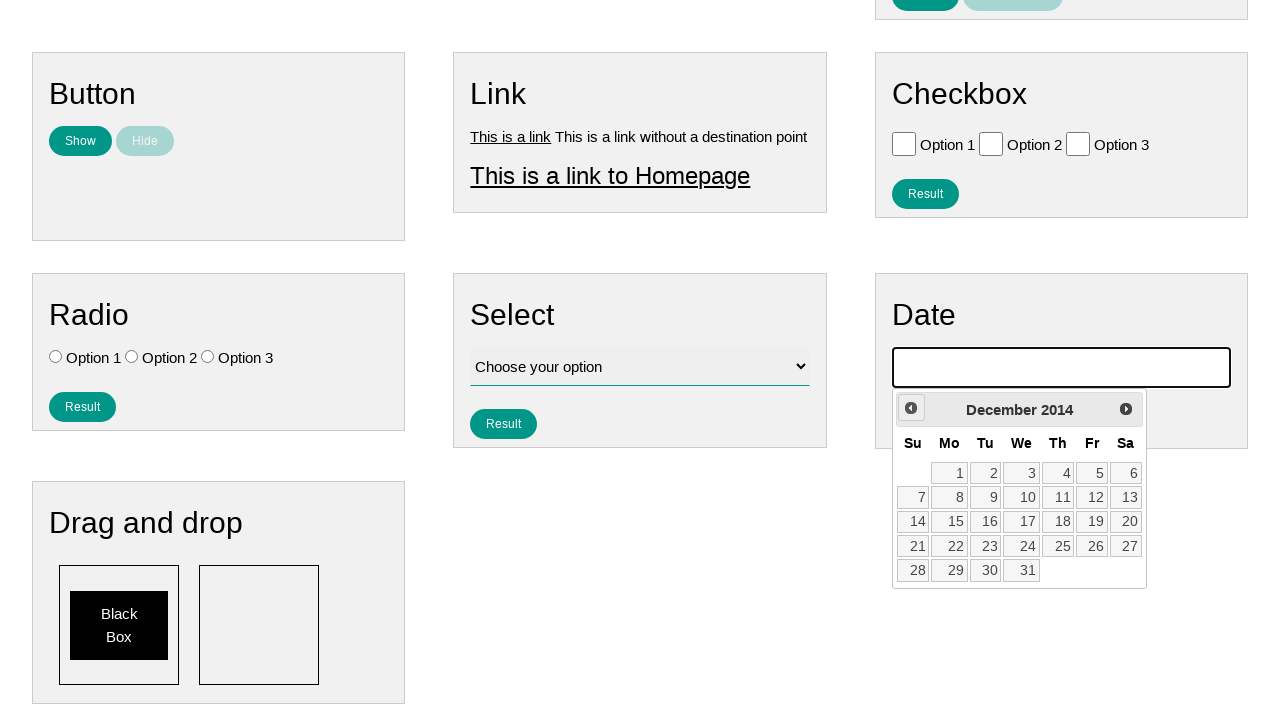

Clicked previous month button to navigate backwards in calendar at (911, 408) on .ui-datepicker-prev
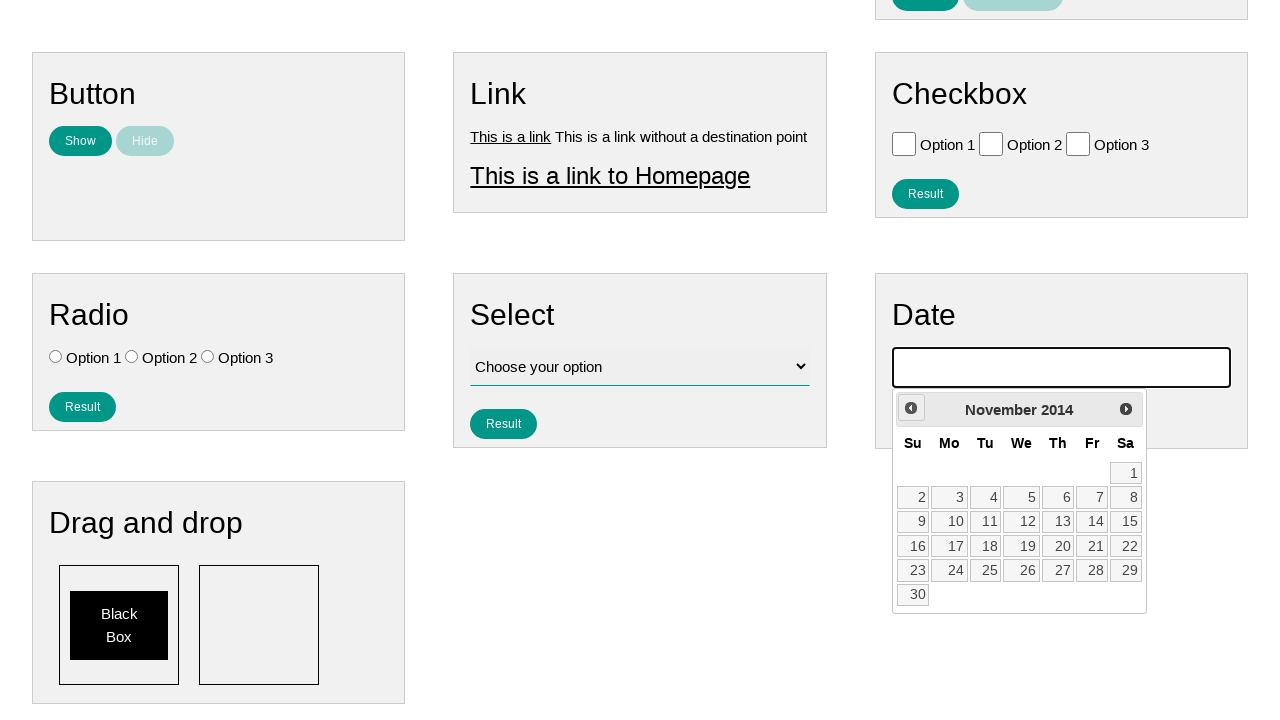

Waited 100ms for calendar to update
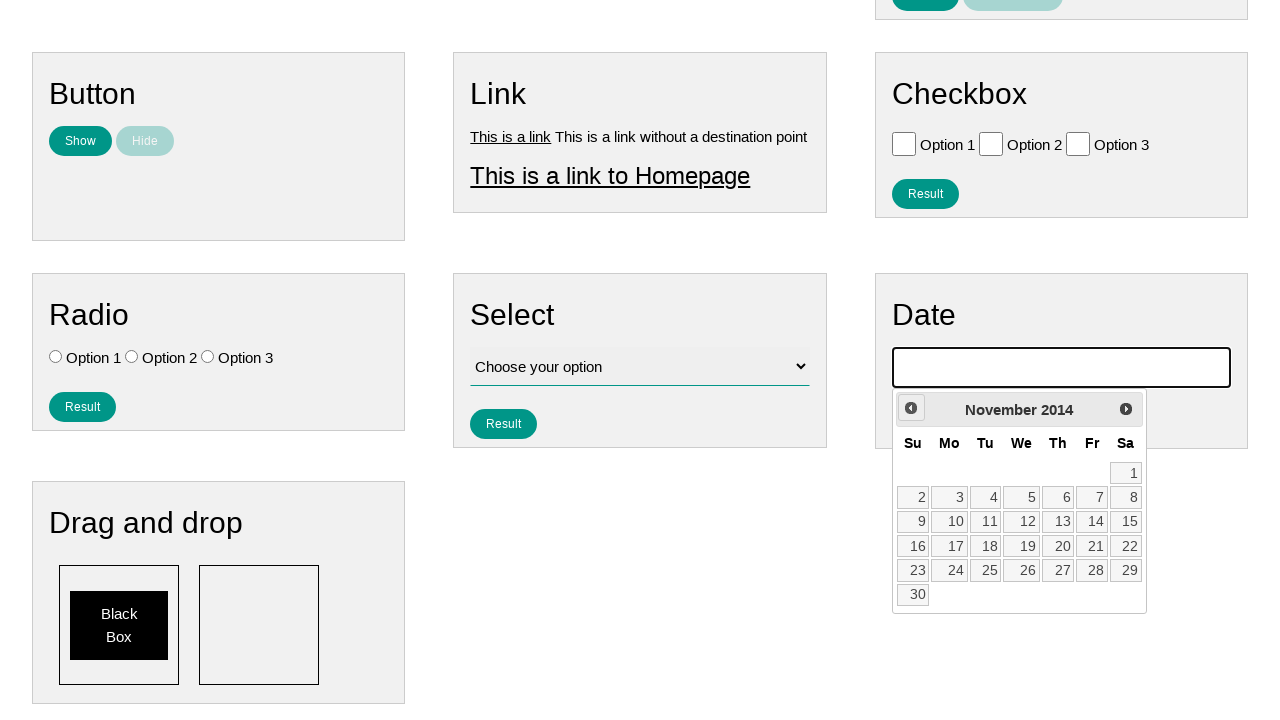

Clicked previous month button to navigate backwards in calendar at (911, 408) on .ui-datepicker-prev
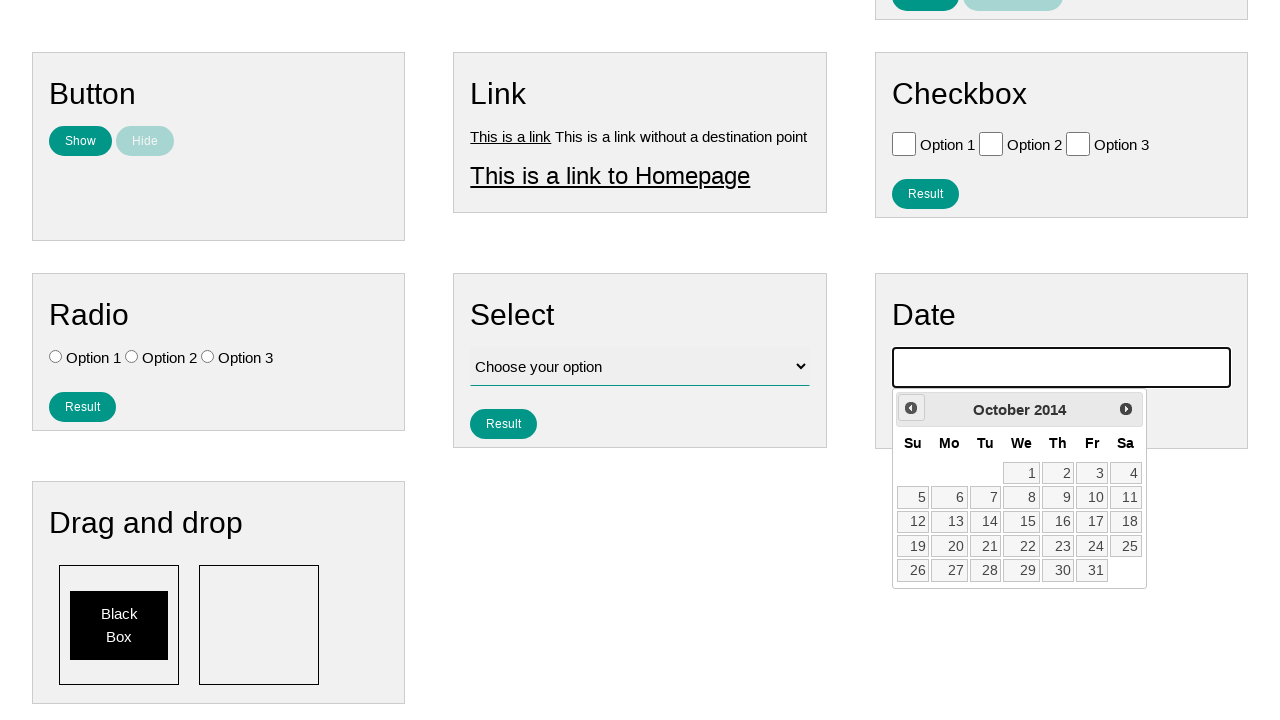

Waited 100ms for calendar to update
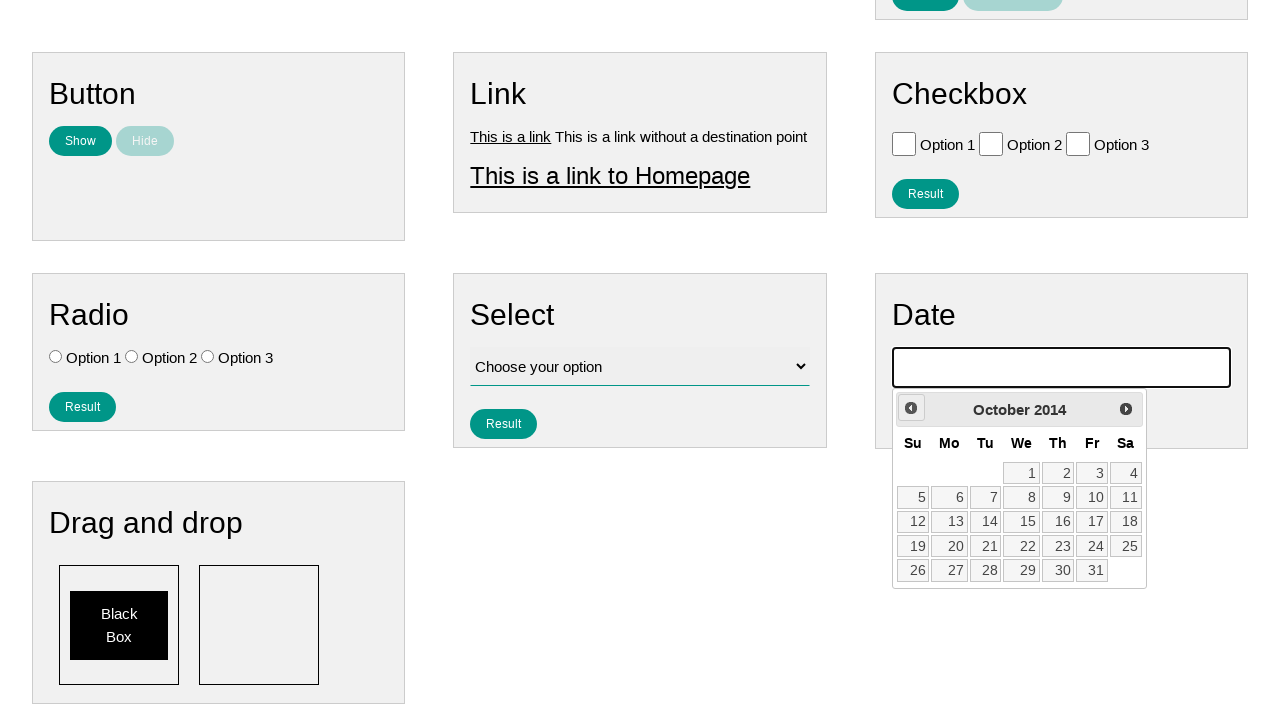

Clicked previous month button to navigate backwards in calendar at (911, 408) on .ui-datepicker-prev
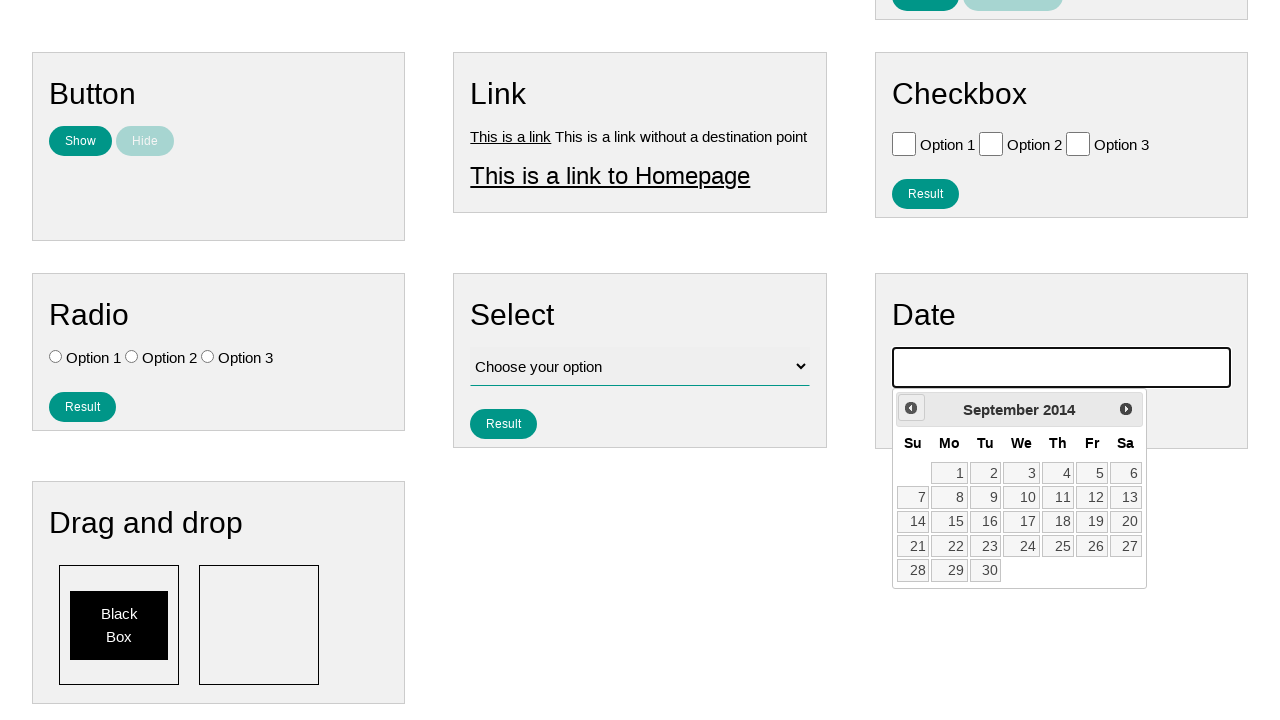

Waited 100ms for calendar to update
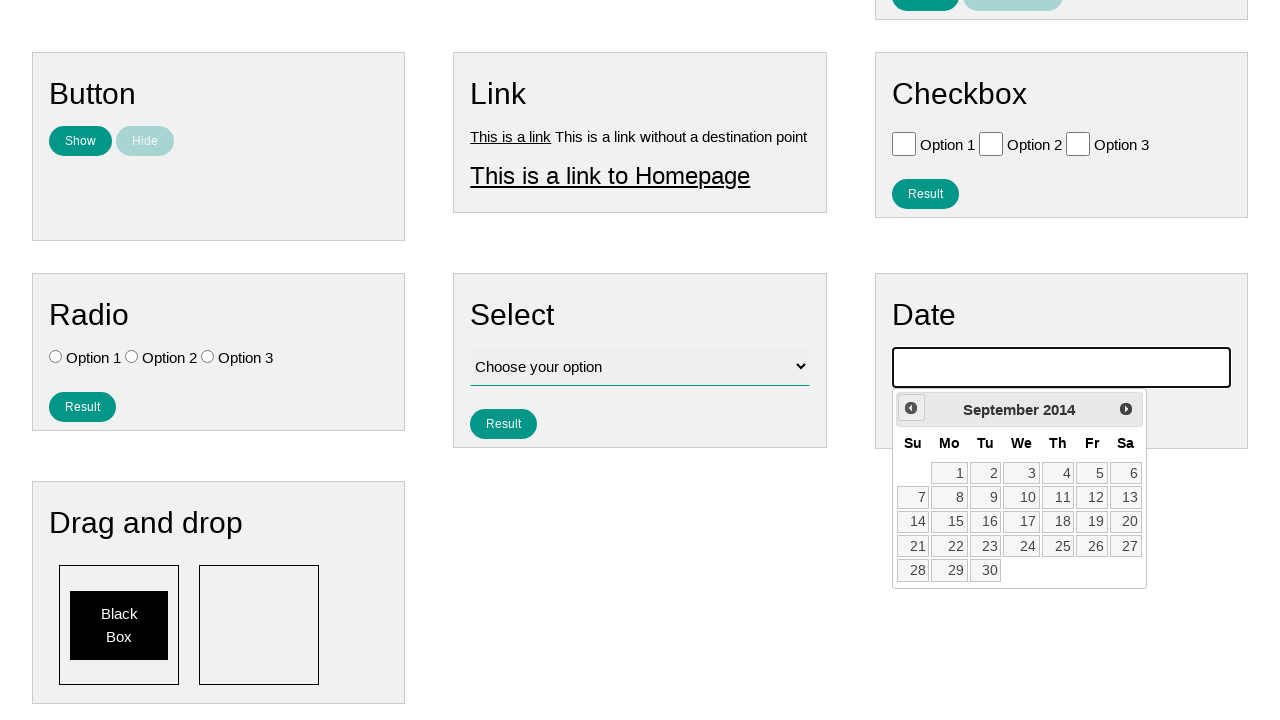

Clicked previous month button to navigate backwards in calendar at (911, 408) on .ui-datepicker-prev
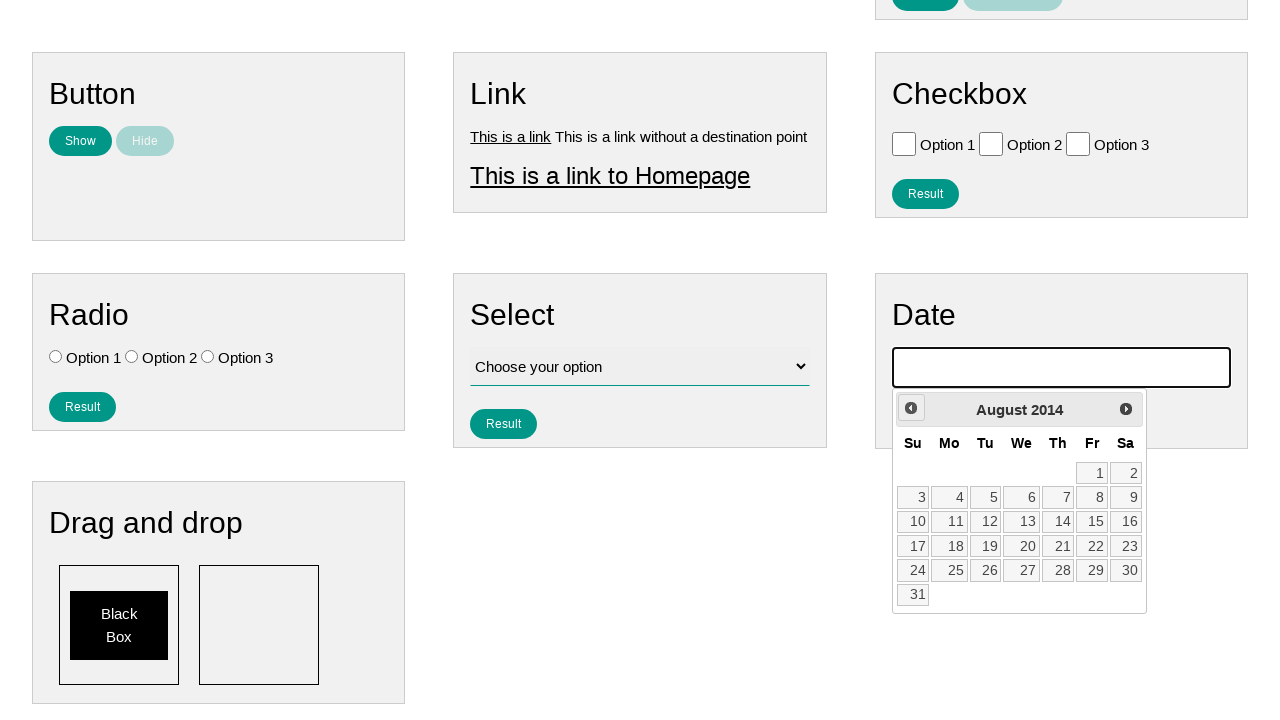

Waited 100ms for calendar to update
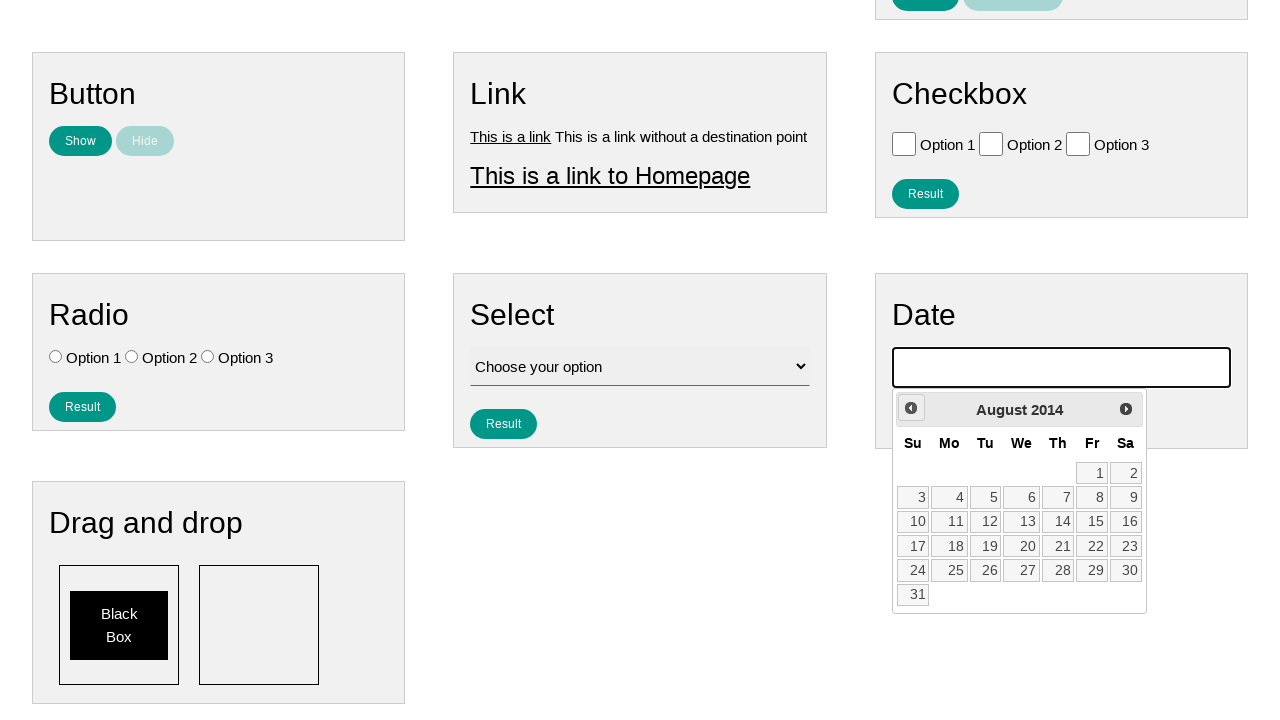

Clicked previous month button to navigate backwards in calendar at (911, 408) on .ui-datepicker-prev
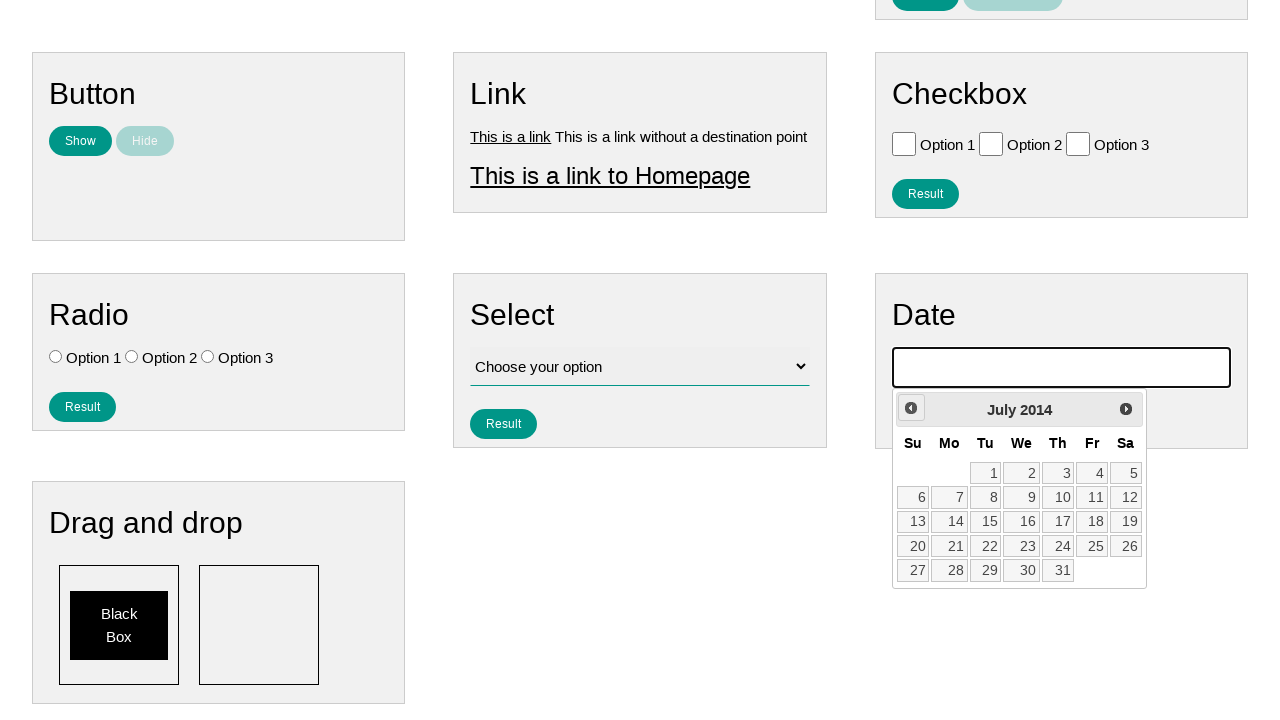

Waited 100ms for calendar to update
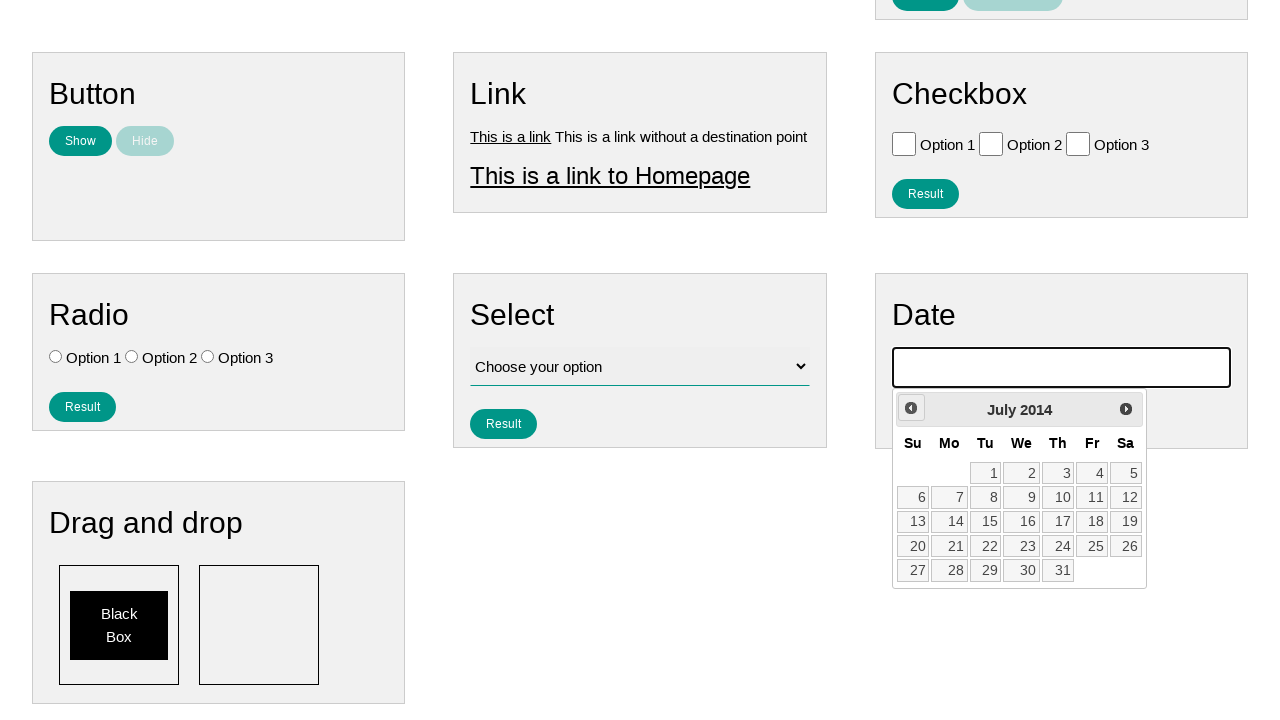

Clicked previous month button to navigate backwards in calendar at (911, 408) on .ui-datepicker-prev
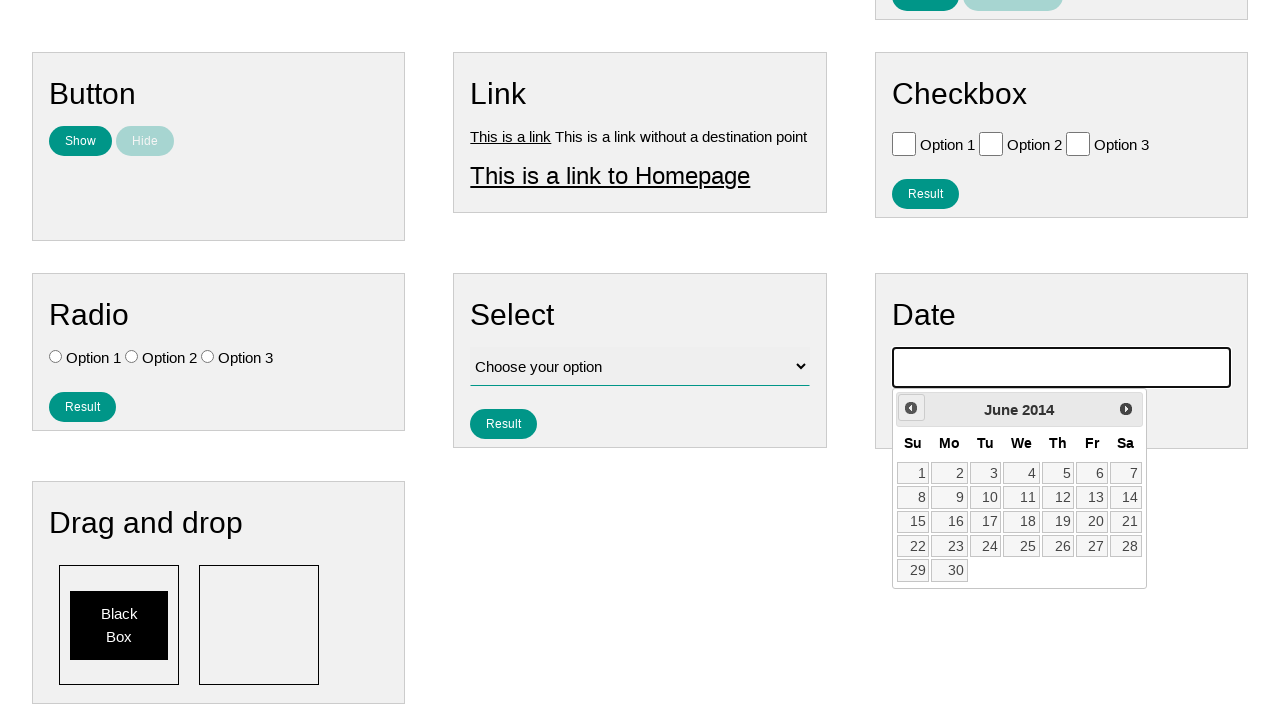

Waited 100ms for calendar to update
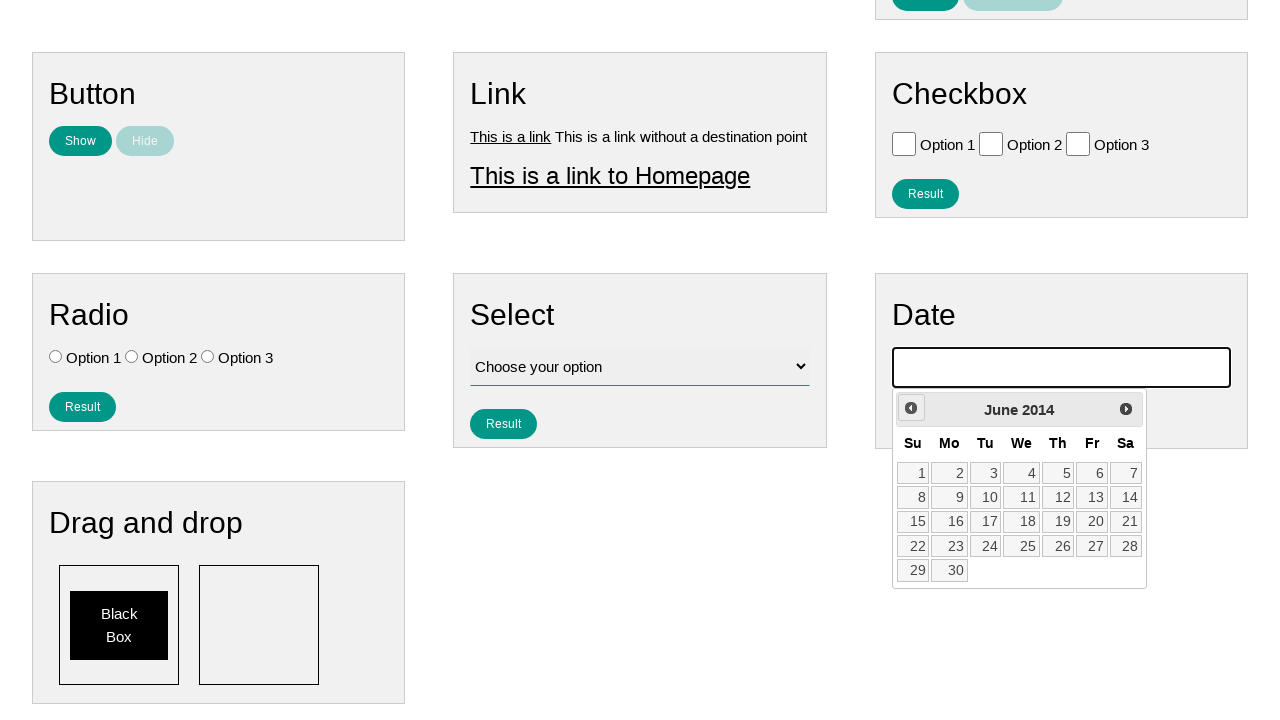

Clicked previous month button to navigate backwards in calendar at (911, 408) on .ui-datepicker-prev
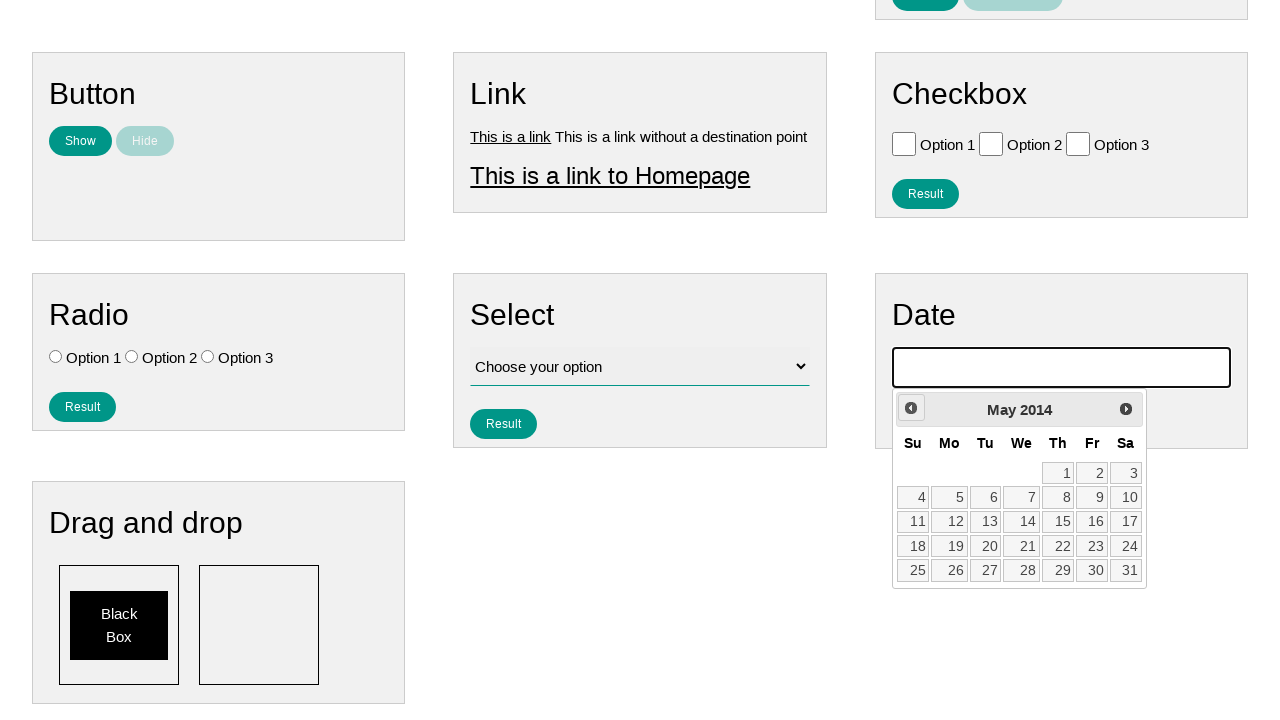

Waited 100ms for calendar to update
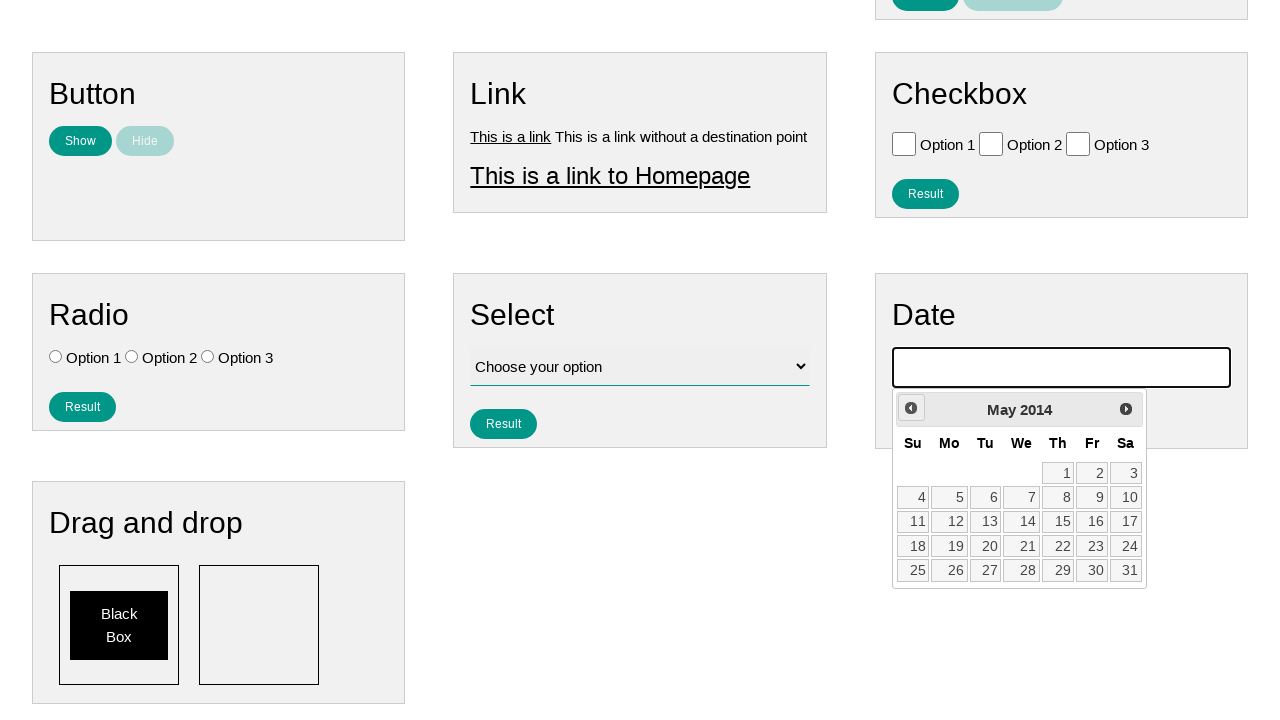

Clicked previous month button to navigate backwards in calendar at (911, 408) on .ui-datepicker-prev
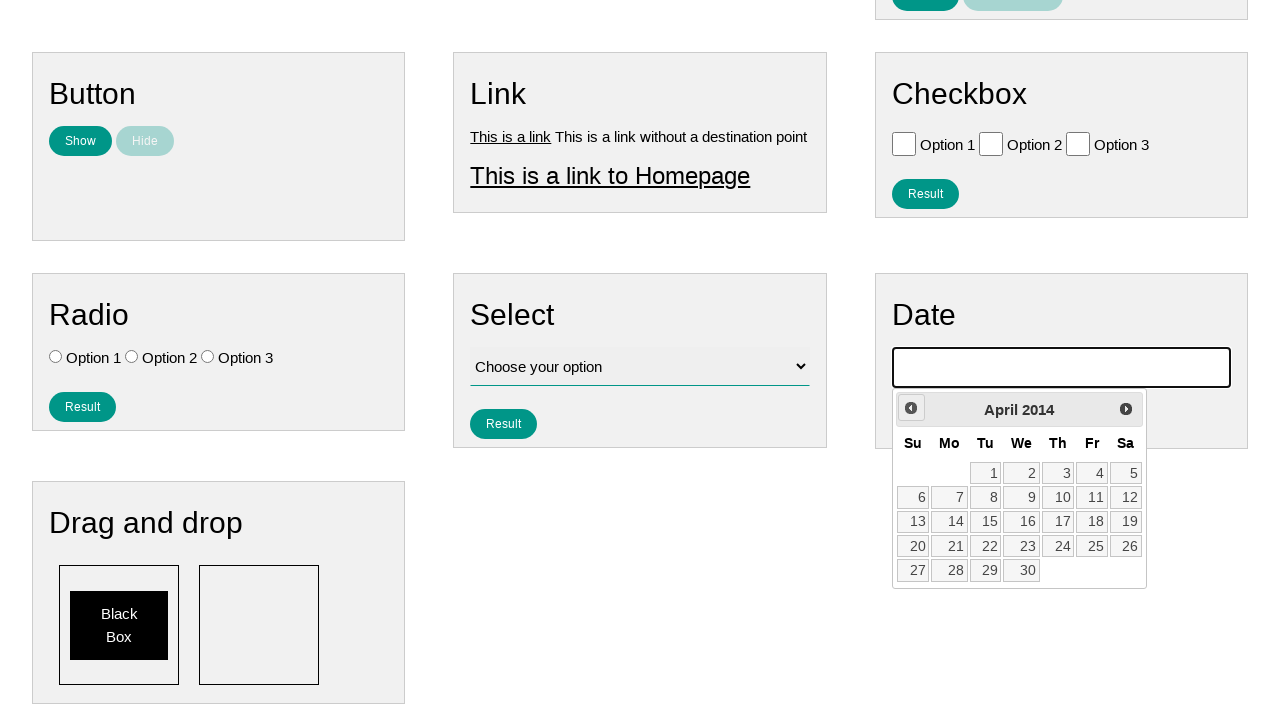

Waited 100ms for calendar to update
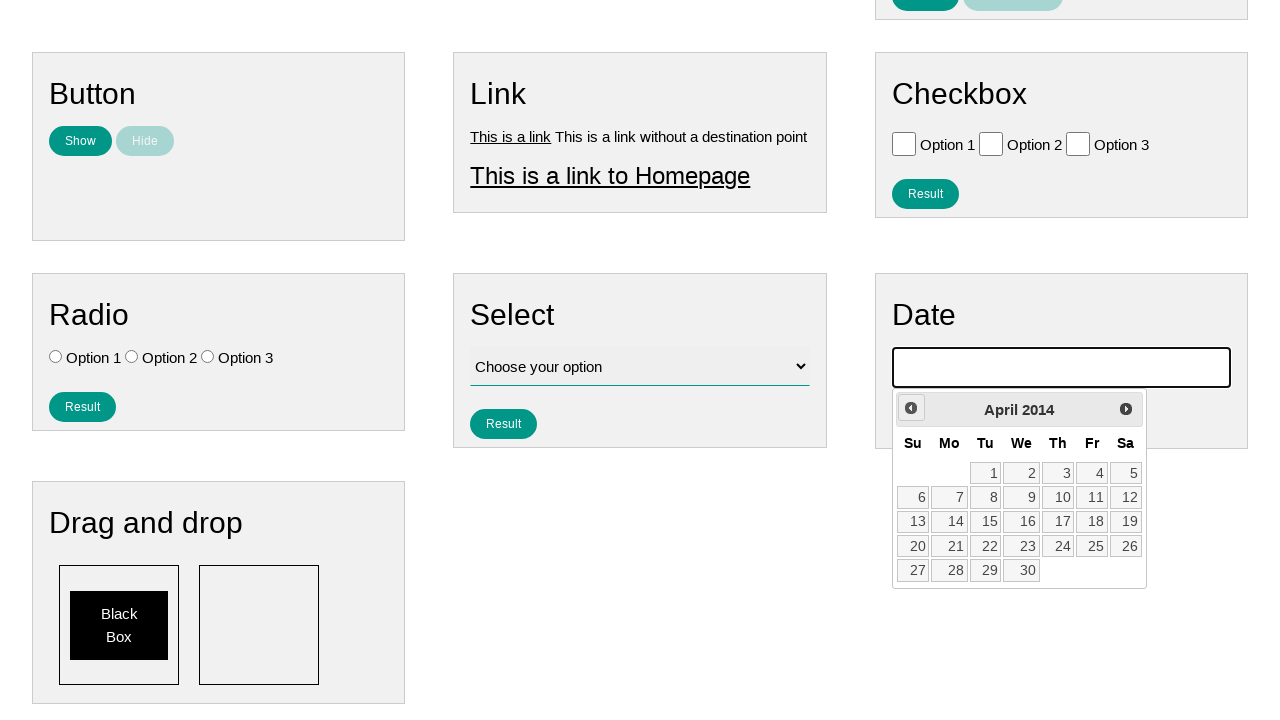

Clicked previous month button to navigate backwards in calendar at (911, 408) on .ui-datepicker-prev
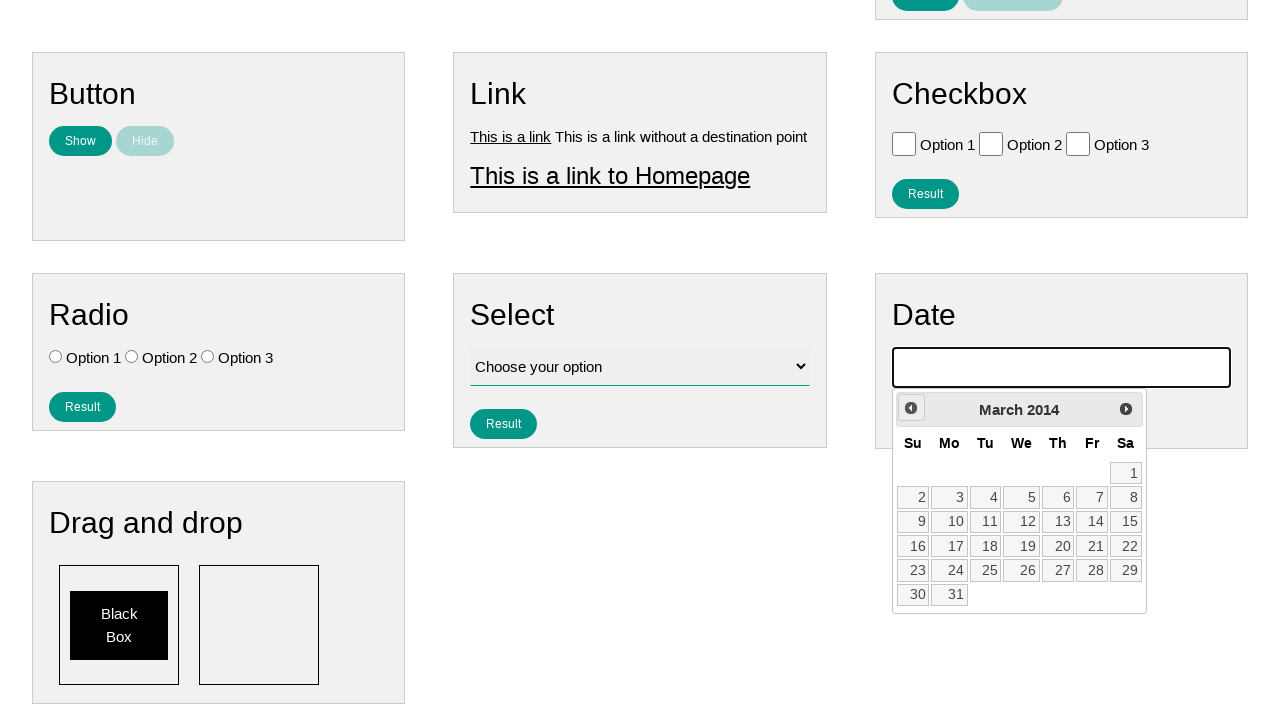

Waited 100ms for calendar to update
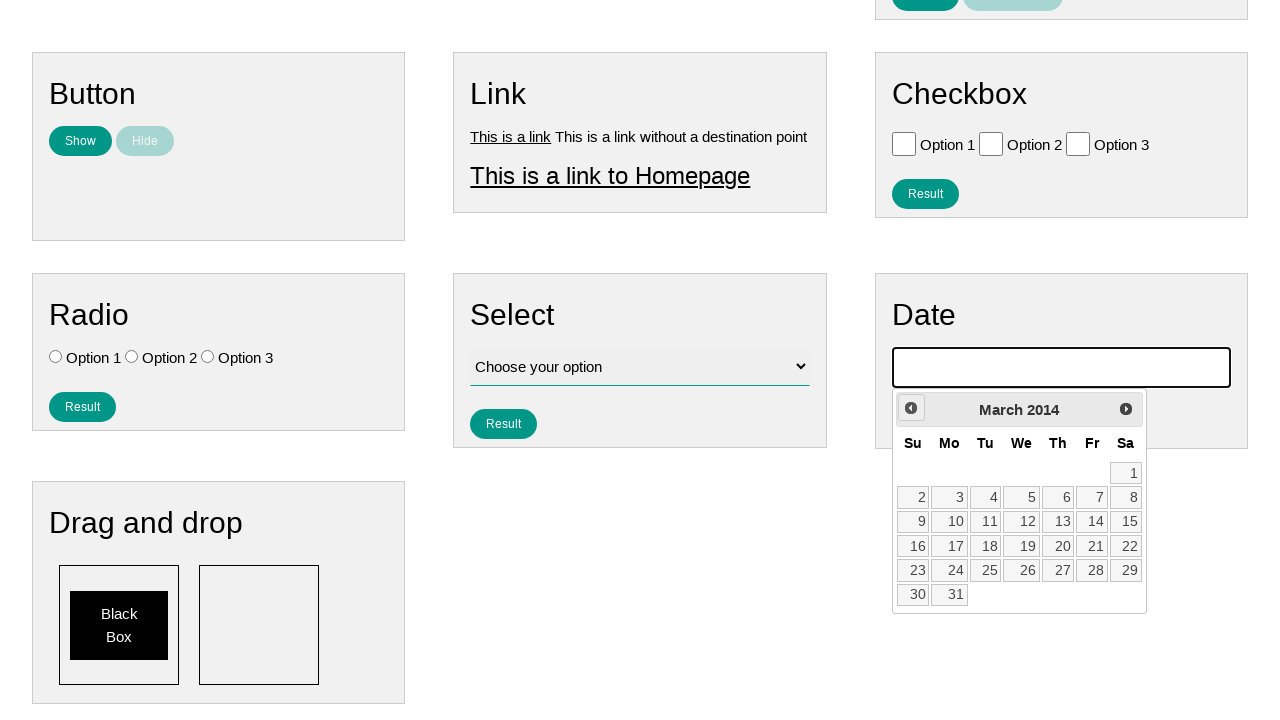

Clicked previous month button to navigate backwards in calendar at (911, 408) on .ui-datepicker-prev
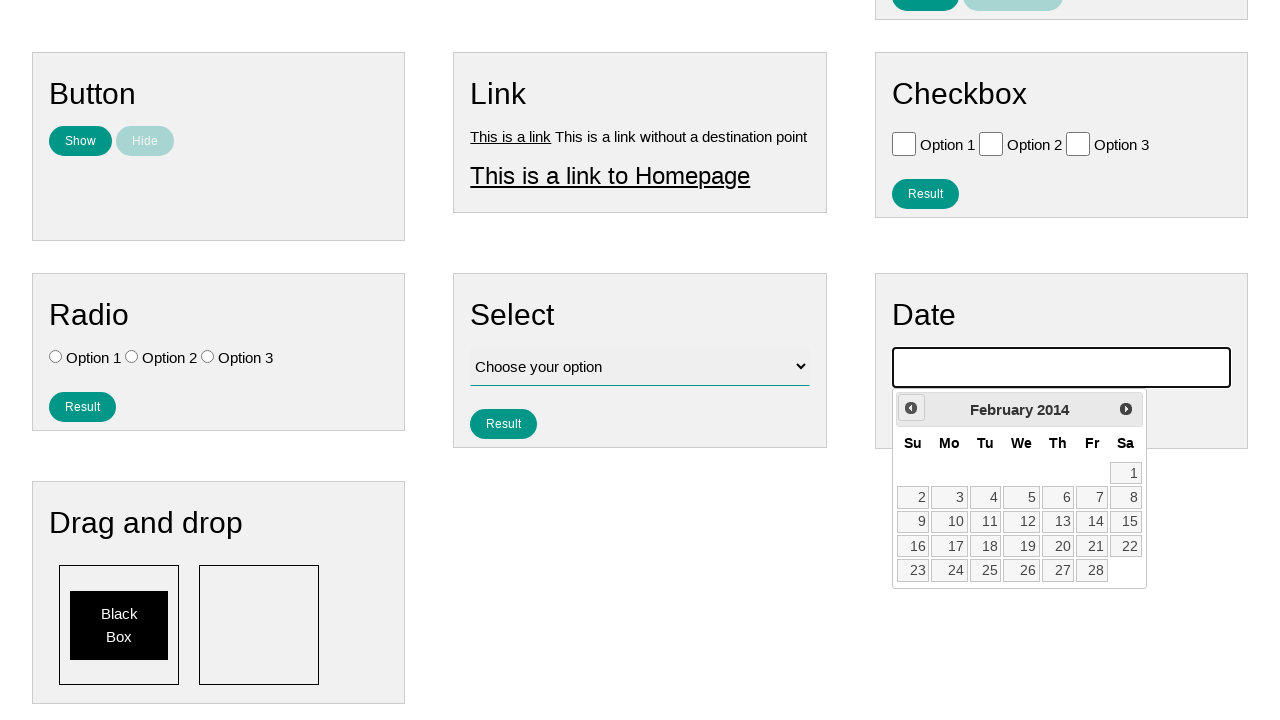

Waited 100ms for calendar to update
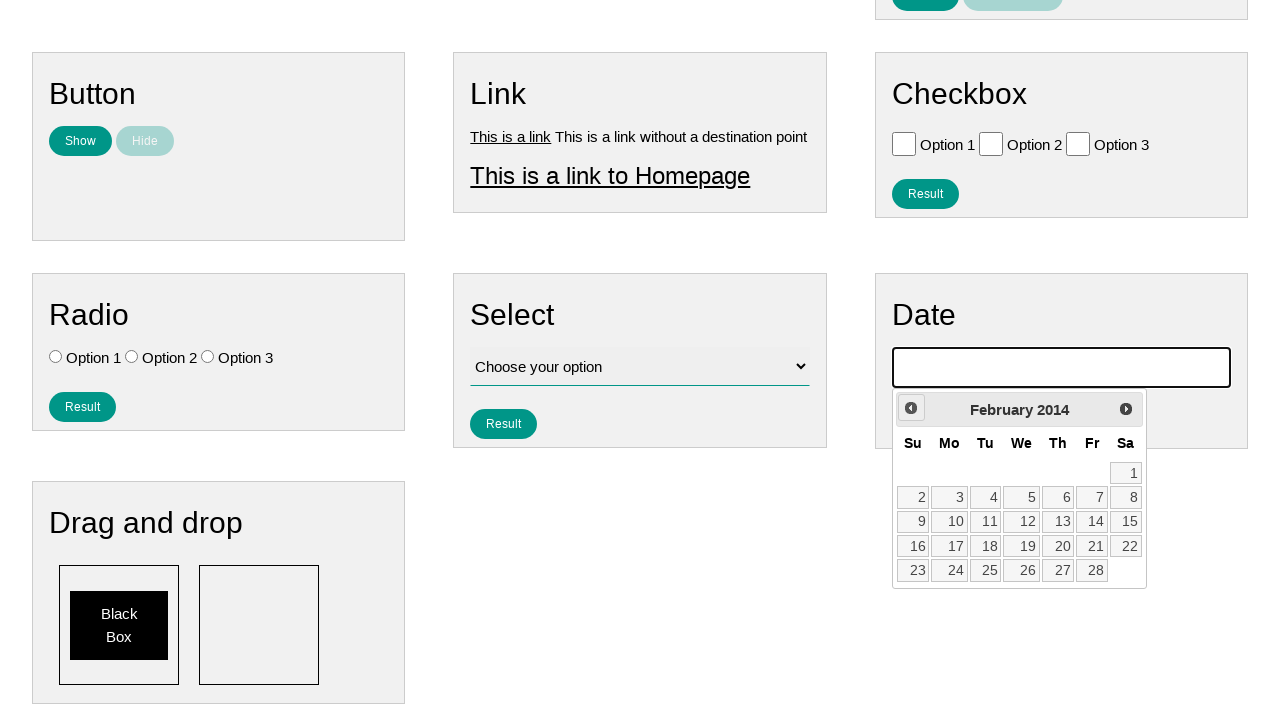

Clicked previous month button to navigate backwards in calendar at (911, 408) on .ui-datepicker-prev
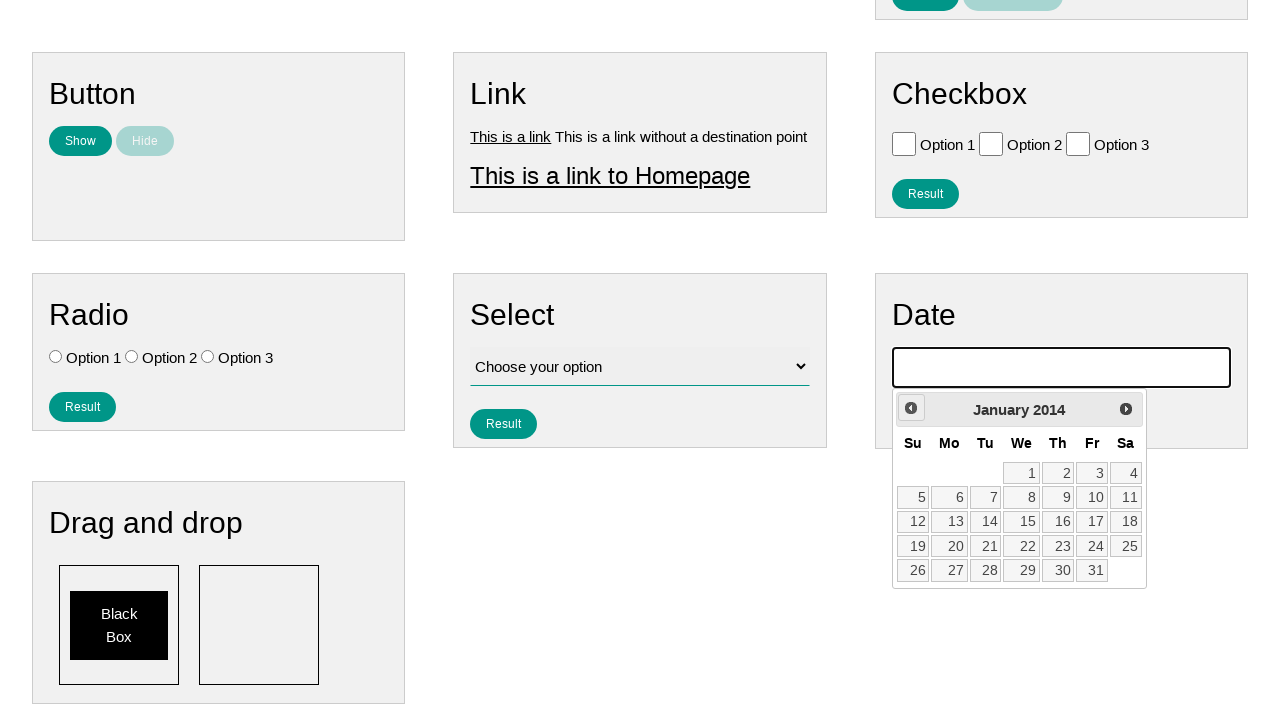

Waited 100ms for calendar to update
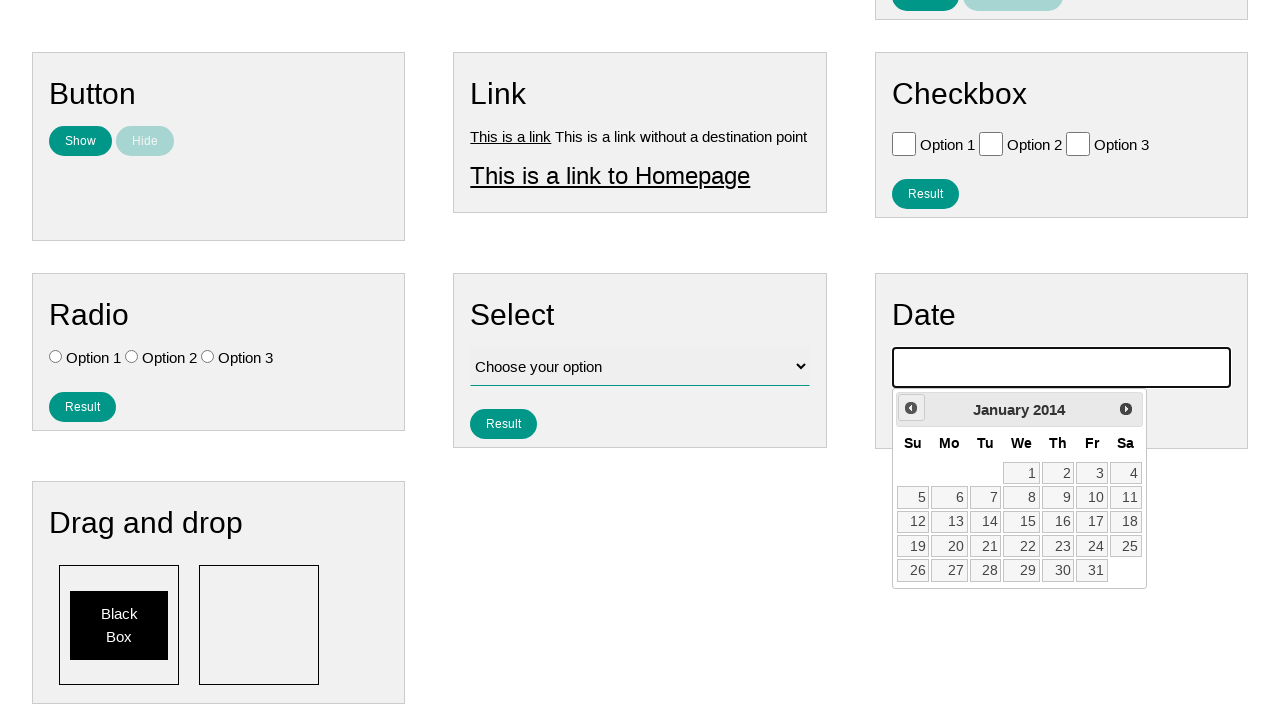

Clicked previous month button to navigate backwards in calendar at (911, 408) on .ui-datepicker-prev
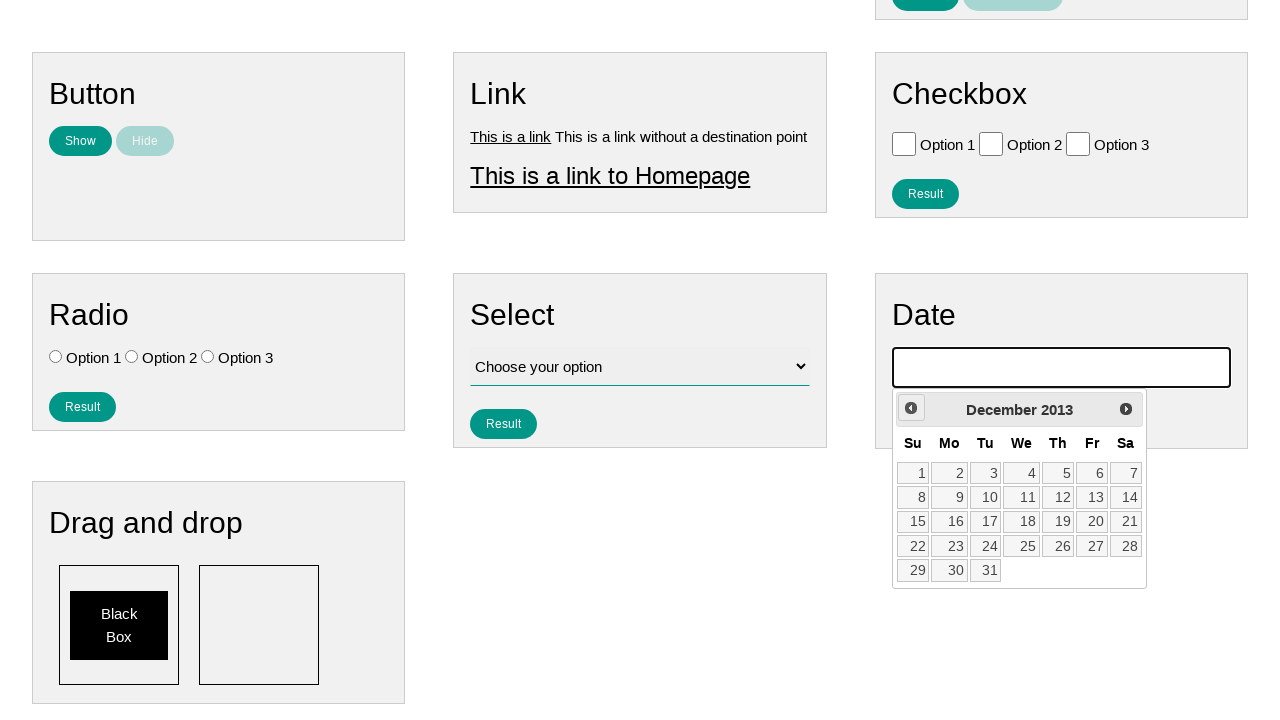

Waited 100ms for calendar to update
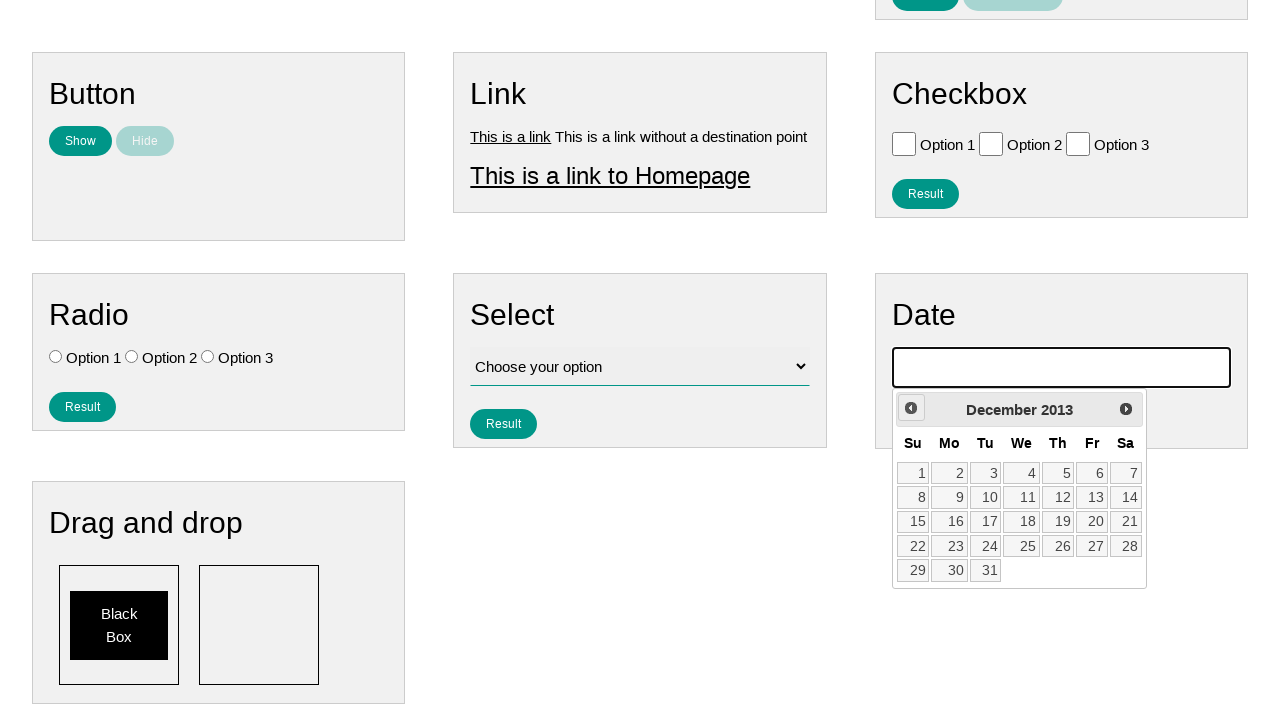

Clicked previous month button to navigate backwards in calendar at (911, 408) on .ui-datepicker-prev
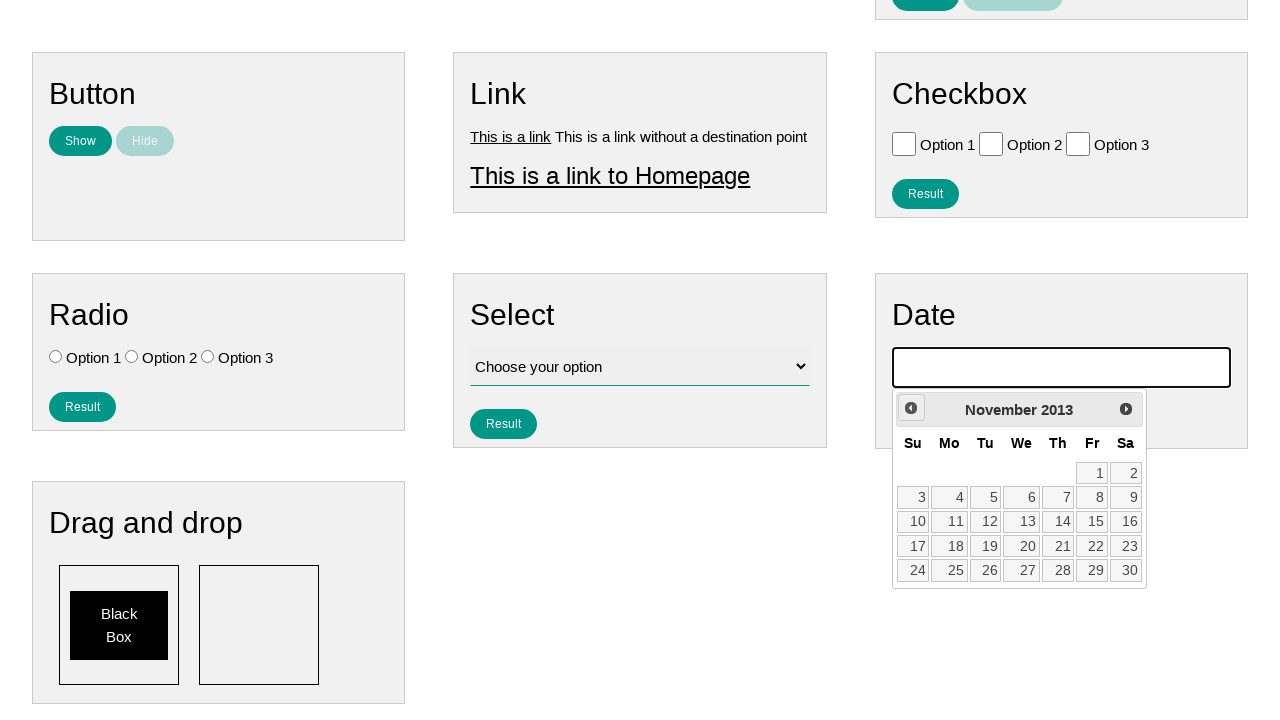

Waited 100ms for calendar to update
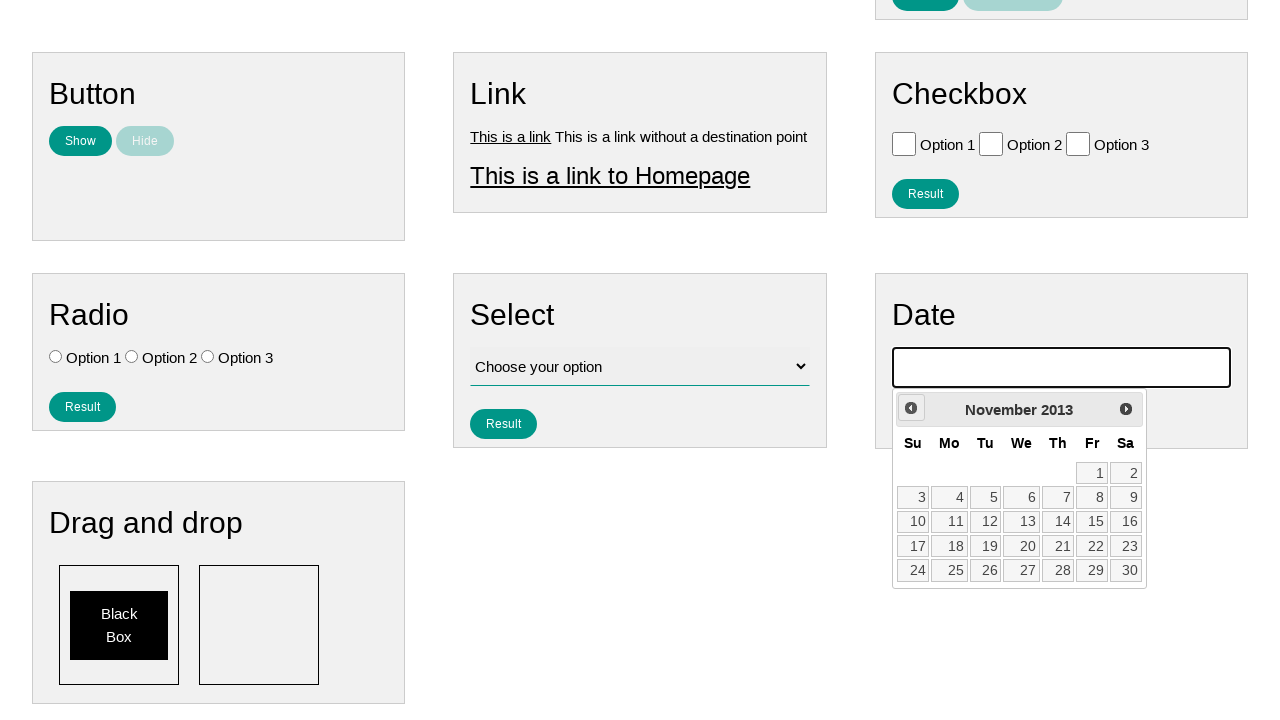

Clicked previous month button to navigate backwards in calendar at (911, 408) on .ui-datepicker-prev
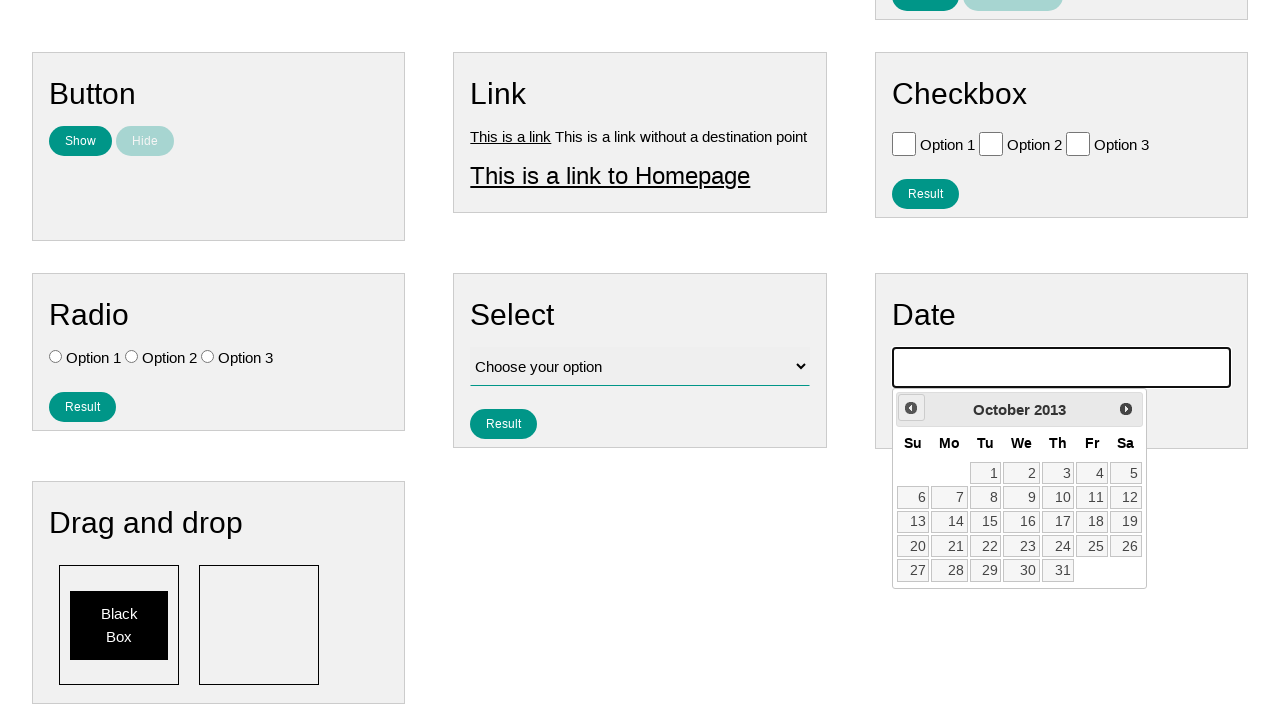

Waited 100ms for calendar to update
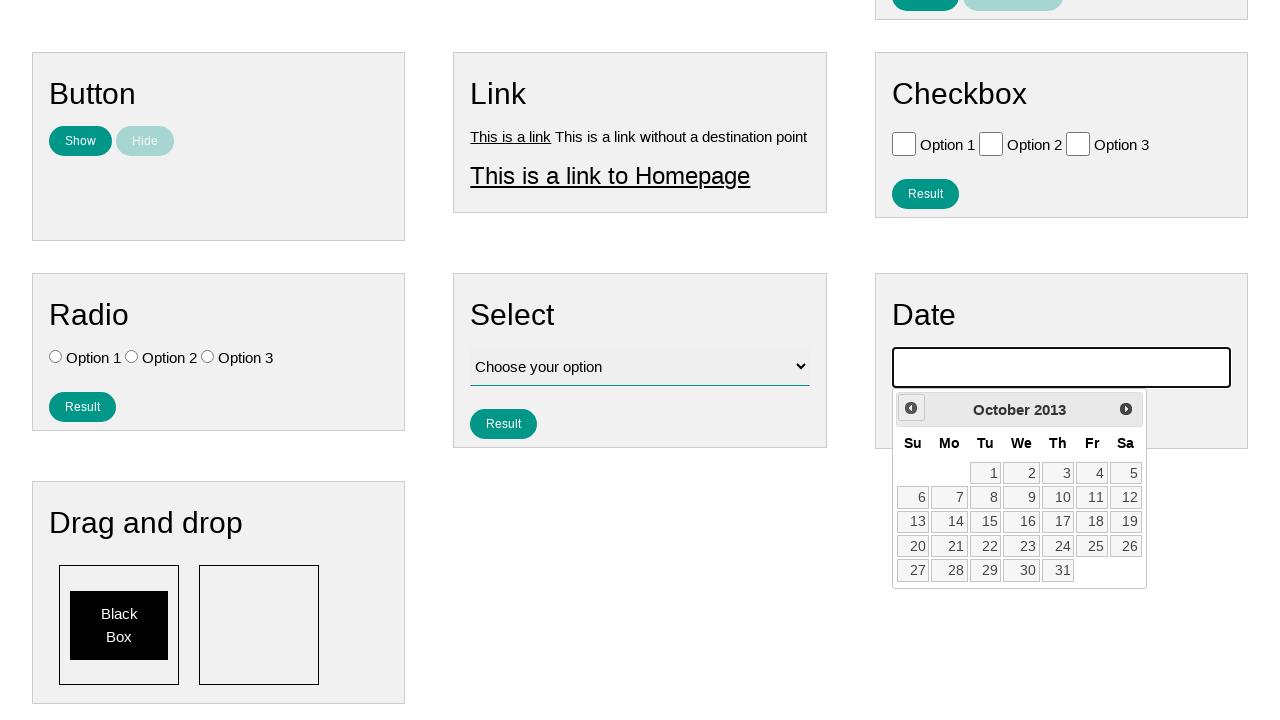

Clicked previous month button to navigate backwards in calendar at (911, 408) on .ui-datepicker-prev
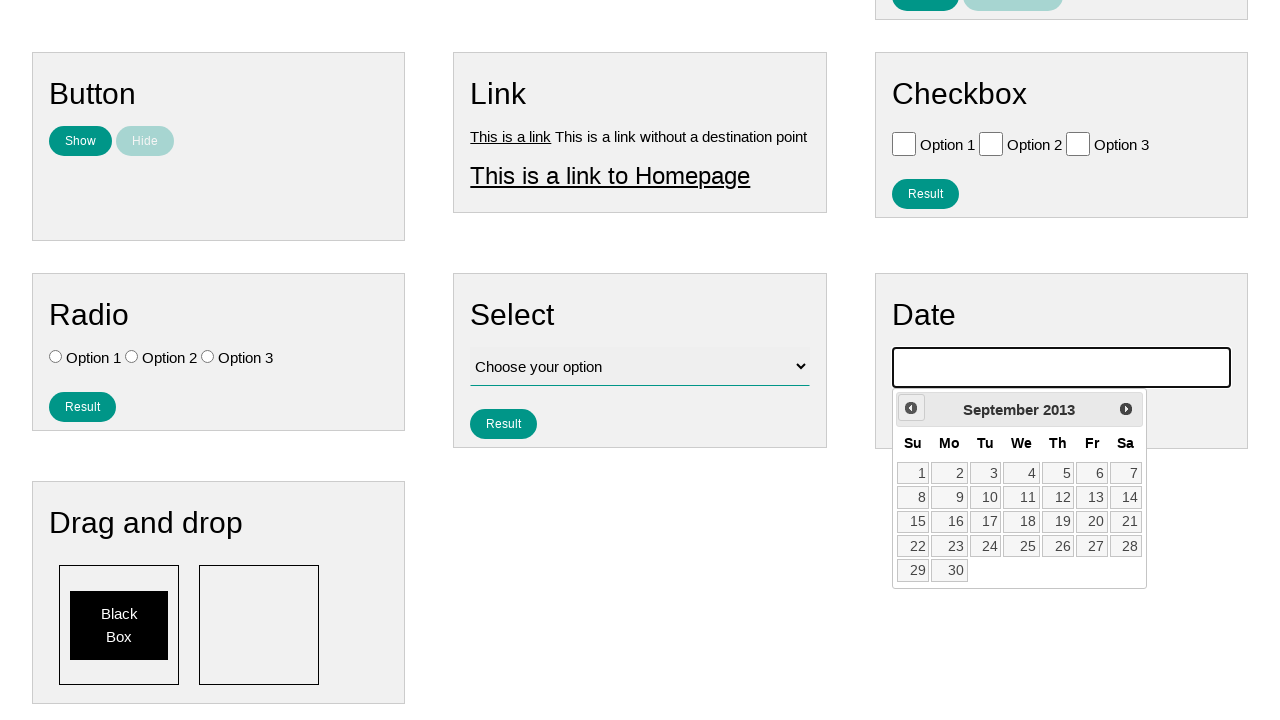

Waited 100ms for calendar to update
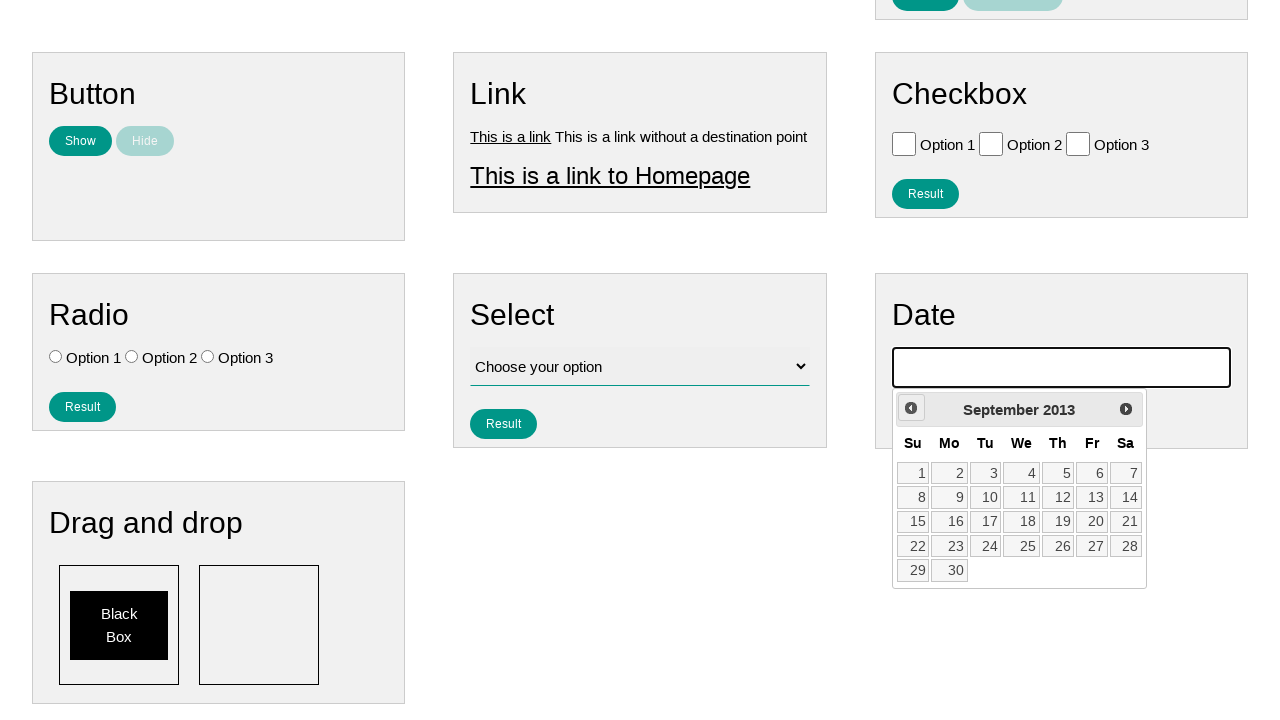

Clicked previous month button to navigate backwards in calendar at (911, 408) on .ui-datepicker-prev
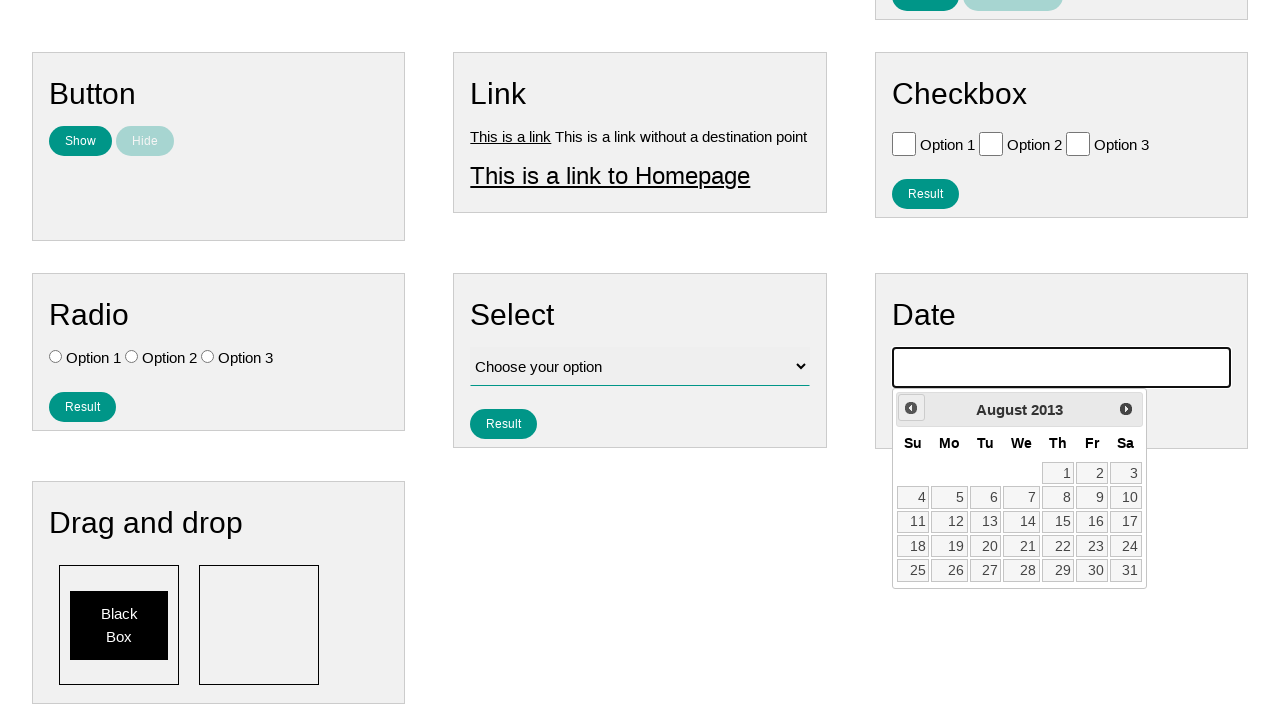

Waited 100ms for calendar to update
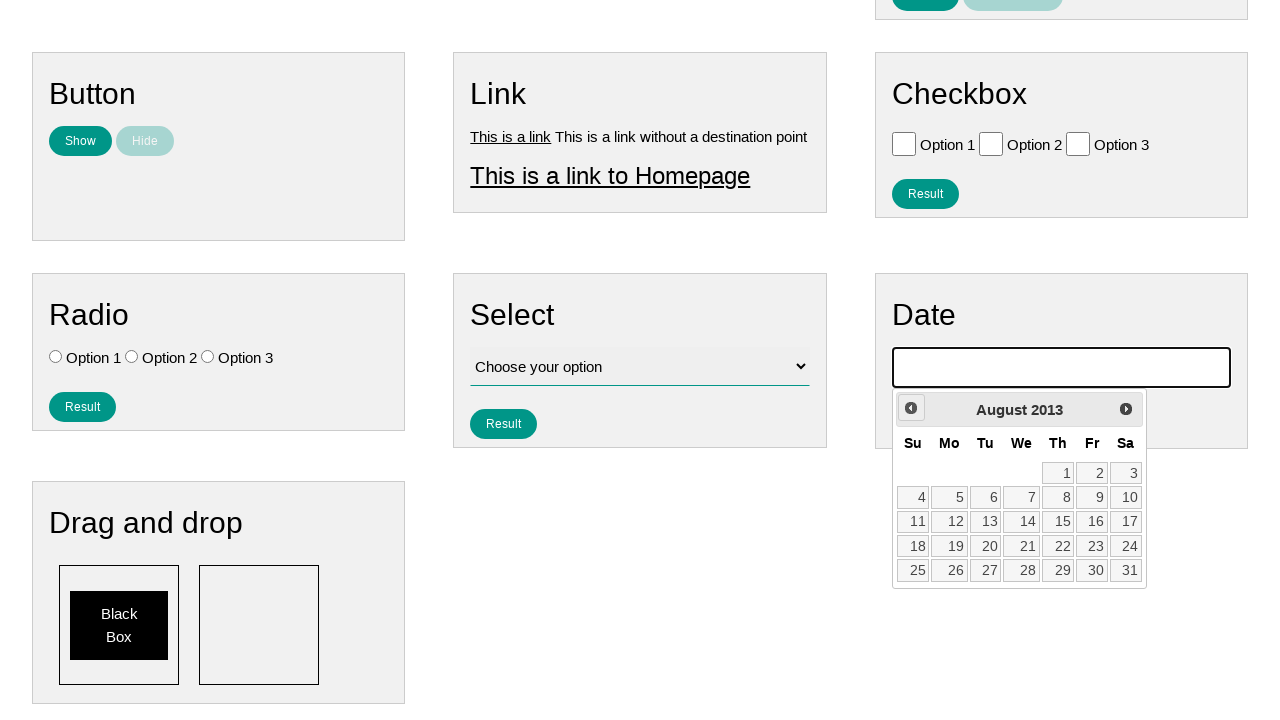

Clicked previous month button to navigate backwards in calendar at (911, 408) on .ui-datepicker-prev
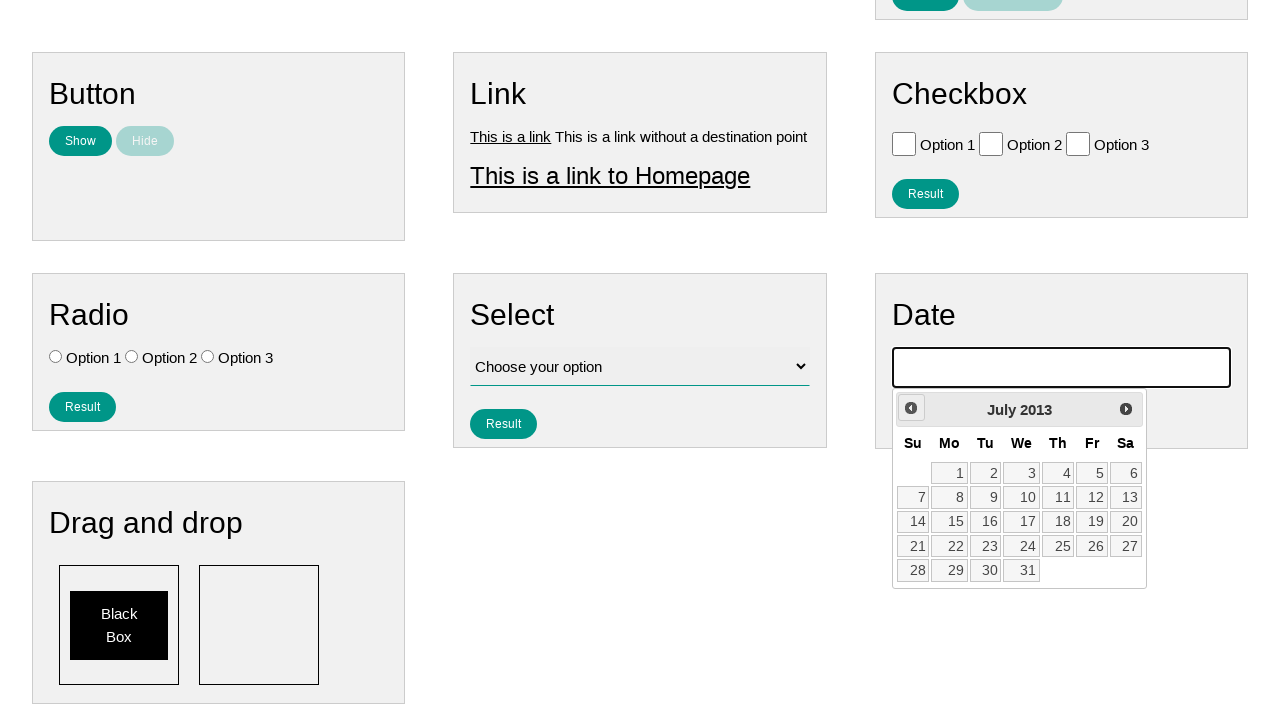

Waited 100ms for calendar to update
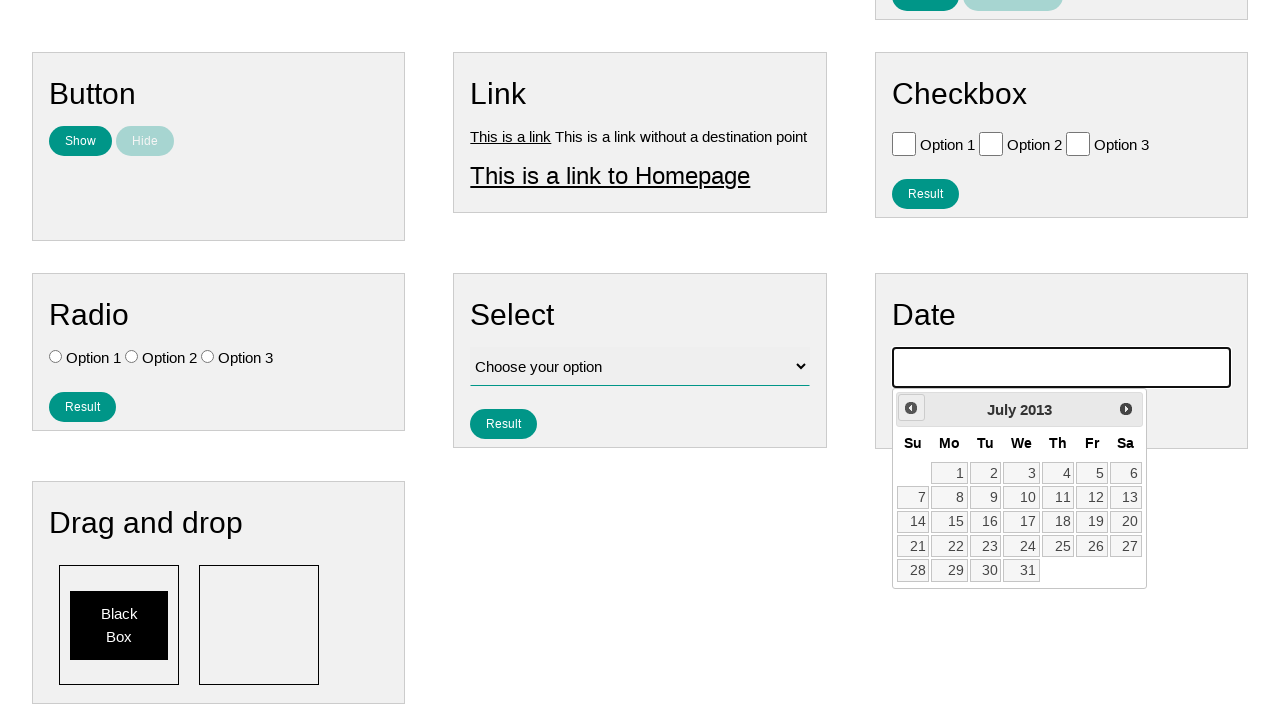

Clicked previous month button to navigate backwards in calendar at (911, 408) on .ui-datepicker-prev
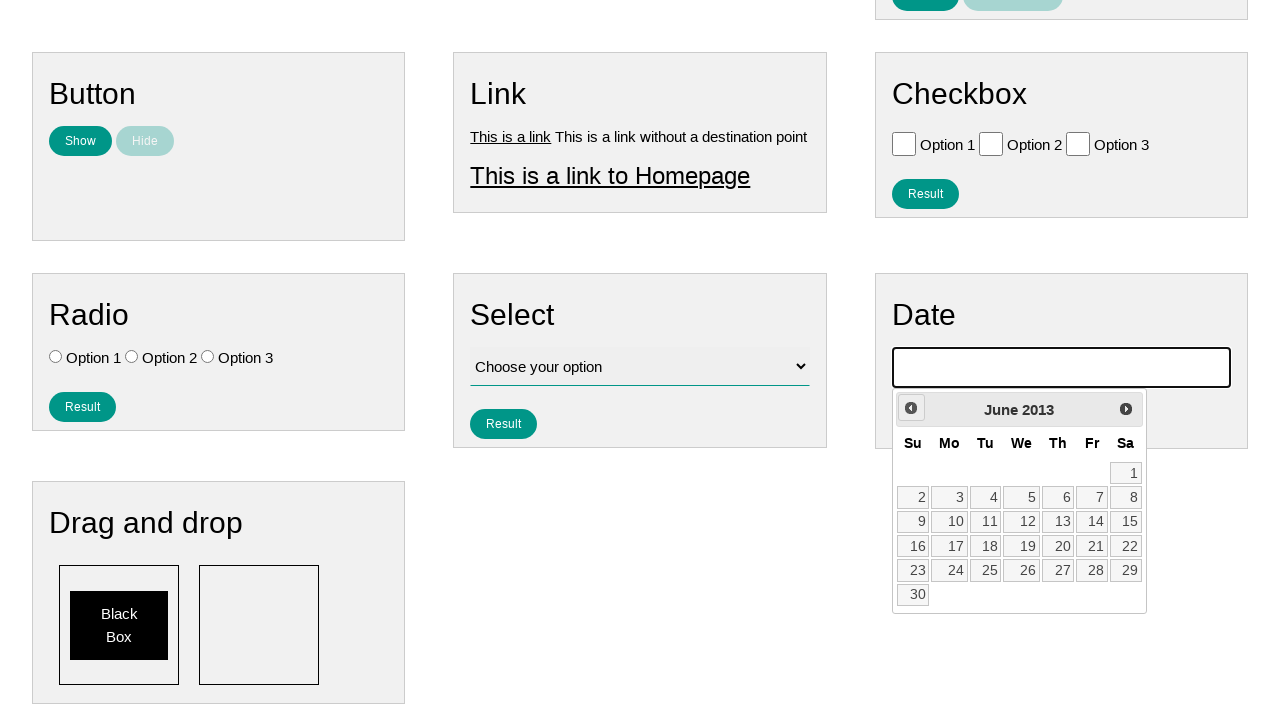

Waited 100ms for calendar to update
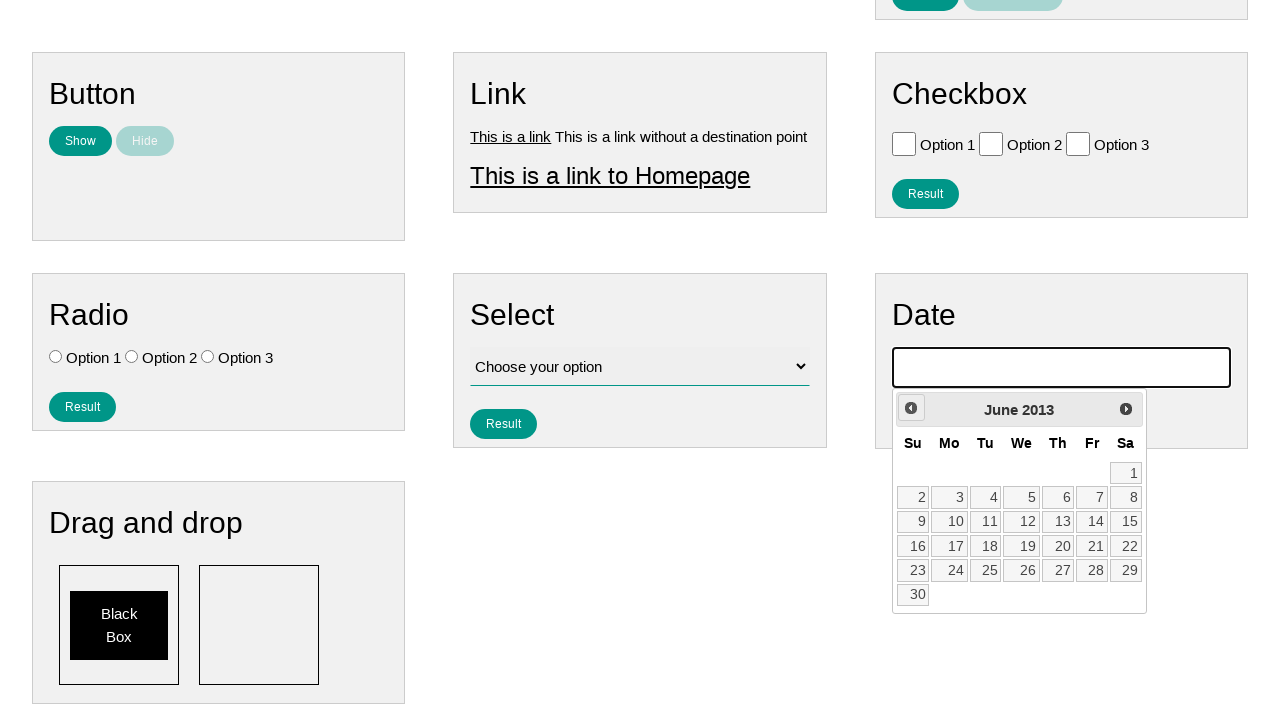

Clicked previous month button to navigate backwards in calendar at (911, 408) on .ui-datepicker-prev
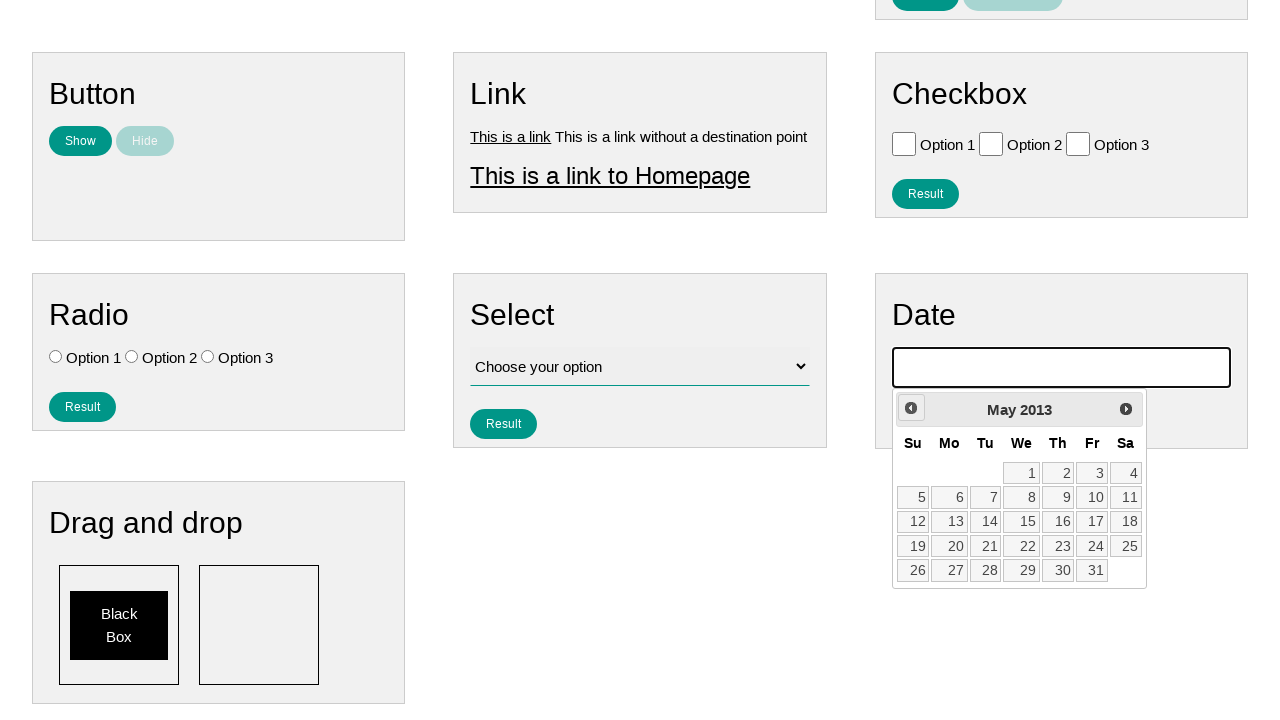

Waited 100ms for calendar to update
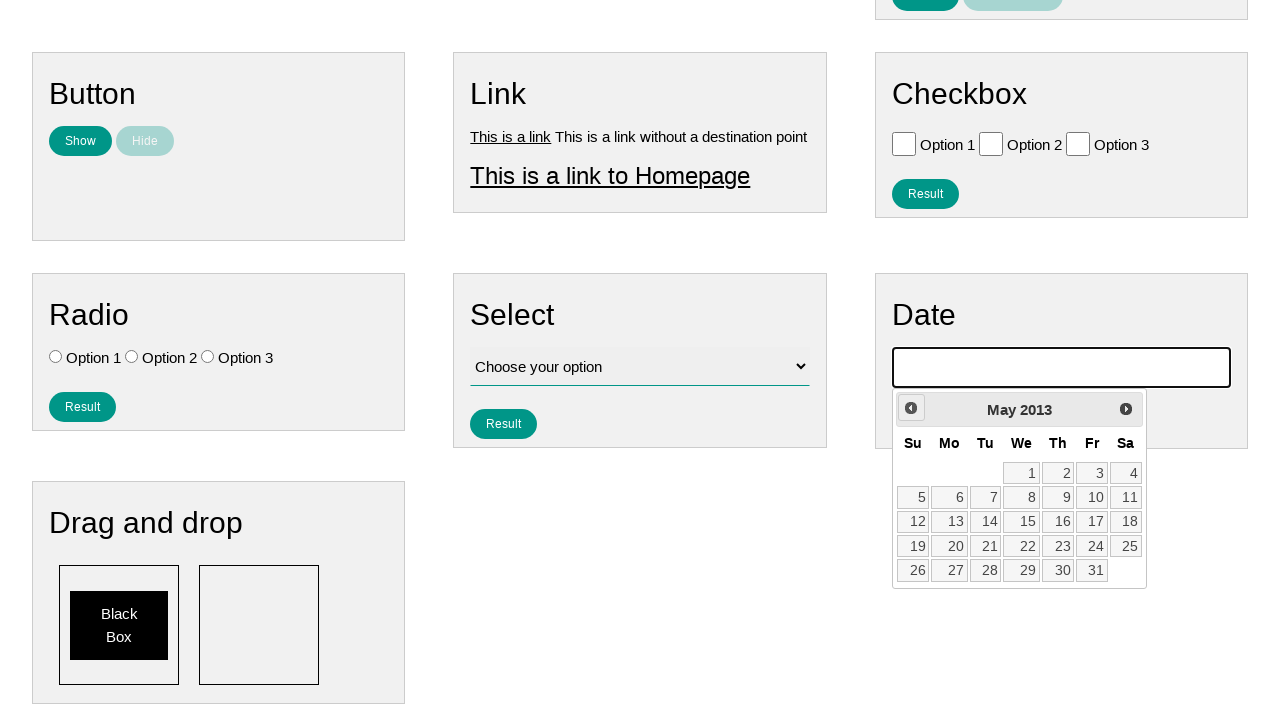

Clicked previous month button to navigate backwards in calendar at (911, 408) on .ui-datepicker-prev
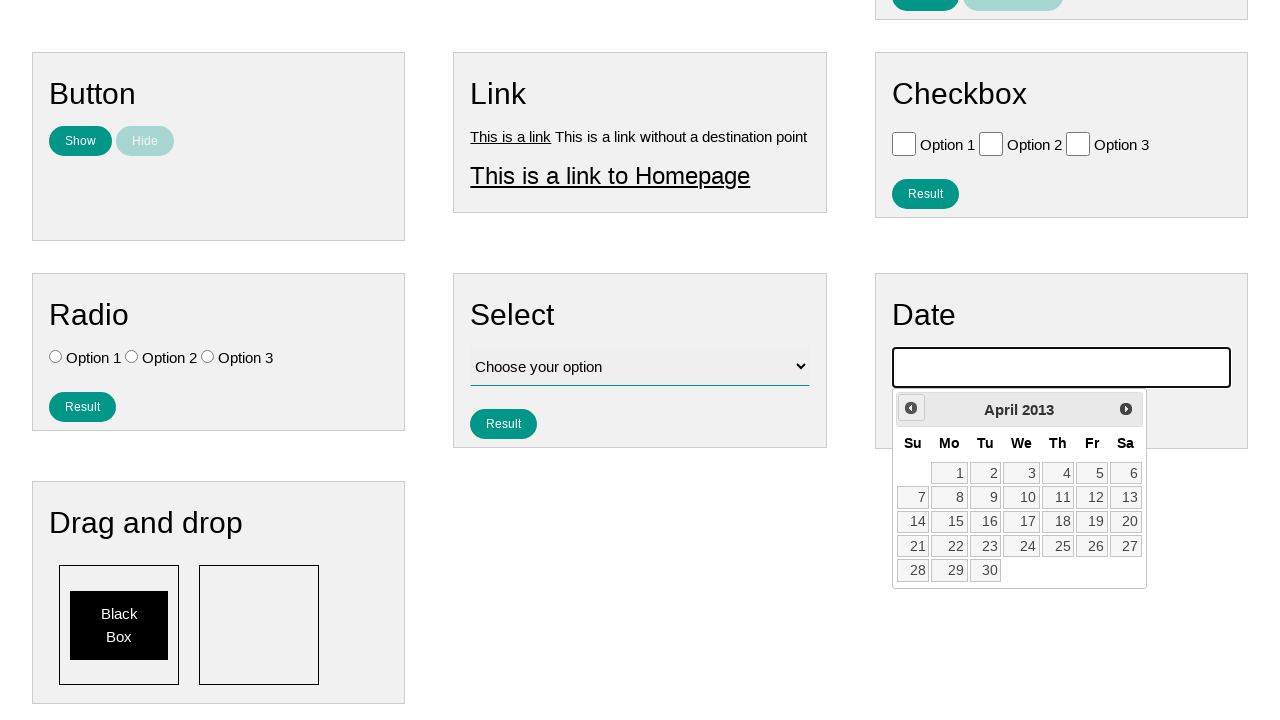

Waited 100ms for calendar to update
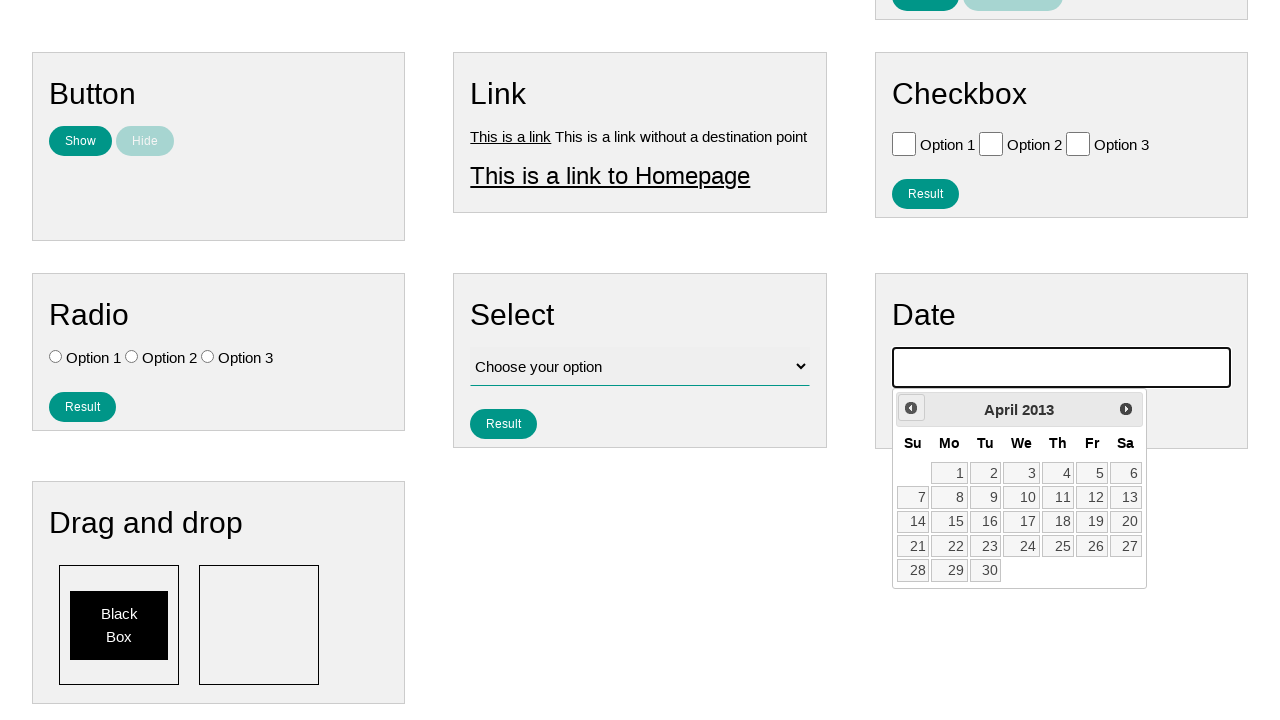

Clicked previous month button to navigate backwards in calendar at (911, 408) on .ui-datepicker-prev
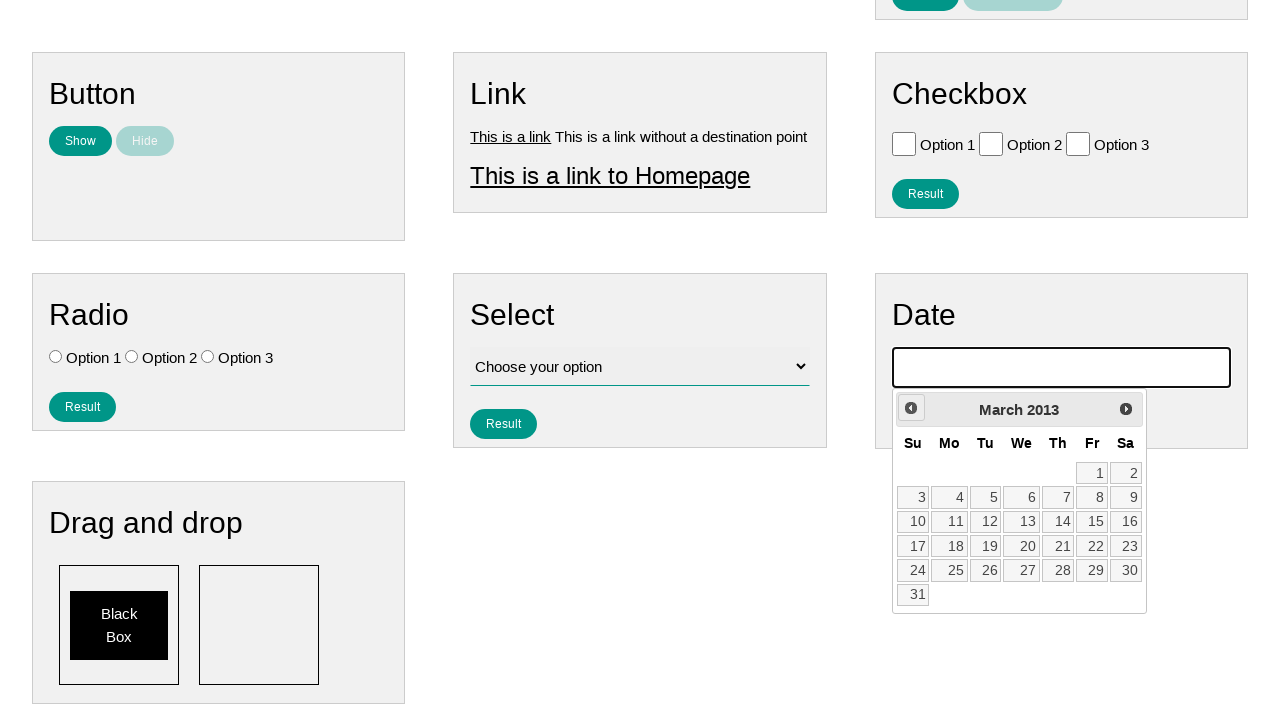

Waited 100ms for calendar to update
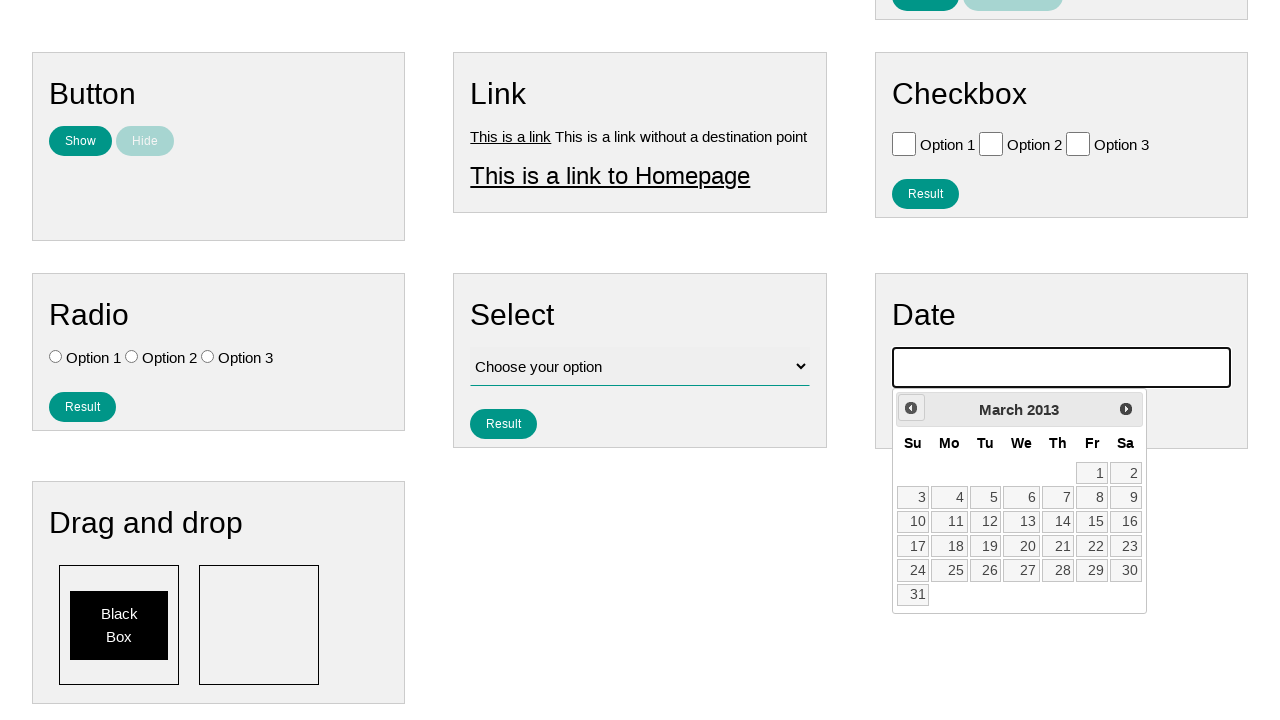

Clicked previous month button to navigate backwards in calendar at (911, 408) on .ui-datepicker-prev
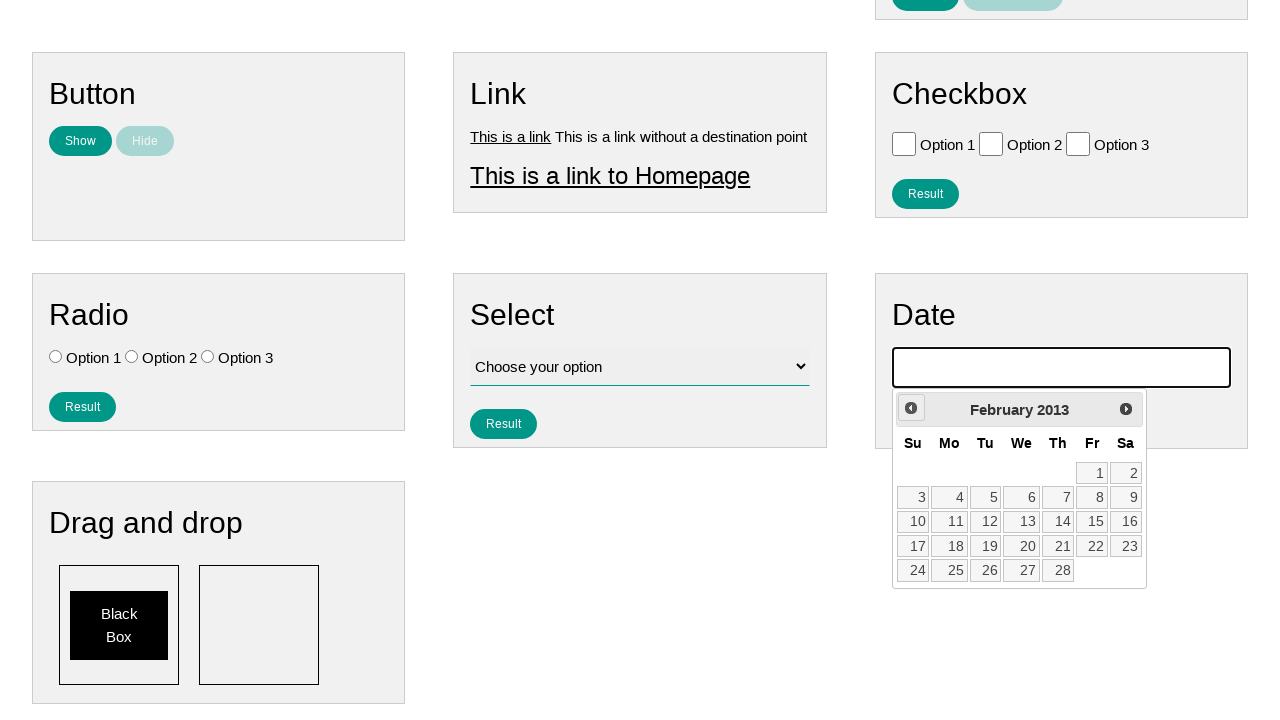

Waited 100ms for calendar to update
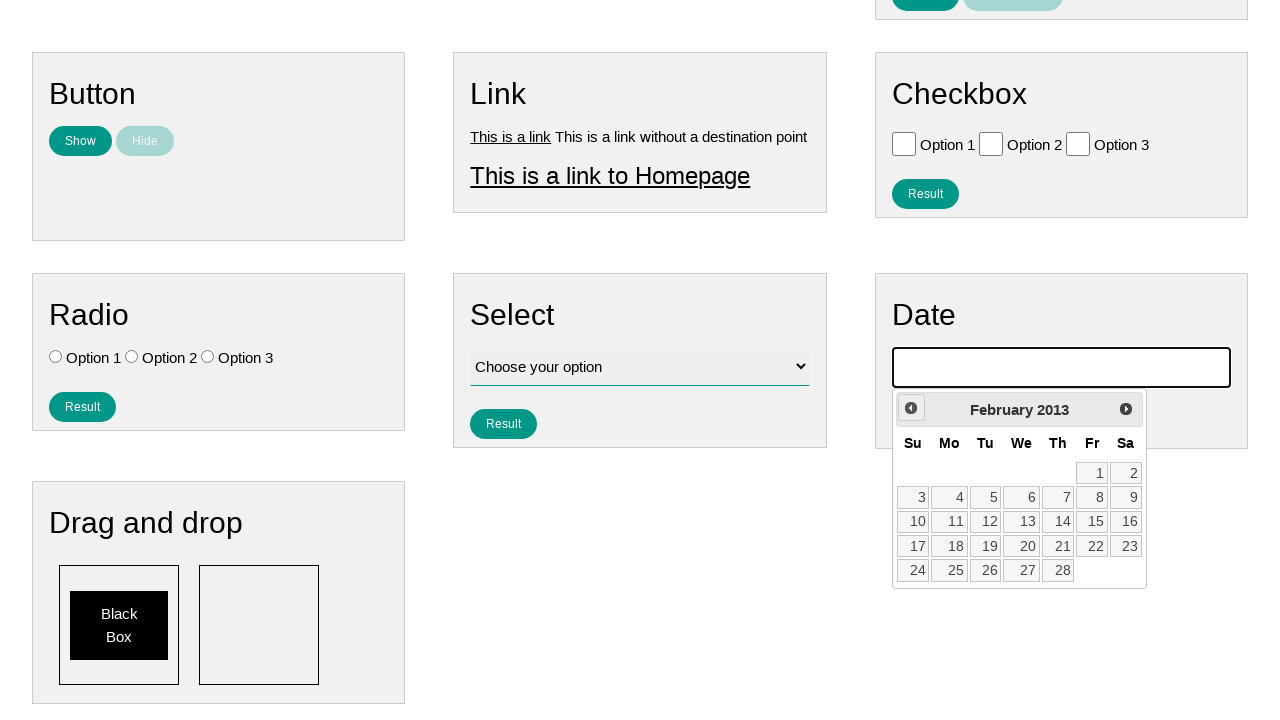

Clicked previous month button to navigate backwards in calendar at (911, 408) on .ui-datepicker-prev
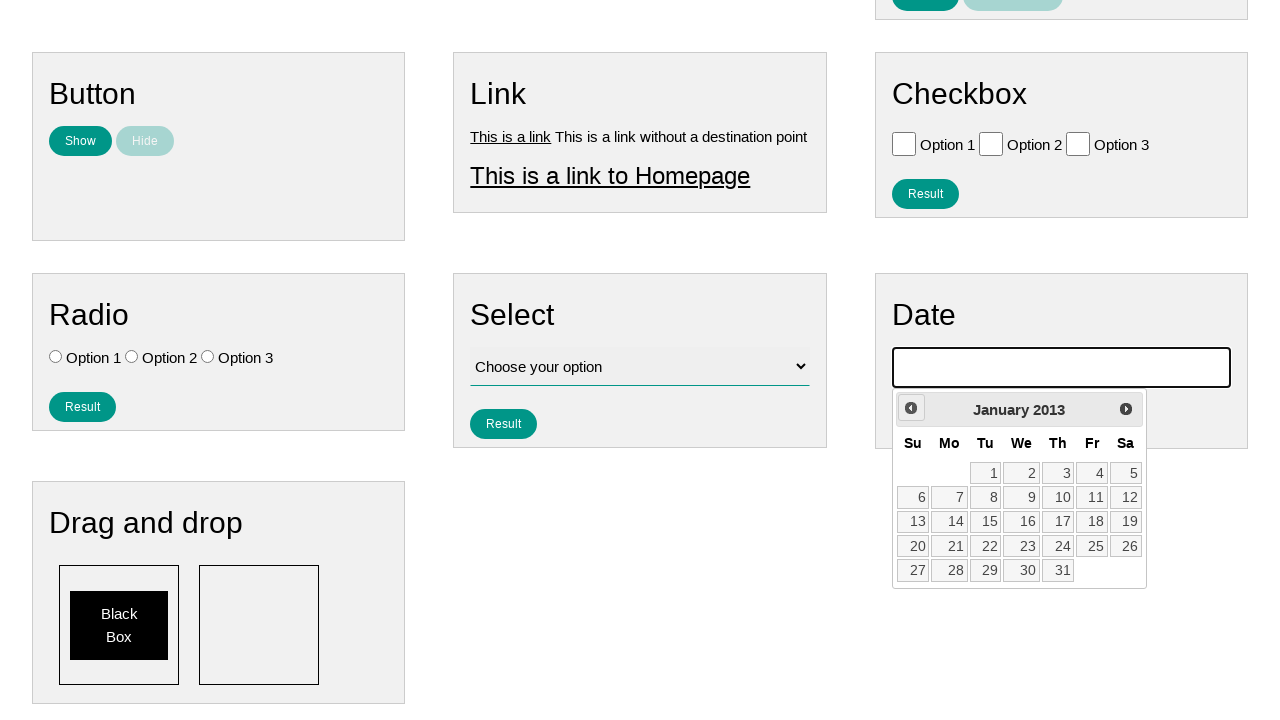

Waited 100ms for calendar to update
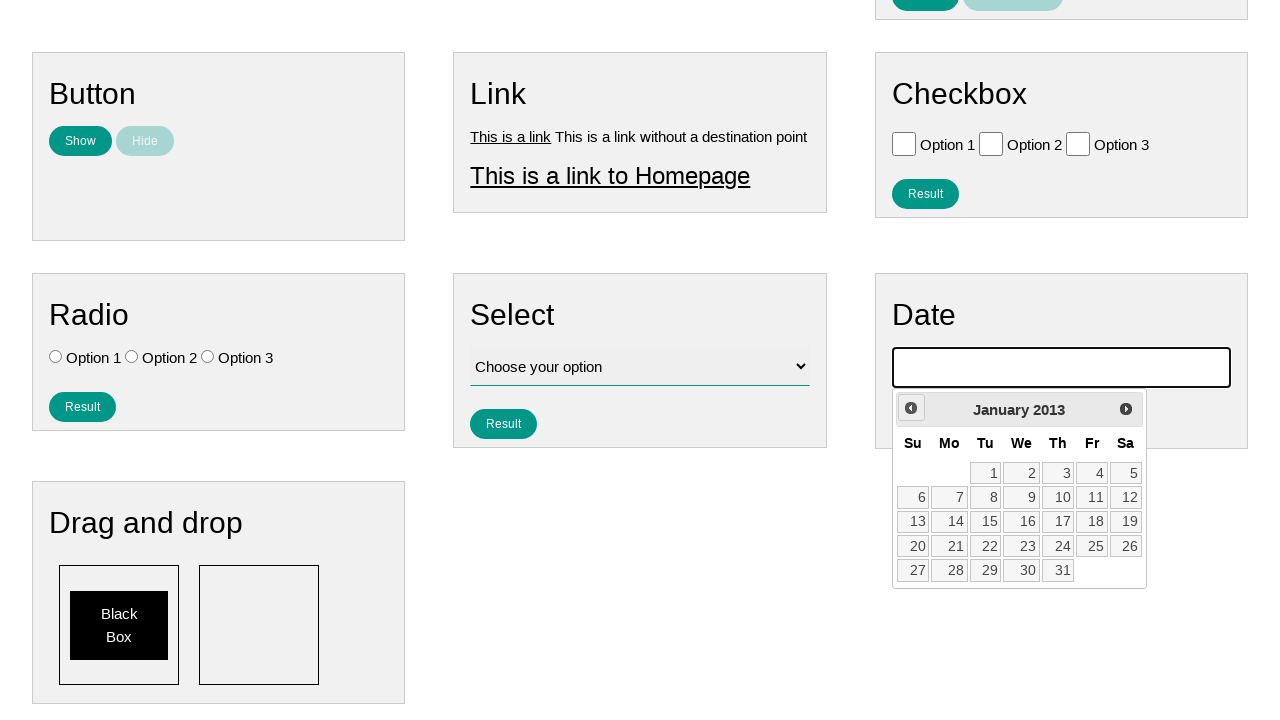

Clicked previous month button to navigate backwards in calendar at (911, 408) on .ui-datepicker-prev
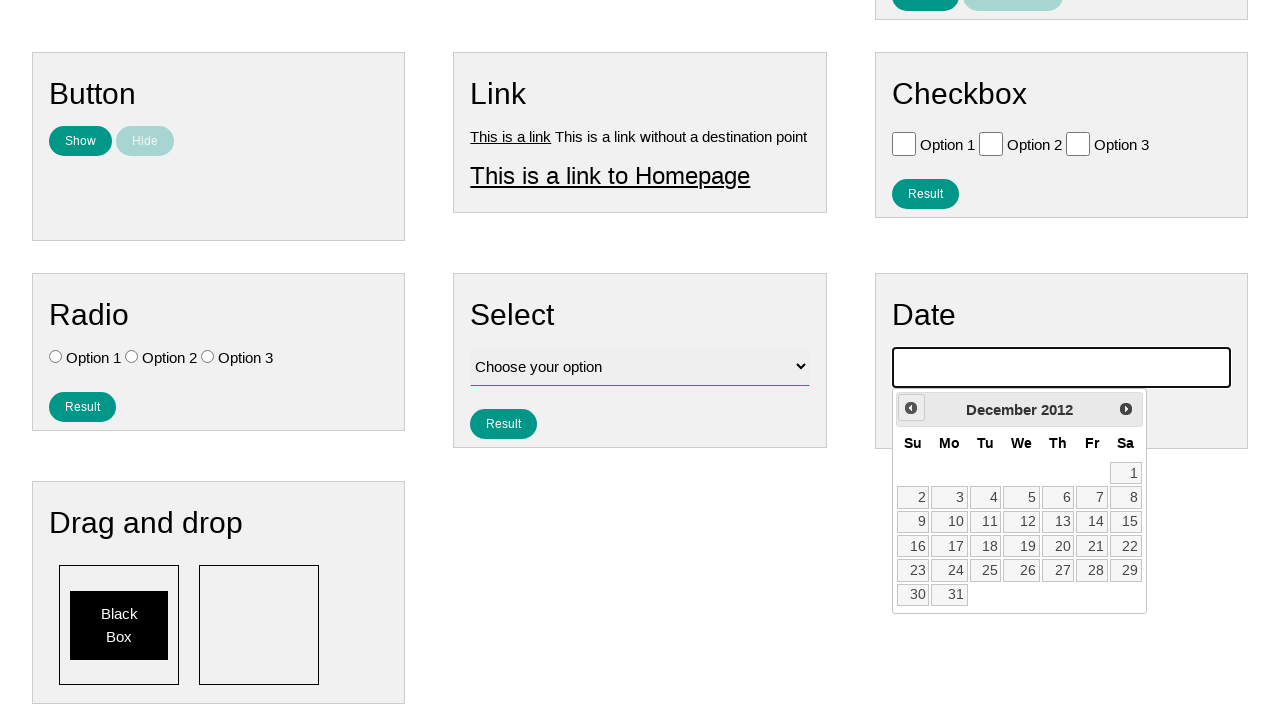

Waited 100ms for calendar to update
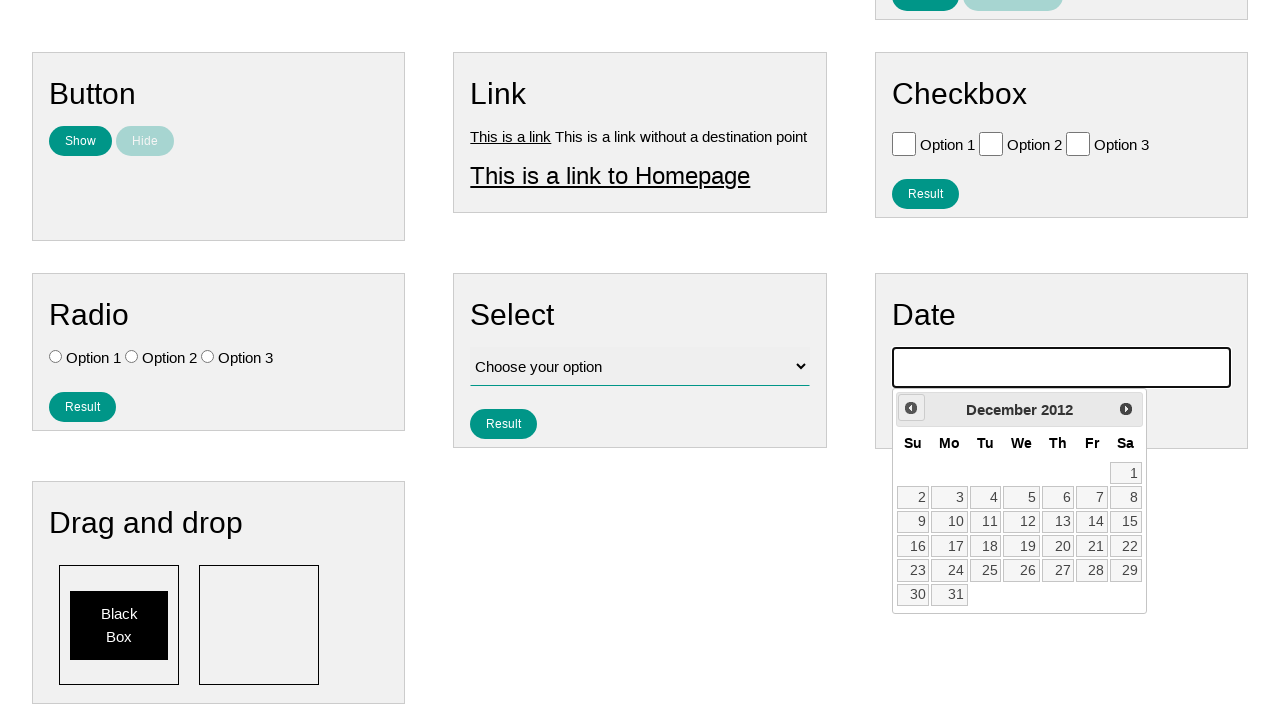

Clicked previous month button to navigate backwards in calendar at (911, 408) on .ui-datepicker-prev
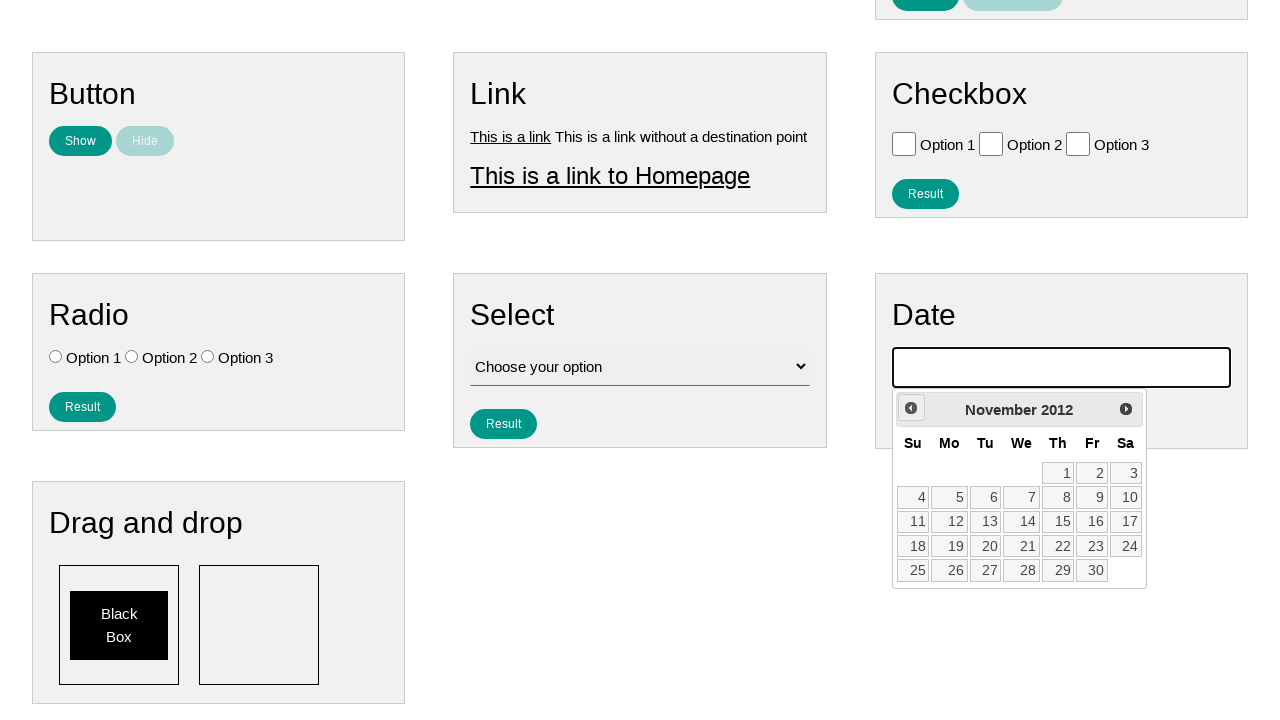

Waited 100ms for calendar to update
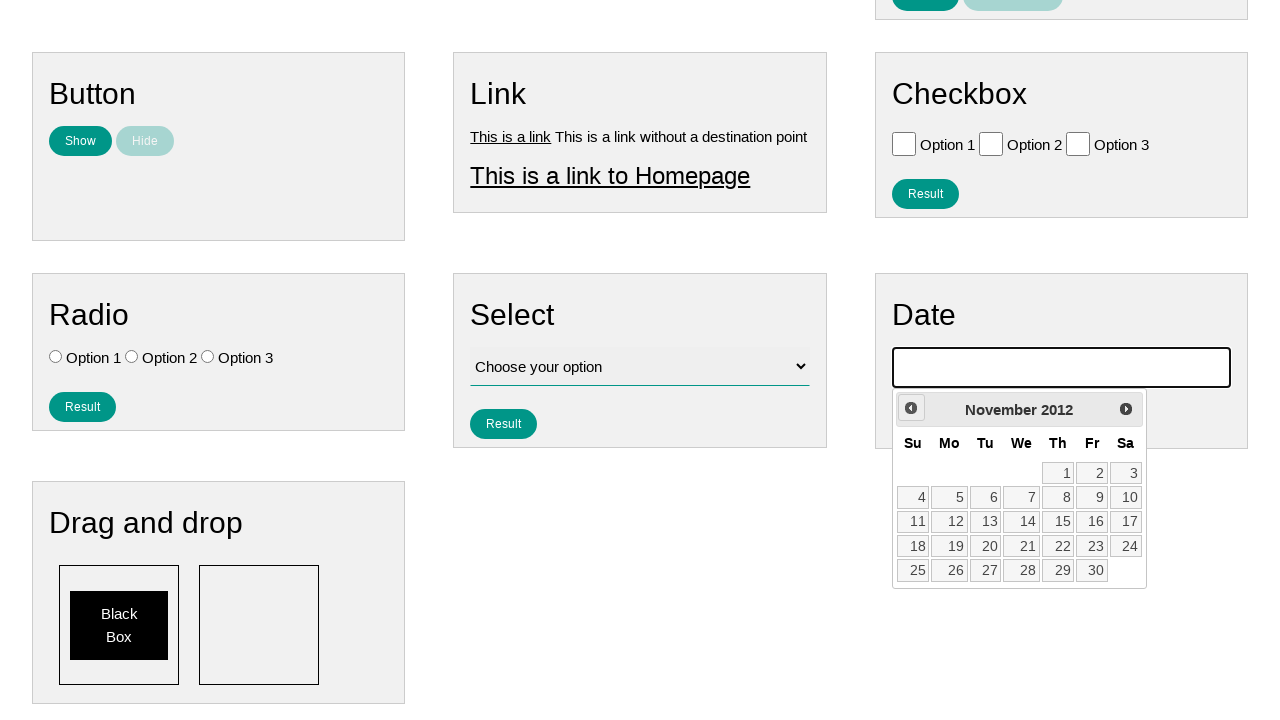

Clicked previous month button to navigate backwards in calendar at (911, 408) on .ui-datepicker-prev
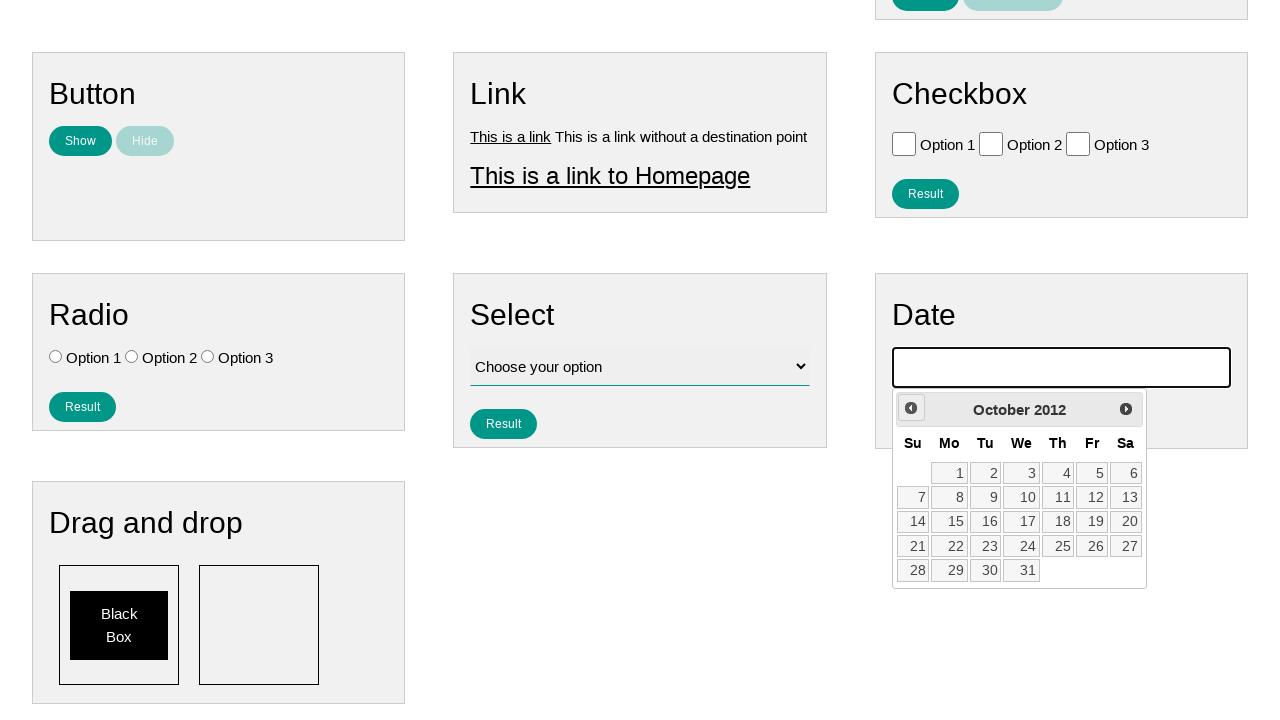

Waited 100ms for calendar to update
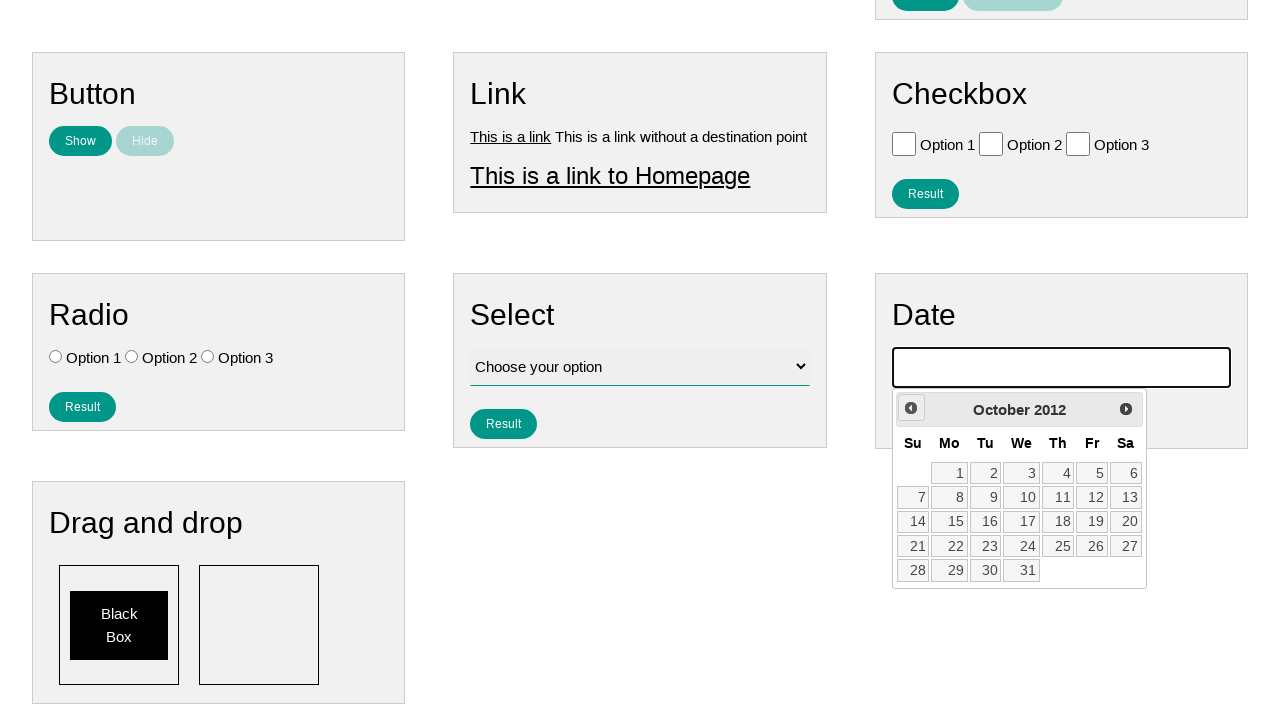

Clicked previous month button to navigate backwards in calendar at (911, 408) on .ui-datepicker-prev
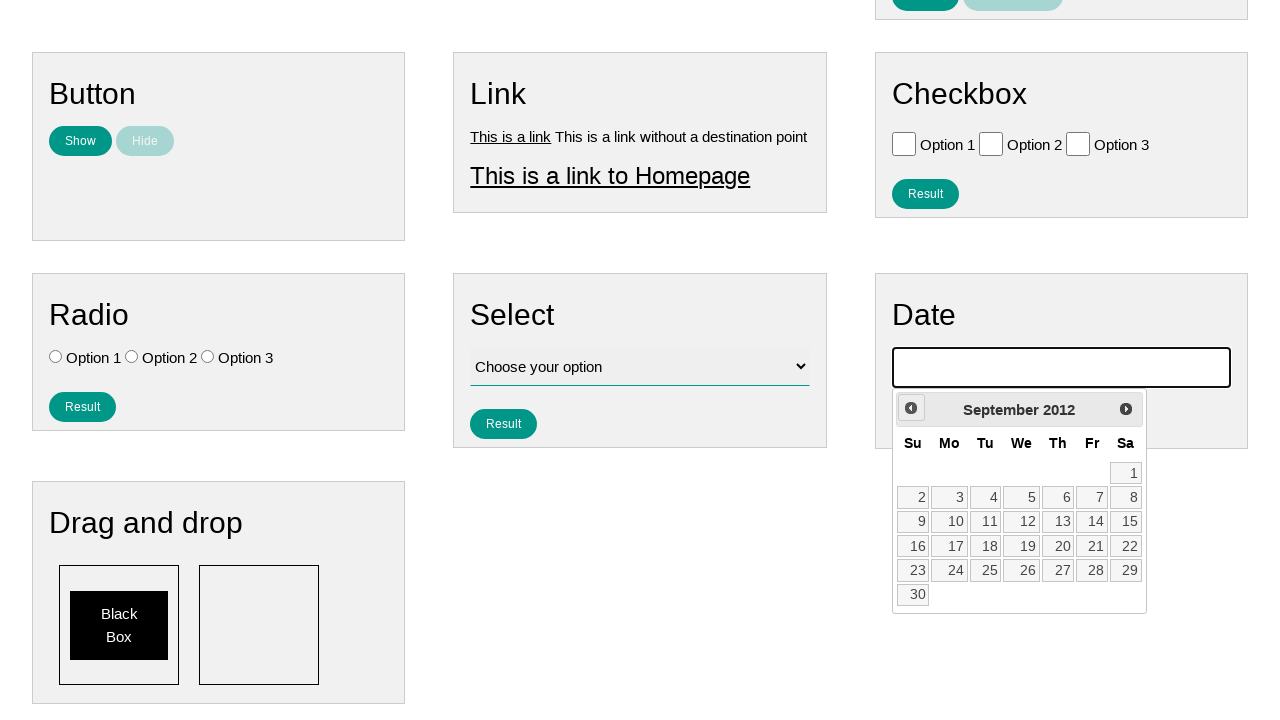

Waited 100ms for calendar to update
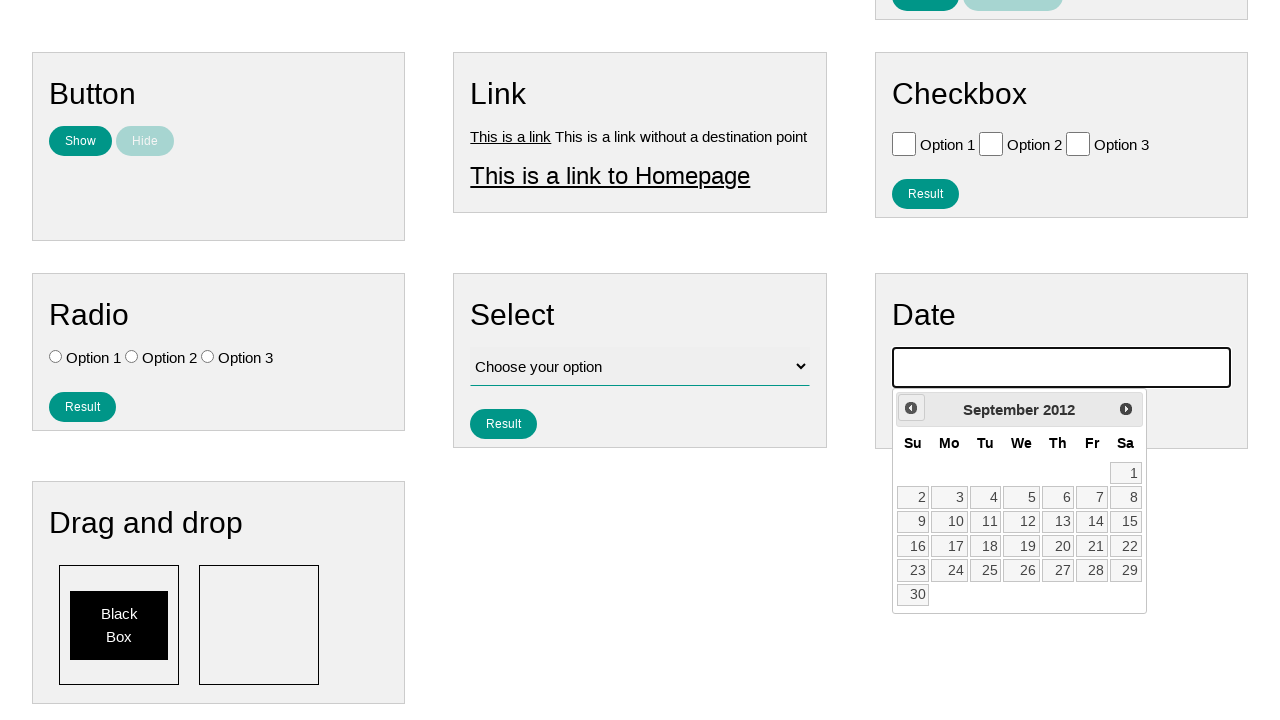

Clicked previous month button to navigate backwards in calendar at (911, 408) on .ui-datepicker-prev
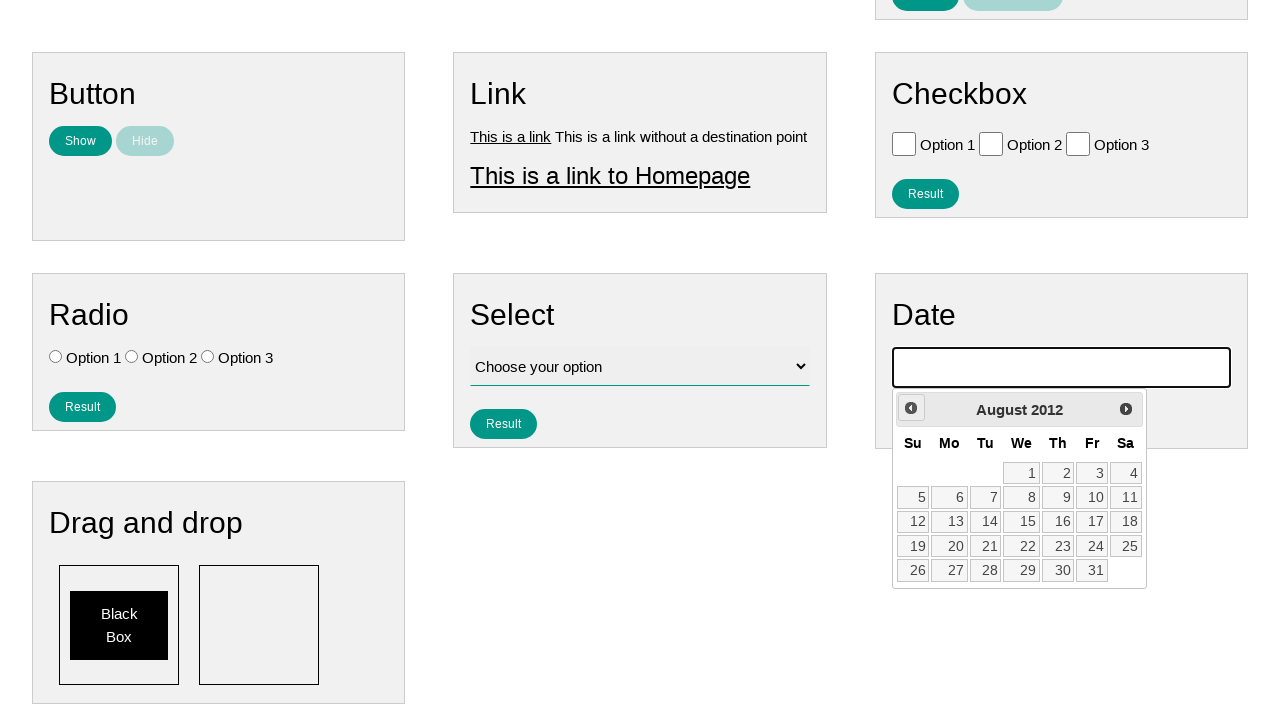

Waited 100ms for calendar to update
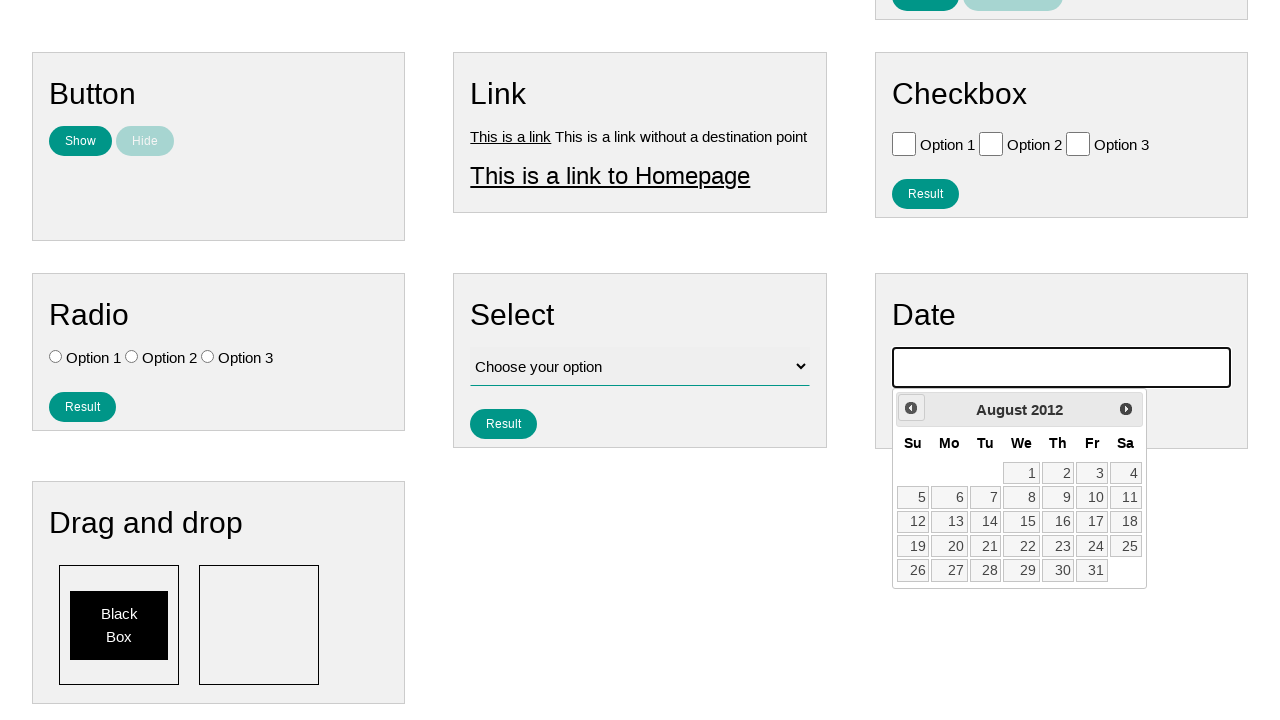

Clicked previous month button to navigate backwards in calendar at (911, 408) on .ui-datepicker-prev
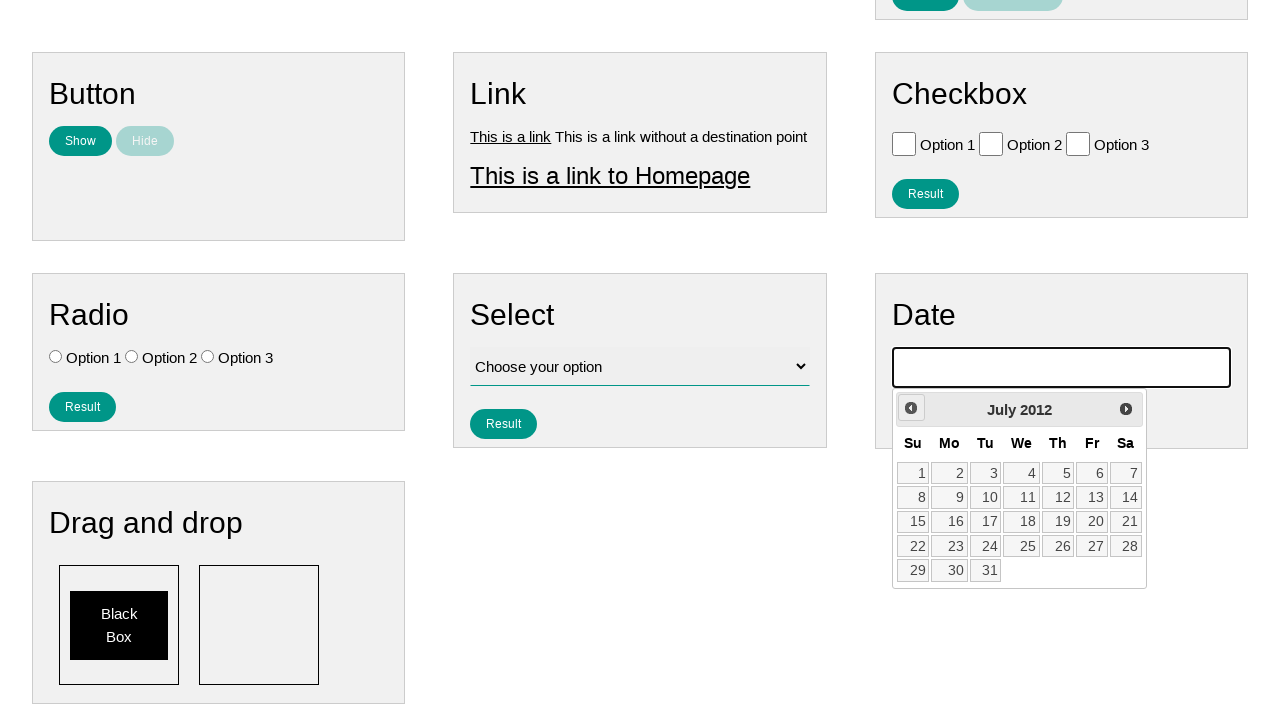

Waited 100ms for calendar to update
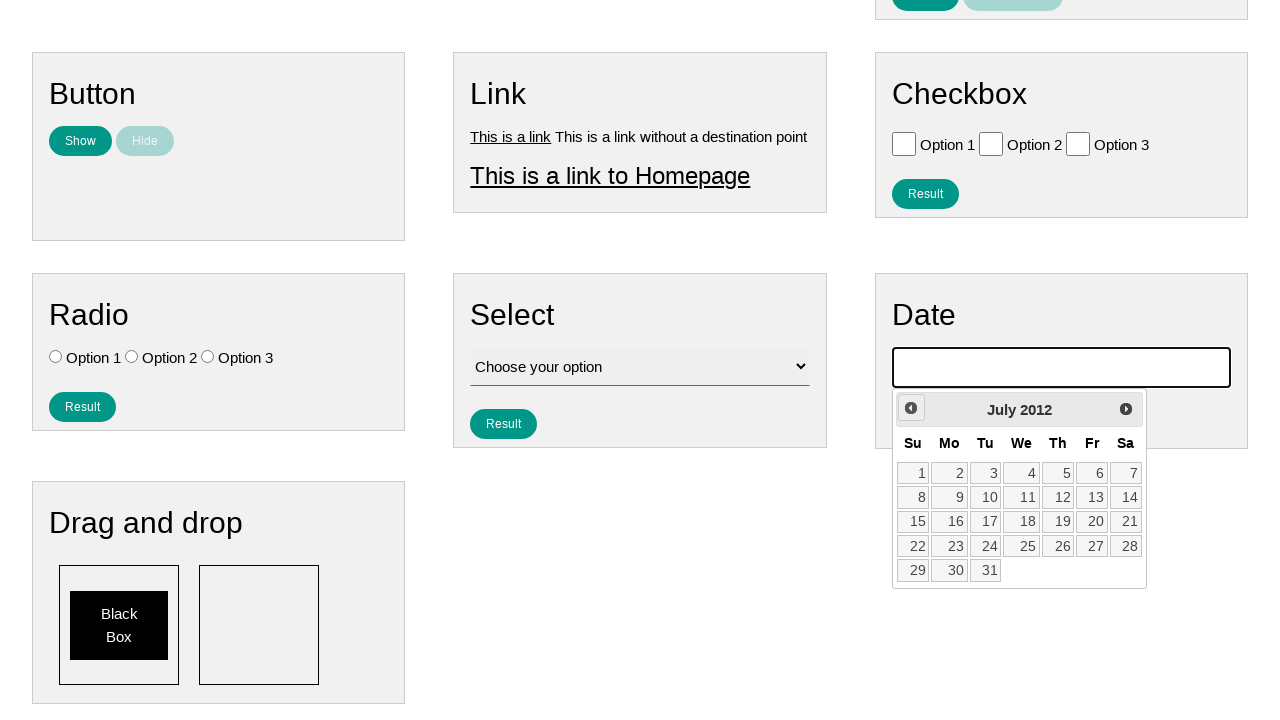

Clicked previous month button to navigate backwards in calendar at (911, 408) on .ui-datepicker-prev
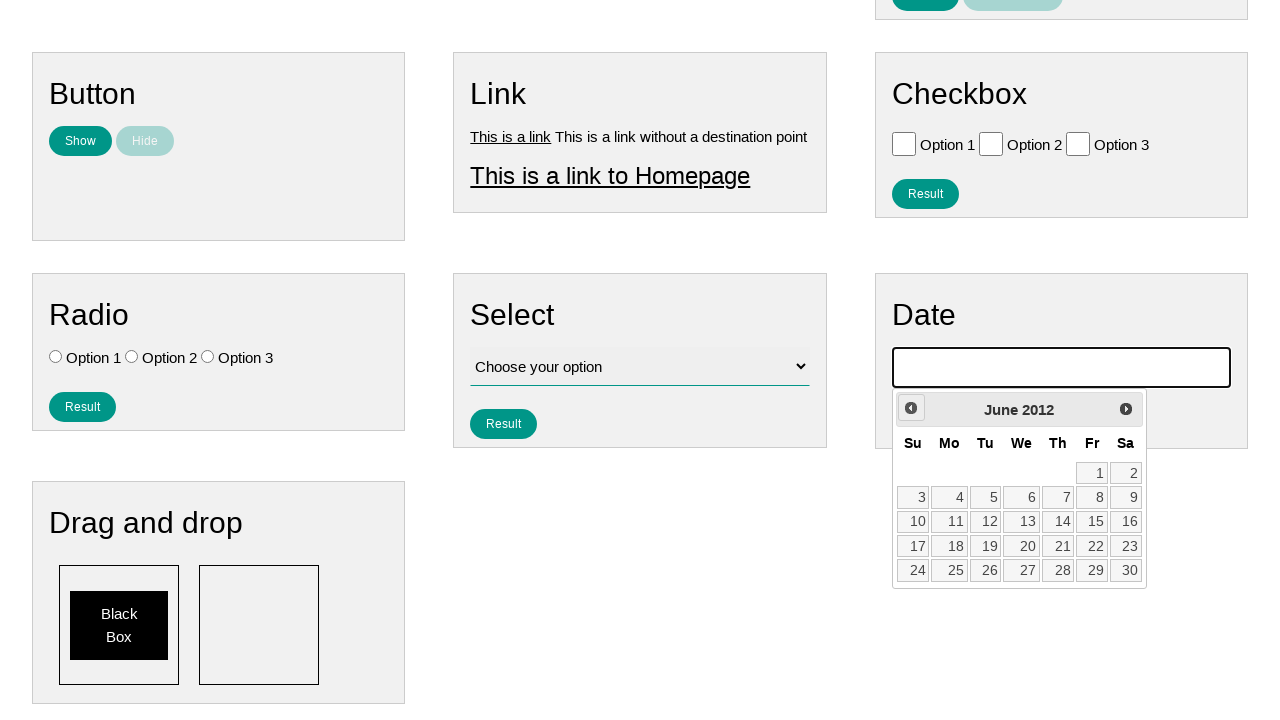

Waited 100ms for calendar to update
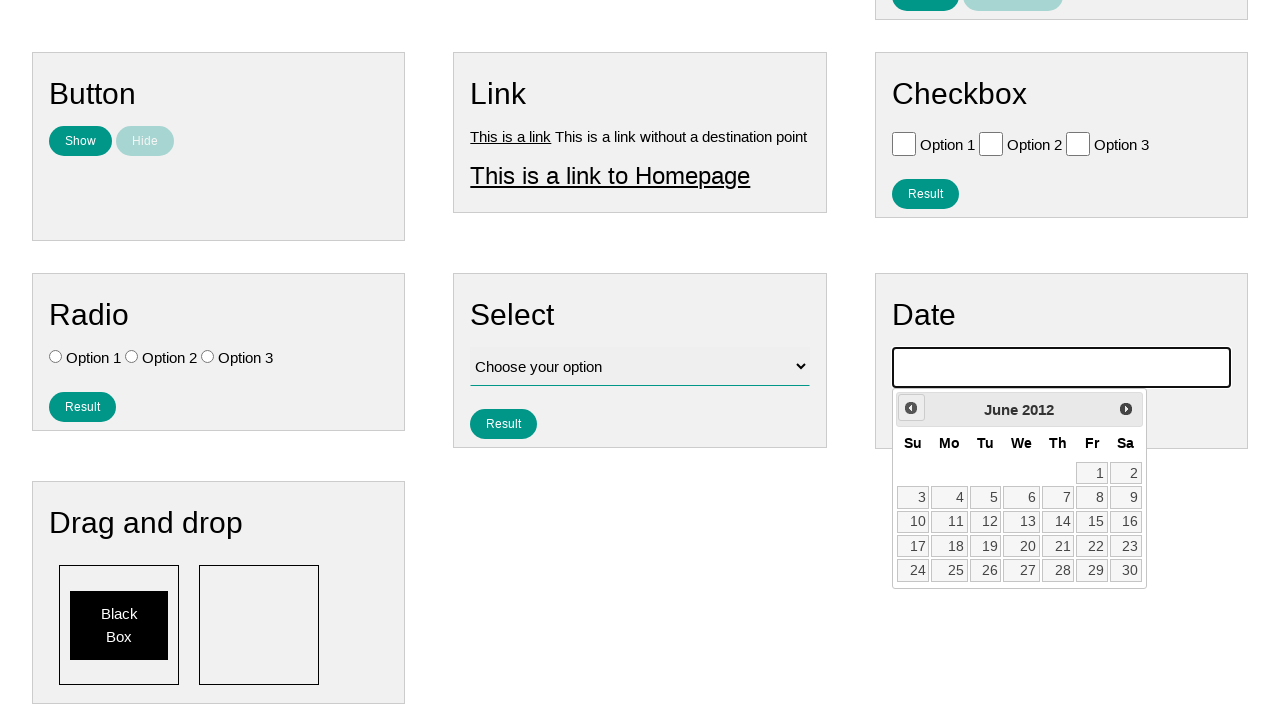

Clicked previous month button to navigate backwards in calendar at (911, 408) on .ui-datepicker-prev
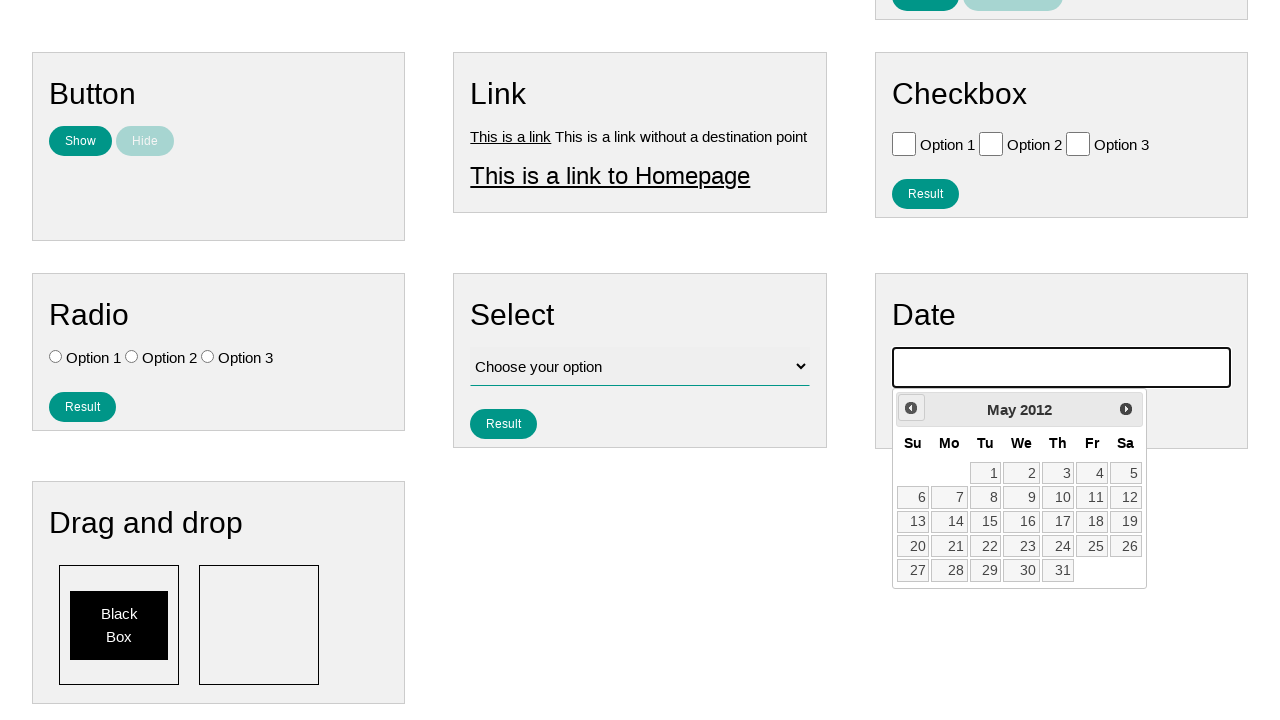

Waited 100ms for calendar to update
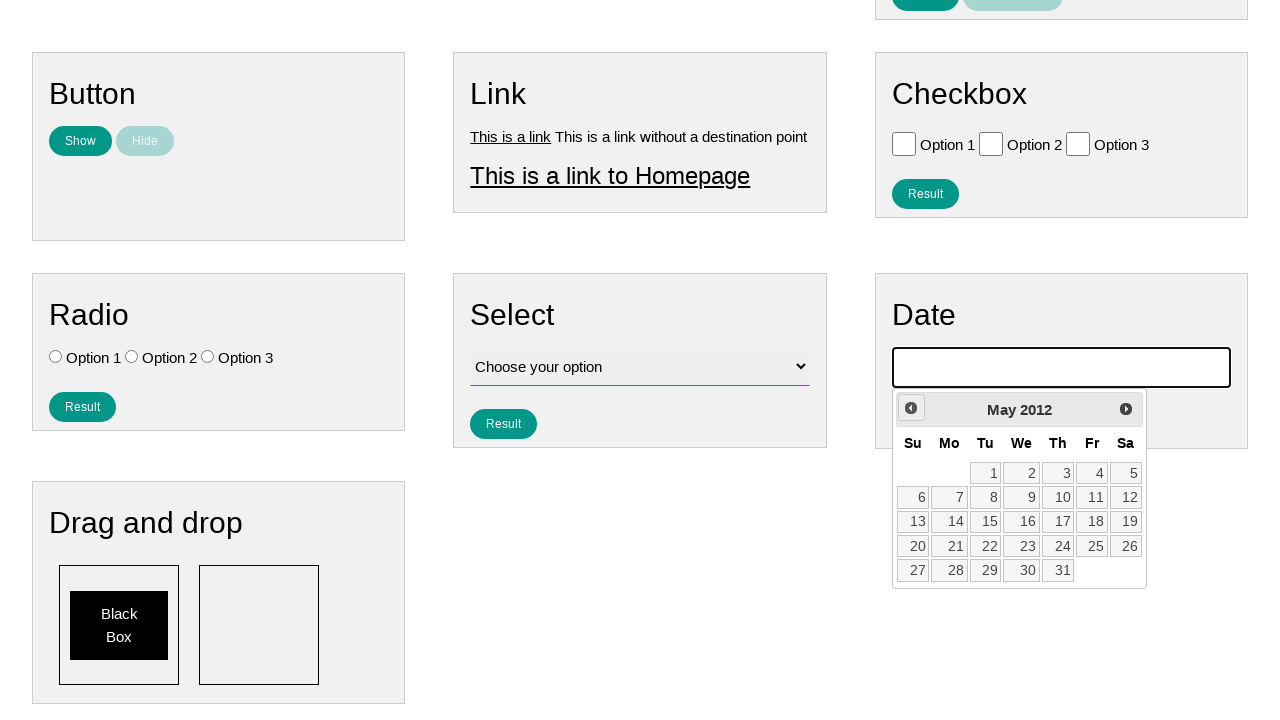

Clicked previous month button to navigate backwards in calendar at (911, 408) on .ui-datepicker-prev
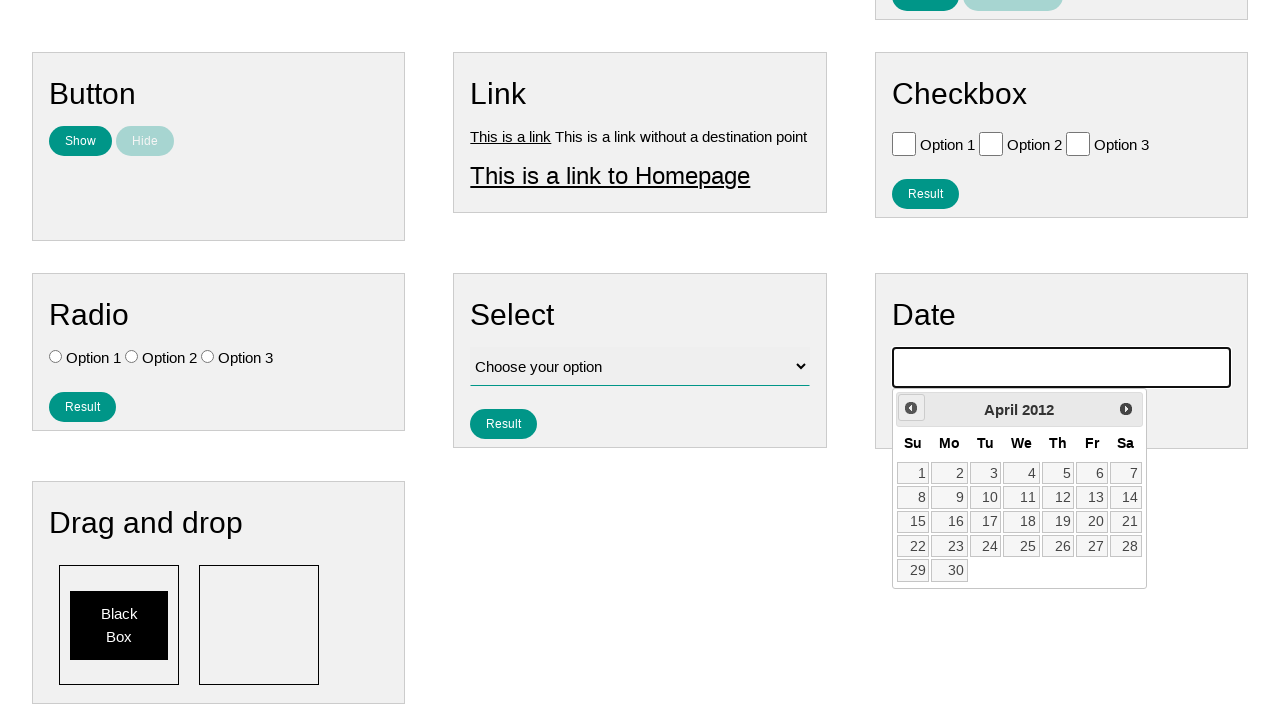

Waited 100ms for calendar to update
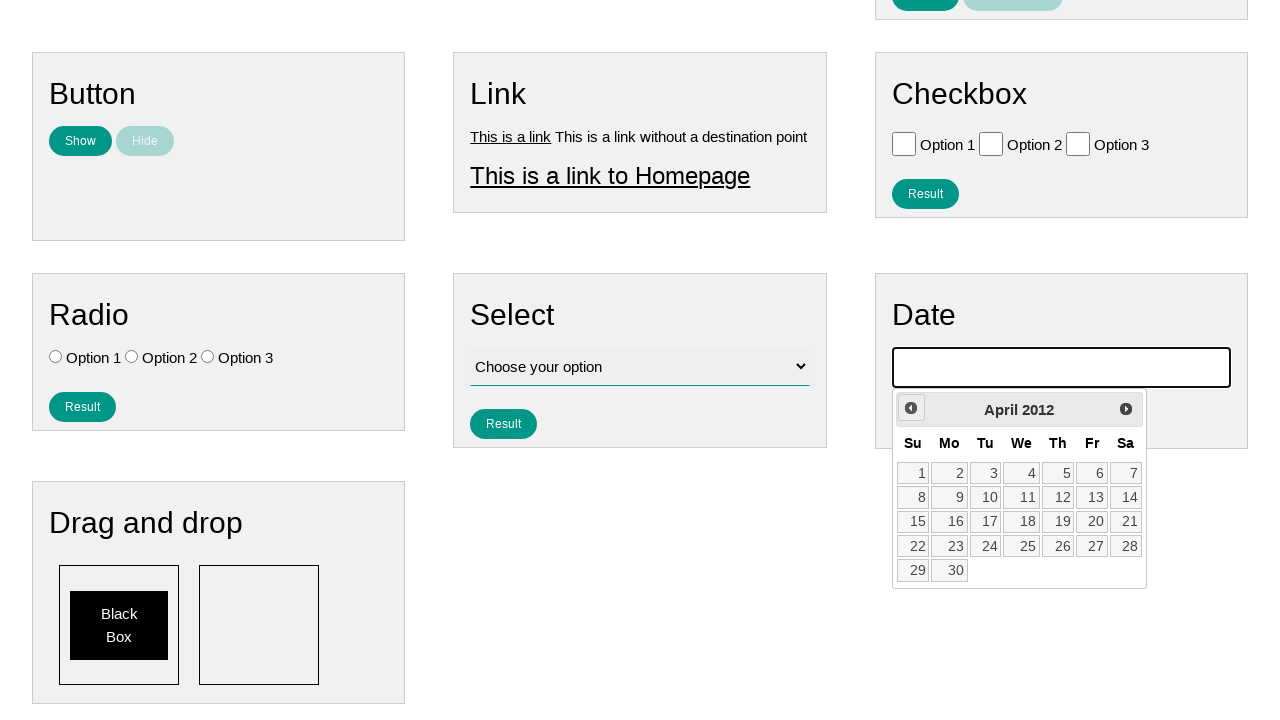

Clicked previous month button to navigate backwards in calendar at (911, 408) on .ui-datepicker-prev
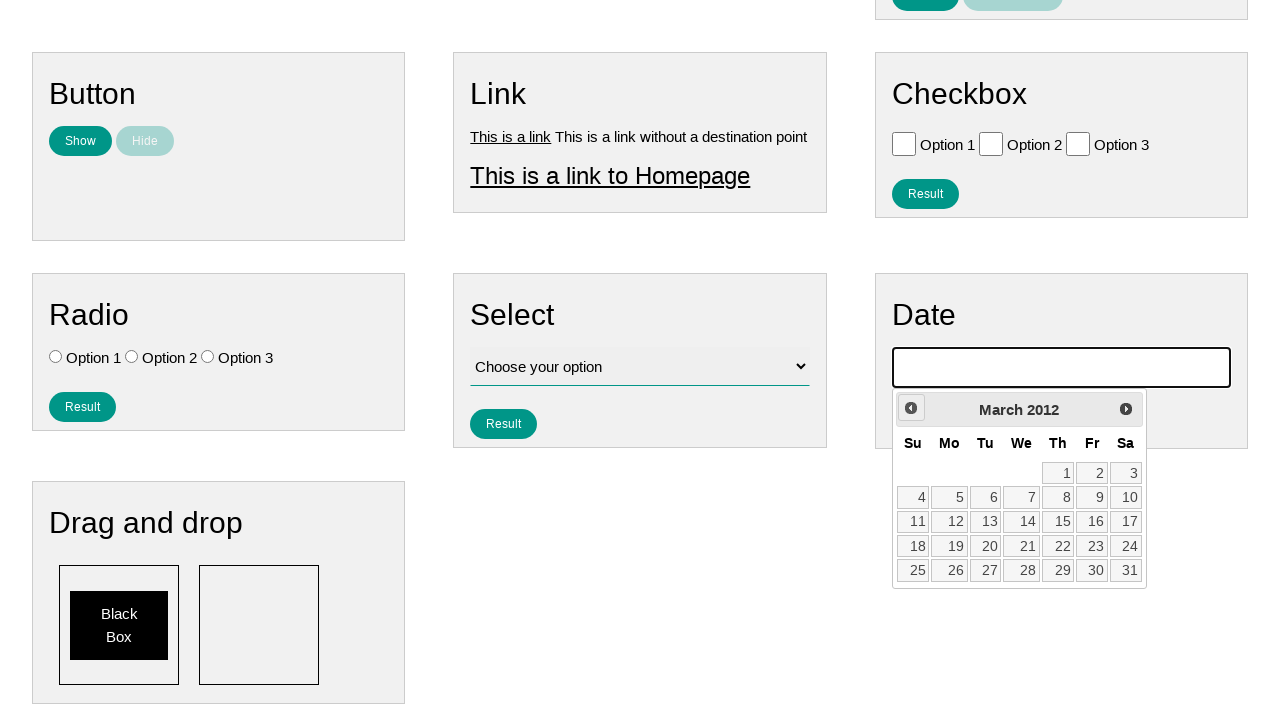

Waited 100ms for calendar to update
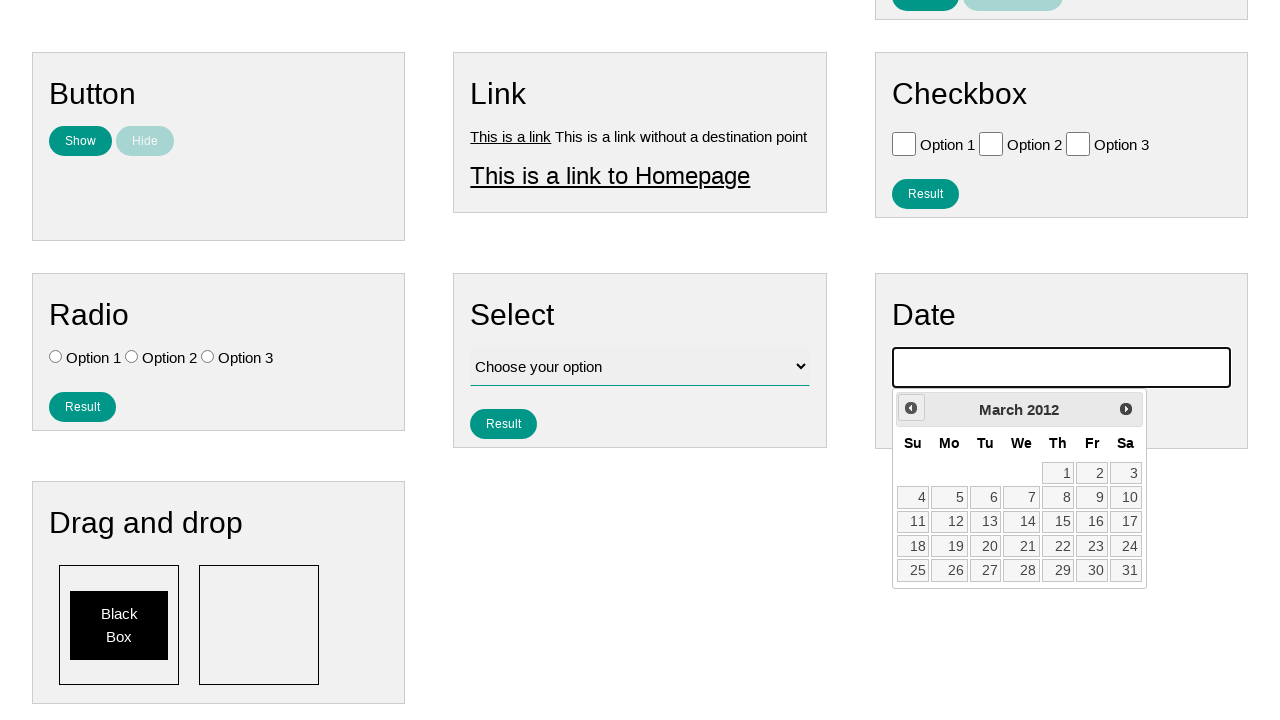

Clicked previous month button to navigate backwards in calendar at (911, 408) on .ui-datepicker-prev
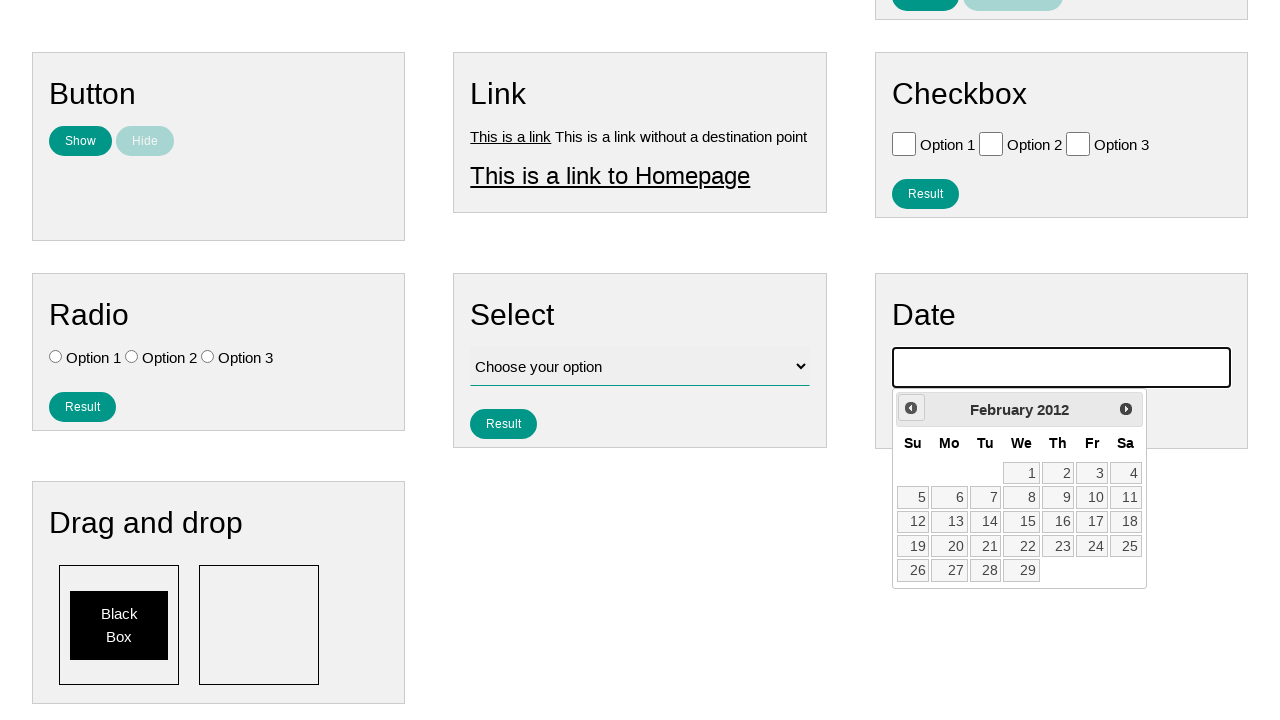

Waited 100ms for calendar to update
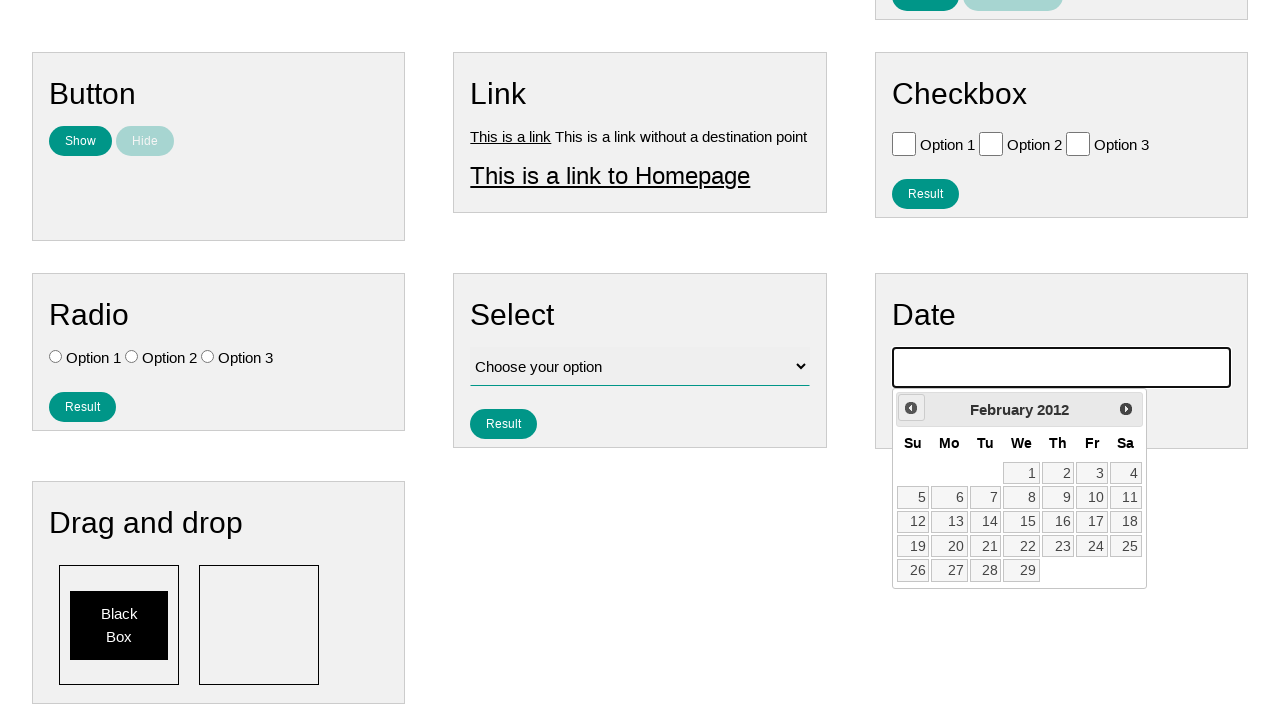

Clicked previous month button to navigate backwards in calendar at (911, 408) on .ui-datepicker-prev
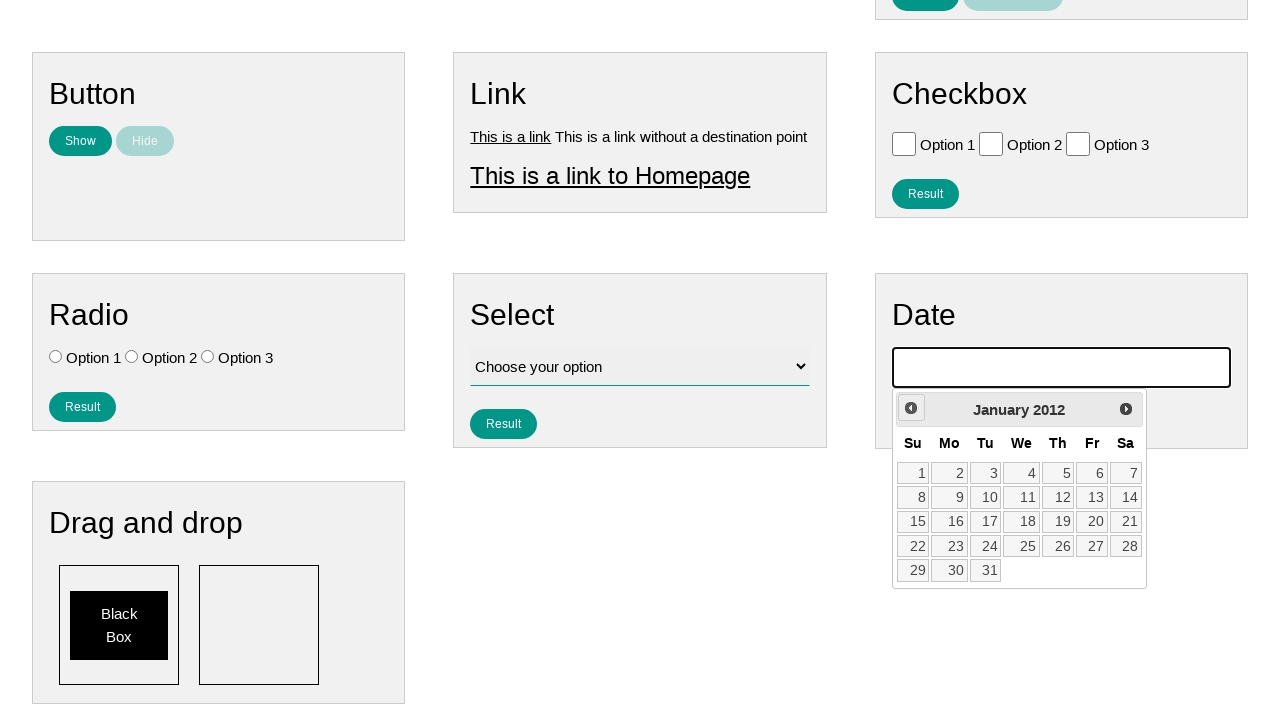

Waited 100ms for calendar to update
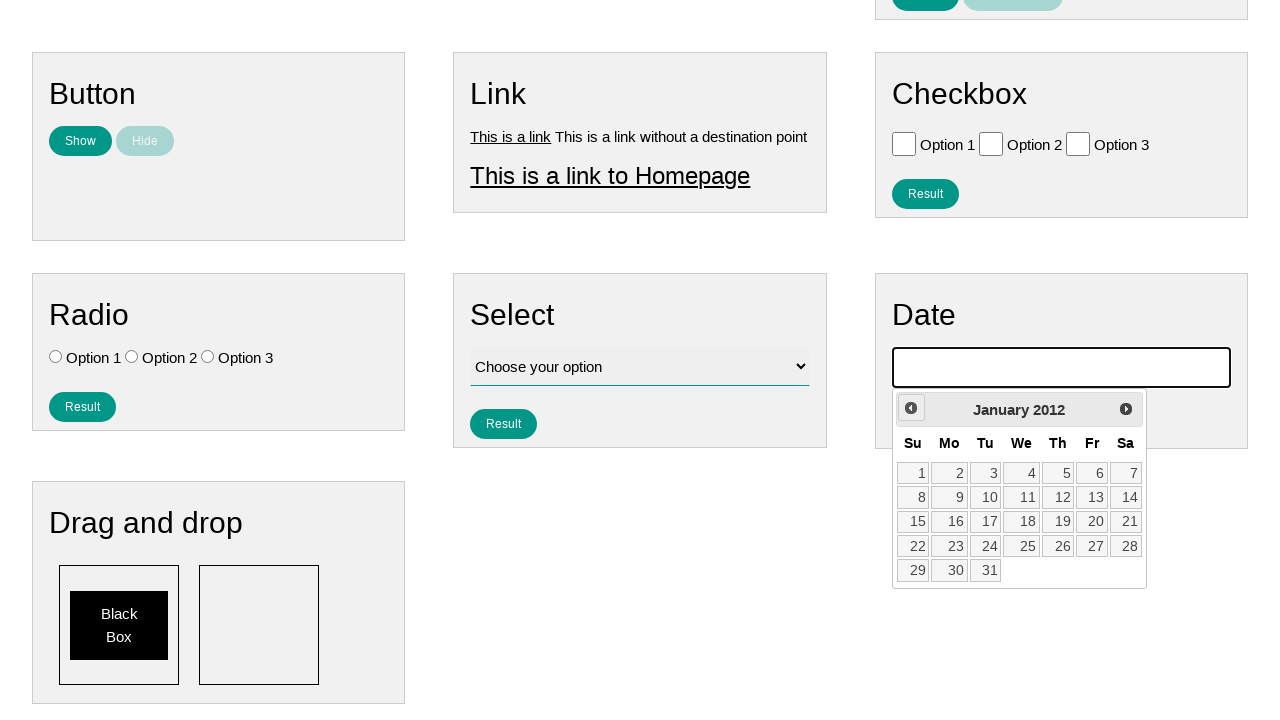

Clicked previous month button to navigate backwards in calendar at (911, 408) on .ui-datepicker-prev
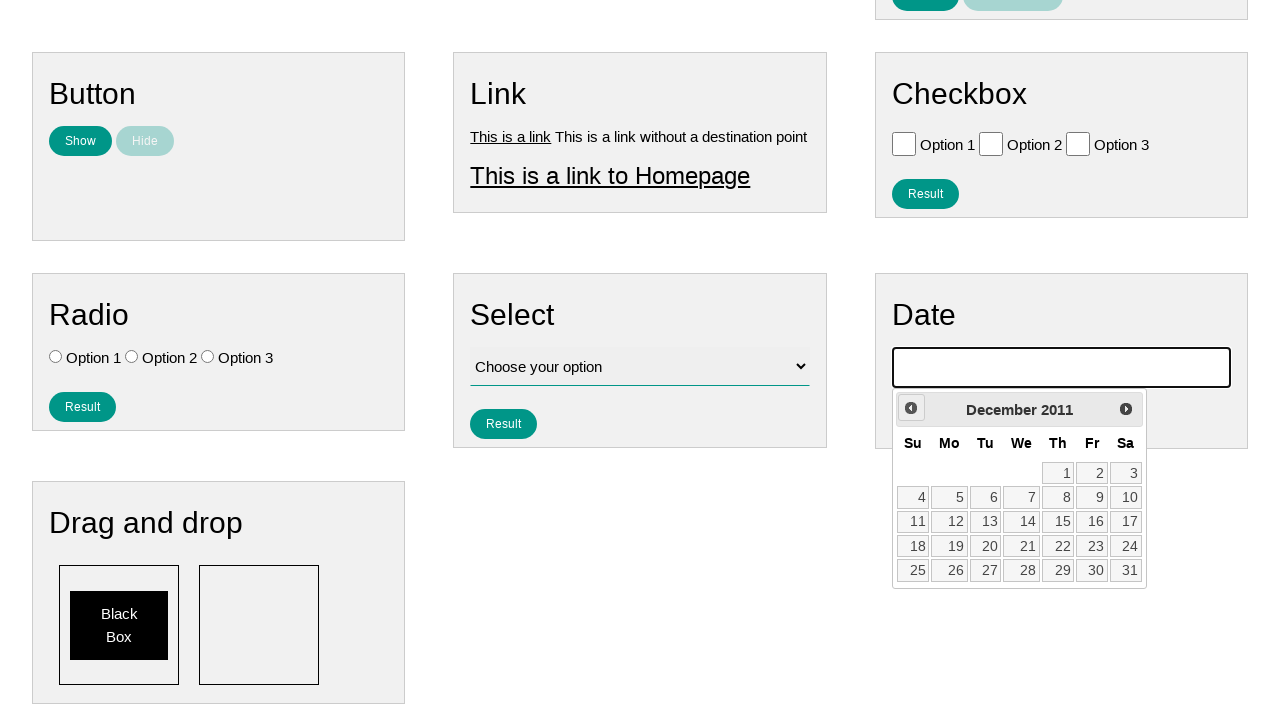

Waited 100ms for calendar to update
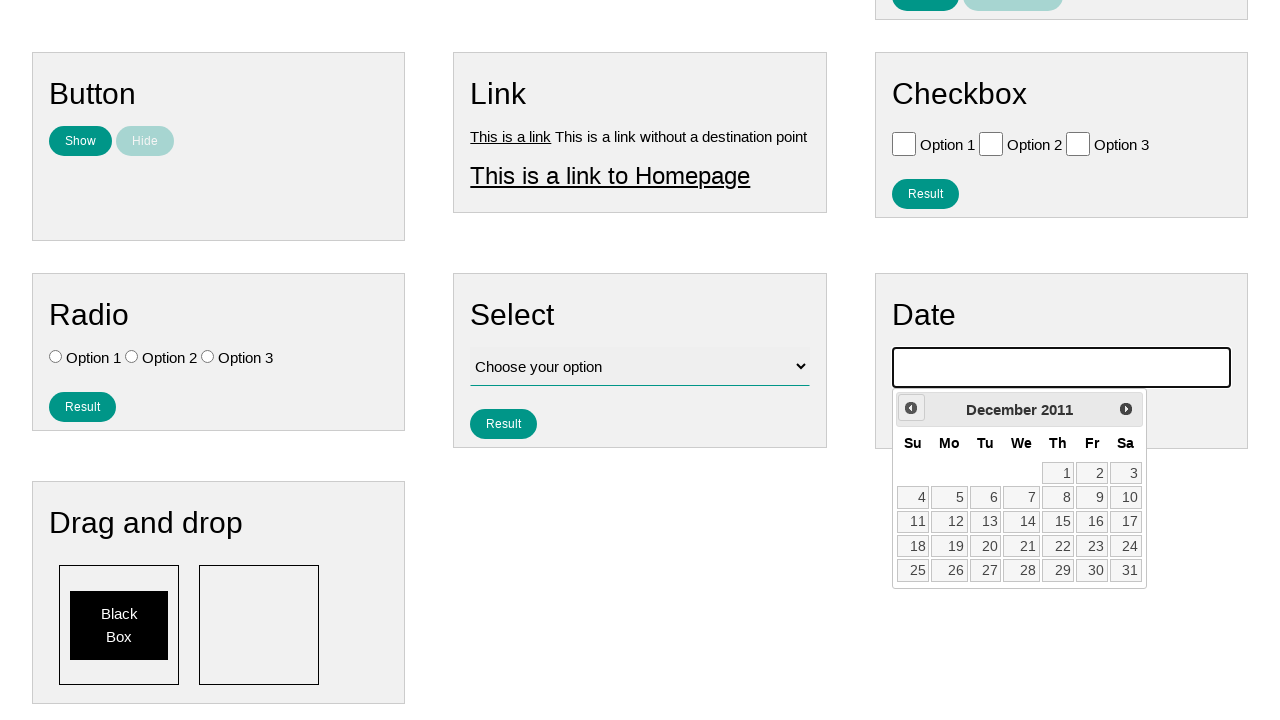

Clicked previous month button to navigate backwards in calendar at (911, 408) on .ui-datepicker-prev
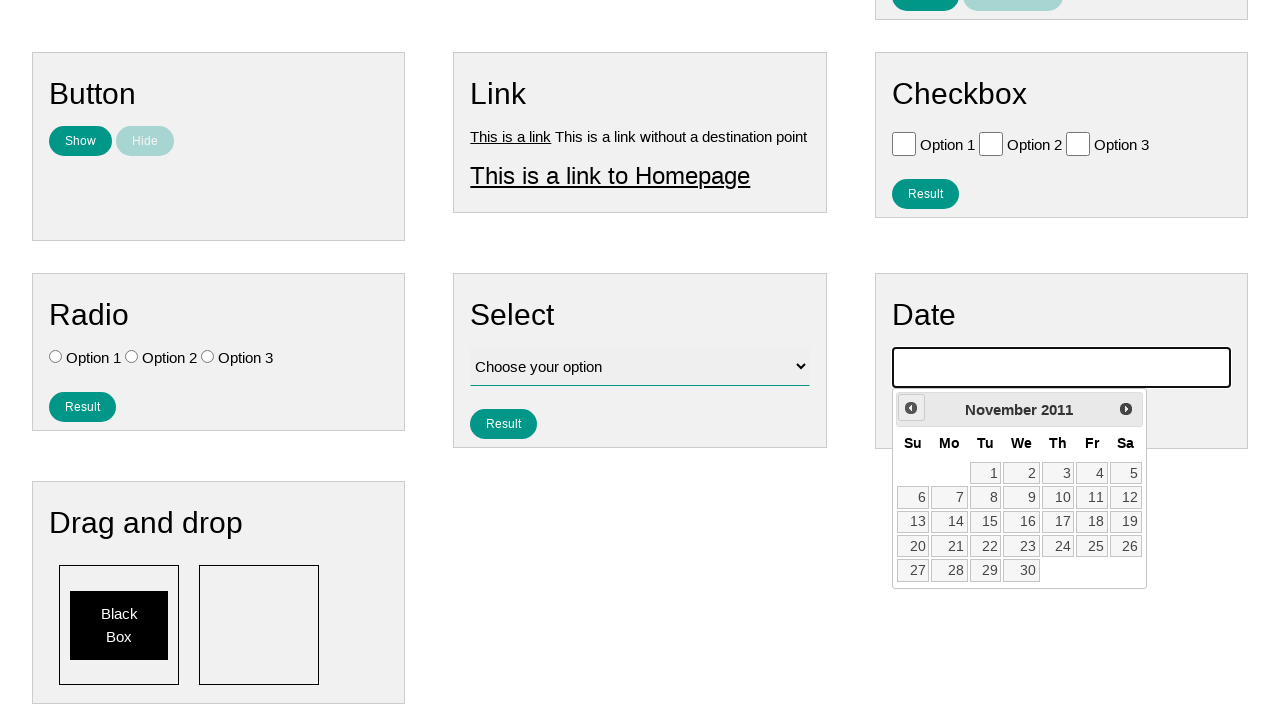

Waited 100ms for calendar to update
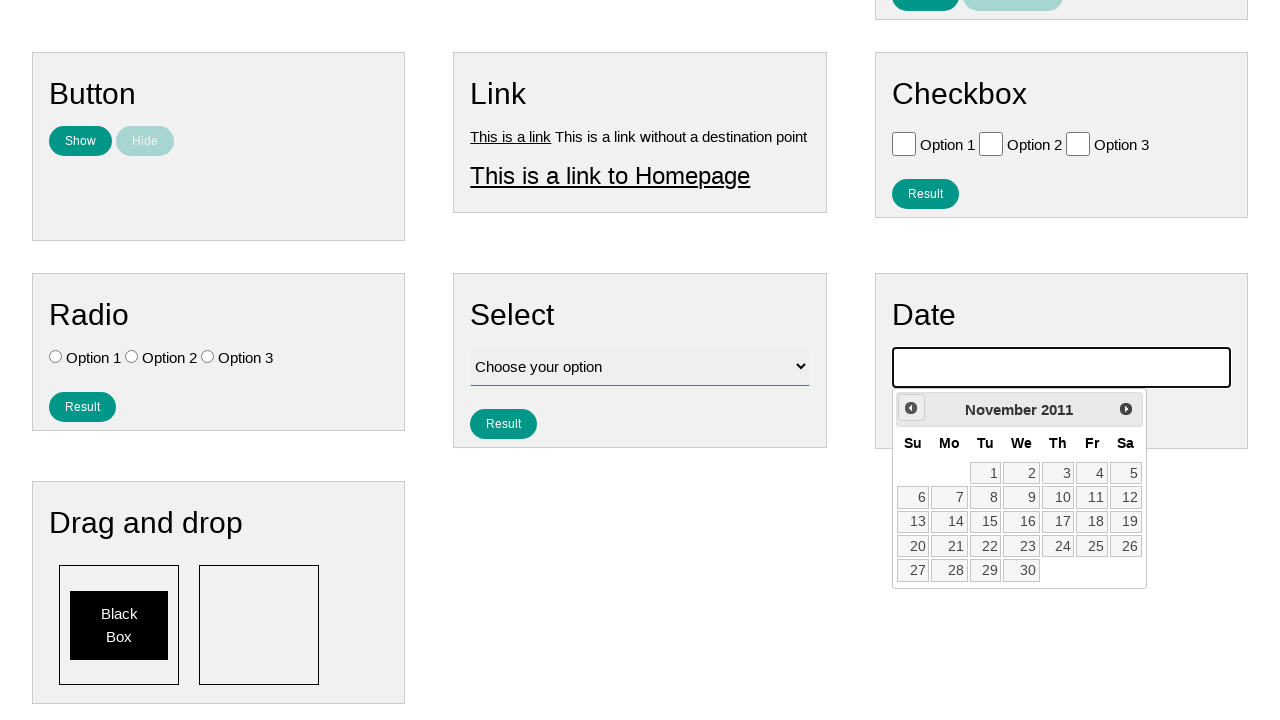

Clicked previous month button to navigate backwards in calendar at (911, 408) on .ui-datepicker-prev
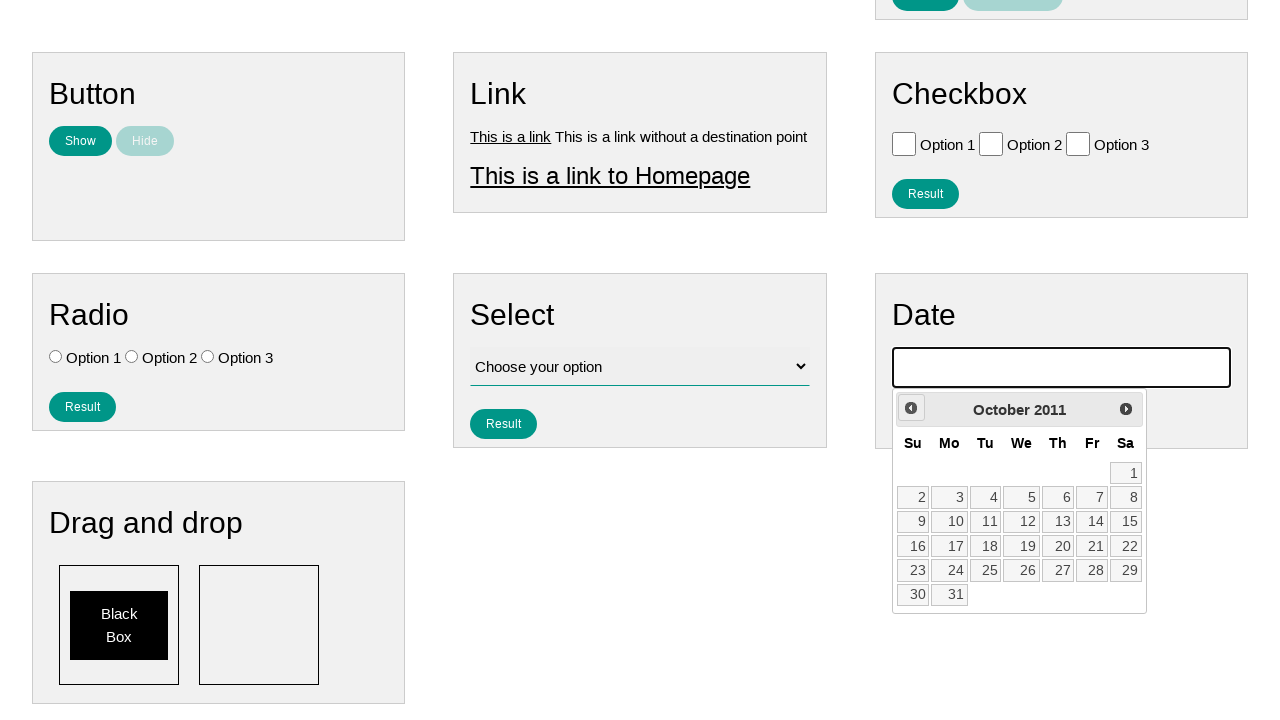

Waited 100ms for calendar to update
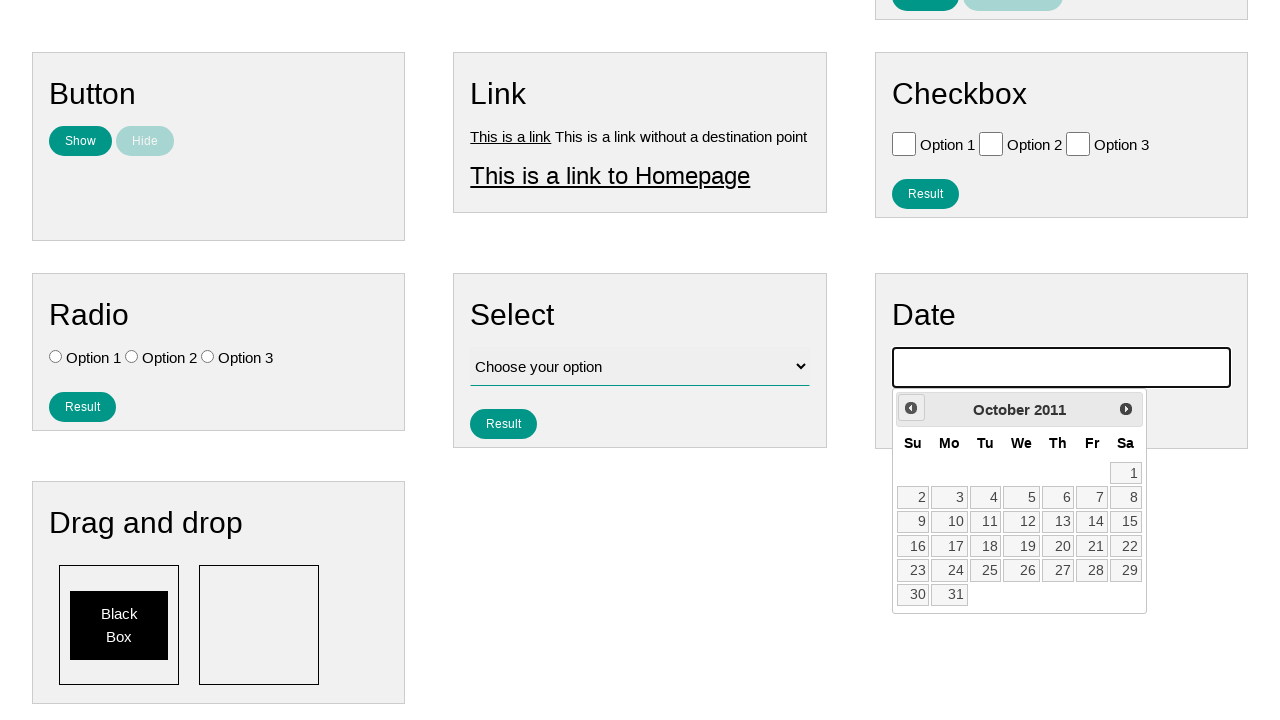

Clicked previous month button to navigate backwards in calendar at (911, 408) on .ui-datepicker-prev
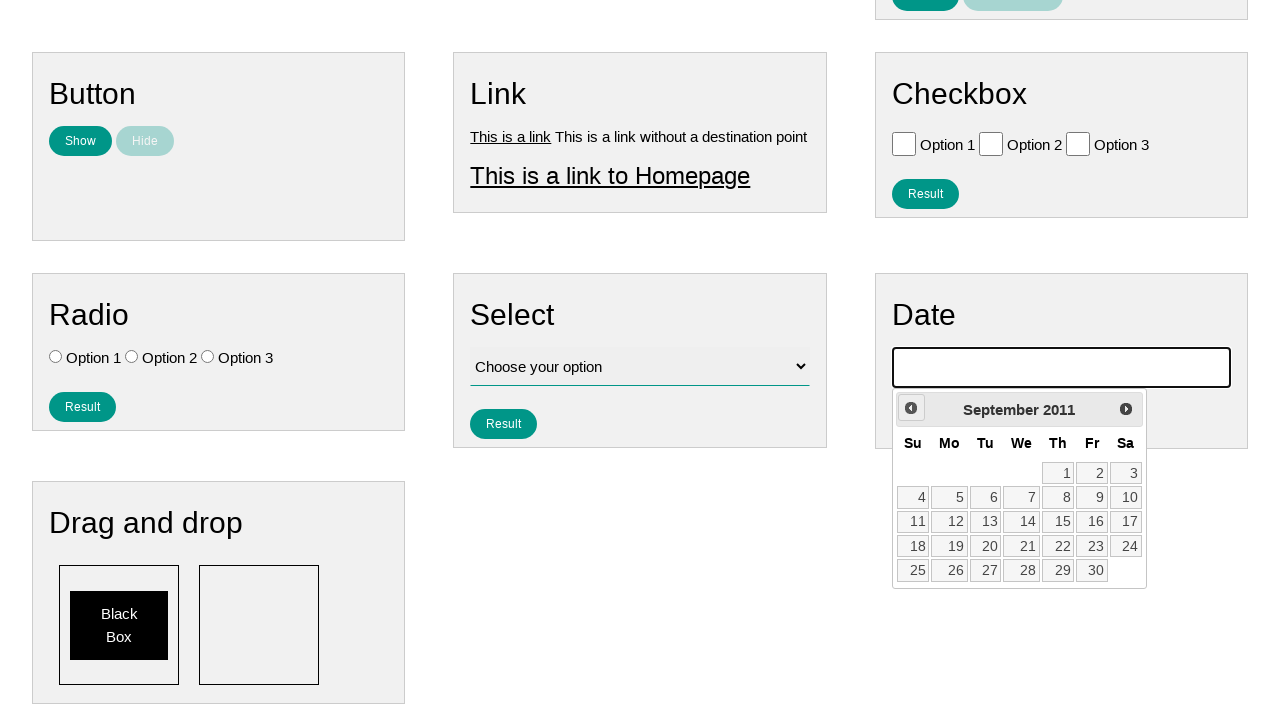

Waited 100ms for calendar to update
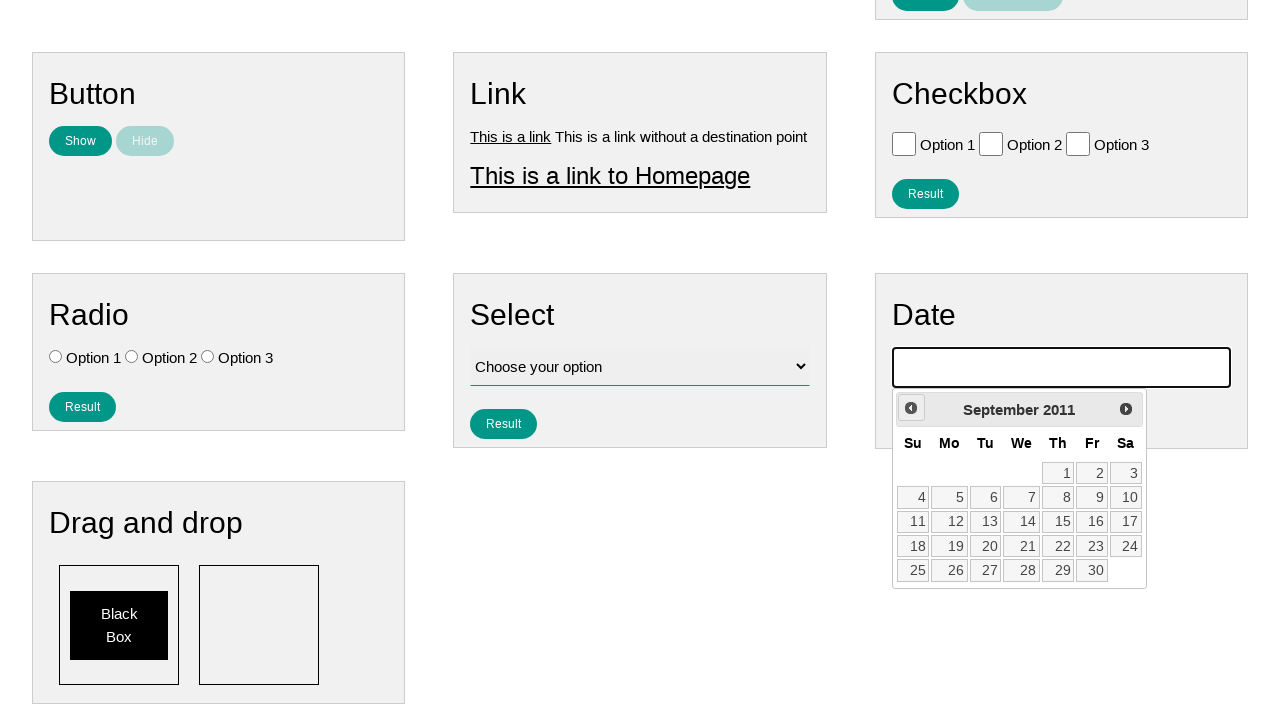

Clicked previous month button to navigate backwards in calendar at (911, 408) on .ui-datepicker-prev
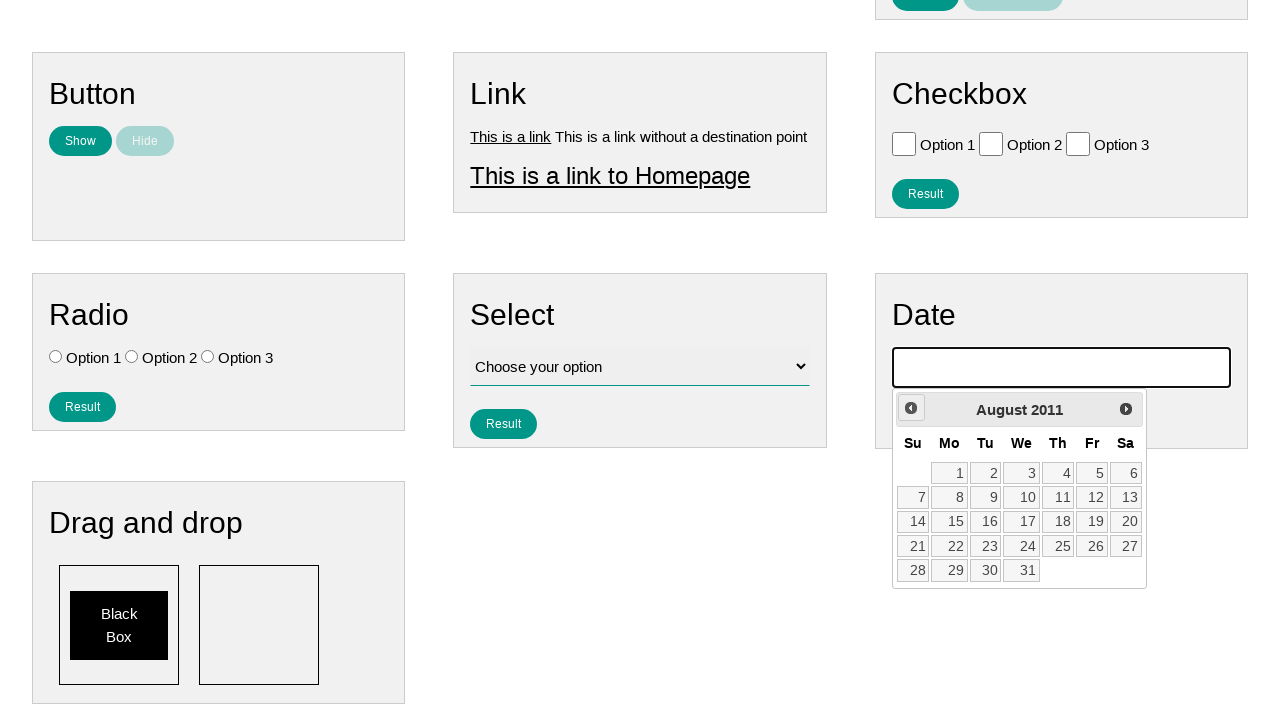

Waited 100ms for calendar to update
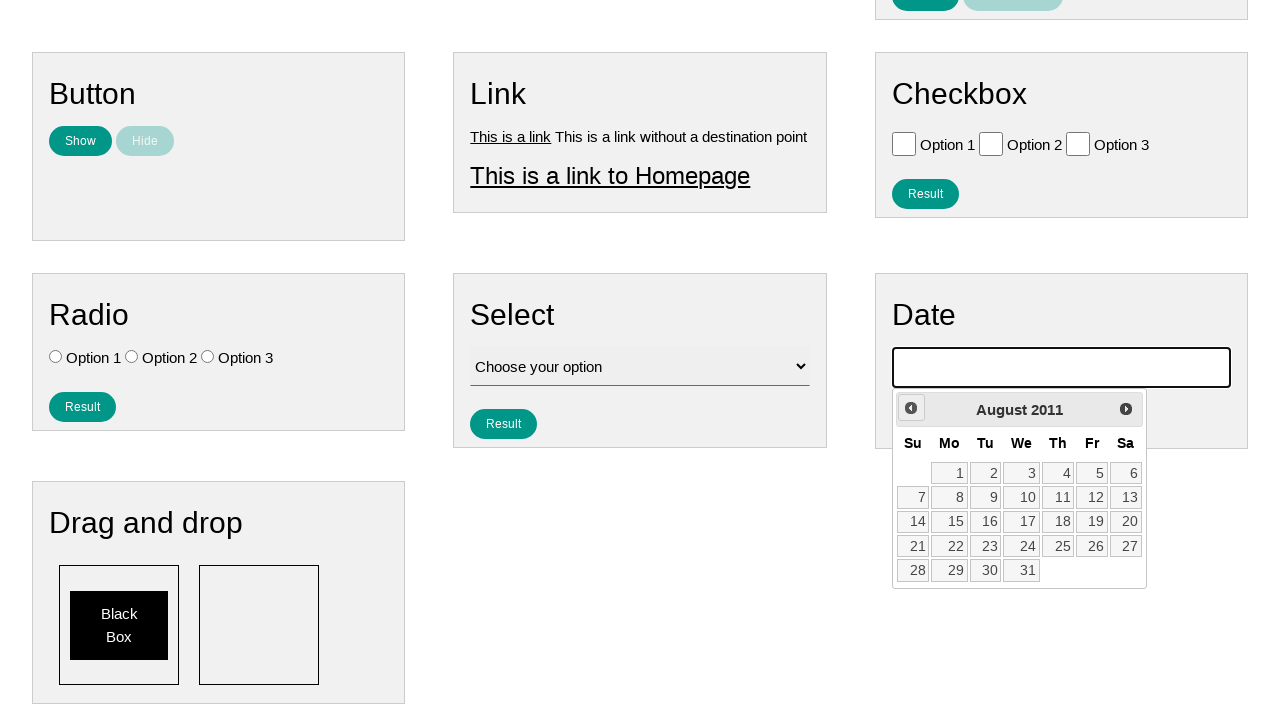

Clicked previous month button to navigate backwards in calendar at (911, 408) on .ui-datepicker-prev
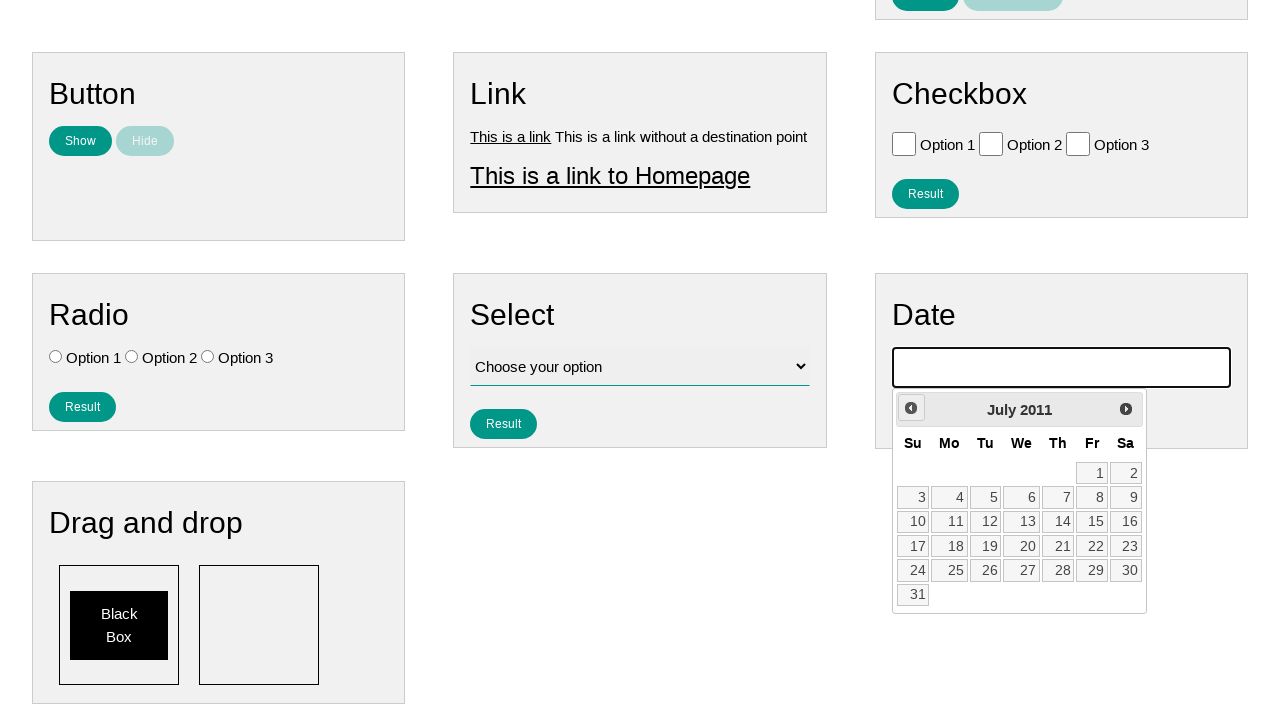

Waited 100ms for calendar to update
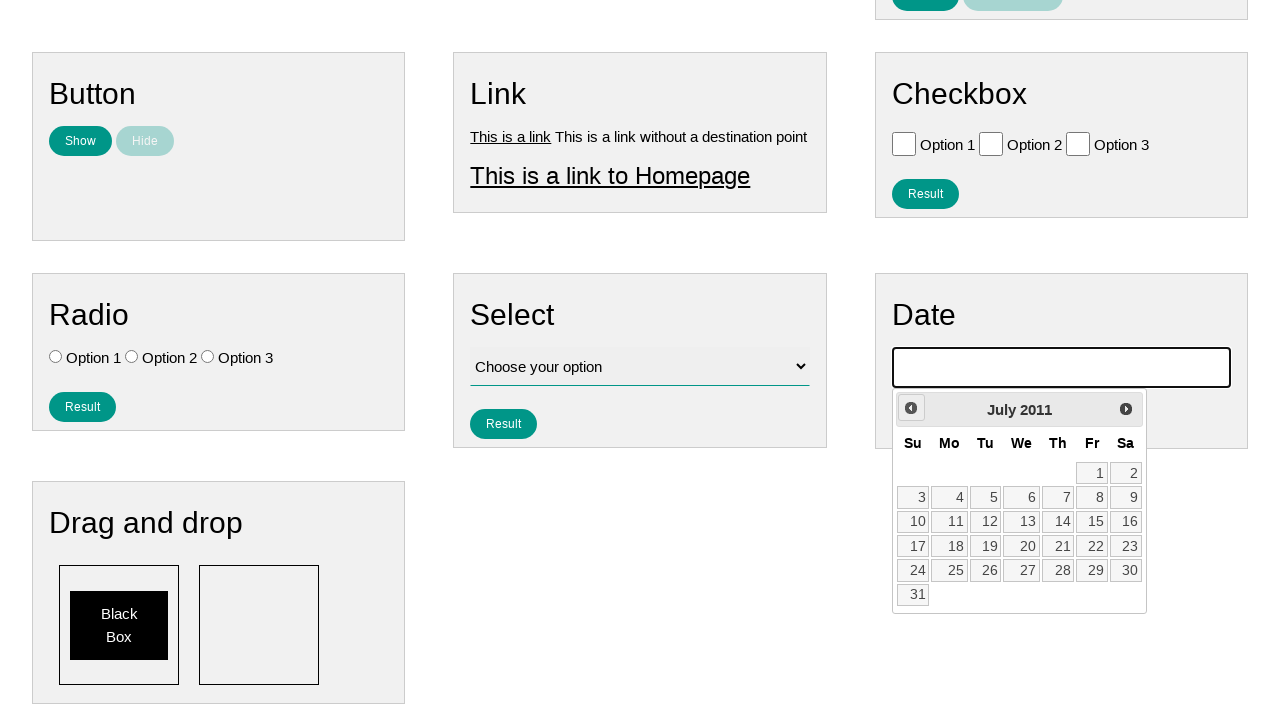

Clicked previous month button to navigate backwards in calendar at (911, 408) on .ui-datepicker-prev
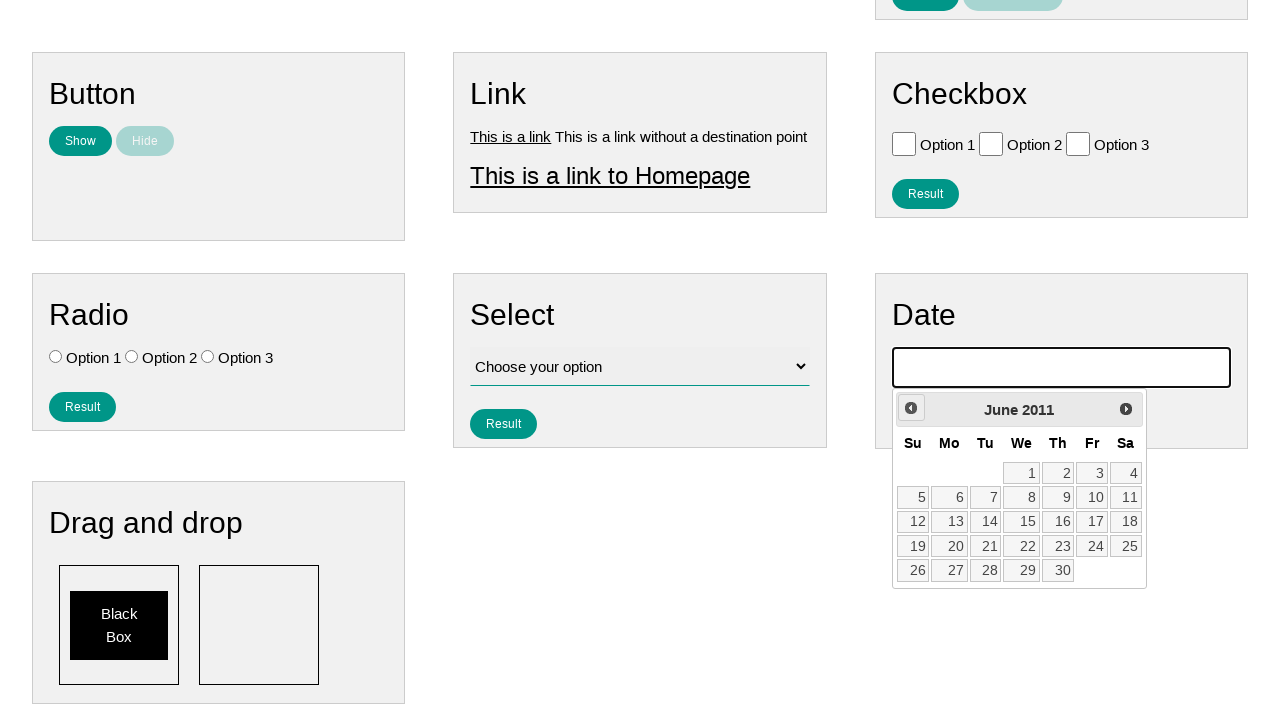

Waited 100ms for calendar to update
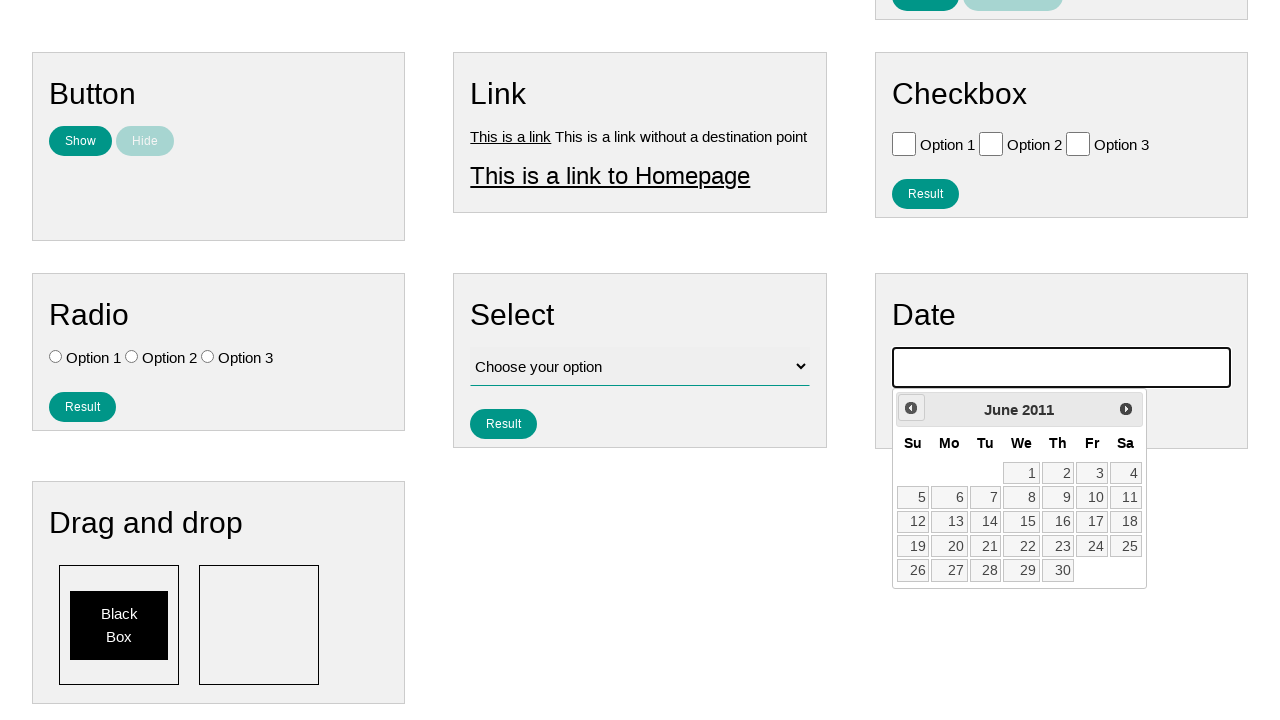

Clicked previous month button to navigate backwards in calendar at (911, 408) on .ui-datepicker-prev
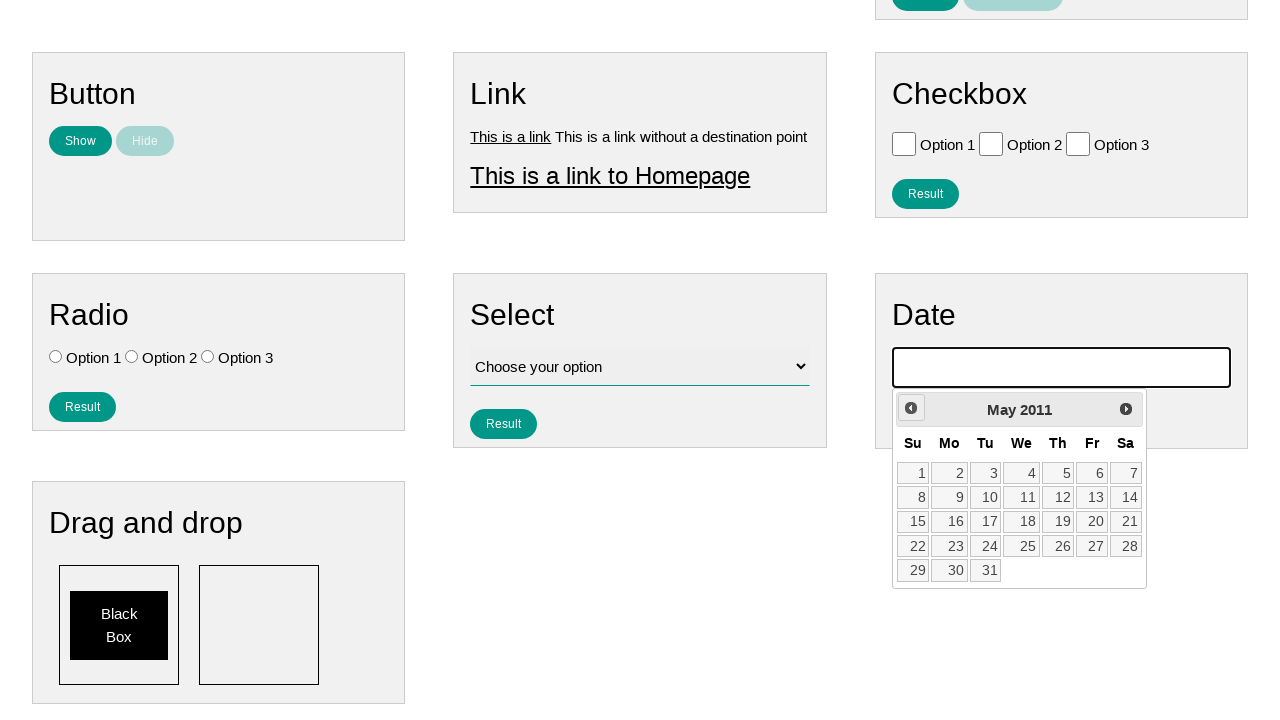

Waited 100ms for calendar to update
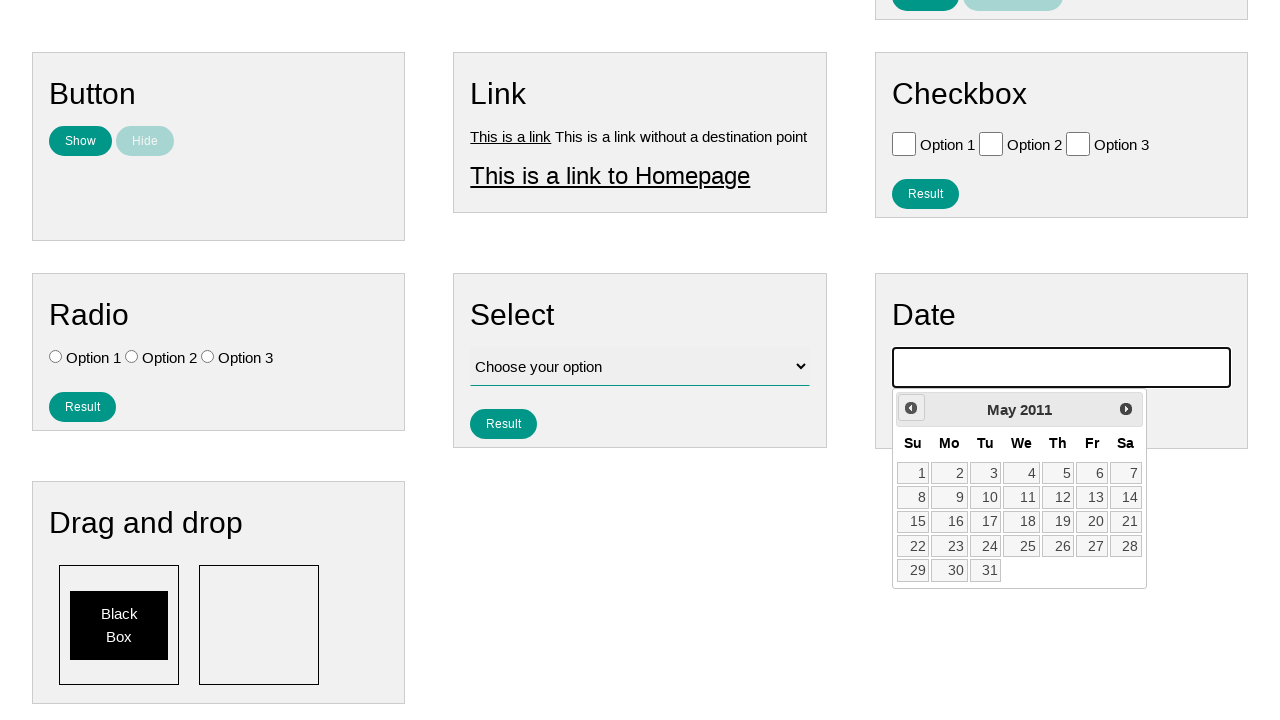

Clicked previous month button to navigate backwards in calendar at (911, 408) on .ui-datepicker-prev
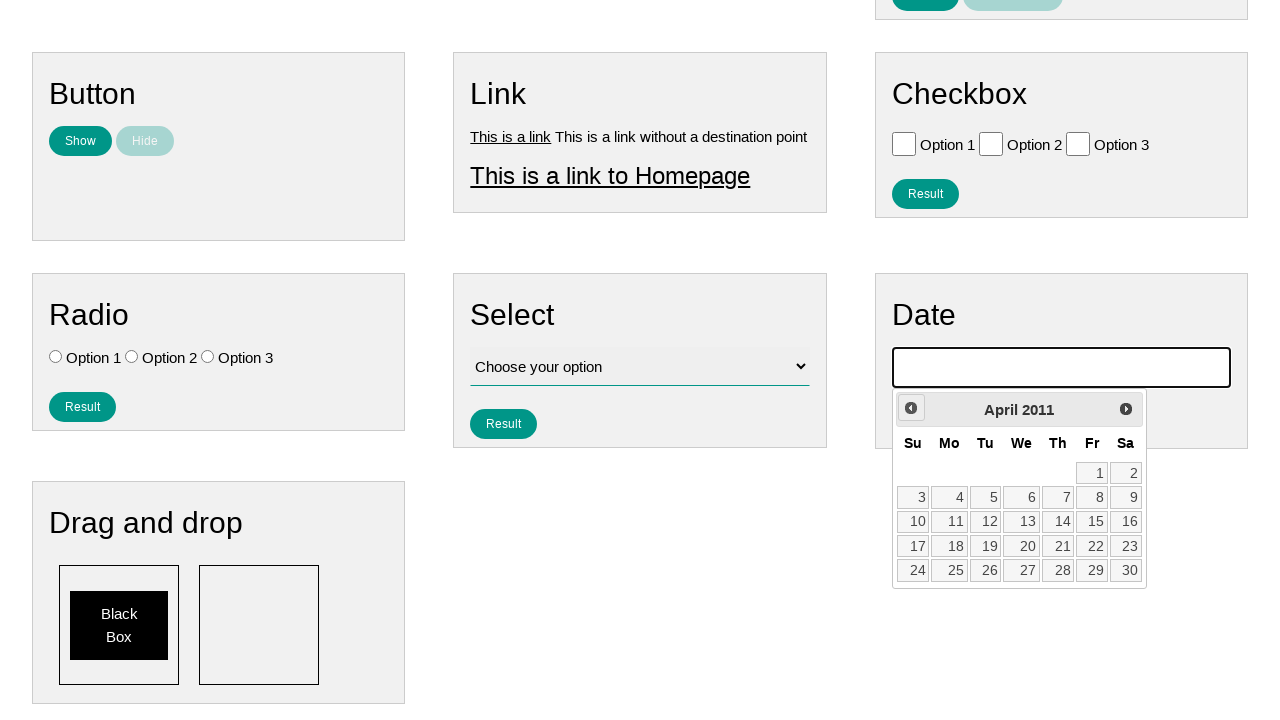

Waited 100ms for calendar to update
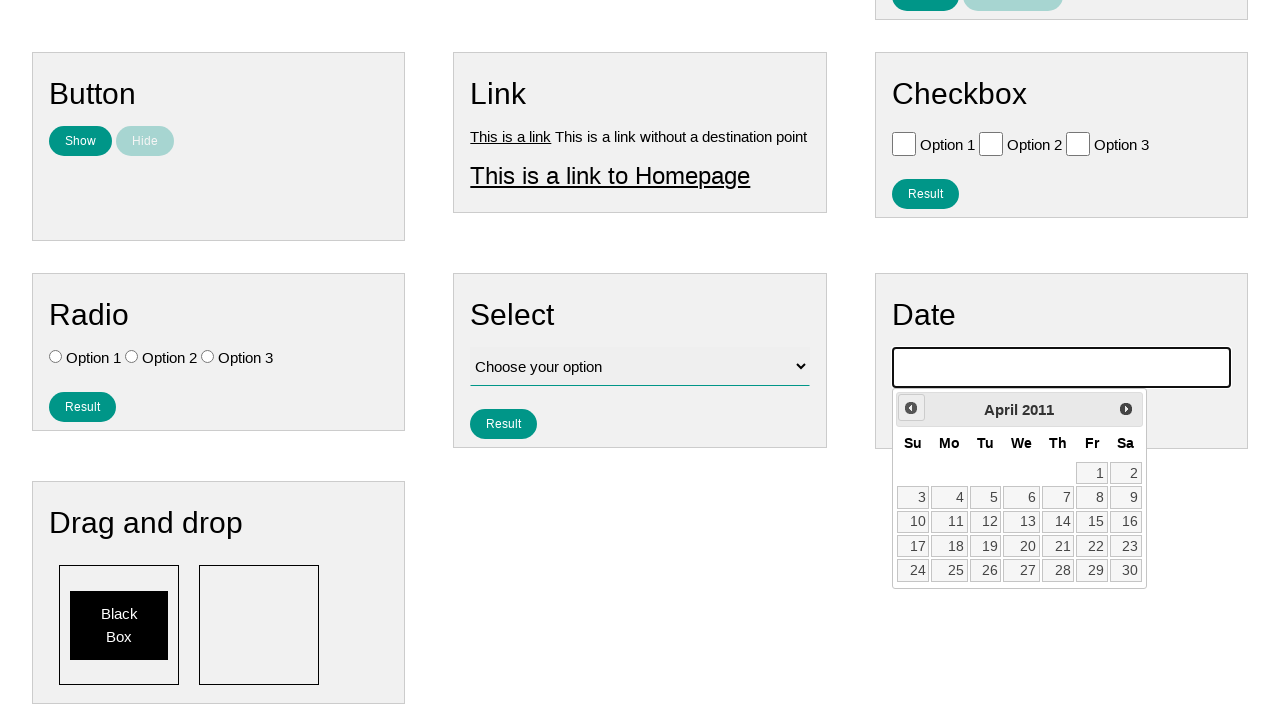

Clicked previous month button to navigate backwards in calendar at (911, 408) on .ui-datepicker-prev
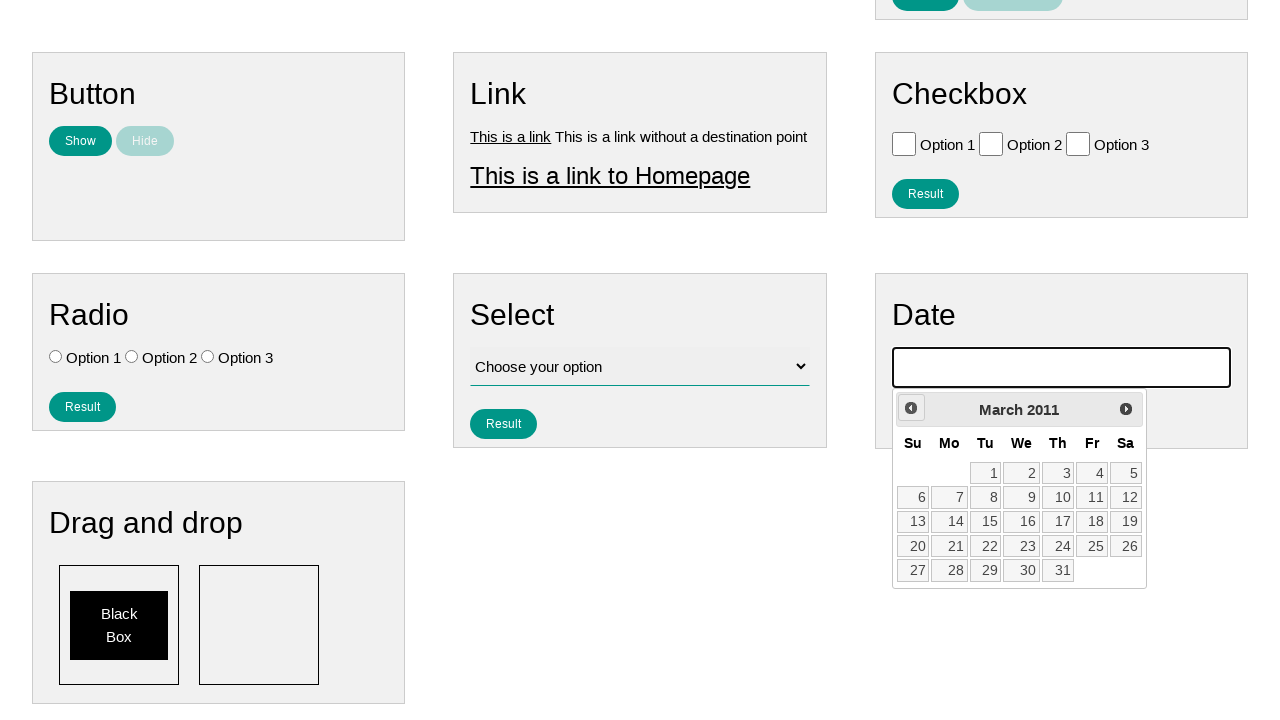

Waited 100ms for calendar to update
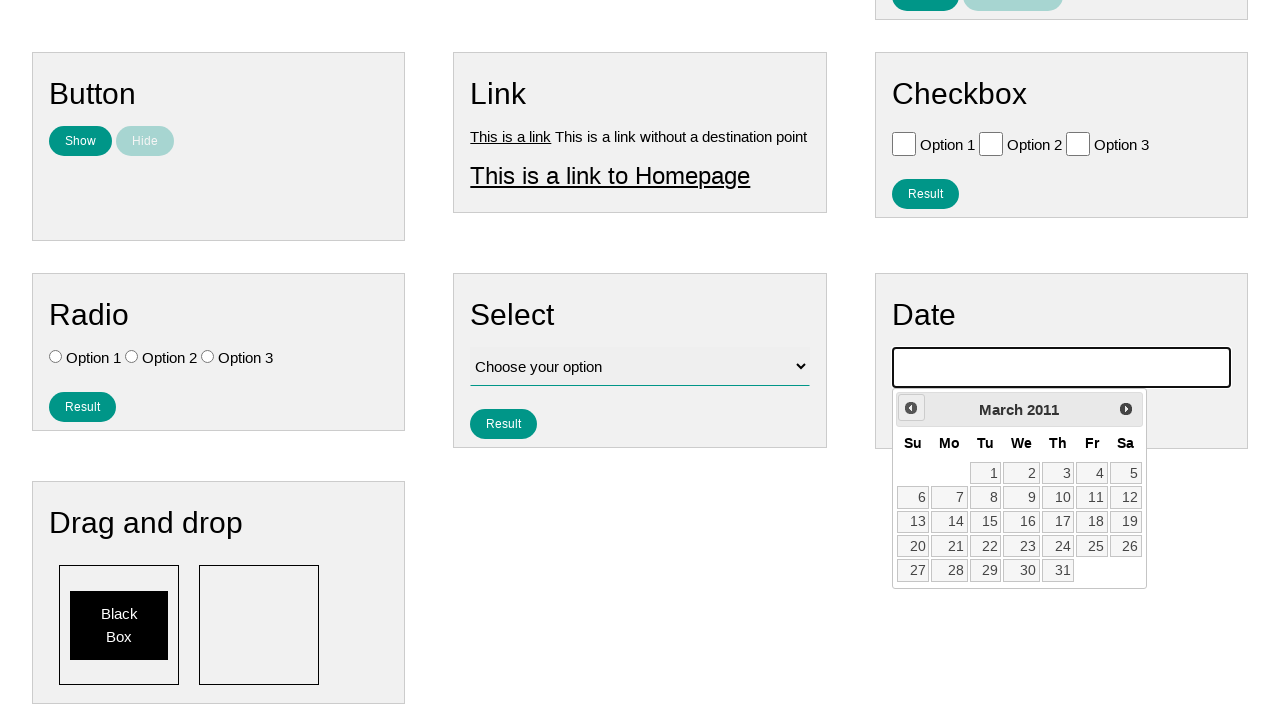

Clicked previous month button to navigate backwards in calendar at (911, 408) on .ui-datepicker-prev
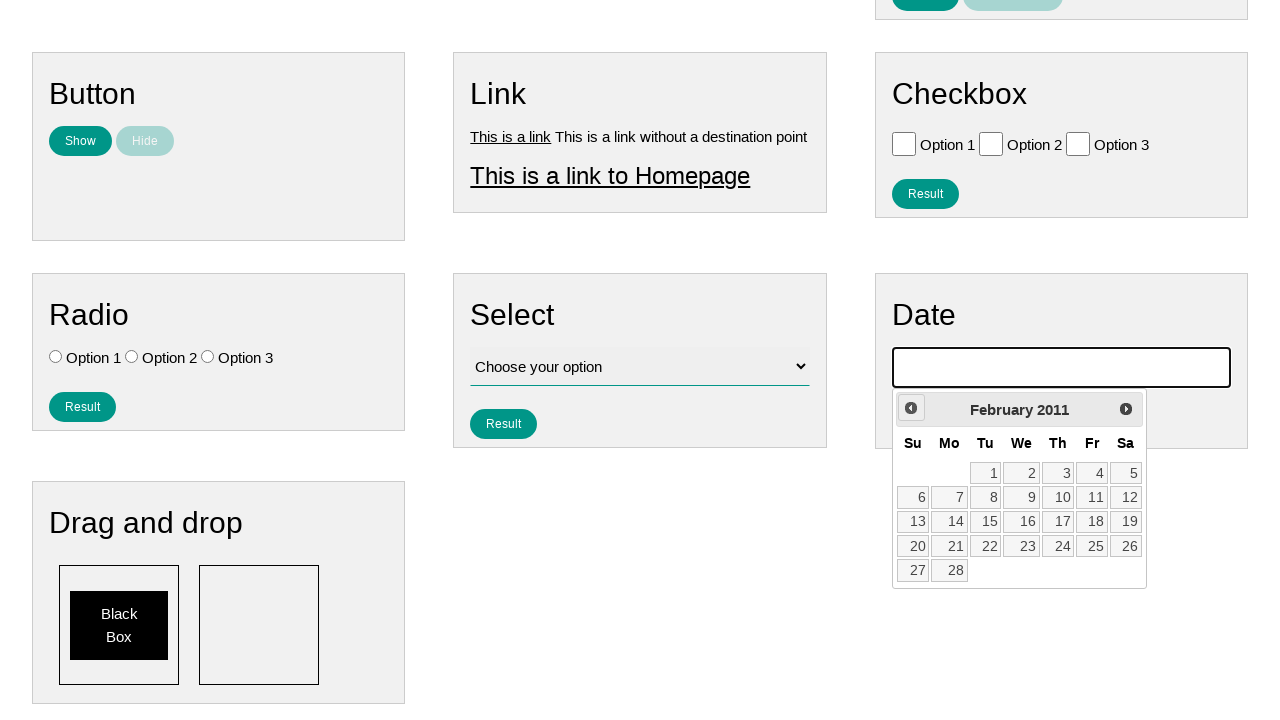

Waited 100ms for calendar to update
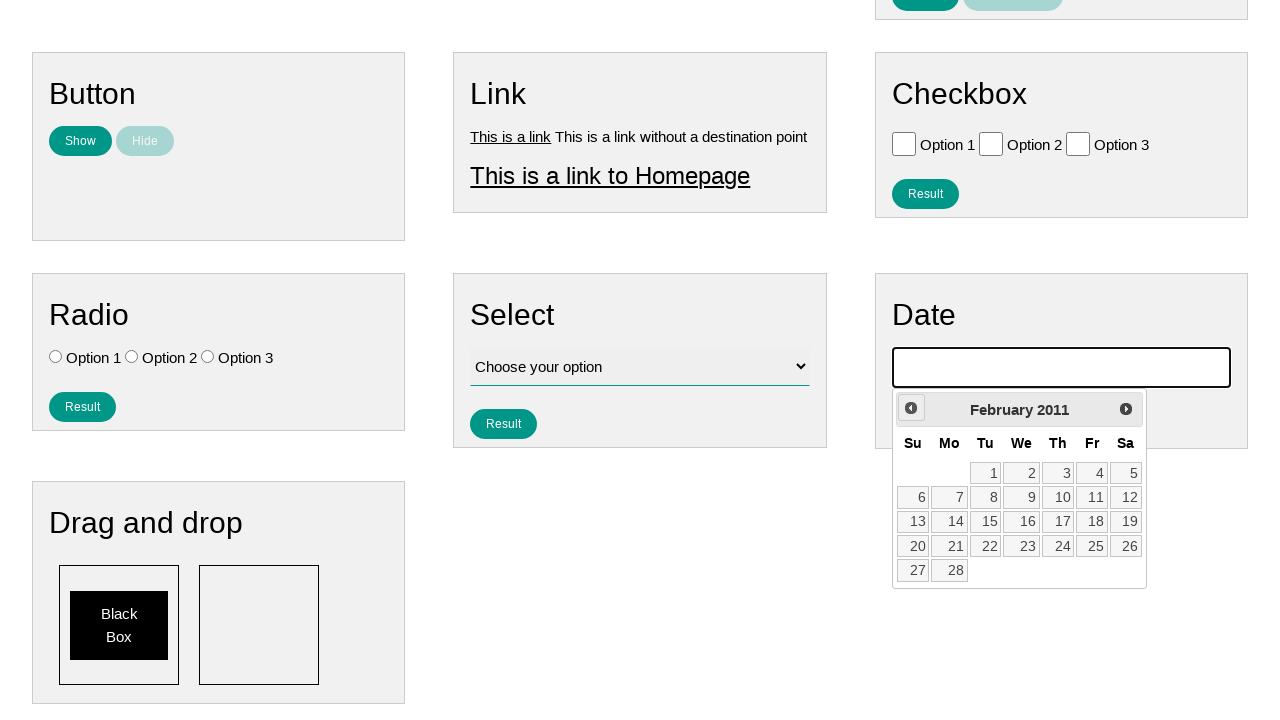

Clicked previous month button to navigate backwards in calendar at (911, 408) on .ui-datepicker-prev
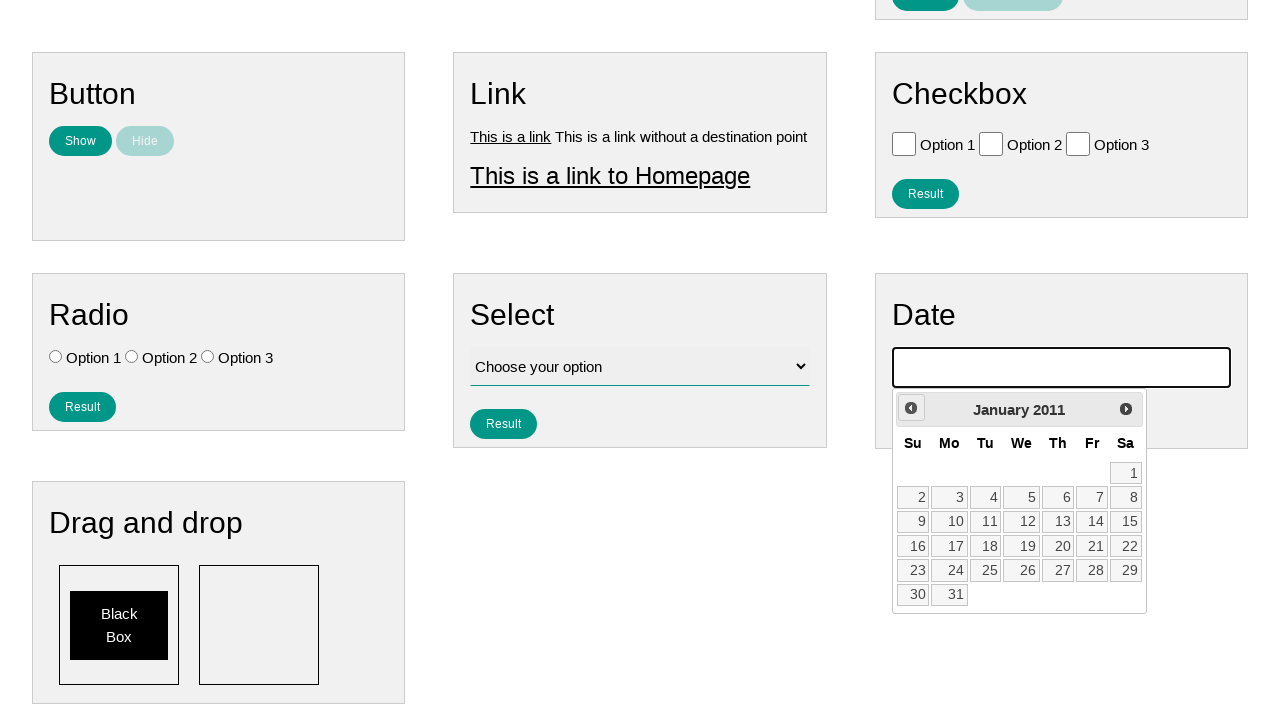

Waited 100ms for calendar to update
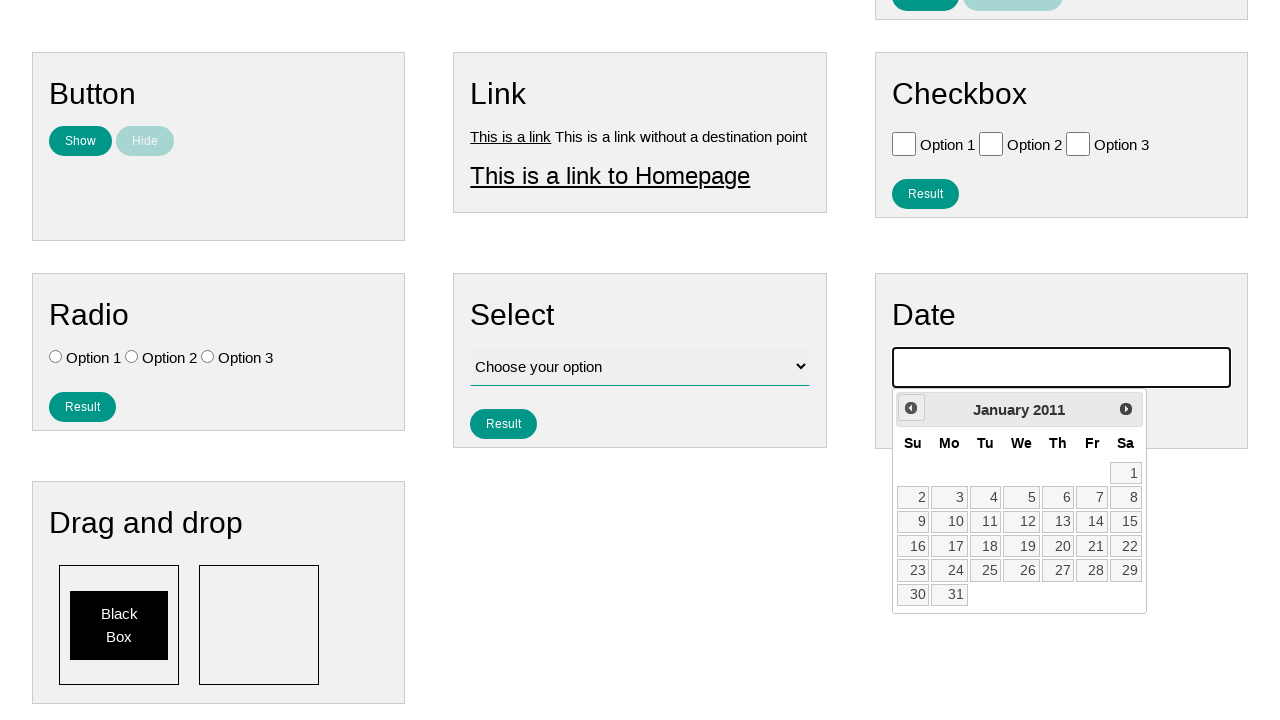

Clicked previous month button to navigate backwards in calendar at (911, 408) on .ui-datepicker-prev
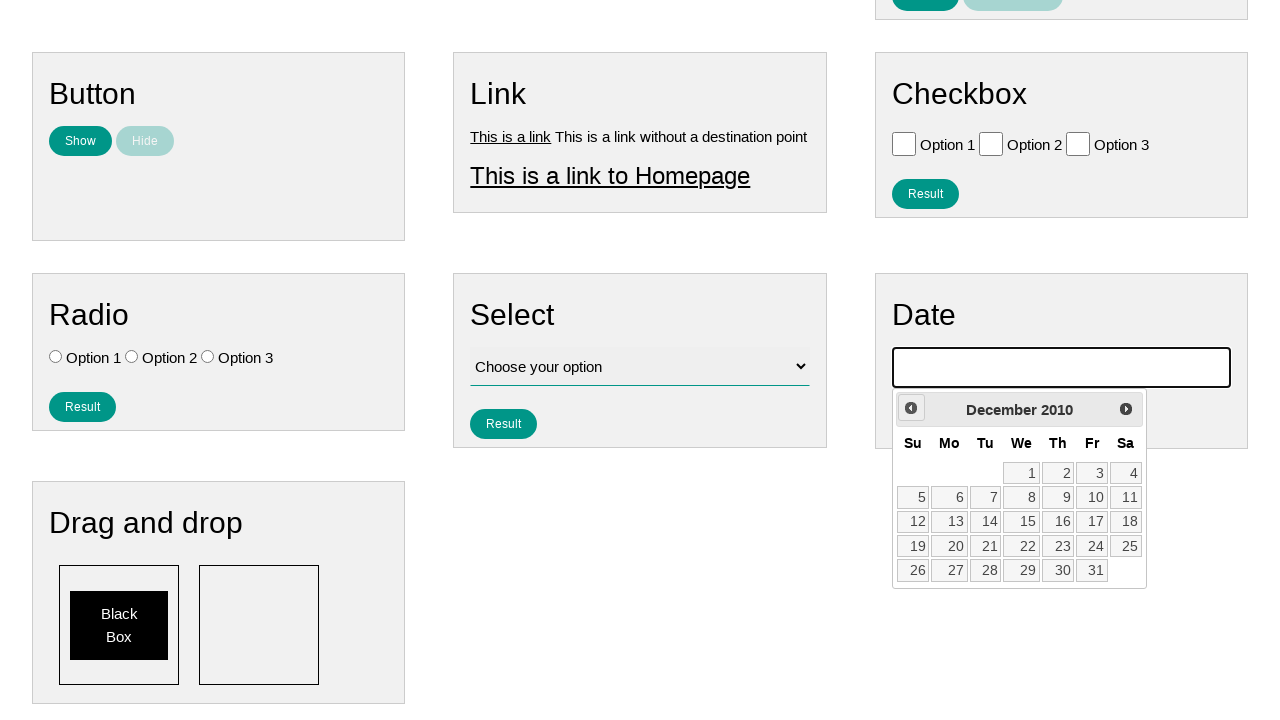

Waited 100ms for calendar to update
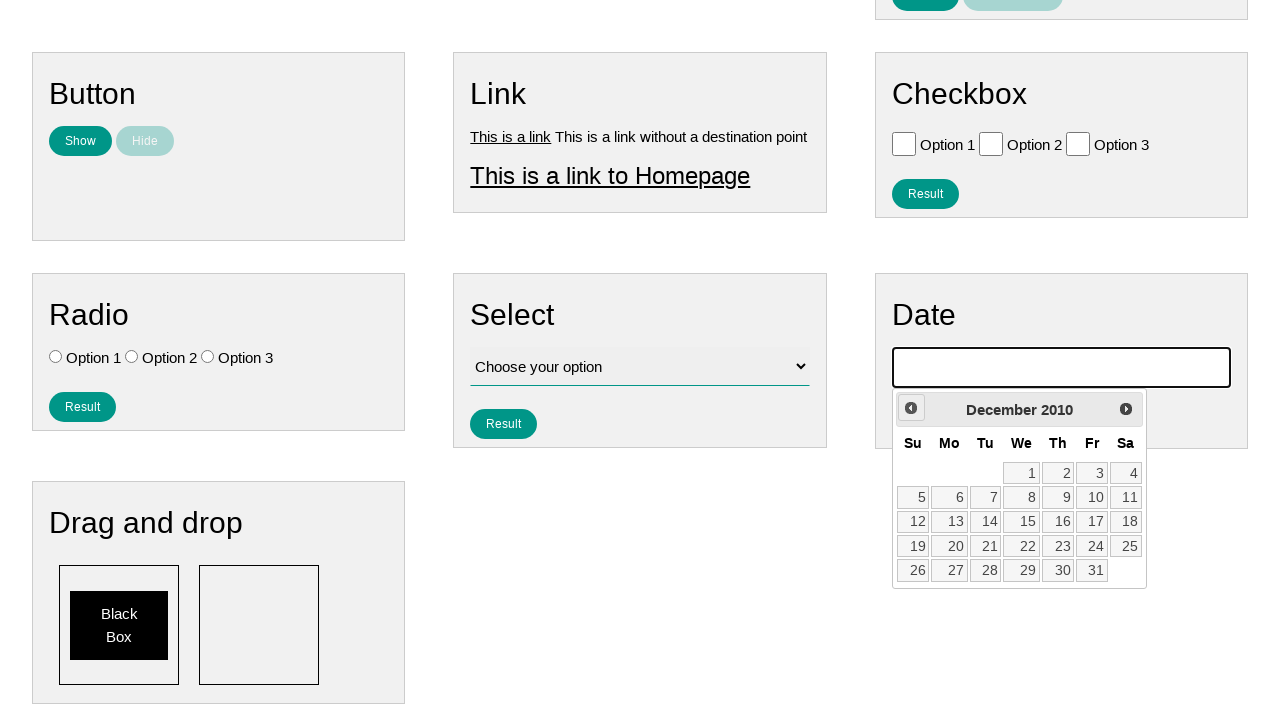

Clicked previous month button to navigate backwards in calendar at (911, 408) on .ui-datepicker-prev
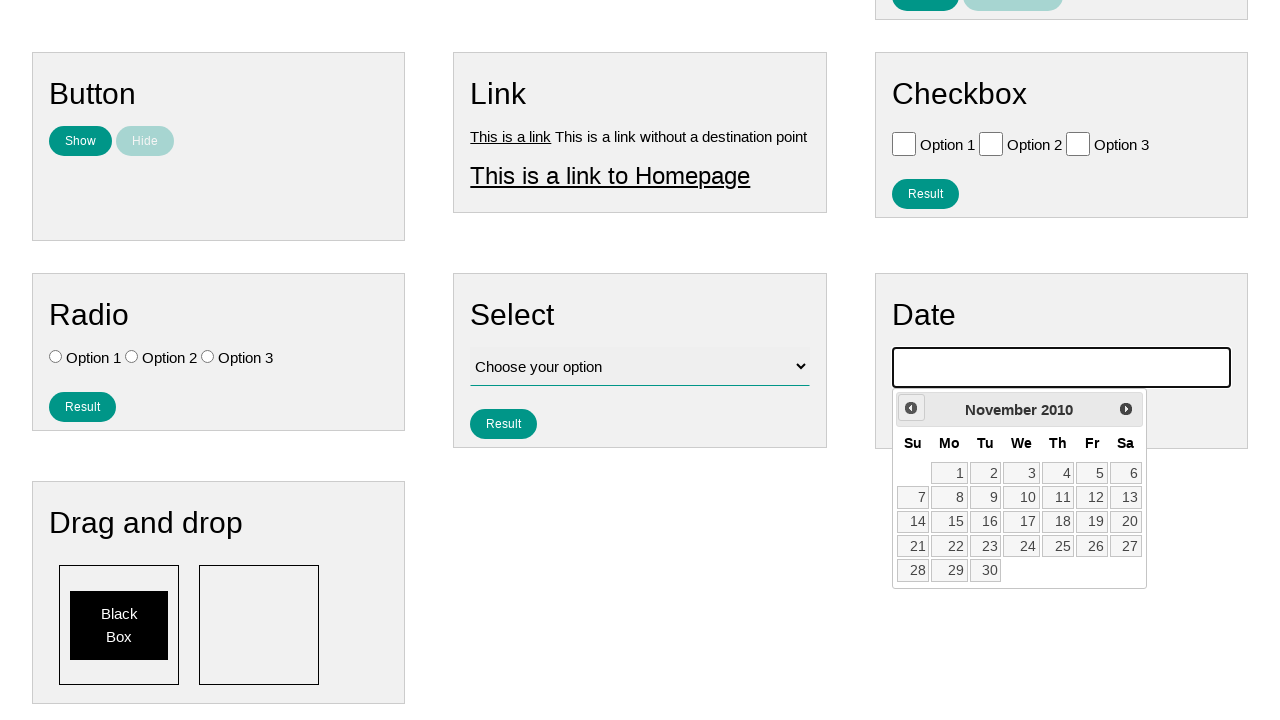

Waited 100ms for calendar to update
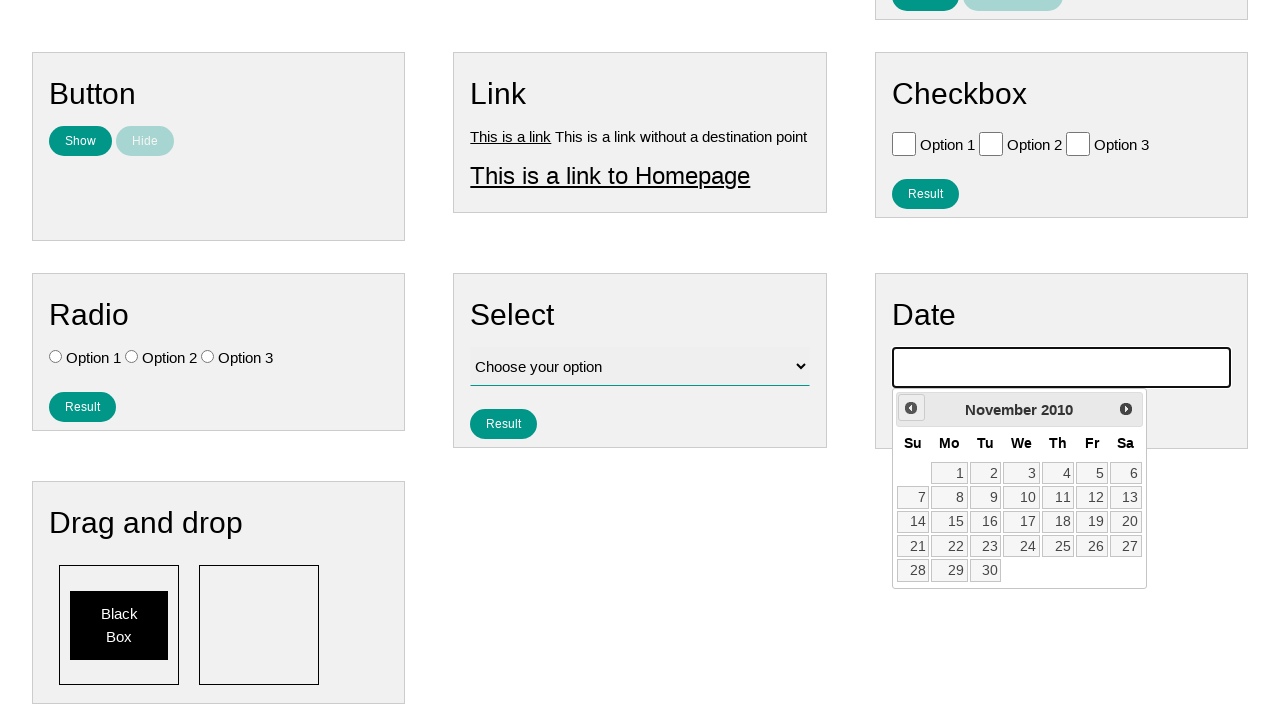

Clicked previous month button to navigate backwards in calendar at (911, 408) on .ui-datepicker-prev
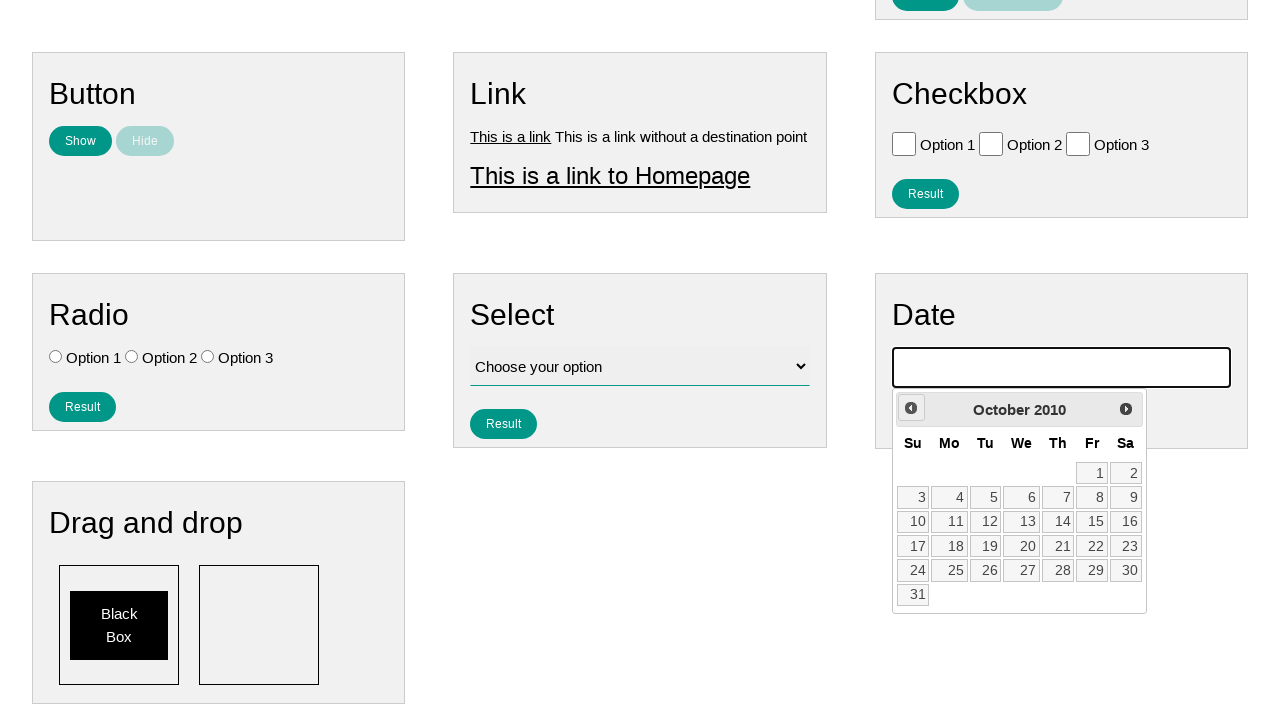

Waited 100ms for calendar to update
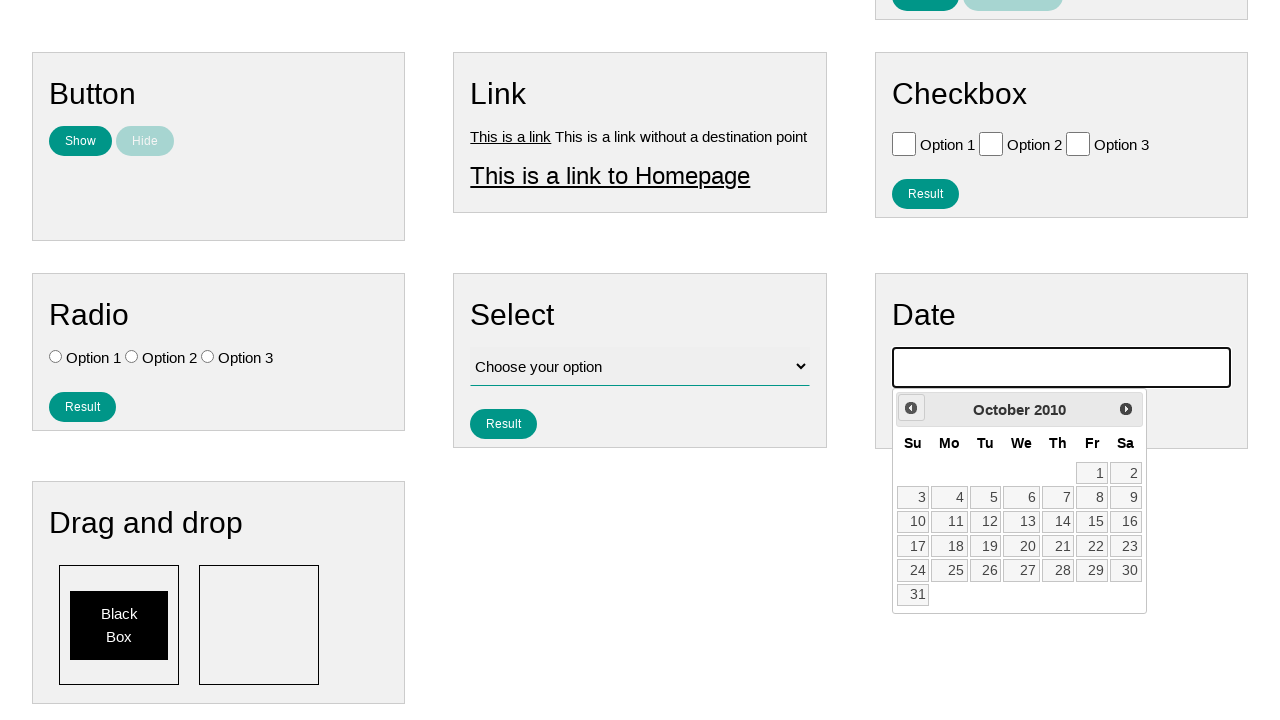

Clicked previous month button to navigate backwards in calendar at (911, 408) on .ui-datepicker-prev
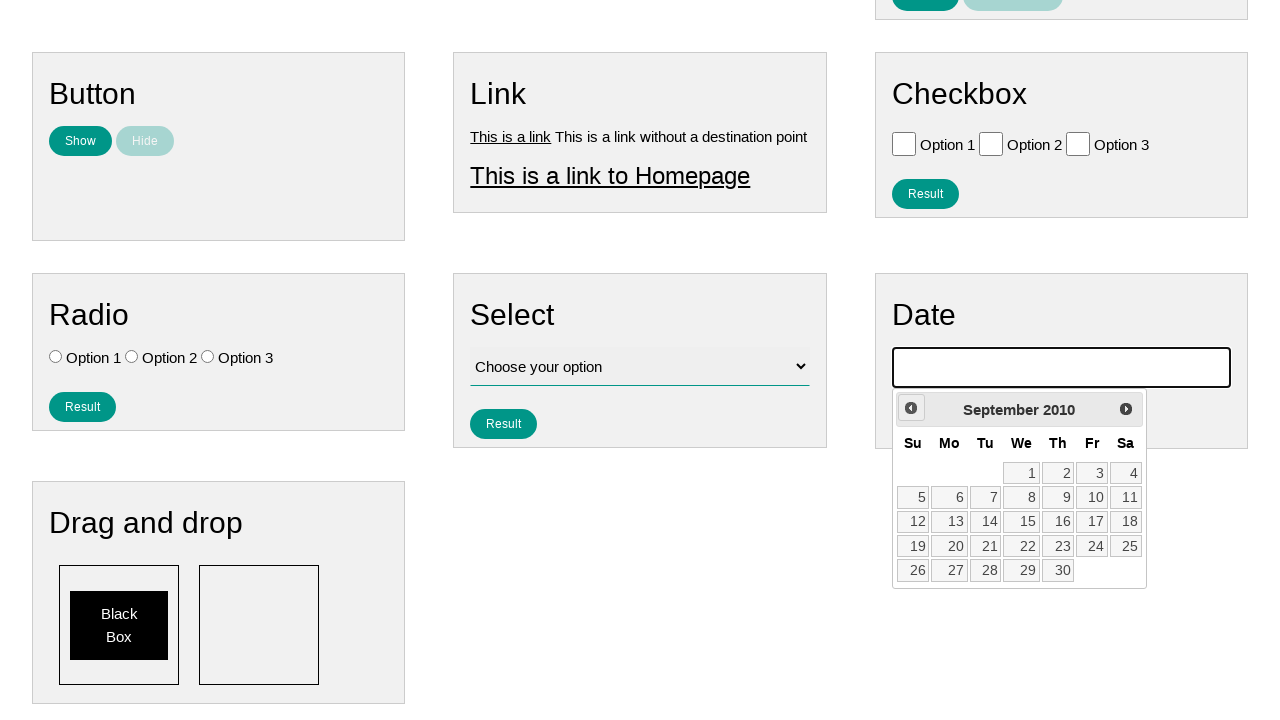

Waited 100ms for calendar to update
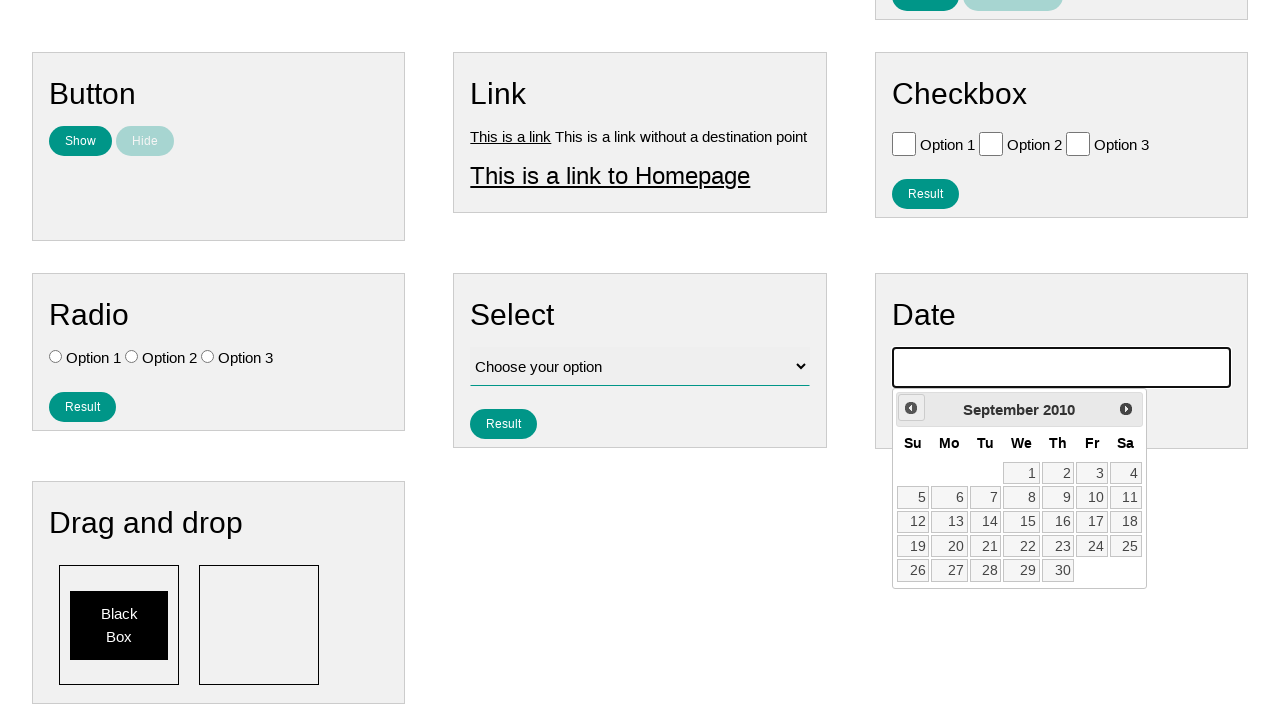

Clicked previous month button to navigate backwards in calendar at (911, 408) on .ui-datepicker-prev
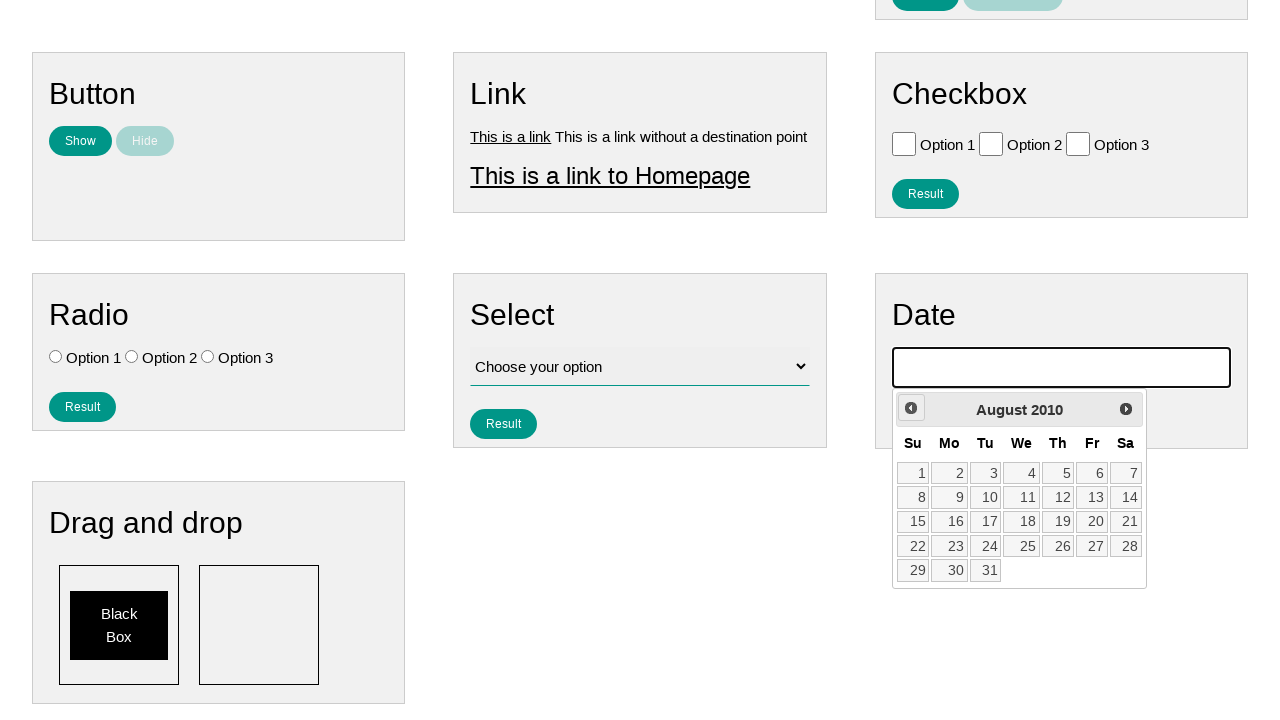

Waited 100ms for calendar to update
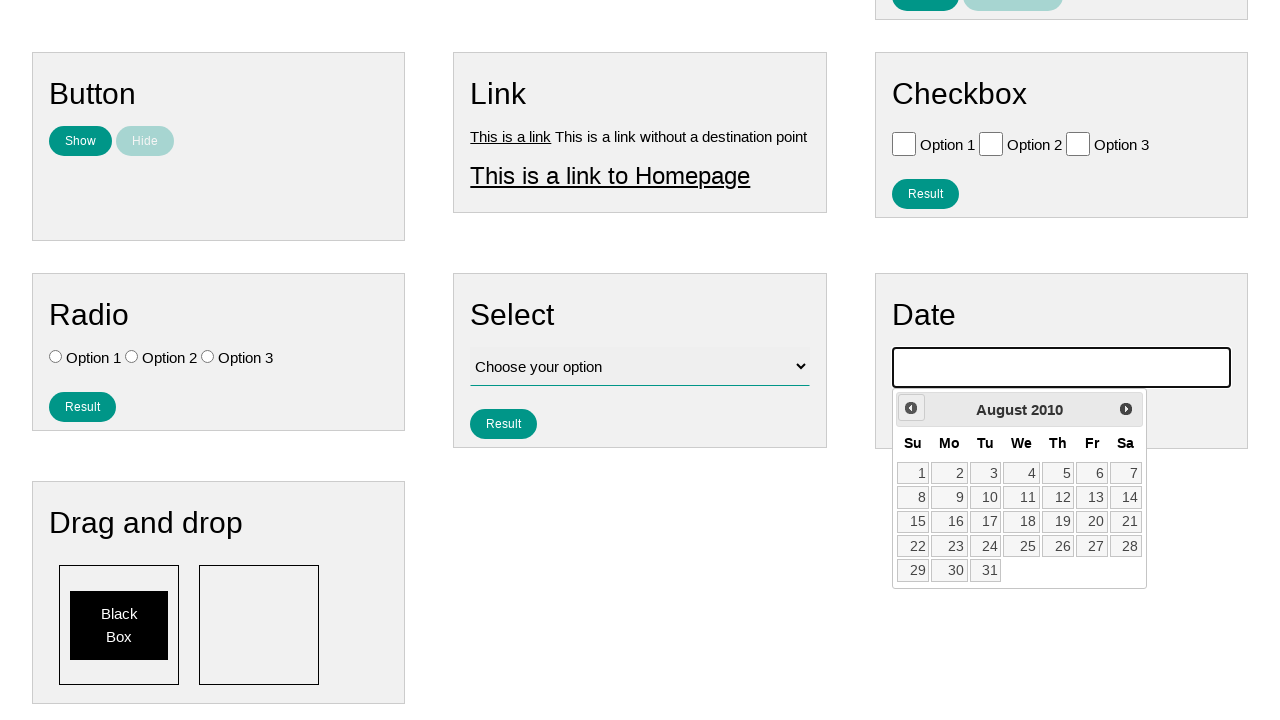

Clicked previous month button to navigate backwards in calendar at (911, 408) on .ui-datepicker-prev
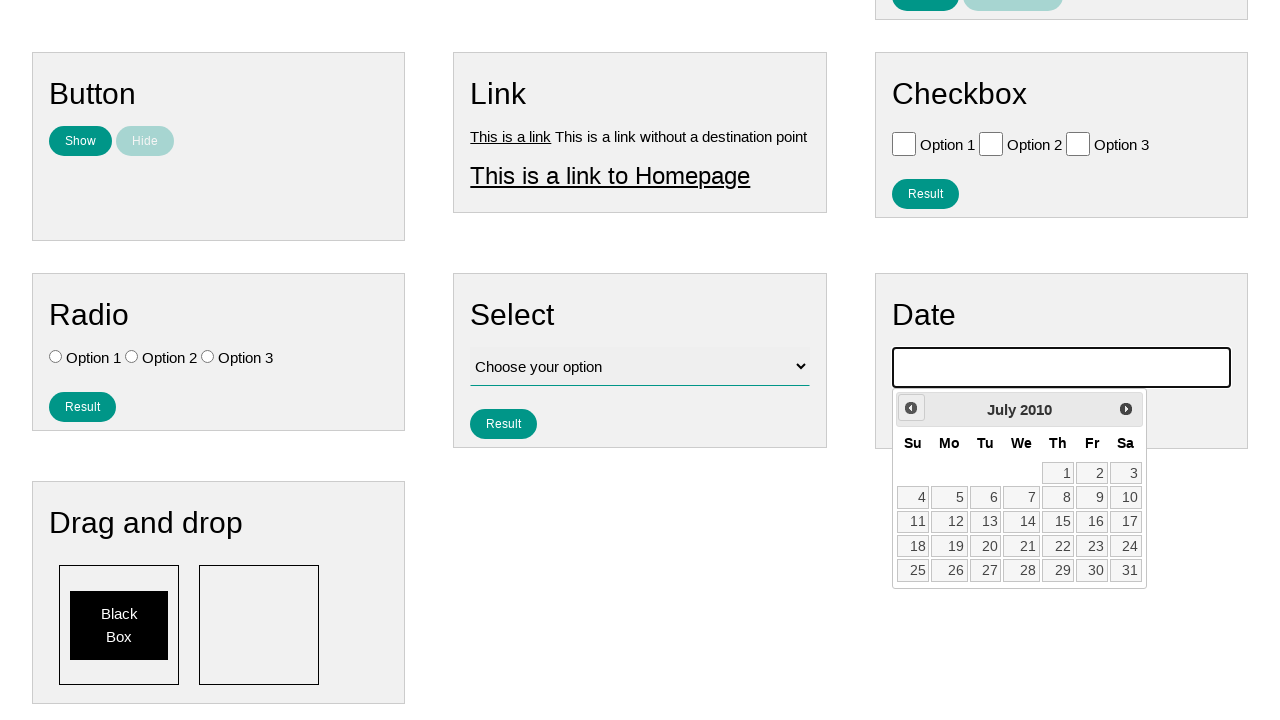

Waited 100ms for calendar to update
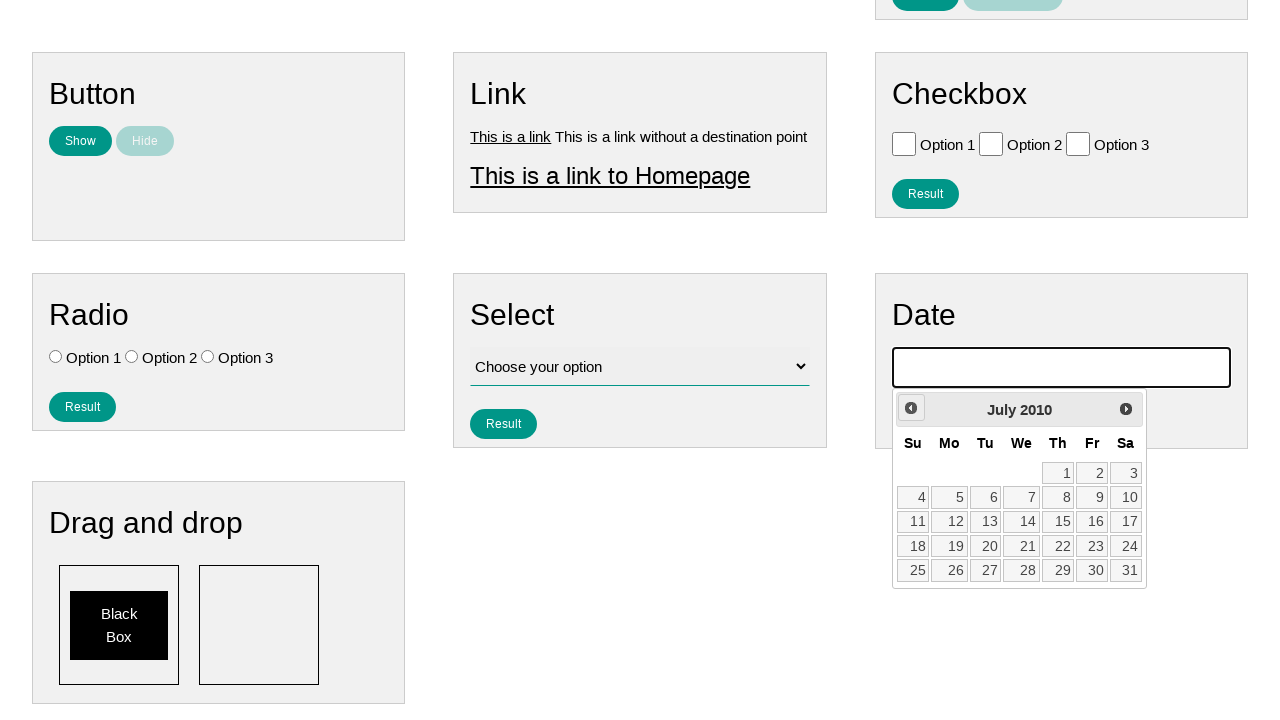

Clicked previous month button to navigate backwards in calendar at (911, 408) on .ui-datepicker-prev
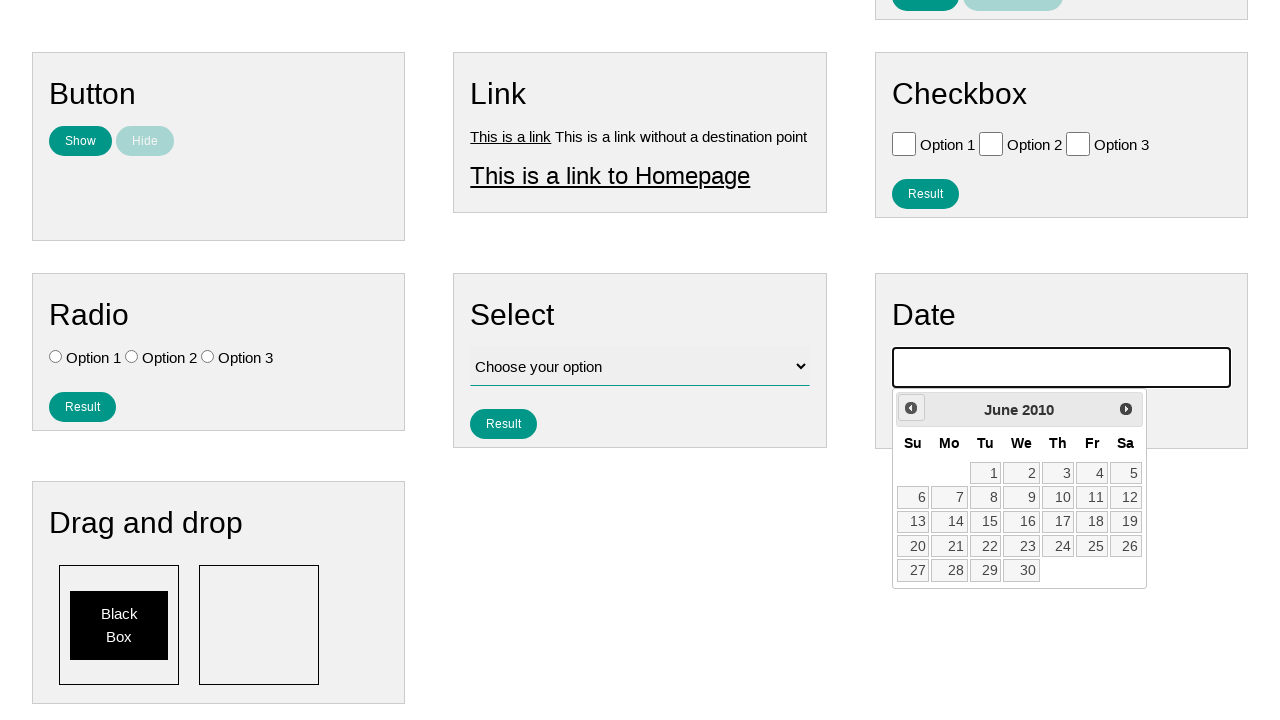

Waited 100ms for calendar to update
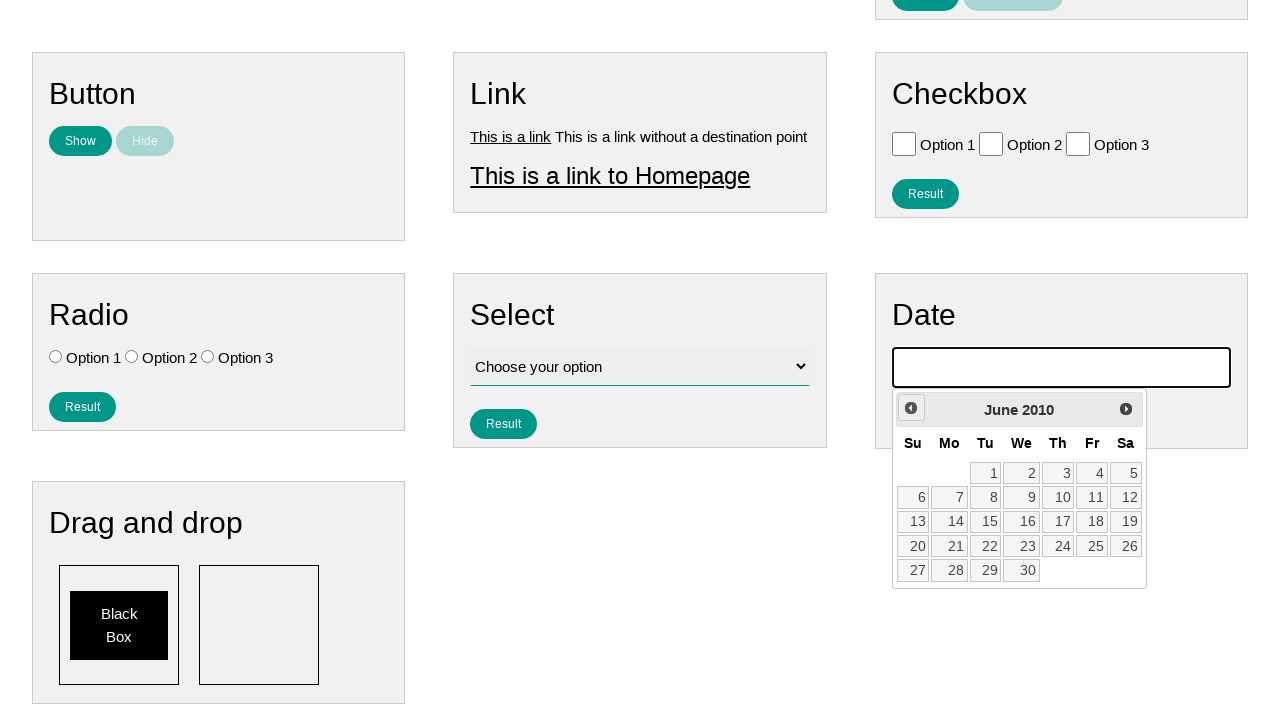

Clicked previous month button to navigate backwards in calendar at (911, 408) on .ui-datepicker-prev
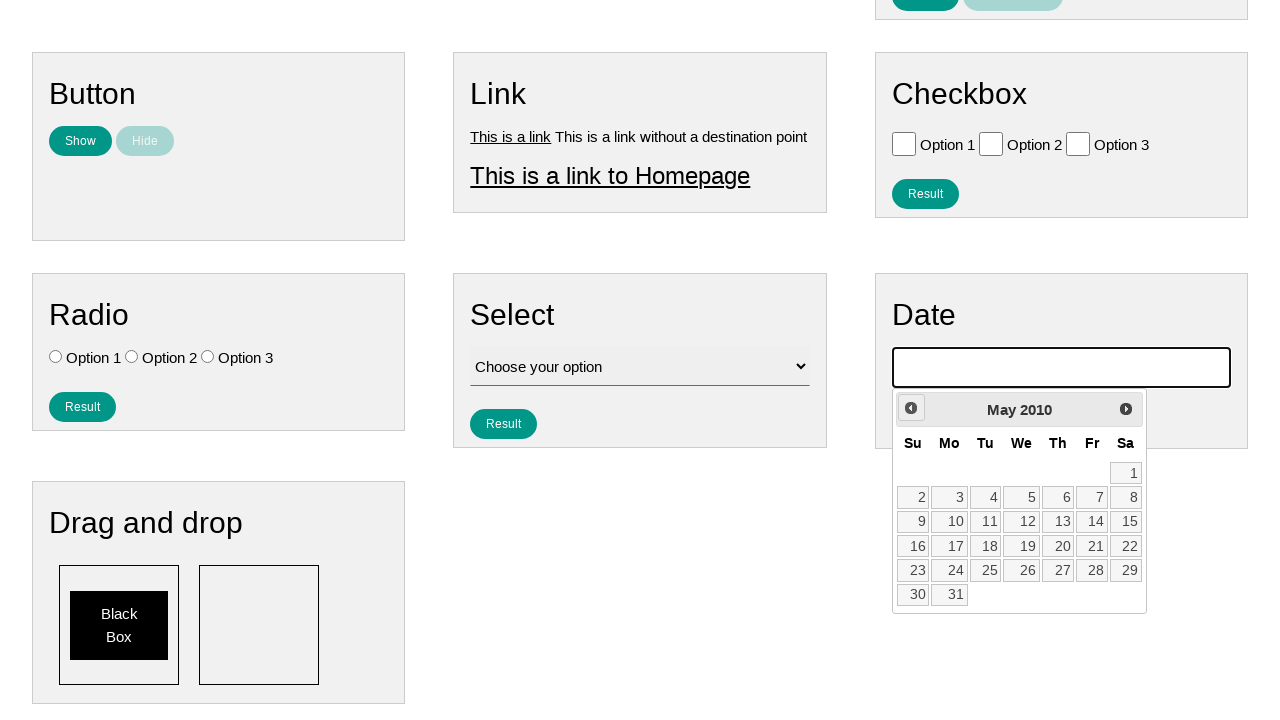

Waited 100ms for calendar to update
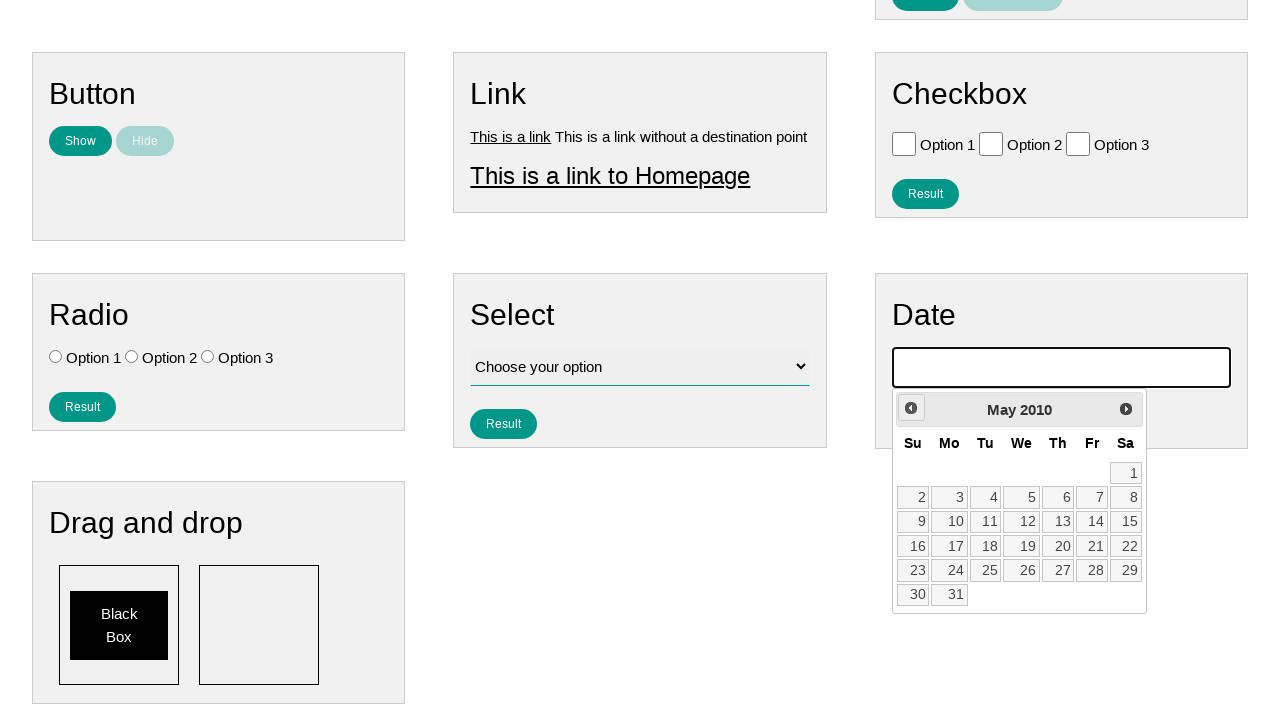

Clicked previous month button to navigate backwards in calendar at (911, 408) on .ui-datepicker-prev
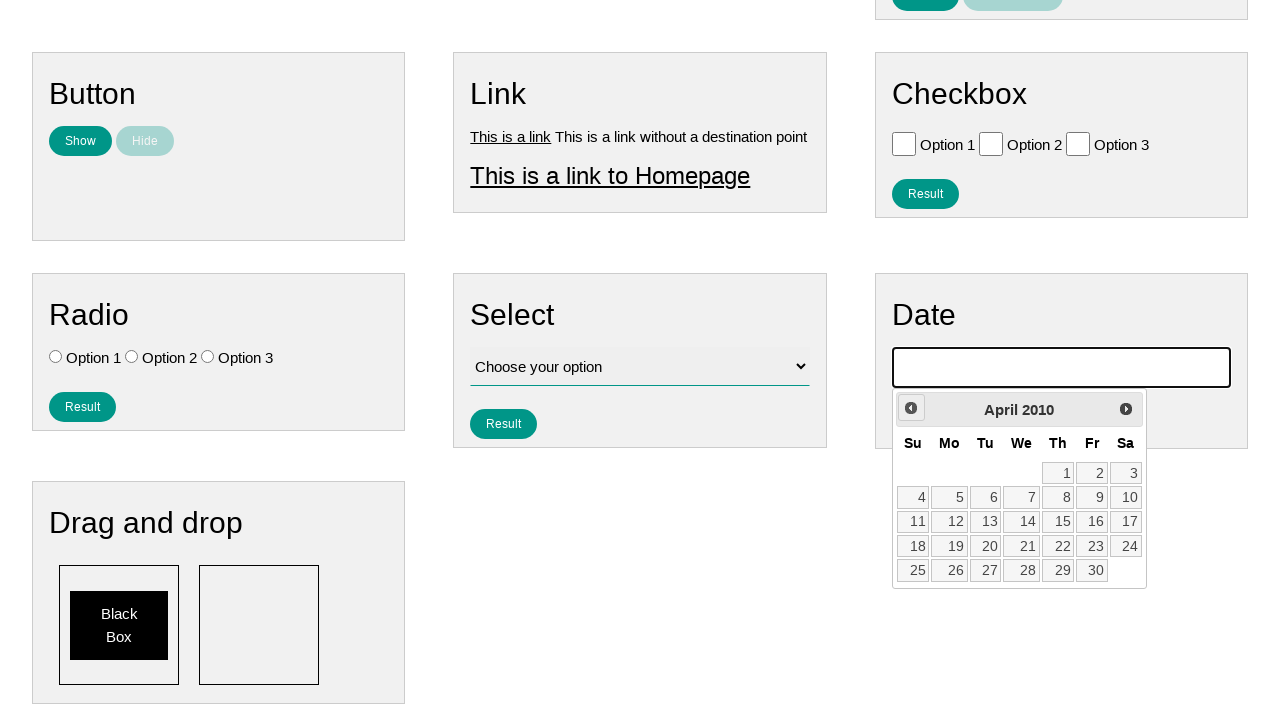

Waited 100ms for calendar to update
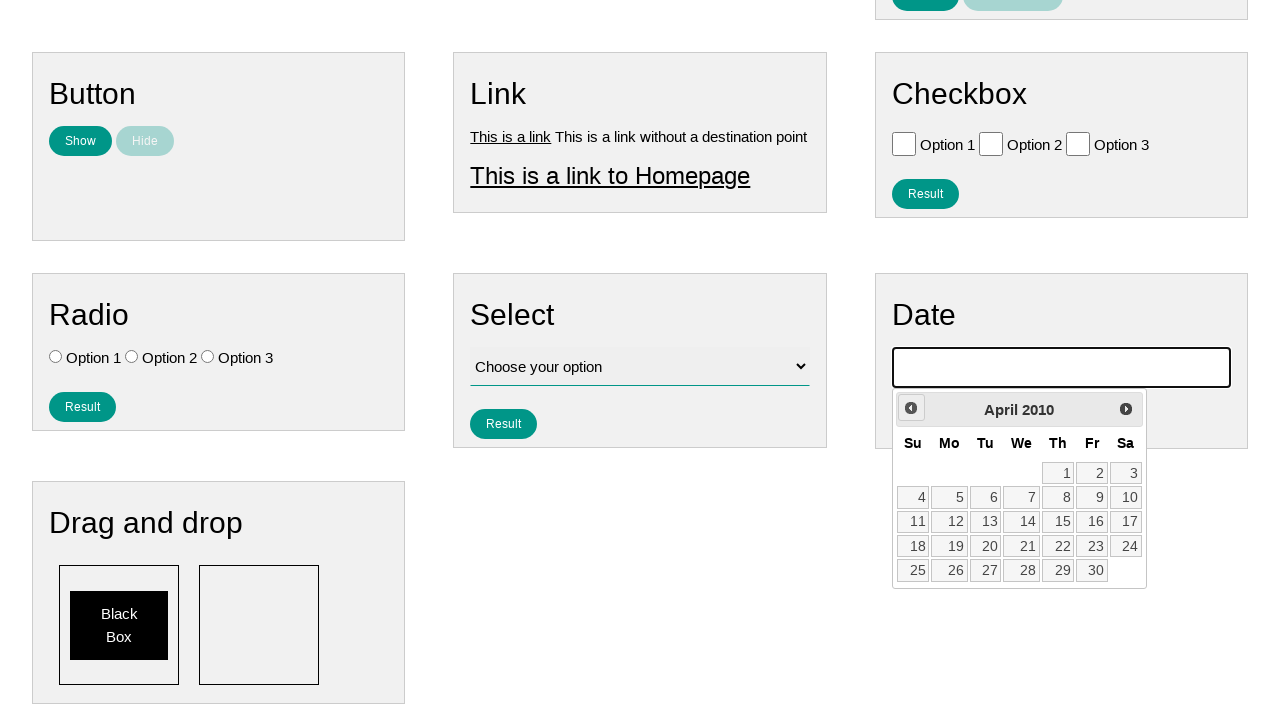

Clicked previous month button to navigate backwards in calendar at (911, 408) on .ui-datepicker-prev
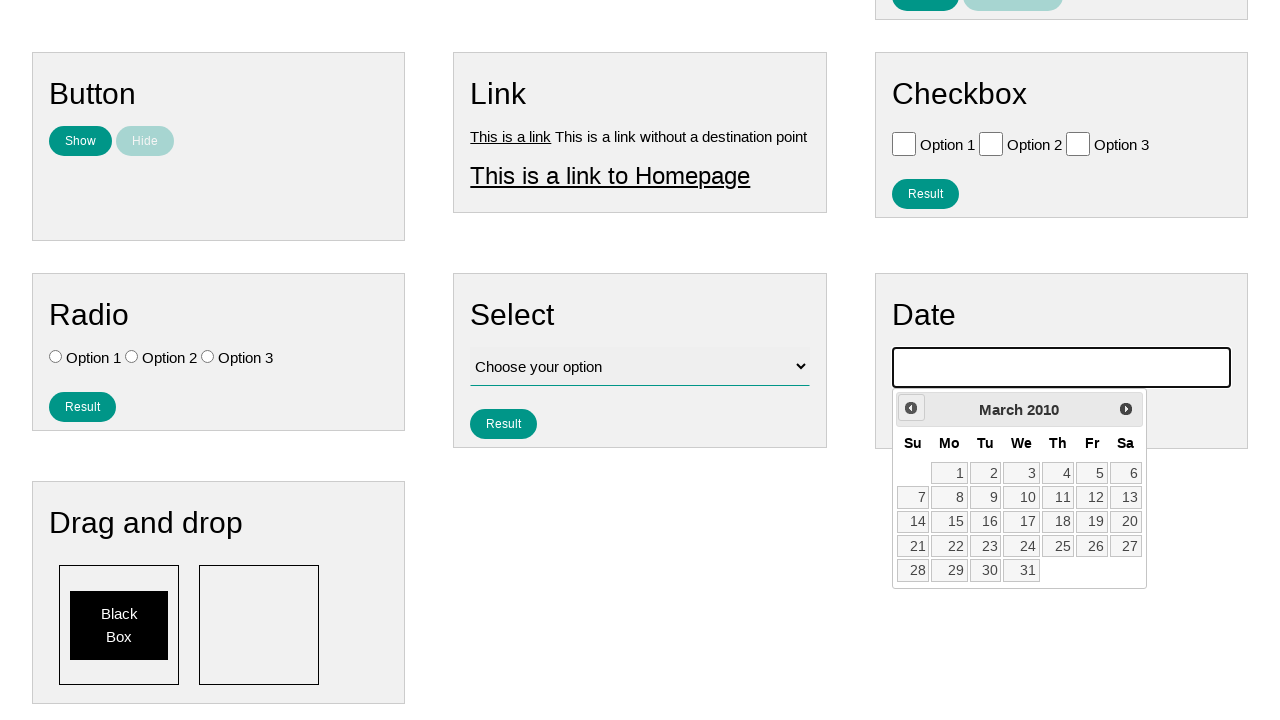

Waited 100ms for calendar to update
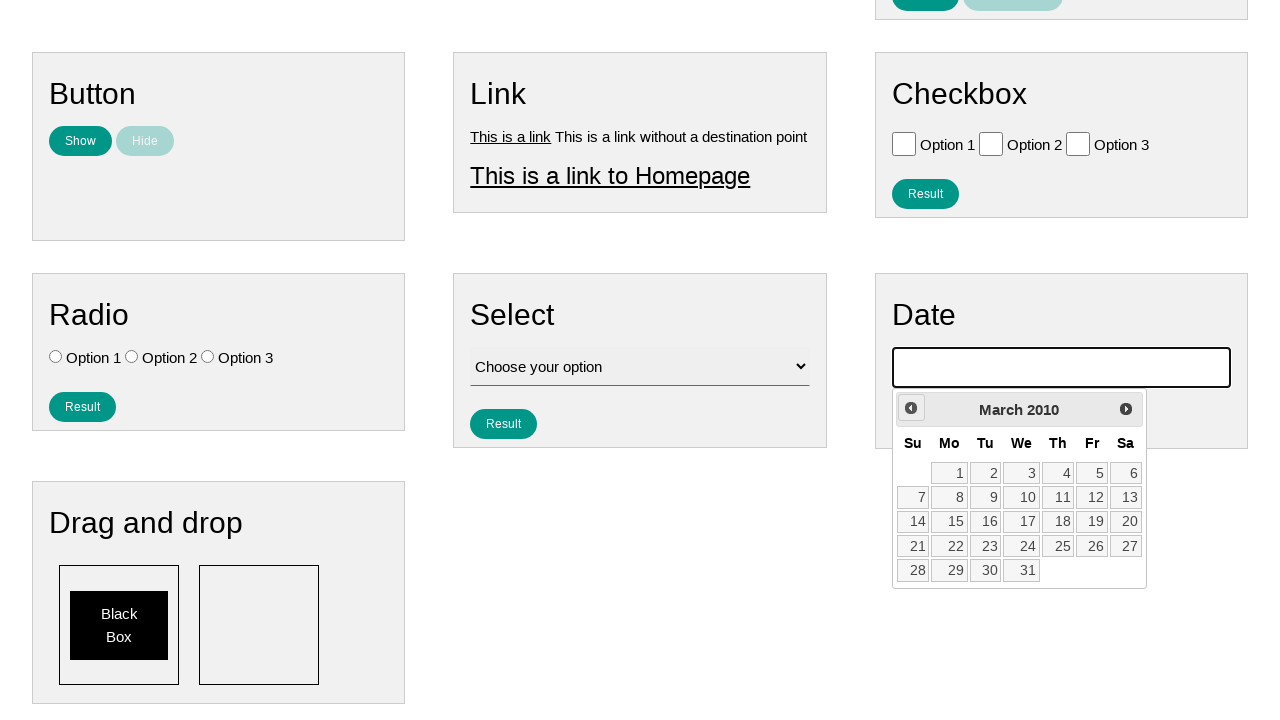

Clicked previous month button to navigate backwards in calendar at (911, 408) on .ui-datepicker-prev
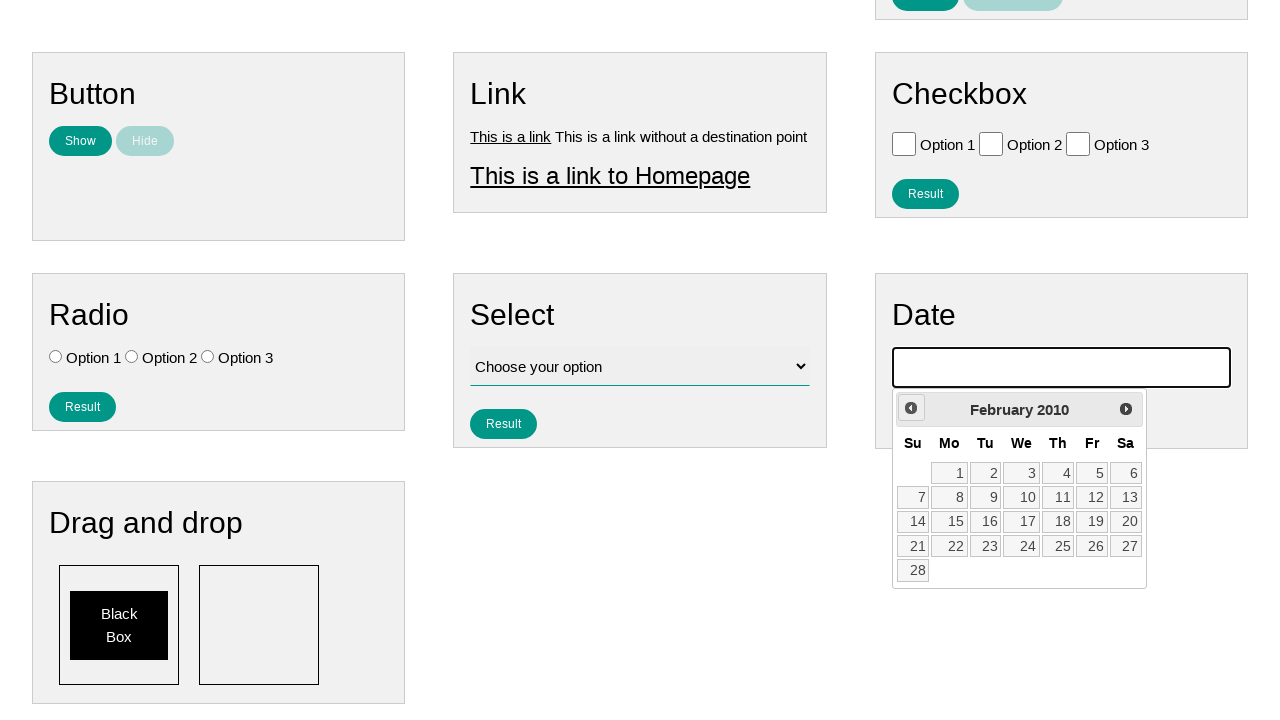

Waited 100ms for calendar to update
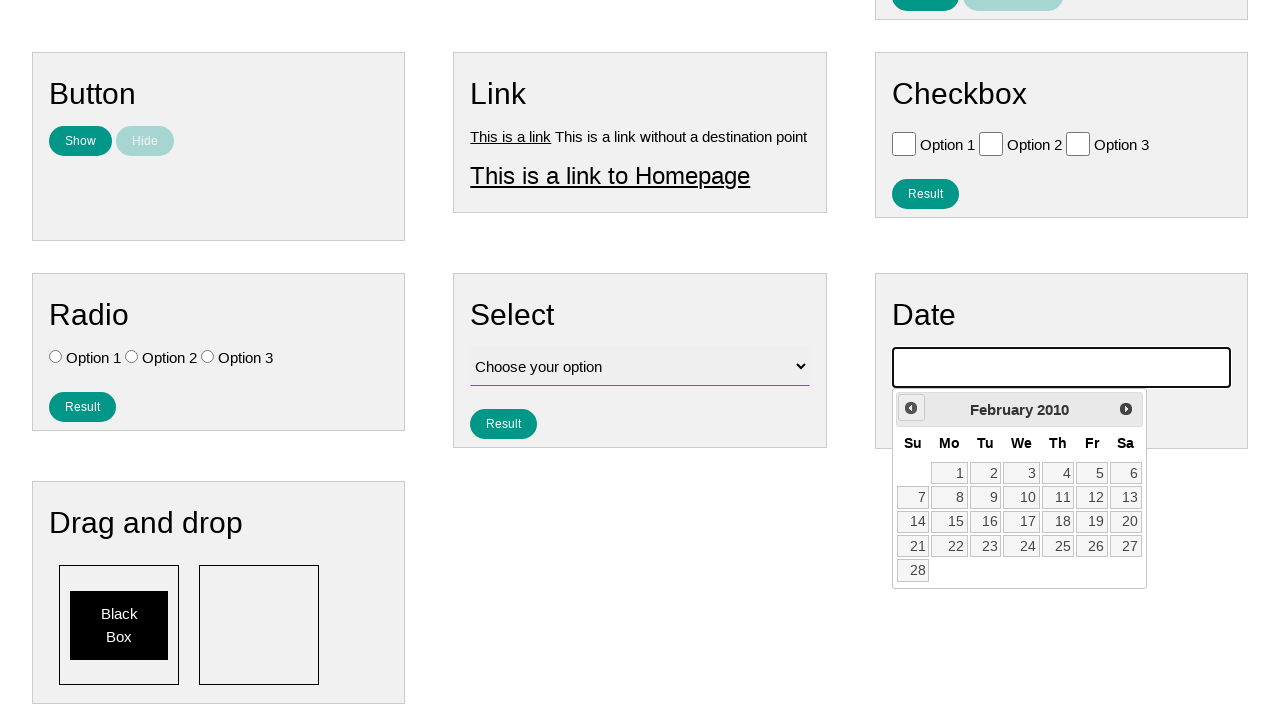

Clicked previous month button to navigate backwards in calendar at (911, 408) on .ui-datepicker-prev
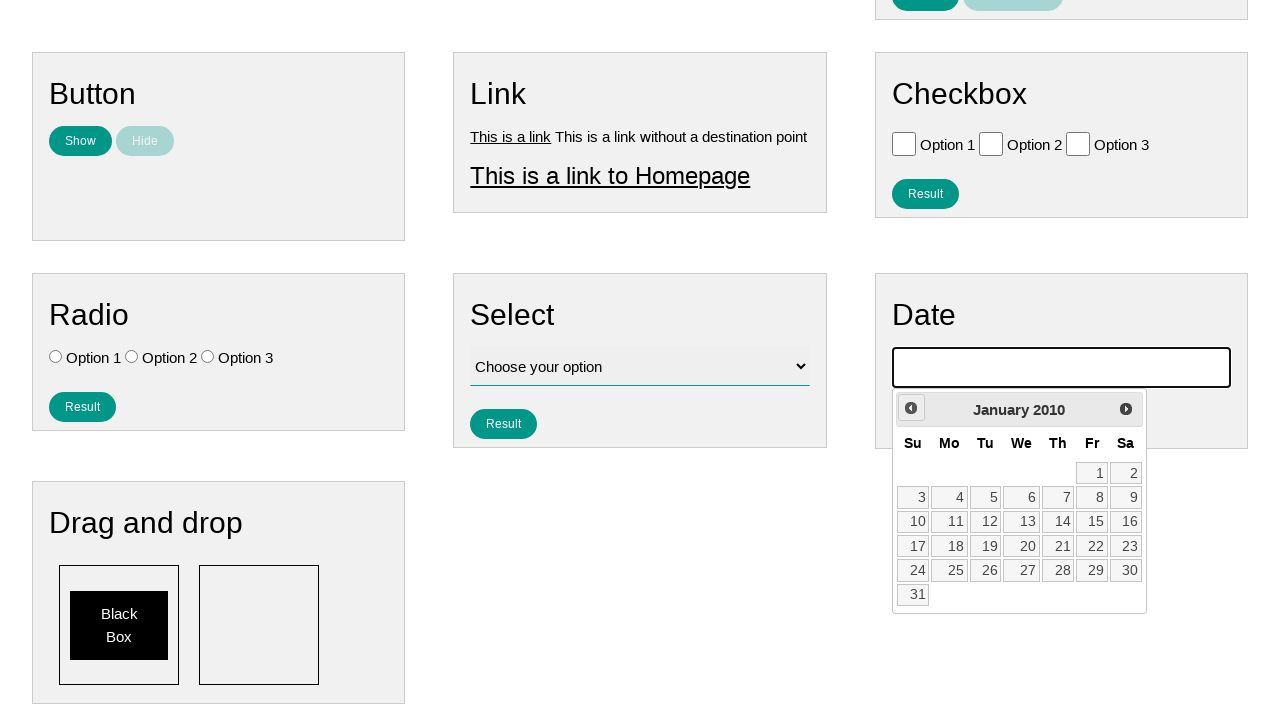

Waited 100ms for calendar to update
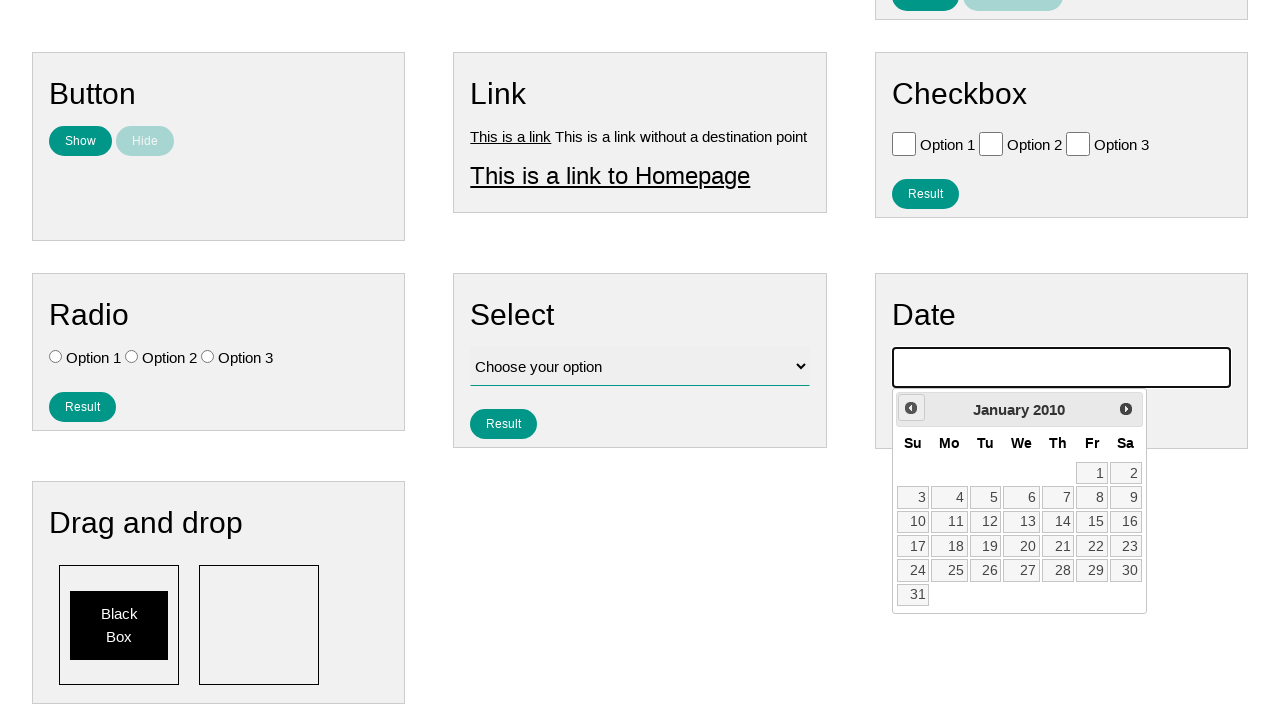

Clicked previous month button to navigate backwards in calendar at (911, 408) on .ui-datepicker-prev
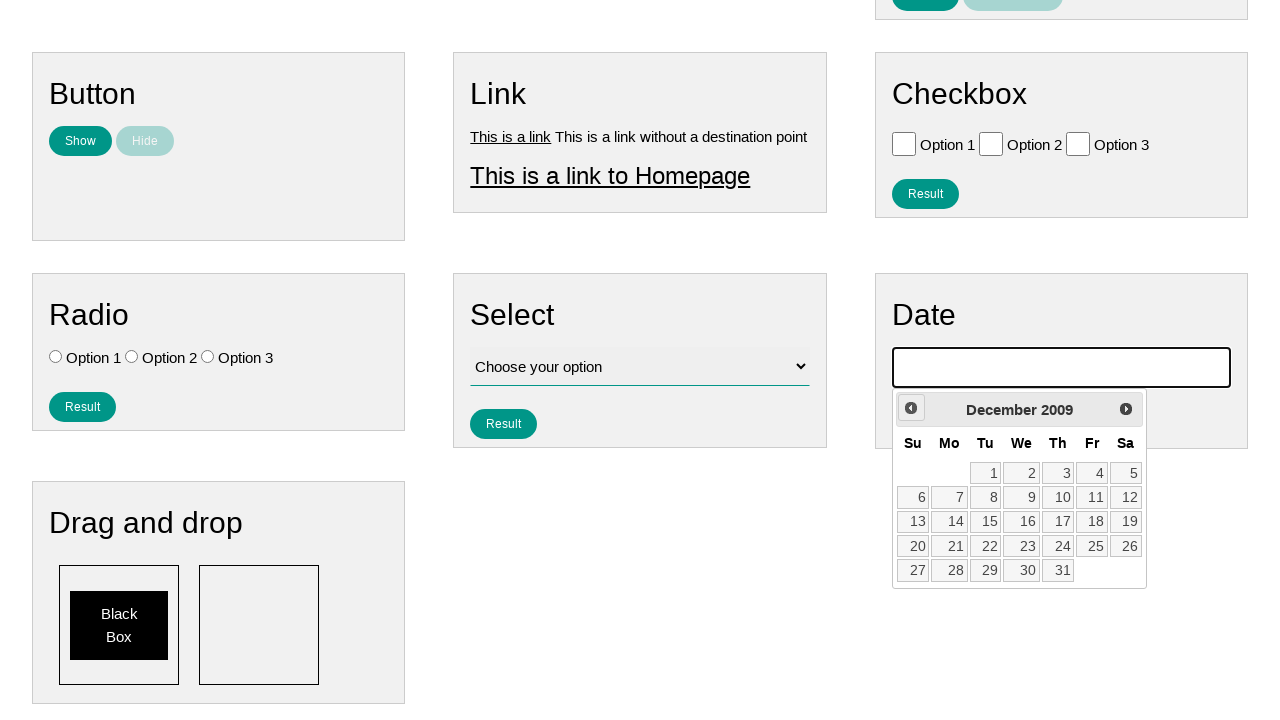

Waited 100ms for calendar to update
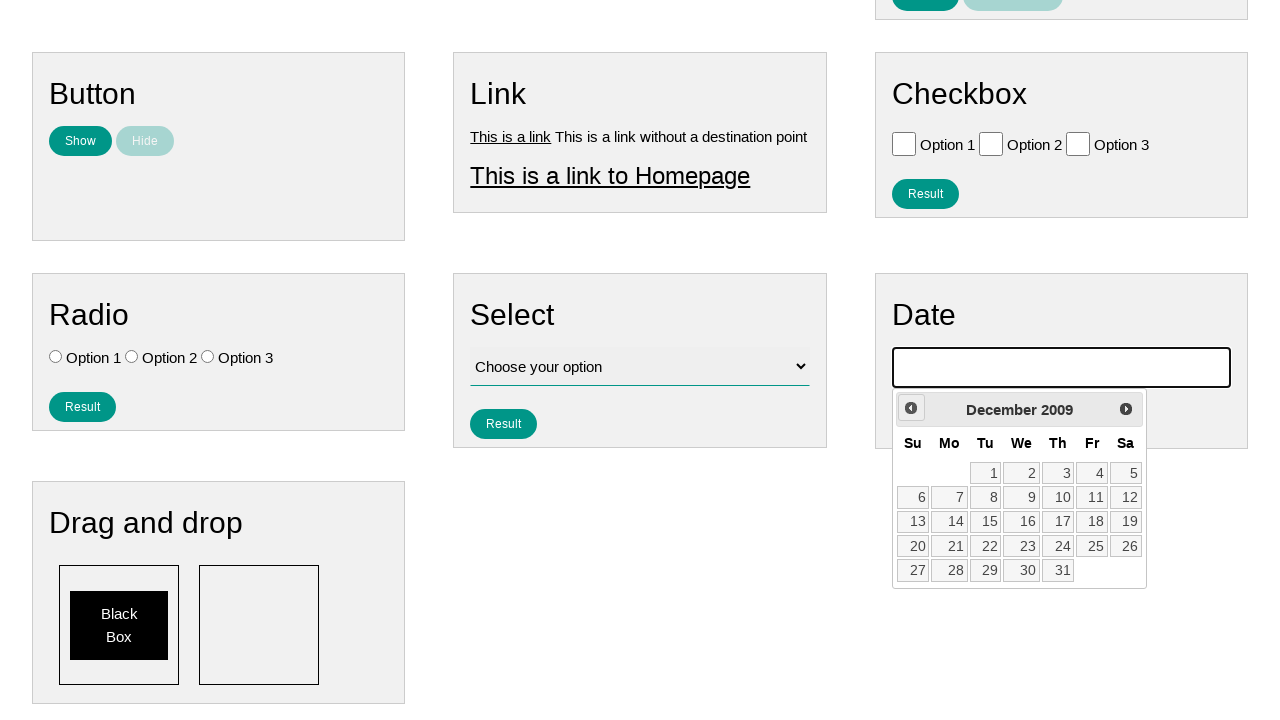

Clicked previous month button to navigate backwards in calendar at (911, 408) on .ui-datepicker-prev
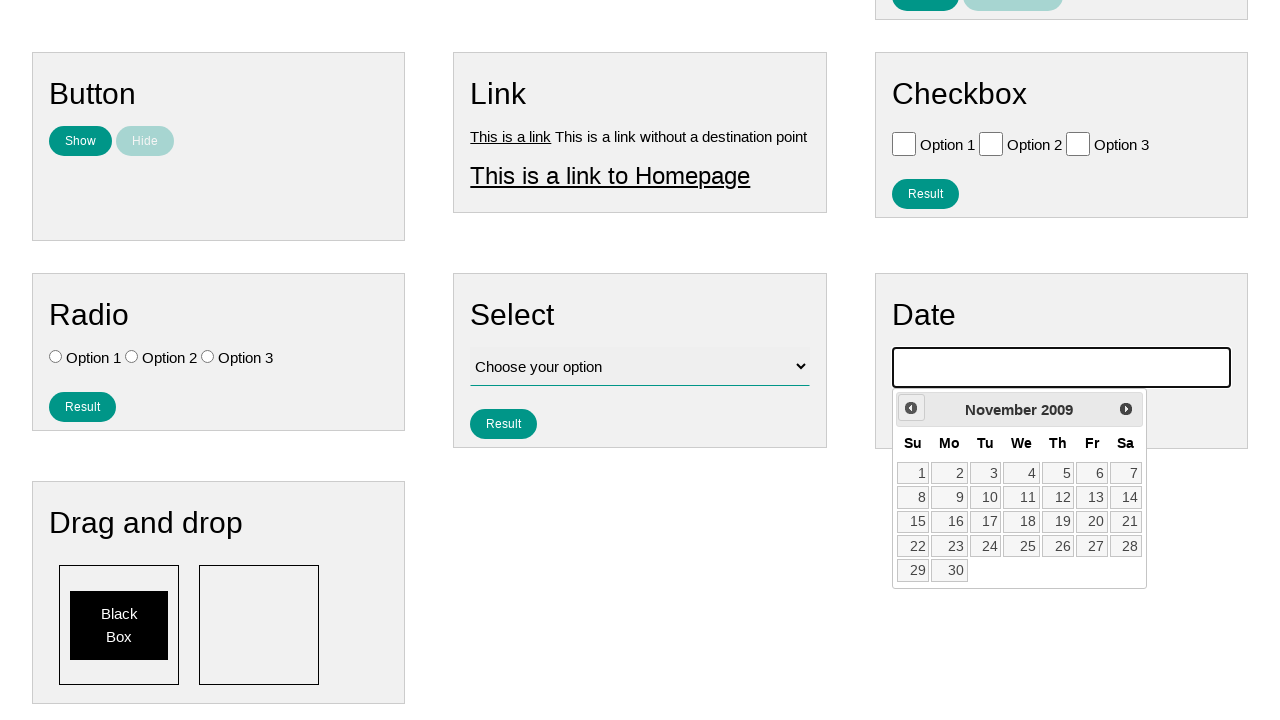

Waited 100ms for calendar to update
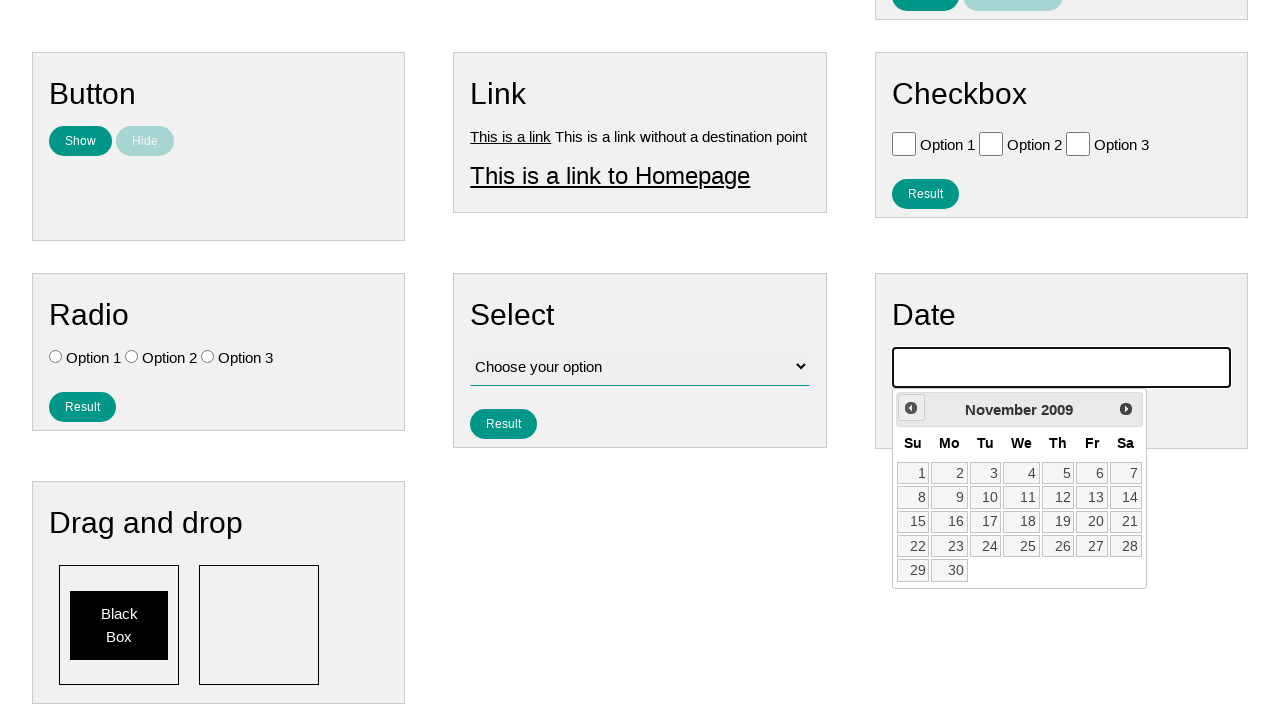

Clicked previous month button to navigate backwards in calendar at (911, 408) on .ui-datepicker-prev
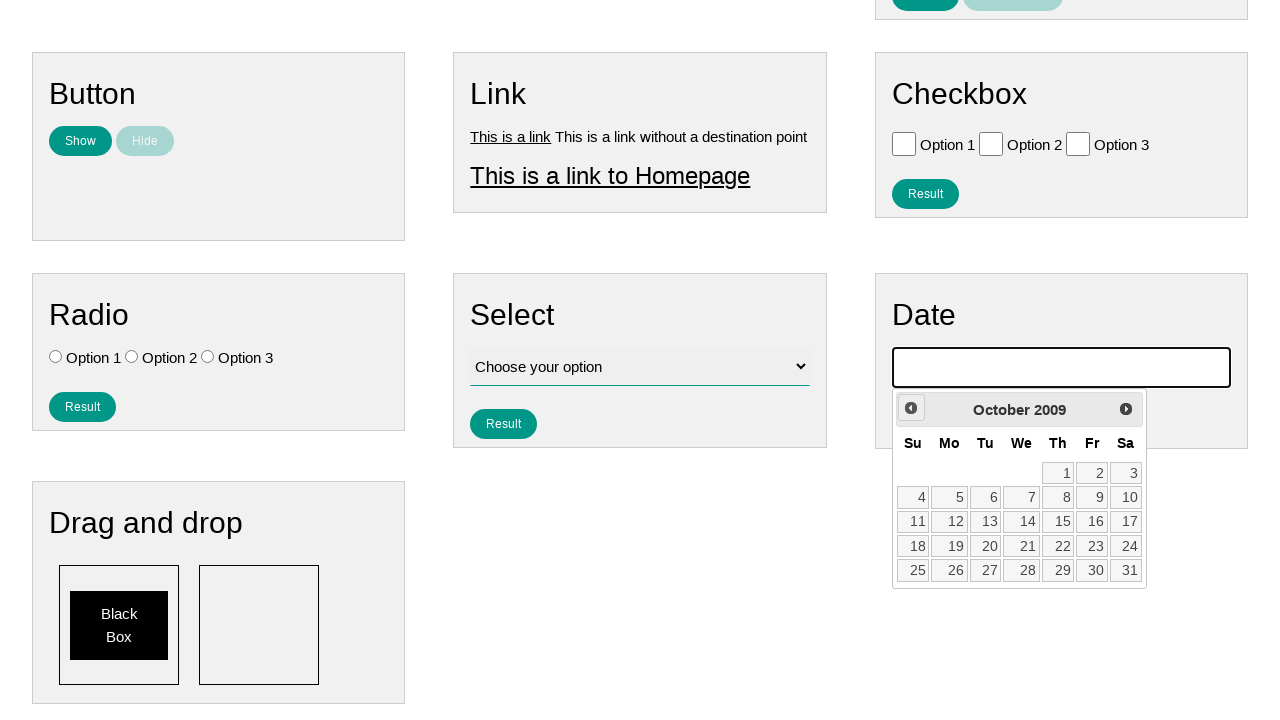

Waited 100ms for calendar to update
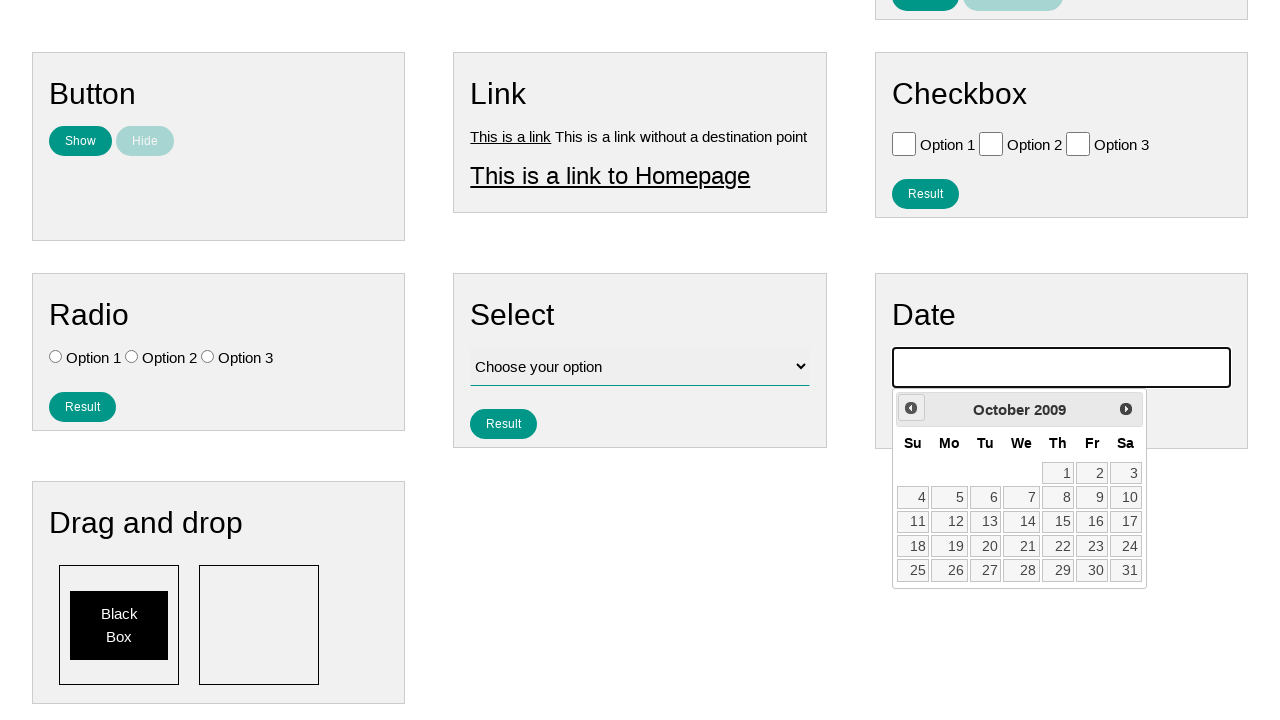

Clicked previous month button to navigate backwards in calendar at (911, 408) on .ui-datepicker-prev
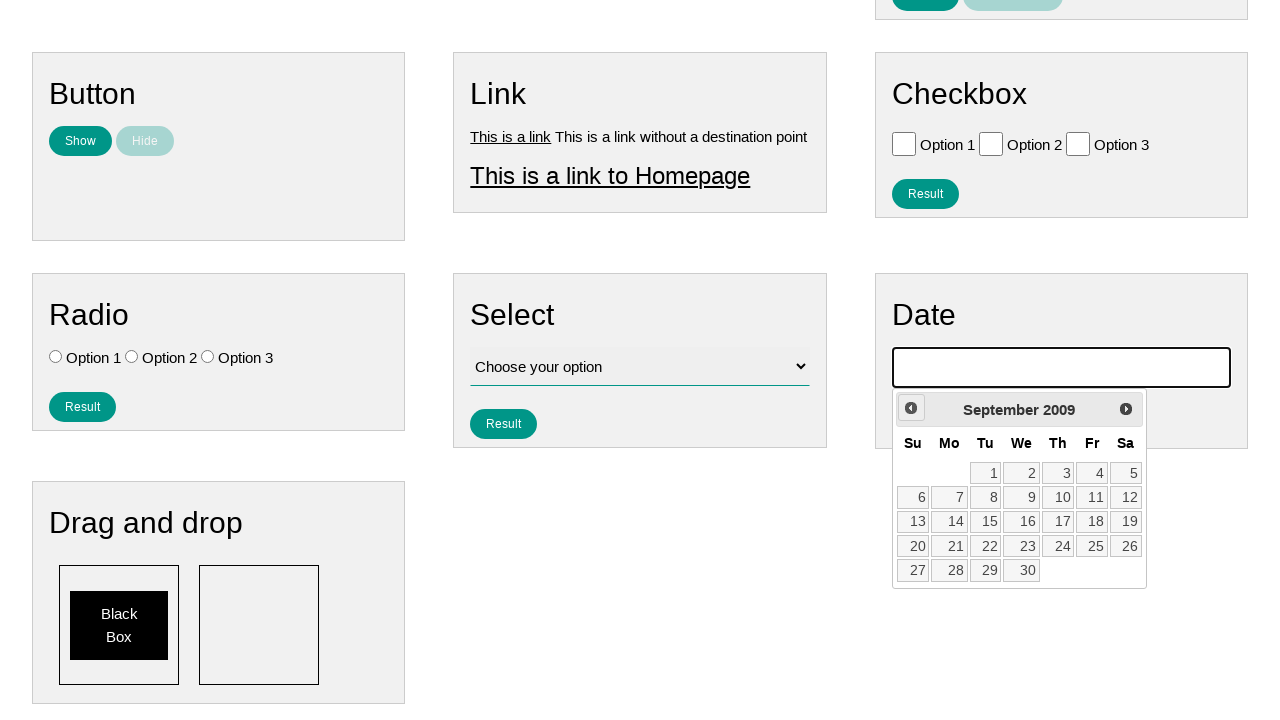

Waited 100ms for calendar to update
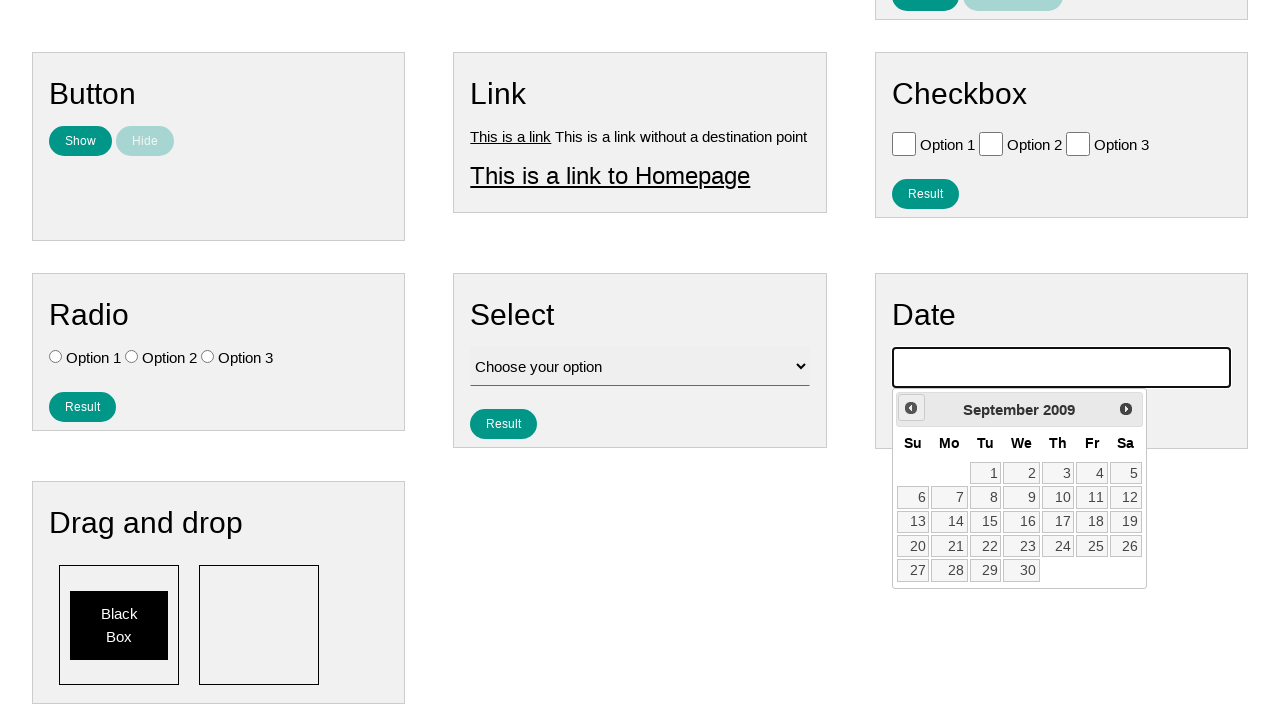

Clicked previous month button to navigate backwards in calendar at (911, 408) on .ui-datepicker-prev
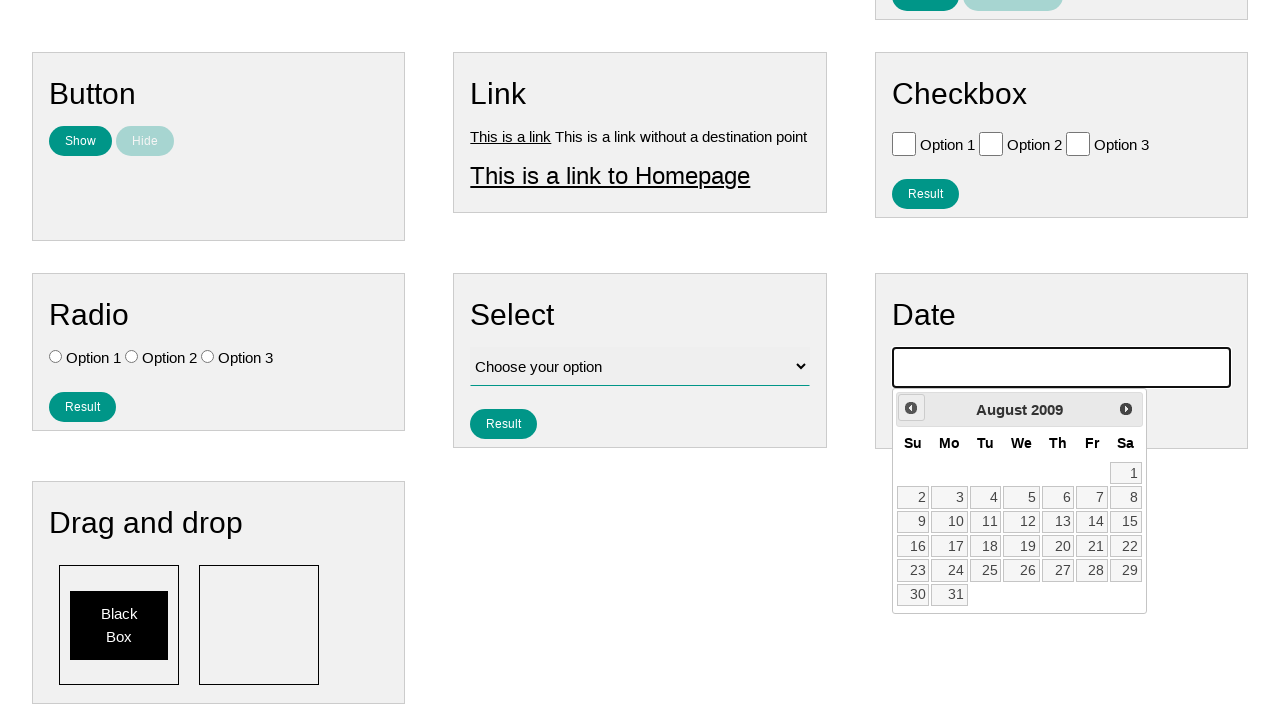

Waited 100ms for calendar to update
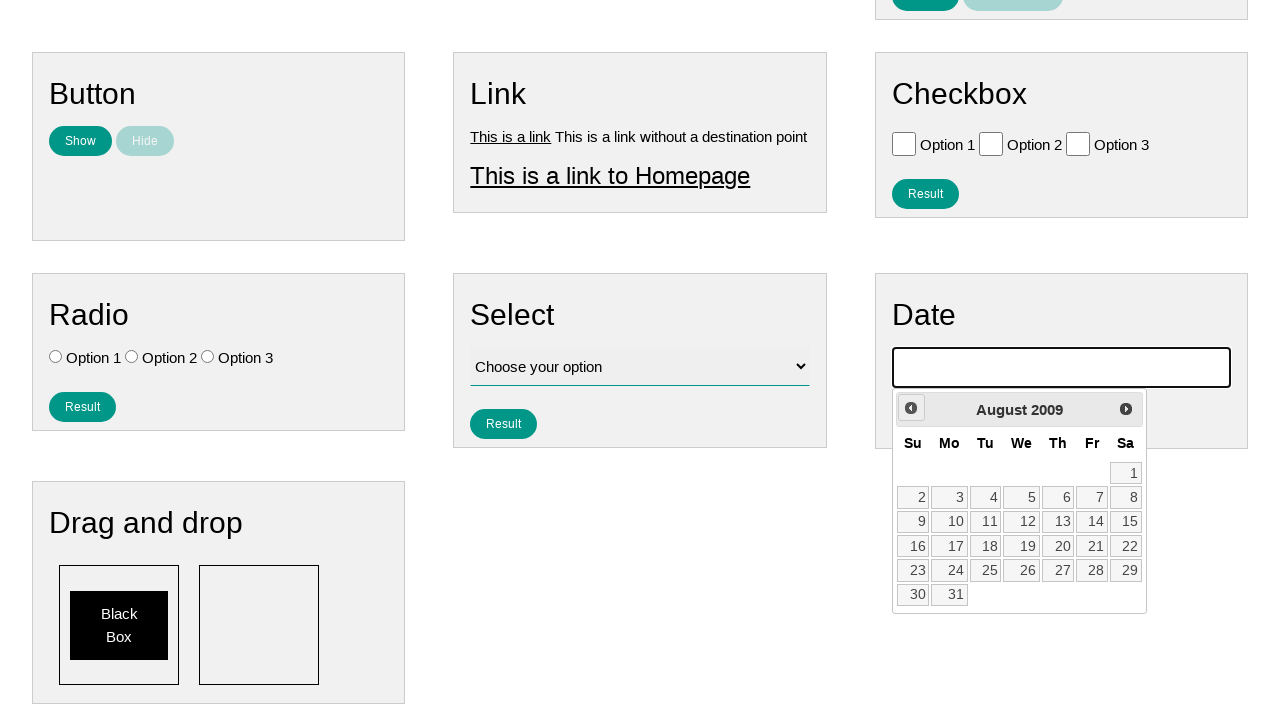

Clicked previous month button to navigate backwards in calendar at (911, 408) on .ui-datepicker-prev
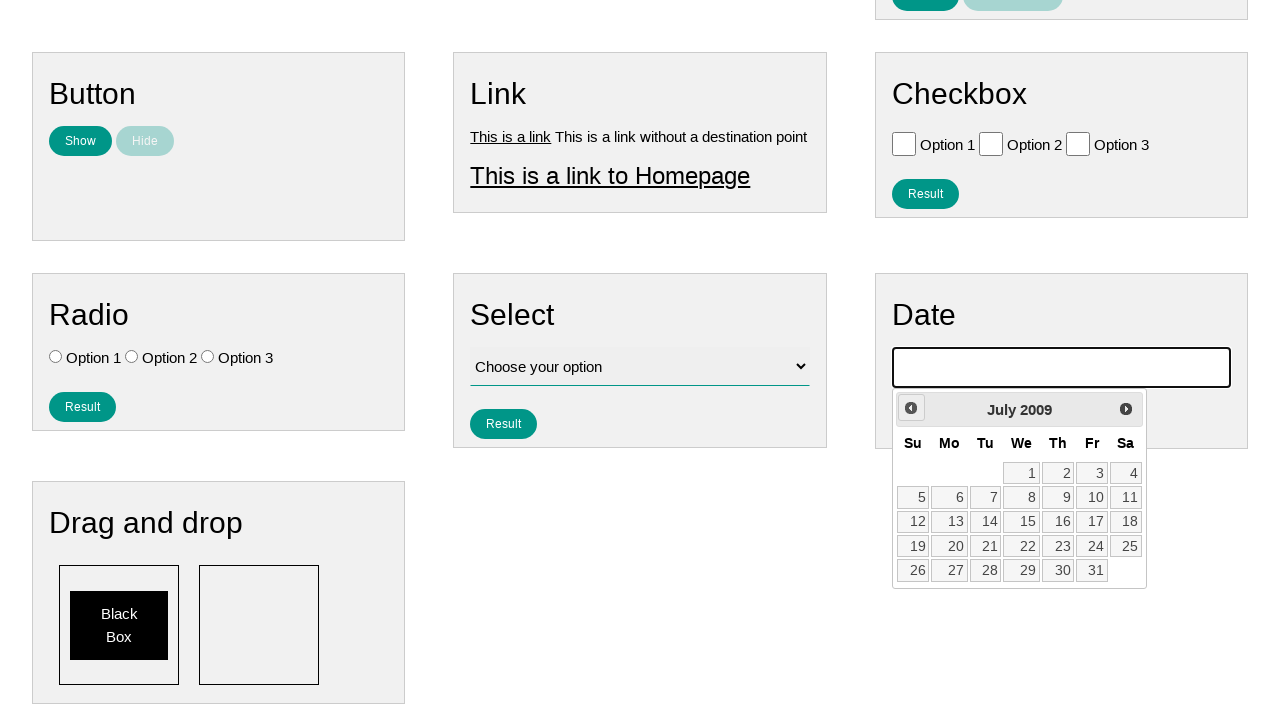

Waited 100ms for calendar to update
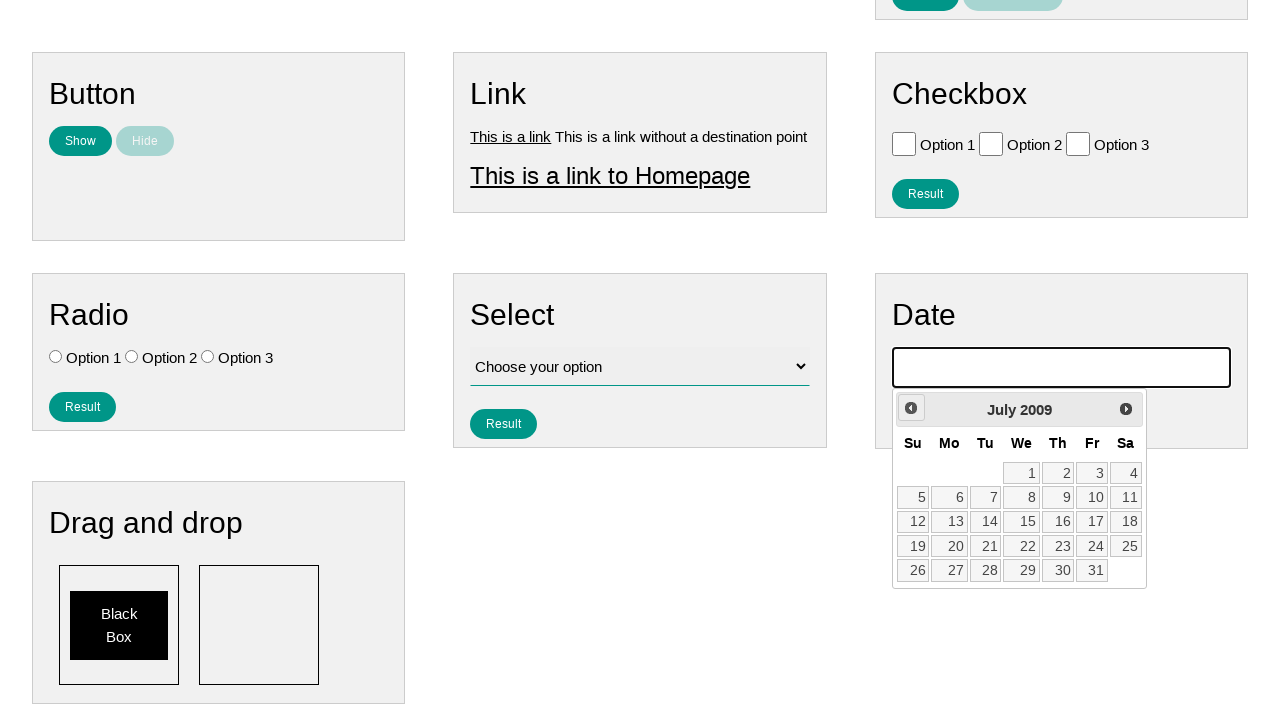

Clicked previous month button to navigate backwards in calendar at (911, 408) on .ui-datepicker-prev
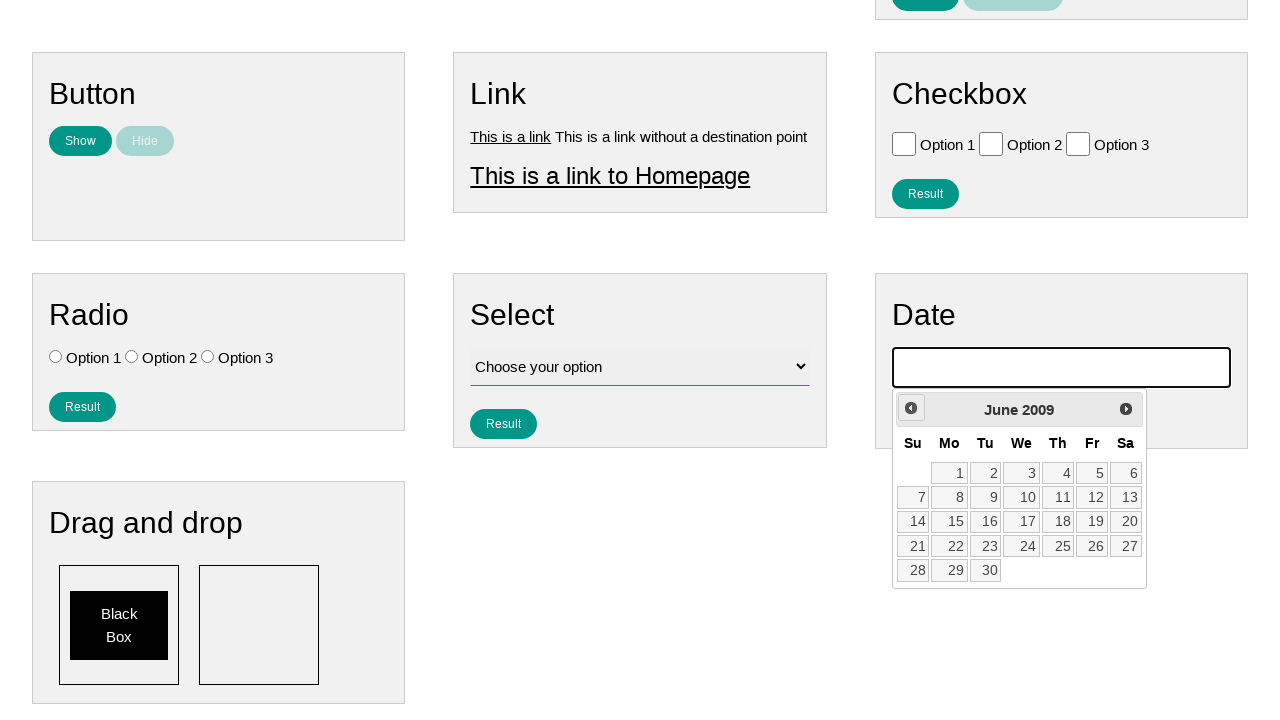

Waited 100ms for calendar to update
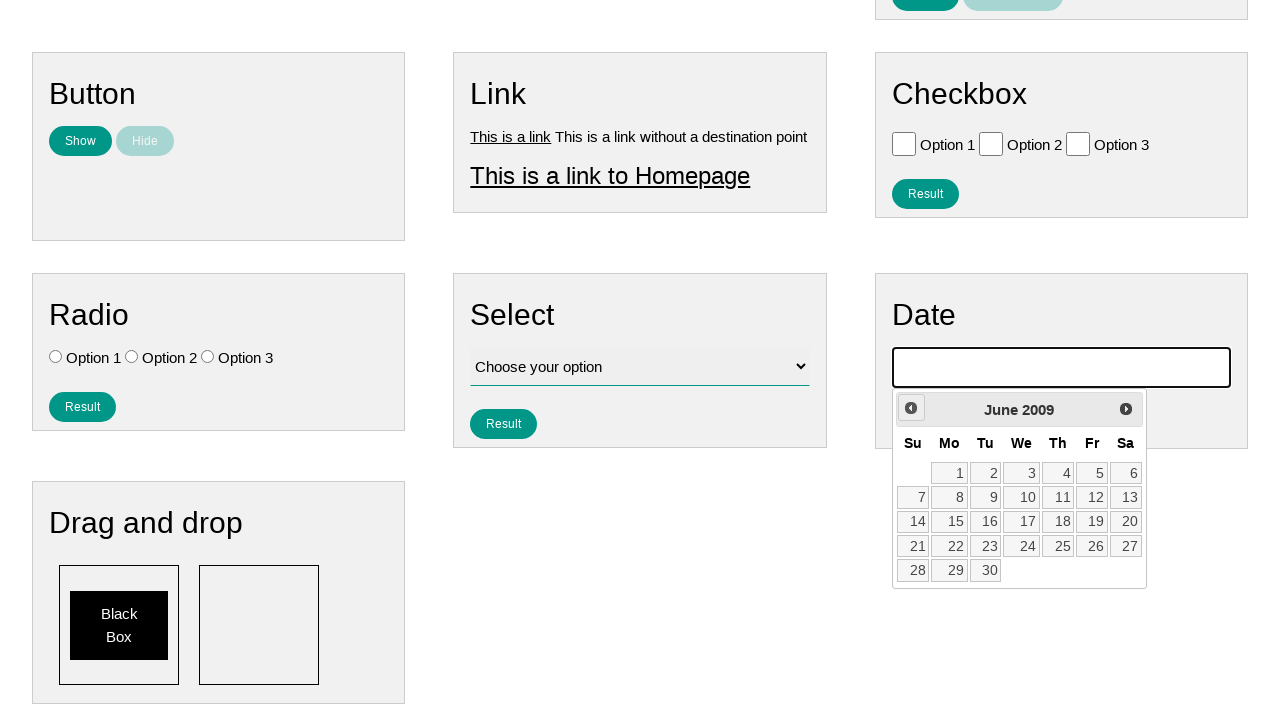

Clicked previous month button to navigate backwards in calendar at (911, 408) on .ui-datepicker-prev
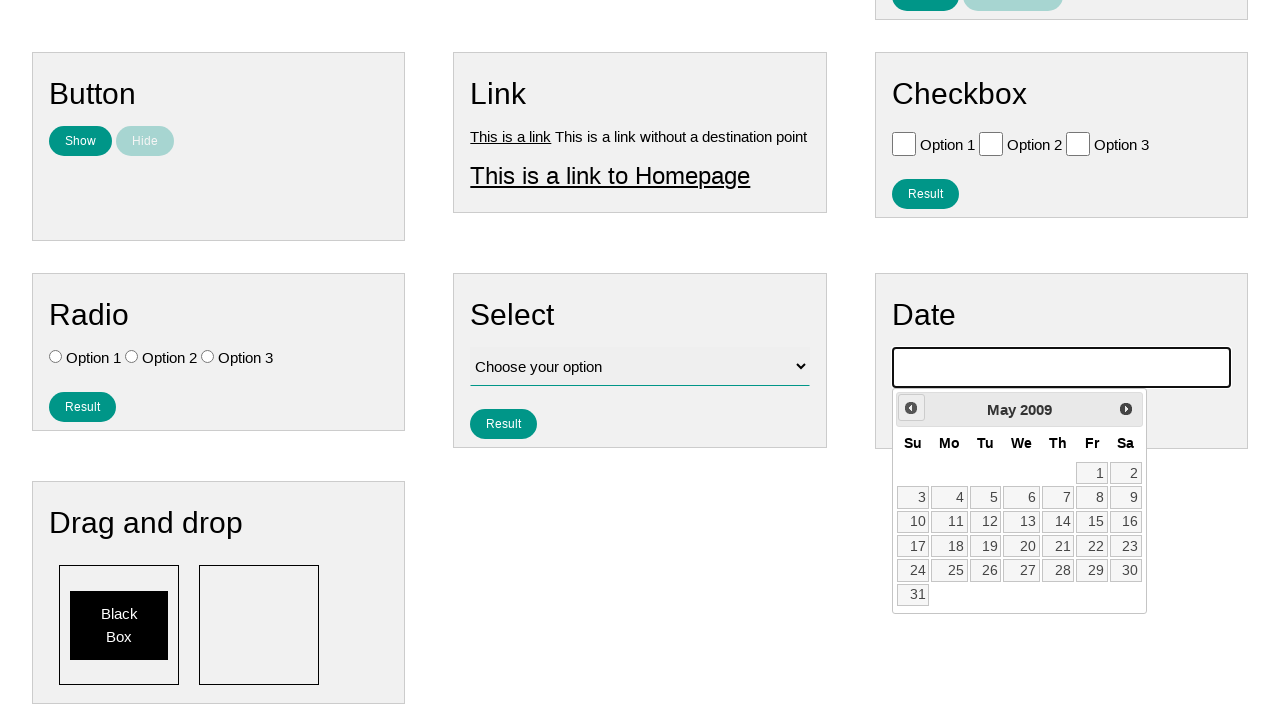

Waited 100ms for calendar to update
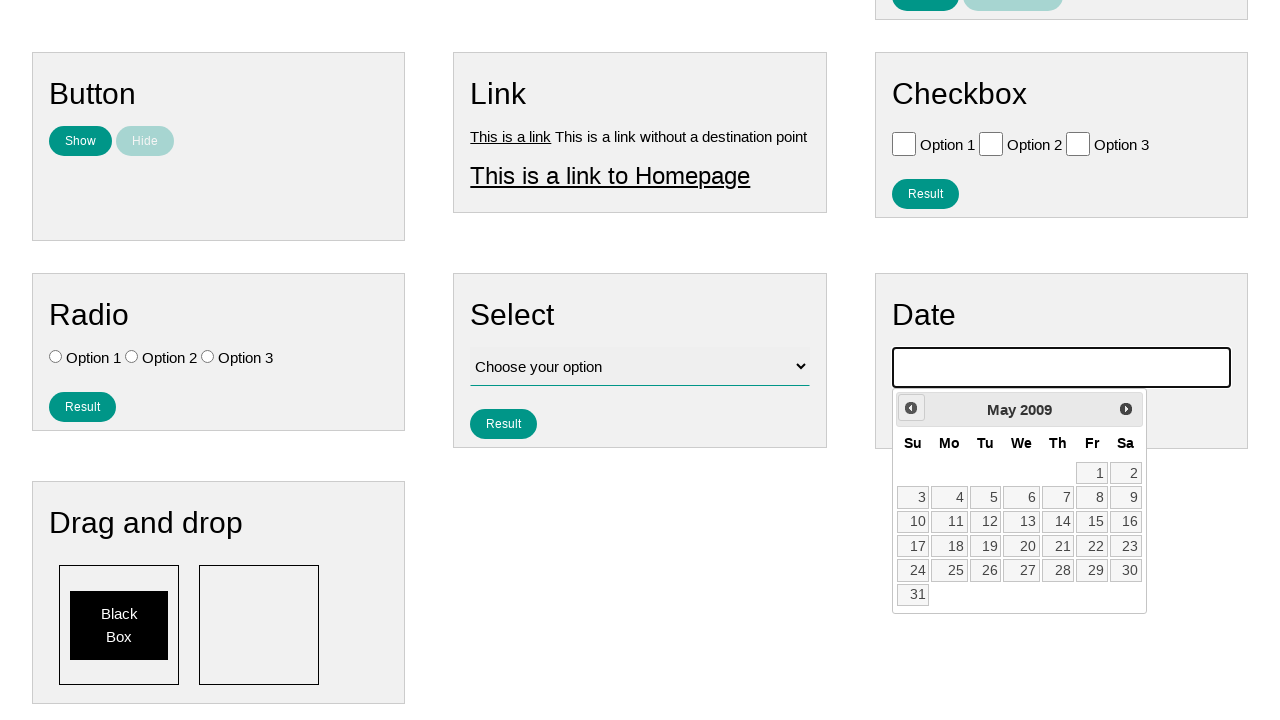

Clicked previous month button to navigate backwards in calendar at (911, 408) on .ui-datepicker-prev
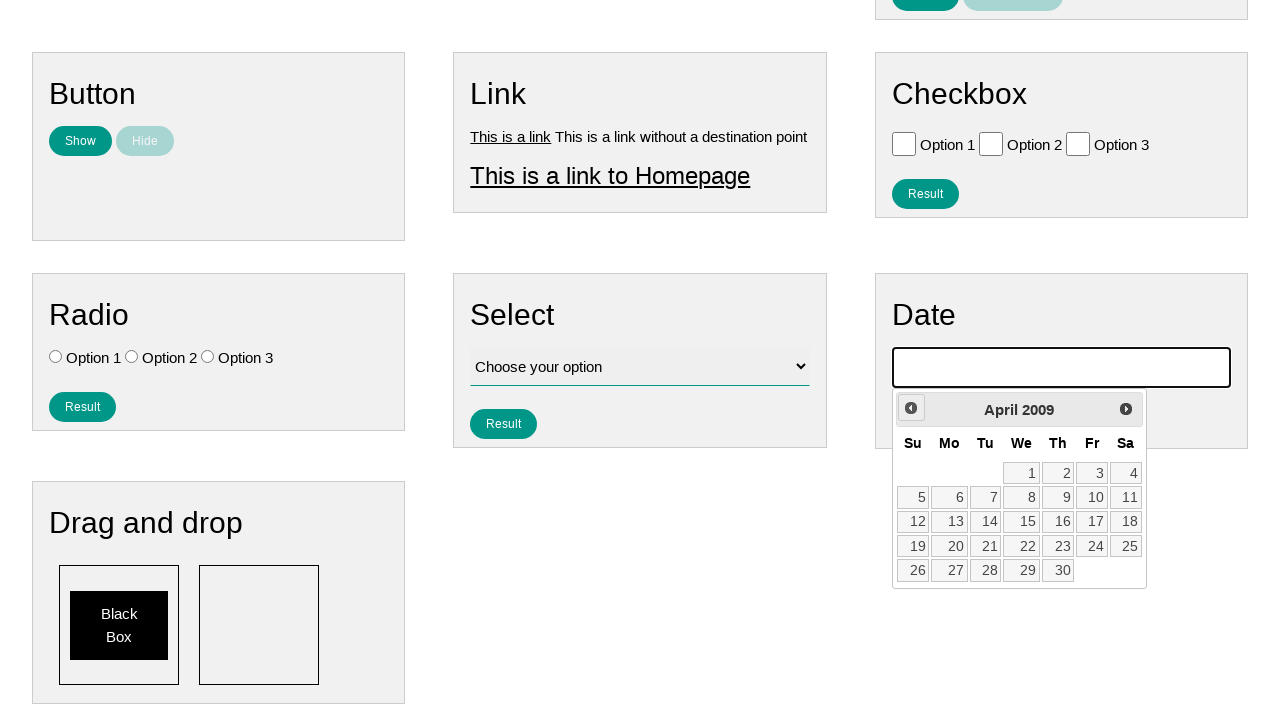

Waited 100ms for calendar to update
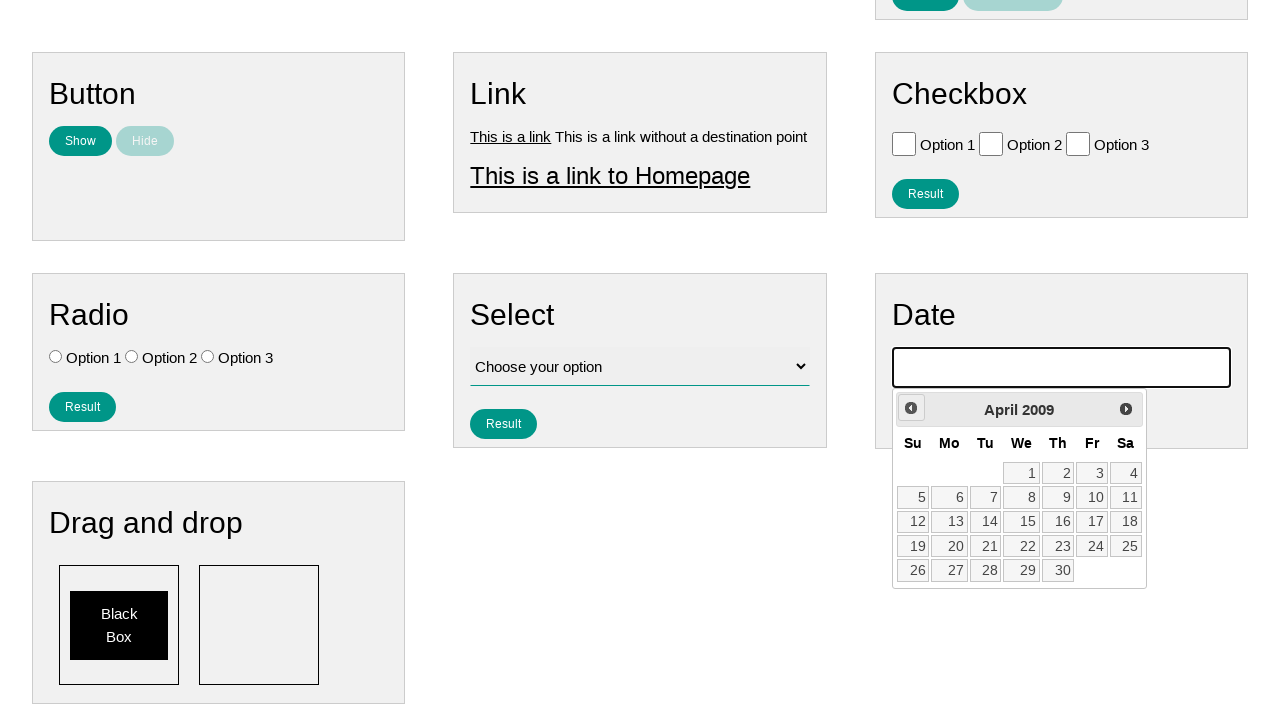

Clicked previous month button to navigate backwards in calendar at (911, 408) on .ui-datepicker-prev
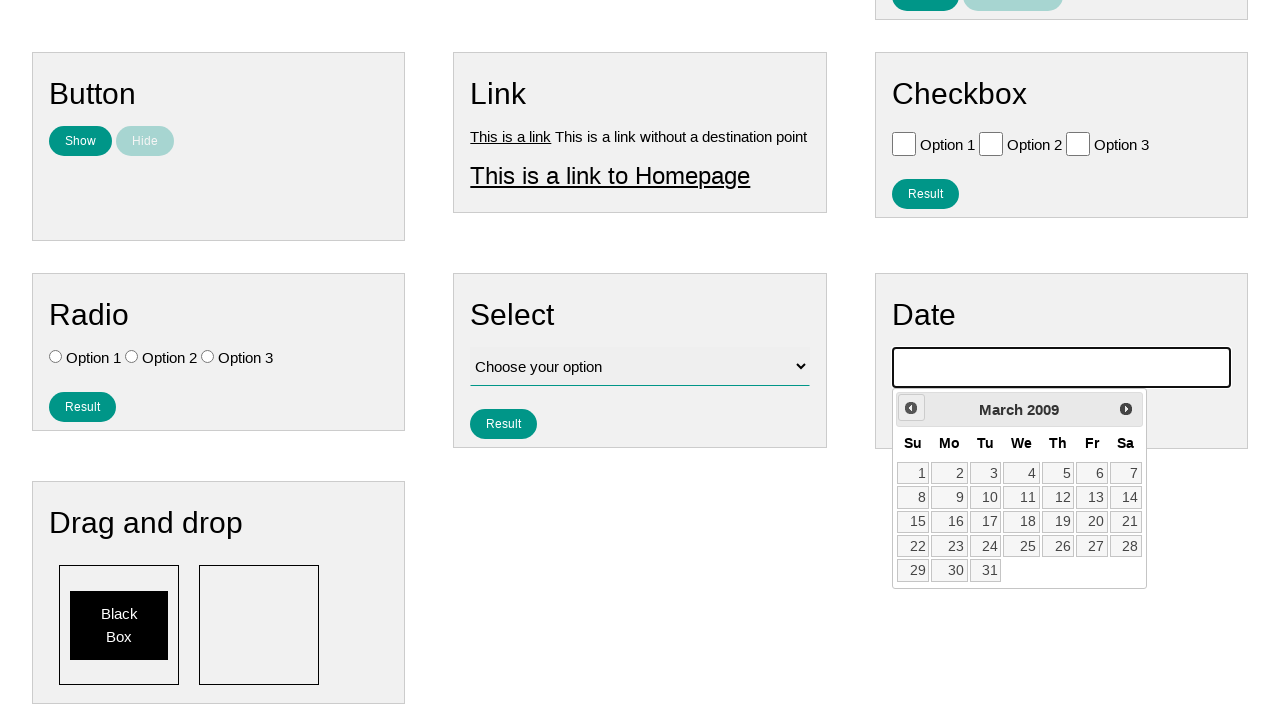

Waited 100ms for calendar to update
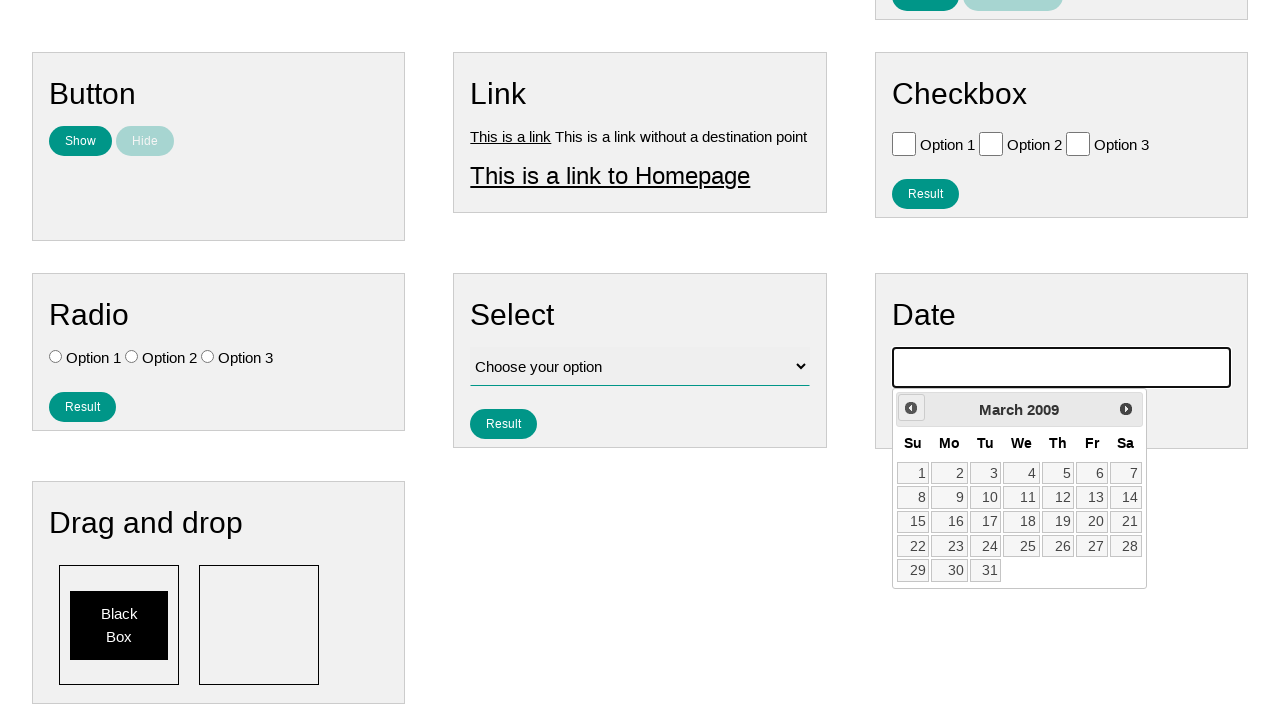

Clicked previous month button to navigate backwards in calendar at (911, 408) on .ui-datepicker-prev
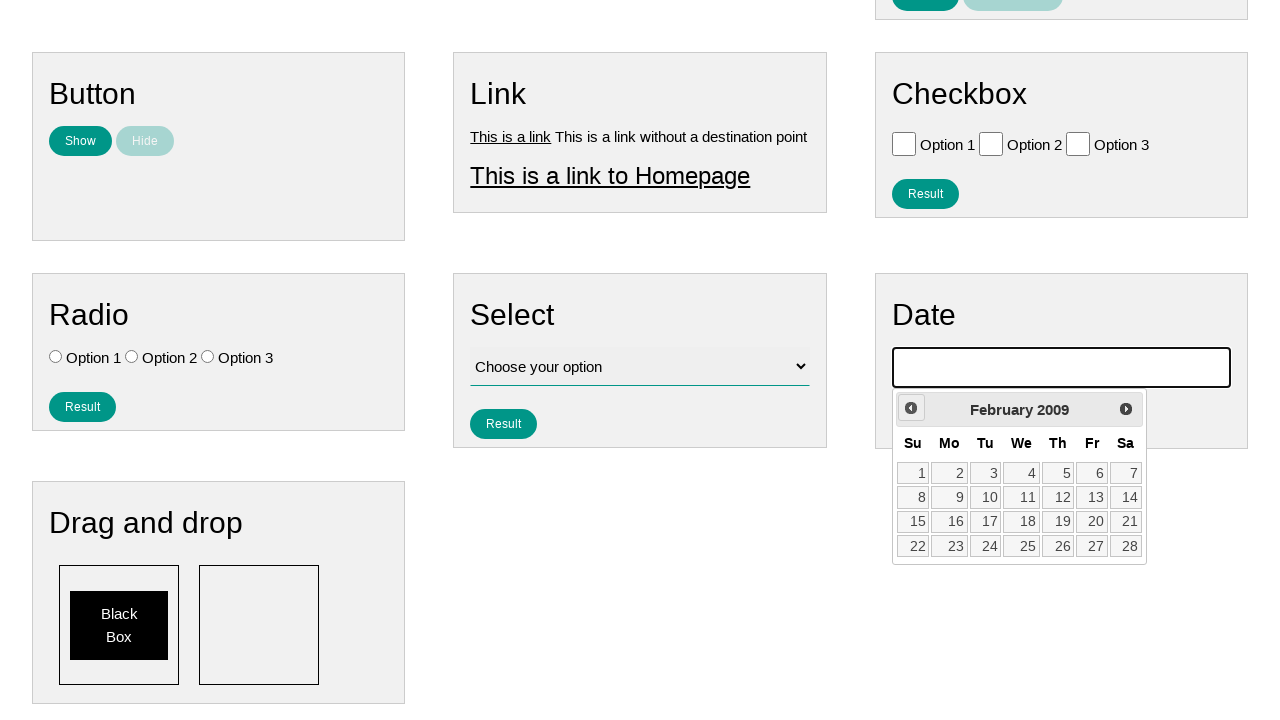

Waited 100ms for calendar to update
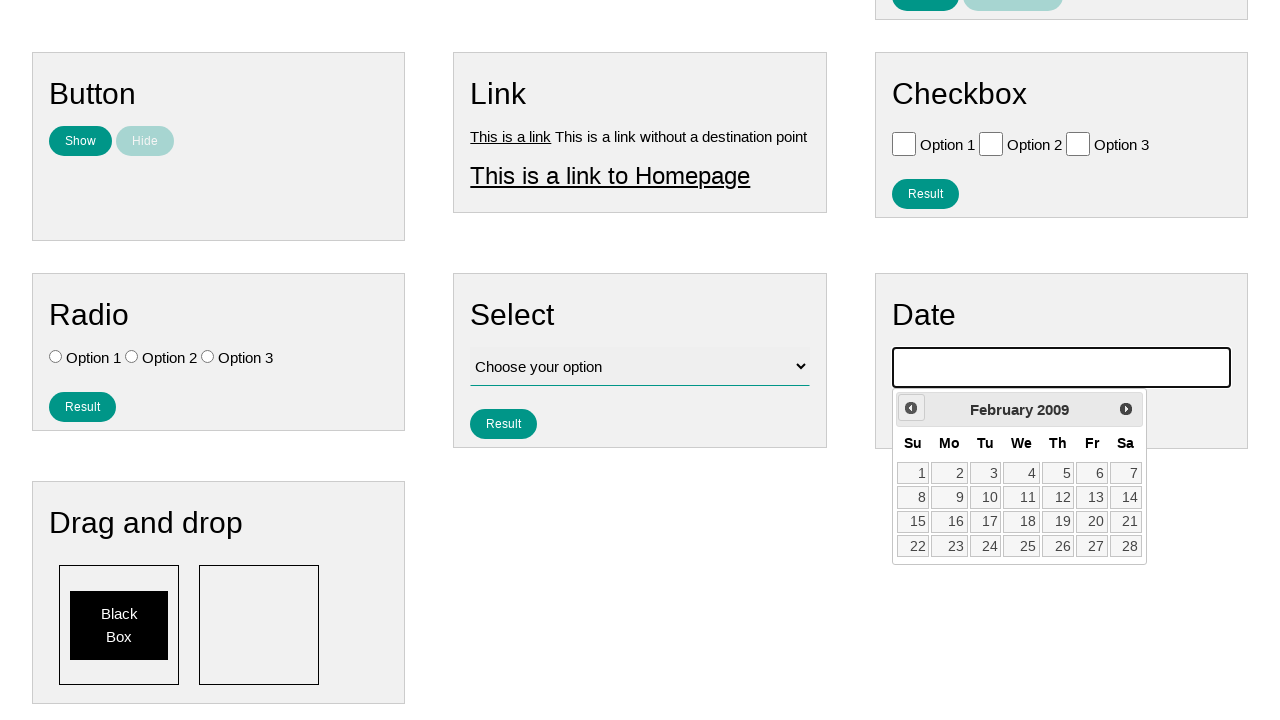

Clicked previous month button to navigate backwards in calendar at (911, 408) on .ui-datepicker-prev
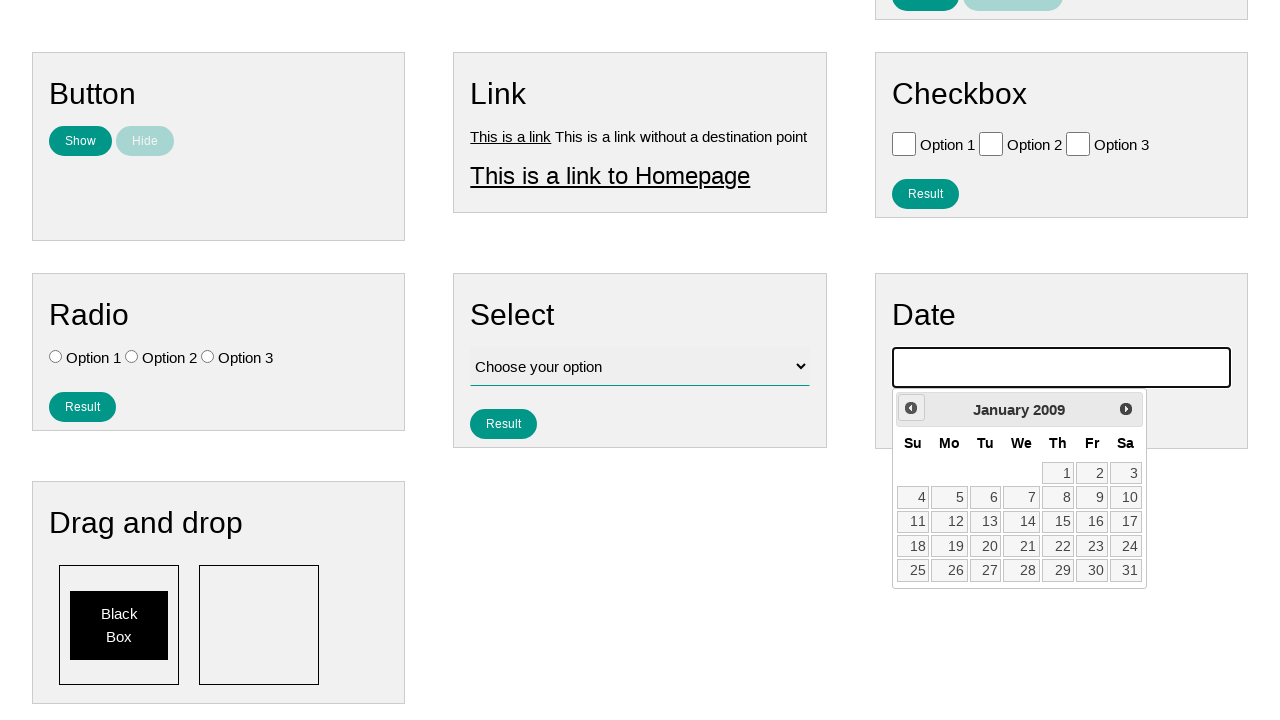

Waited 100ms for calendar to update
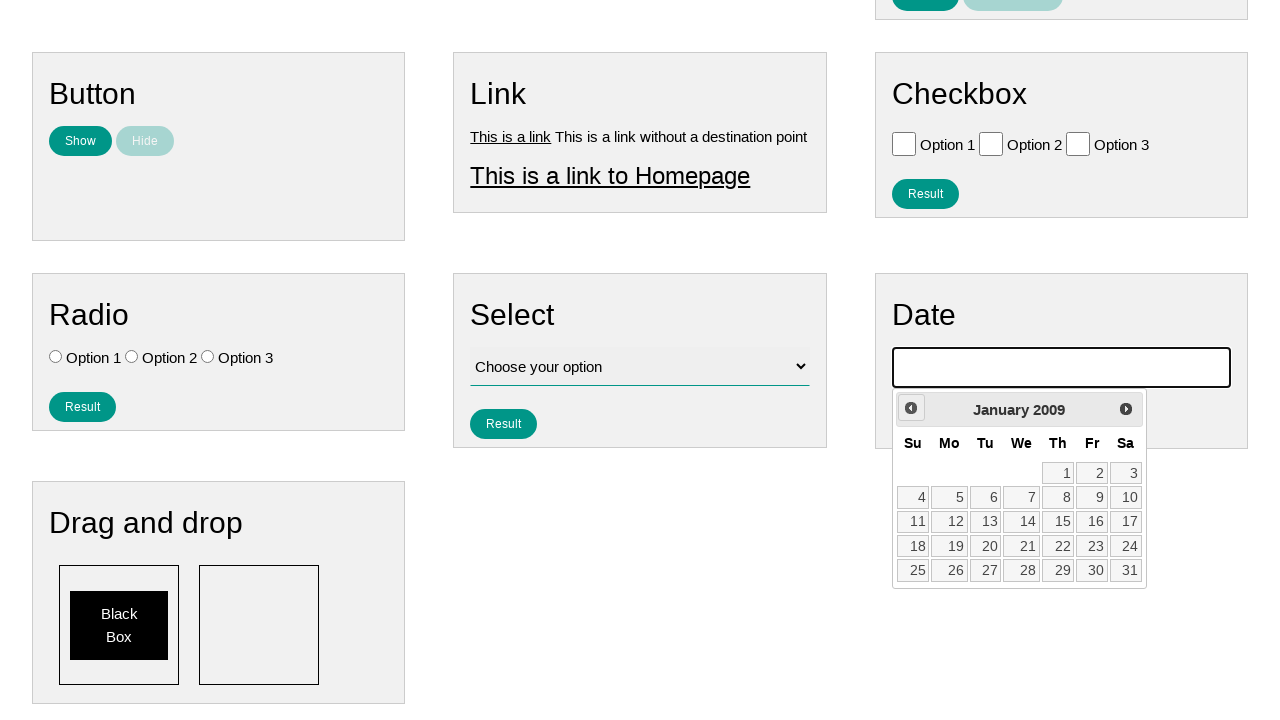

Clicked previous month button to navigate backwards in calendar at (911, 408) on .ui-datepicker-prev
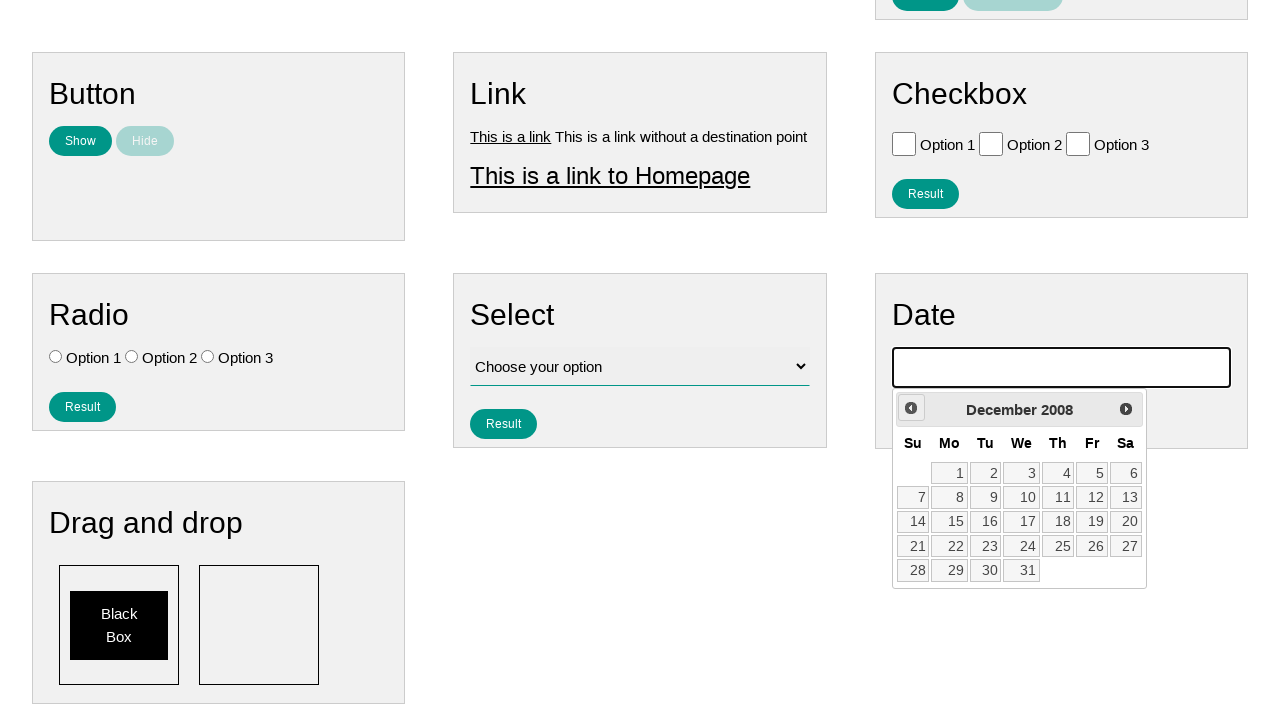

Waited 100ms for calendar to update
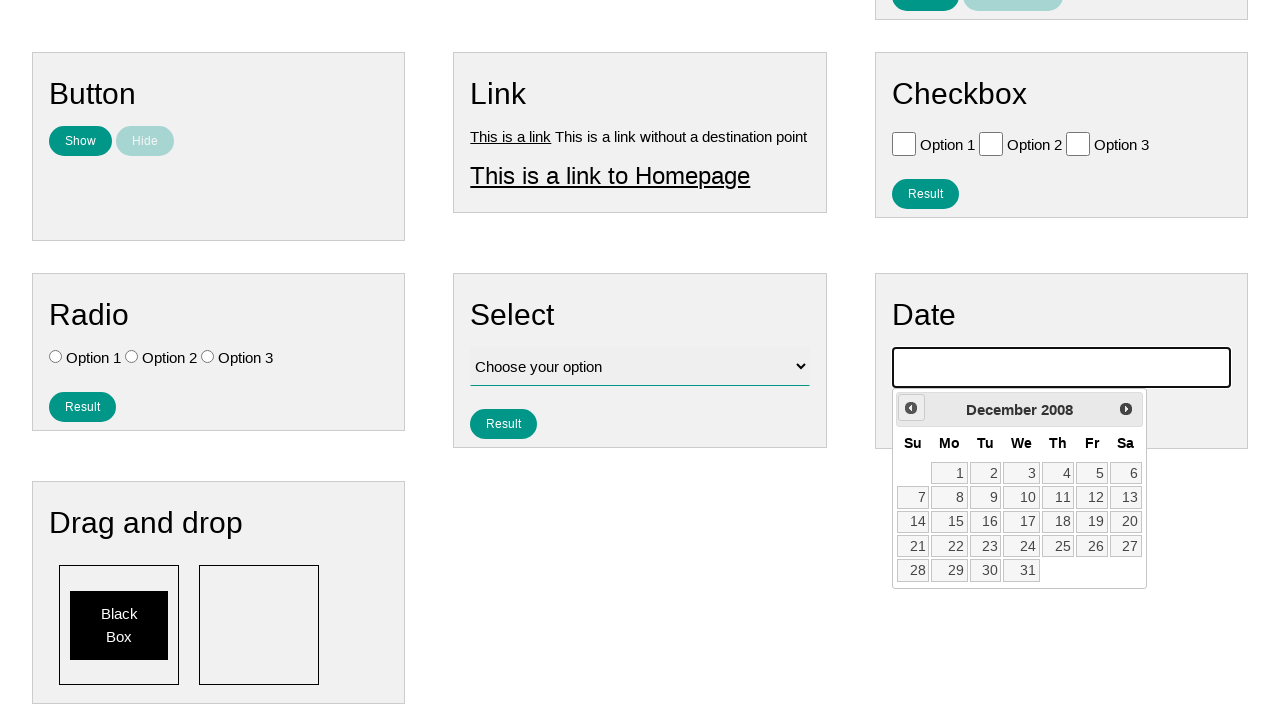

Clicked previous month button to navigate backwards in calendar at (911, 408) on .ui-datepicker-prev
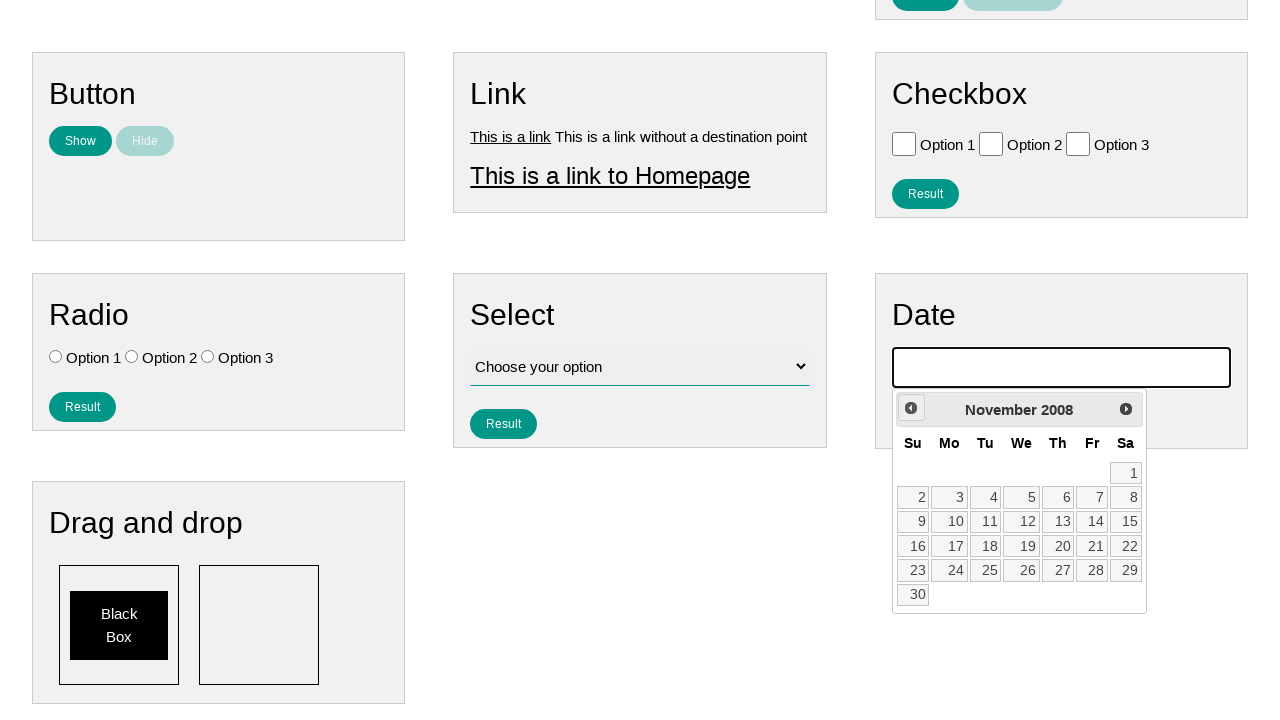

Waited 100ms for calendar to update
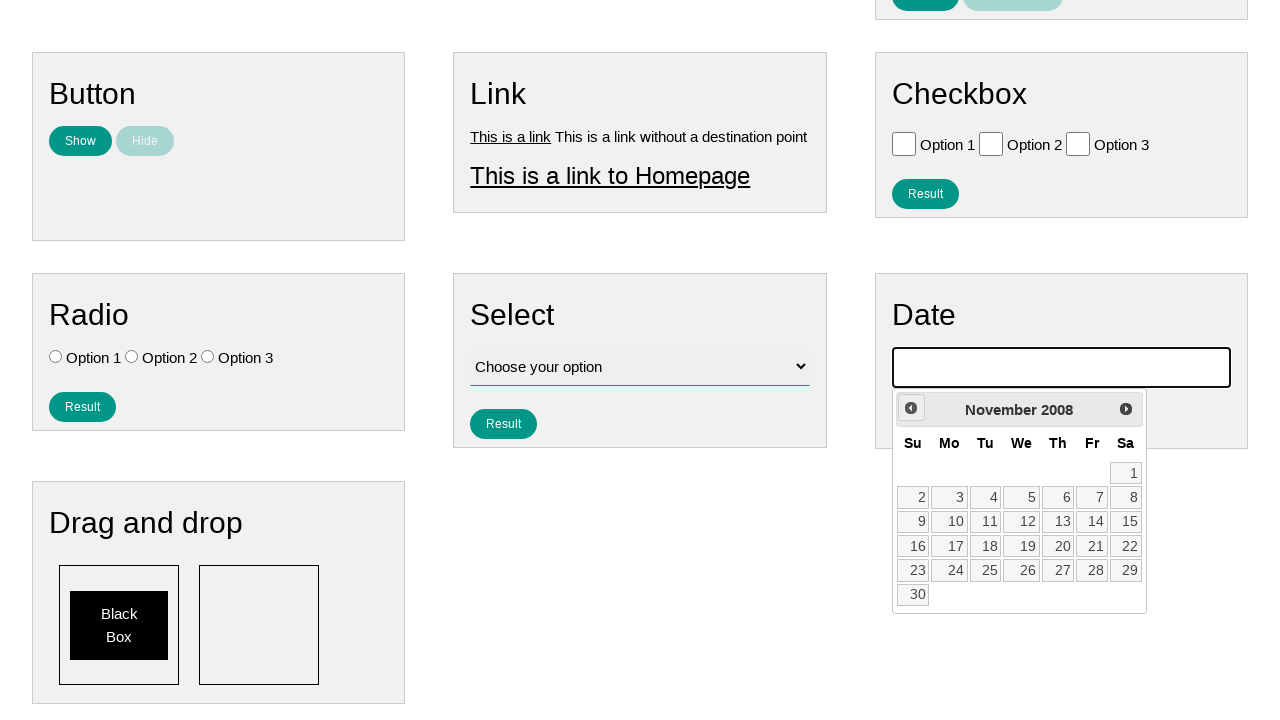

Clicked previous month button to navigate backwards in calendar at (911, 408) on .ui-datepicker-prev
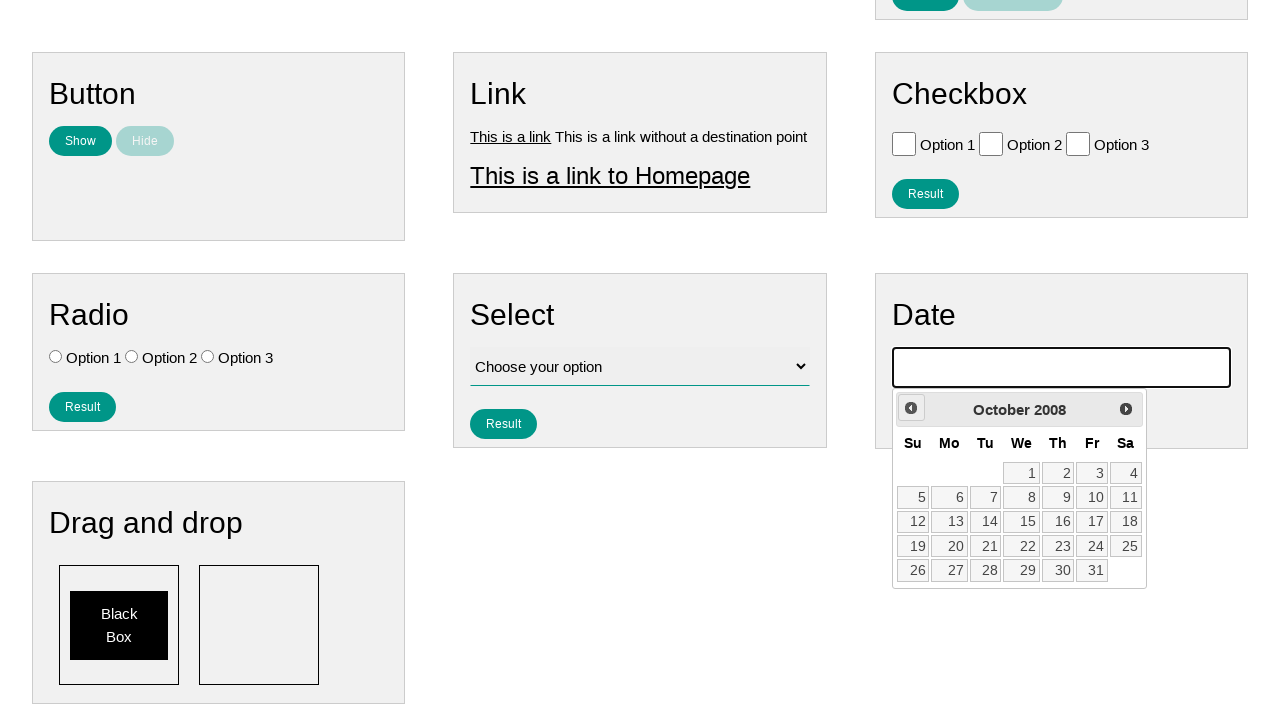

Waited 100ms for calendar to update
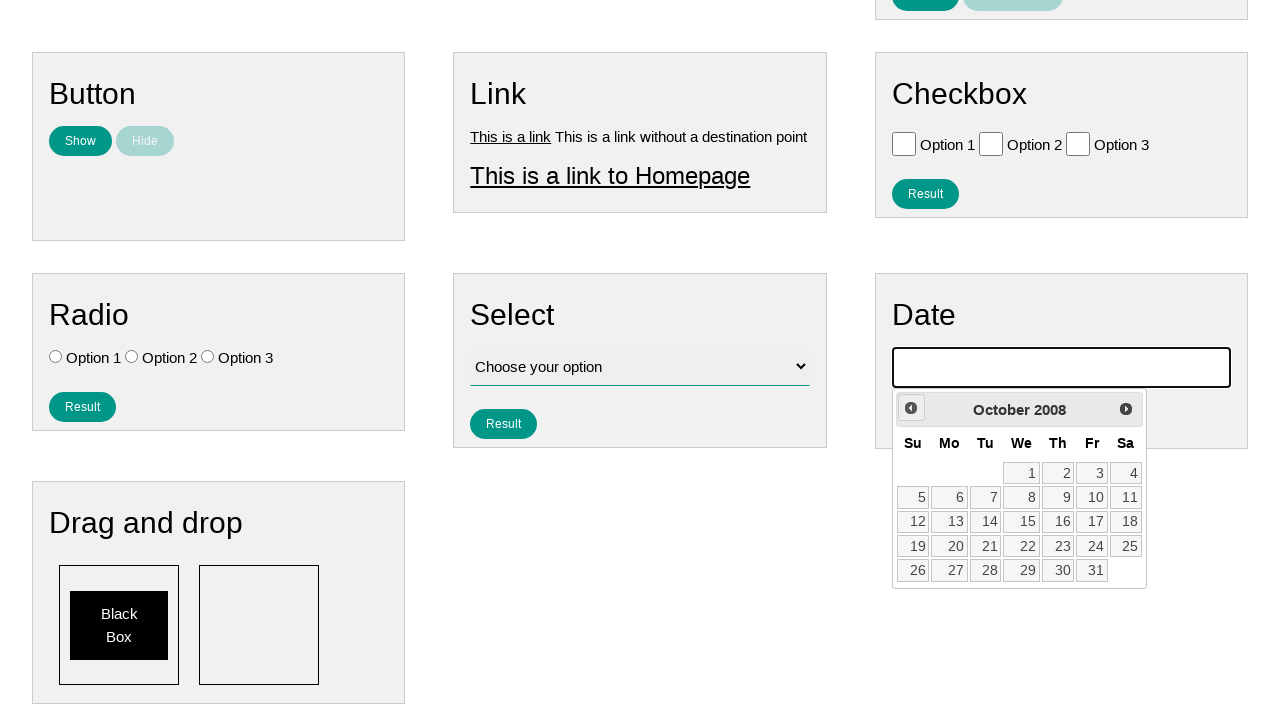

Clicked previous month button to navigate backwards in calendar at (911, 408) on .ui-datepicker-prev
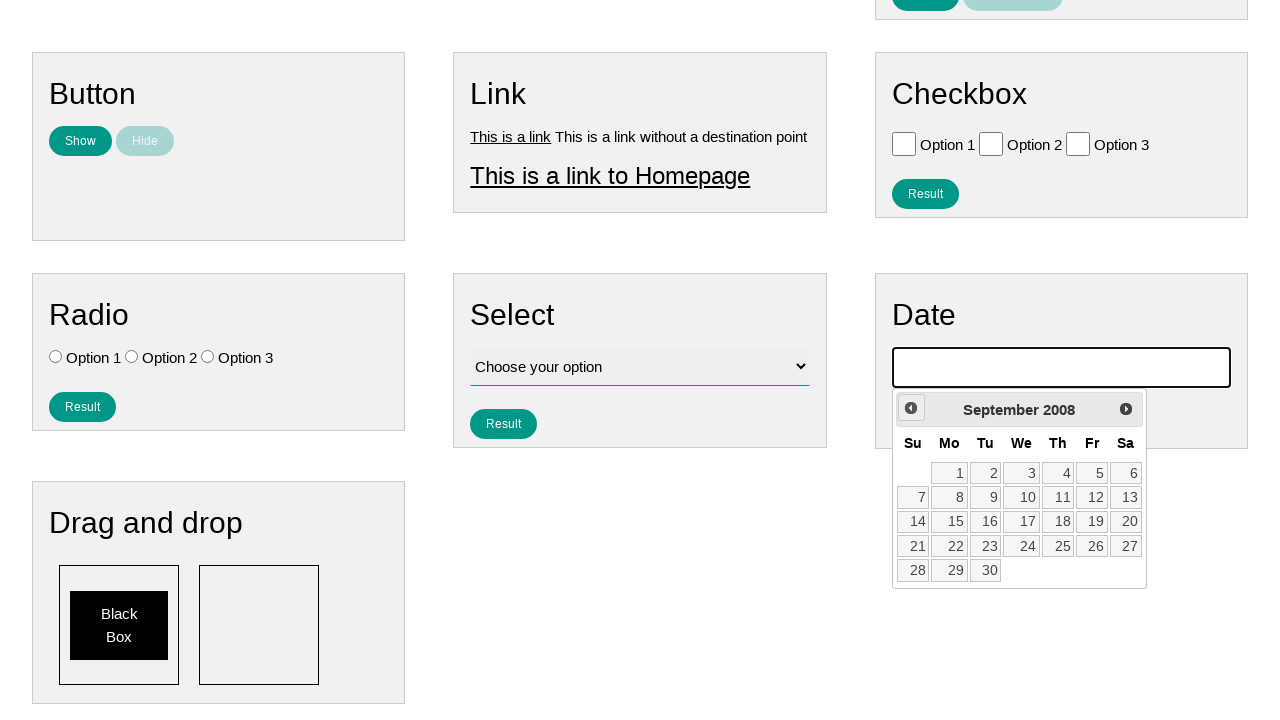

Waited 100ms for calendar to update
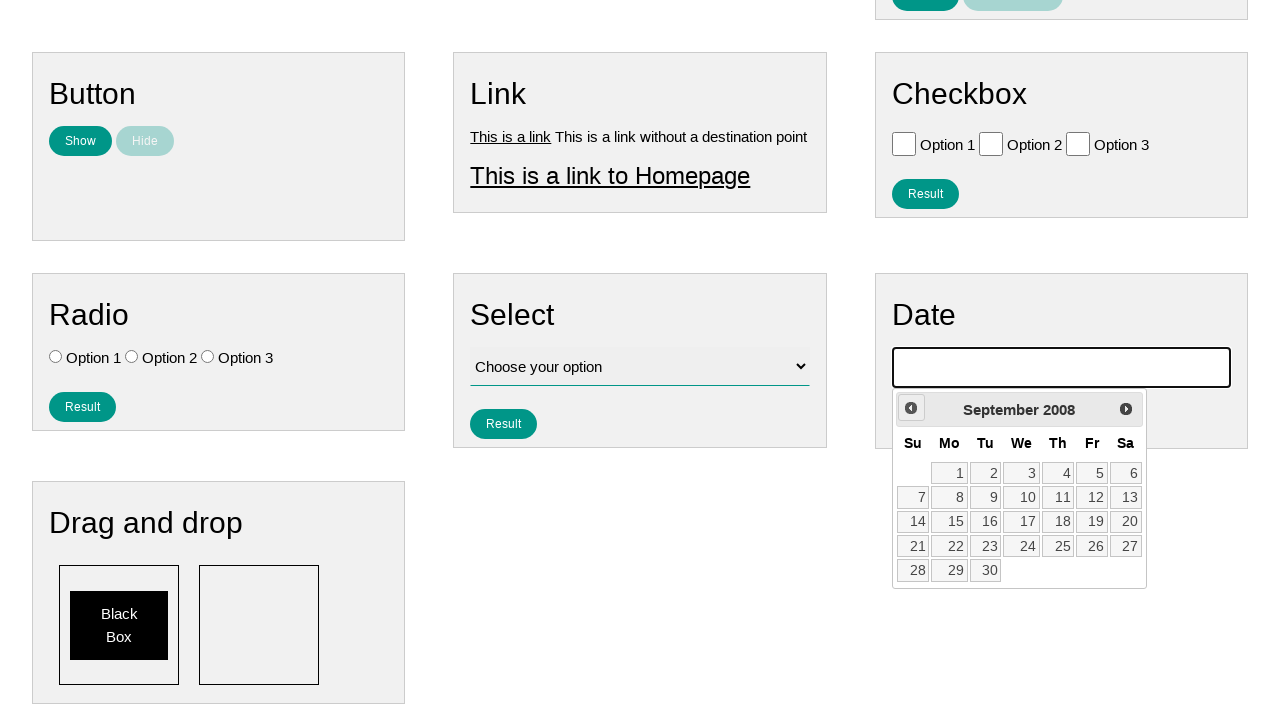

Clicked previous month button to navigate backwards in calendar at (911, 408) on .ui-datepicker-prev
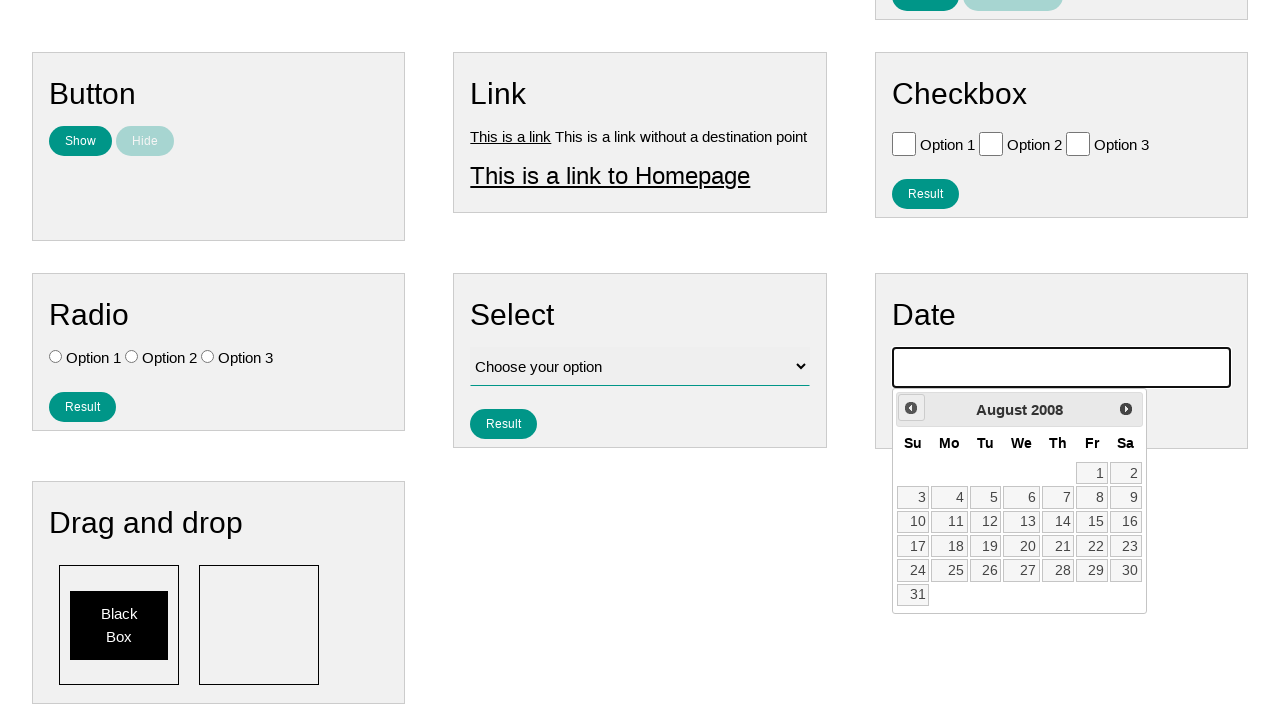

Waited 100ms for calendar to update
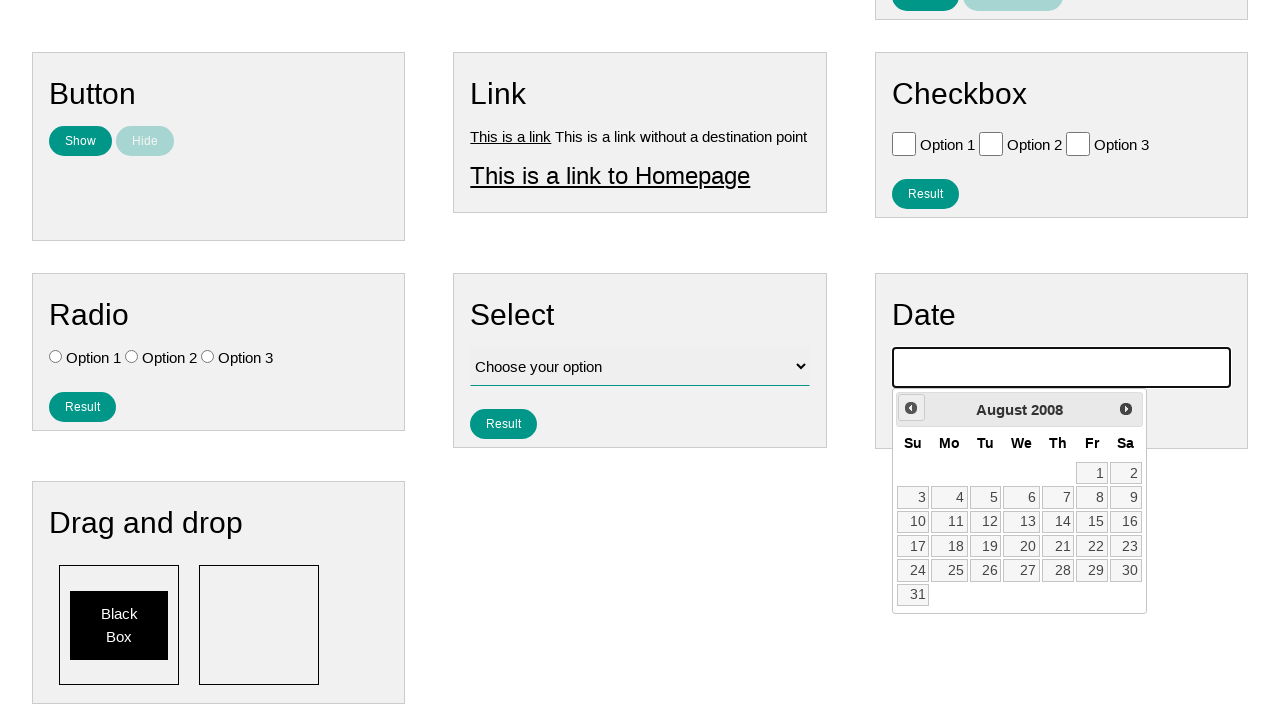

Clicked previous month button to navigate backwards in calendar at (911, 408) on .ui-datepicker-prev
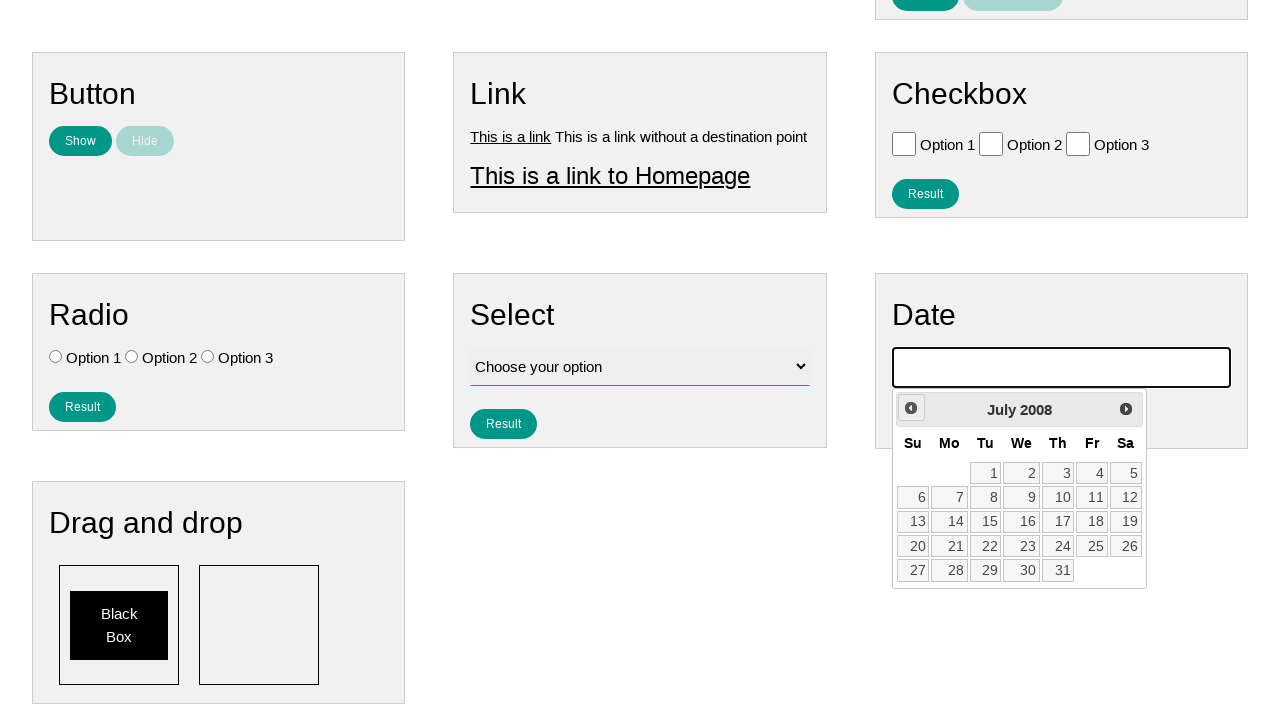

Waited 100ms for calendar to update
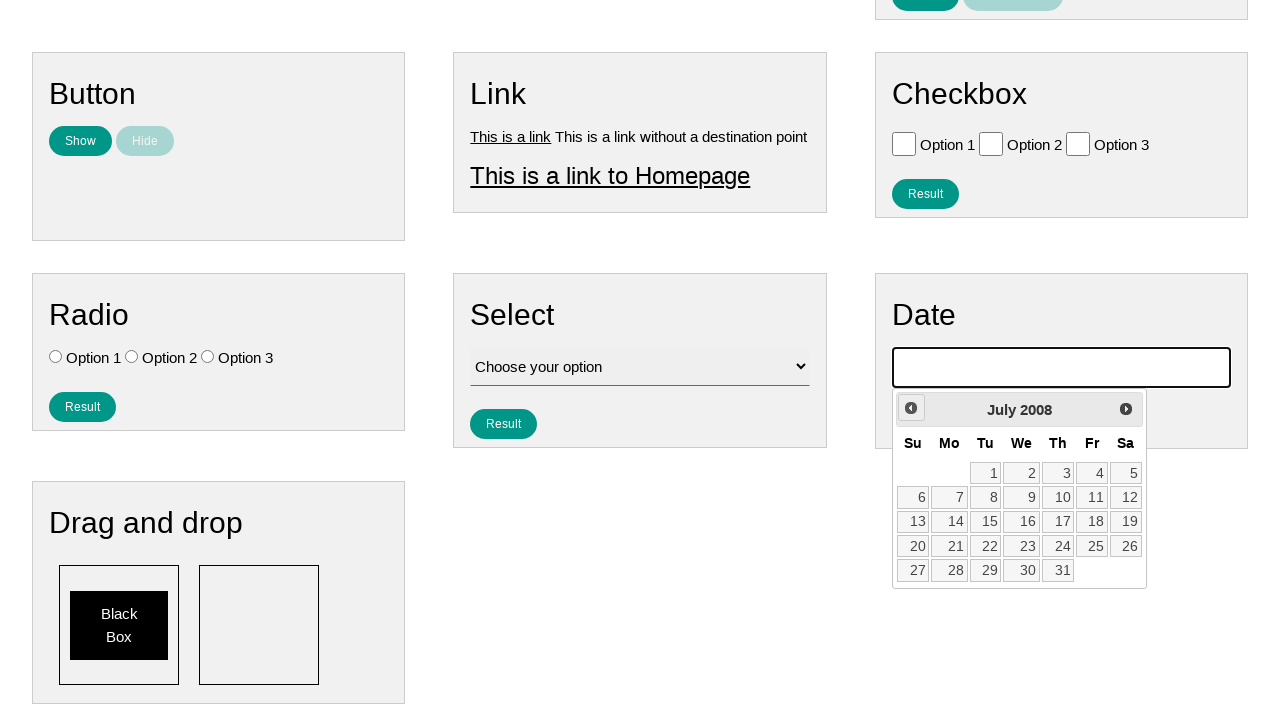

Clicked previous month button to navigate backwards in calendar at (911, 408) on .ui-datepicker-prev
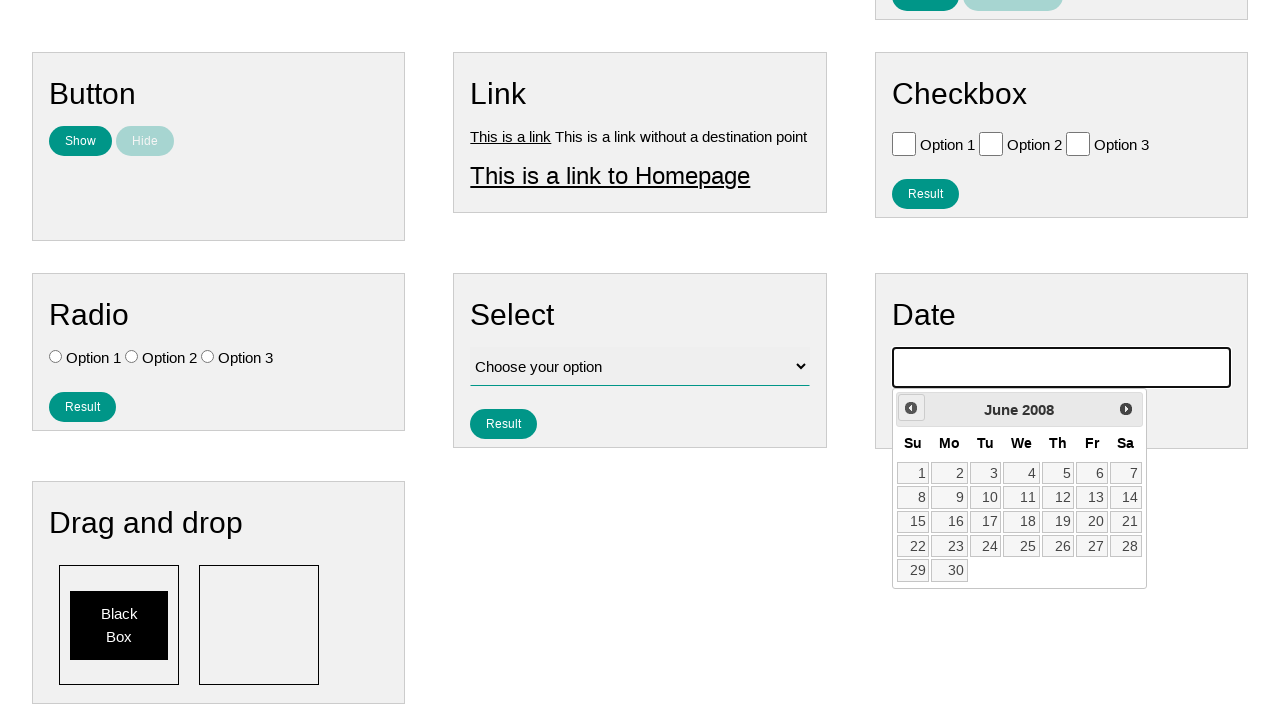

Waited 100ms for calendar to update
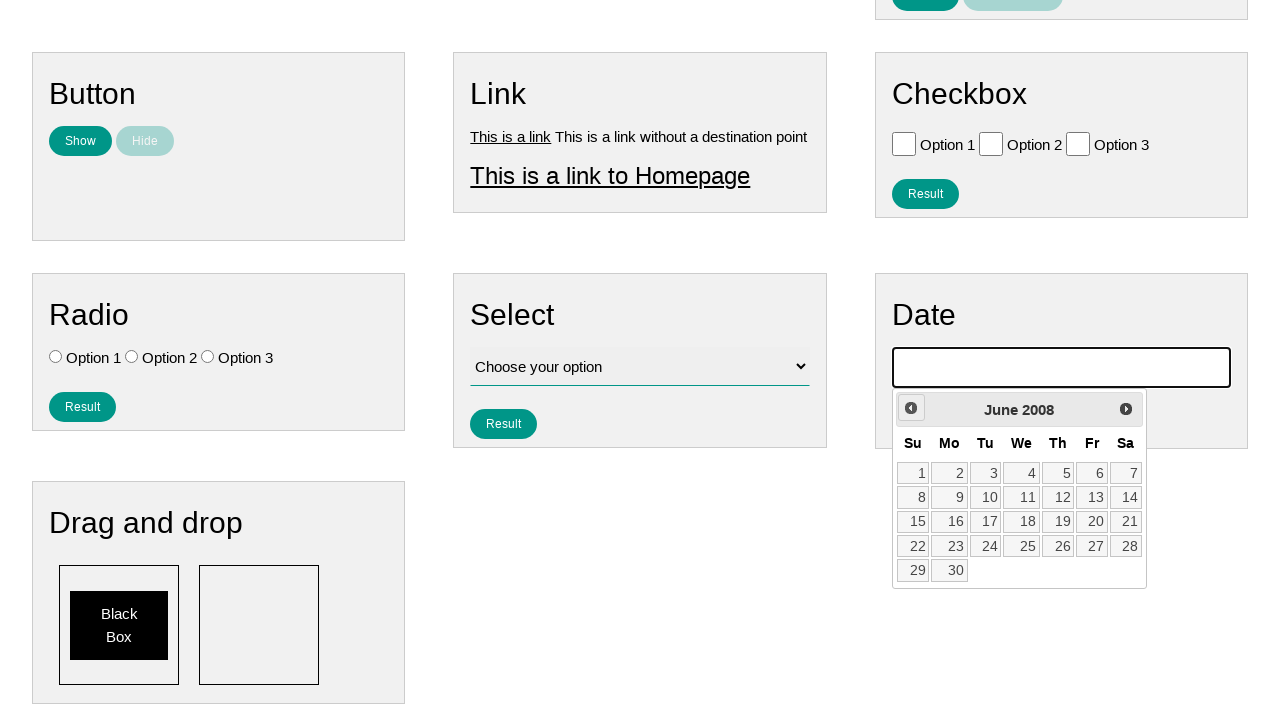

Clicked previous month button to navigate backwards in calendar at (911, 408) on .ui-datepicker-prev
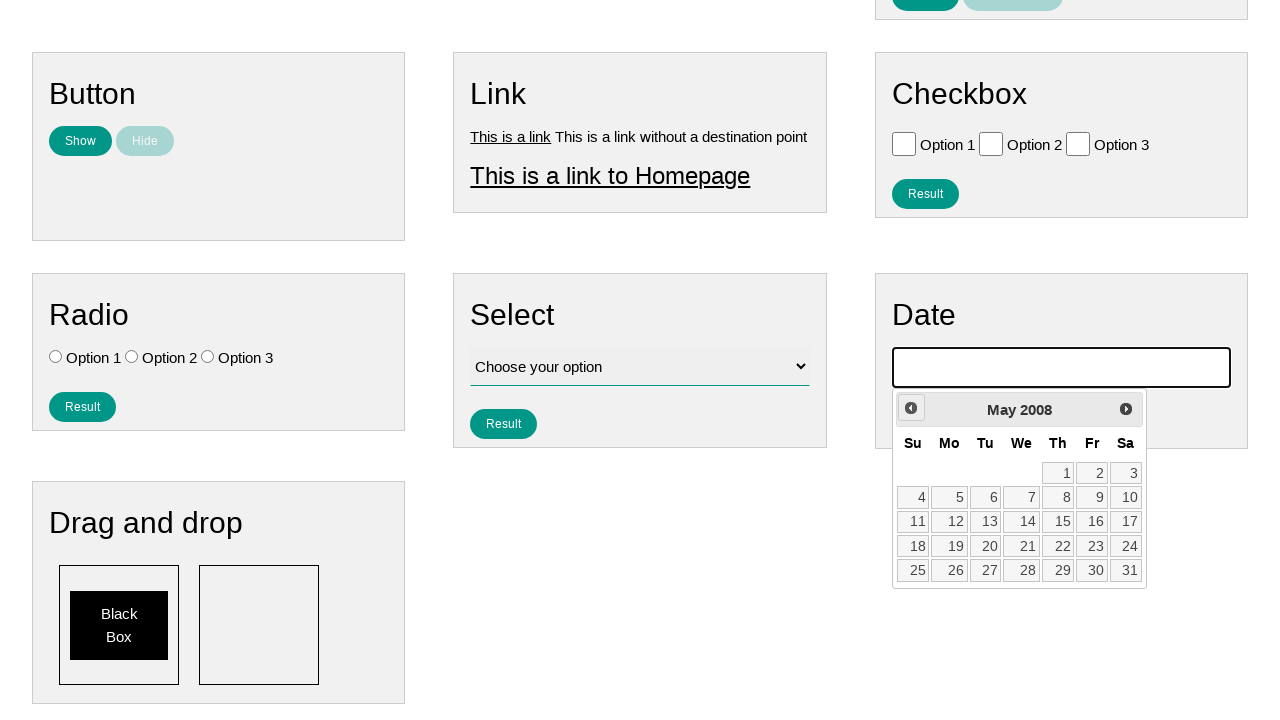

Waited 100ms for calendar to update
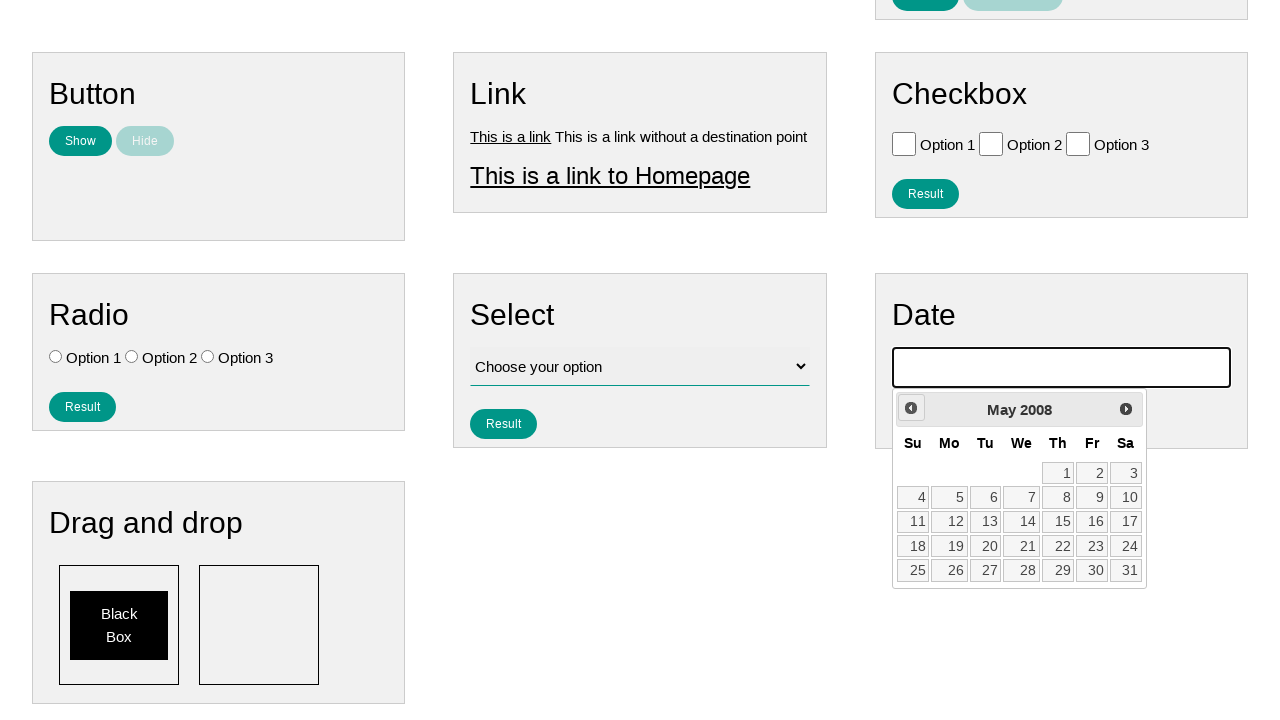

Clicked previous month button to navigate backwards in calendar at (911, 408) on .ui-datepicker-prev
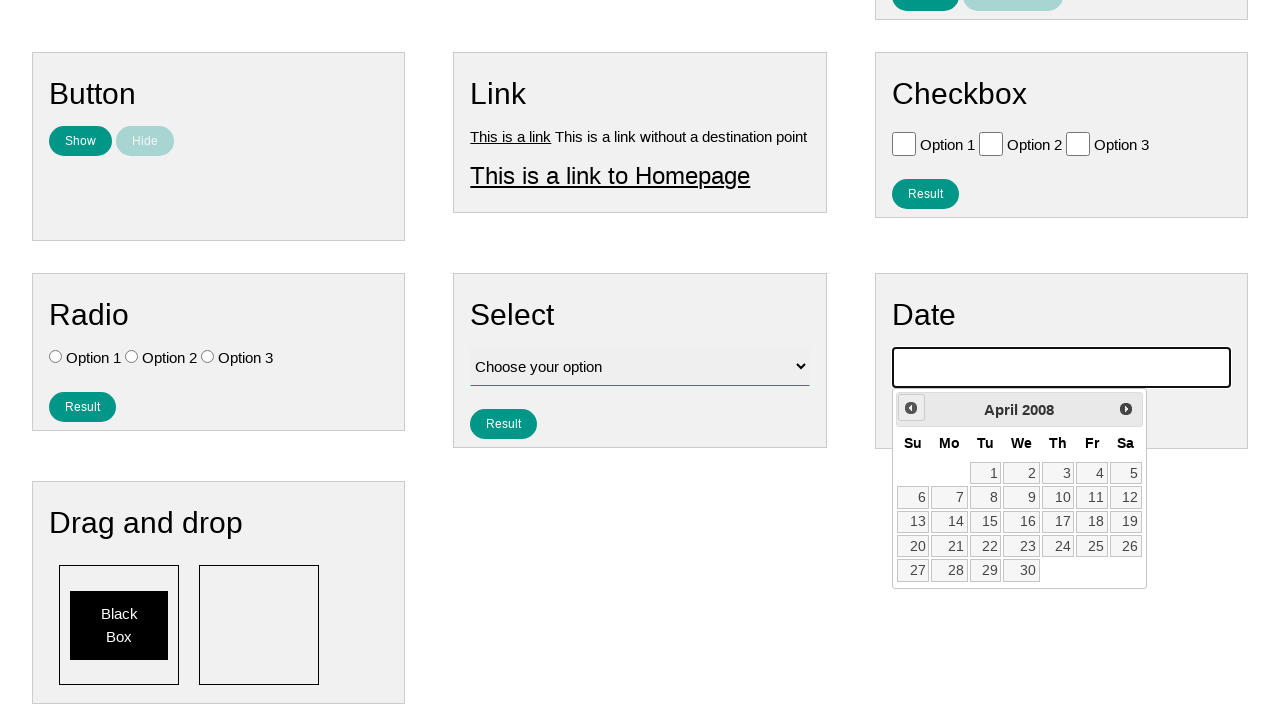

Waited 100ms for calendar to update
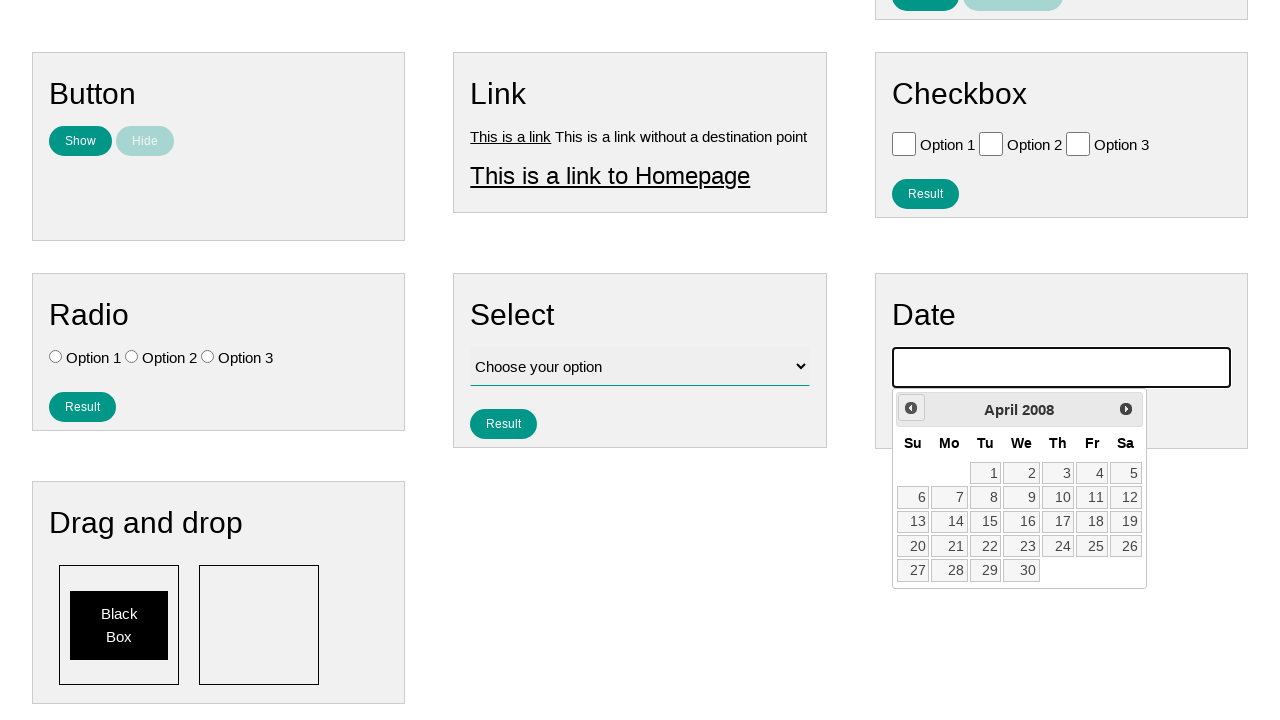

Clicked previous month button to navigate backwards in calendar at (911, 408) on .ui-datepicker-prev
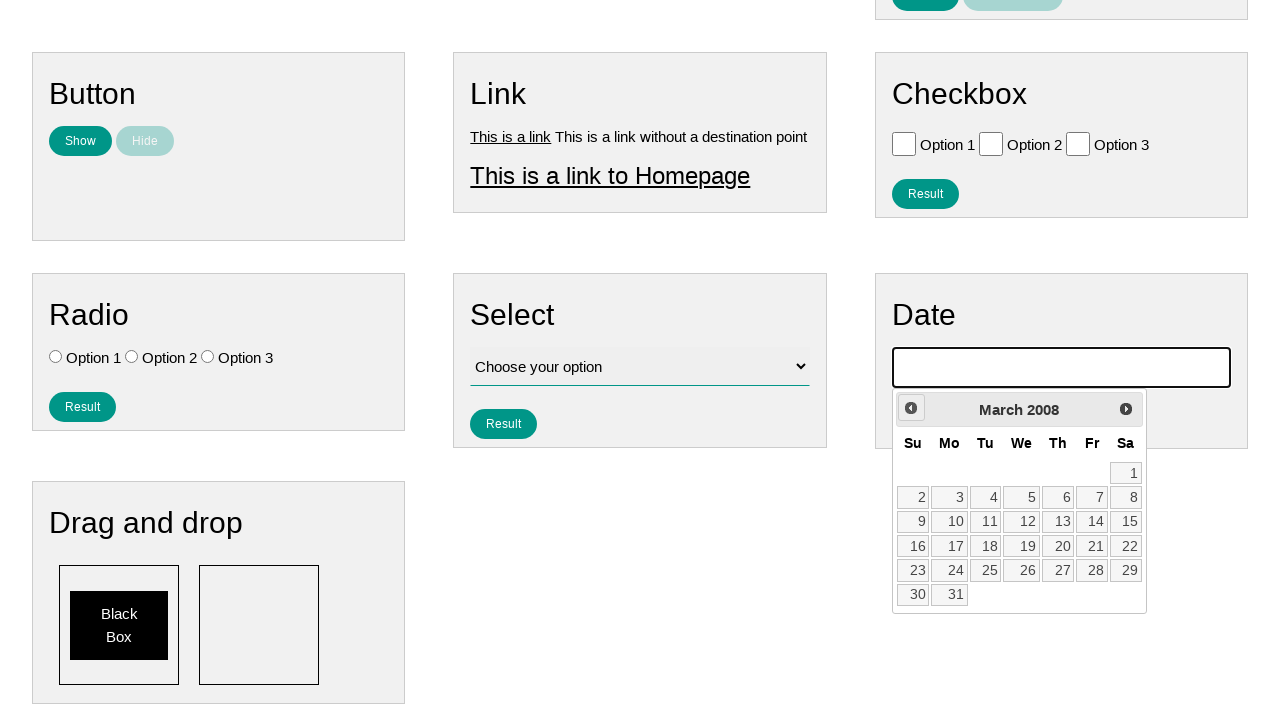

Waited 100ms for calendar to update
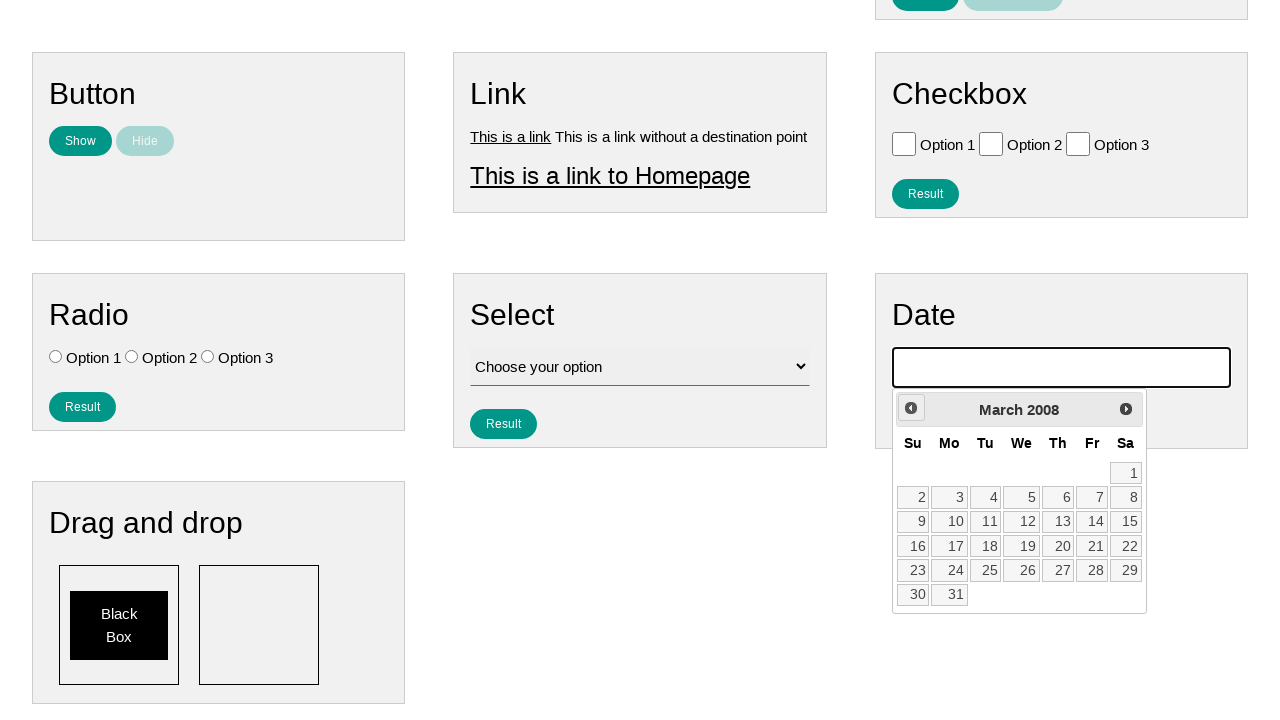

Clicked previous month button to navigate backwards in calendar at (911, 408) on .ui-datepicker-prev
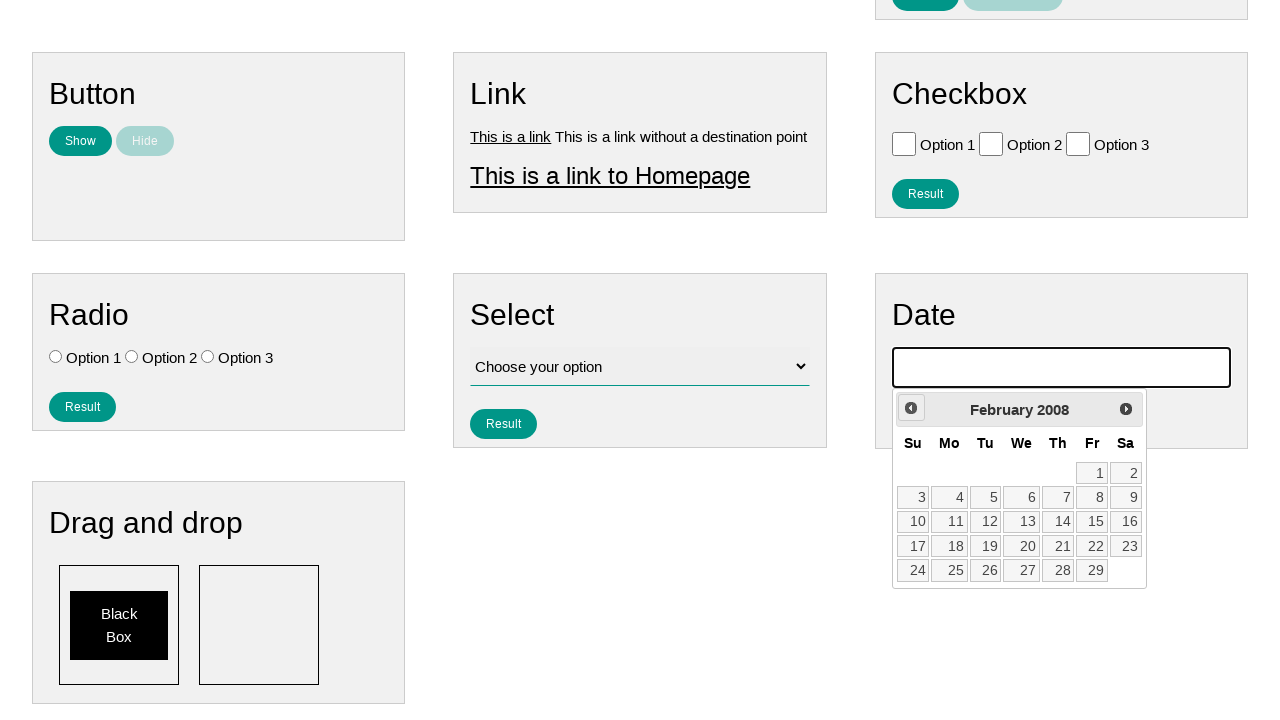

Waited 100ms for calendar to update
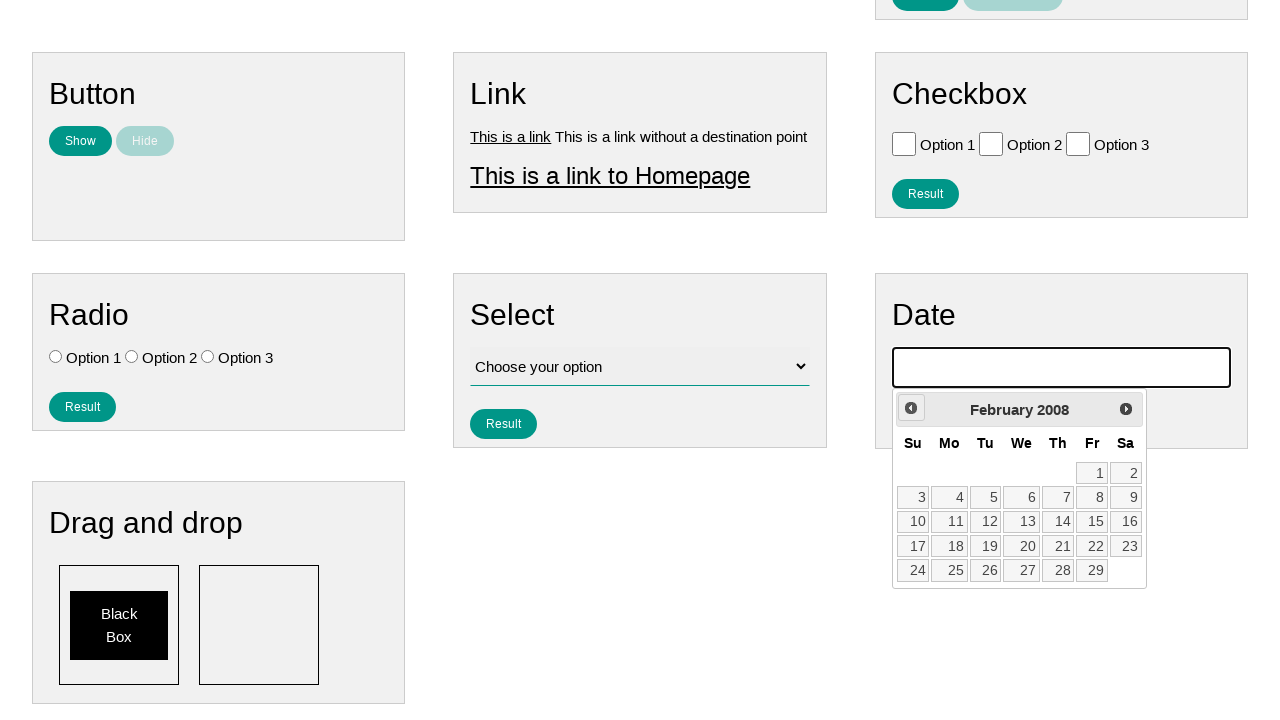

Clicked previous month button to navigate backwards in calendar at (911, 408) on .ui-datepicker-prev
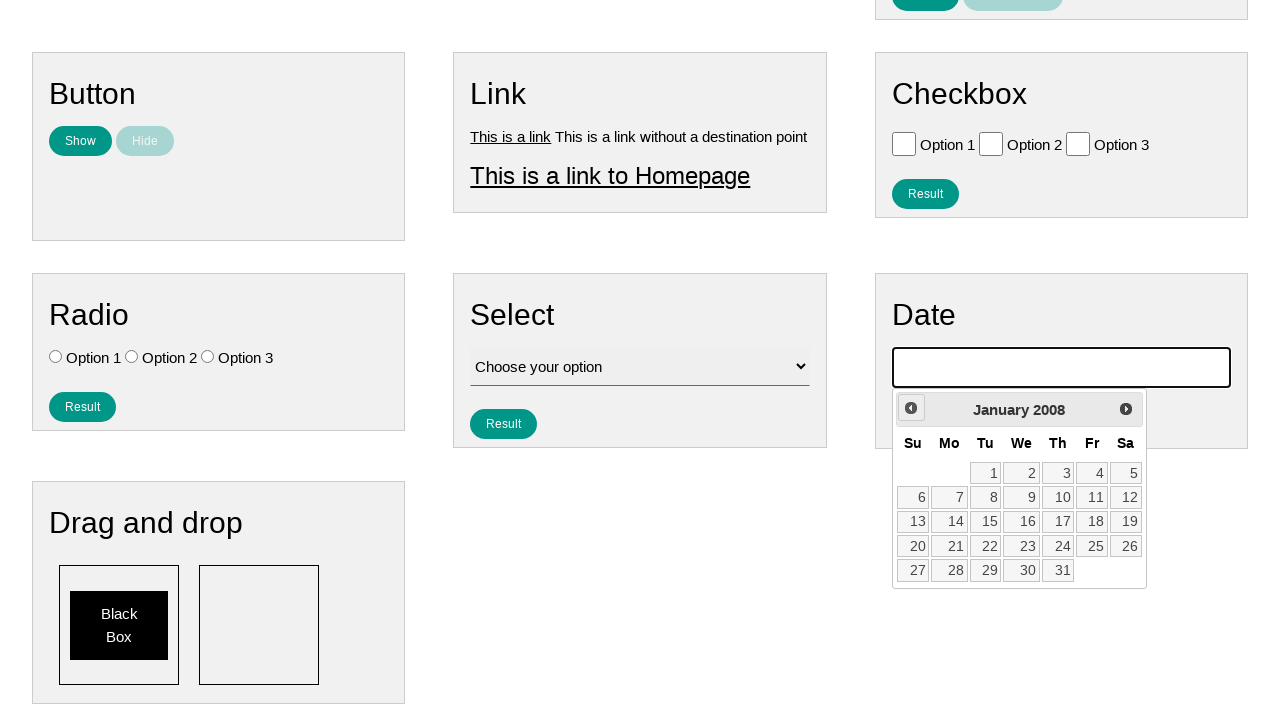

Waited 100ms for calendar to update
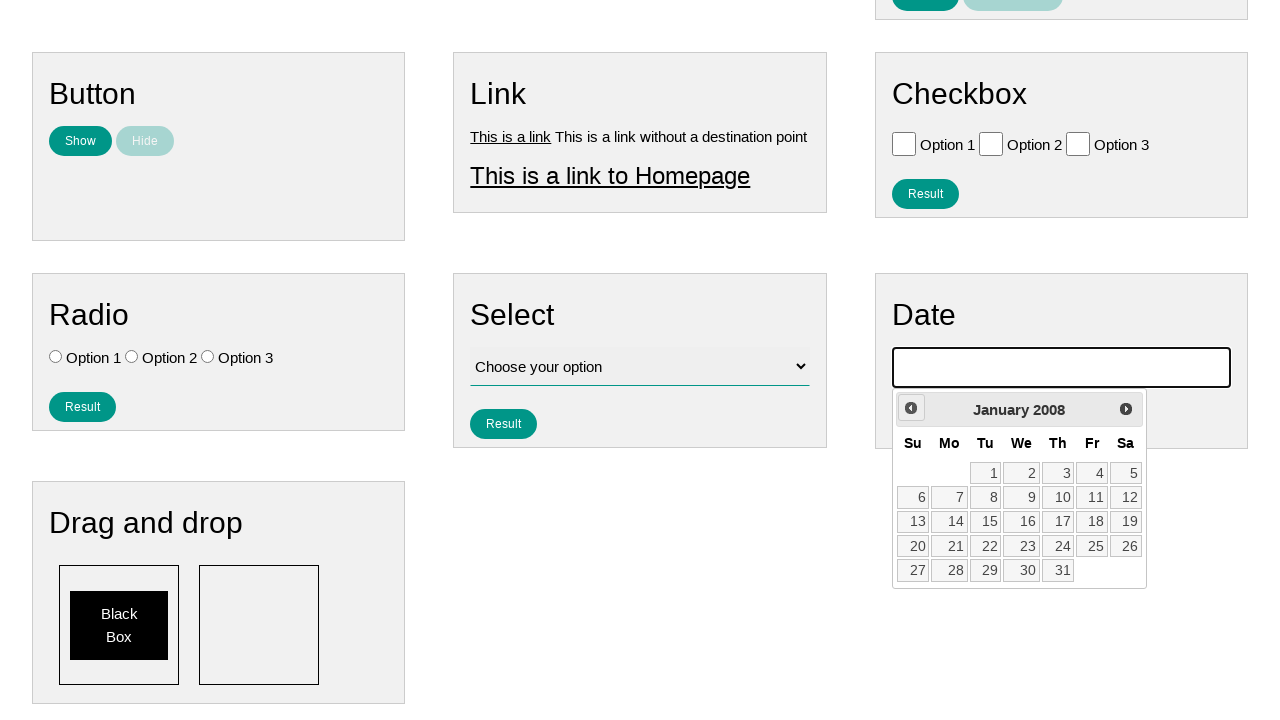

Clicked previous month button to navigate backwards in calendar at (911, 408) on .ui-datepicker-prev
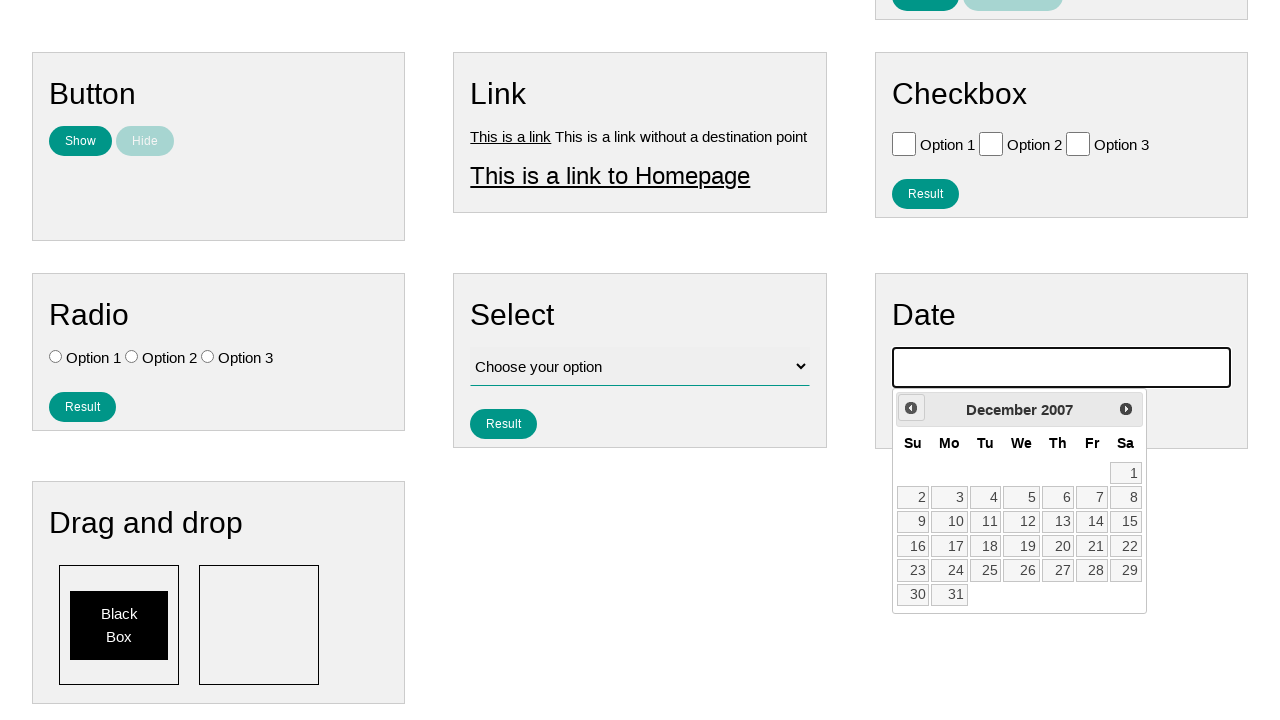

Waited 100ms for calendar to update
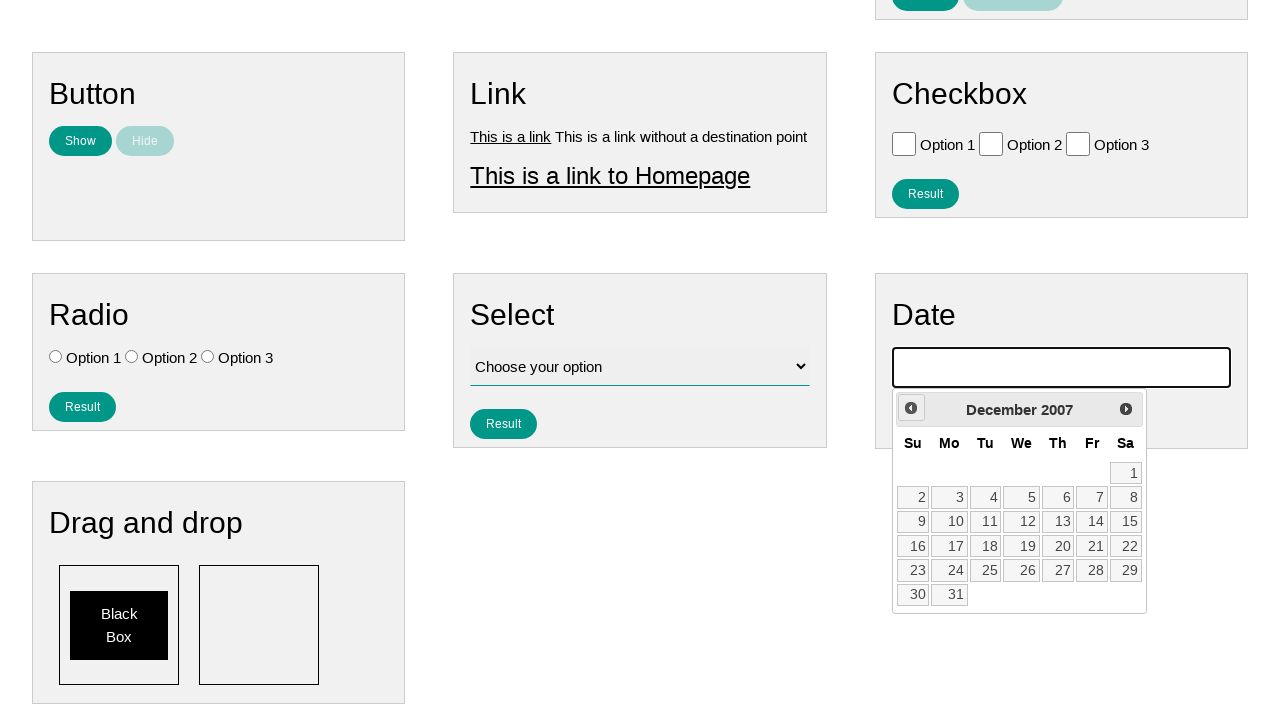

Clicked previous month button to navigate backwards in calendar at (911, 408) on .ui-datepicker-prev
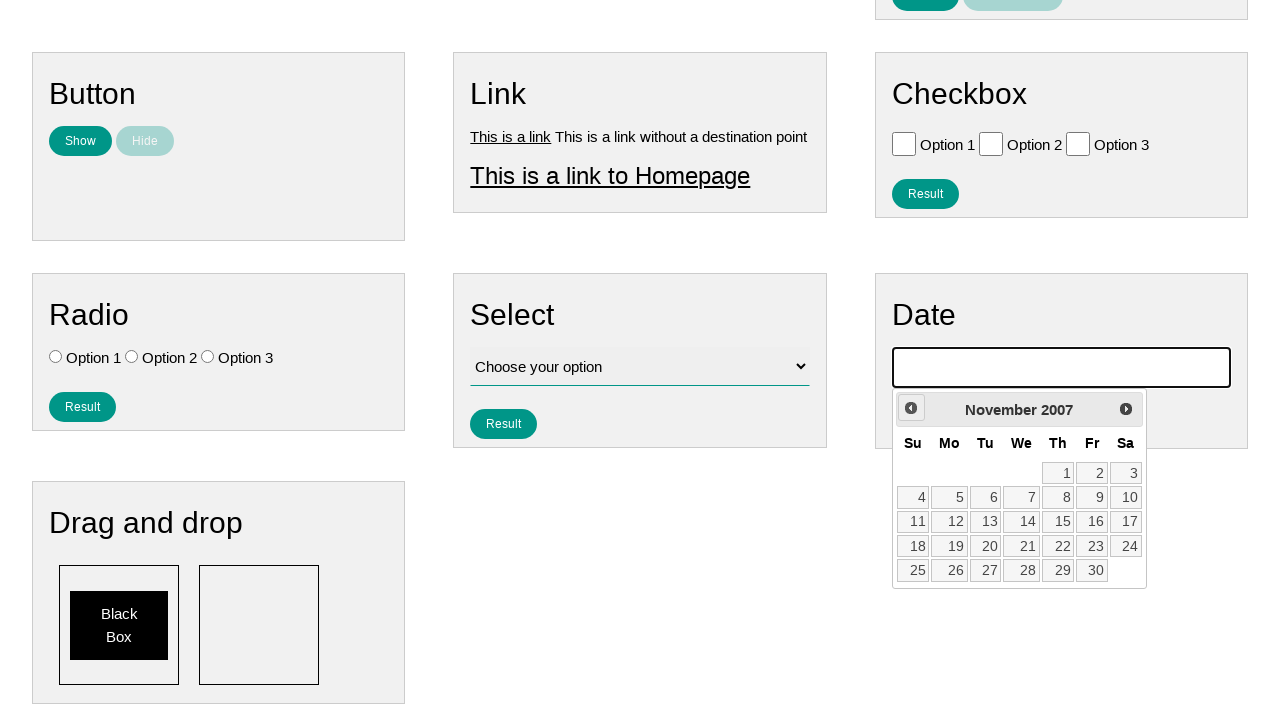

Waited 100ms for calendar to update
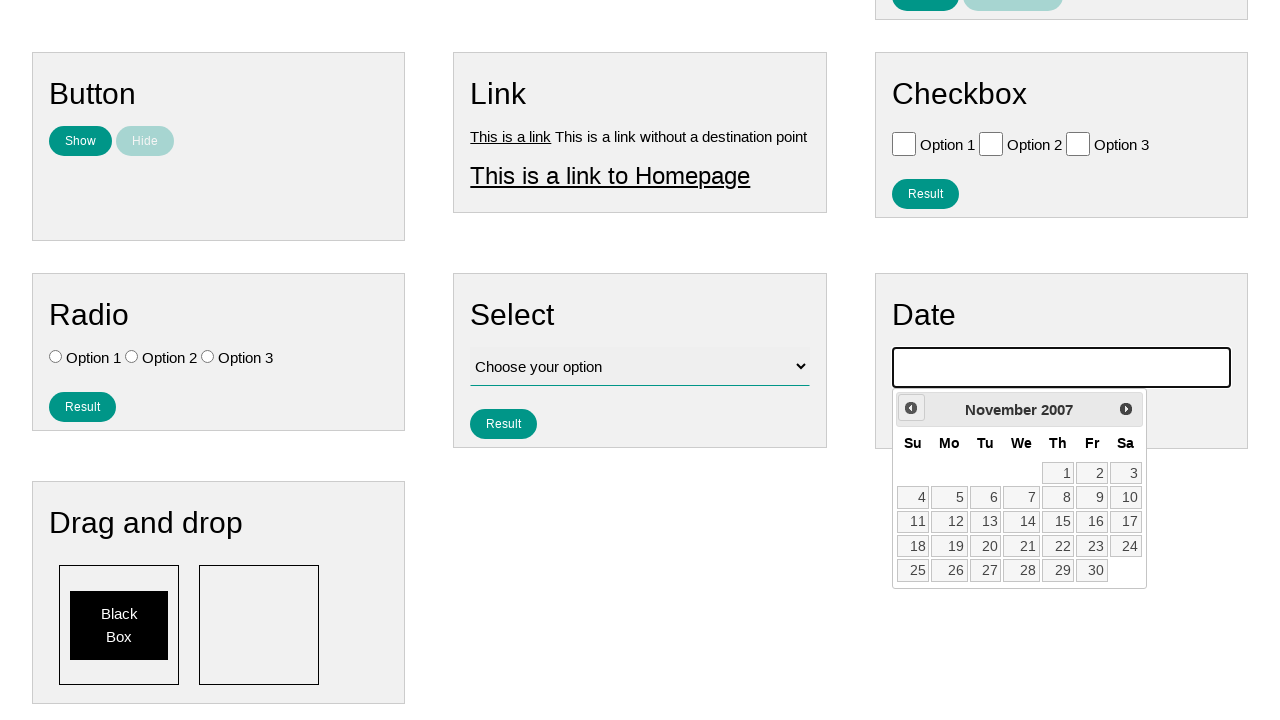

Clicked previous month button to navigate backwards in calendar at (911, 408) on .ui-datepicker-prev
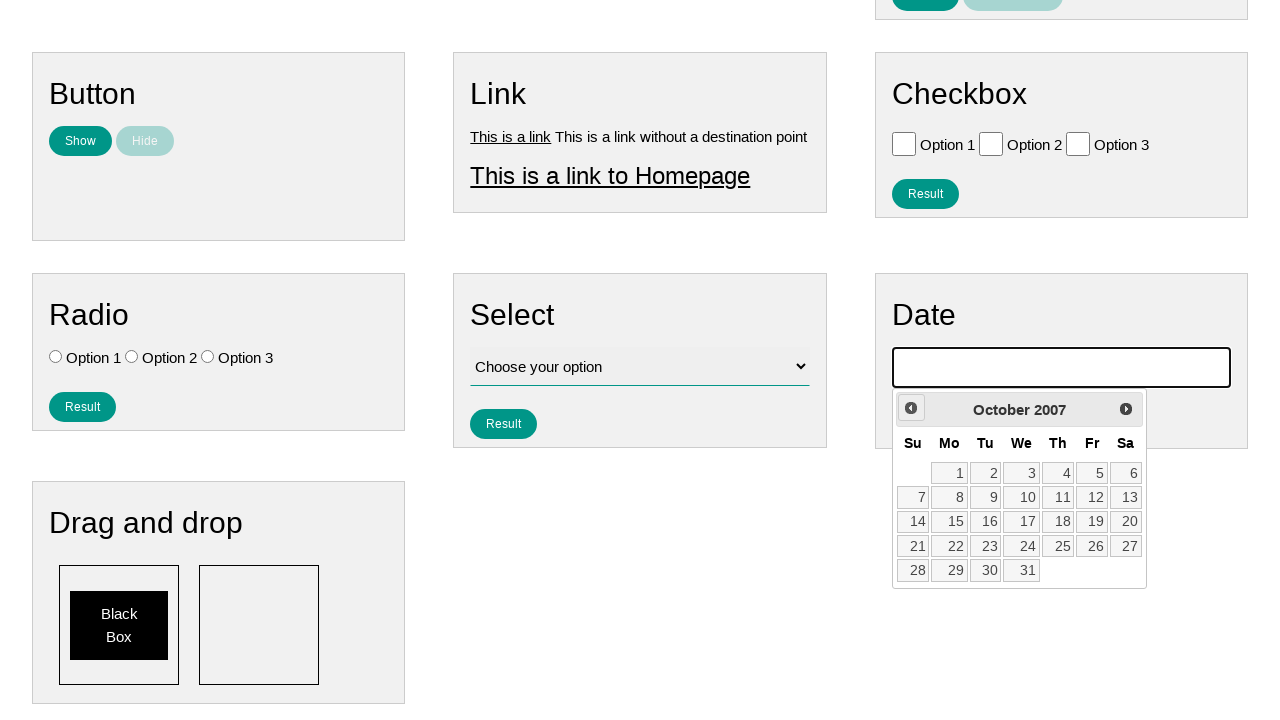

Waited 100ms for calendar to update
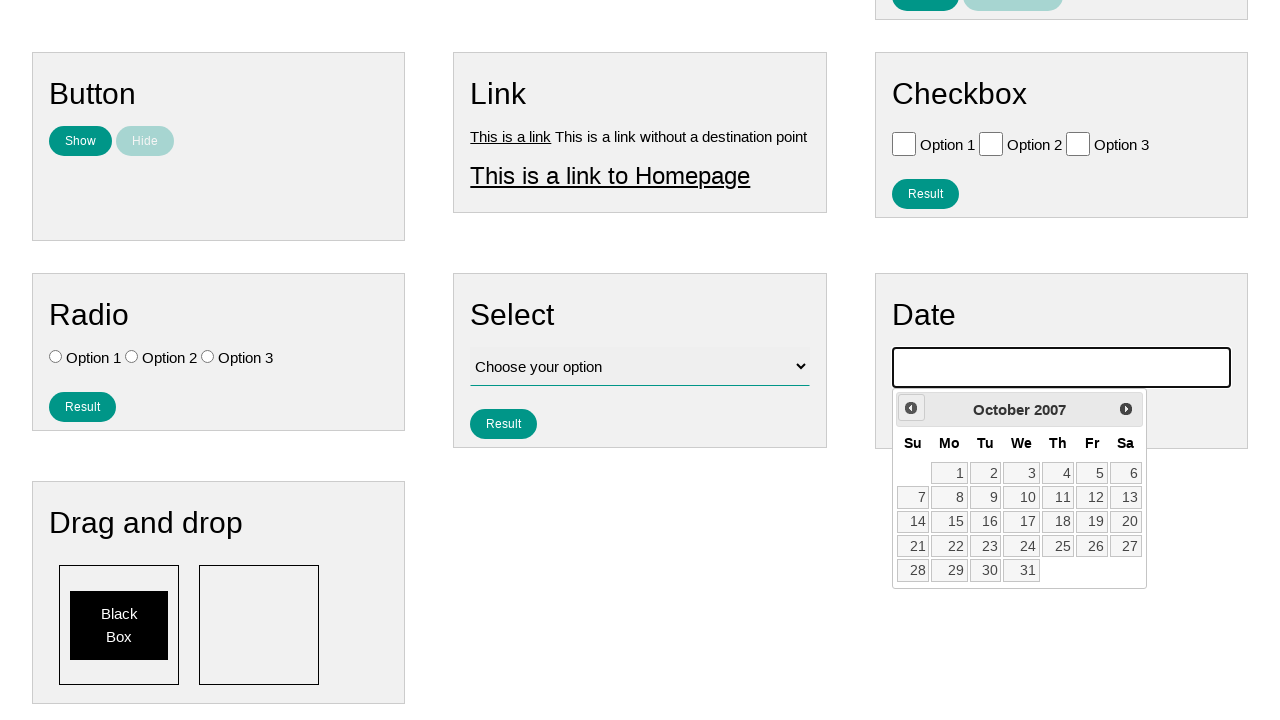

Clicked previous month button to navigate backwards in calendar at (911, 408) on .ui-datepicker-prev
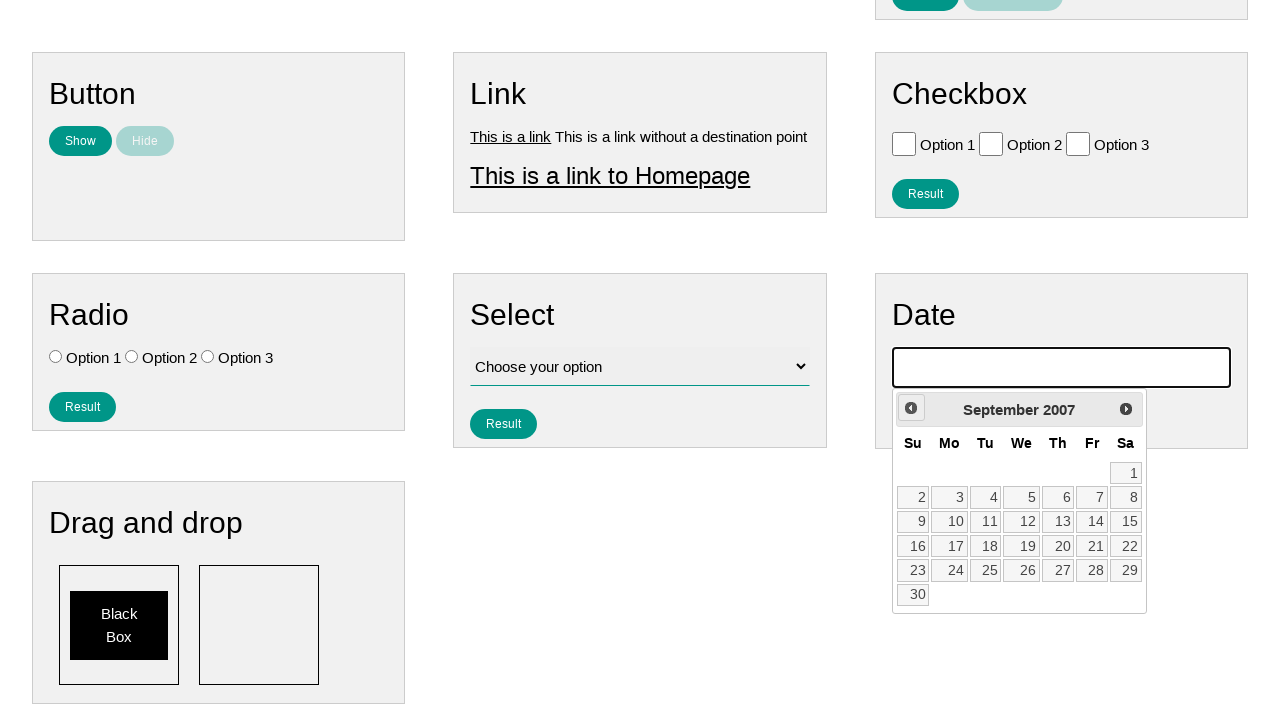

Waited 100ms for calendar to update
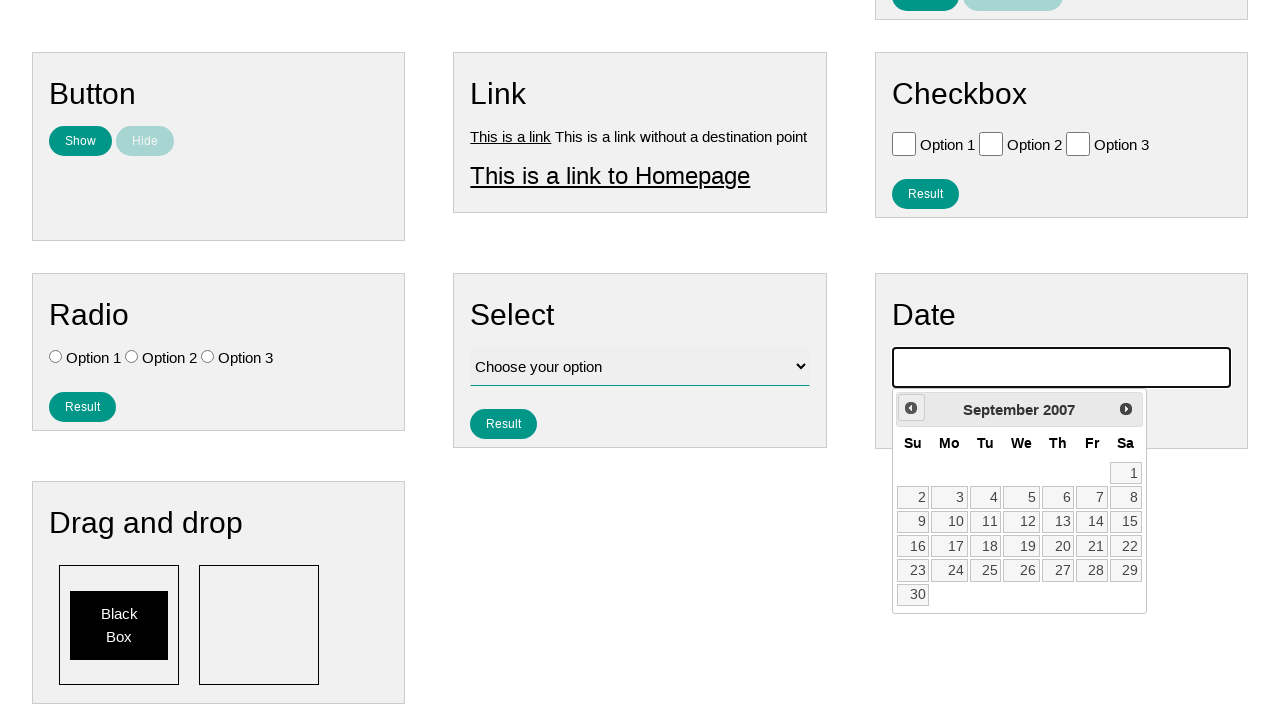

Clicked previous month button to navigate backwards in calendar at (911, 408) on .ui-datepicker-prev
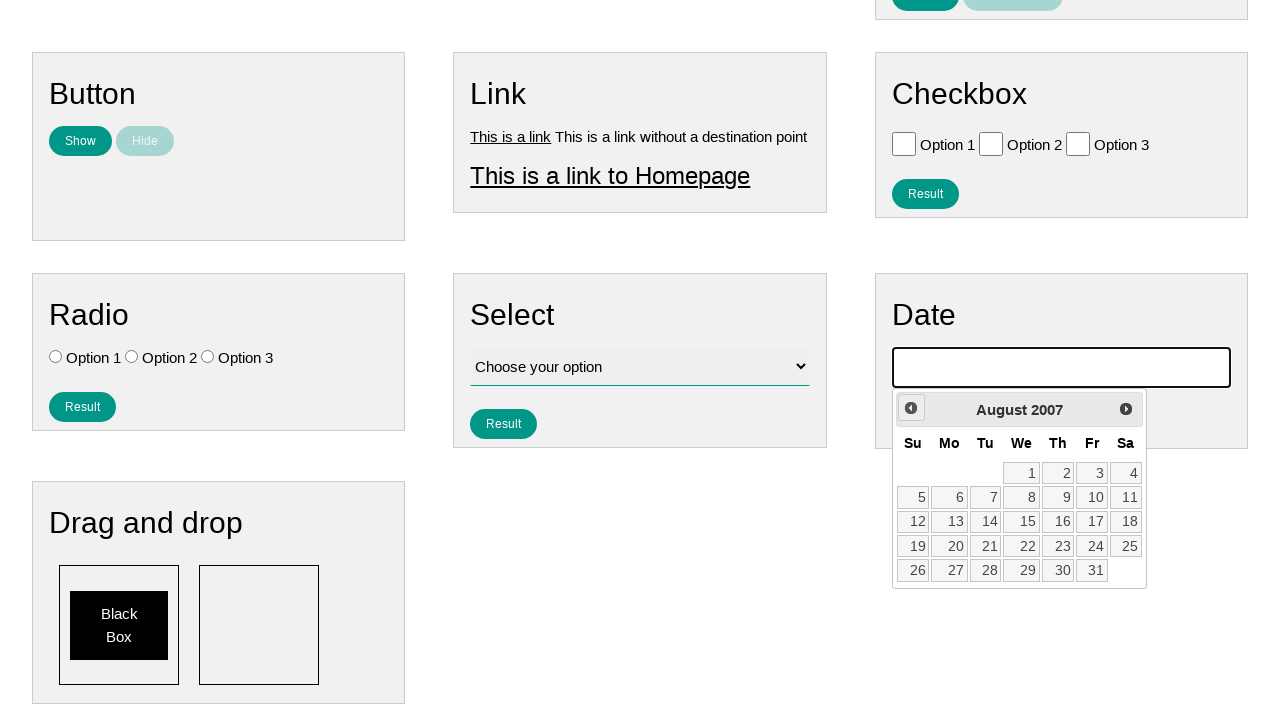

Waited 100ms for calendar to update
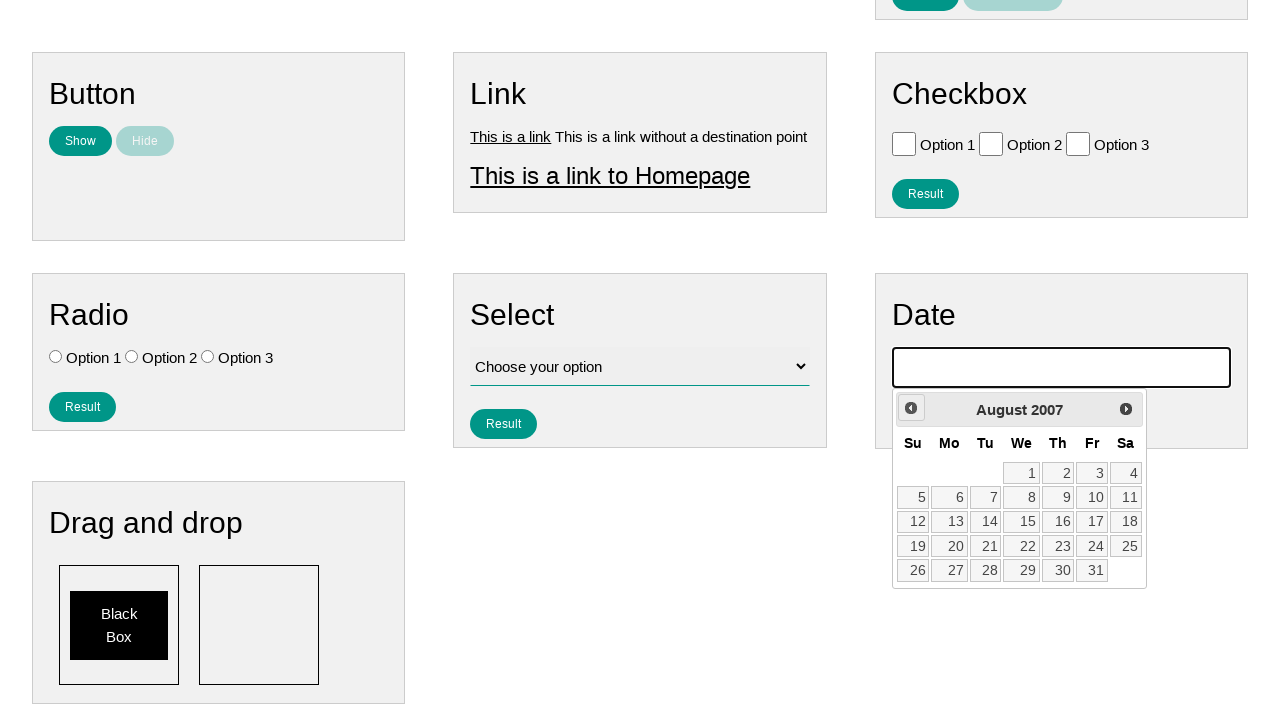

Clicked previous month button to navigate backwards in calendar at (911, 408) on .ui-datepicker-prev
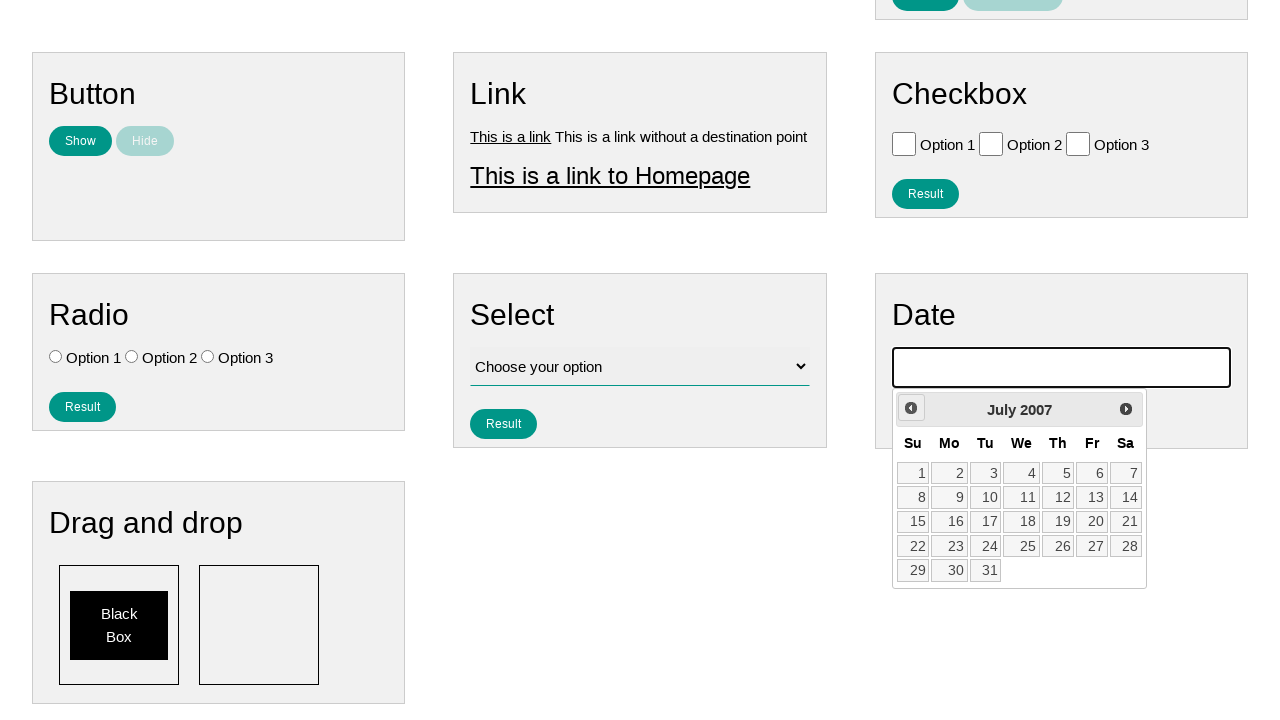

Waited 100ms for calendar to update
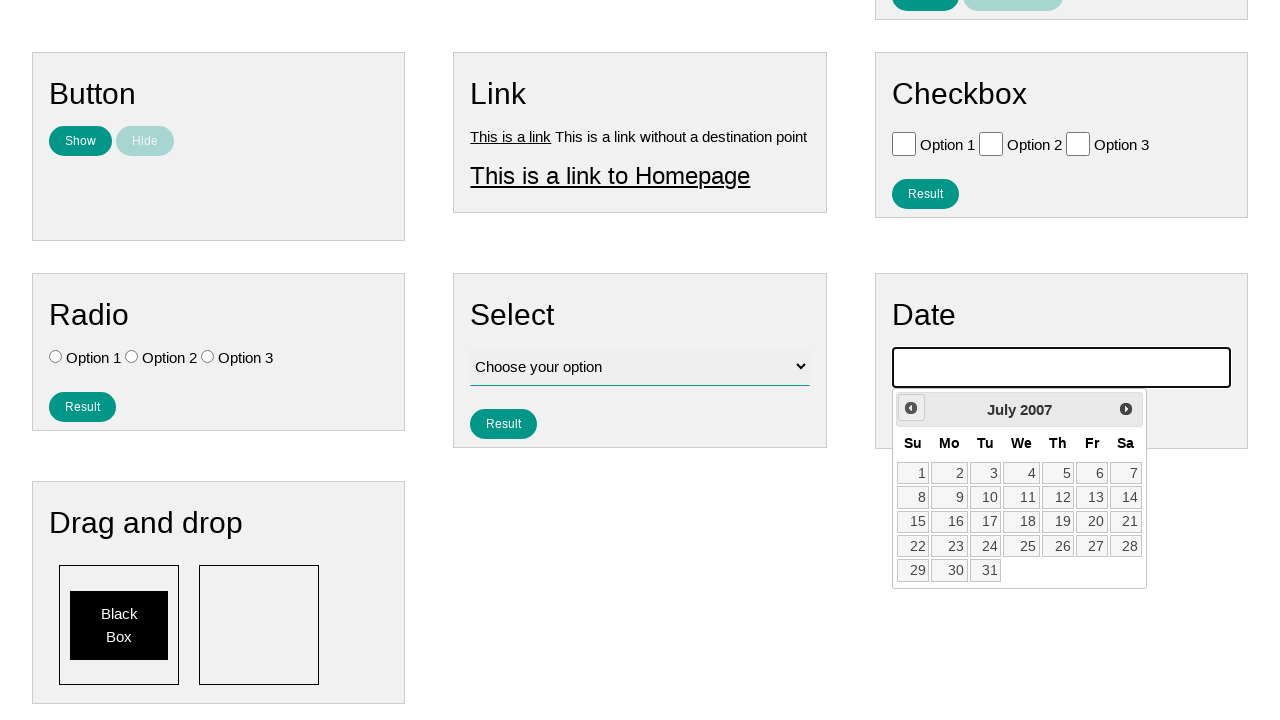

Reached July 2007 in calendar navigation
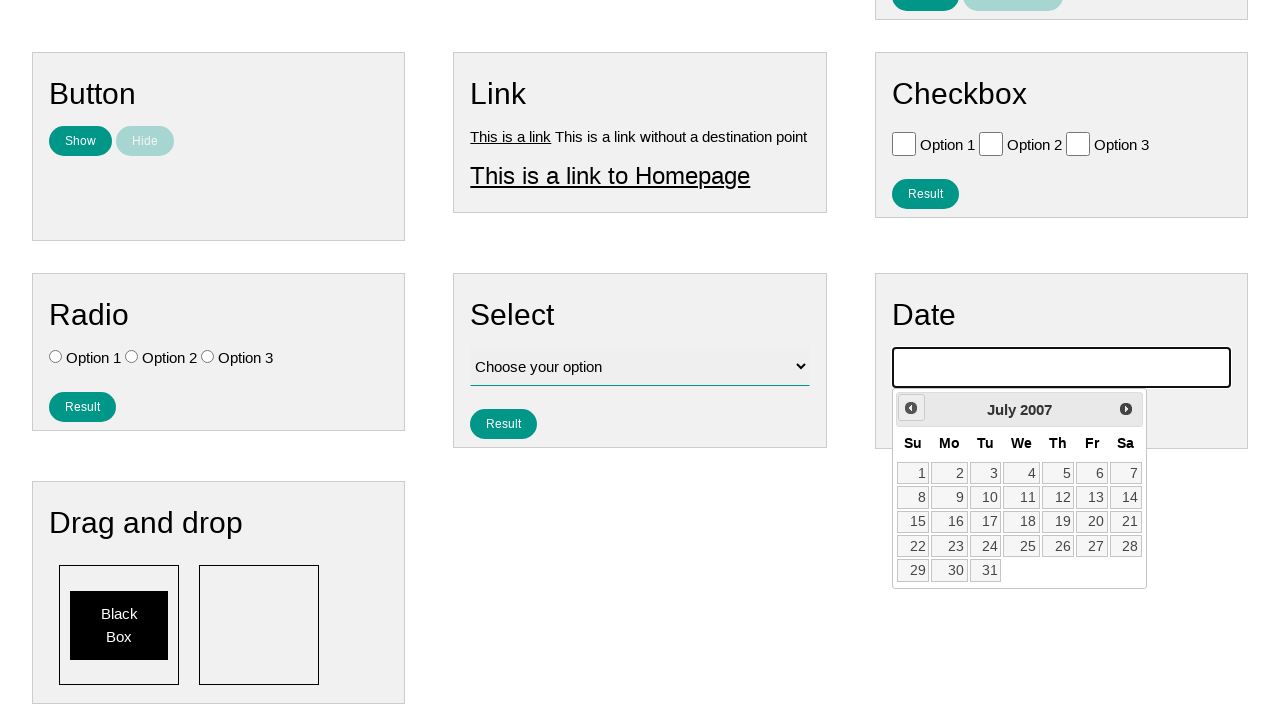

Clicked day 4 to select July 4, 2007 at (1022, 473) on xpath=//a[text()='4']
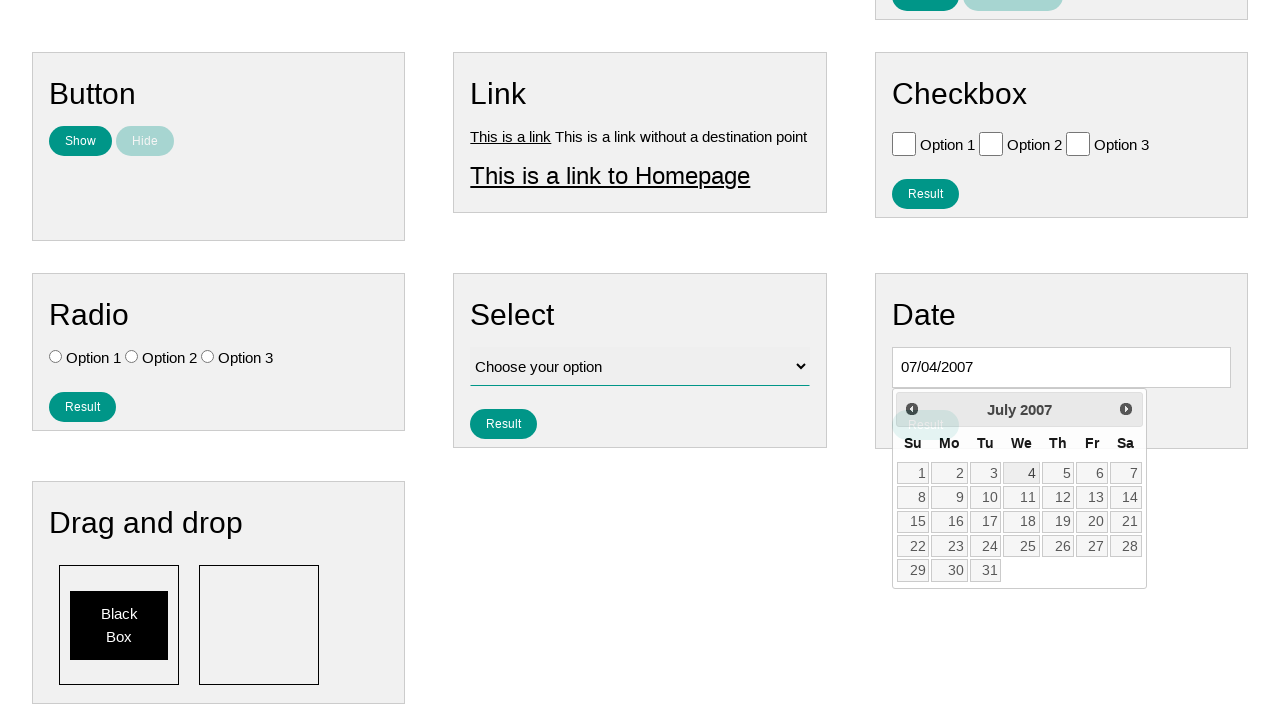

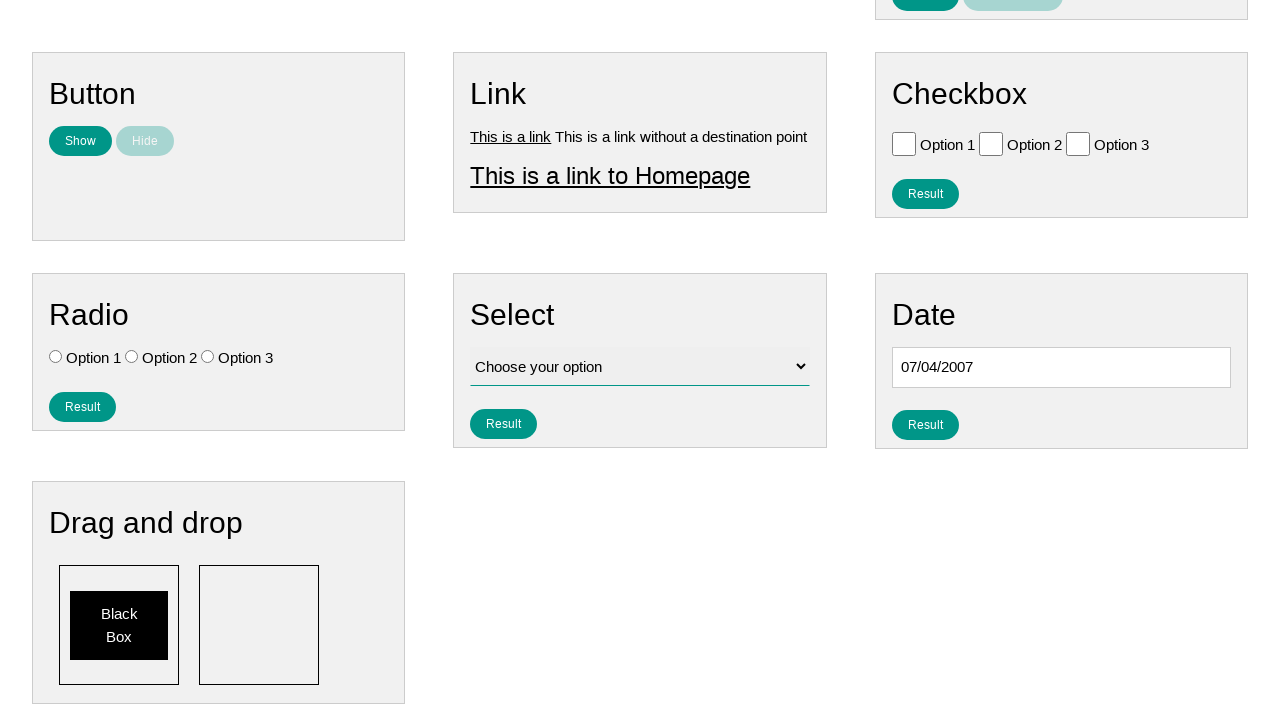